Automates a typing test on typings.gg by reading the displayed text and typing each character with realistic delays, then clicking redo to perform a second typing test round.

Starting URL: https://typings.gg/

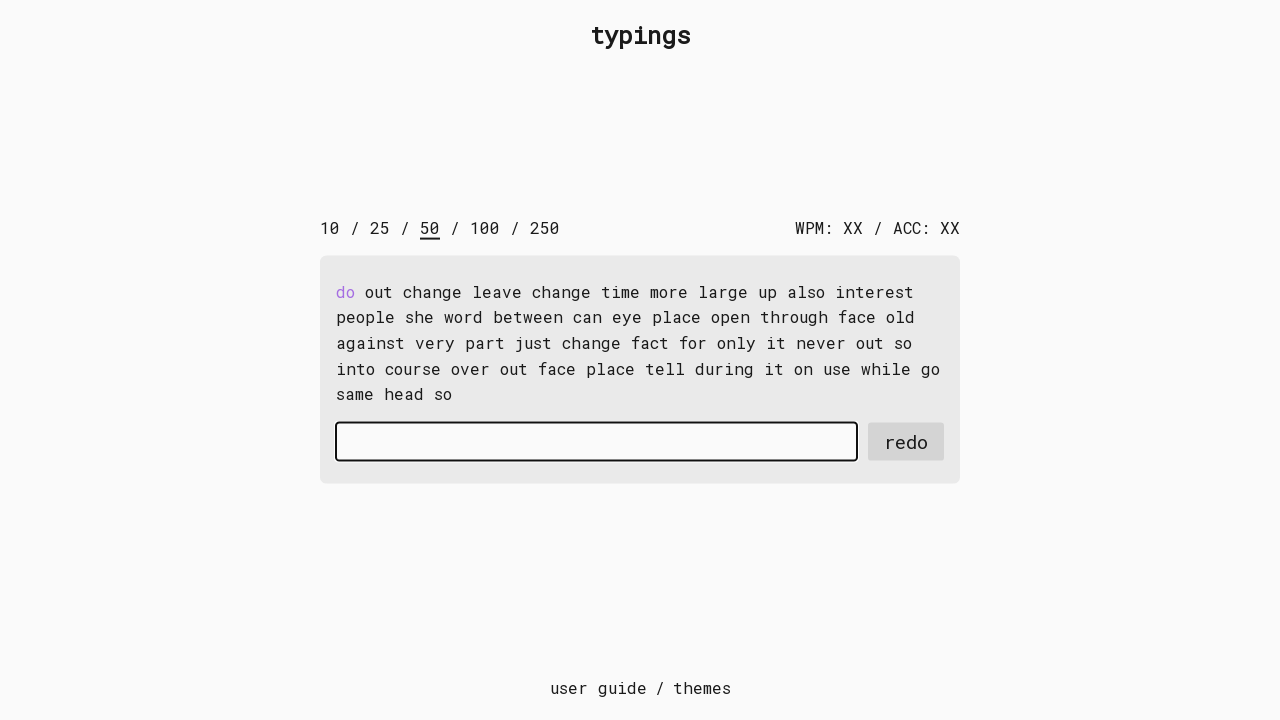

Waited for text display to load
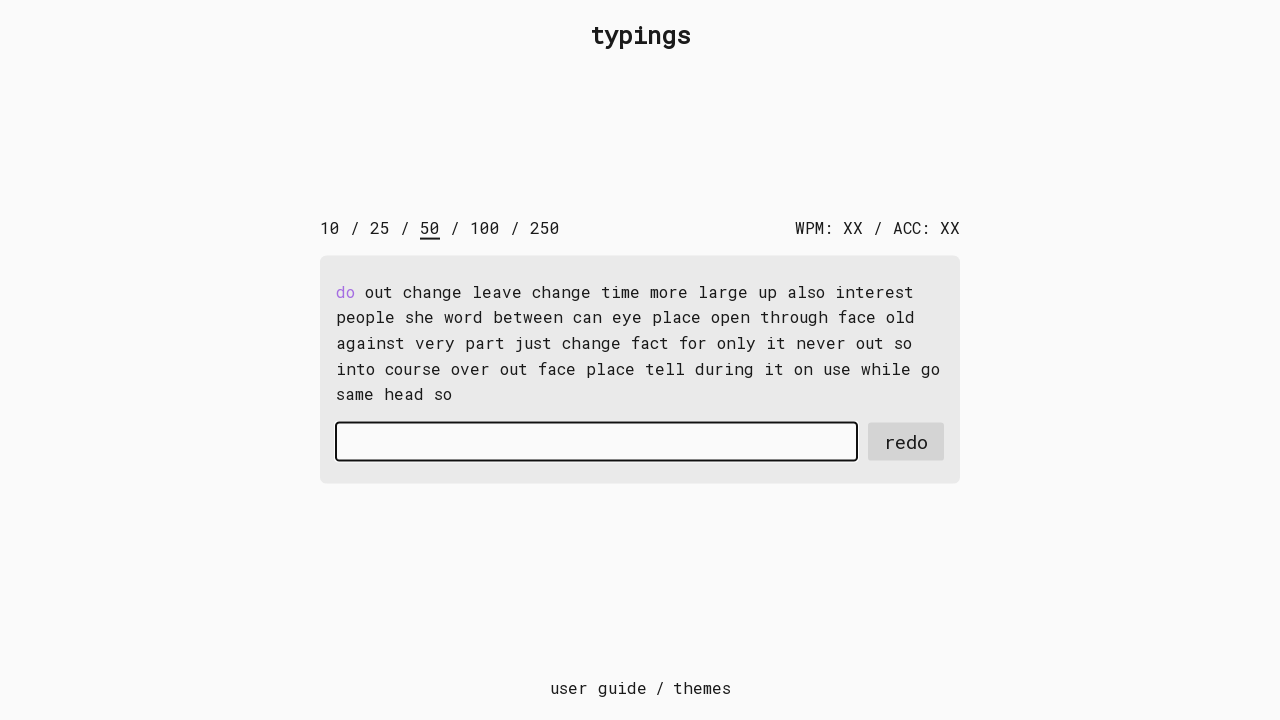

Retrieved text content from display
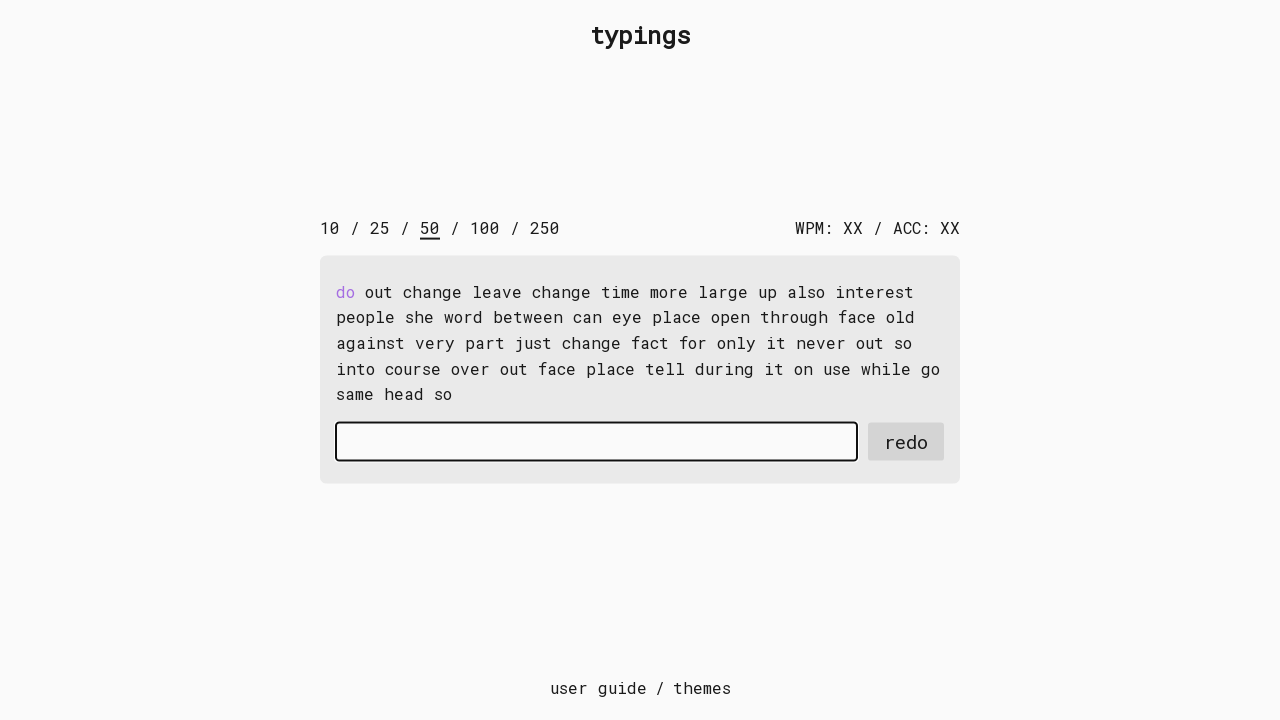

Split text content into words
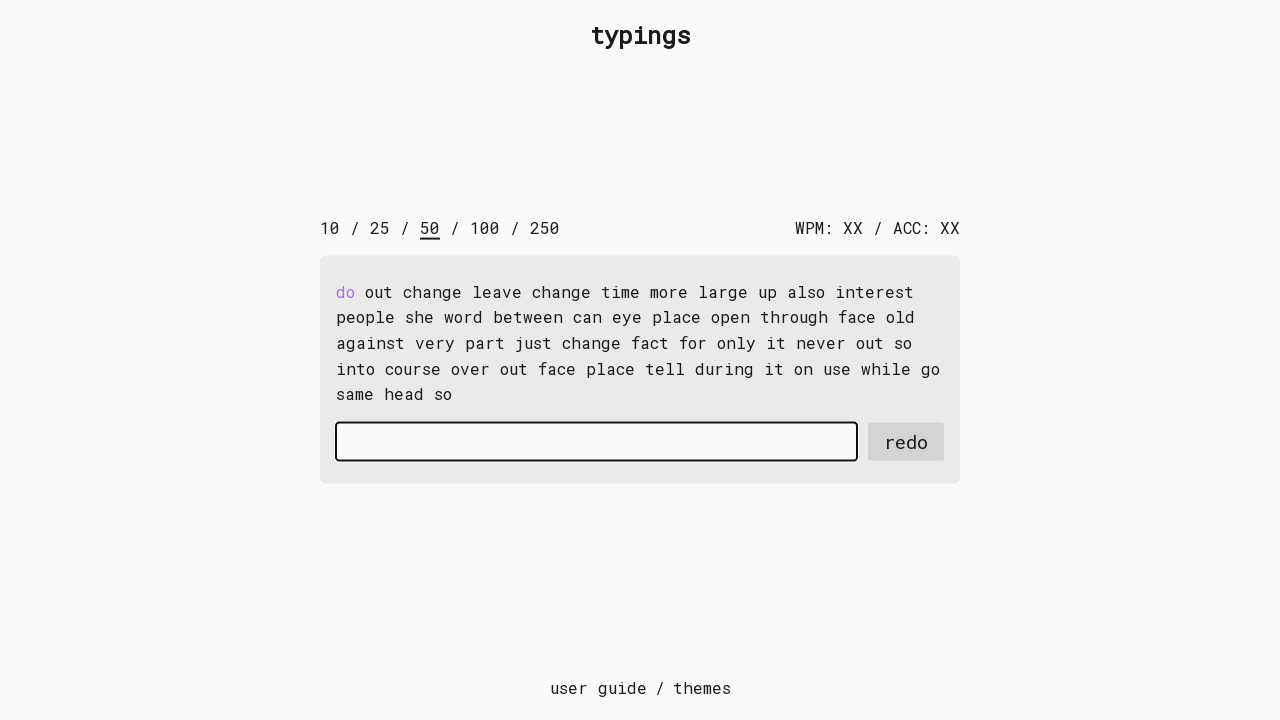

Located input field for typing
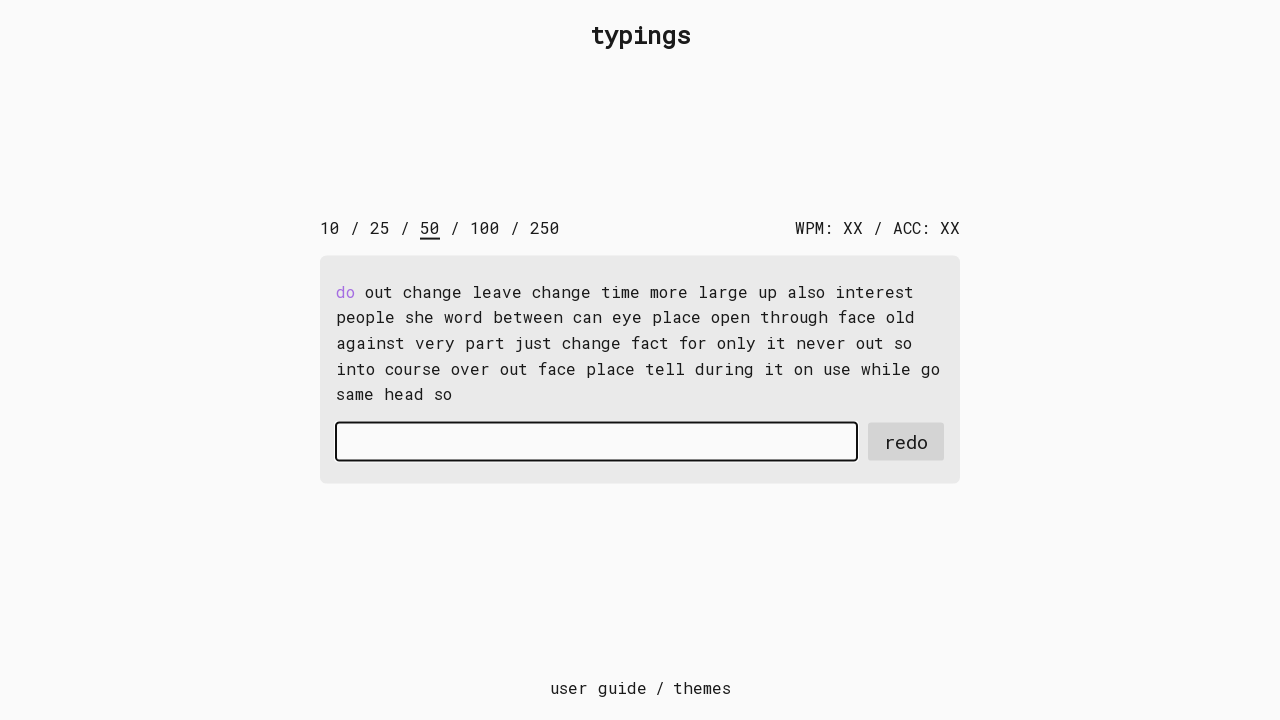

Typed character 'd' with 15ms delay on #input-field
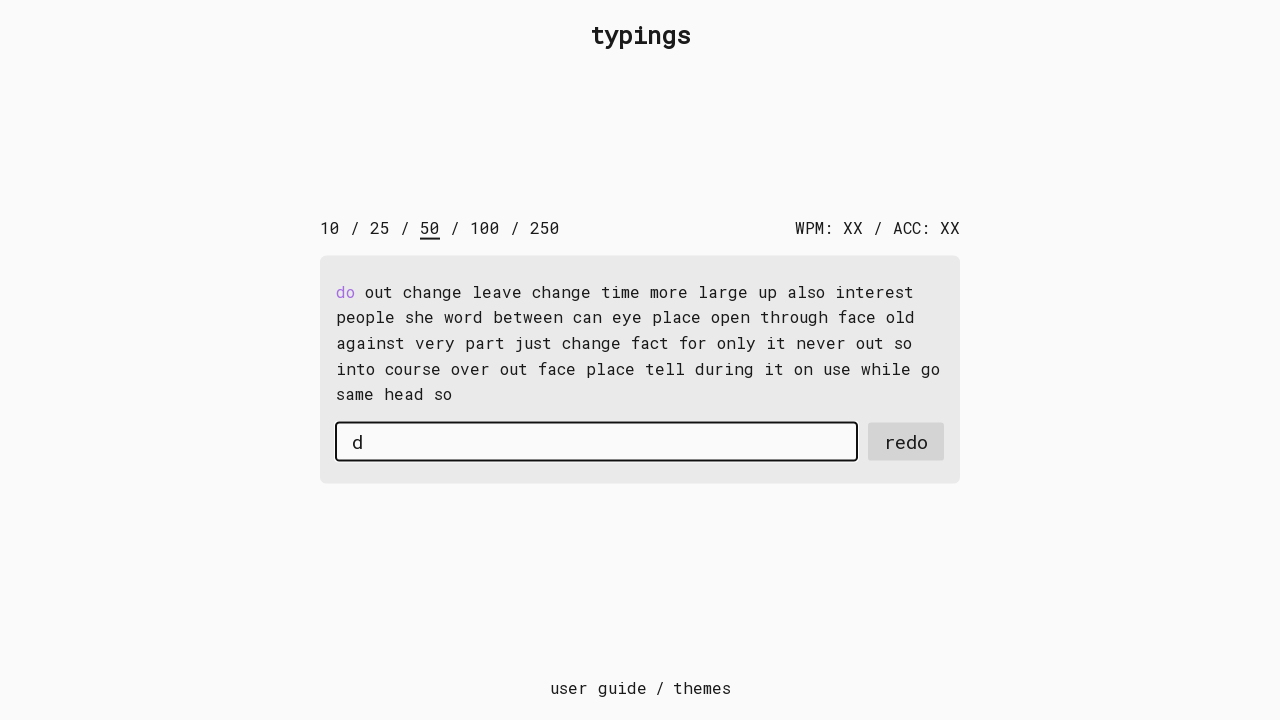

Typed character 'o' with 15ms delay on #input-field
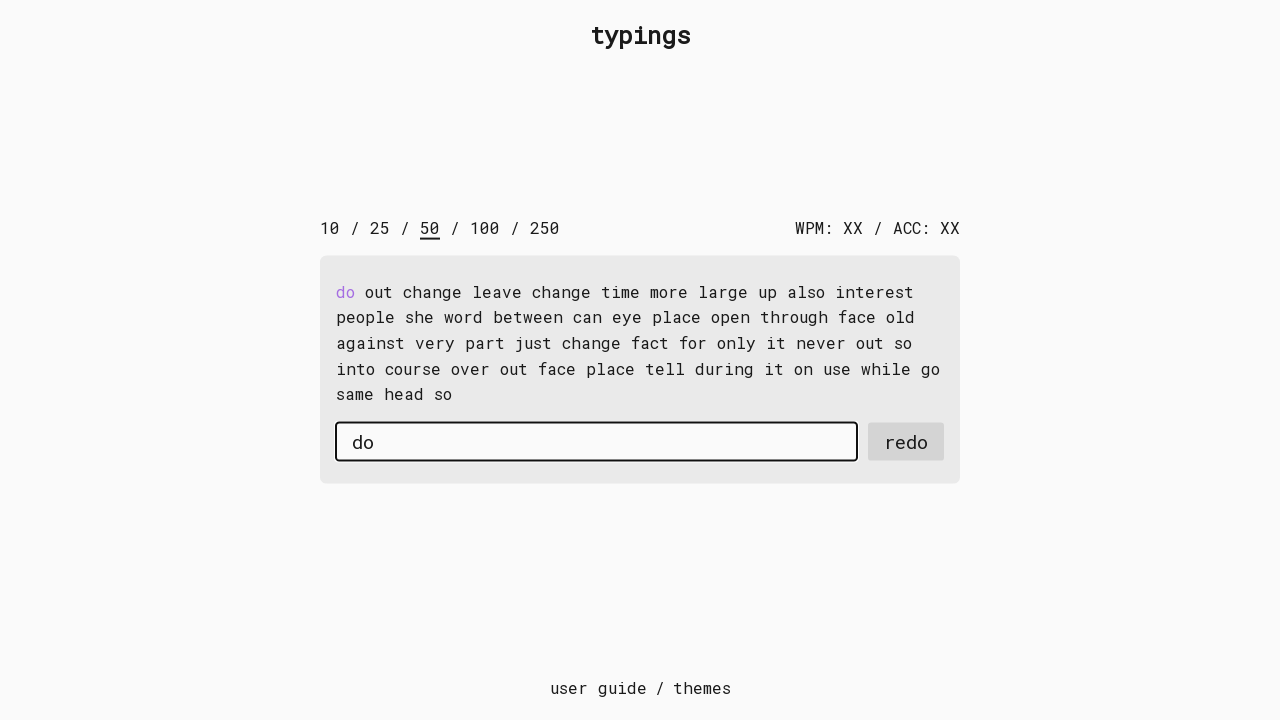

Pressed Space after word 'do' on #input-field
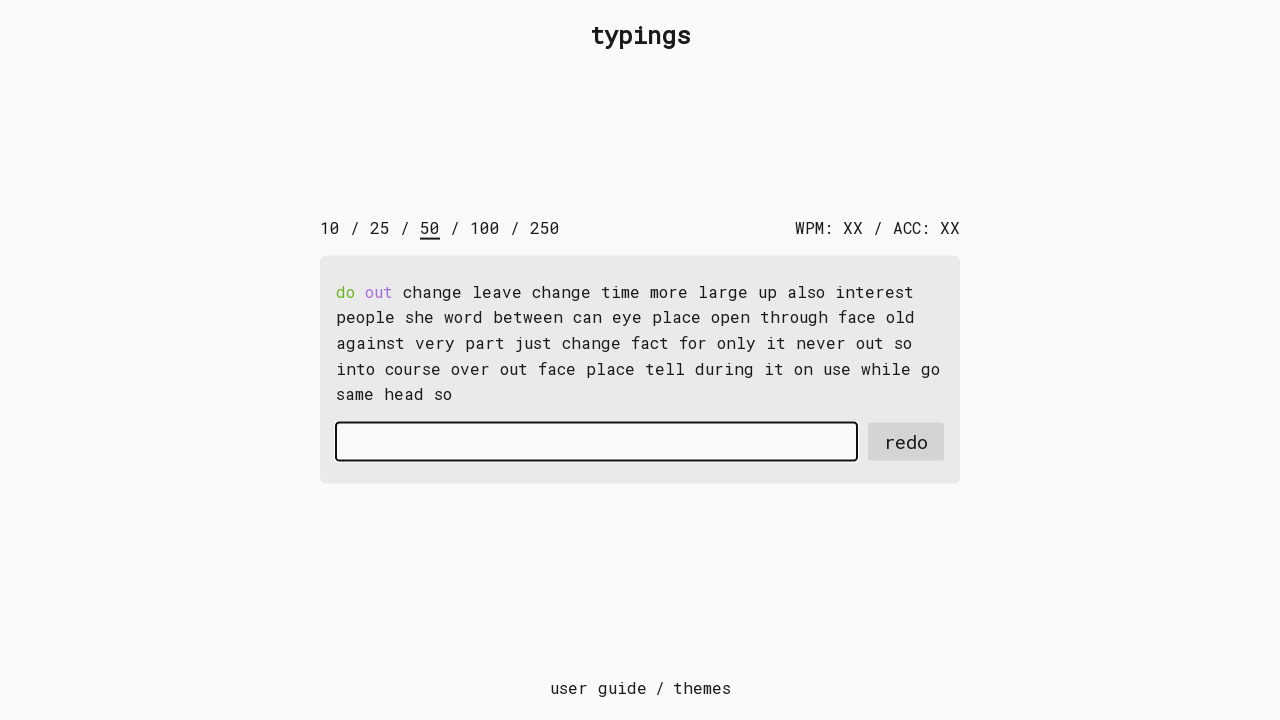

Typed character 'o' with 15ms delay on #input-field
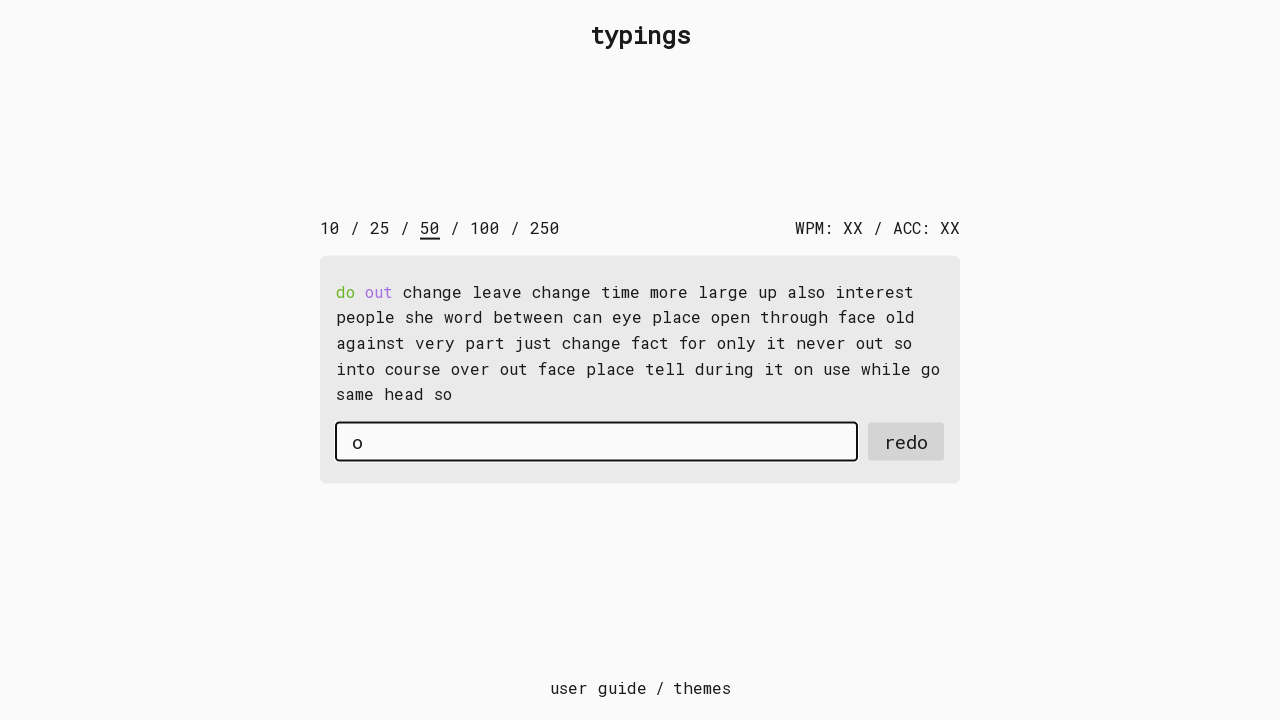

Typed character 'u' with 15ms delay on #input-field
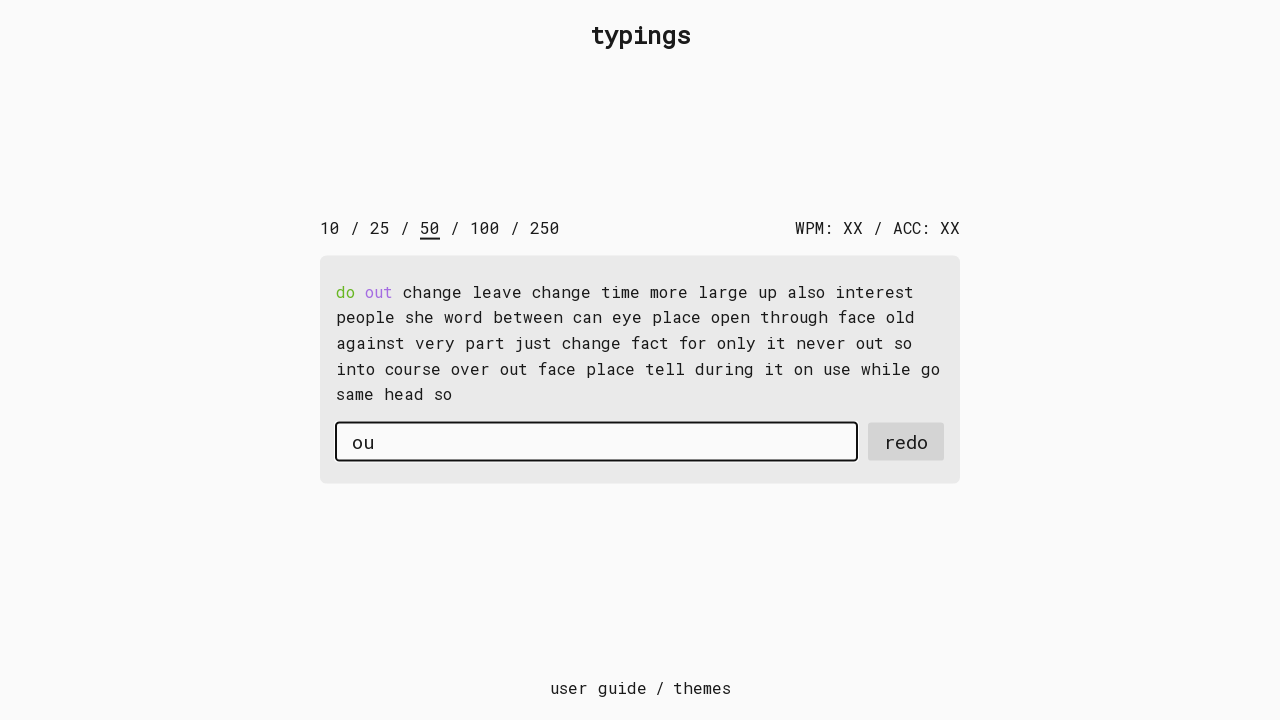

Typed character 't' with 15ms delay on #input-field
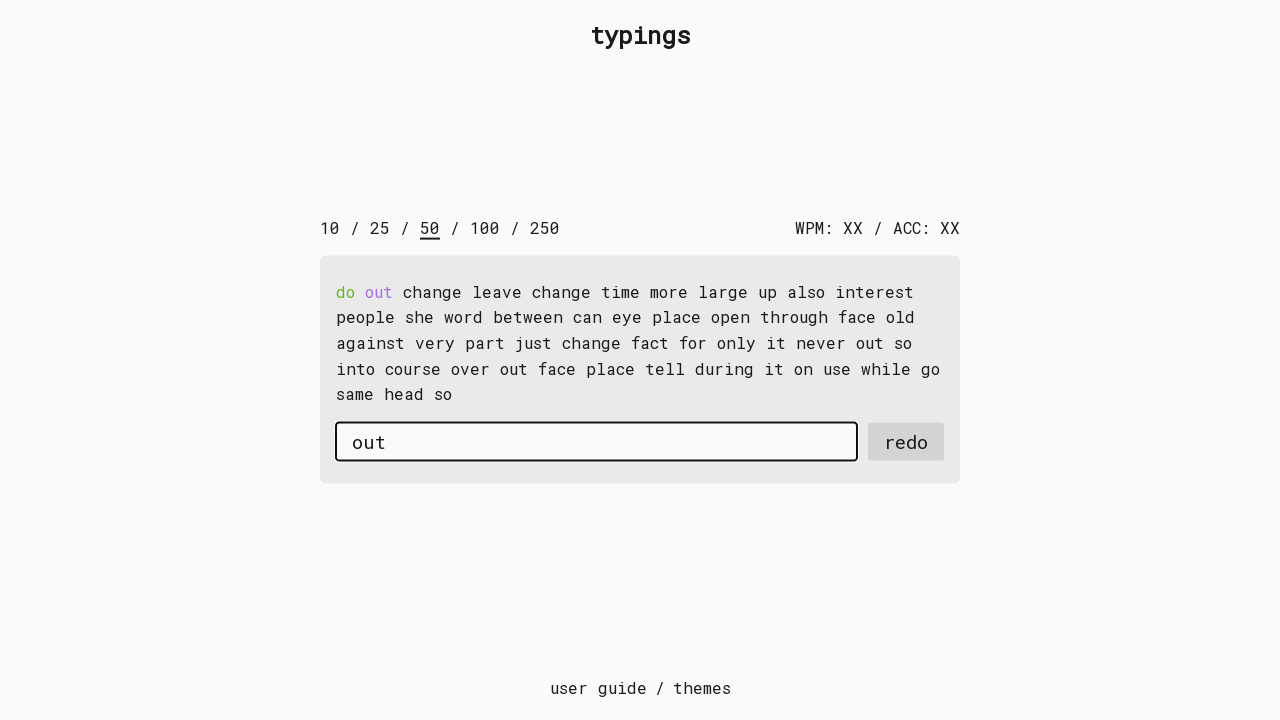

Pressed Space after word 'out' on #input-field
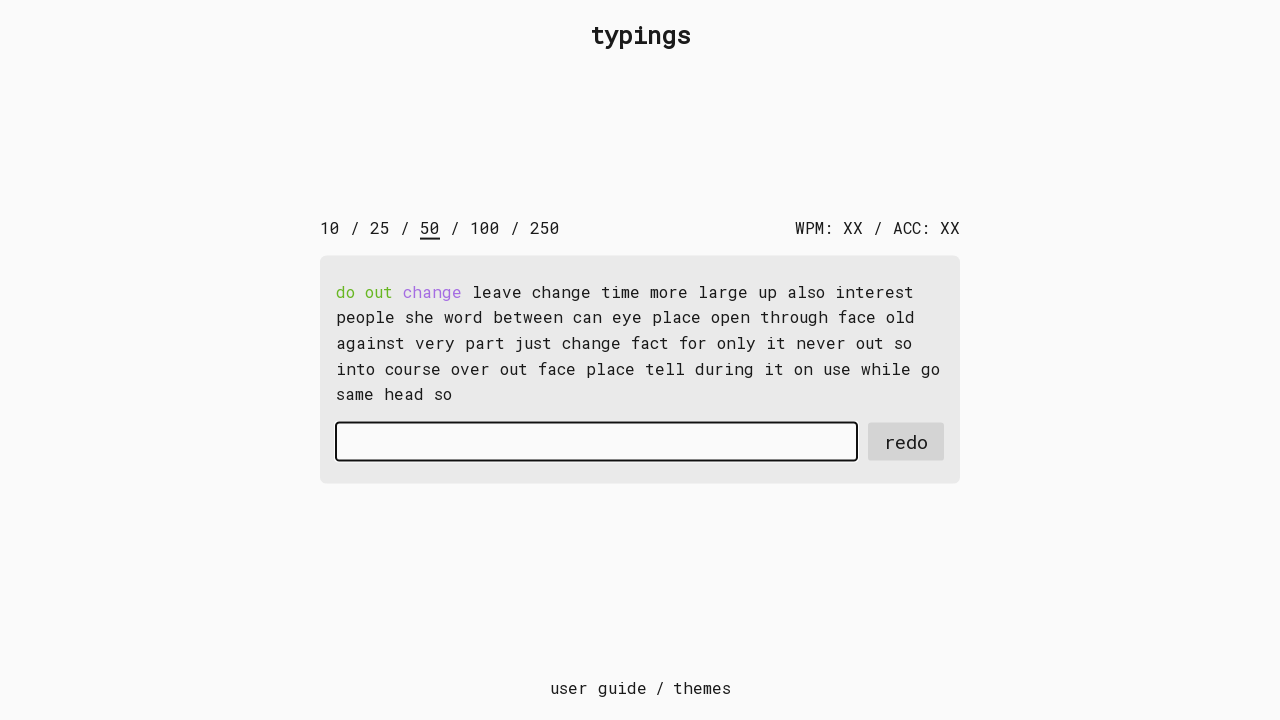

Typed character 'c' with 15ms delay on #input-field
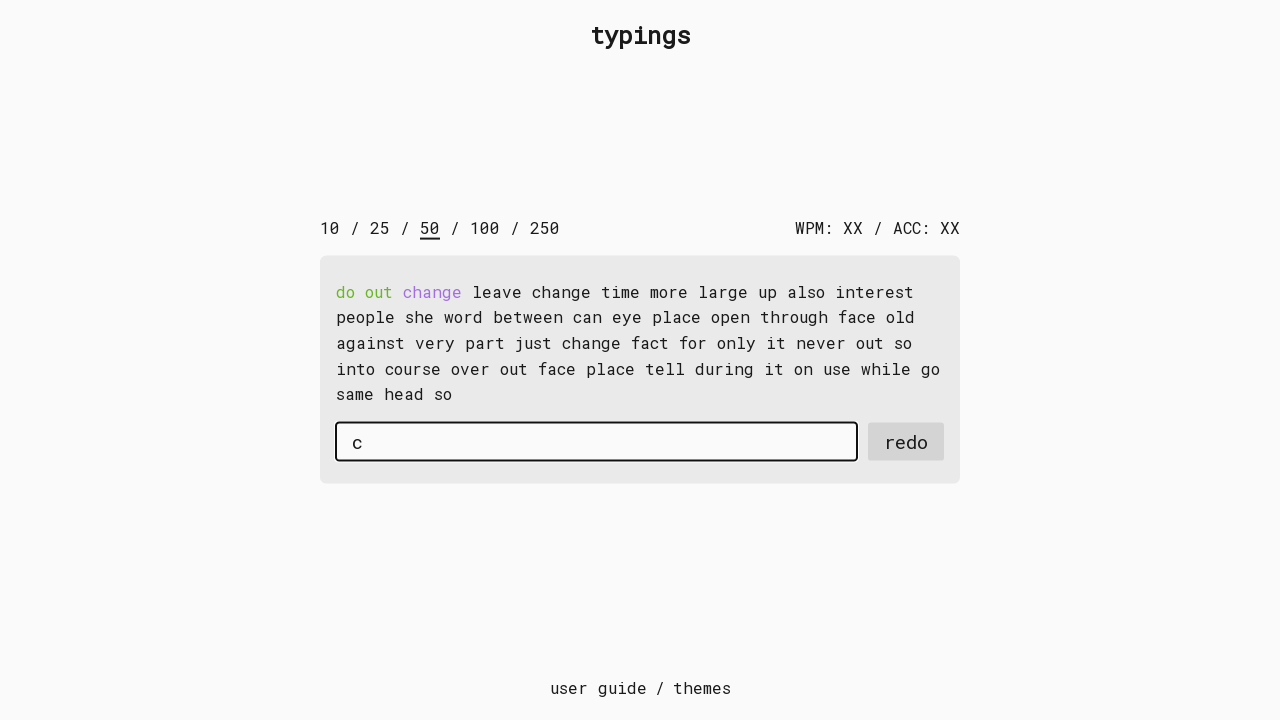

Typed character 'h' with 15ms delay on #input-field
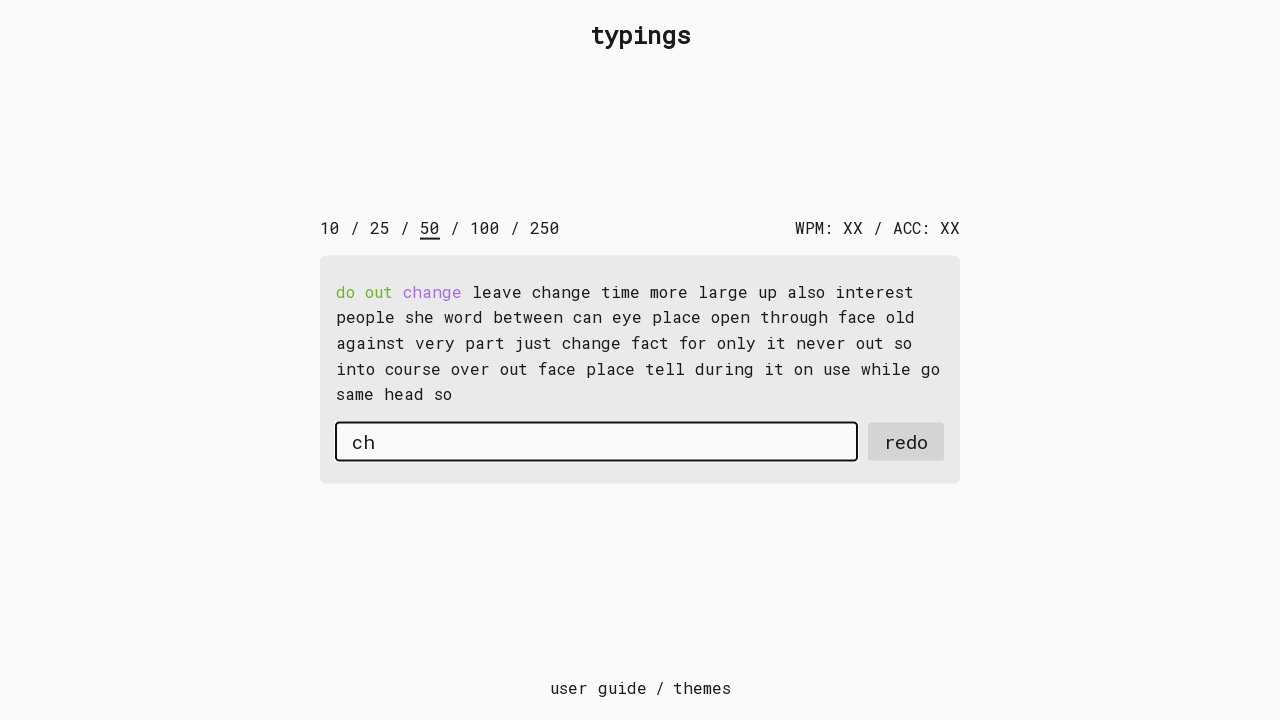

Typed character 'a' with 15ms delay on #input-field
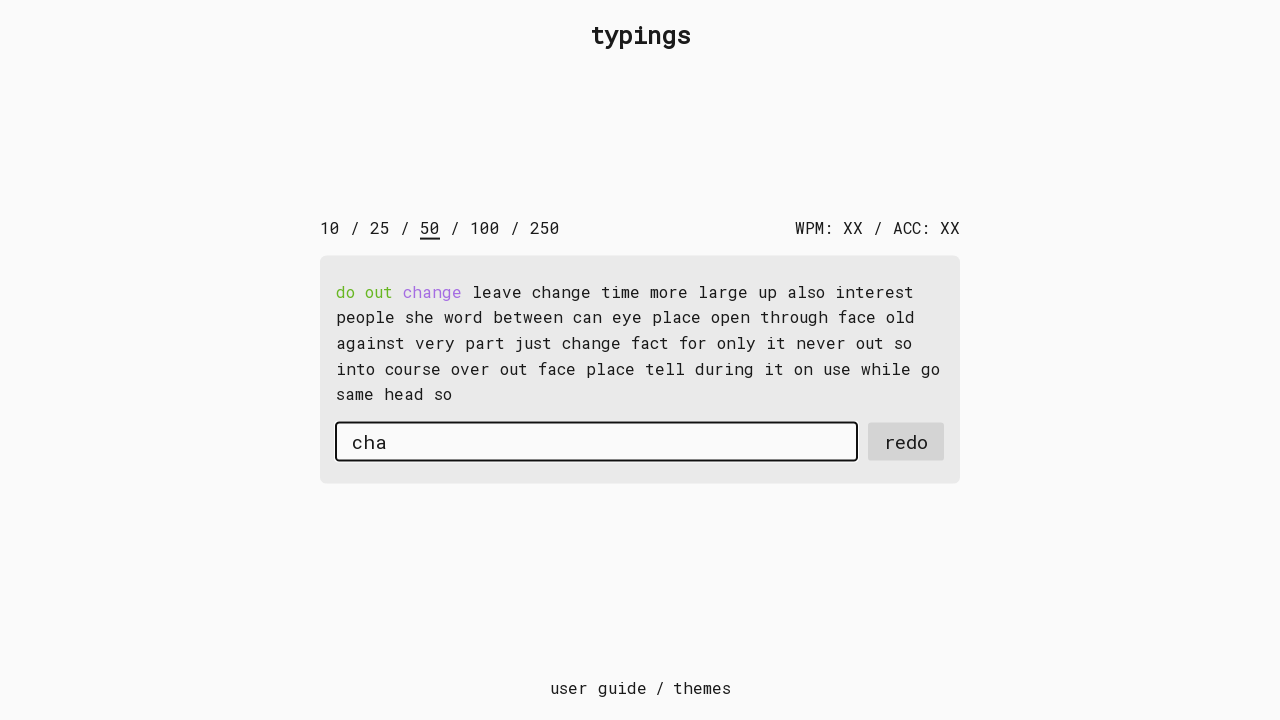

Typed character 'n' with 15ms delay on #input-field
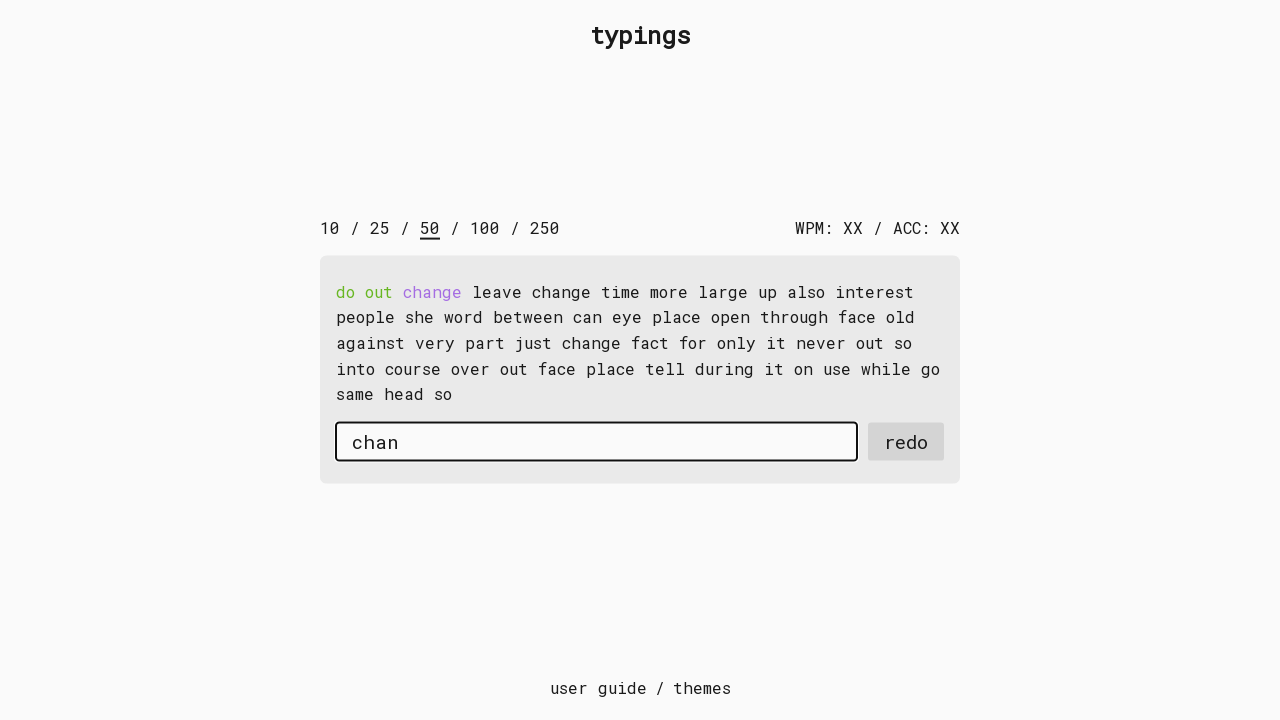

Typed character 'g' with 15ms delay on #input-field
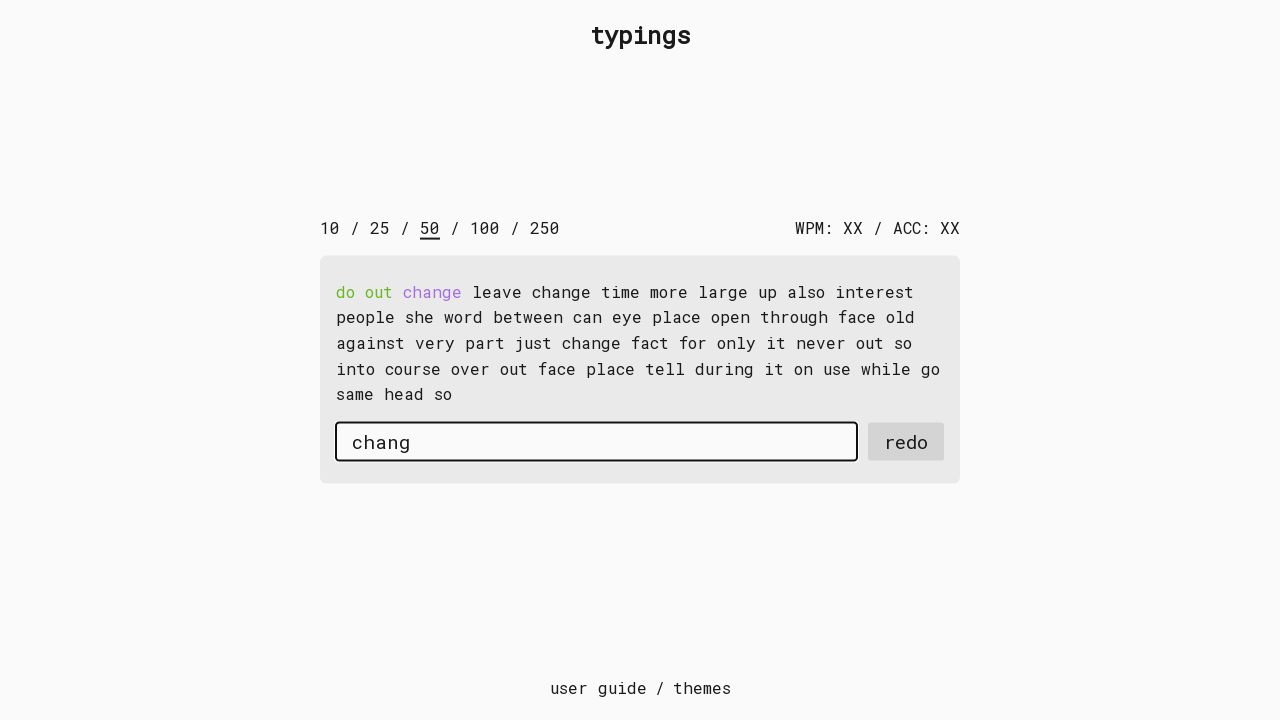

Typed character 'e' with 15ms delay on #input-field
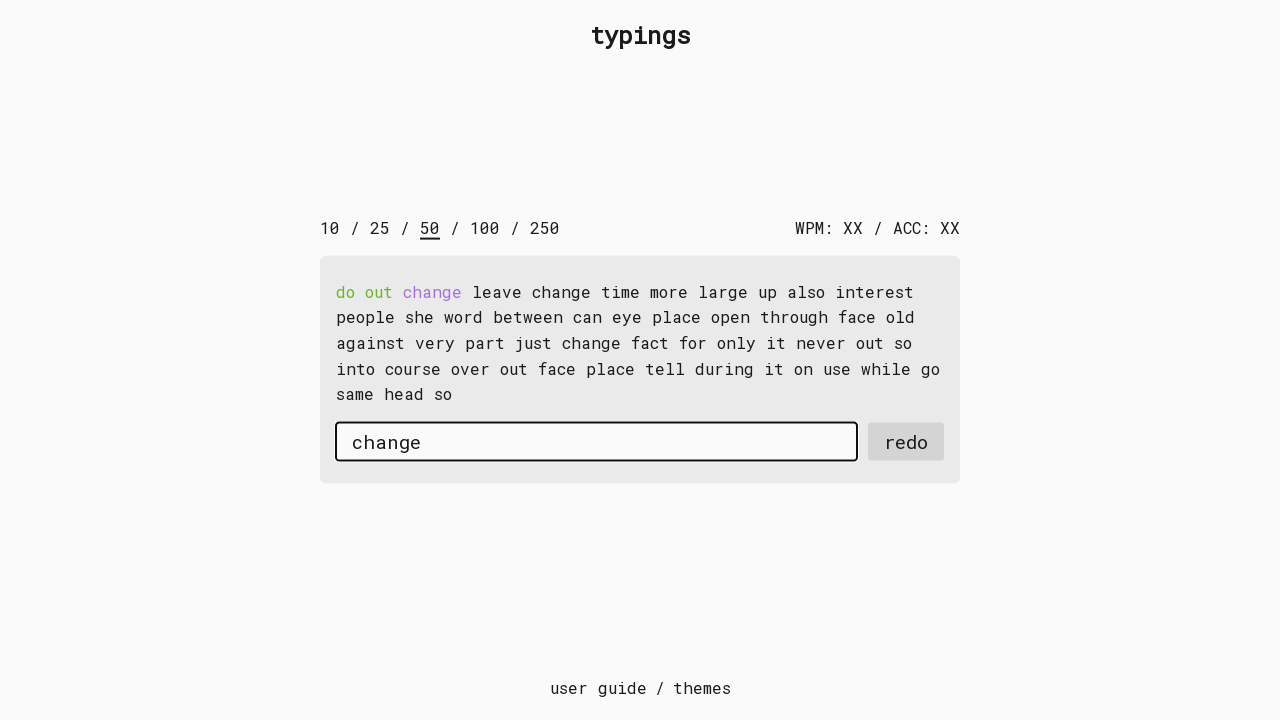

Pressed Space after word 'change' on #input-field
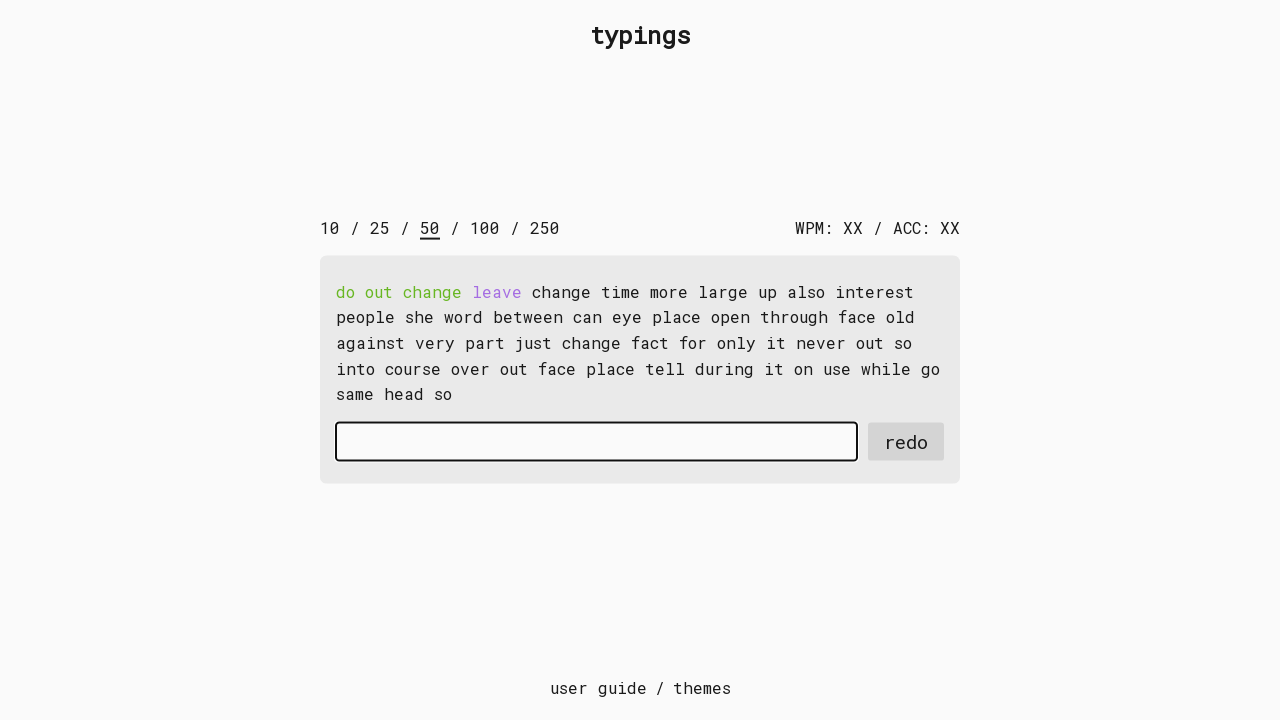

Typed character 'l' with 15ms delay on #input-field
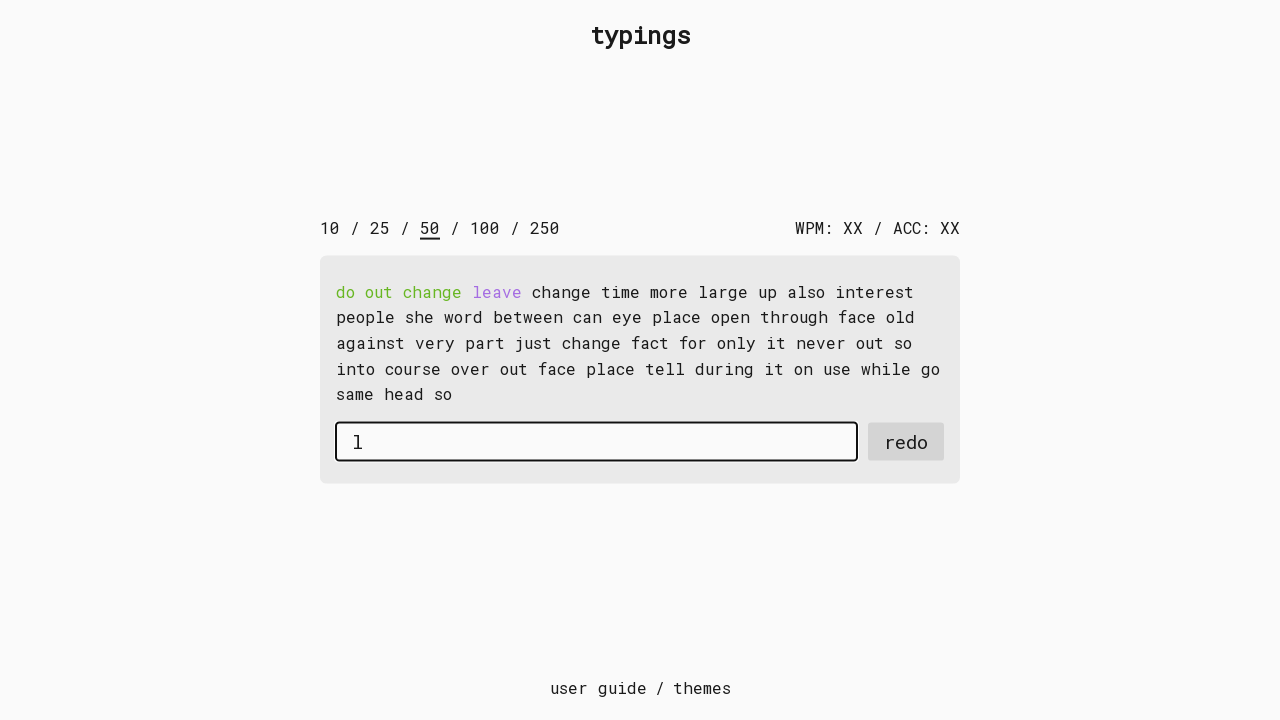

Typed character 'e' with 15ms delay on #input-field
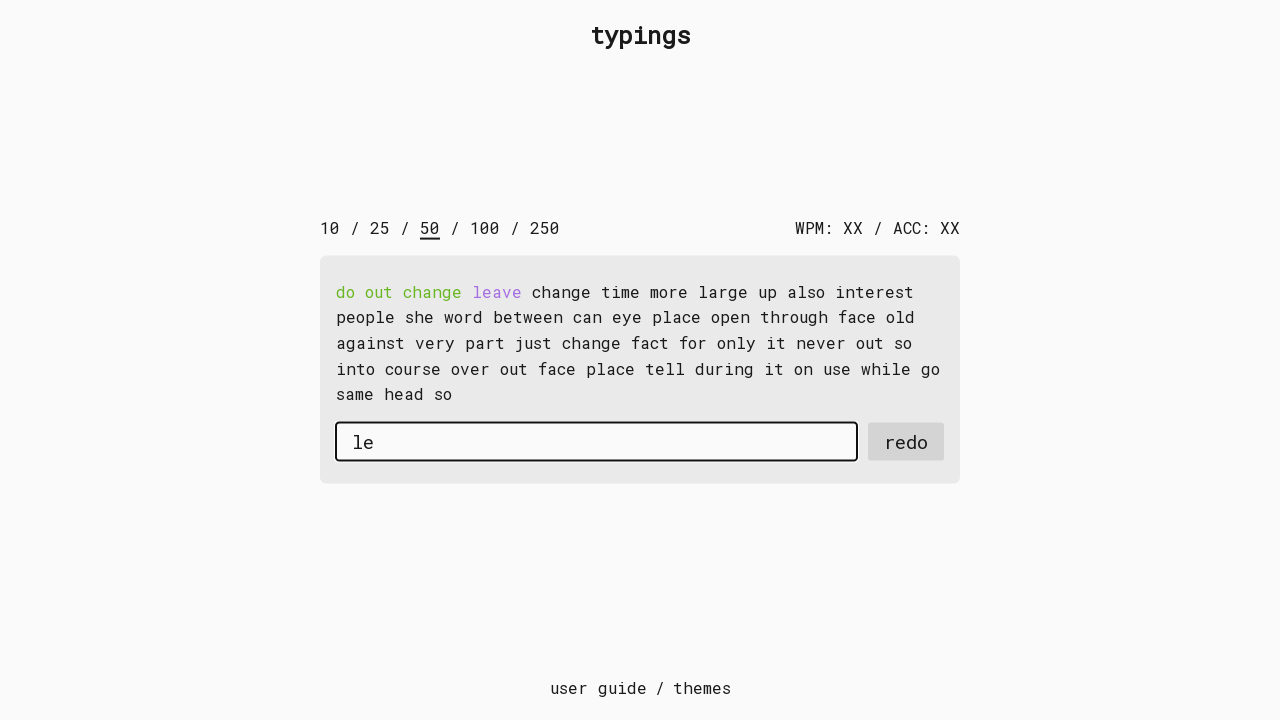

Typed character 'a' with 15ms delay on #input-field
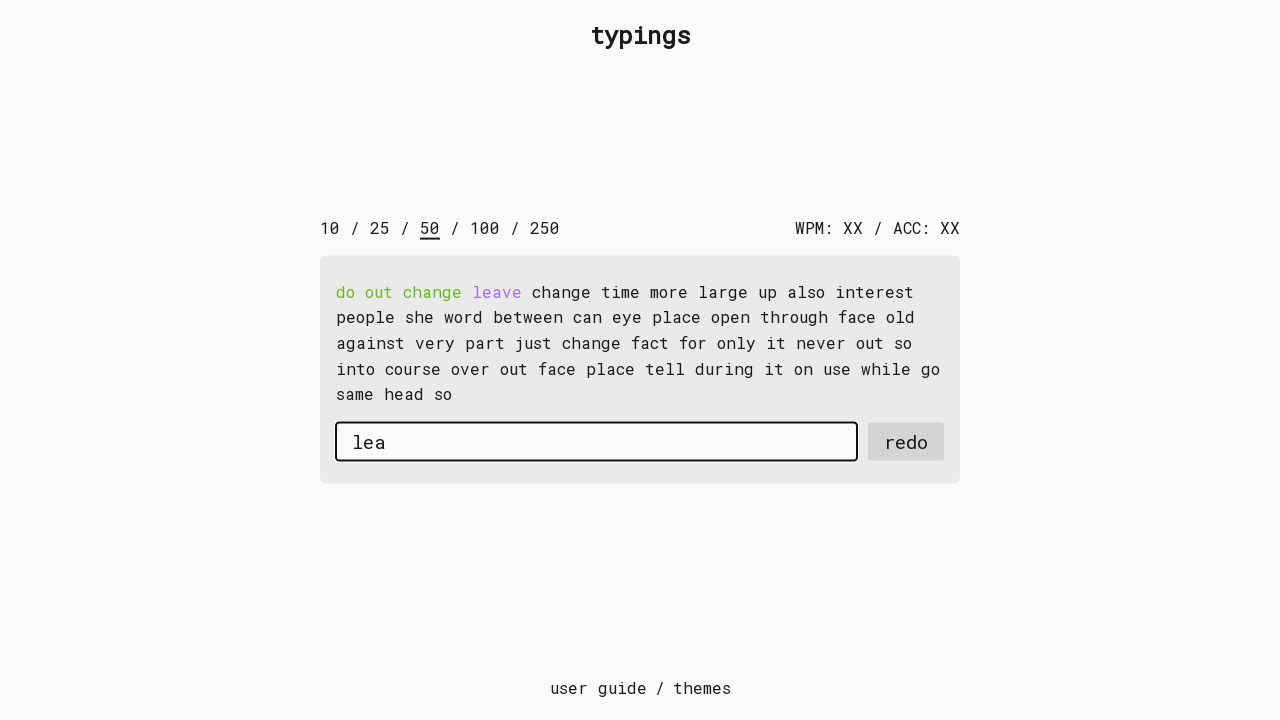

Typed character 'v' with 15ms delay on #input-field
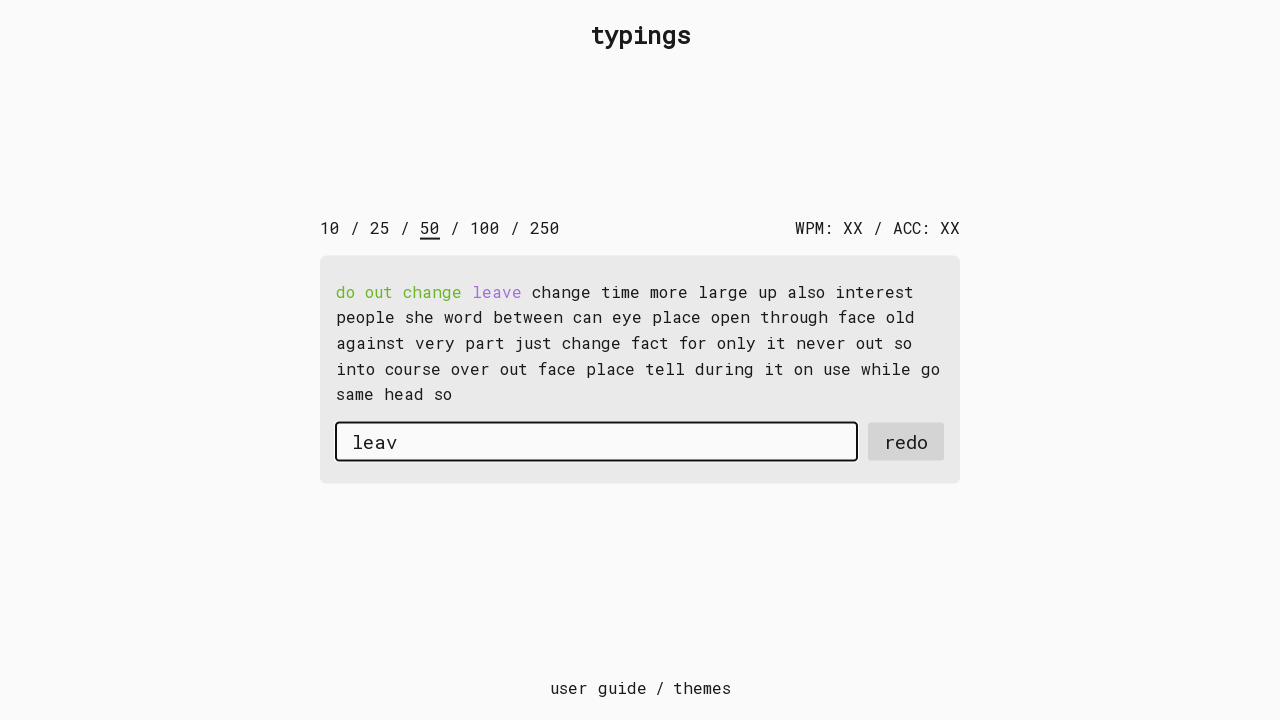

Typed character 'e' with 15ms delay on #input-field
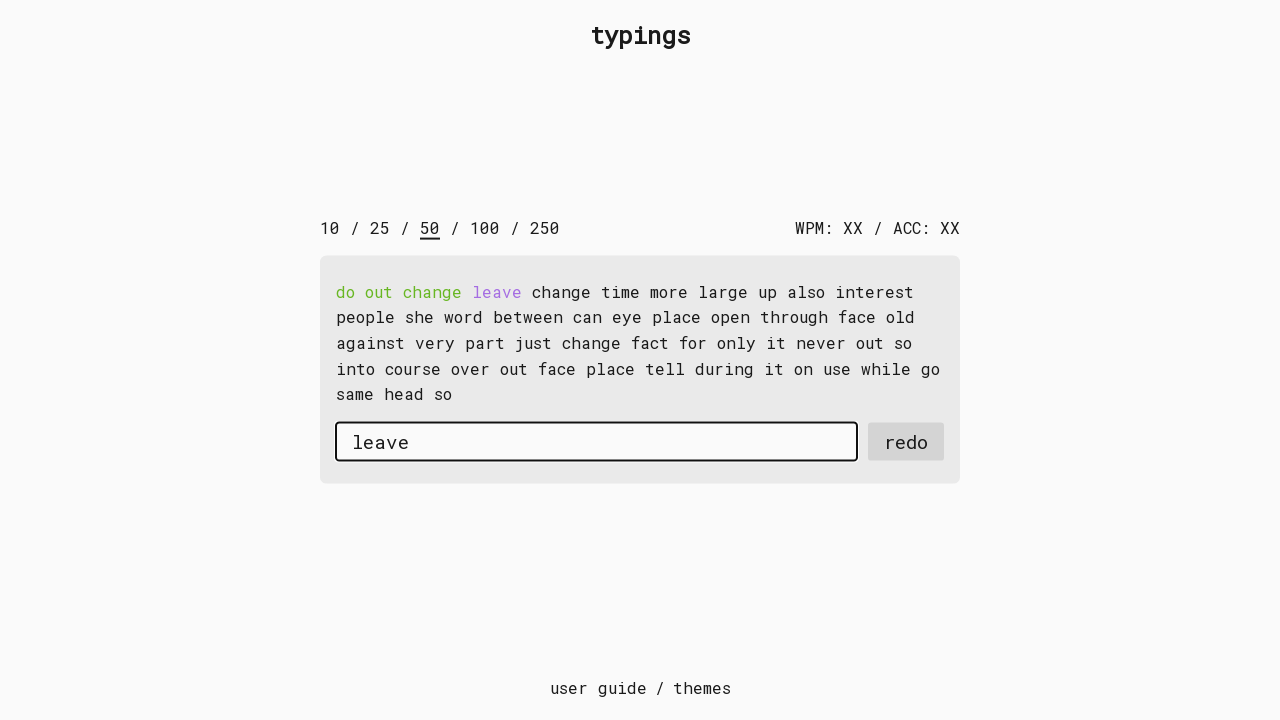

Pressed Space after word 'leave' on #input-field
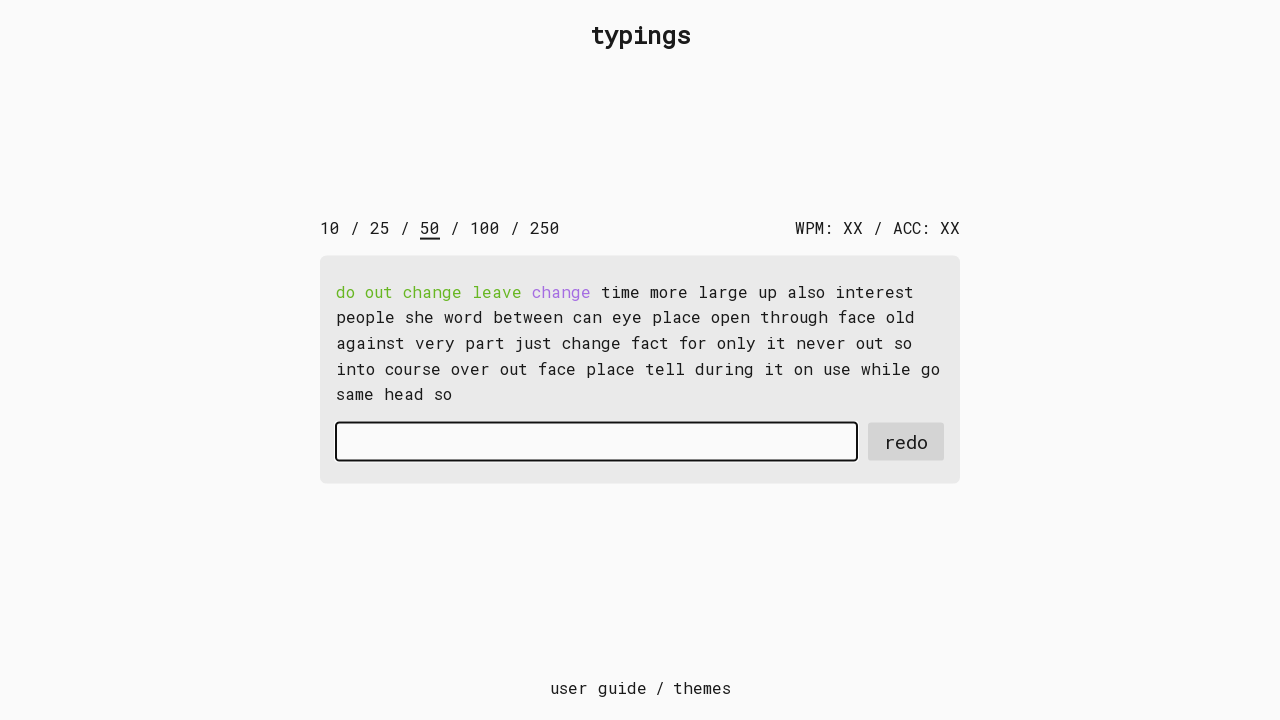

Typed character 'c' with 15ms delay on #input-field
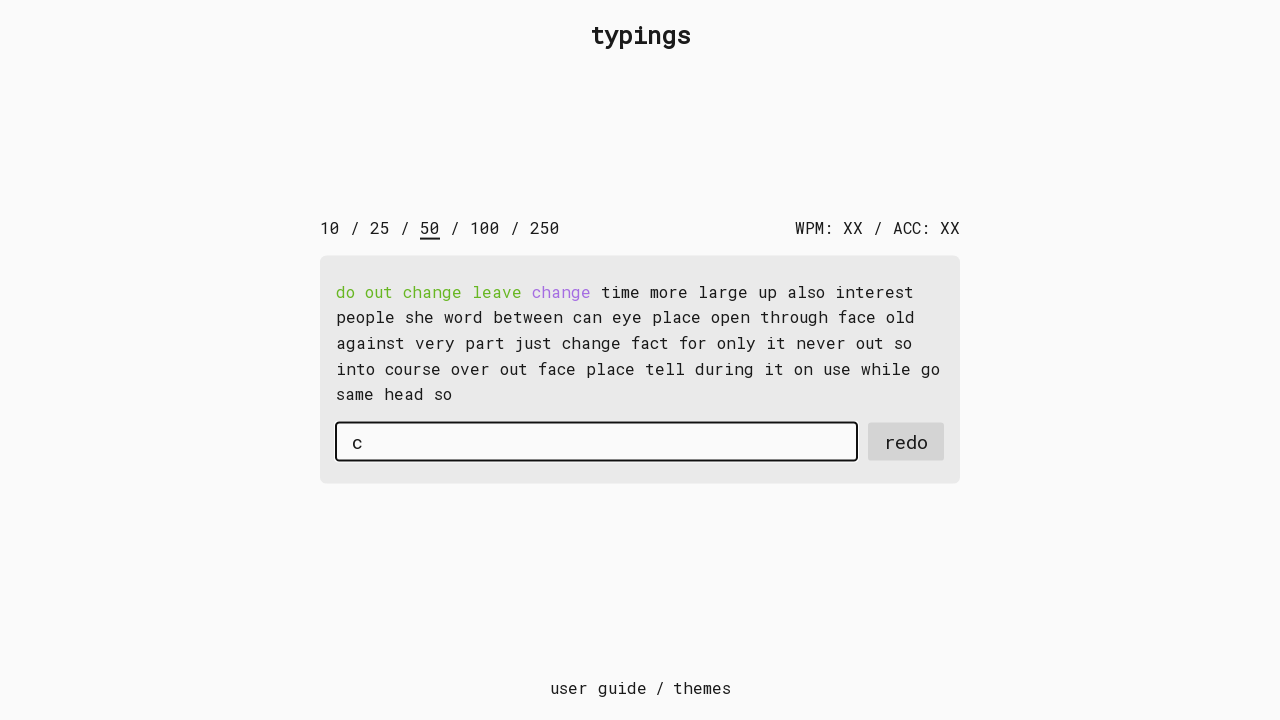

Typed character 'h' with 15ms delay on #input-field
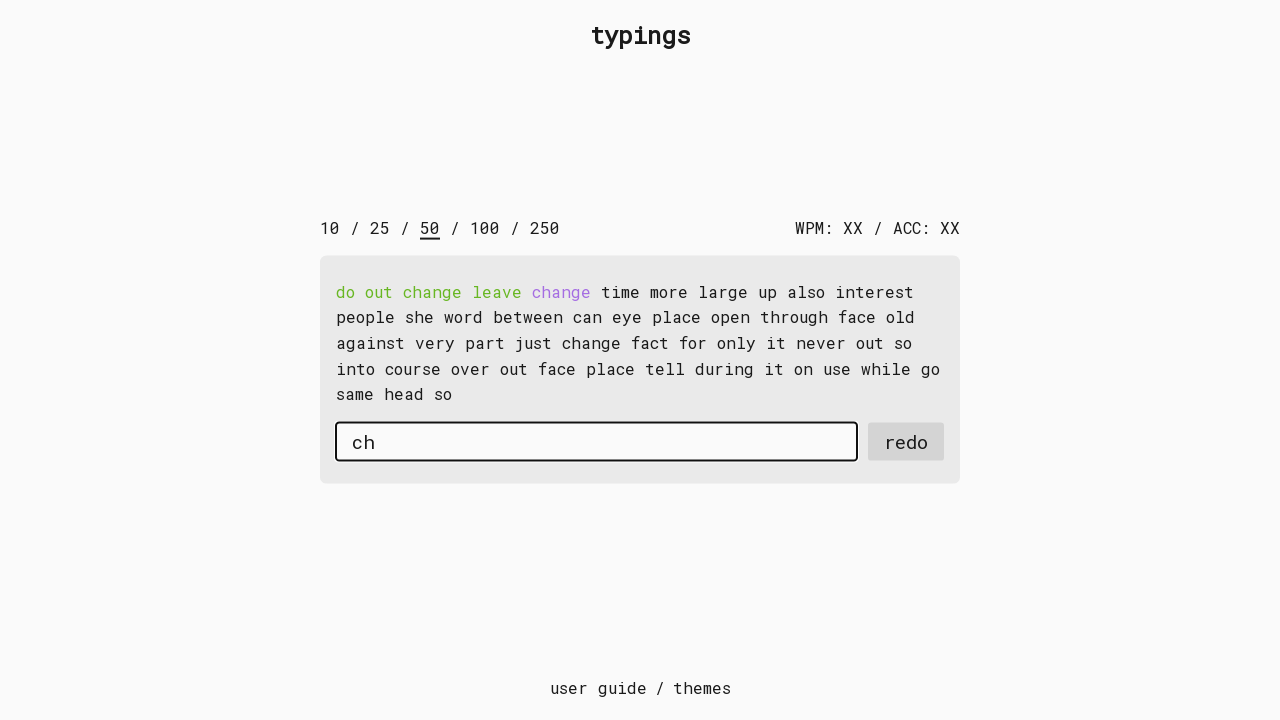

Typed character 'a' with 15ms delay on #input-field
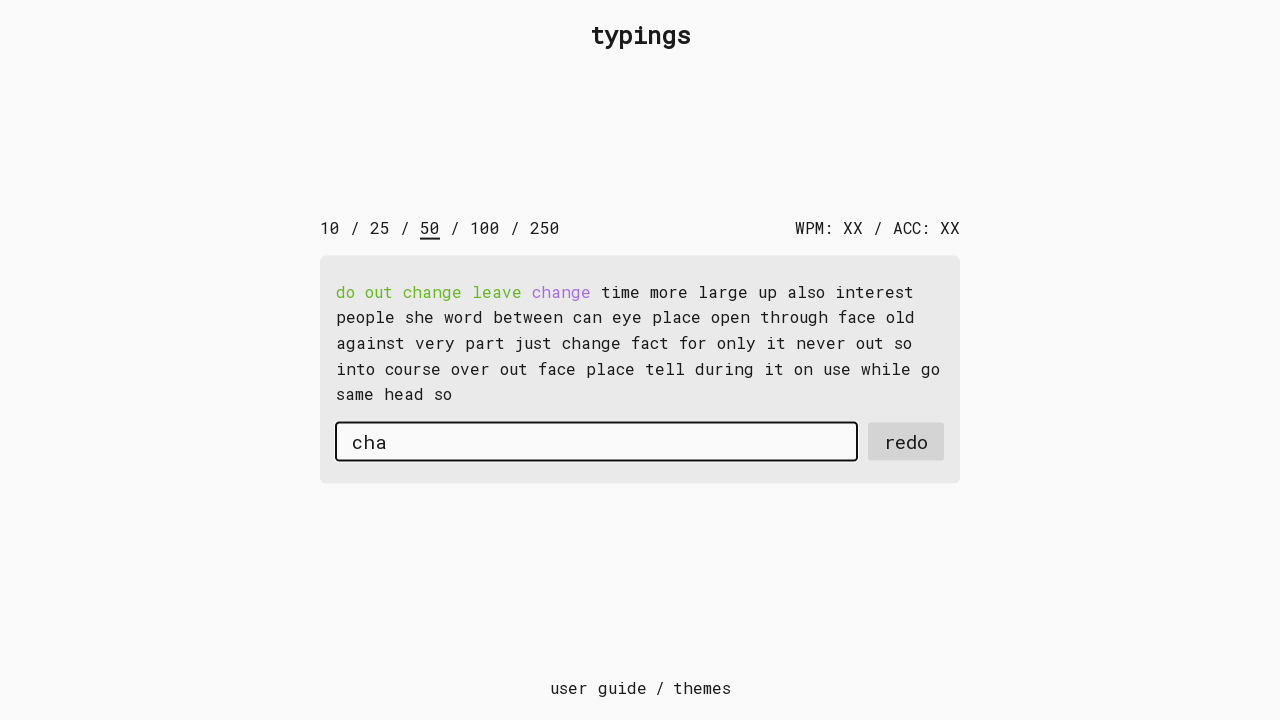

Typed character 'n' with 15ms delay on #input-field
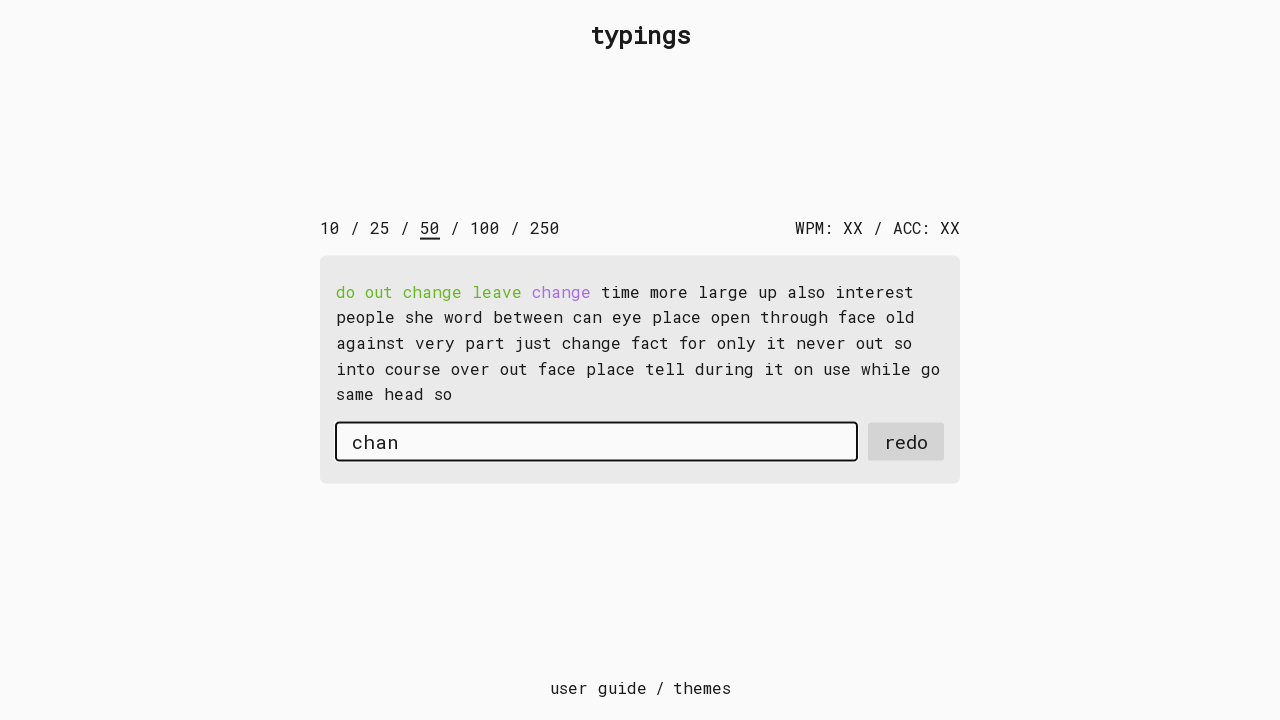

Typed character 'g' with 15ms delay on #input-field
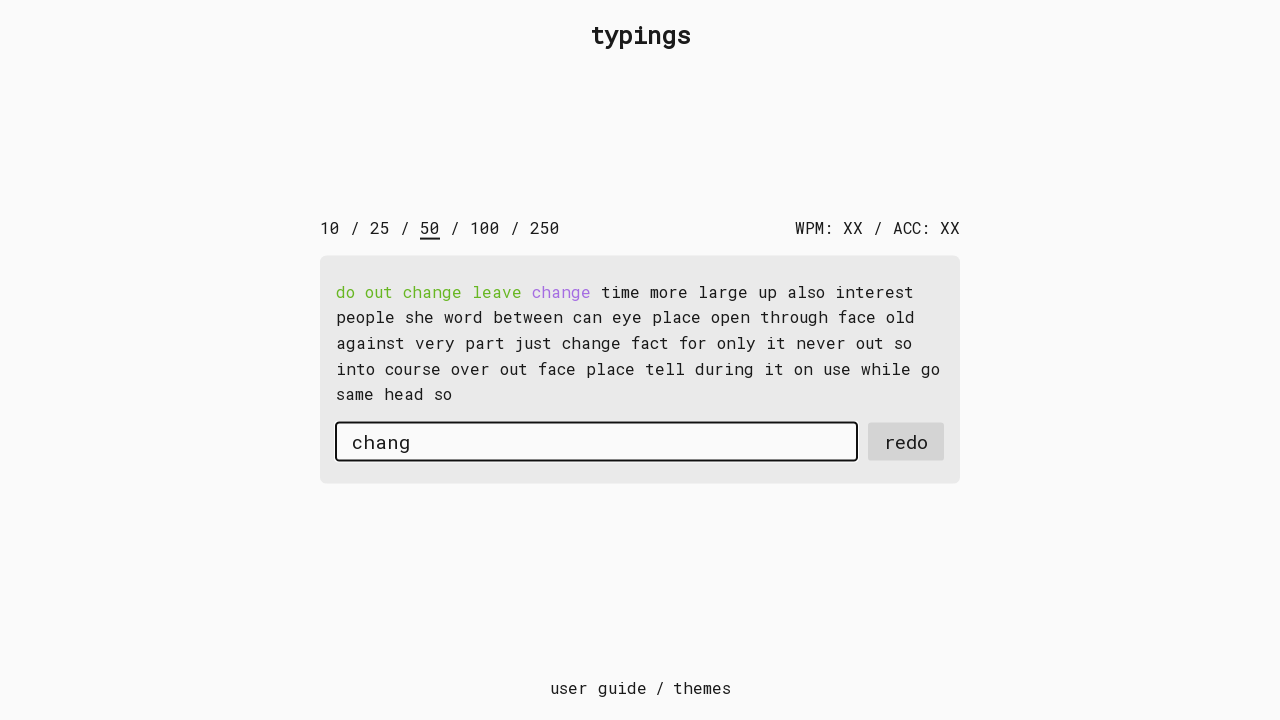

Typed character 'e' with 15ms delay on #input-field
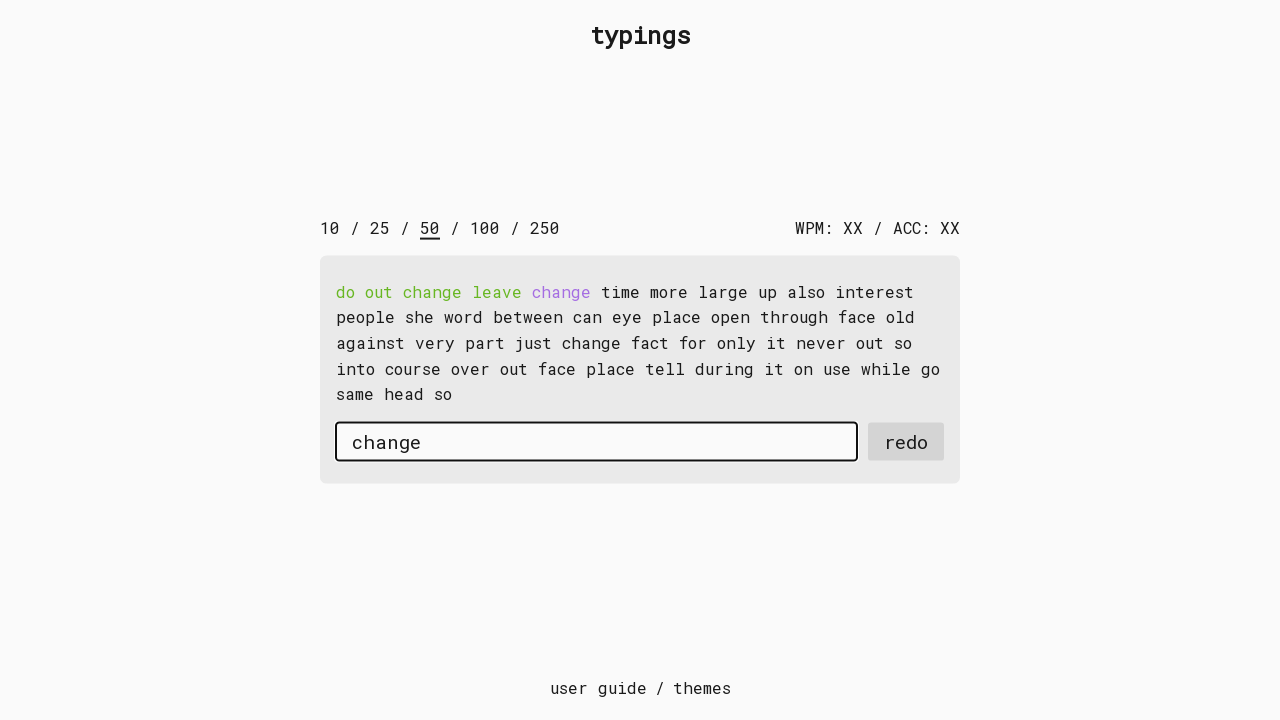

Pressed Space after word 'change' on #input-field
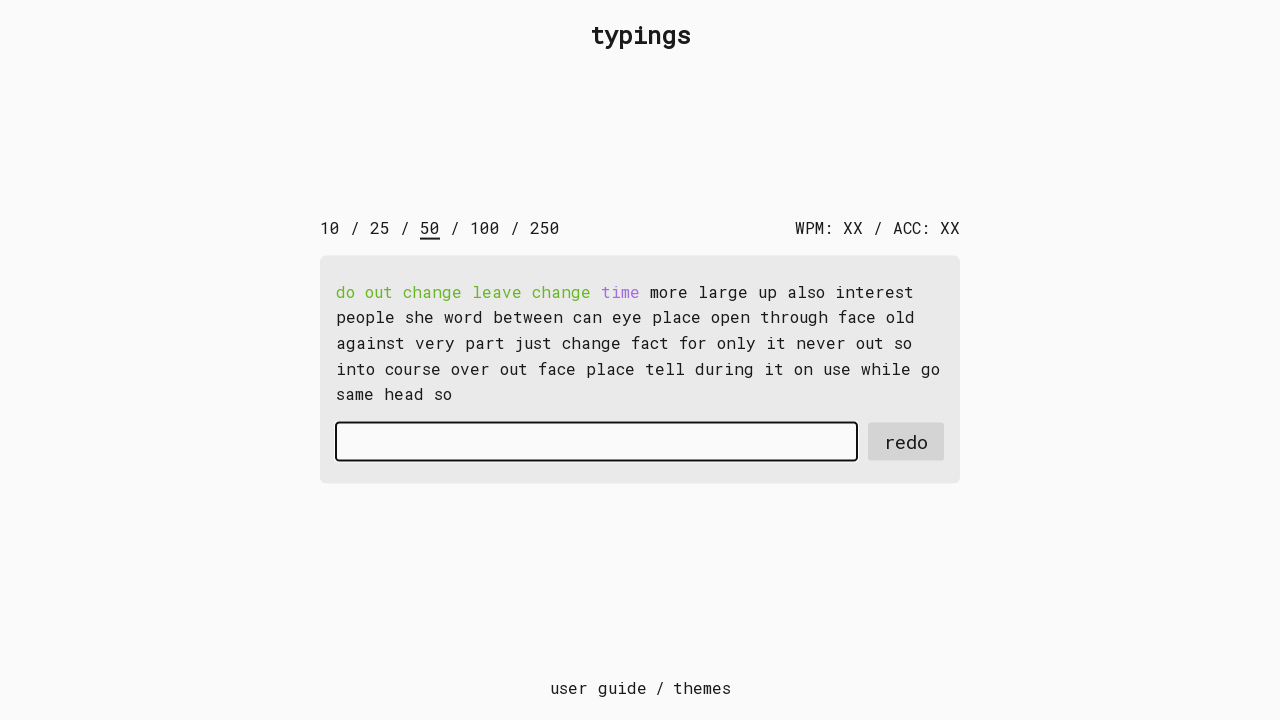

Typed character 't' with 15ms delay on #input-field
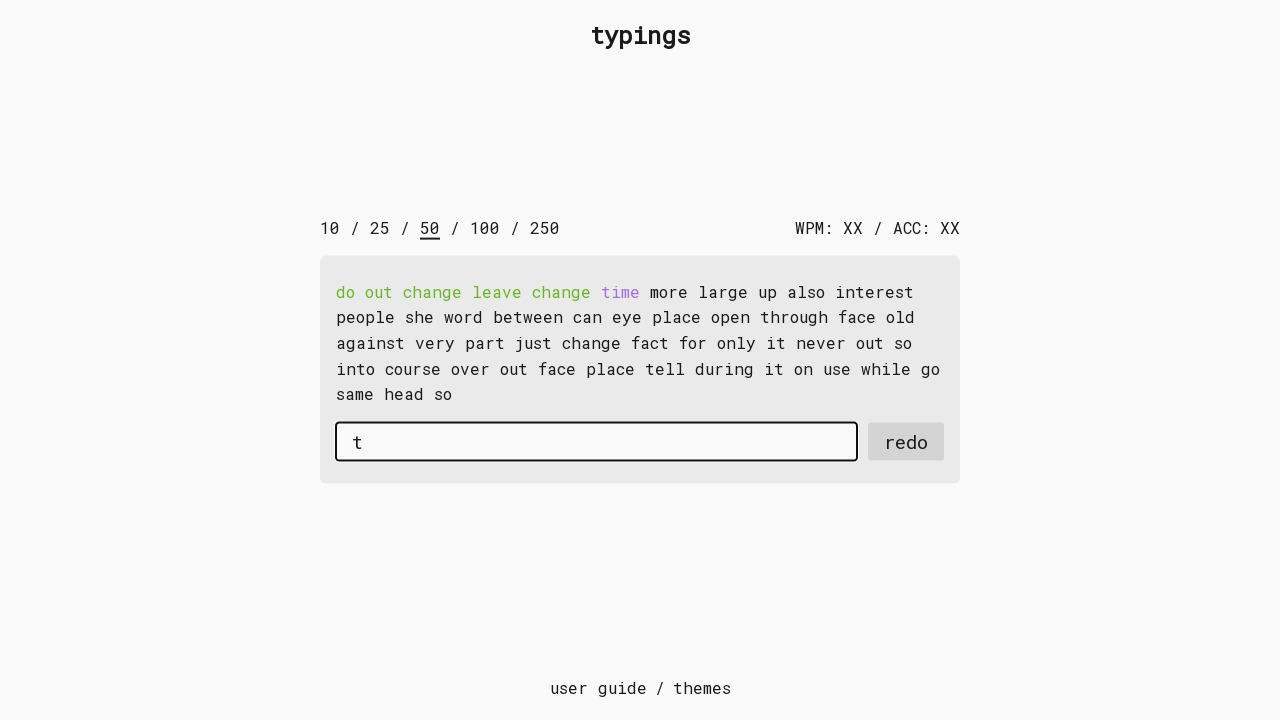

Typed character 'i' with 15ms delay on #input-field
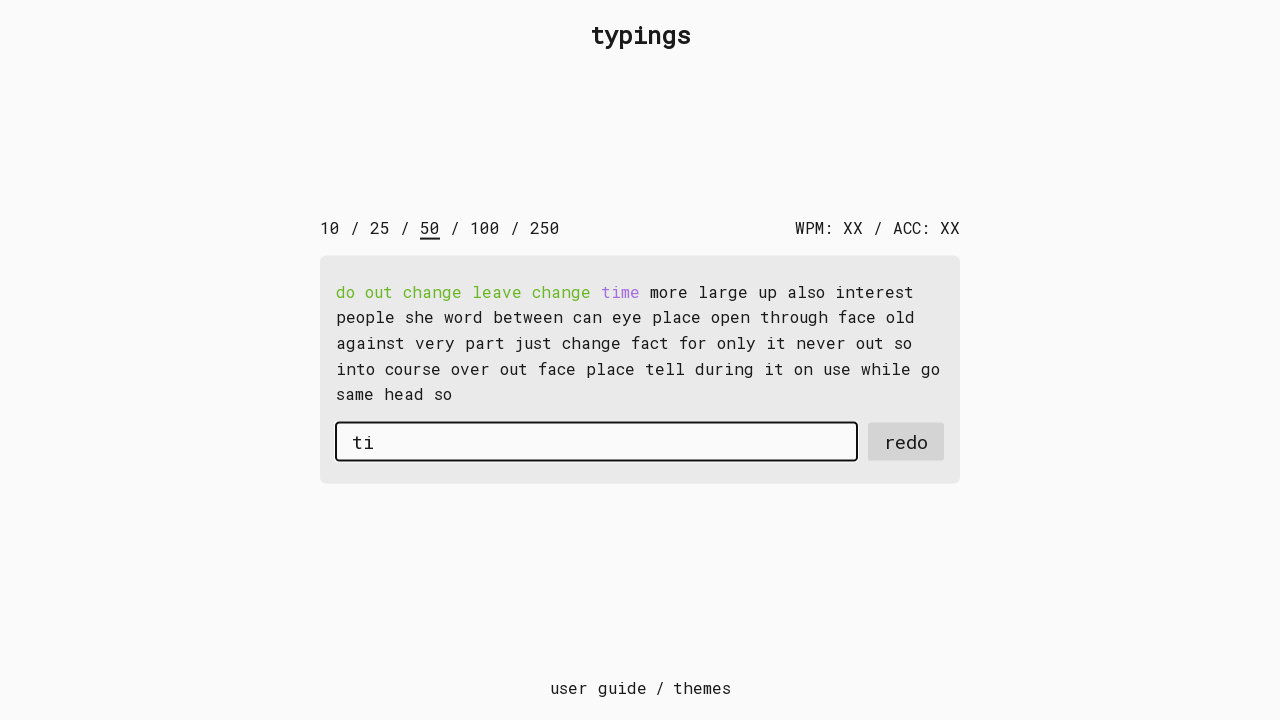

Typed character 'm' with 15ms delay on #input-field
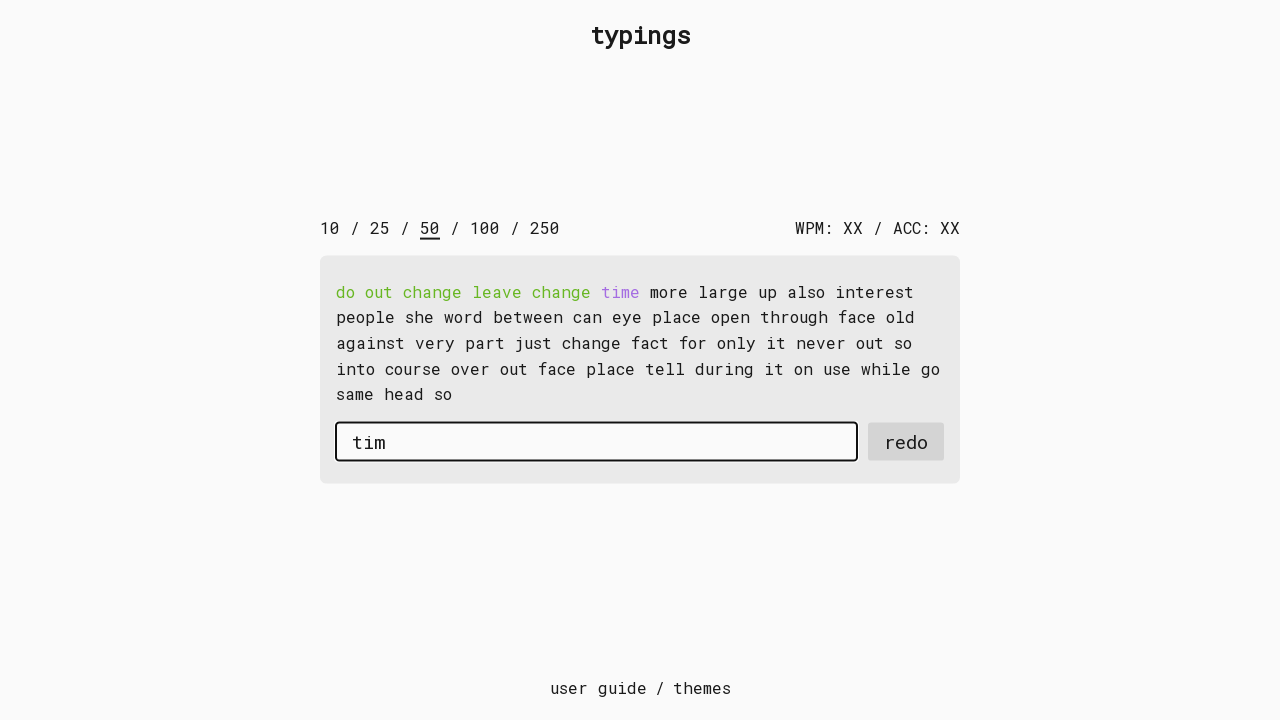

Typed character 'e' with 15ms delay on #input-field
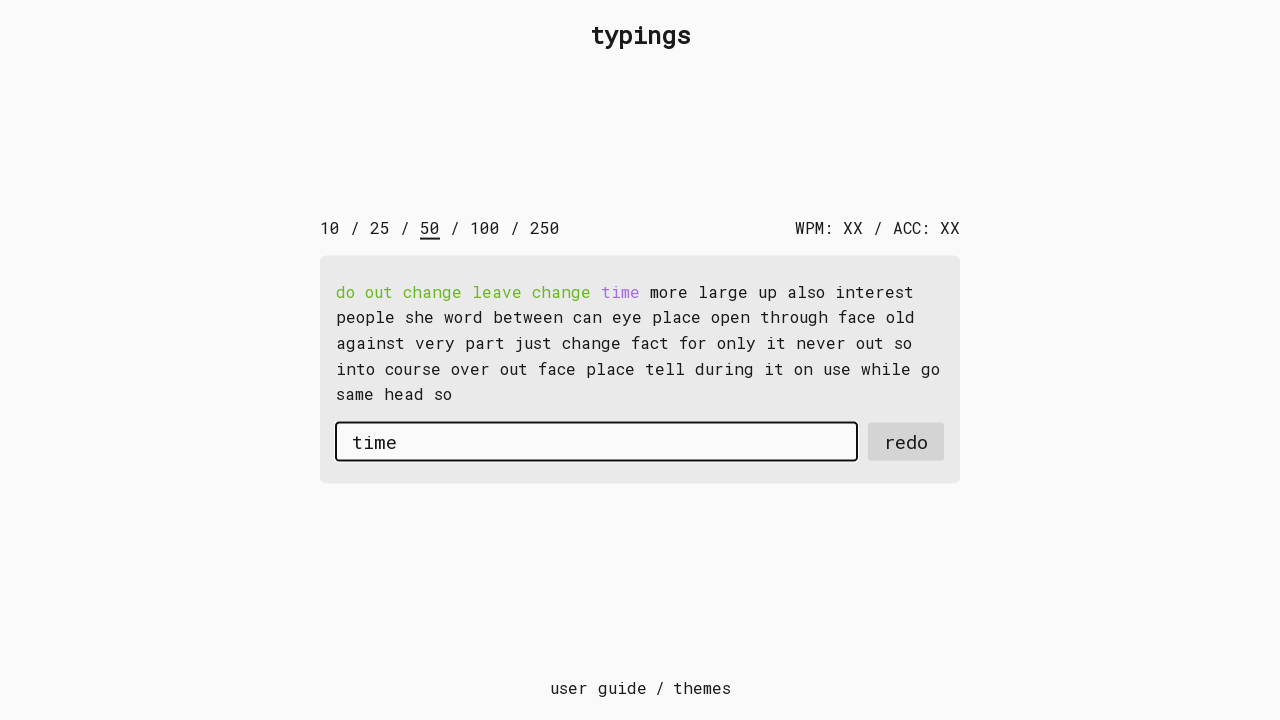

Pressed Space after word 'time' on #input-field
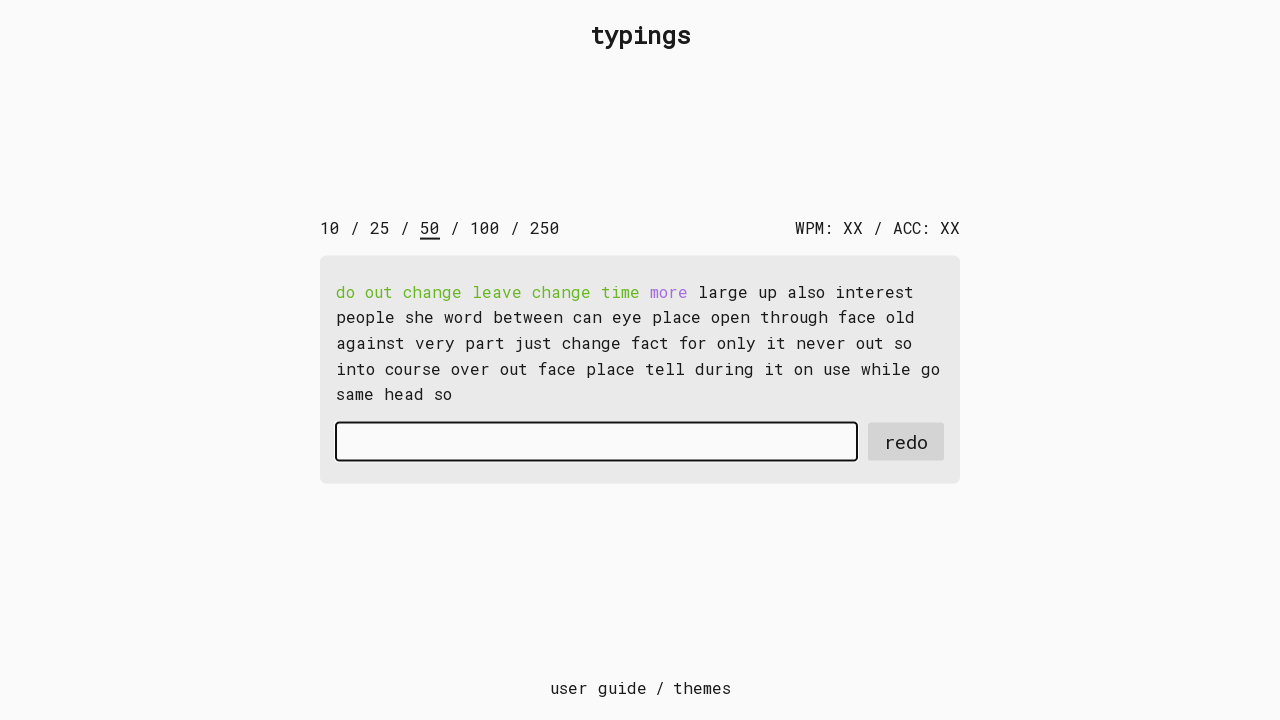

Typed character 'm' with 15ms delay on #input-field
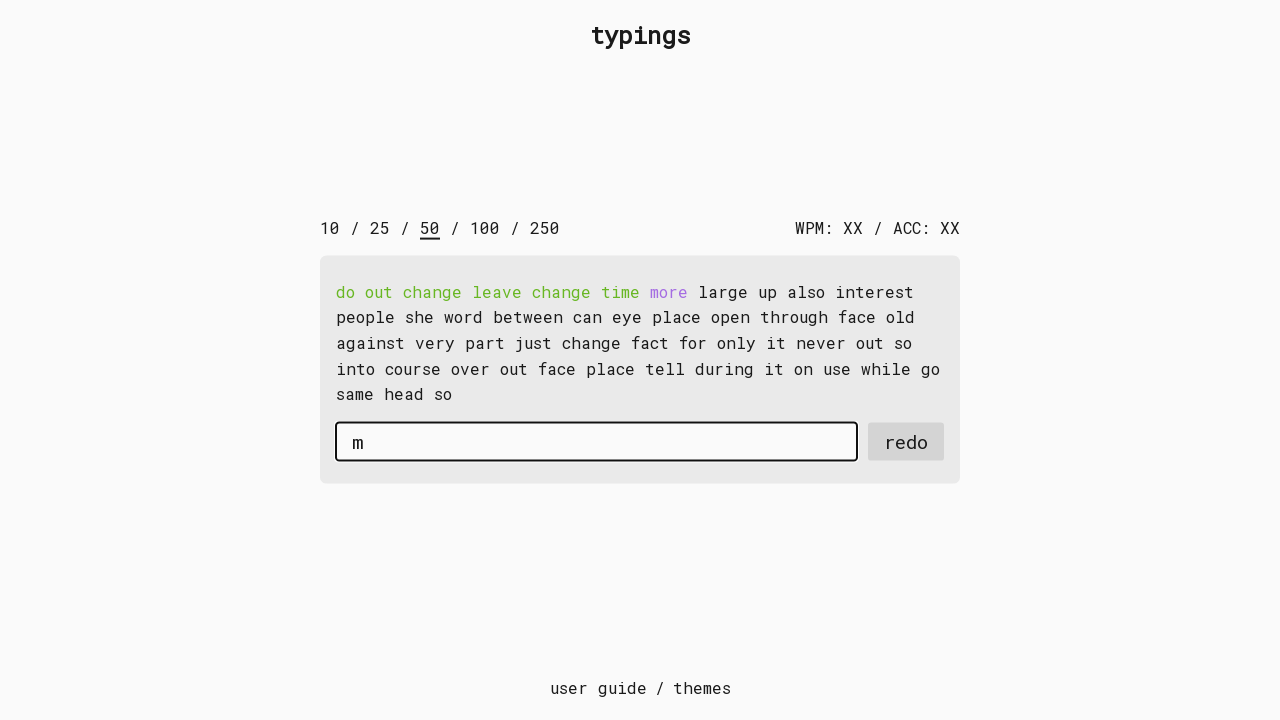

Typed character 'o' with 15ms delay on #input-field
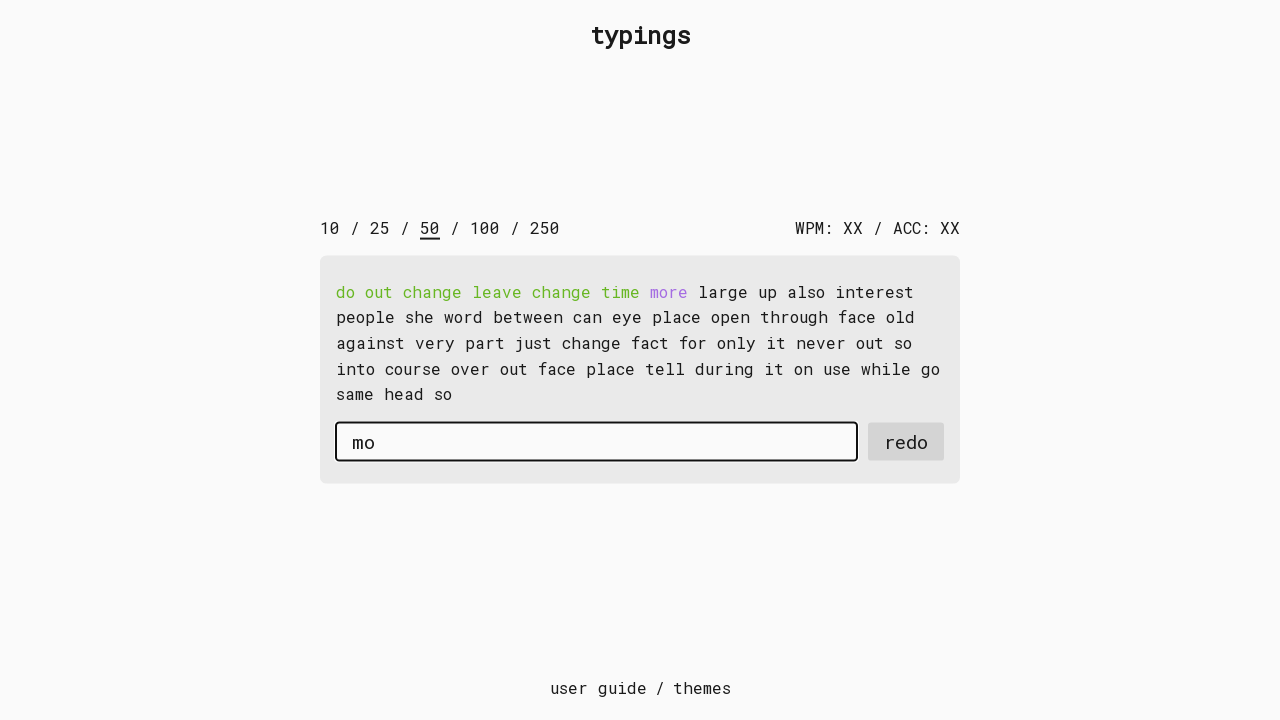

Typed character 'r' with 15ms delay on #input-field
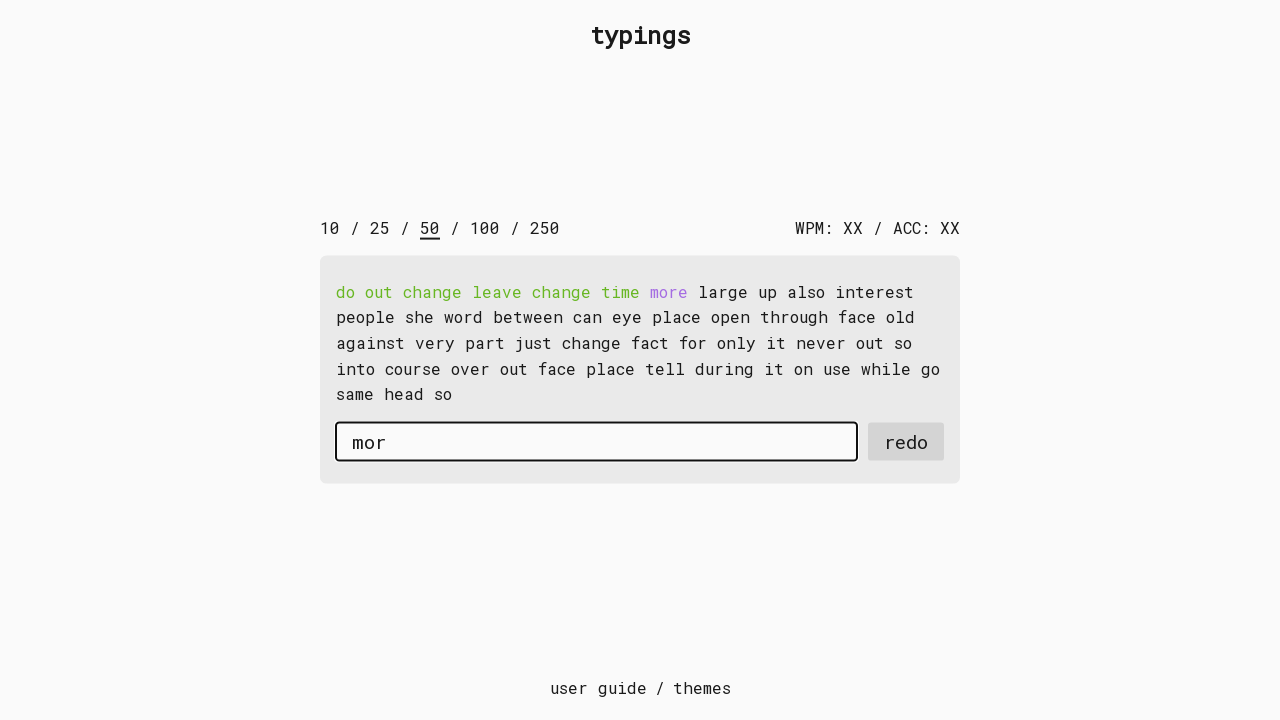

Typed character 'e' with 15ms delay on #input-field
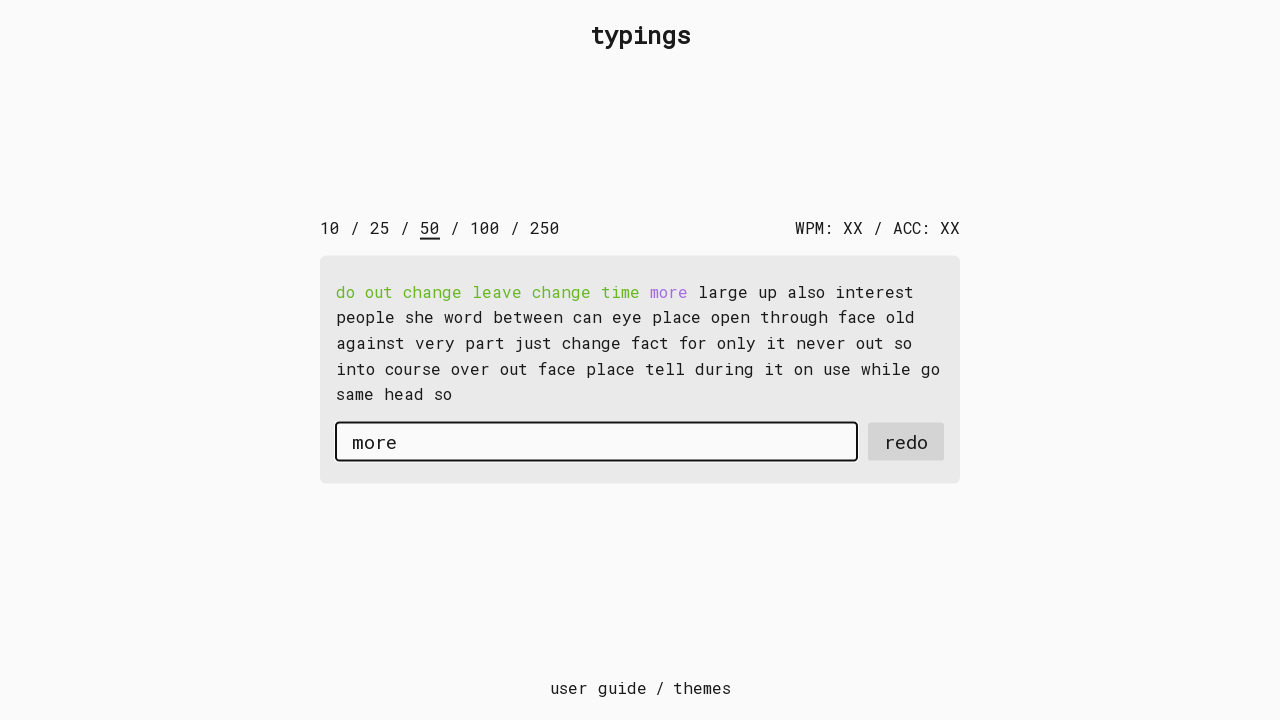

Pressed Space after word 'more' on #input-field
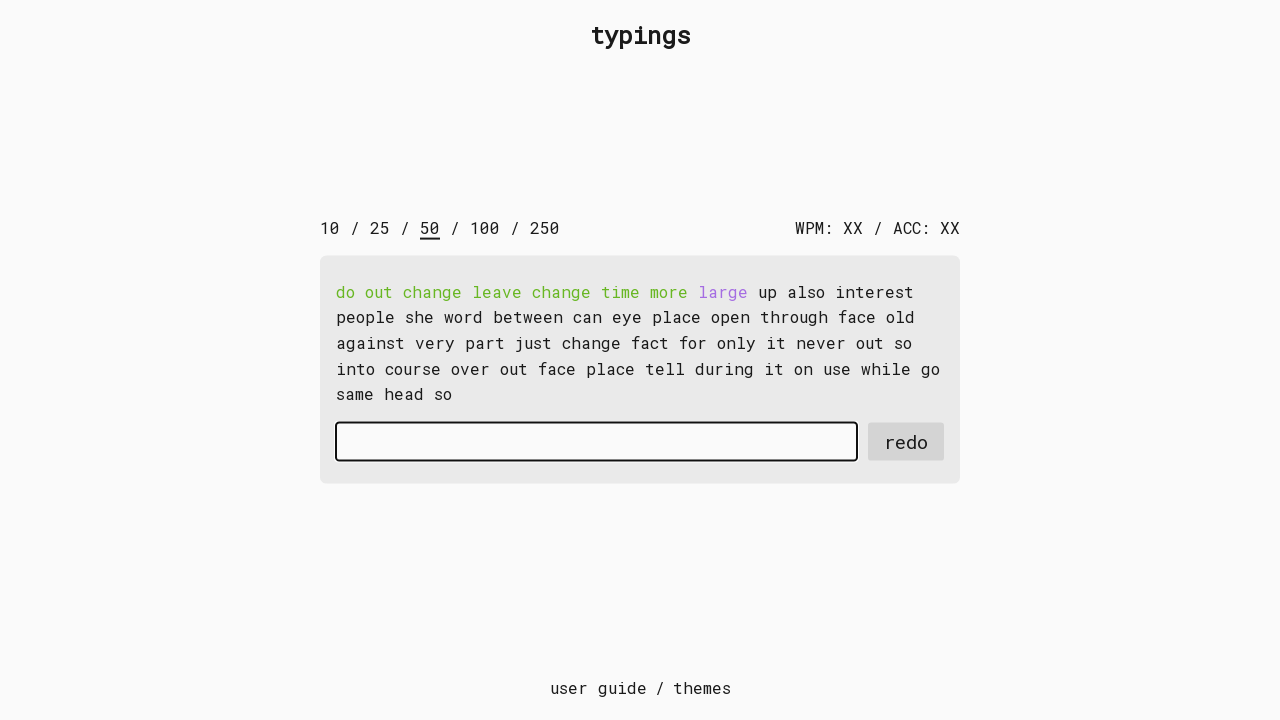

Typed character 'l' with 15ms delay on #input-field
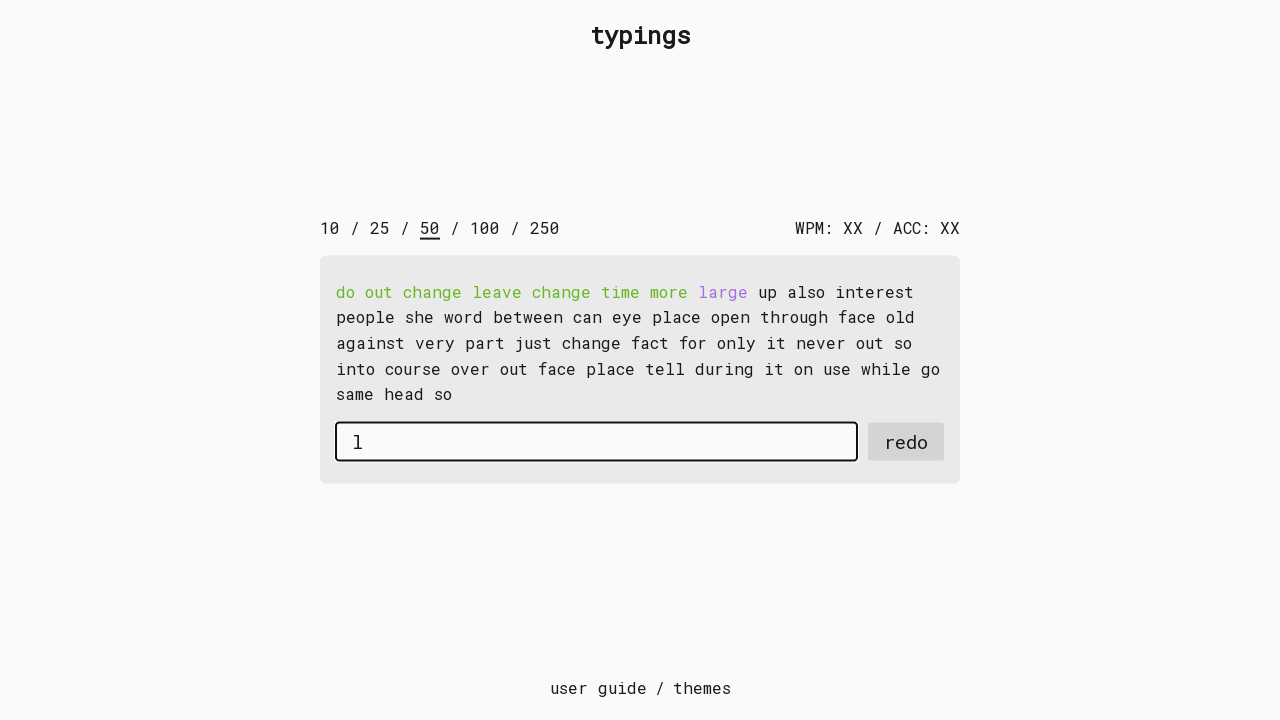

Typed character 'a' with 15ms delay on #input-field
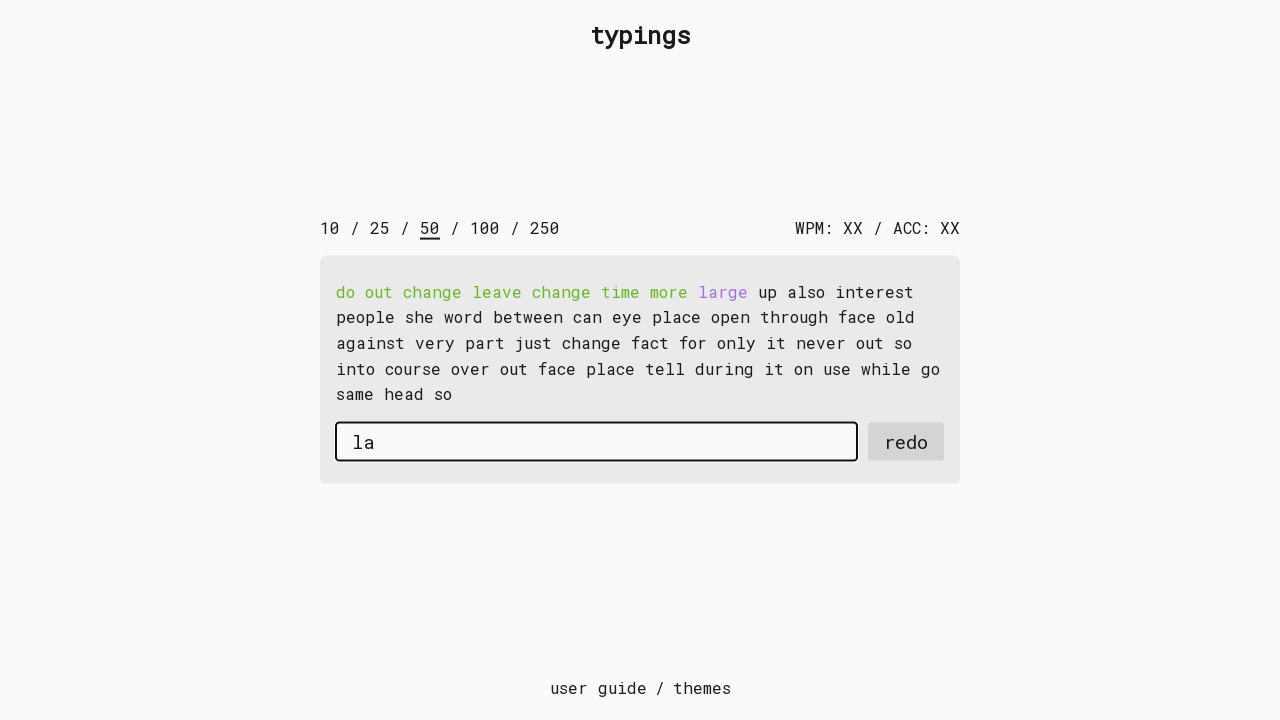

Typed character 'r' with 15ms delay on #input-field
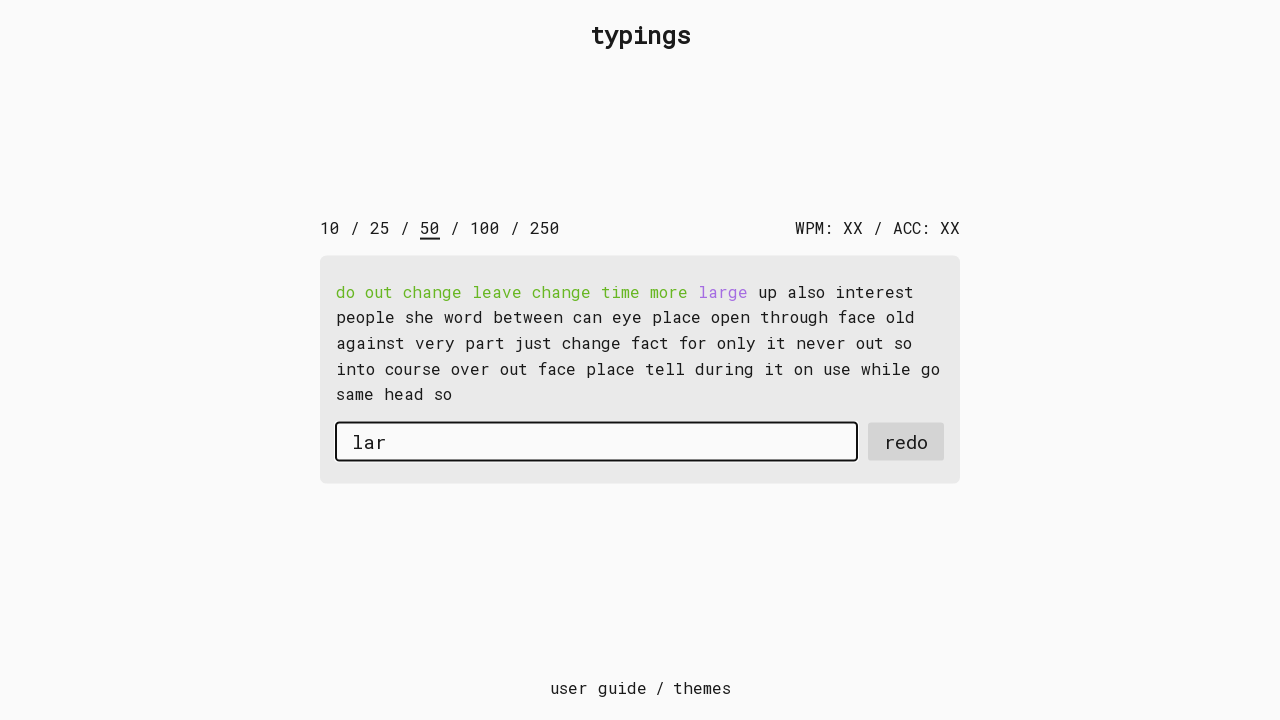

Typed character 'g' with 15ms delay on #input-field
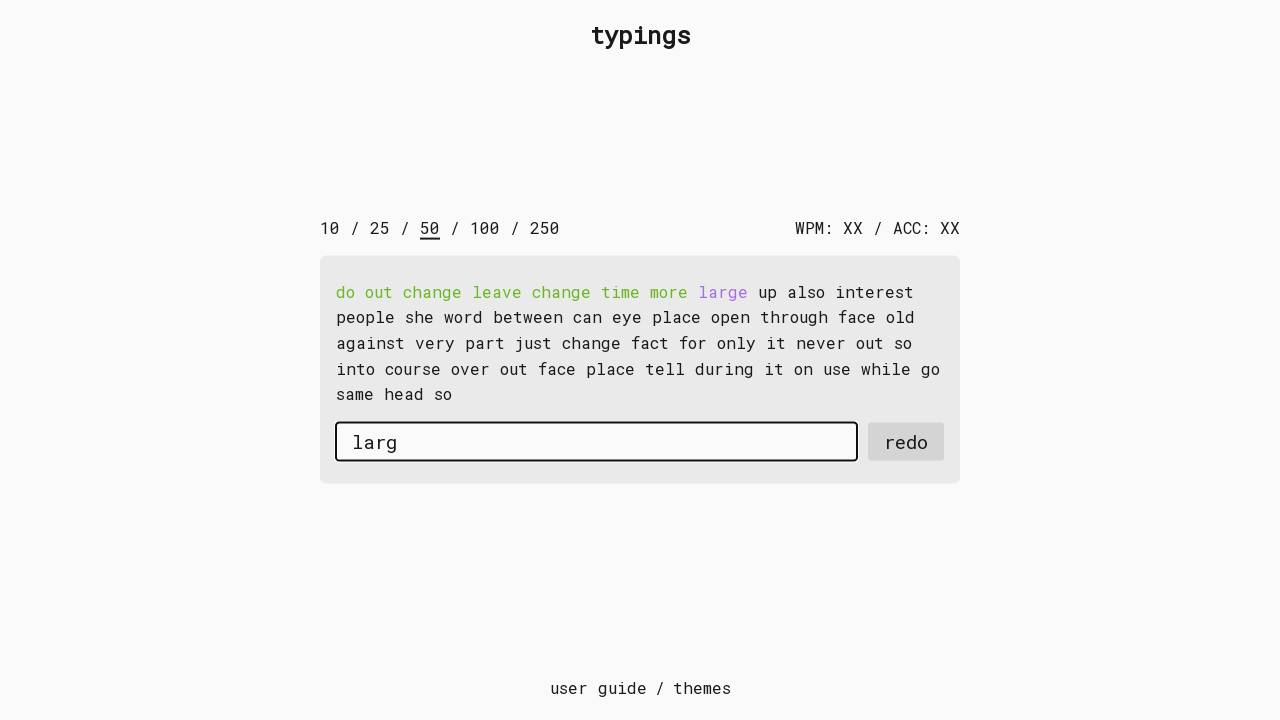

Typed character 'e' with 15ms delay on #input-field
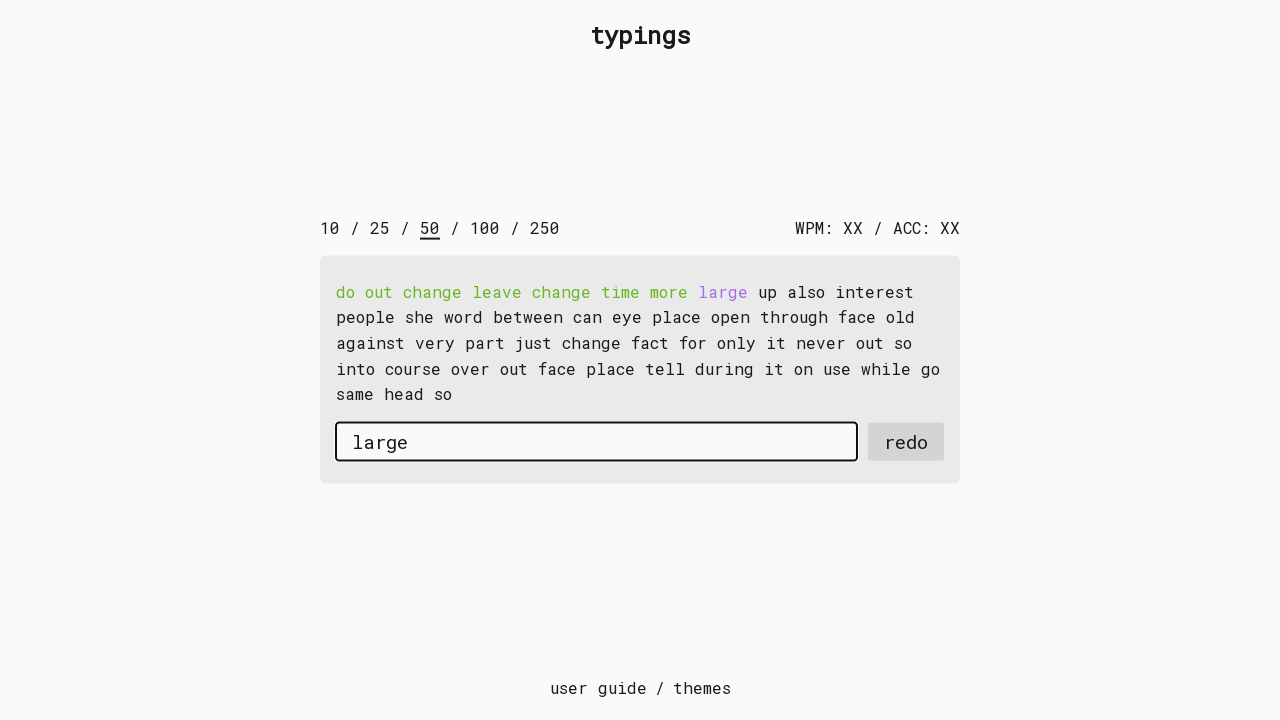

Pressed Space after word 'large' on #input-field
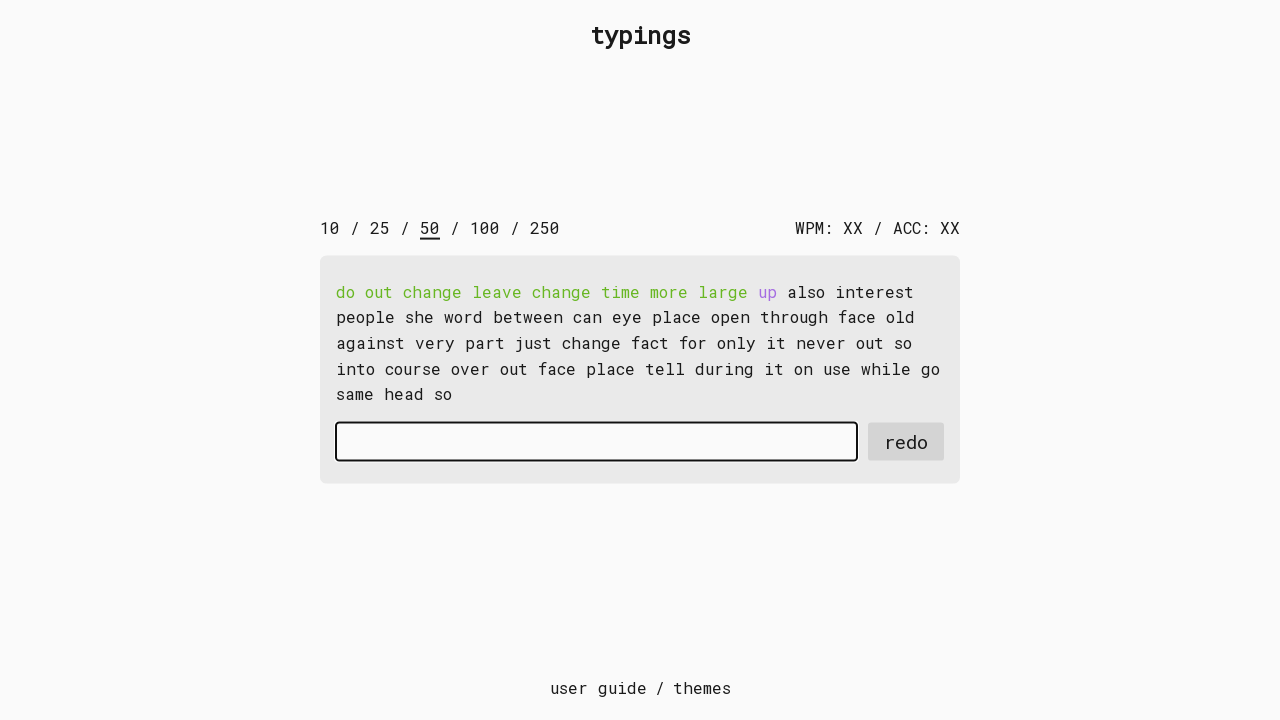

Typed character 'u' with 15ms delay on #input-field
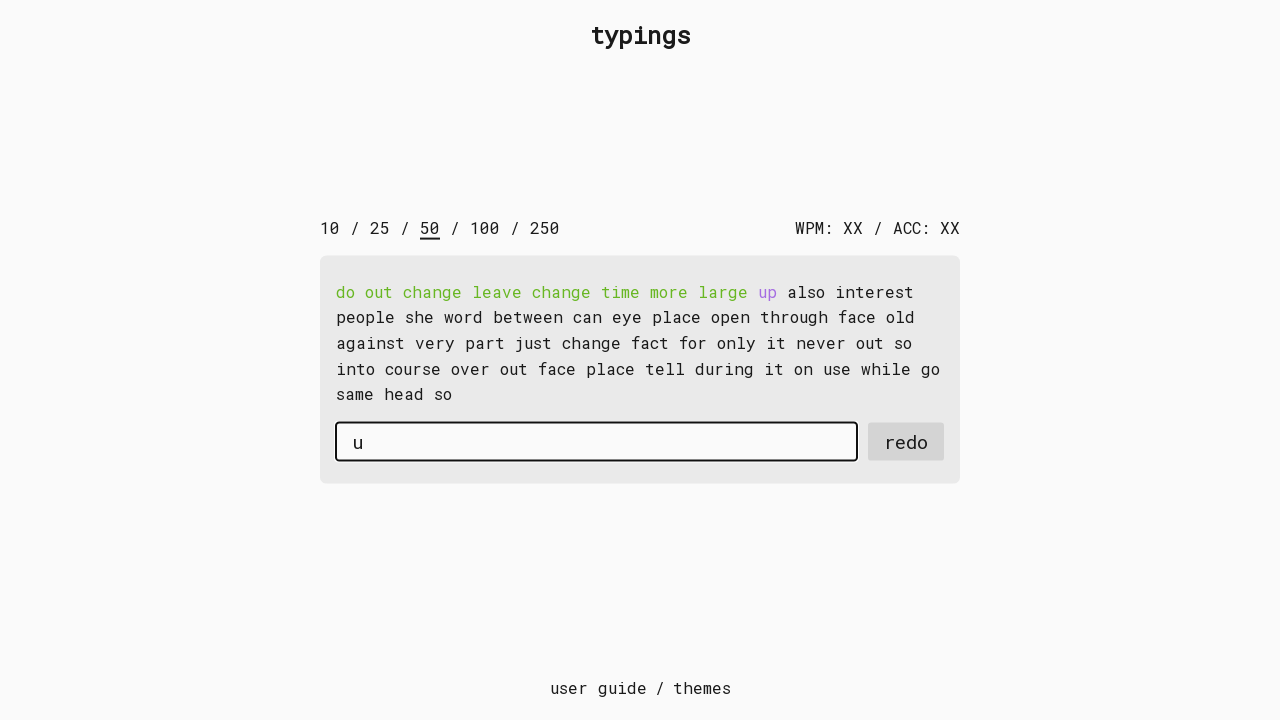

Typed character 'p' with 15ms delay on #input-field
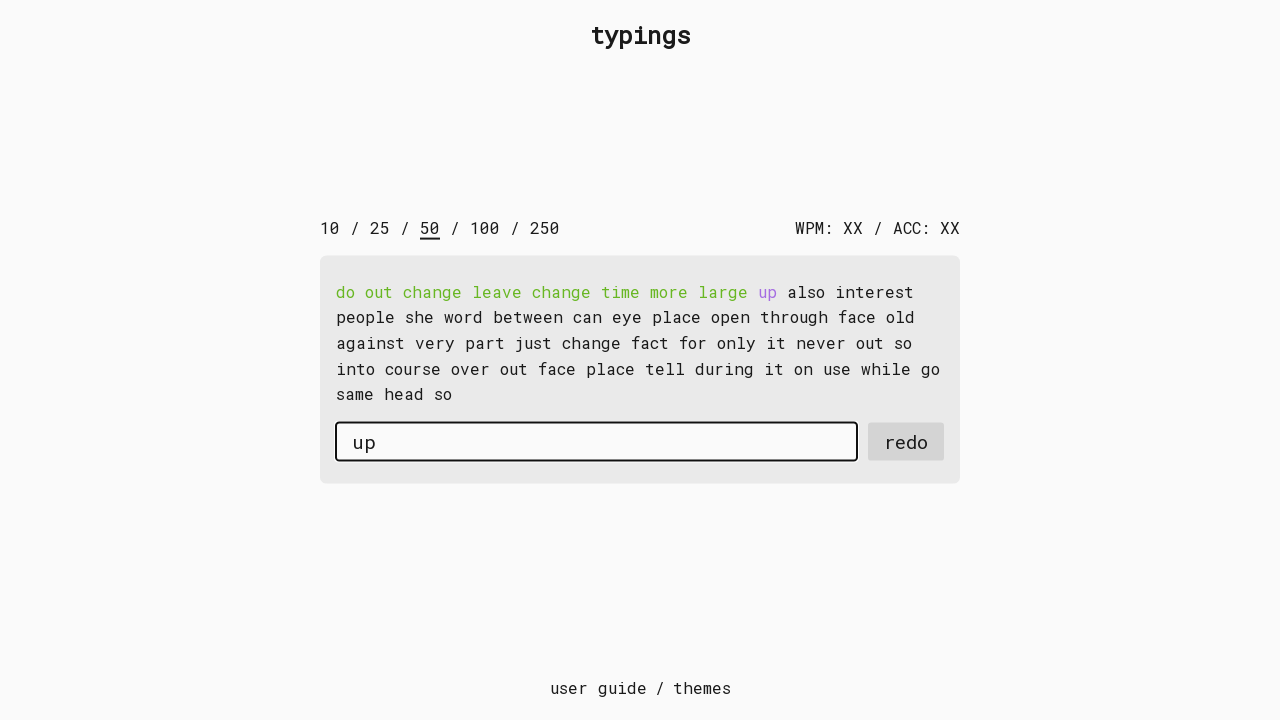

Pressed Space after word 'up' on #input-field
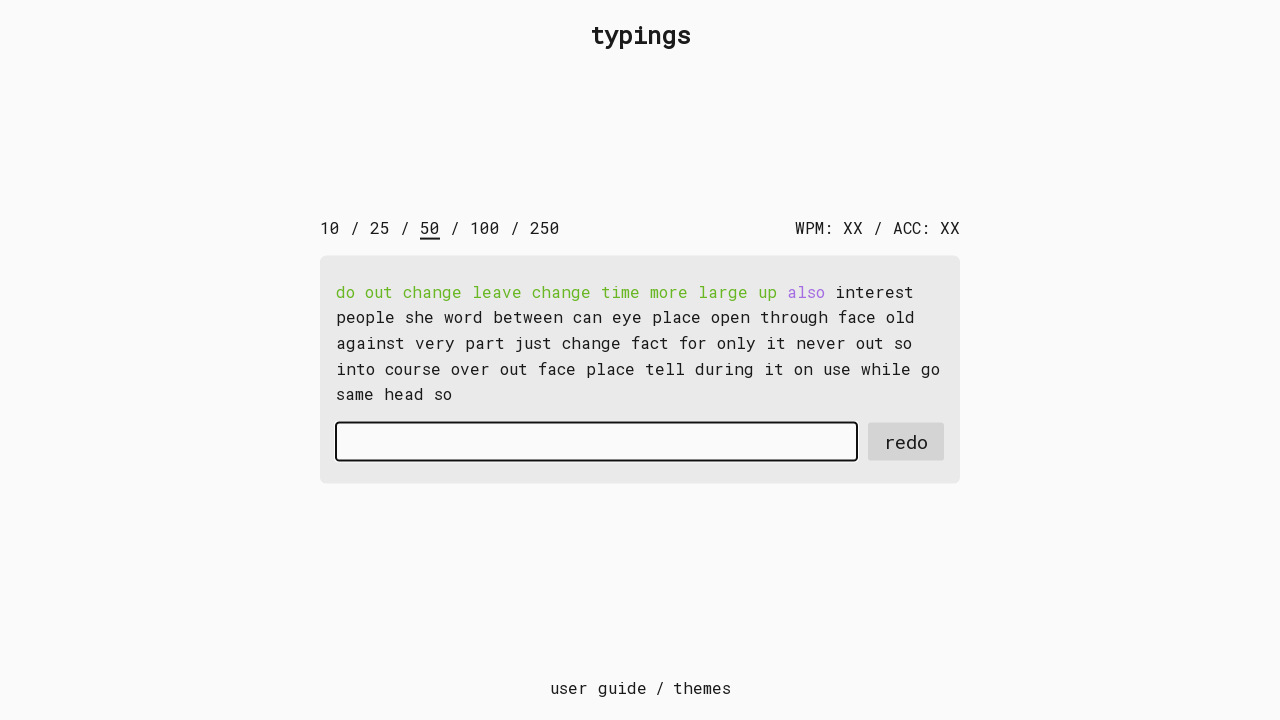

Typed character 'a' with 15ms delay on #input-field
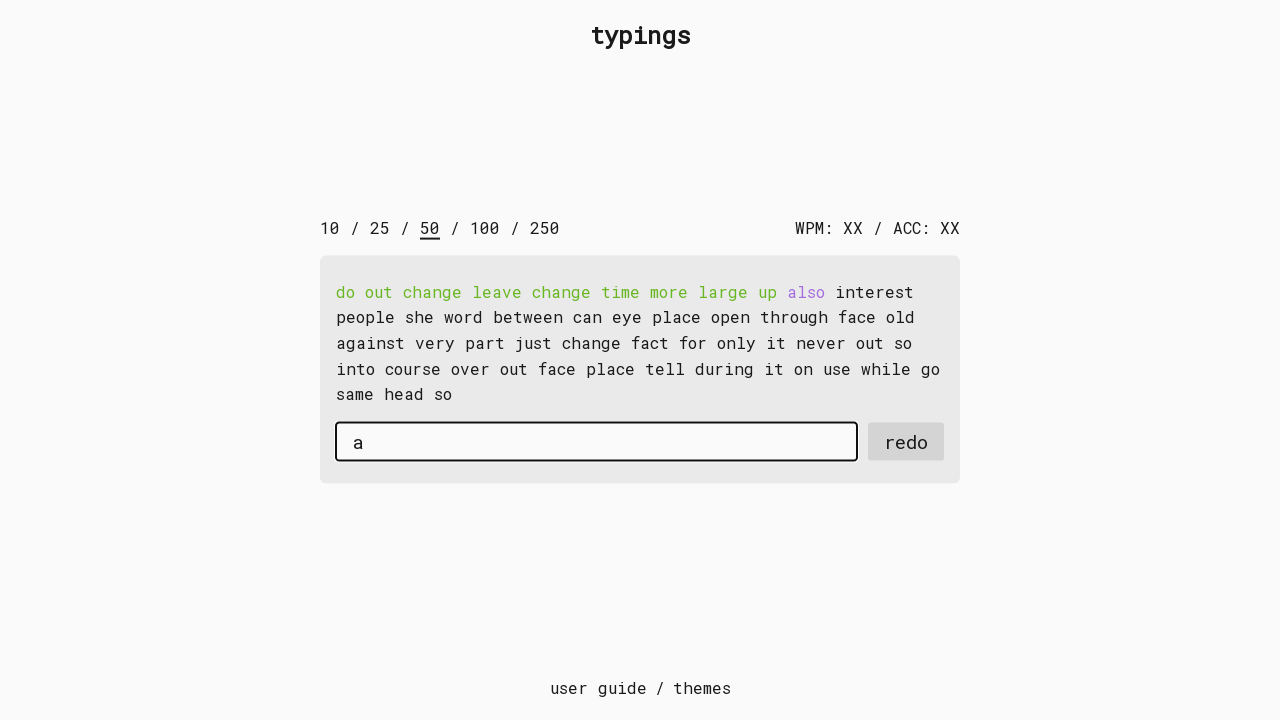

Typed character 'l' with 15ms delay on #input-field
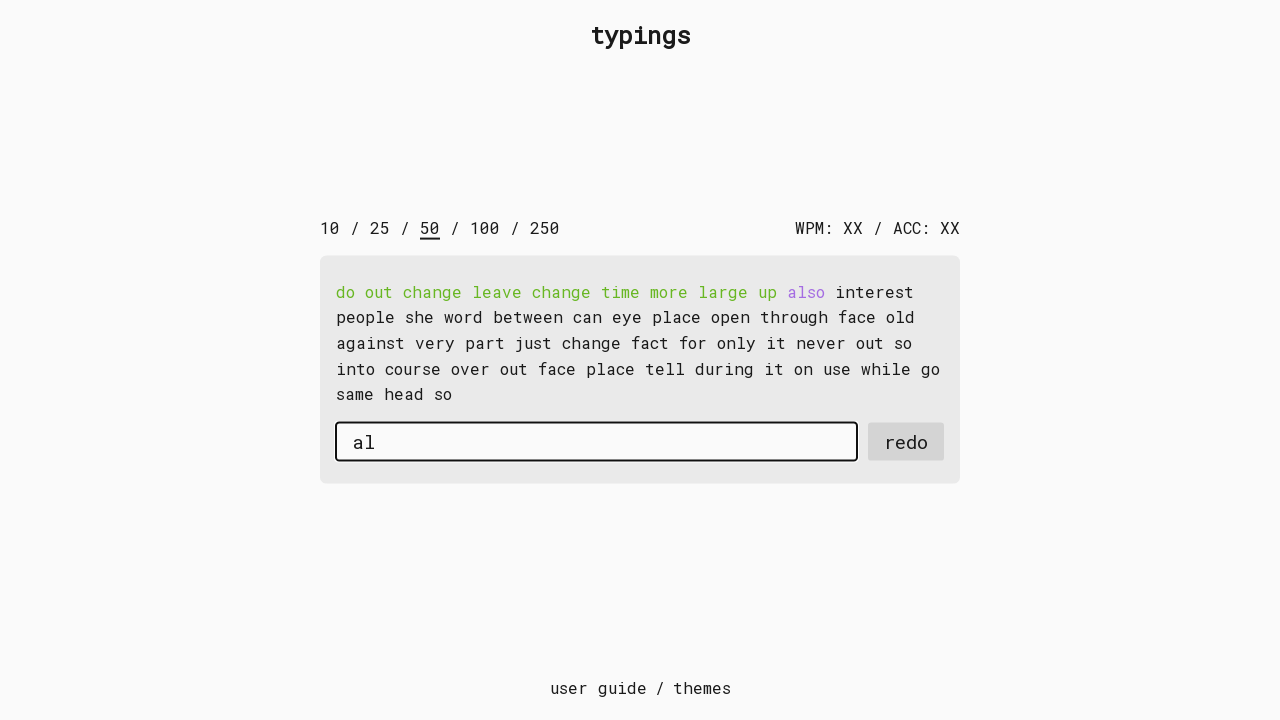

Typed character 's' with 15ms delay on #input-field
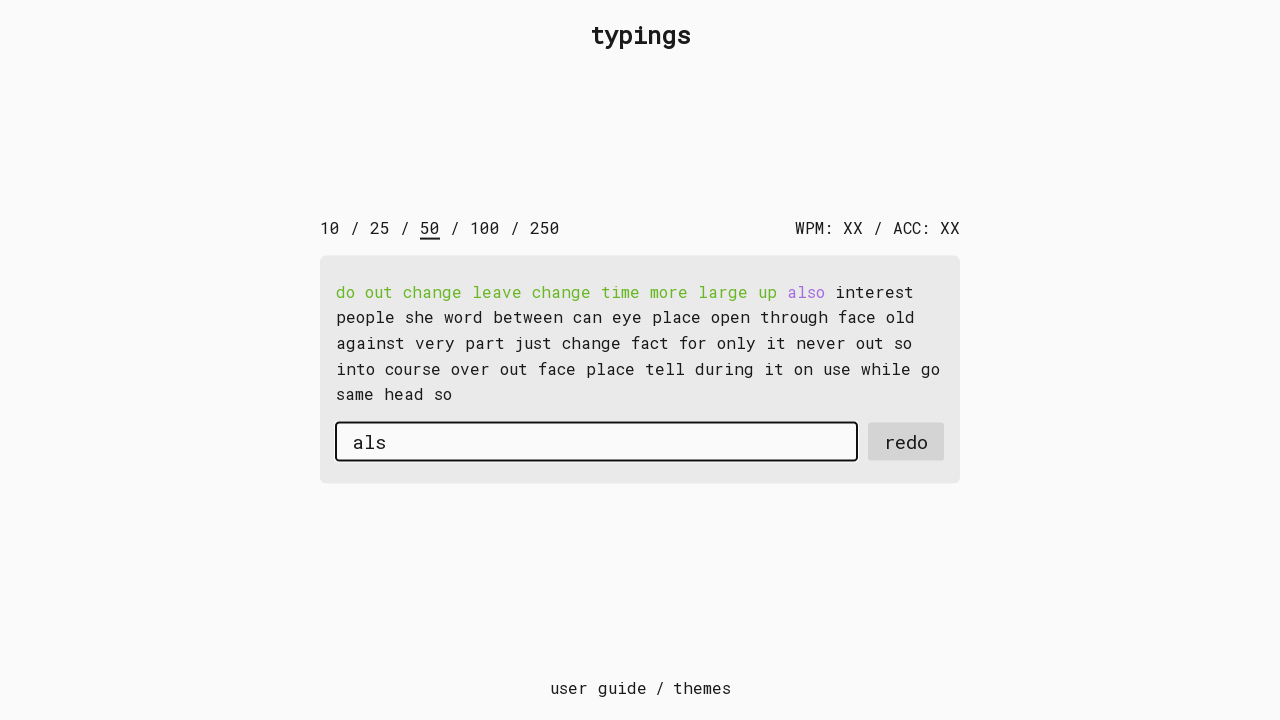

Typed character 'o' with 15ms delay on #input-field
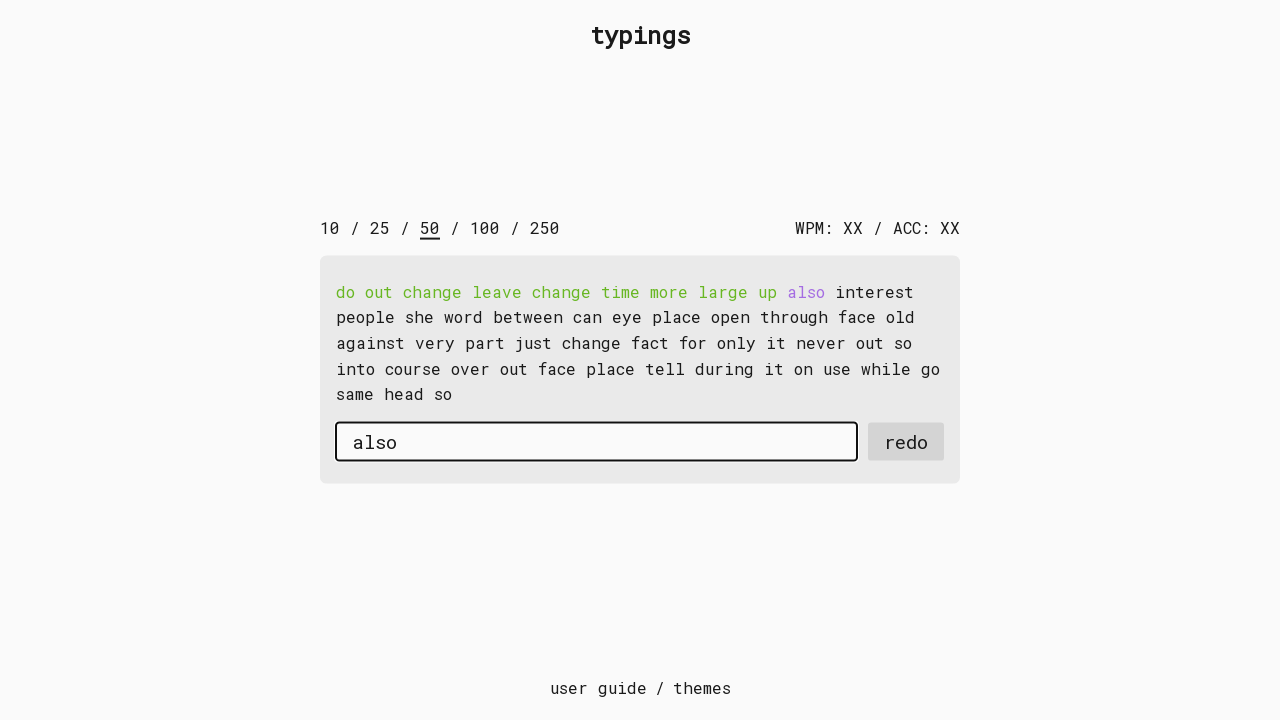

Pressed Space after word 'also' on #input-field
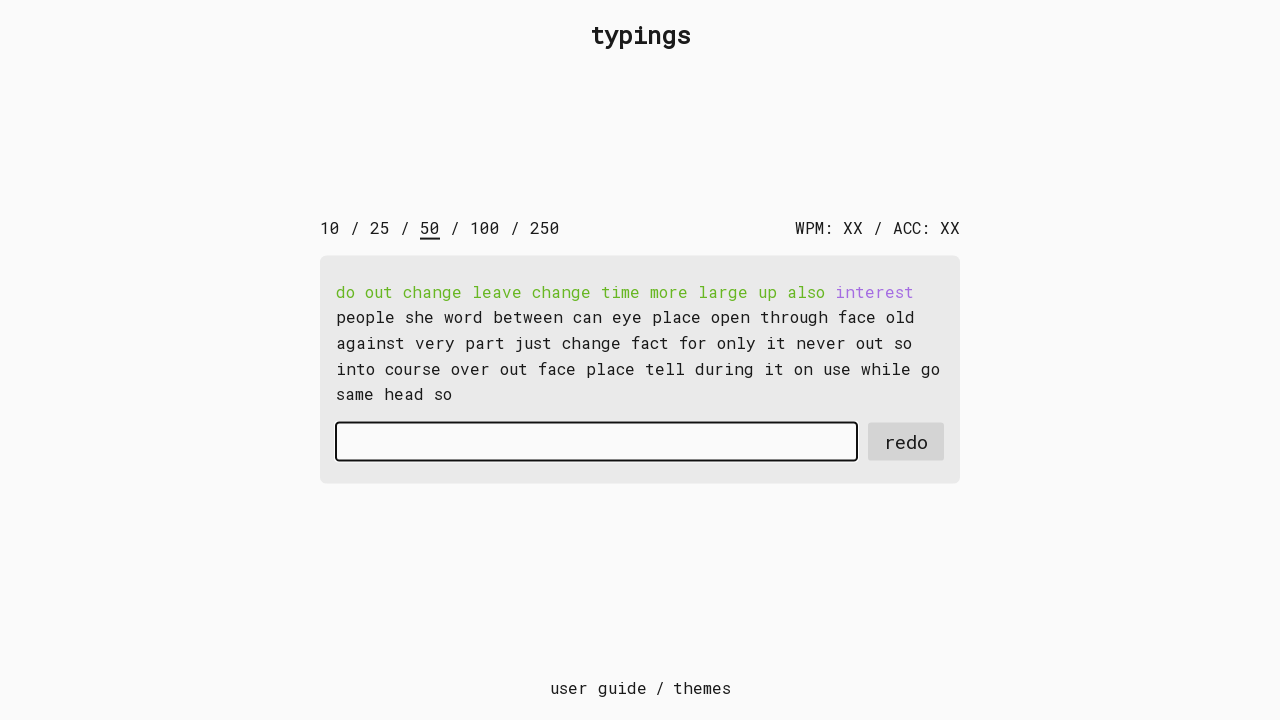

Typed character 'i' with 15ms delay on #input-field
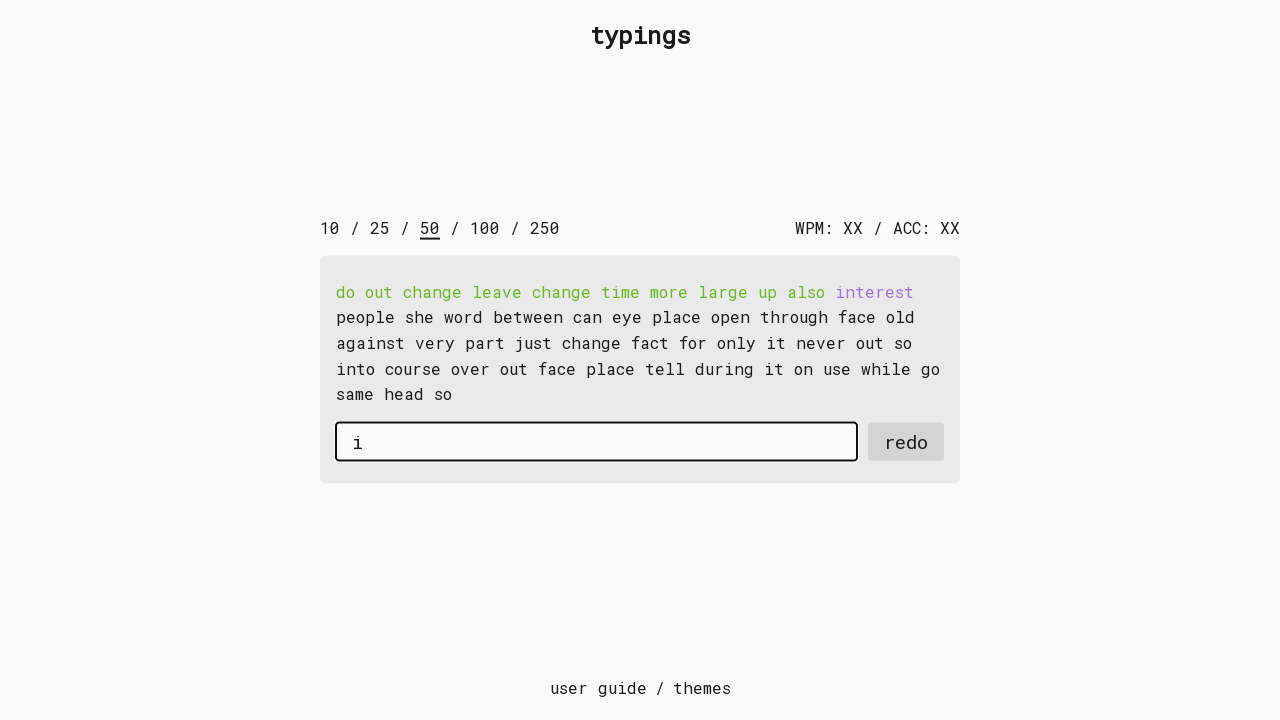

Typed character 'n' with 15ms delay on #input-field
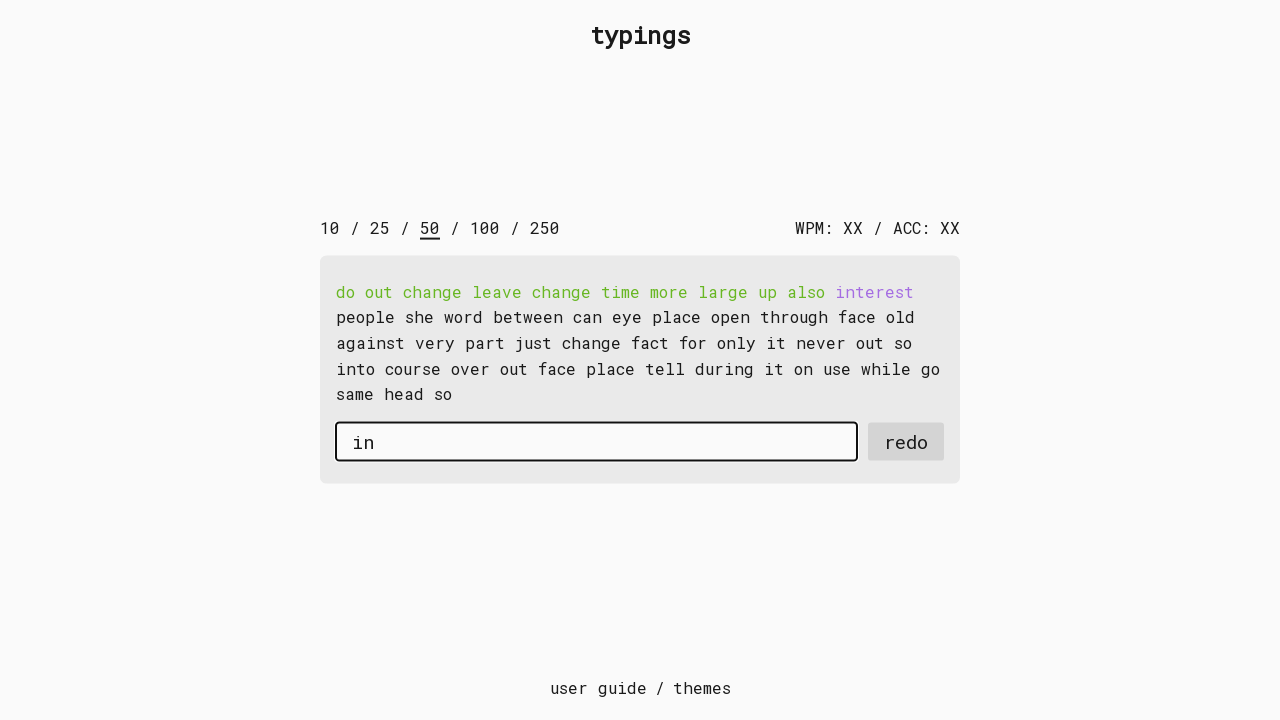

Typed character 't' with 15ms delay on #input-field
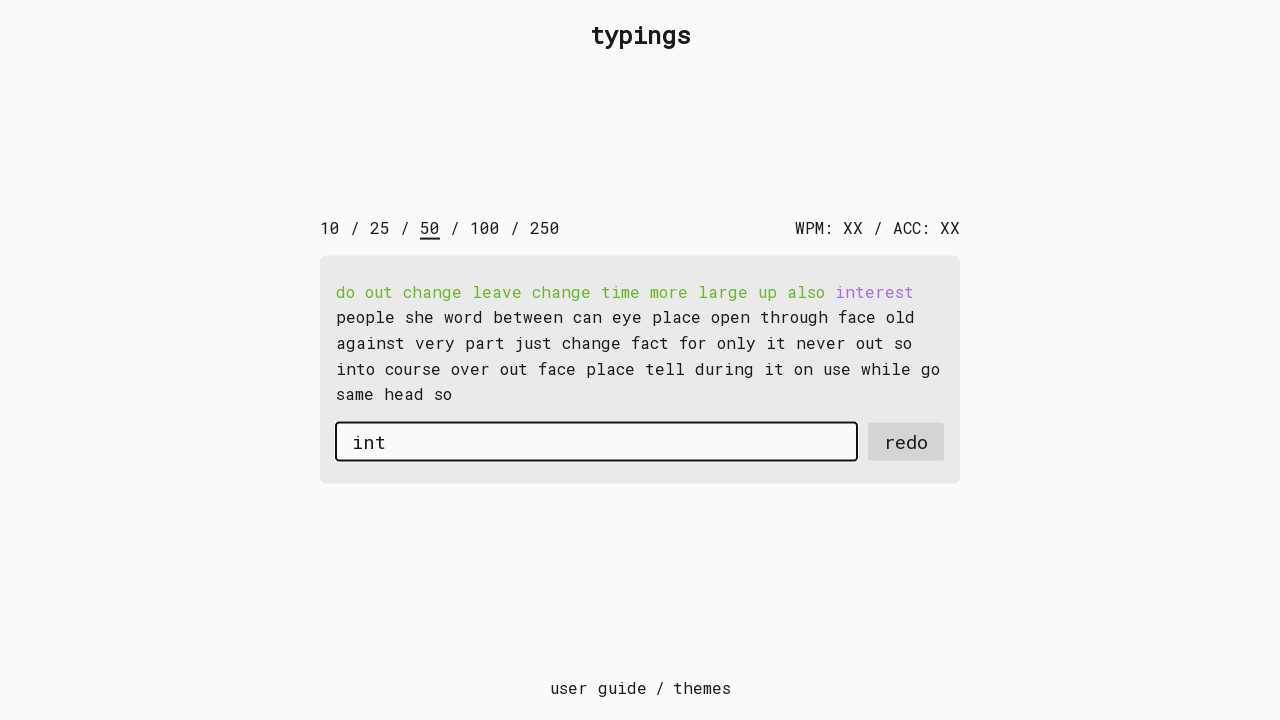

Typed character 'e' with 15ms delay on #input-field
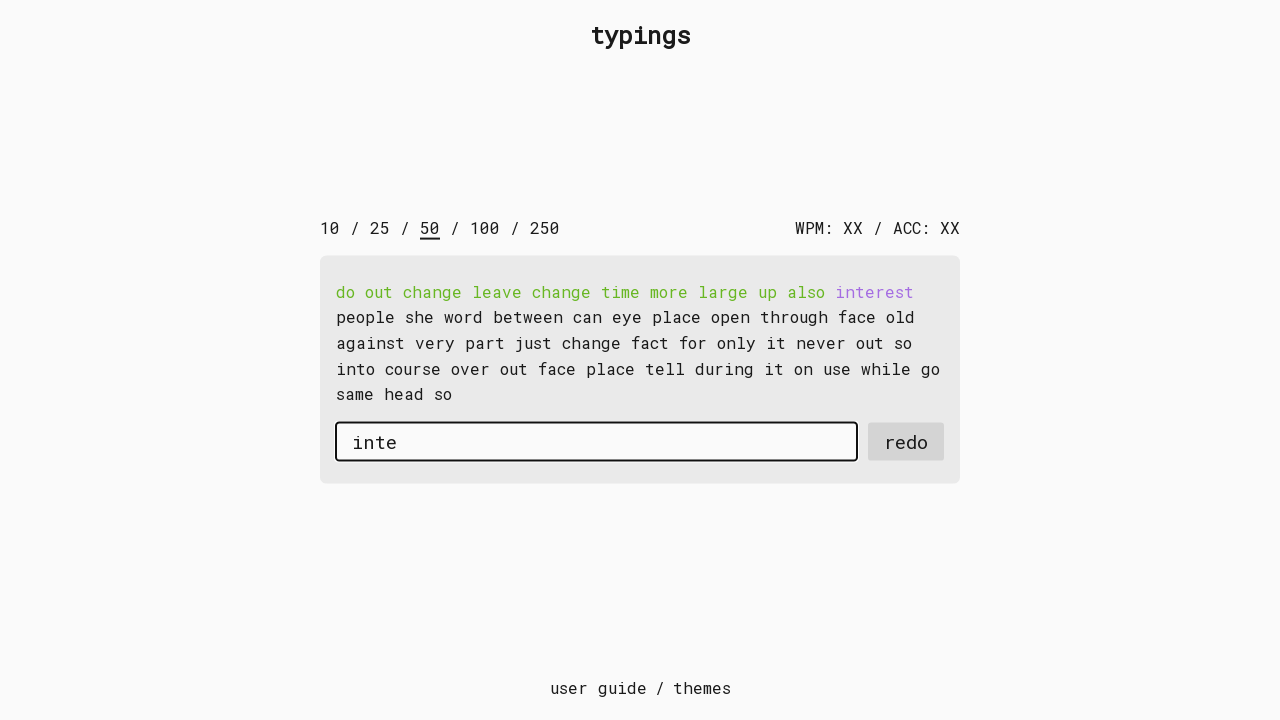

Typed character 'r' with 15ms delay on #input-field
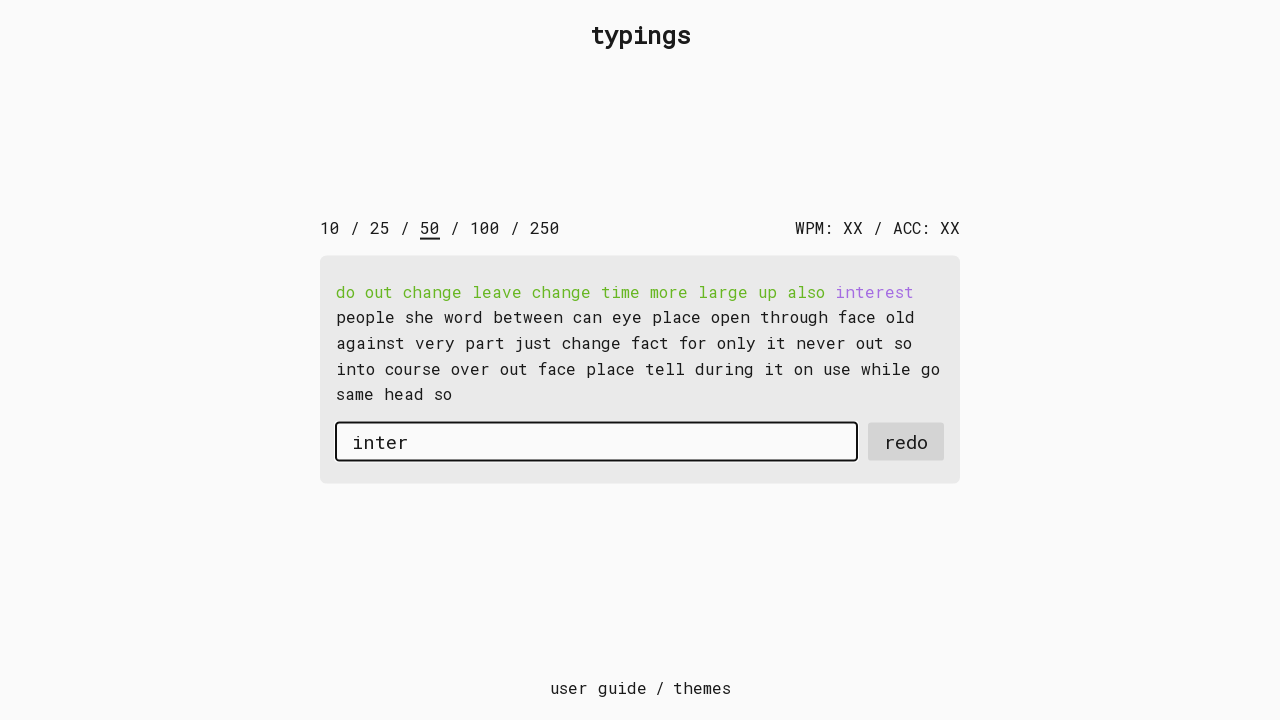

Typed character 'e' with 15ms delay on #input-field
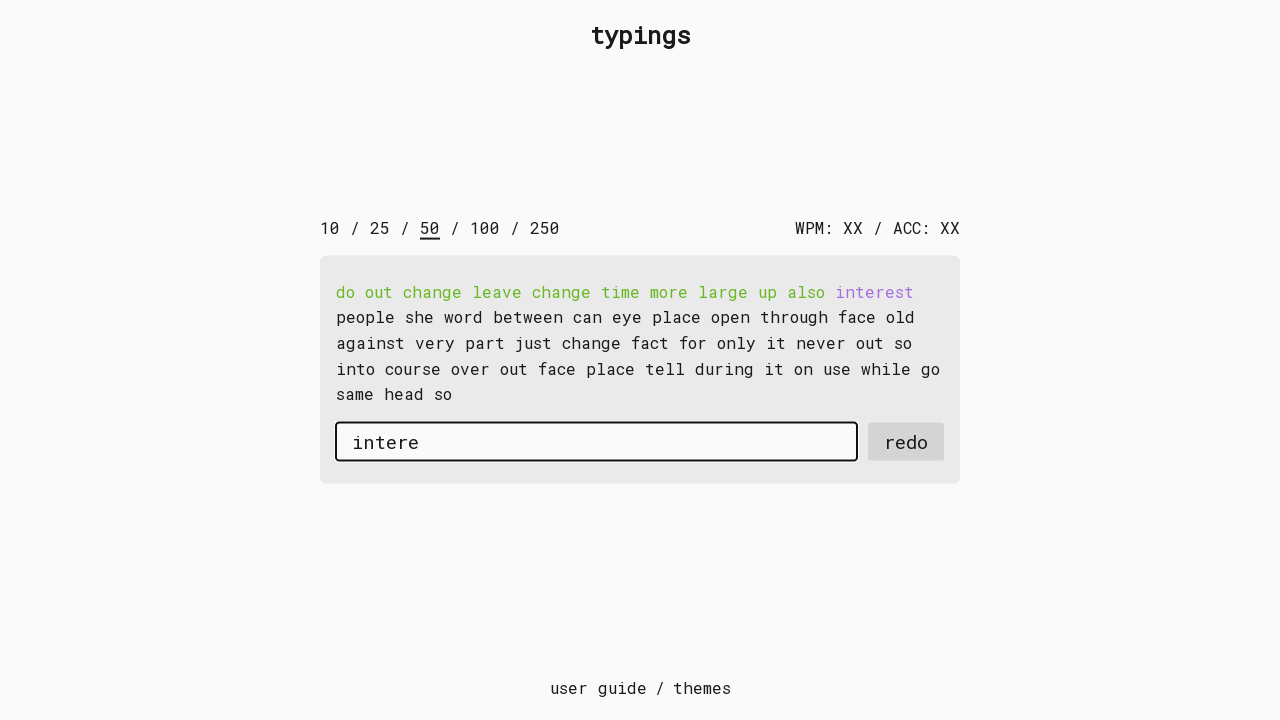

Typed character 's' with 15ms delay on #input-field
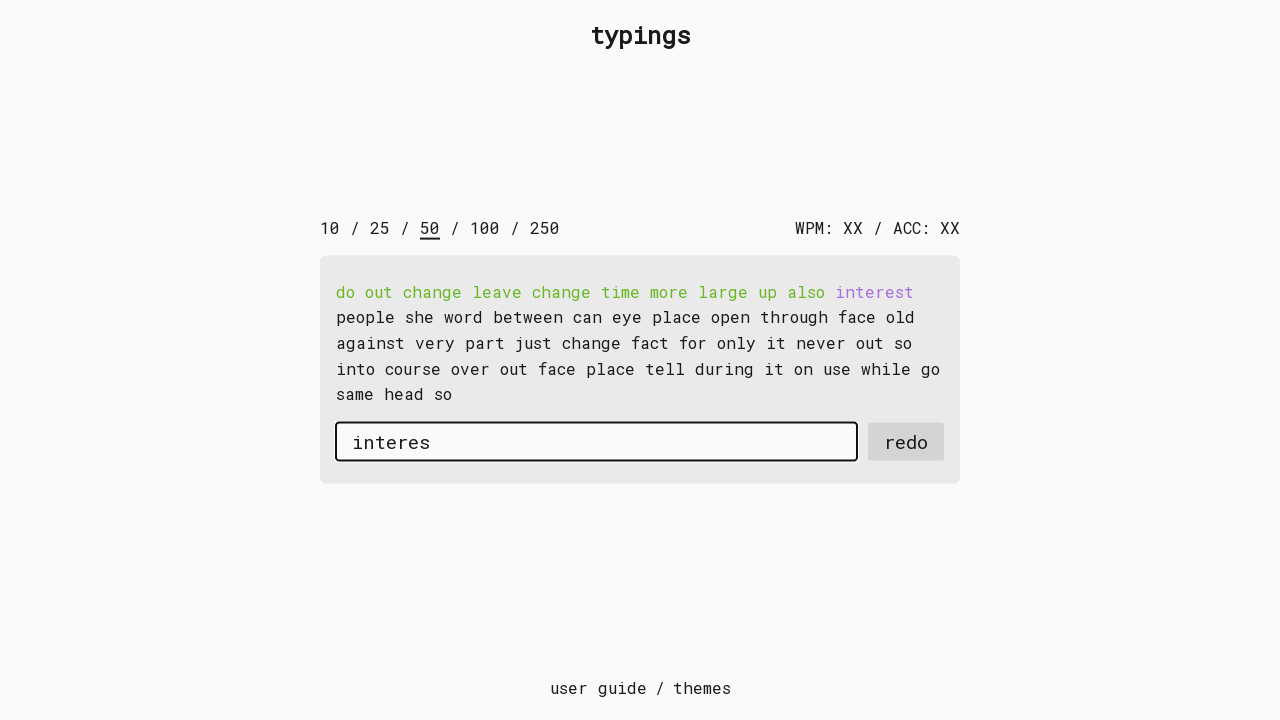

Typed character 't' with 15ms delay on #input-field
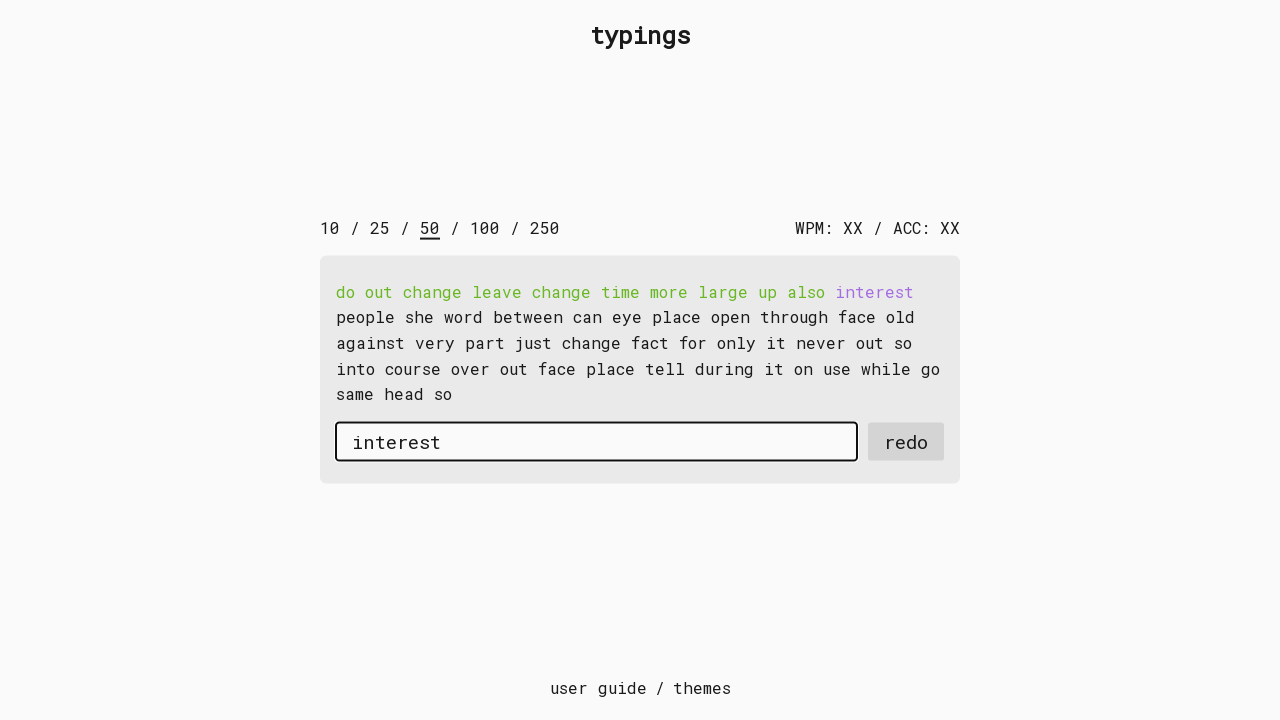

Pressed Space after word 'interest' on #input-field
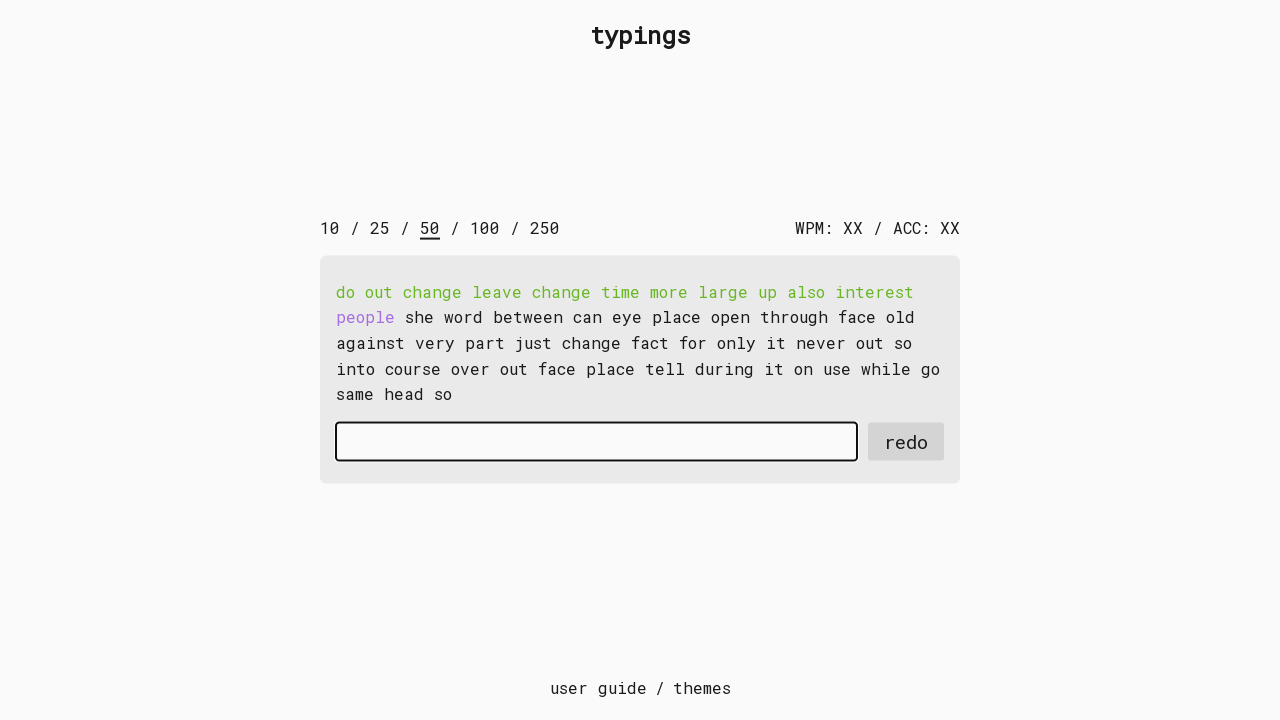

Typed character 'p' with 15ms delay on #input-field
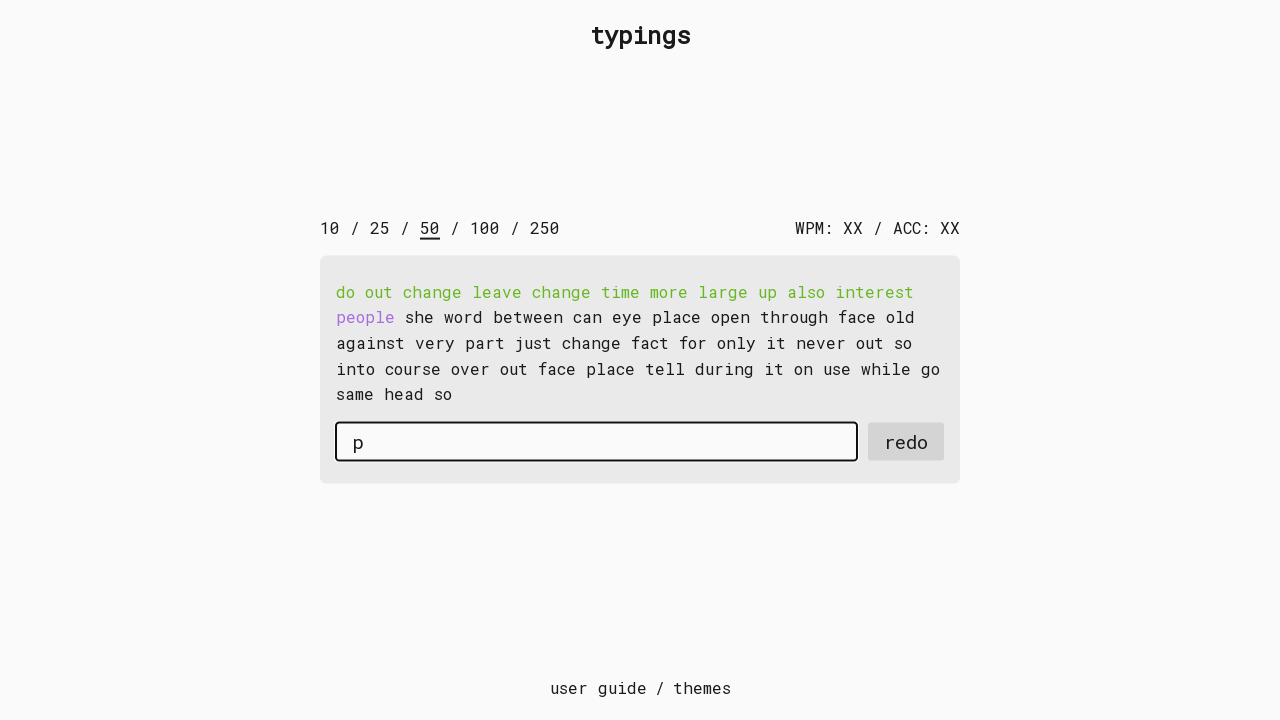

Typed character 'e' with 15ms delay on #input-field
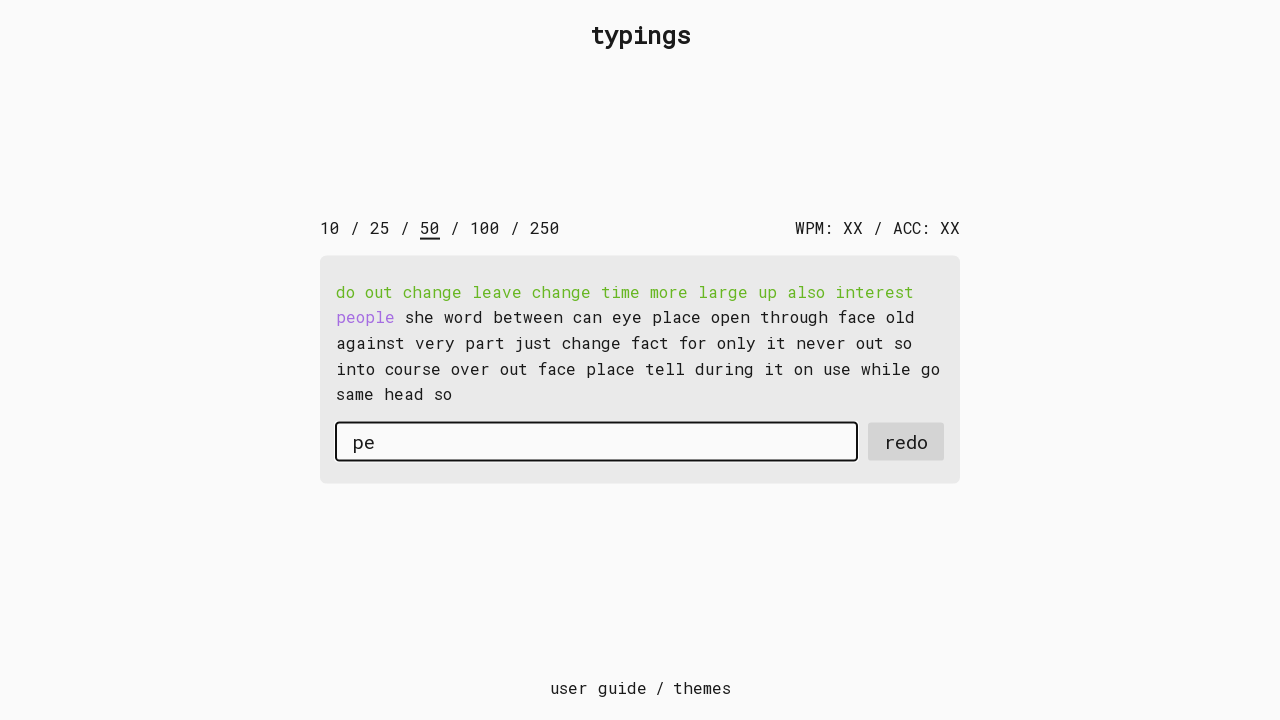

Typed character 'o' with 15ms delay on #input-field
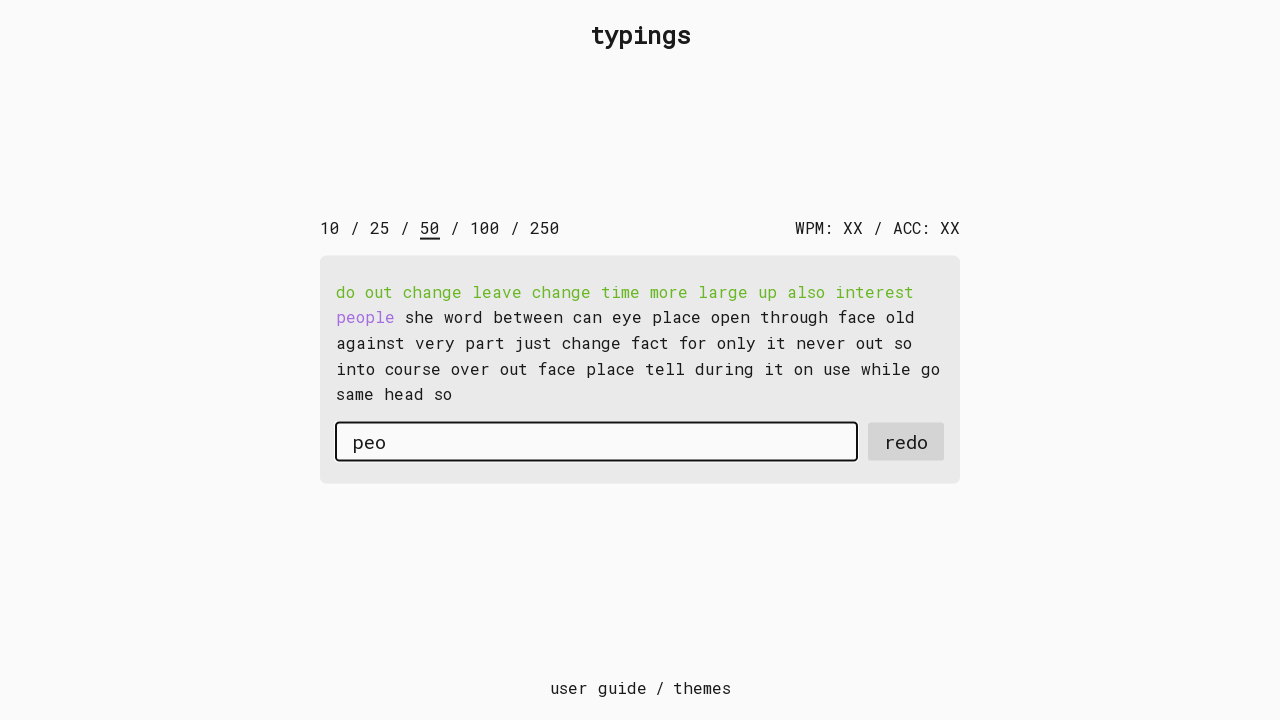

Typed character 'p' with 15ms delay on #input-field
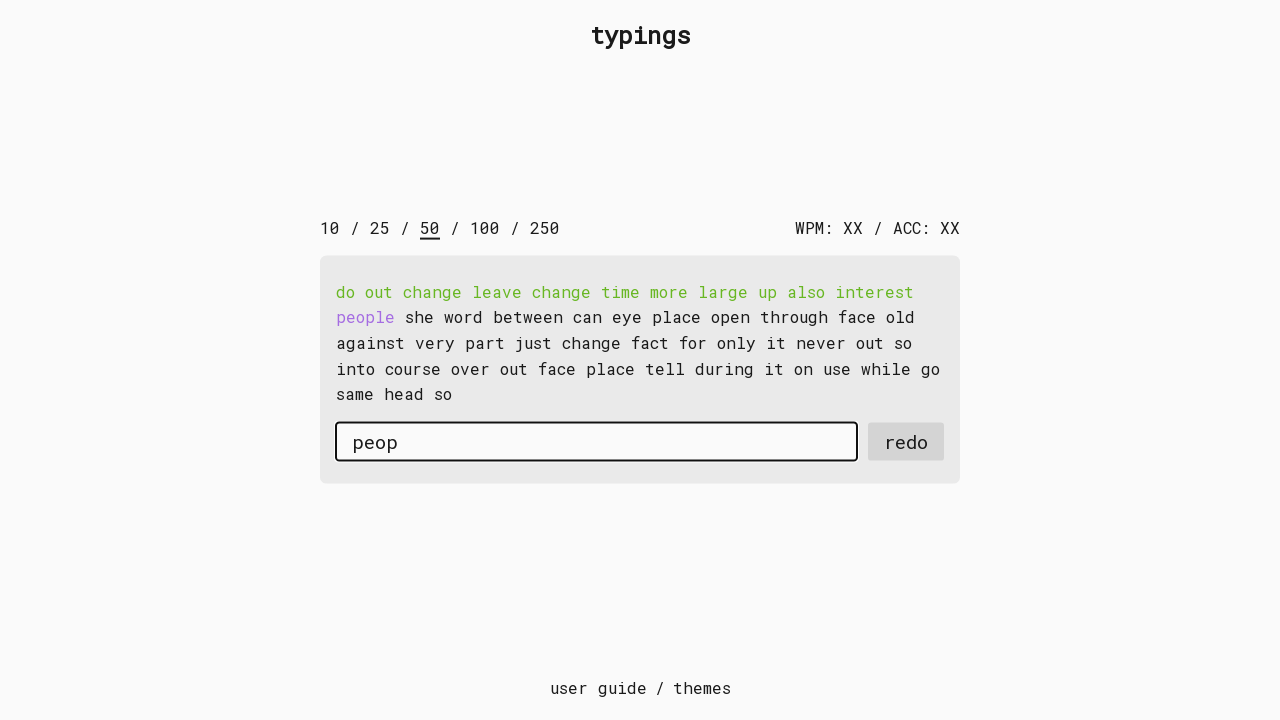

Typed character 'l' with 15ms delay on #input-field
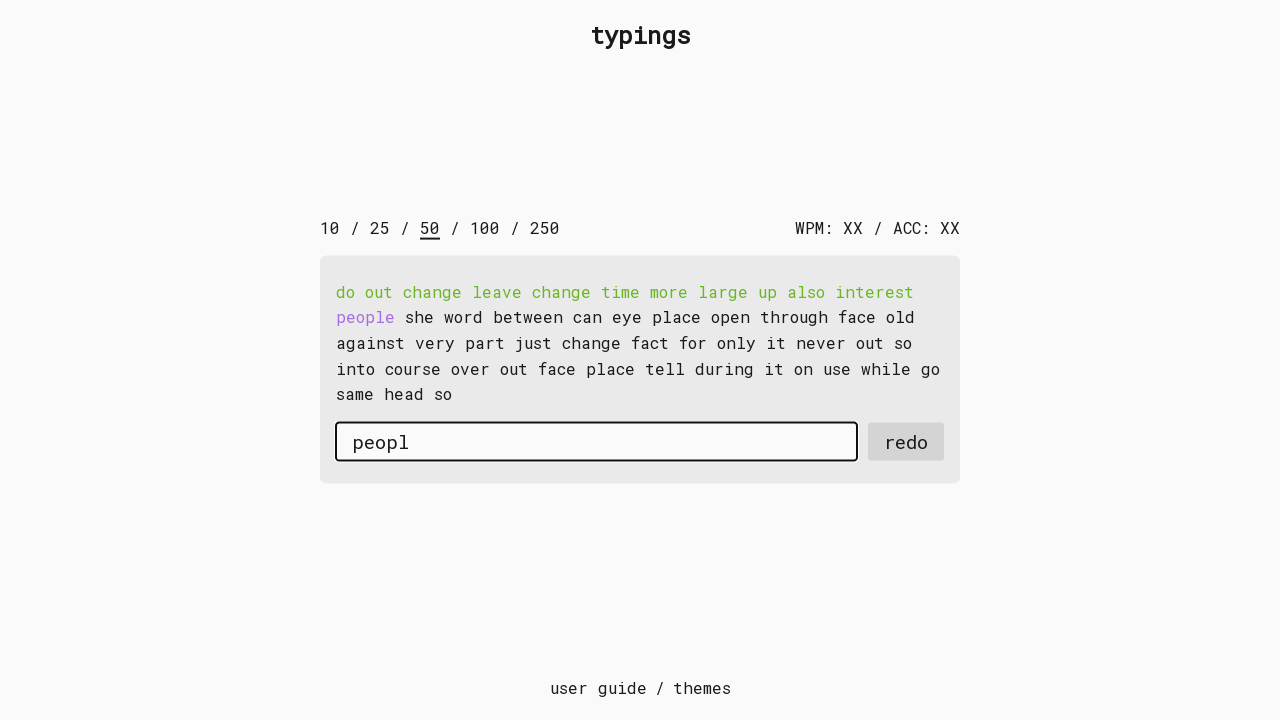

Typed character 'e' with 15ms delay on #input-field
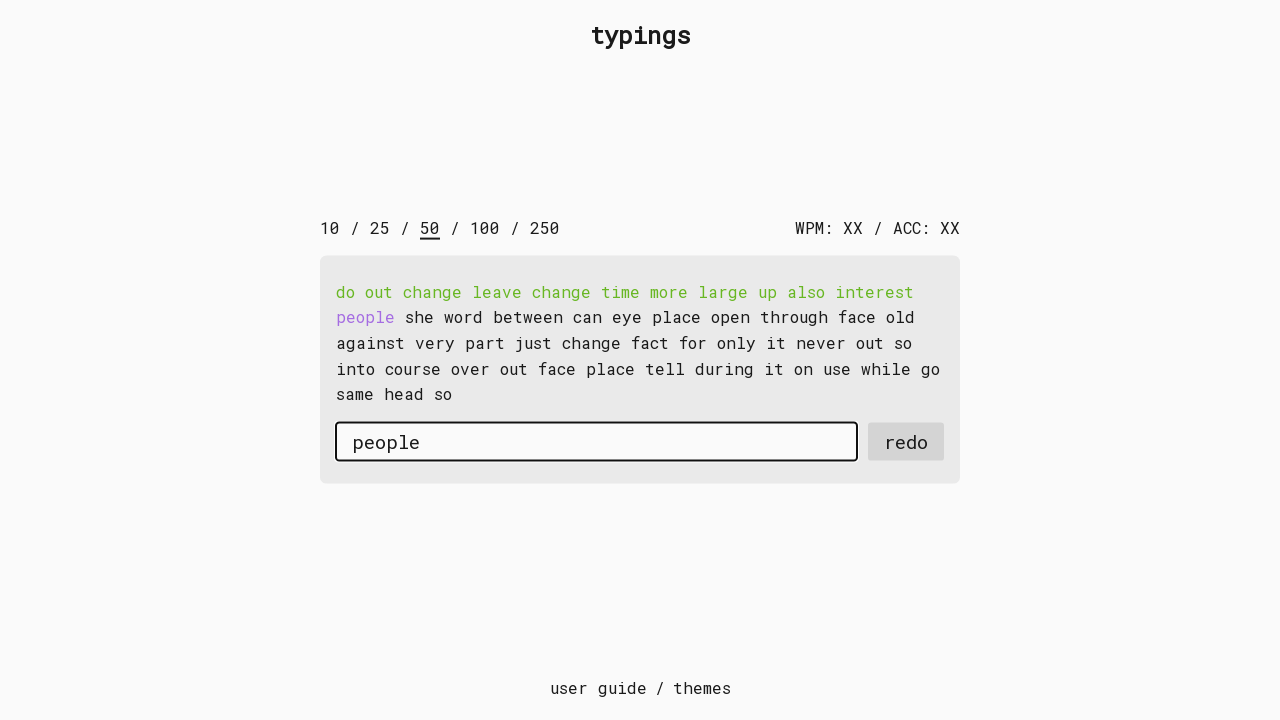

Pressed Space after word 'people' on #input-field
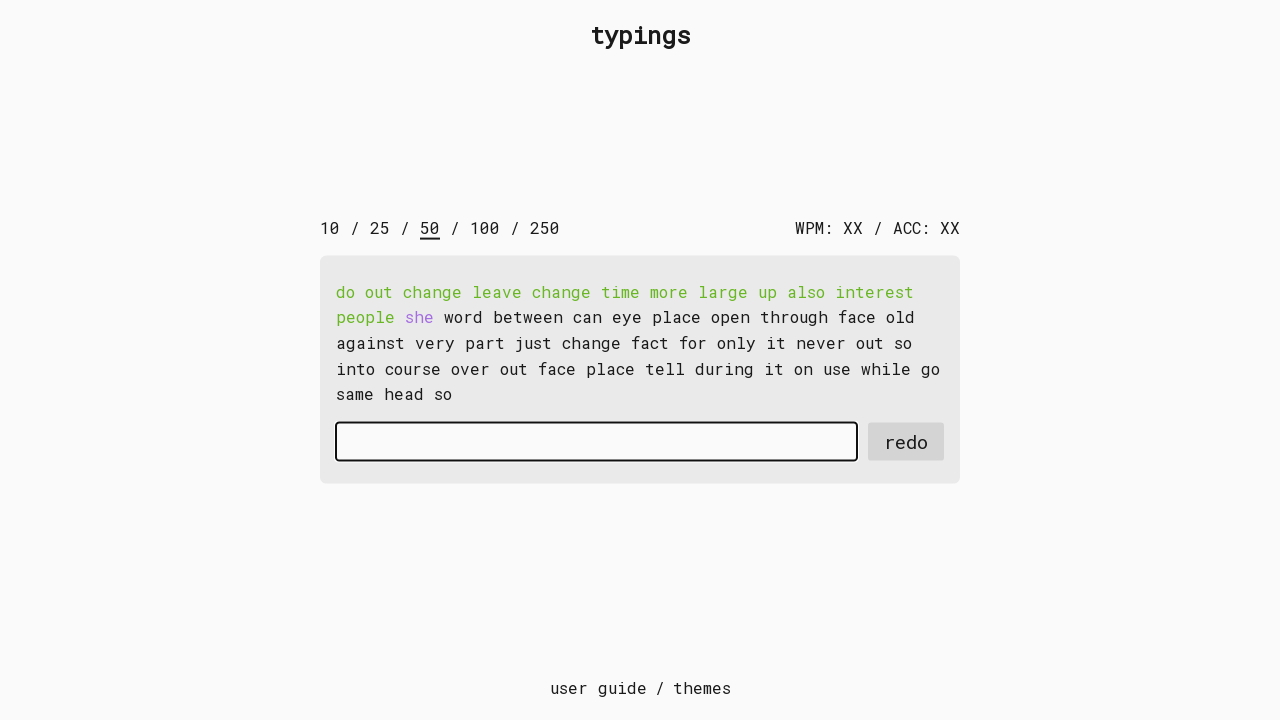

Typed character 's' with 15ms delay on #input-field
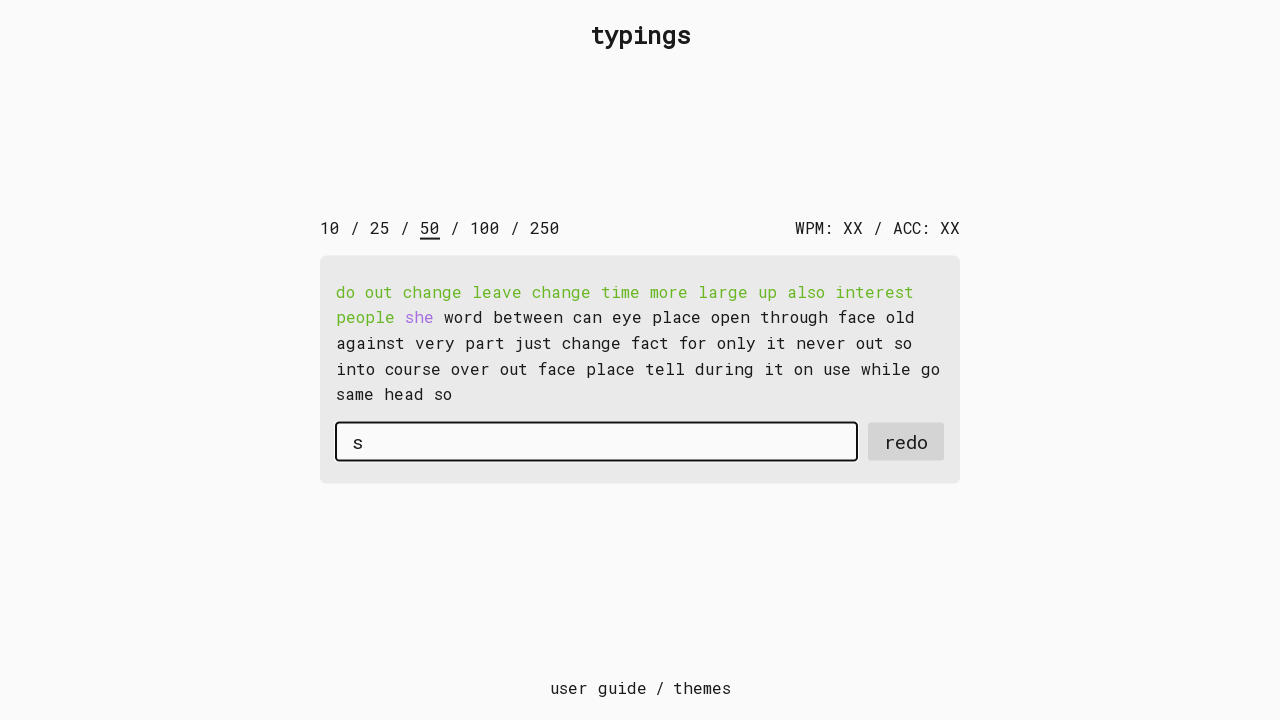

Typed character 'h' with 15ms delay on #input-field
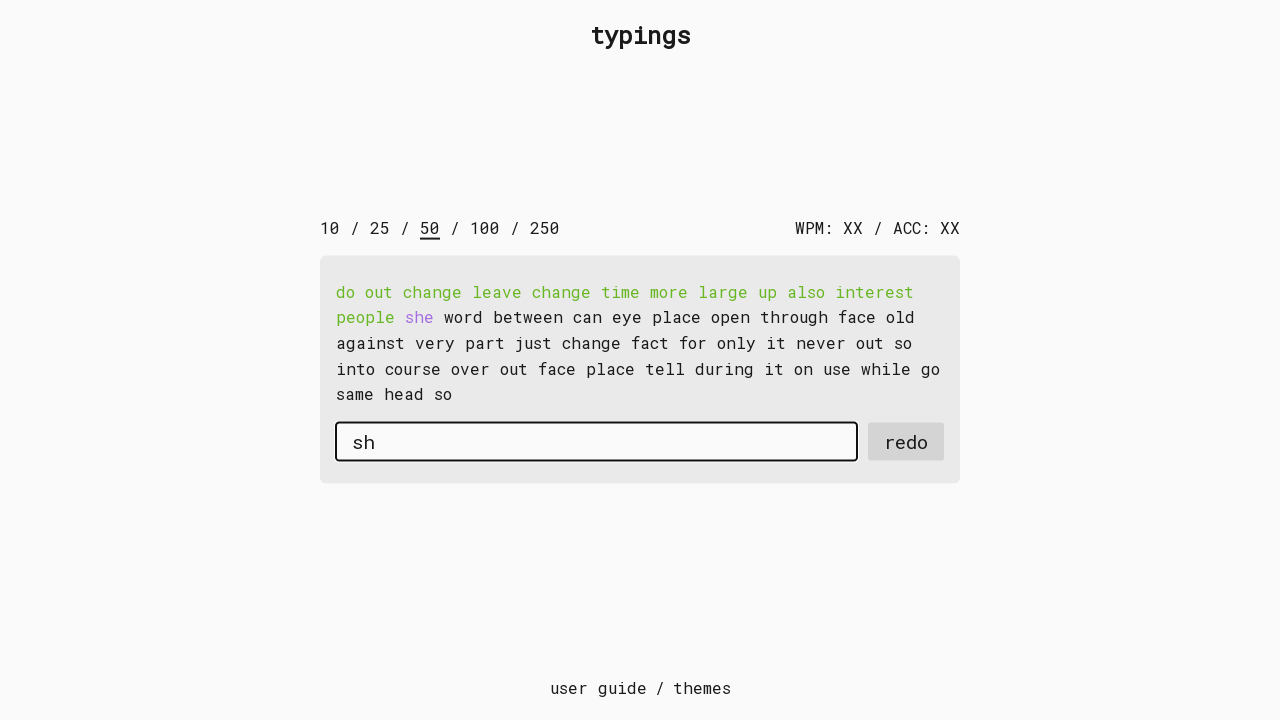

Typed character 'e' with 15ms delay on #input-field
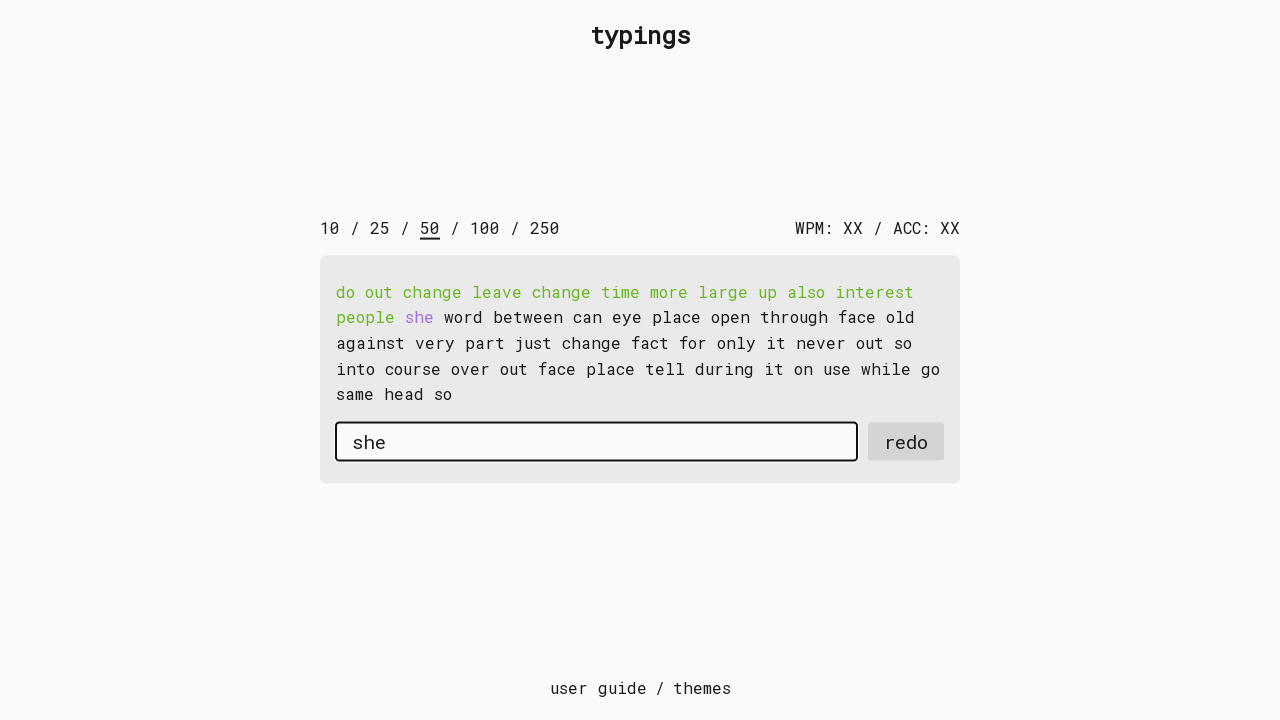

Pressed Space after word 'she' on #input-field
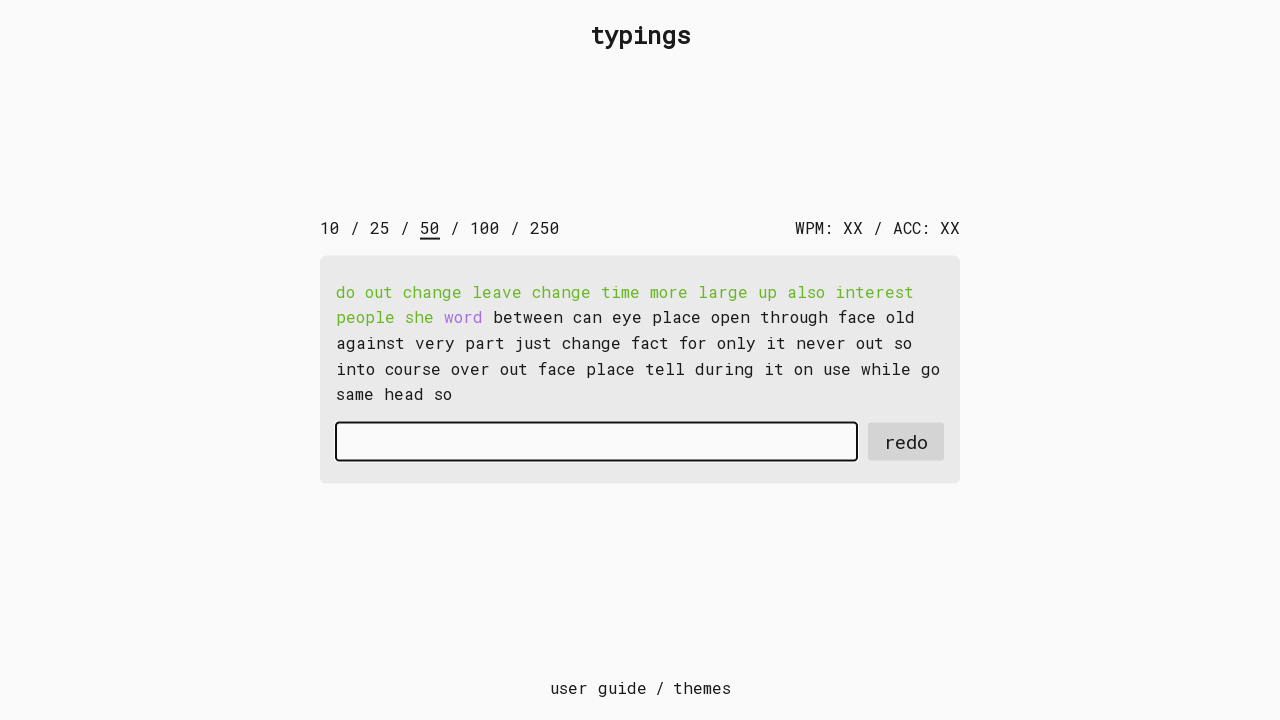

Typed character 'w' with 15ms delay on #input-field
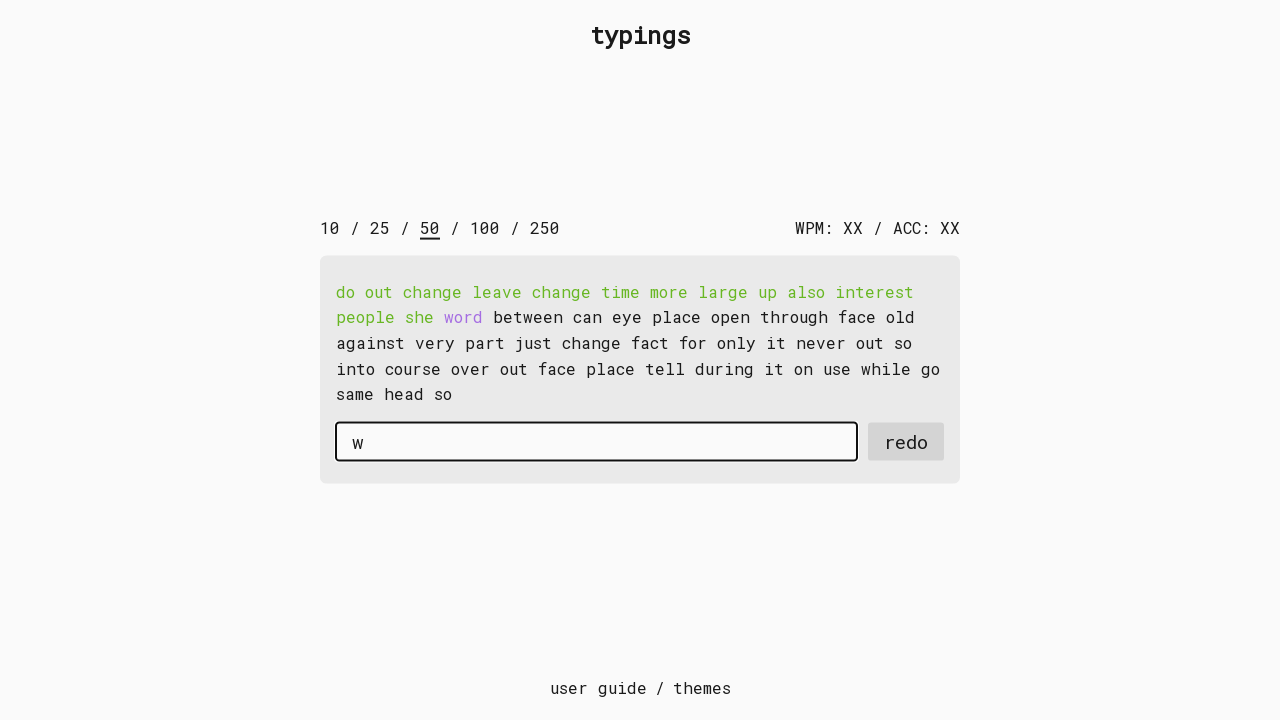

Typed character 'o' with 15ms delay on #input-field
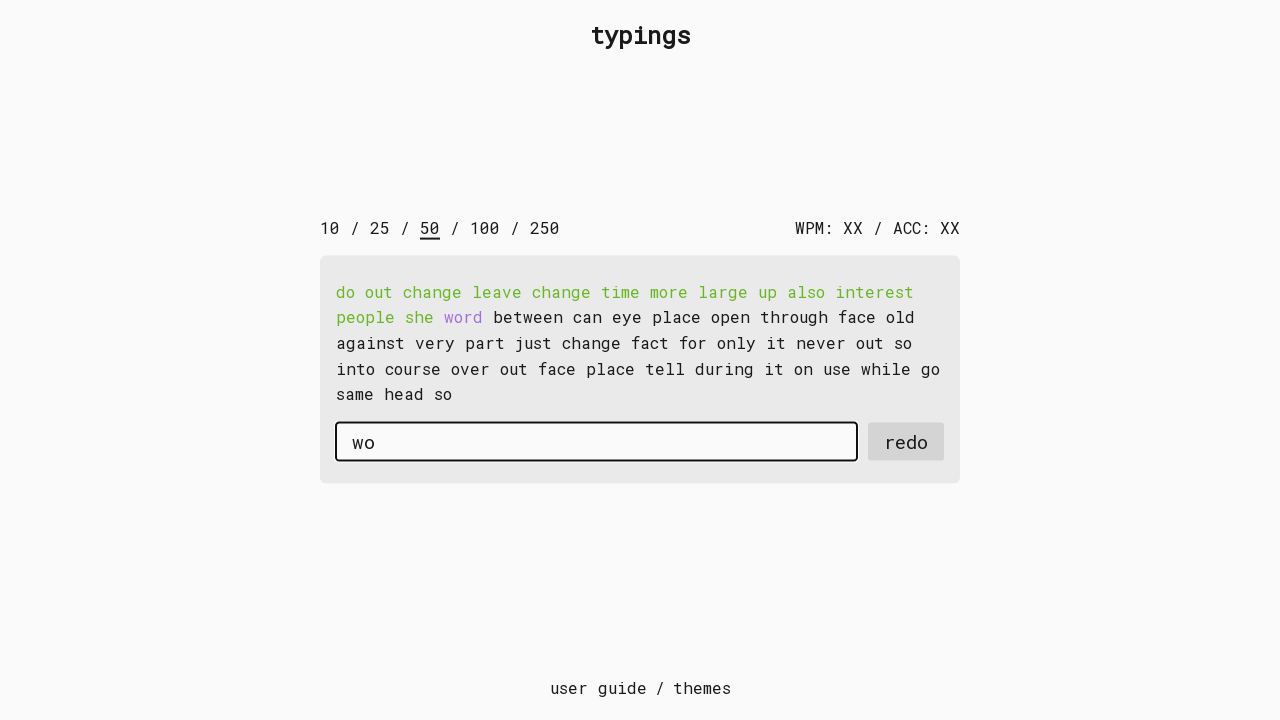

Typed character 'r' with 15ms delay on #input-field
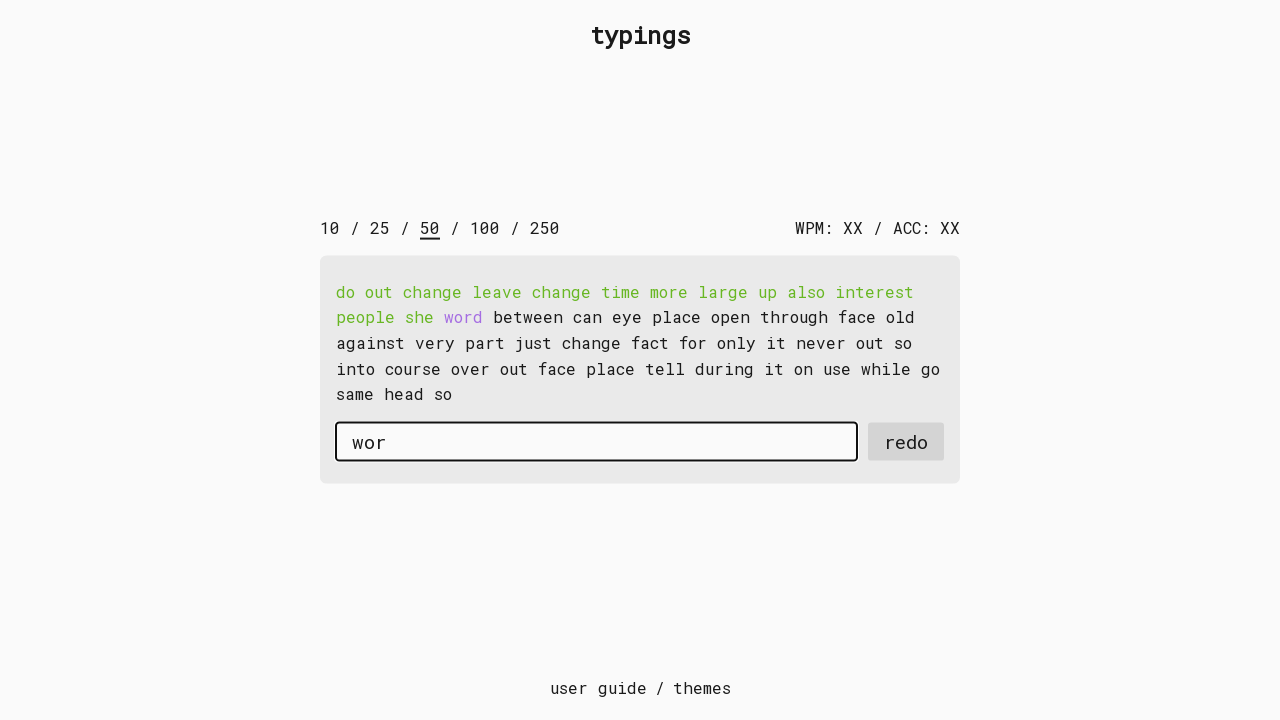

Typed character 'd' with 15ms delay on #input-field
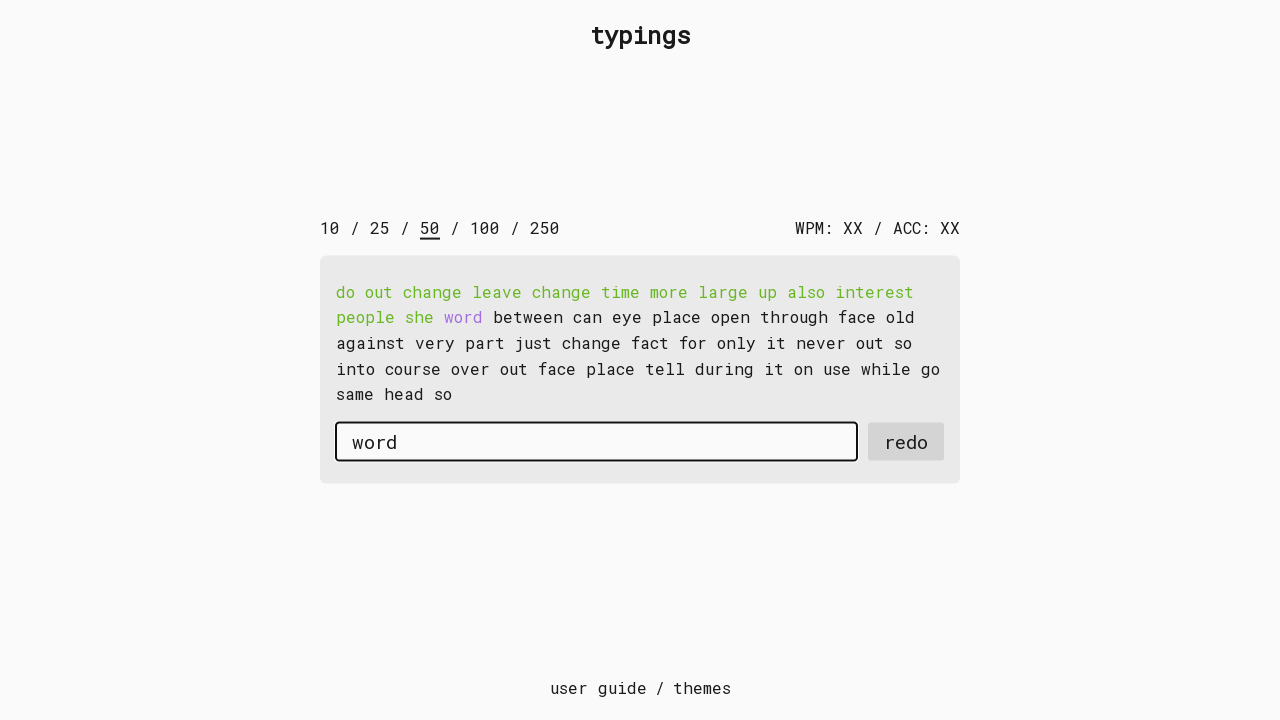

Pressed Space after word 'word' on #input-field
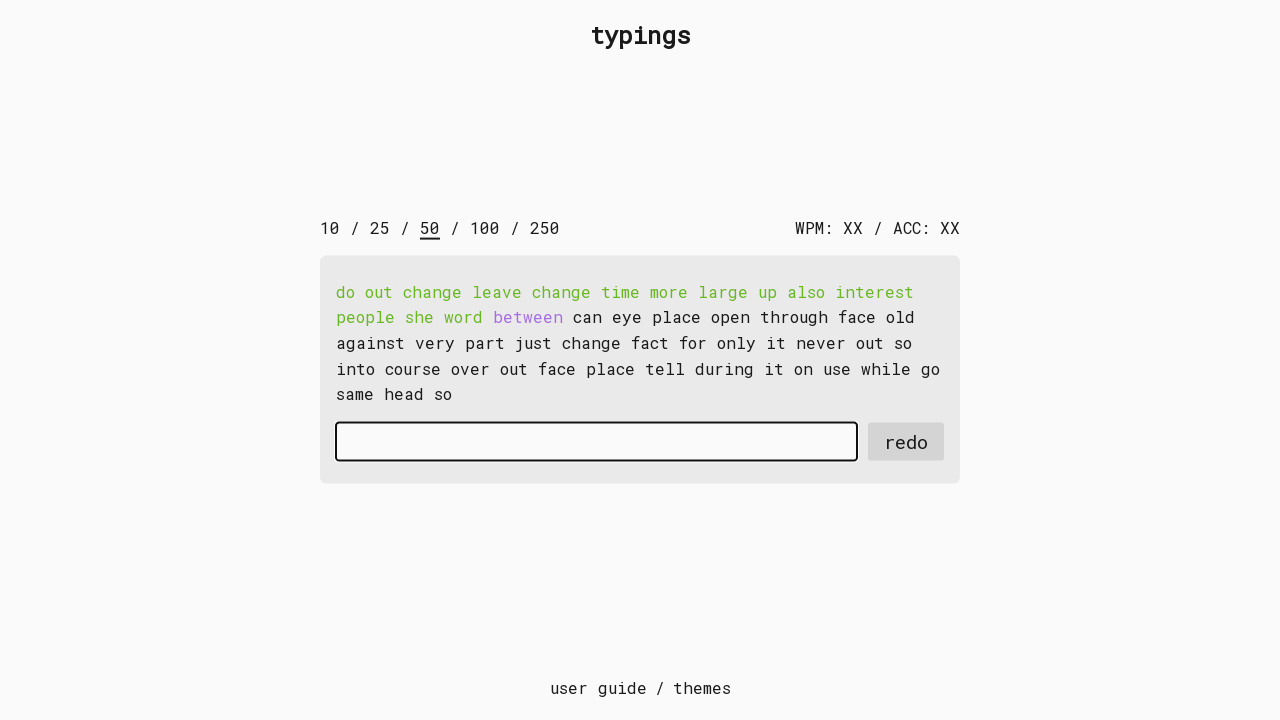

Typed character 'b' with 15ms delay on #input-field
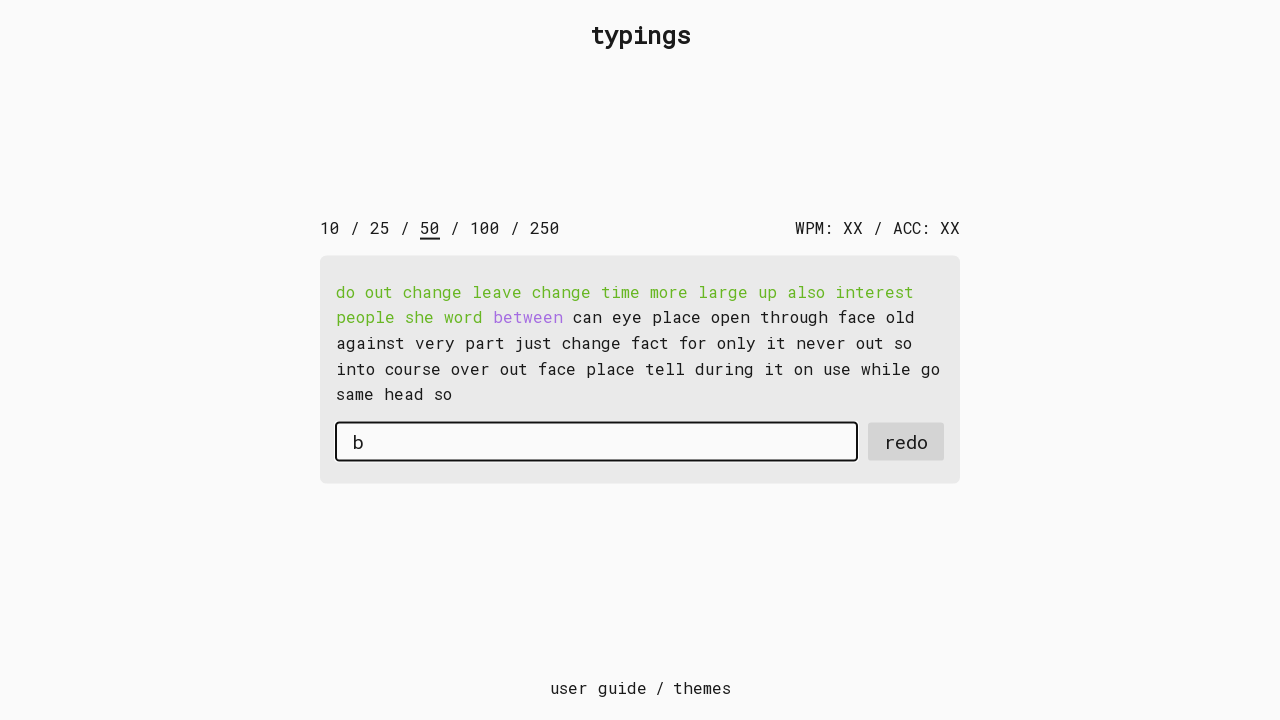

Typed character 'e' with 15ms delay on #input-field
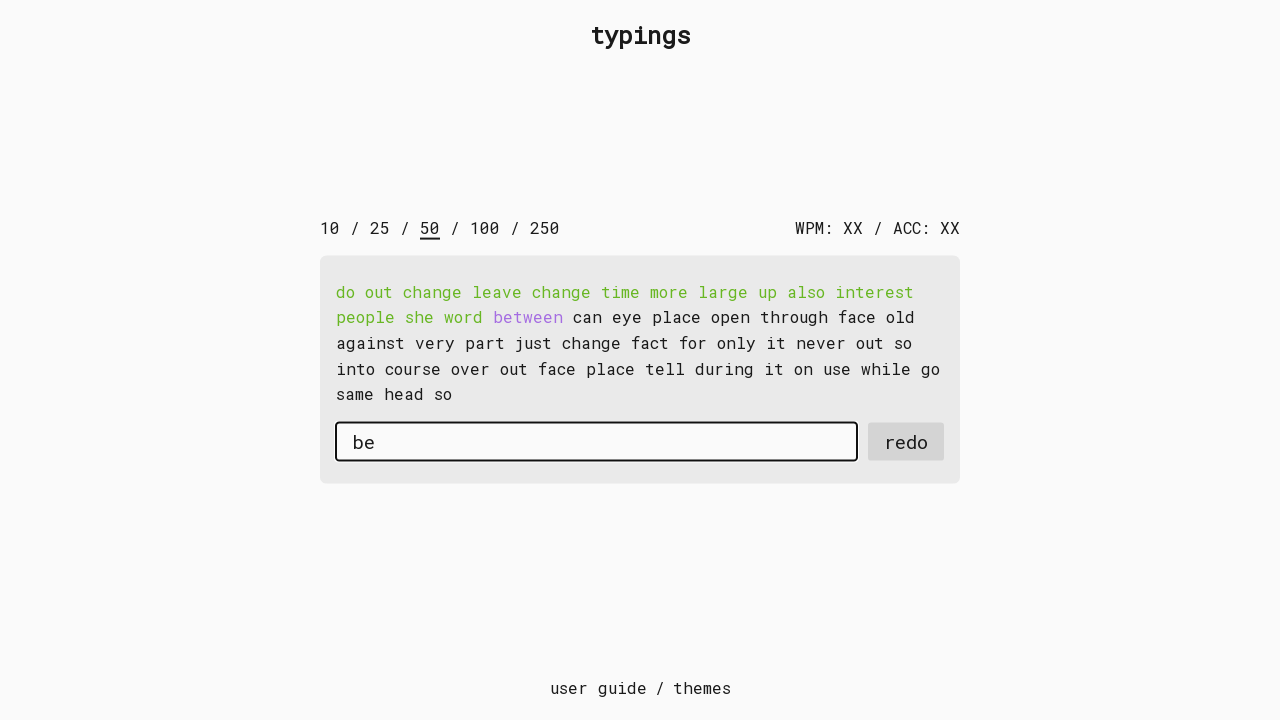

Typed character 't' with 15ms delay on #input-field
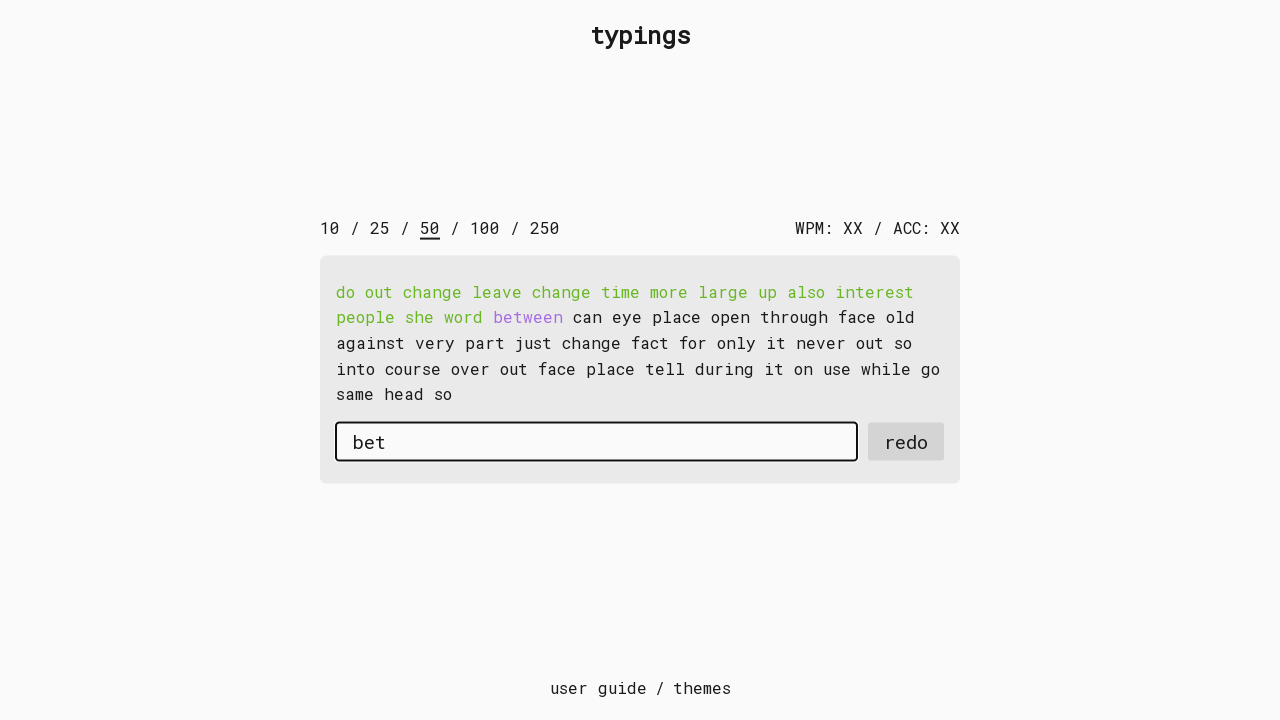

Typed character 'w' with 15ms delay on #input-field
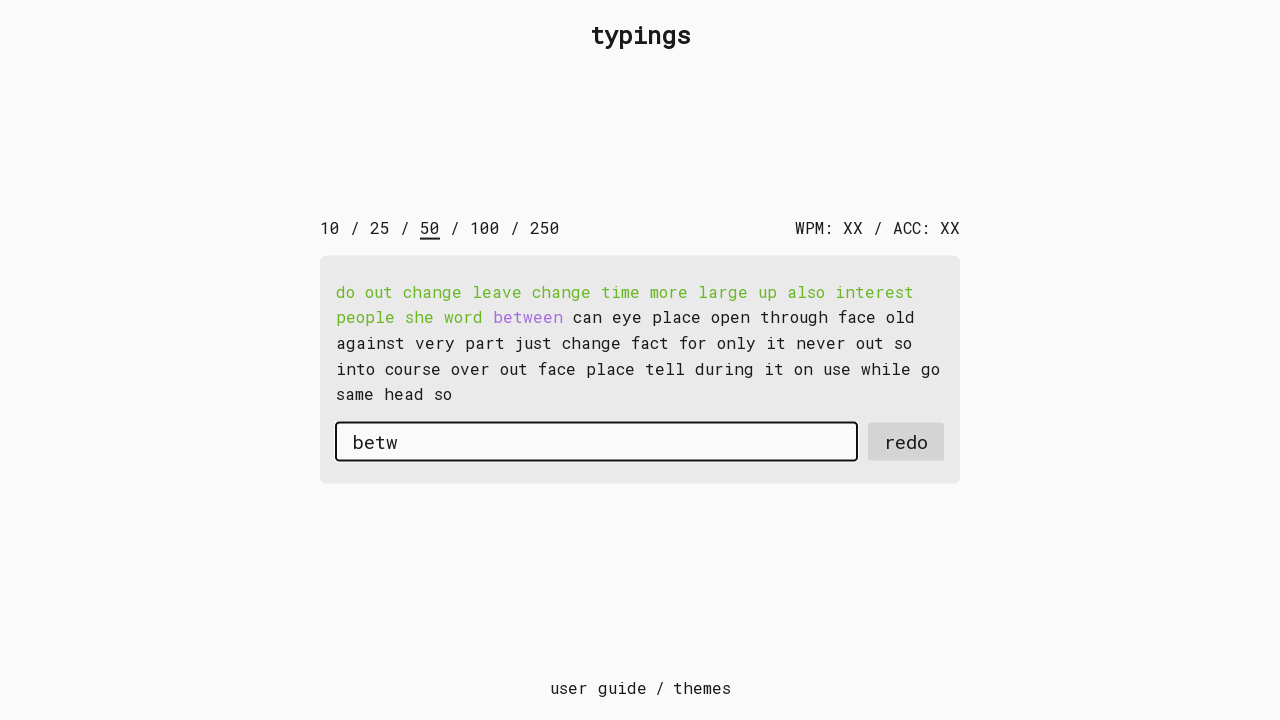

Typed character 'e' with 15ms delay on #input-field
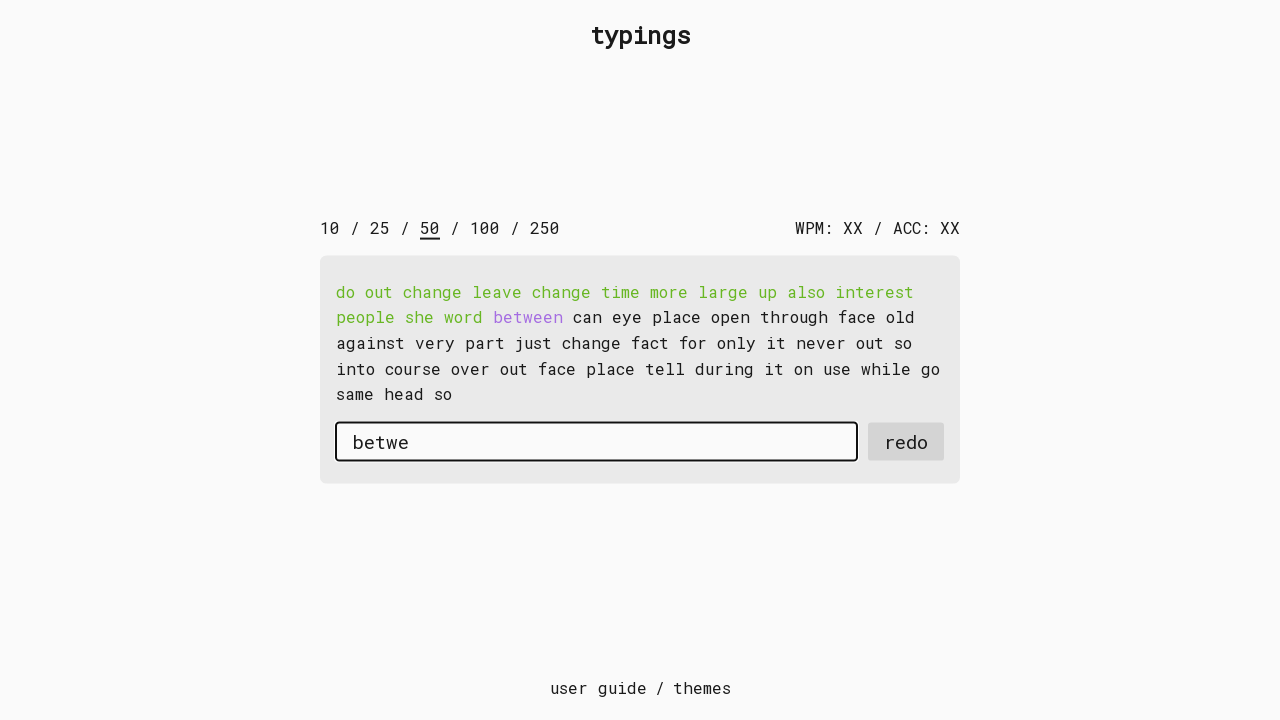

Typed character 'e' with 15ms delay on #input-field
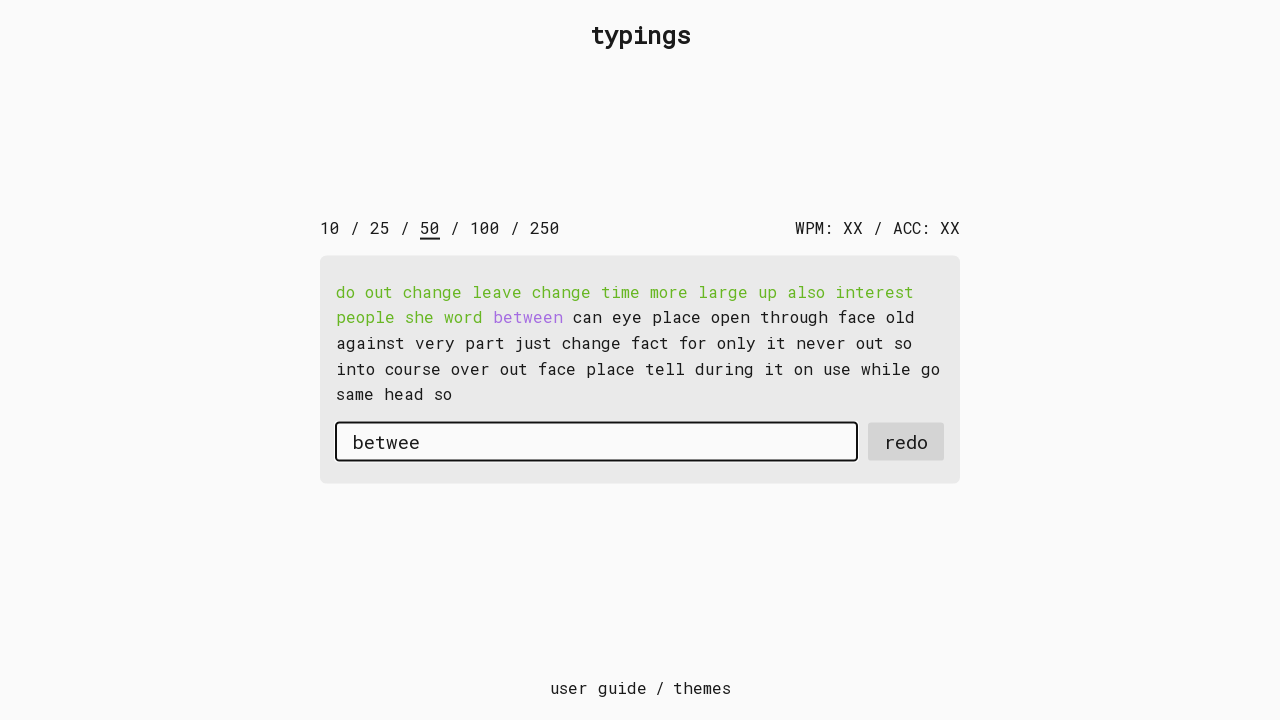

Typed character 'n' with 15ms delay on #input-field
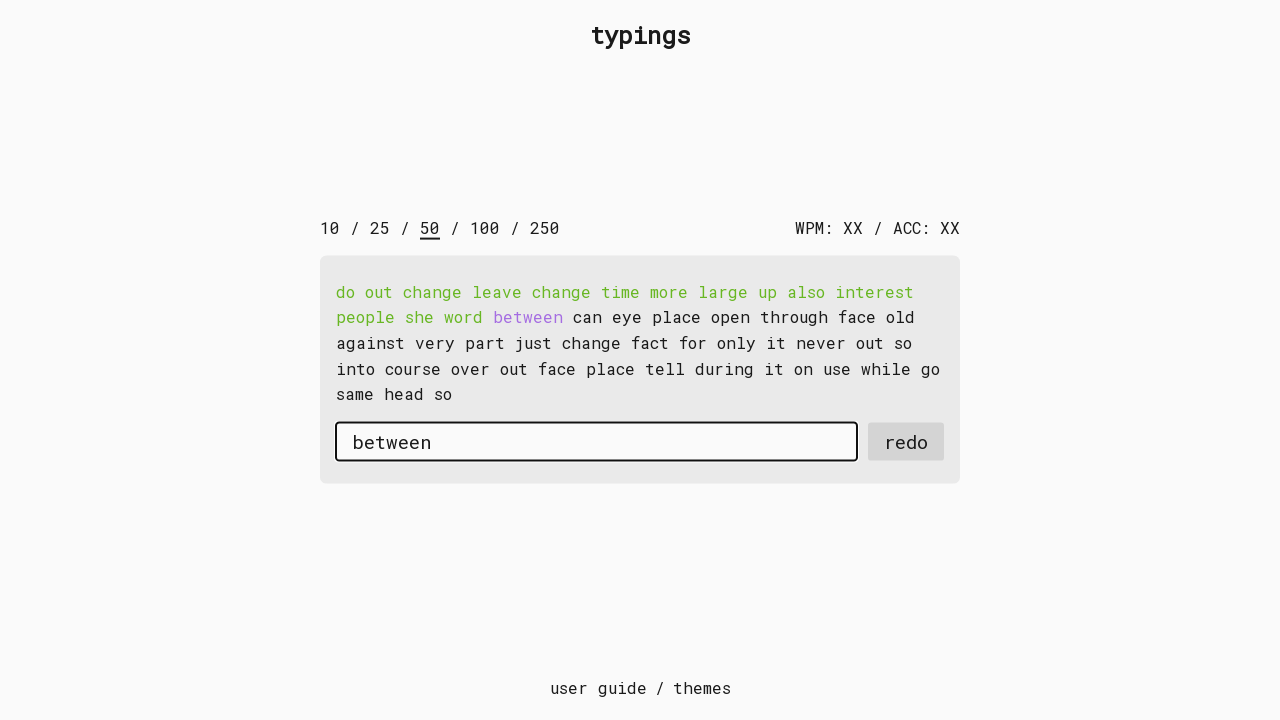

Pressed Space after word 'between' on #input-field
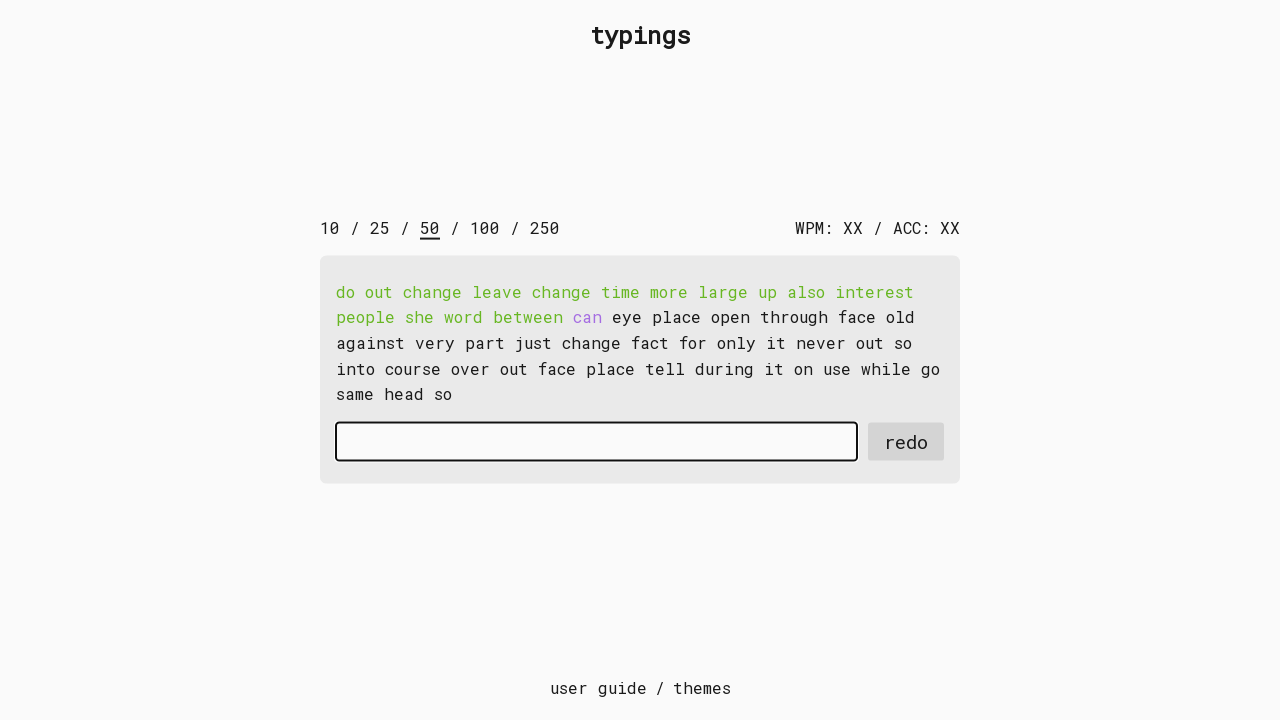

Typed character 'c' with 15ms delay on #input-field
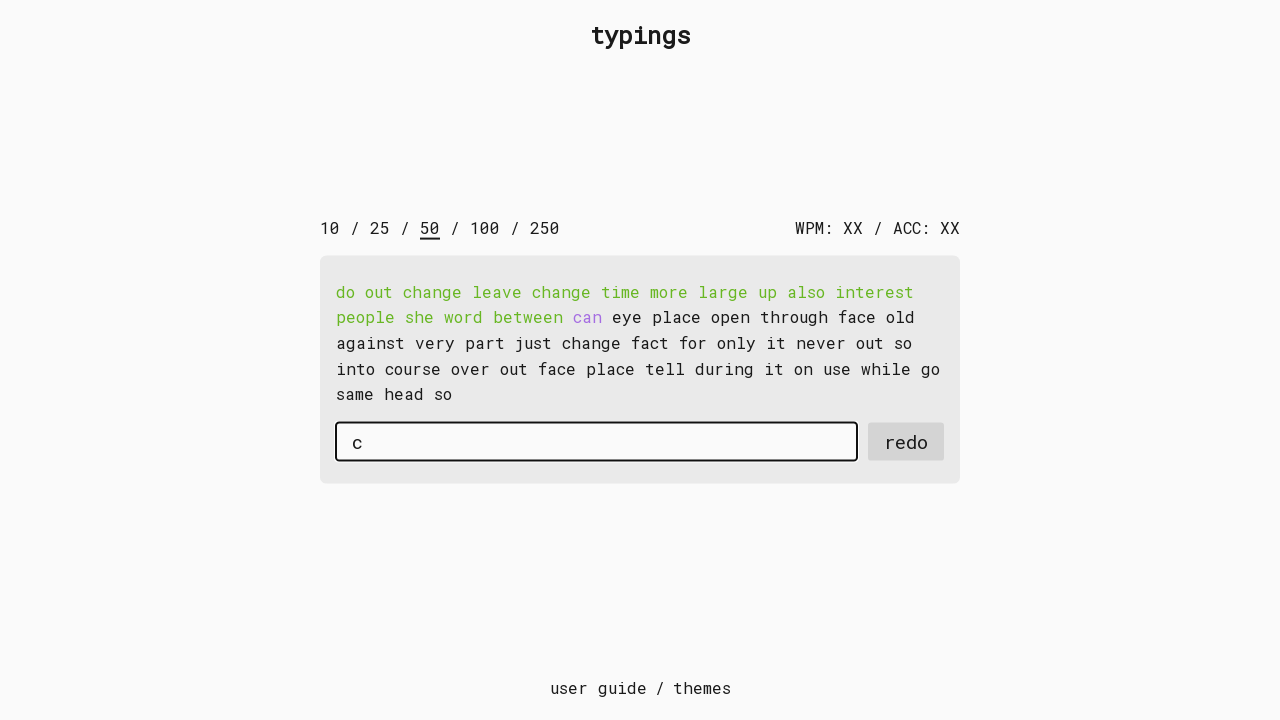

Typed character 'a' with 15ms delay on #input-field
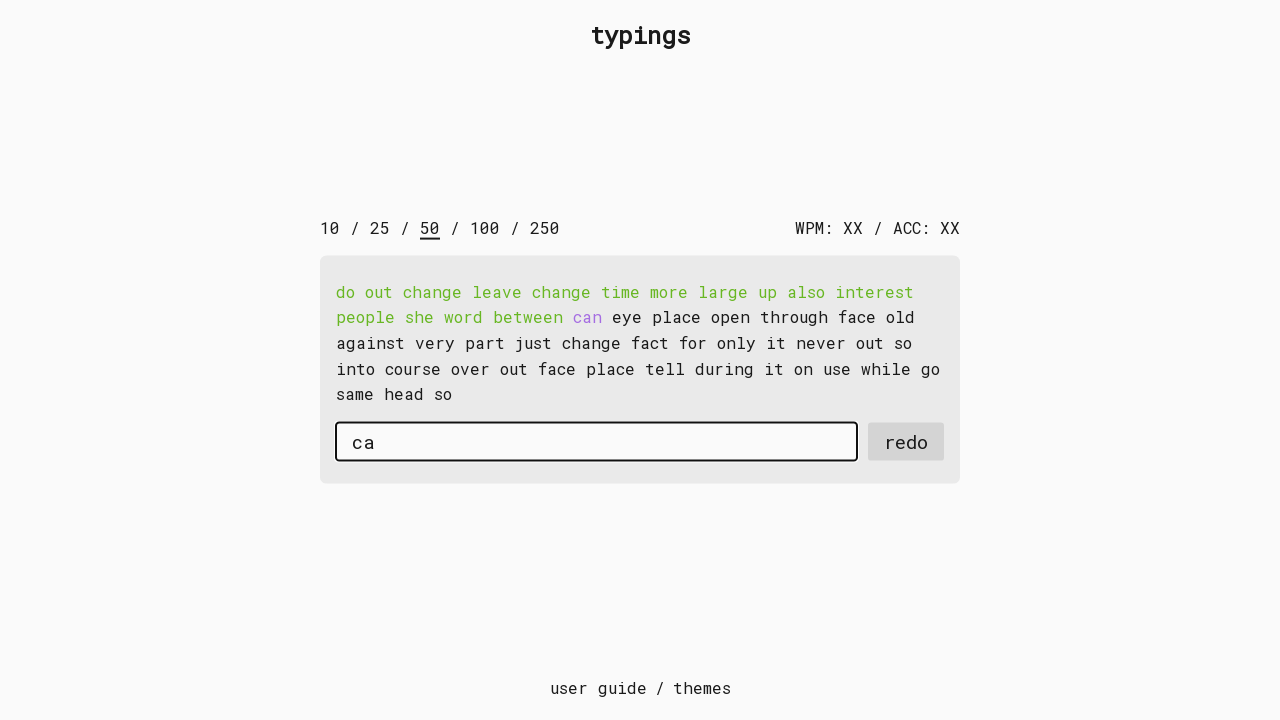

Typed character 'n' with 15ms delay on #input-field
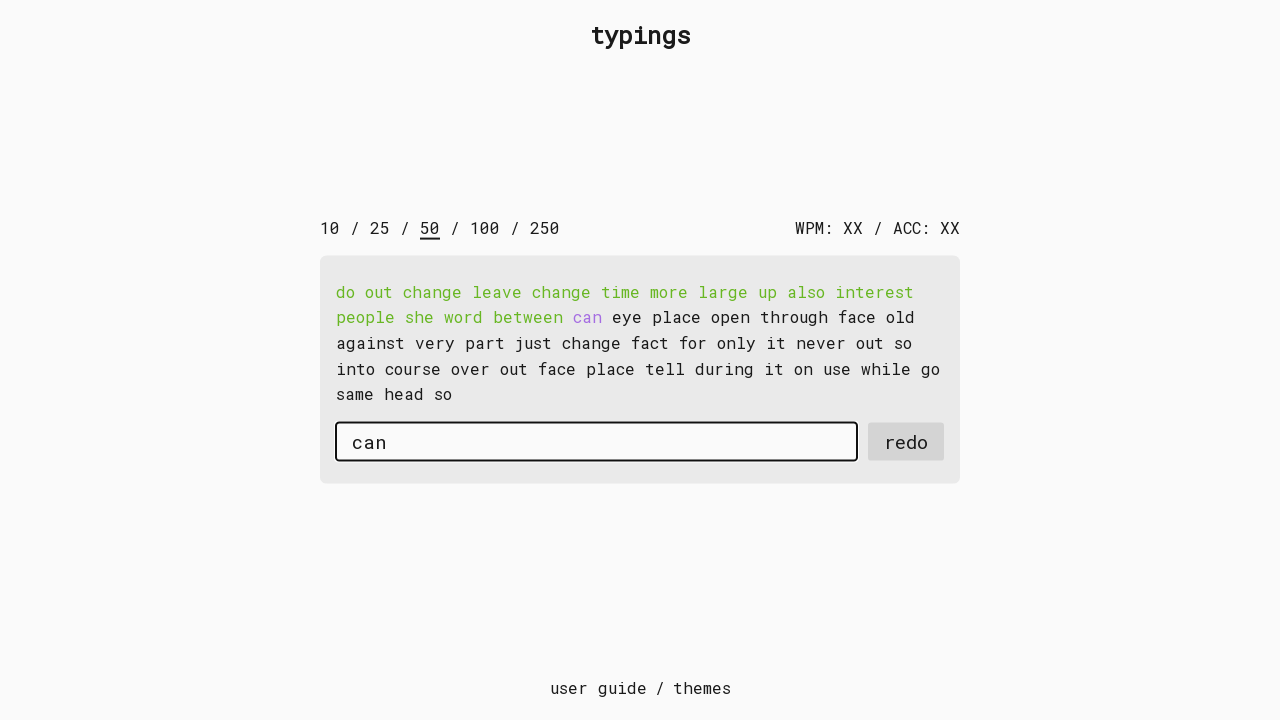

Pressed Space after word 'can' on #input-field
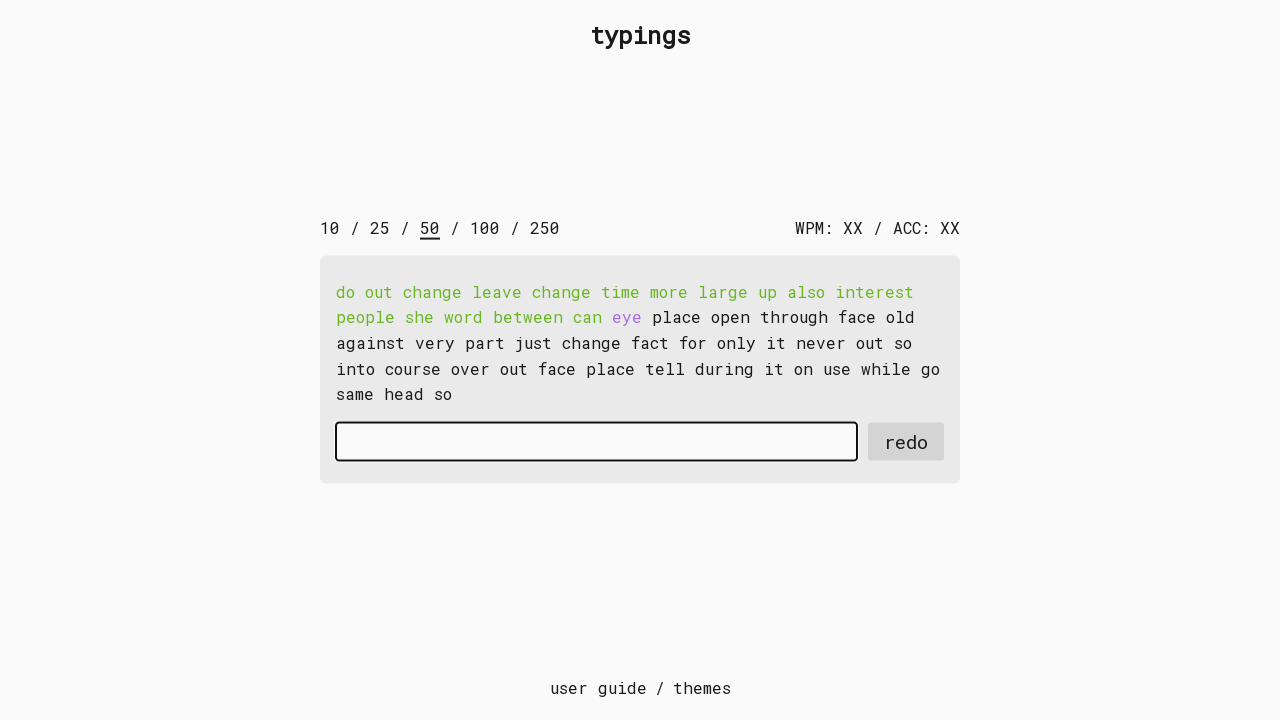

Typed character 'e' with 15ms delay on #input-field
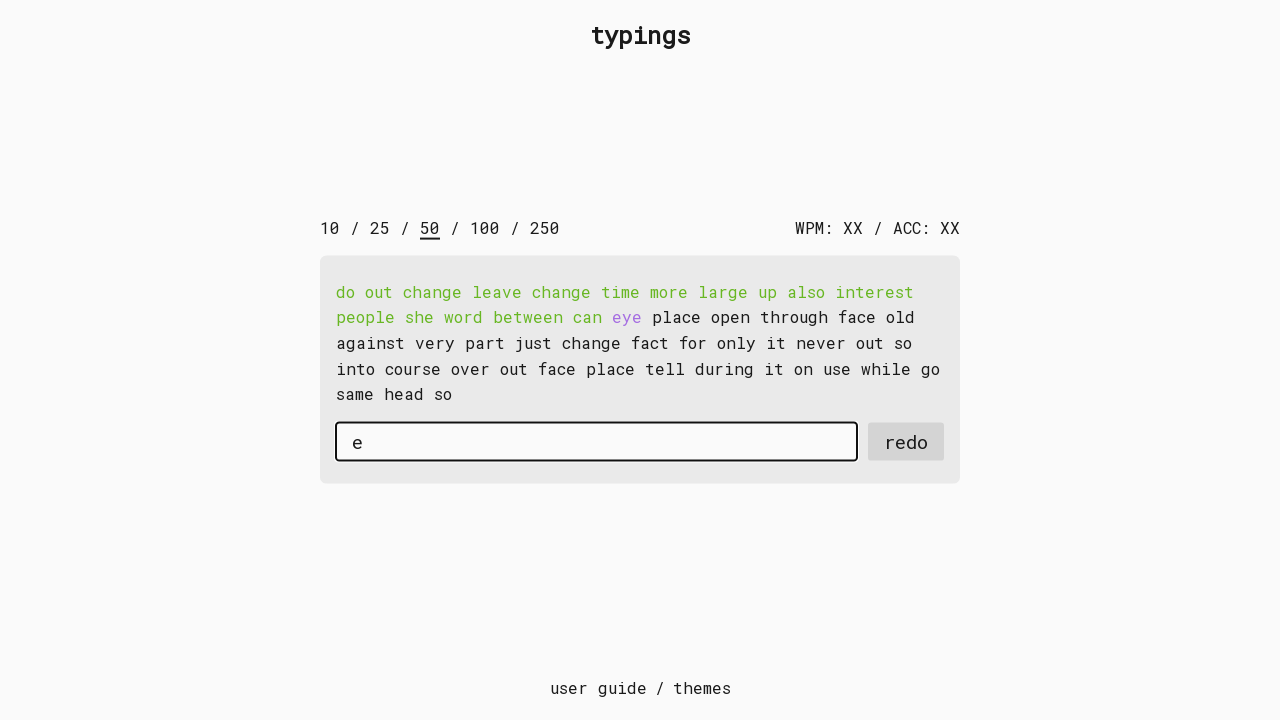

Typed character 'y' with 15ms delay on #input-field
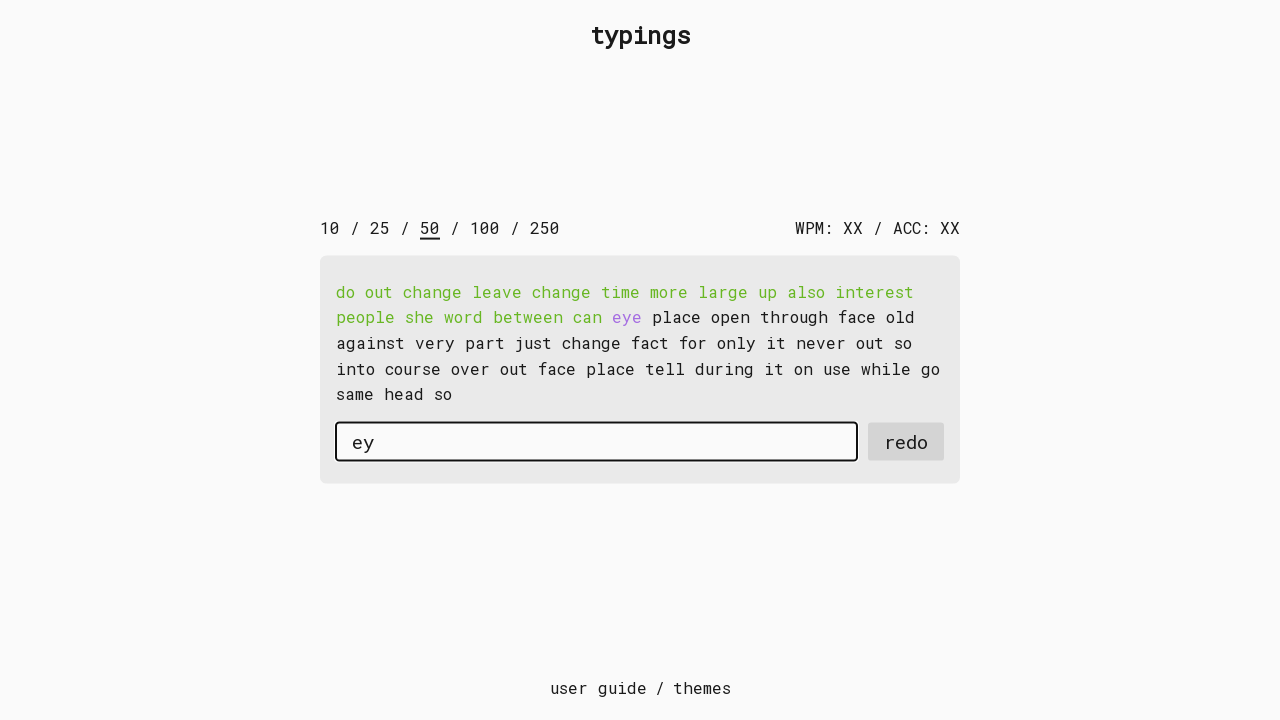

Typed character 'e' with 15ms delay on #input-field
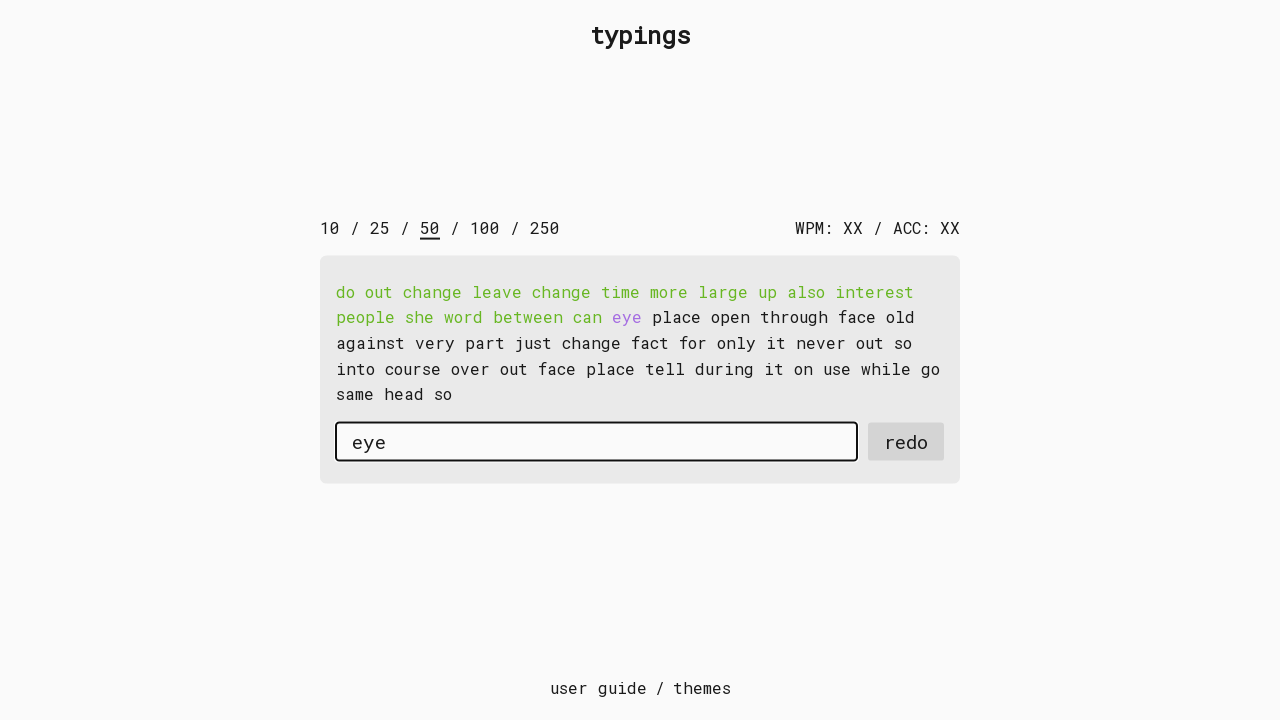

Pressed Space after word 'eye' on #input-field
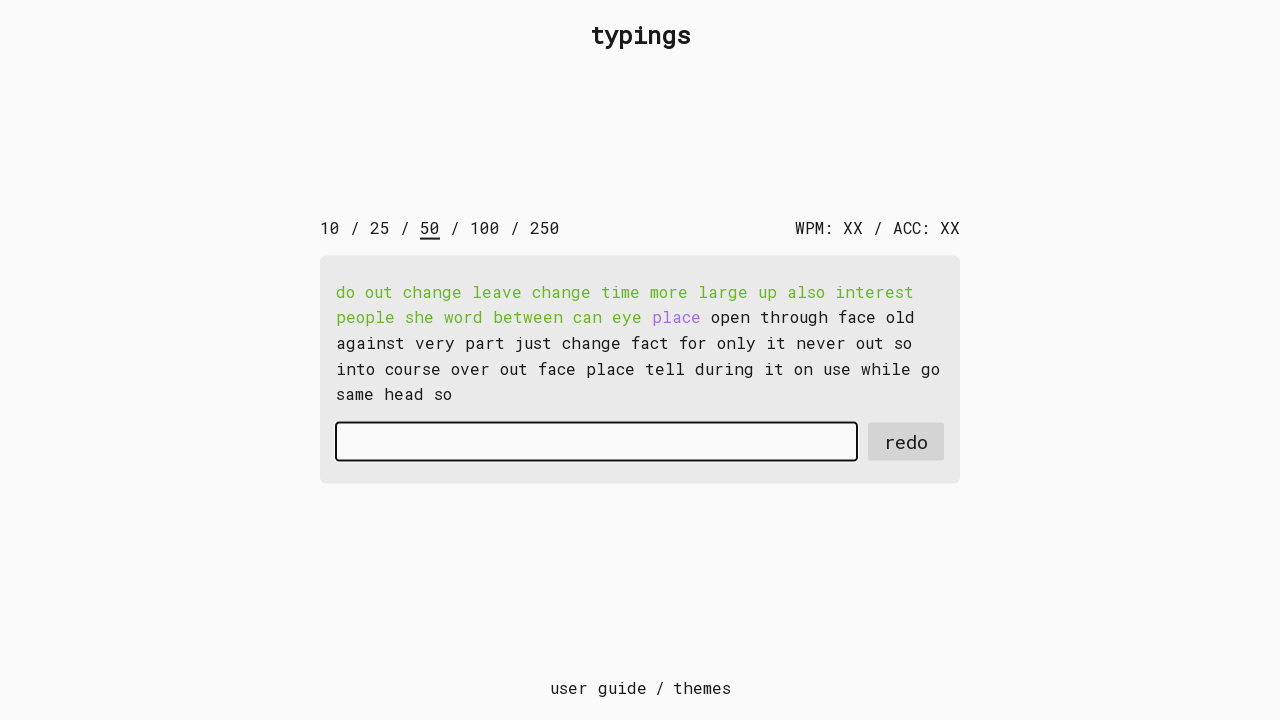

Typed character 'p' with 15ms delay on #input-field
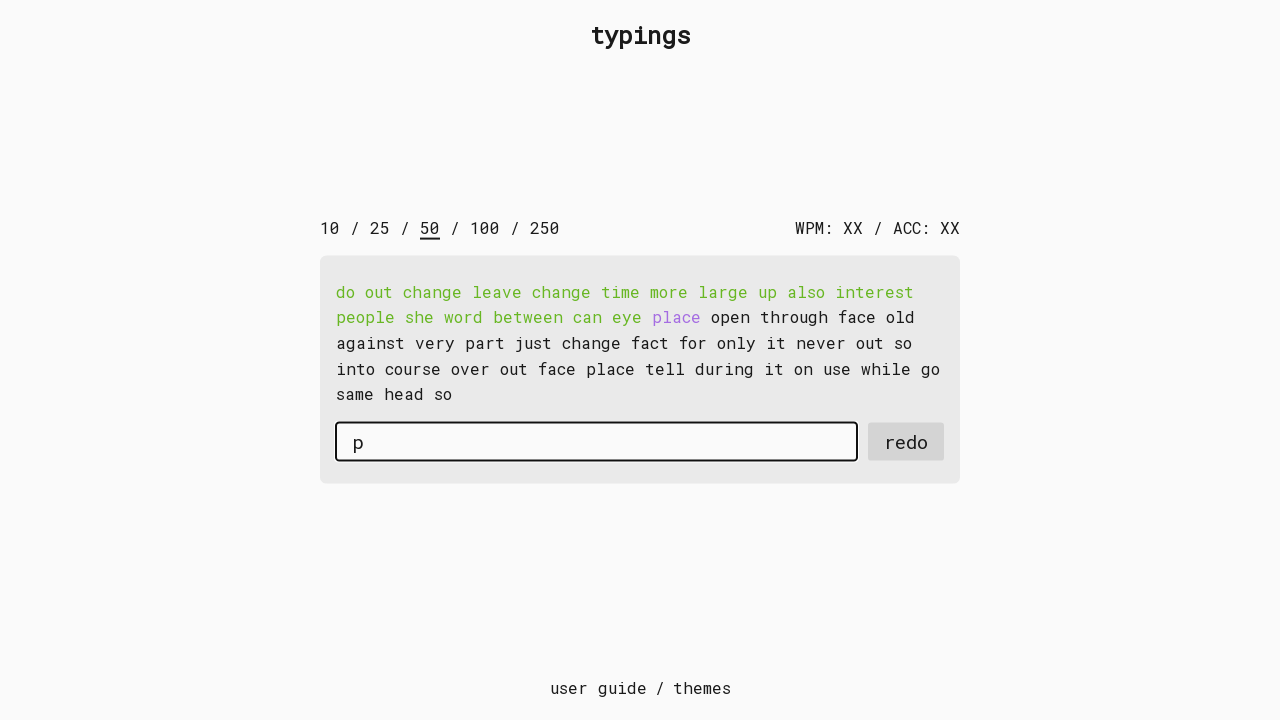

Typed character 'l' with 15ms delay on #input-field
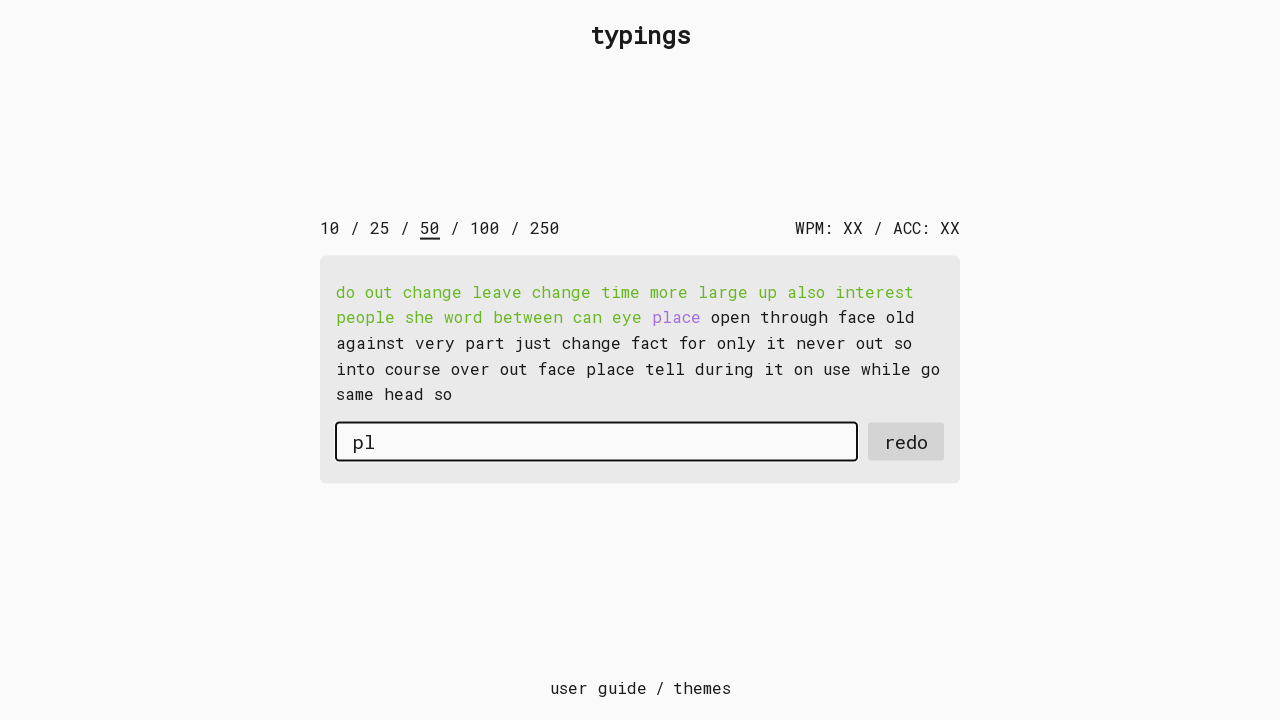

Typed character 'a' with 15ms delay on #input-field
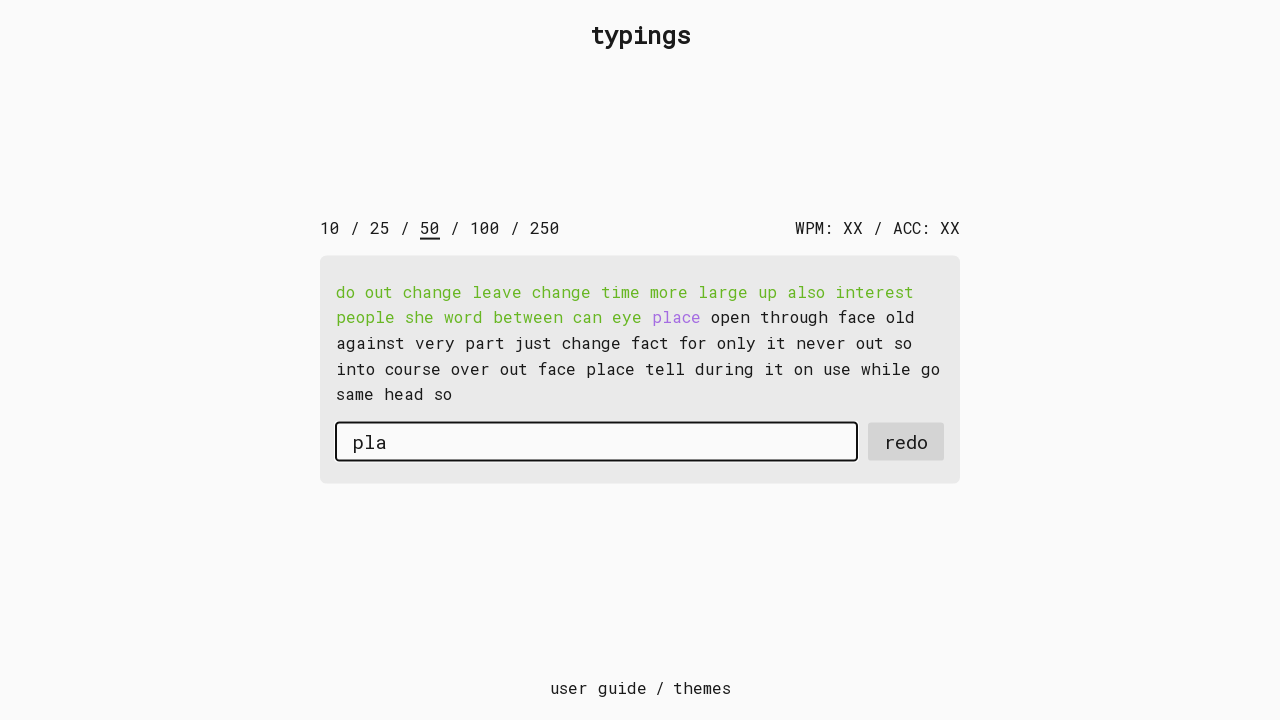

Typed character 'c' with 15ms delay on #input-field
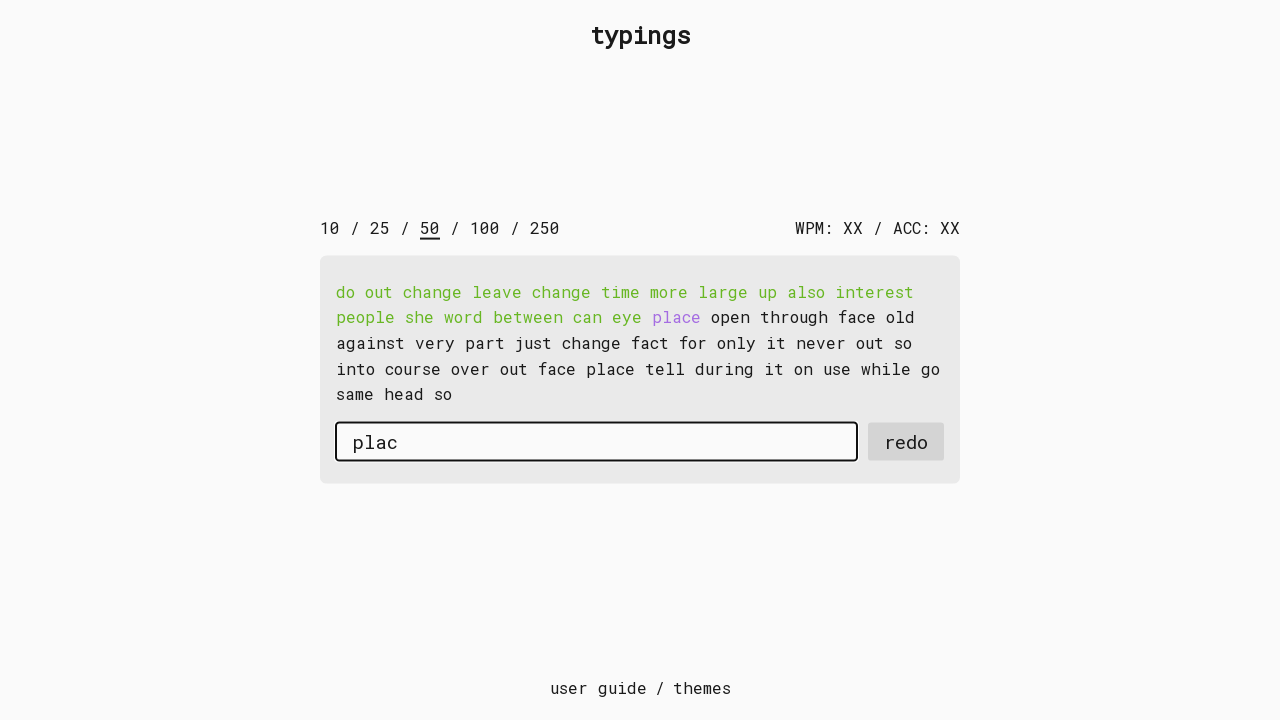

Typed character 'e' with 15ms delay on #input-field
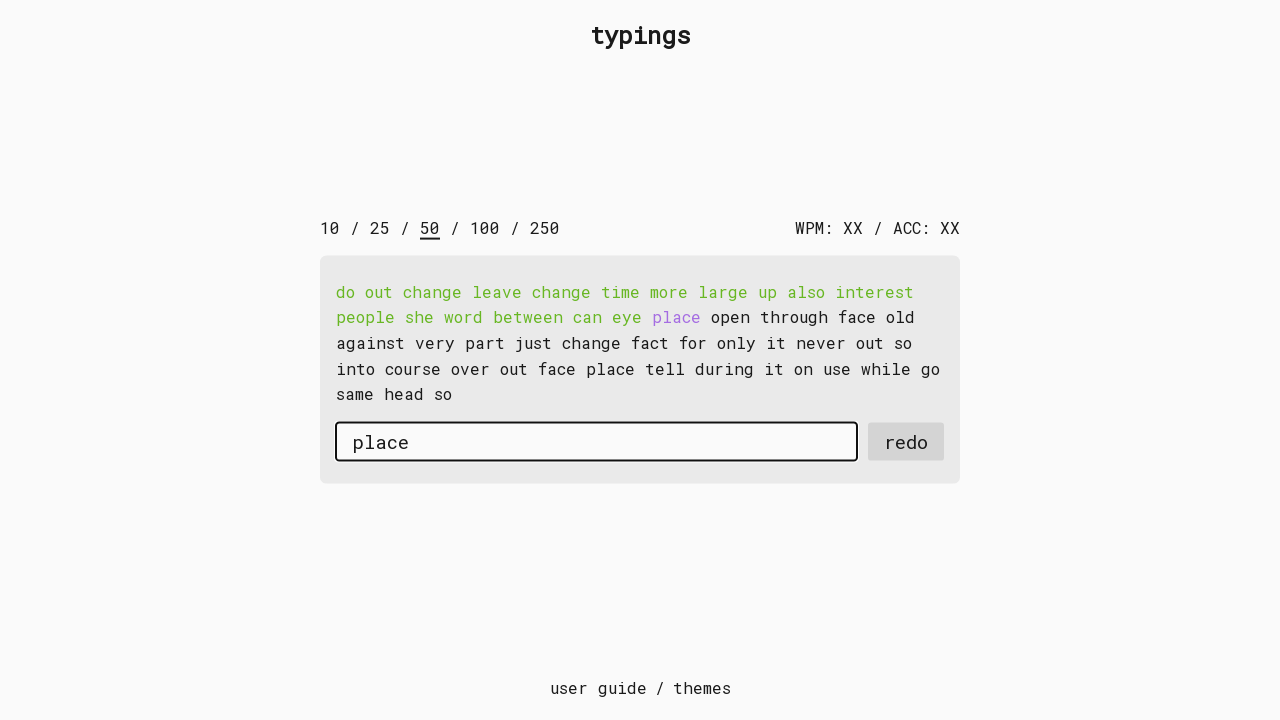

Pressed Space after word 'place' on #input-field
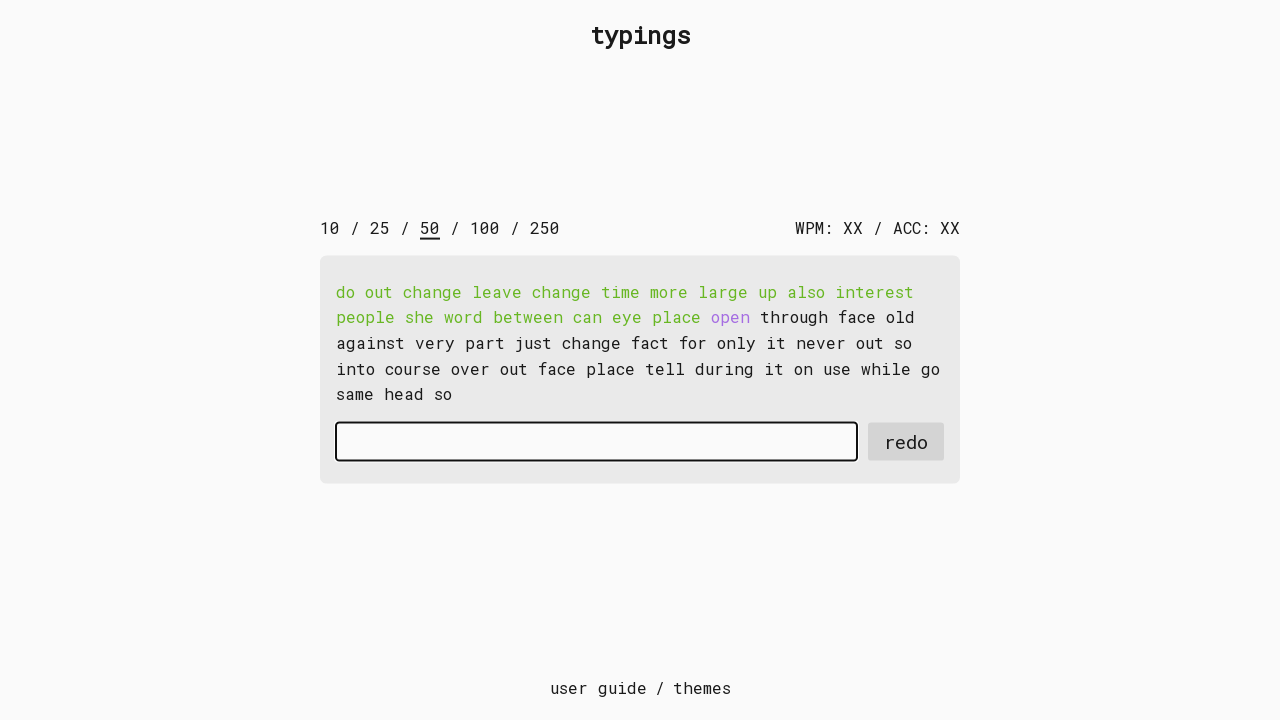

Typed character 'o' with 15ms delay on #input-field
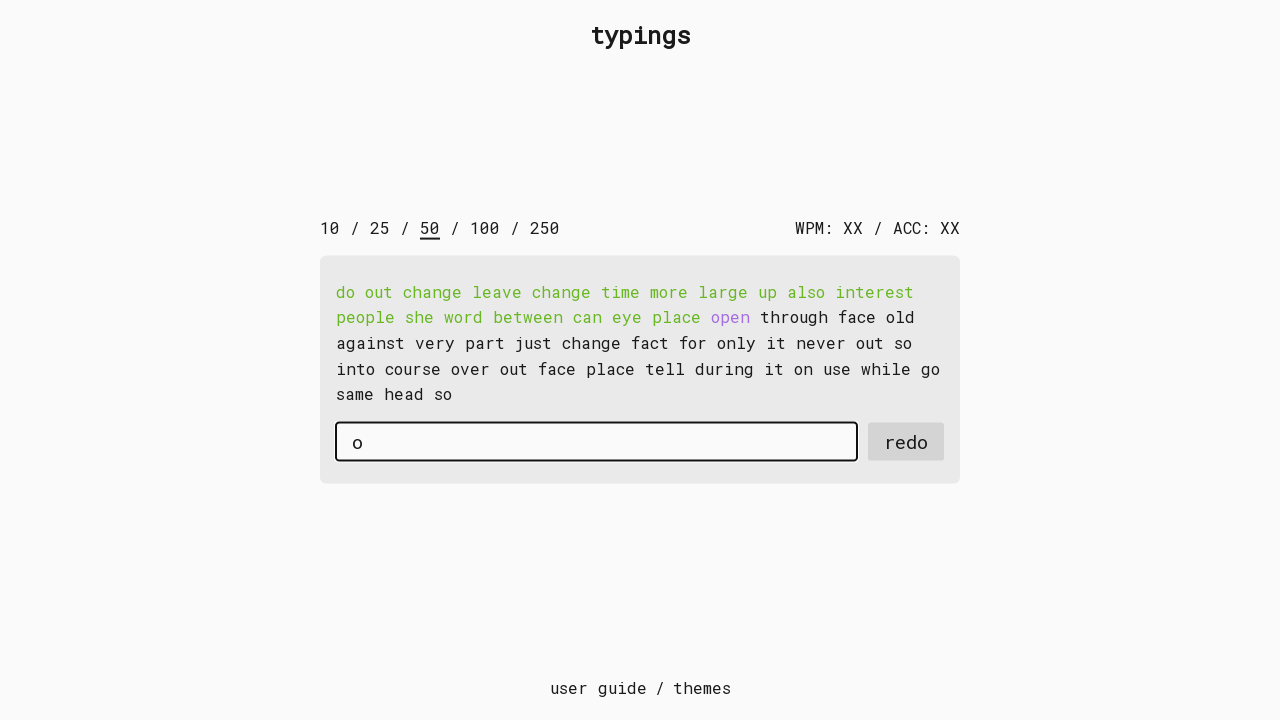

Typed character 'p' with 15ms delay on #input-field
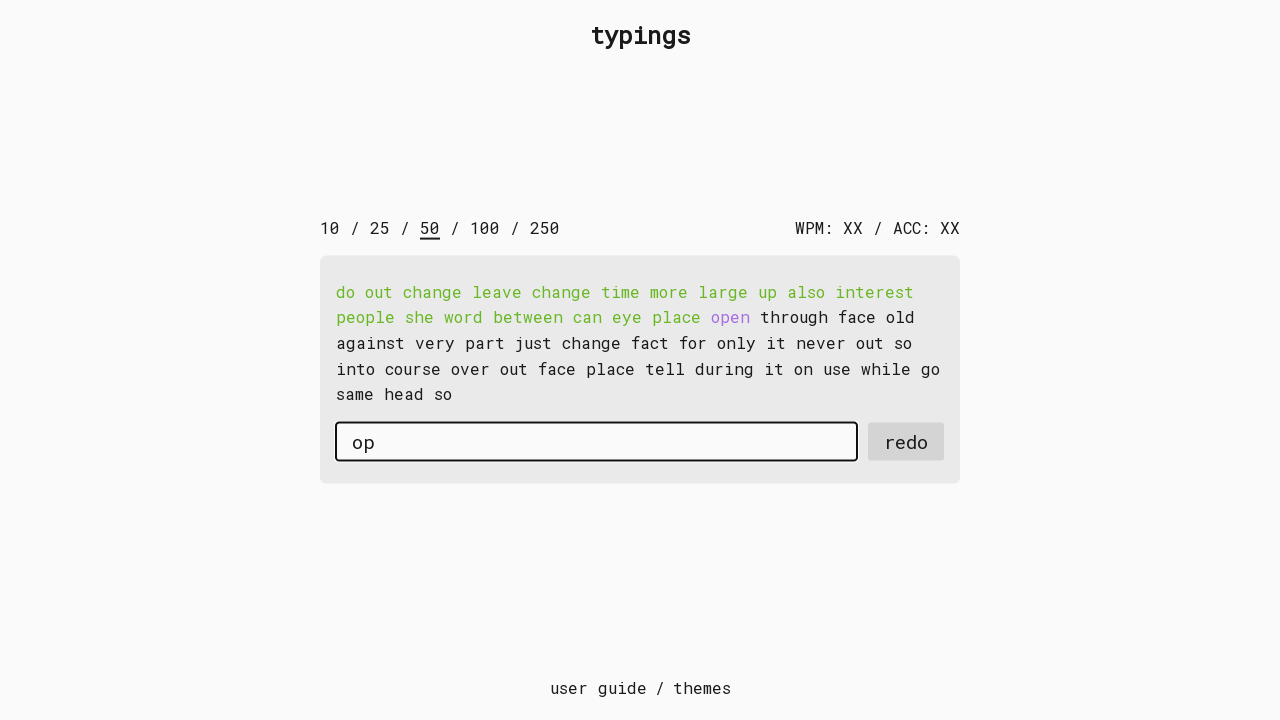

Typed character 'e' with 15ms delay on #input-field
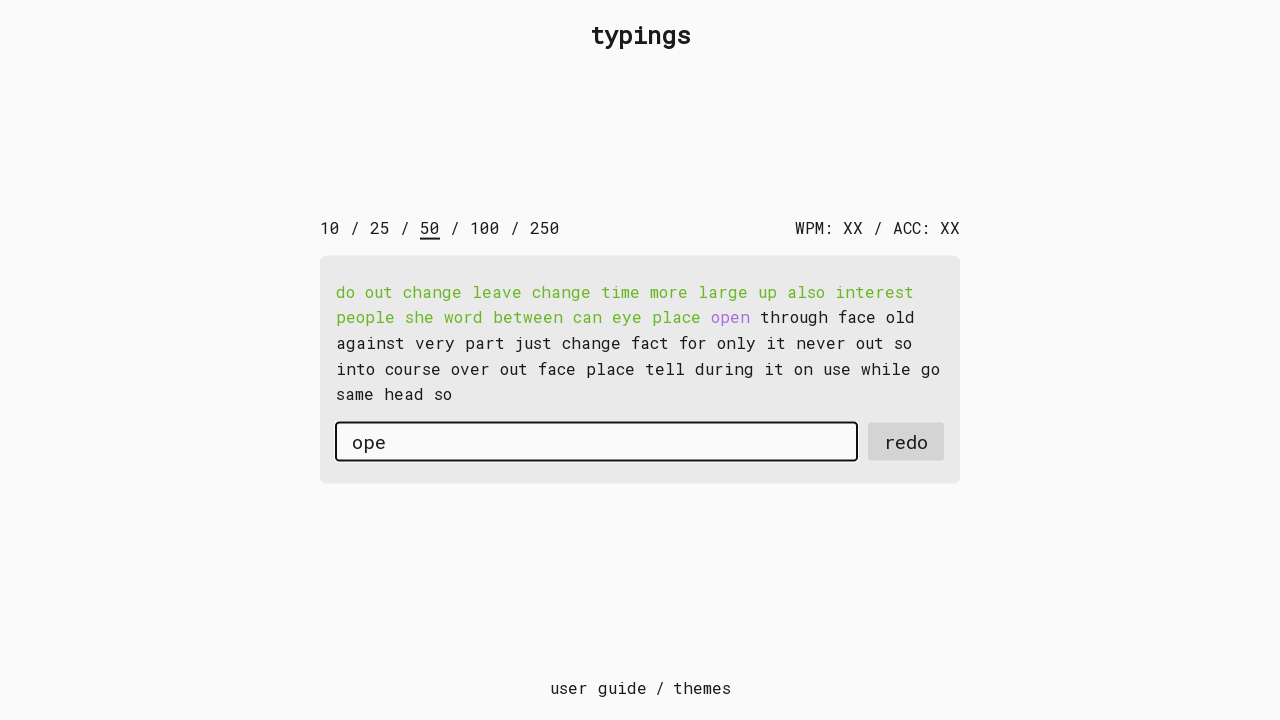

Typed character 'n' with 15ms delay on #input-field
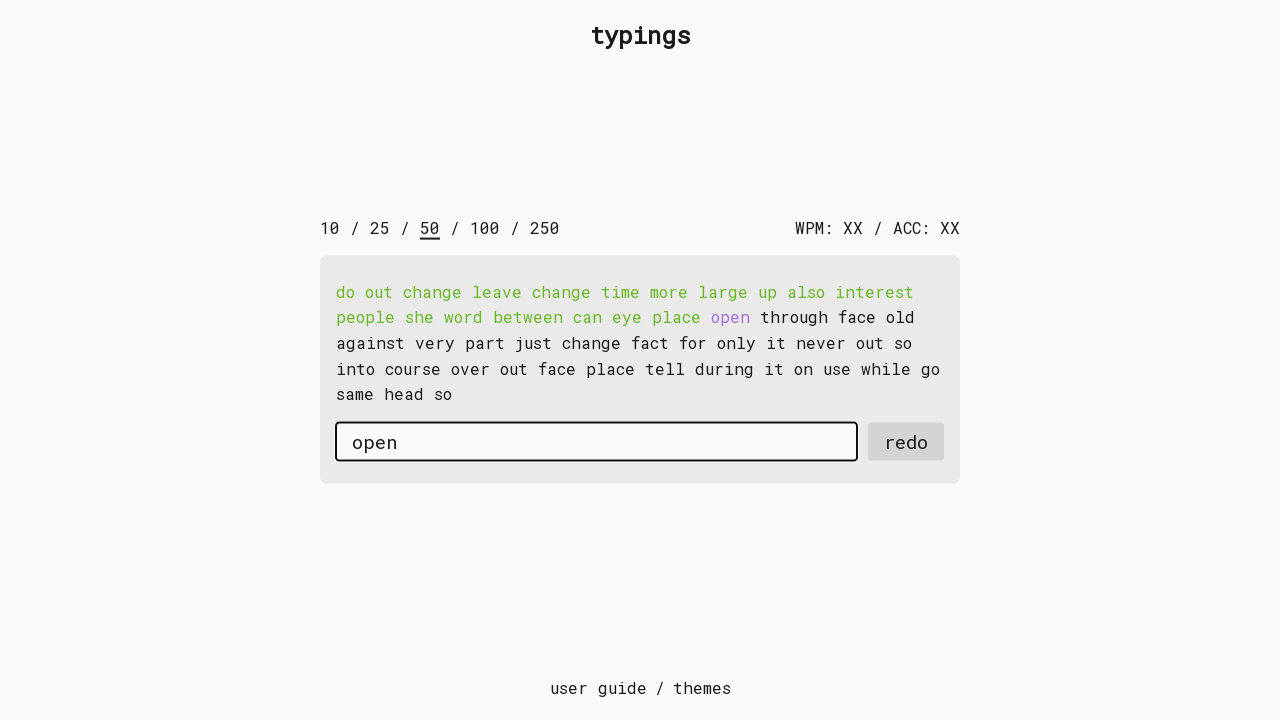

Pressed Space after word 'open' on #input-field
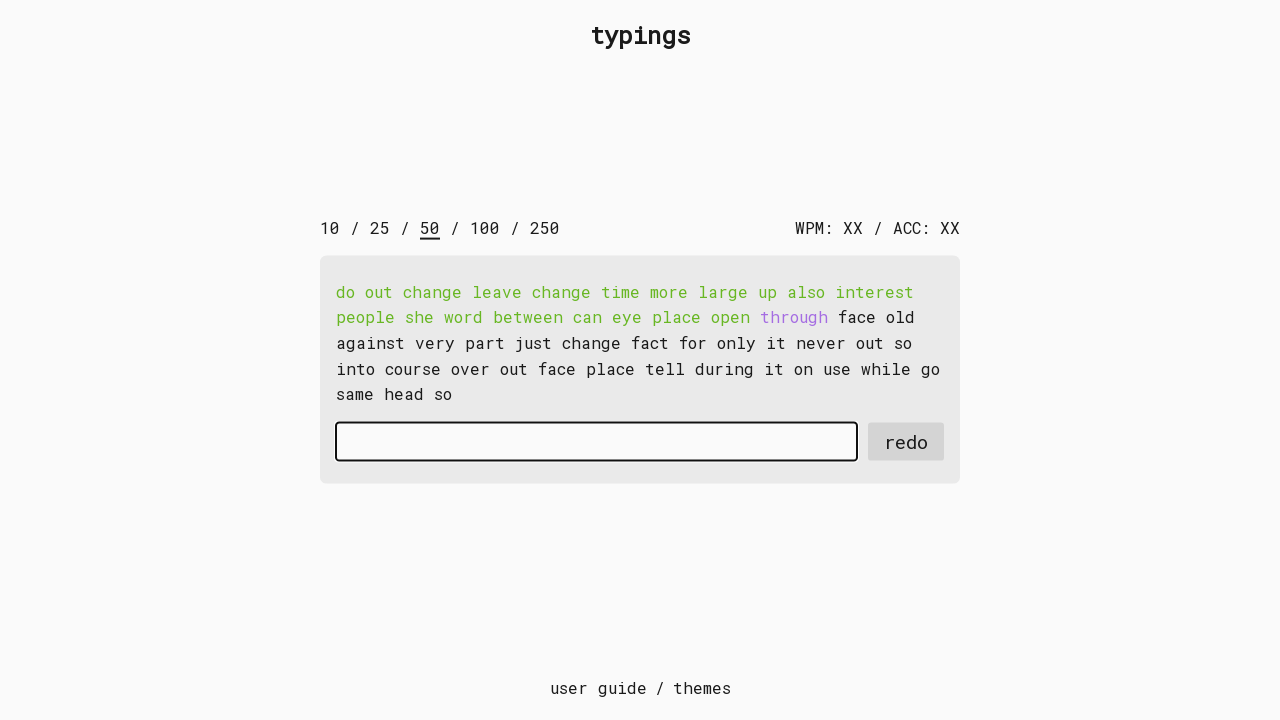

Typed character 't' with 15ms delay on #input-field
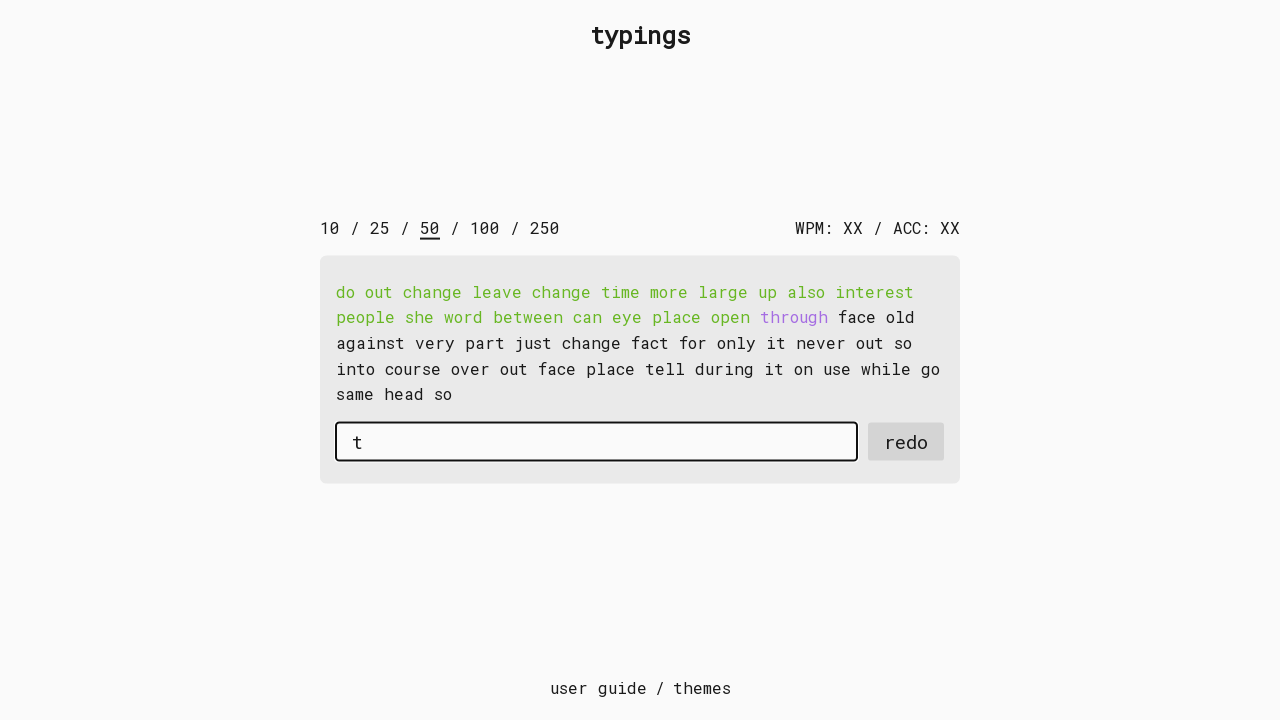

Typed character 'h' with 15ms delay on #input-field
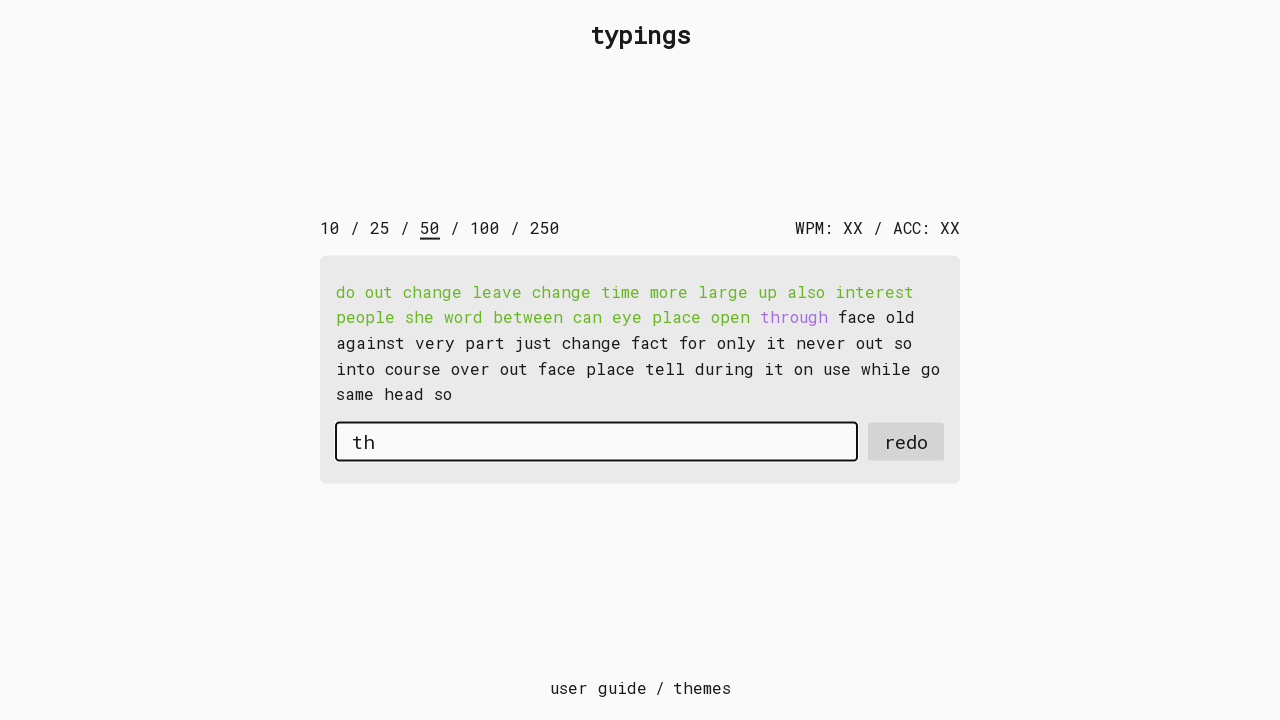

Typed character 'r' with 15ms delay on #input-field
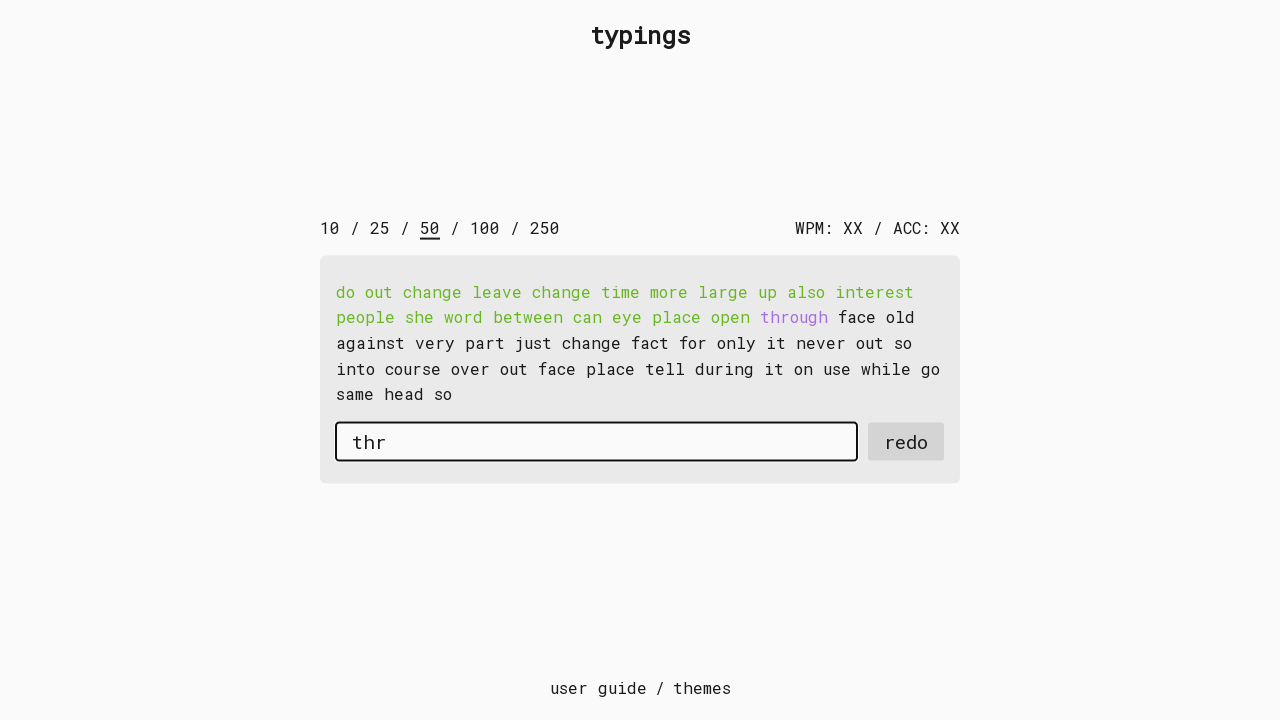

Typed character 'o' with 15ms delay on #input-field
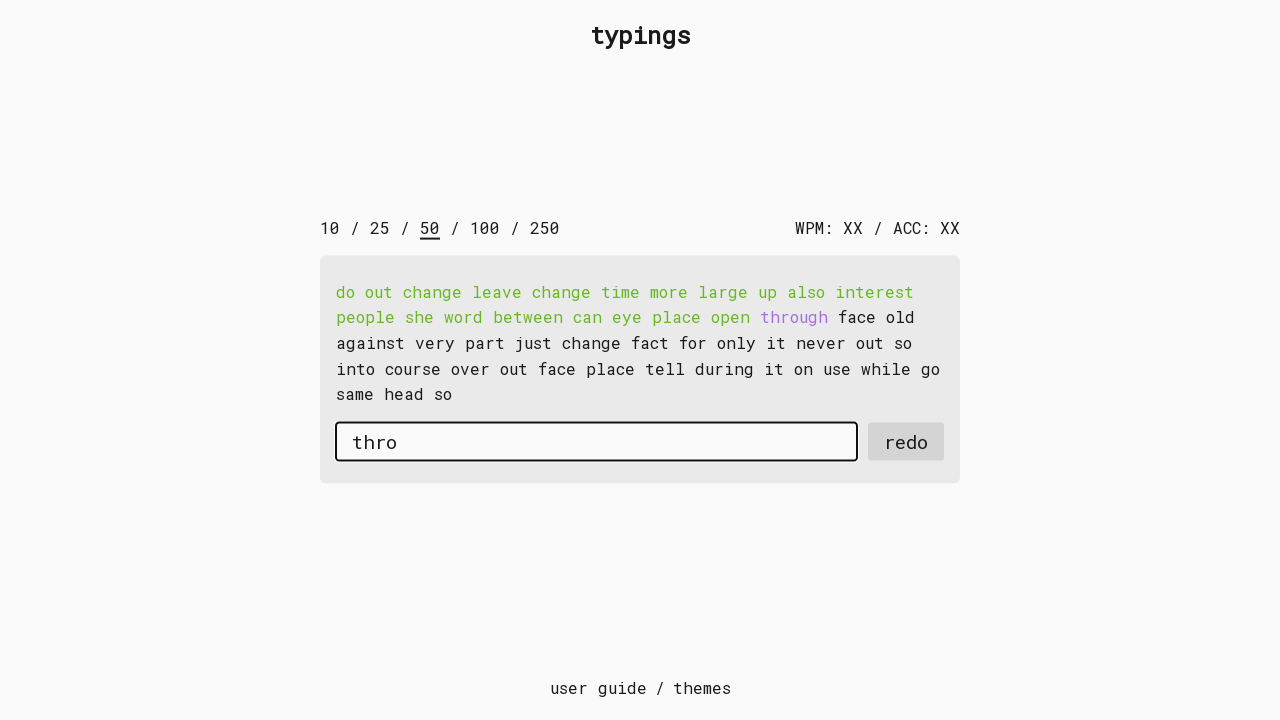

Typed character 'u' with 15ms delay on #input-field
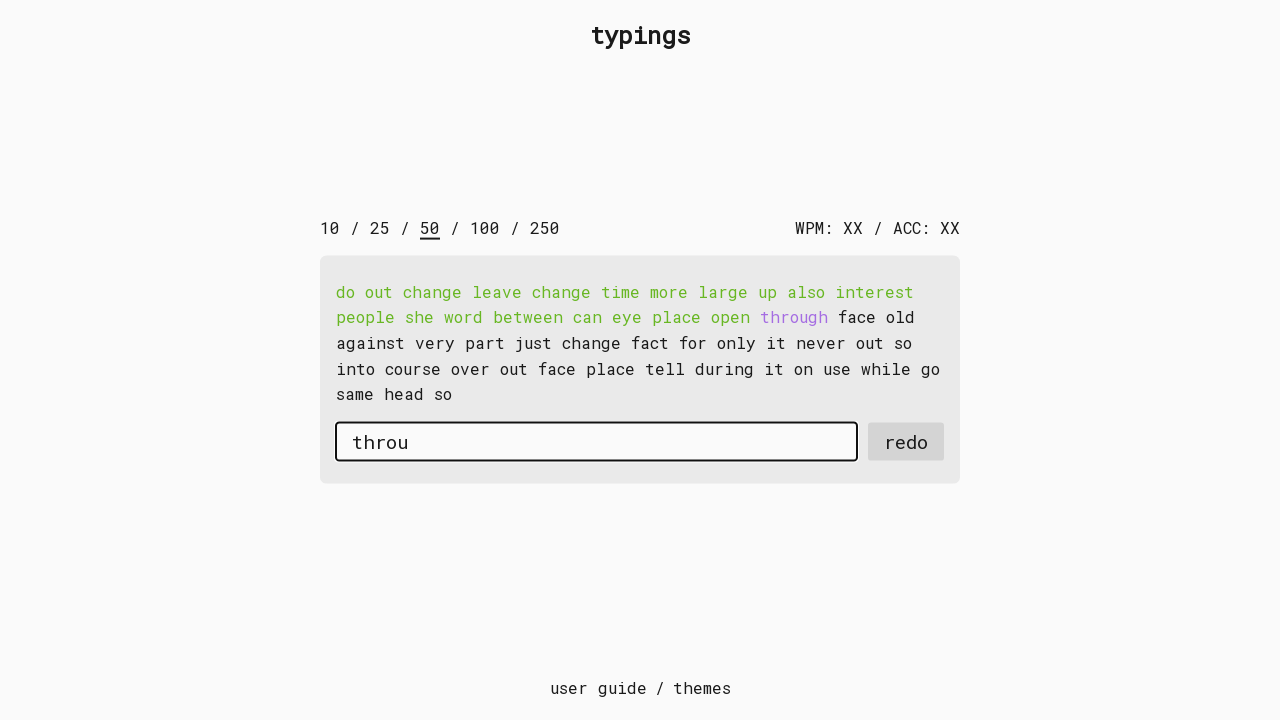

Typed character 'g' with 15ms delay on #input-field
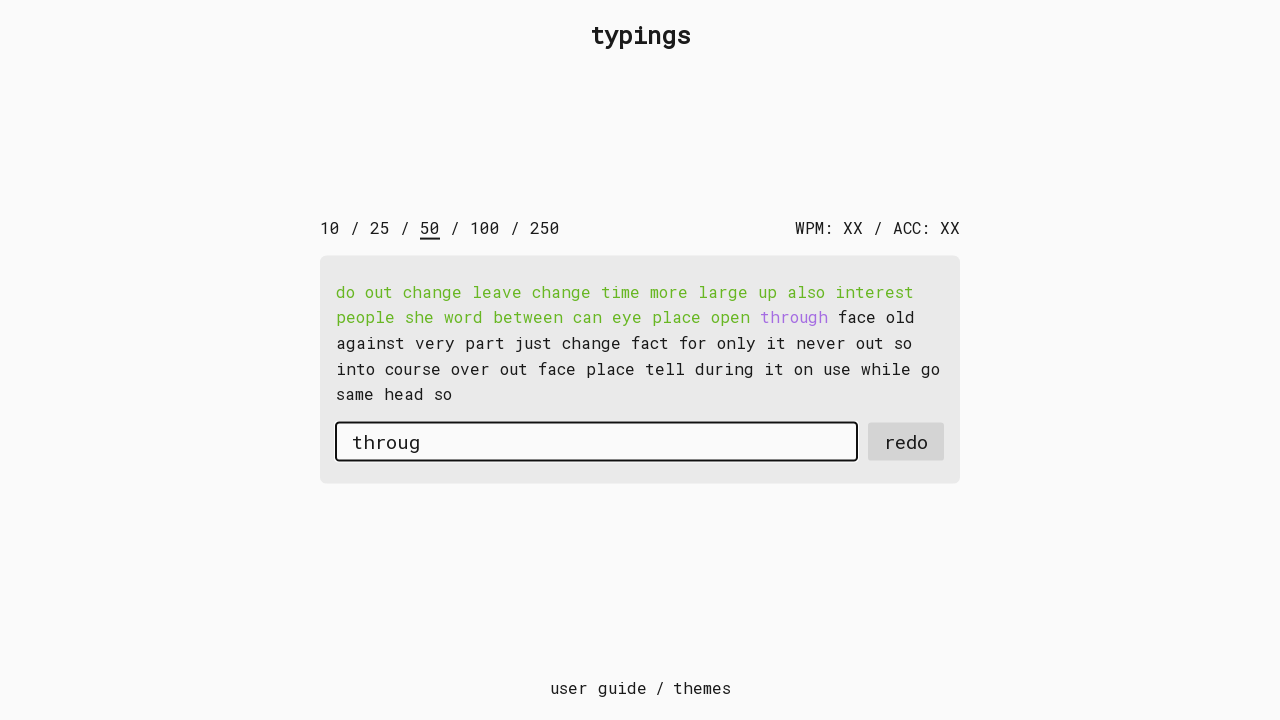

Typed character 'h' with 15ms delay on #input-field
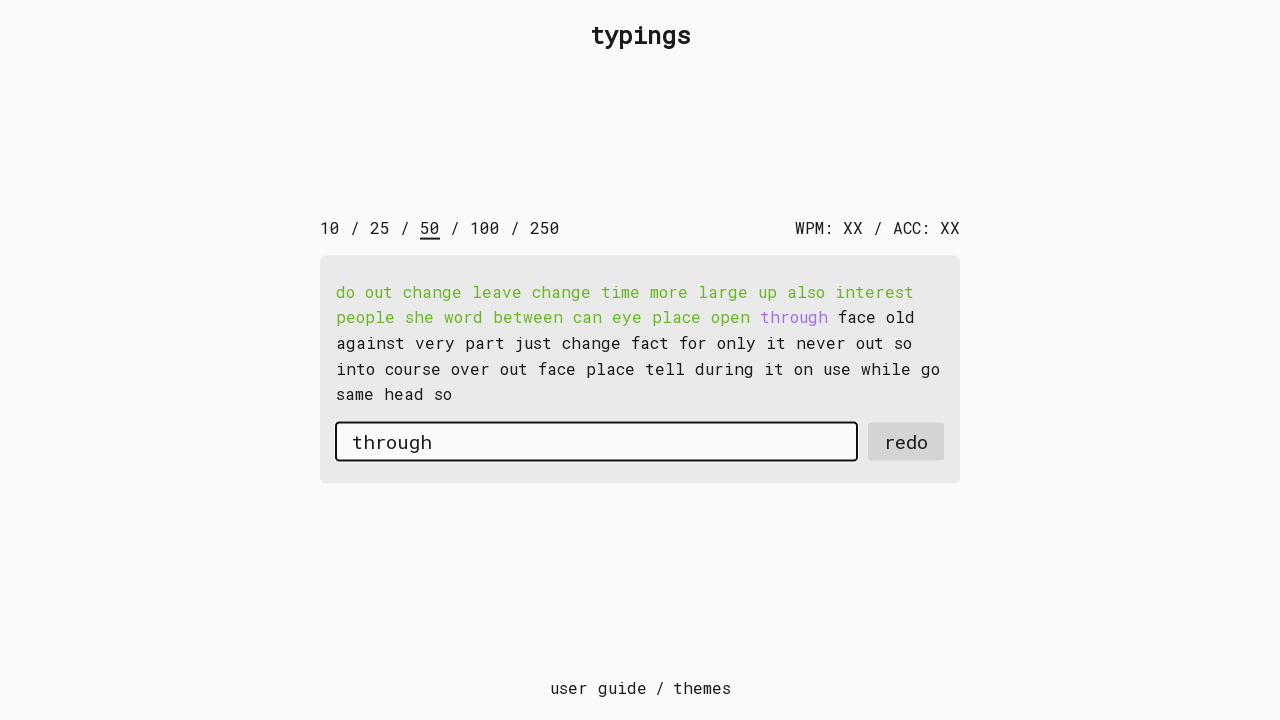

Pressed Space after word 'through' on #input-field
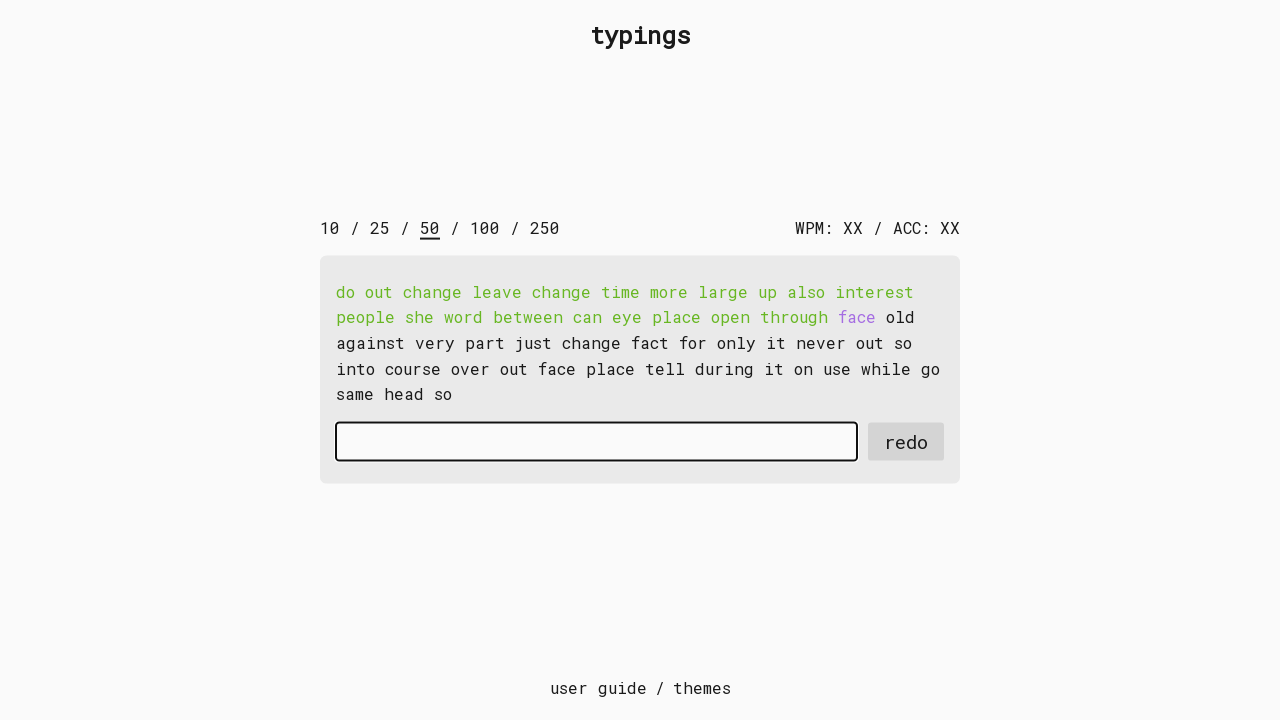

Typed character 'f' with 15ms delay on #input-field
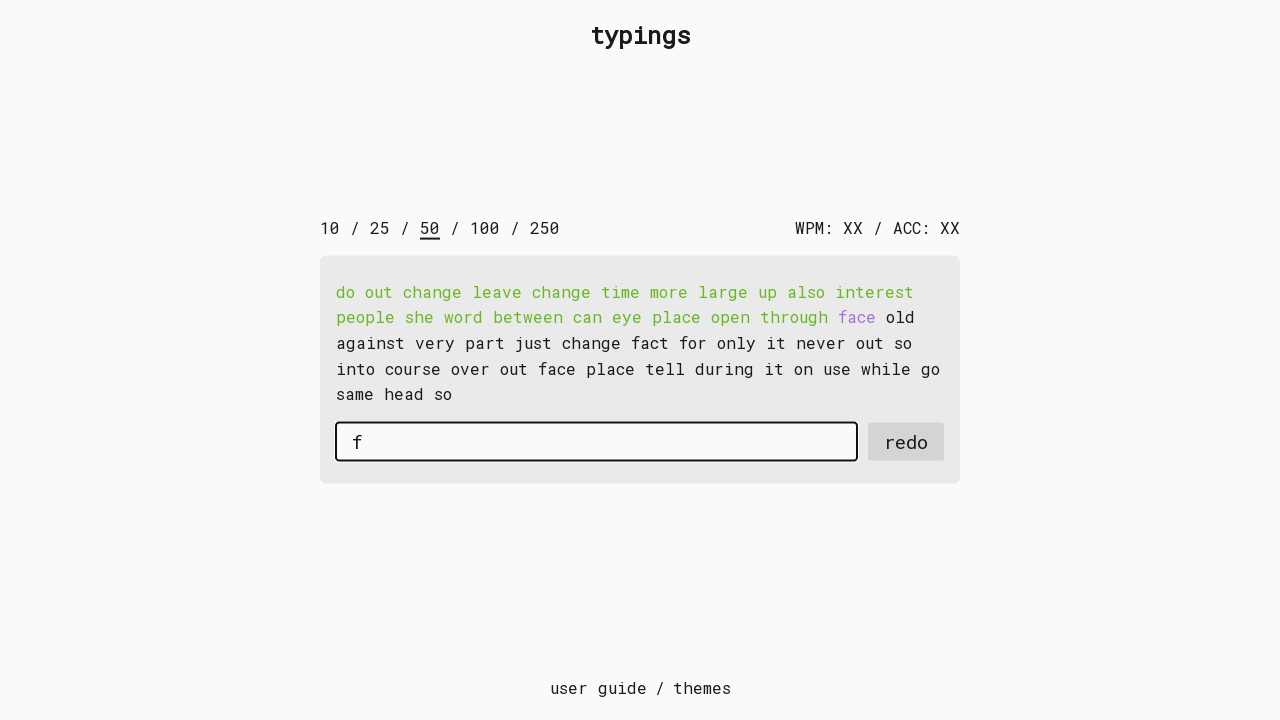

Typed character 'a' with 15ms delay on #input-field
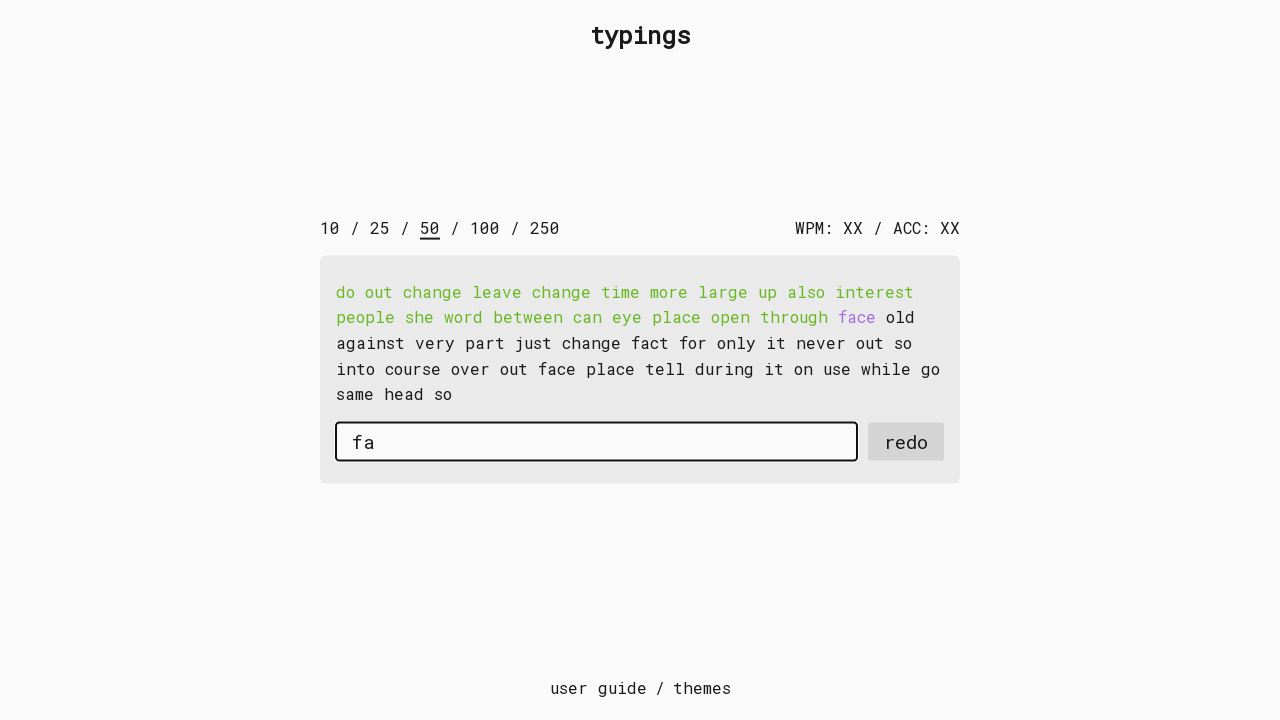

Typed character 'c' with 15ms delay on #input-field
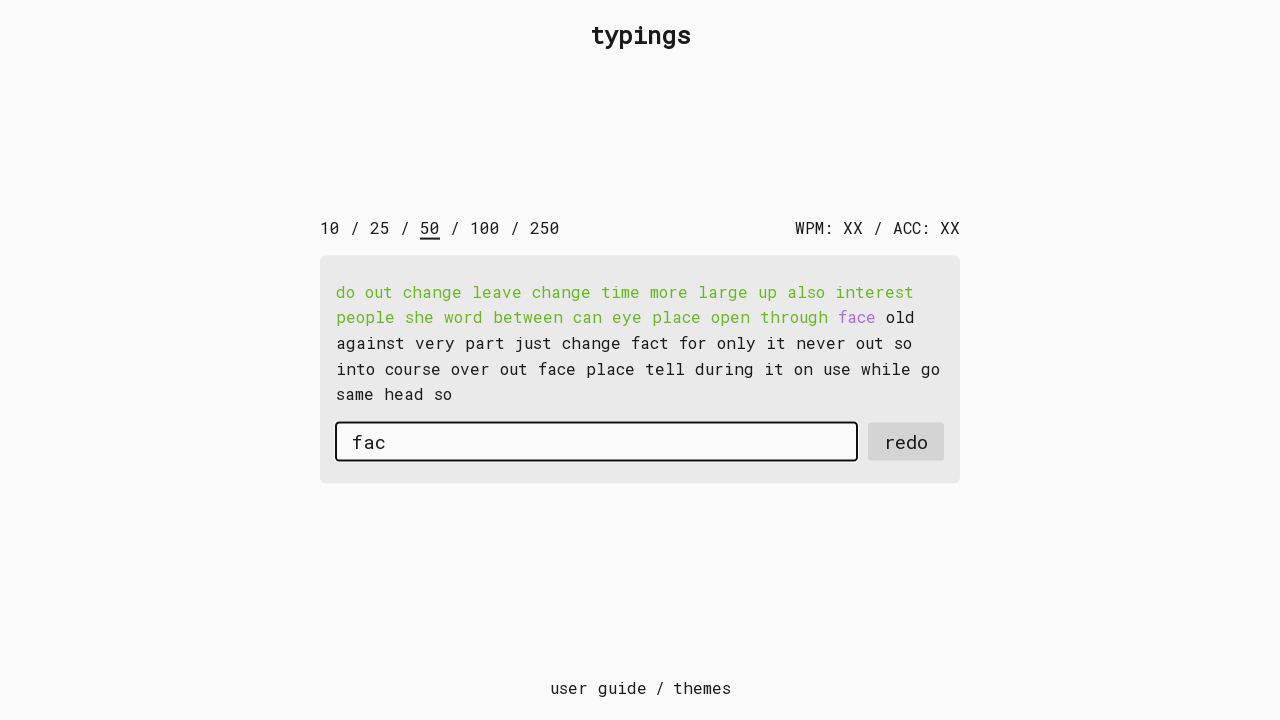

Typed character 'e' with 15ms delay on #input-field
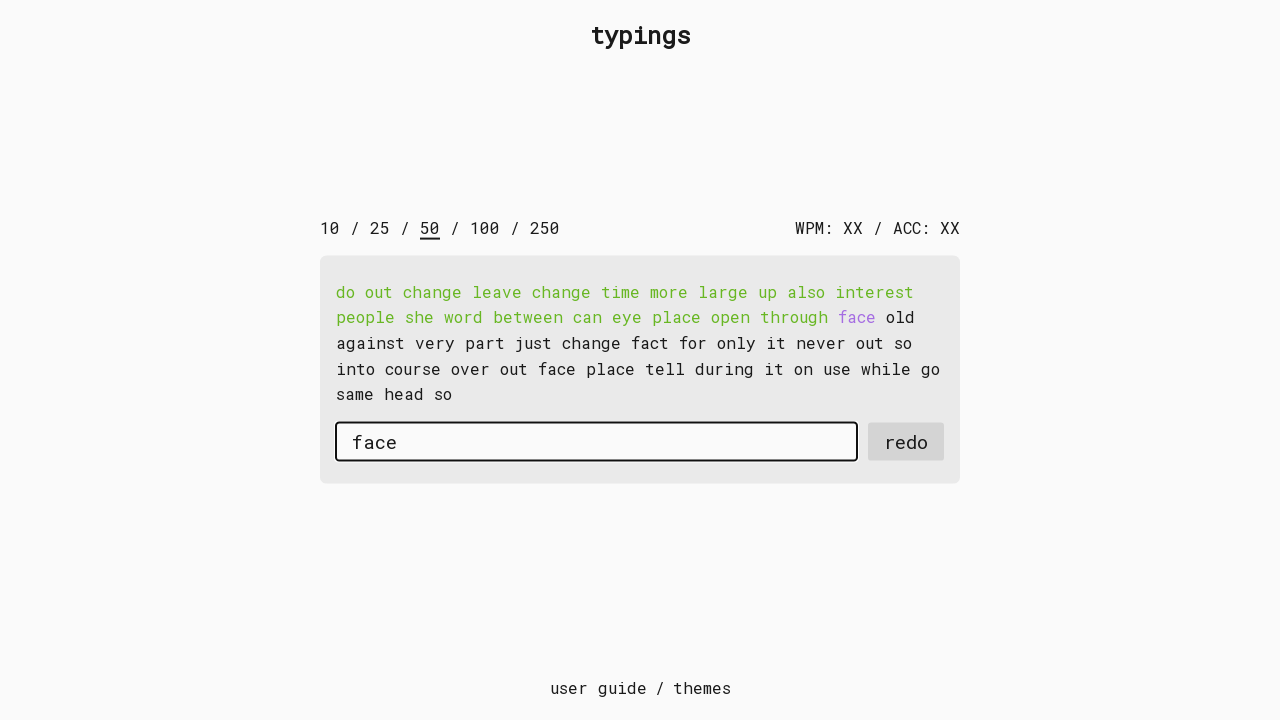

Pressed Space after word 'face' on #input-field
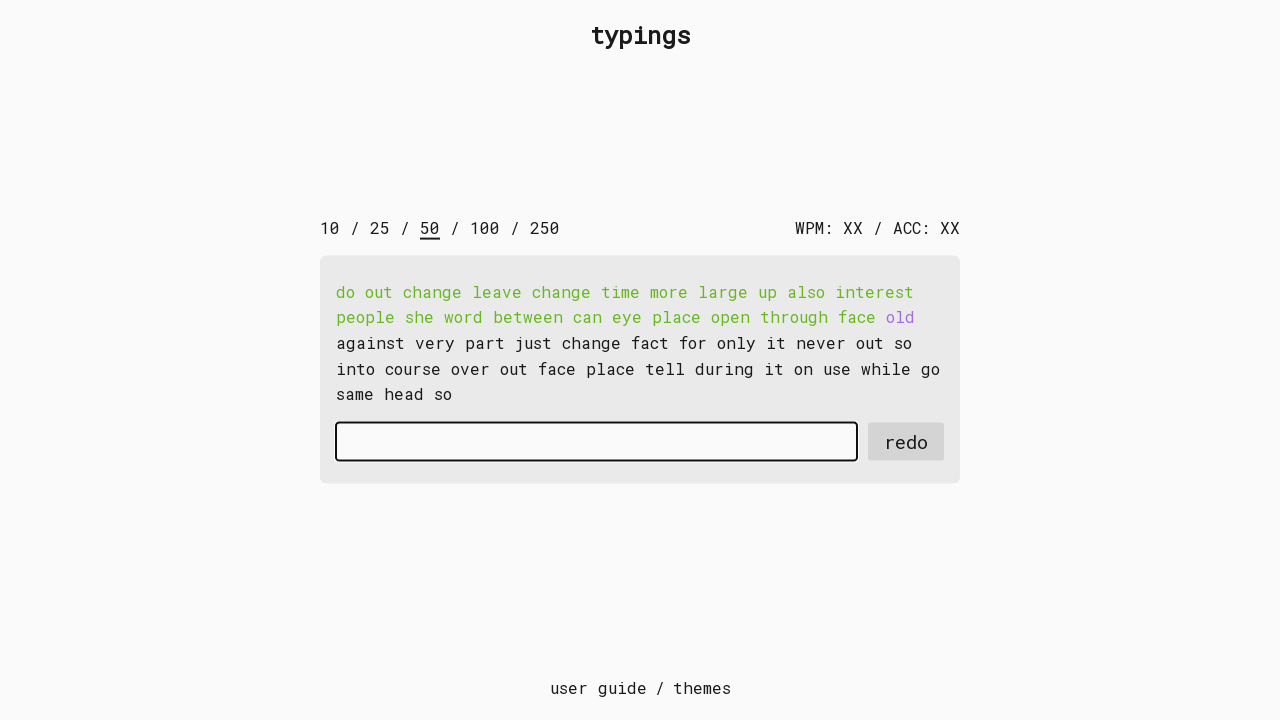

Typed character 'o' with 15ms delay on #input-field
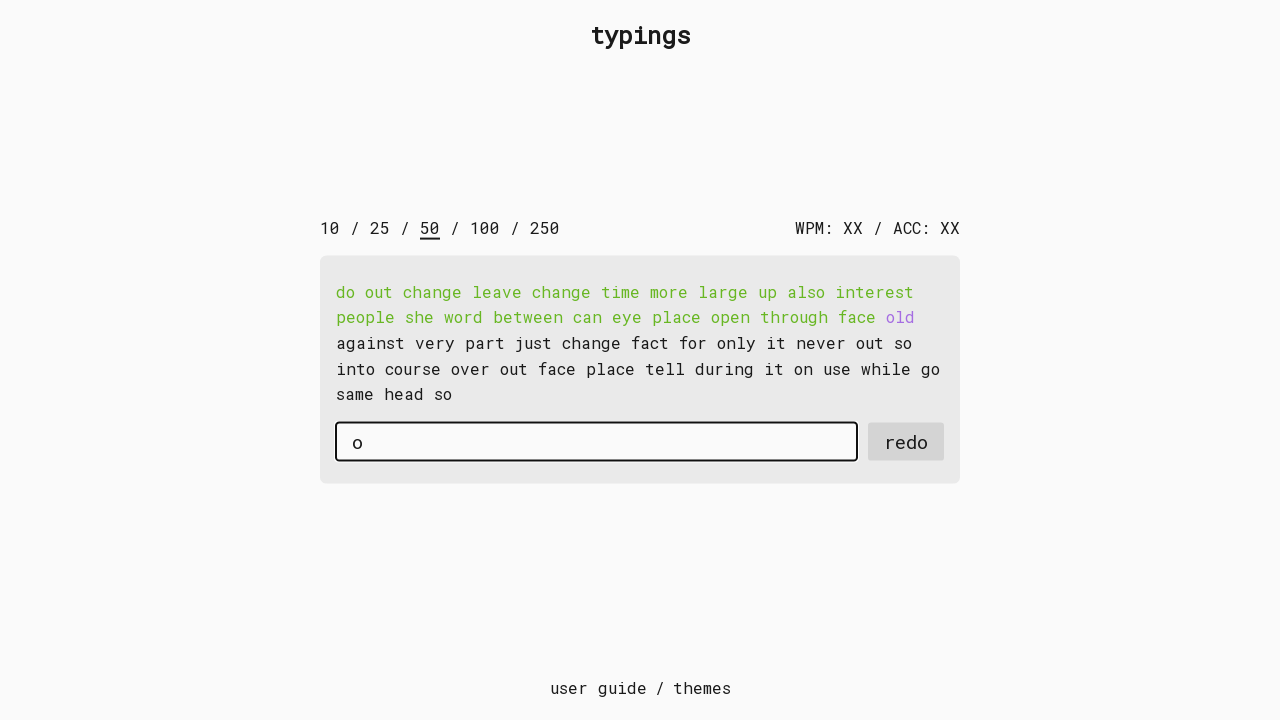

Typed character 'l' with 15ms delay on #input-field
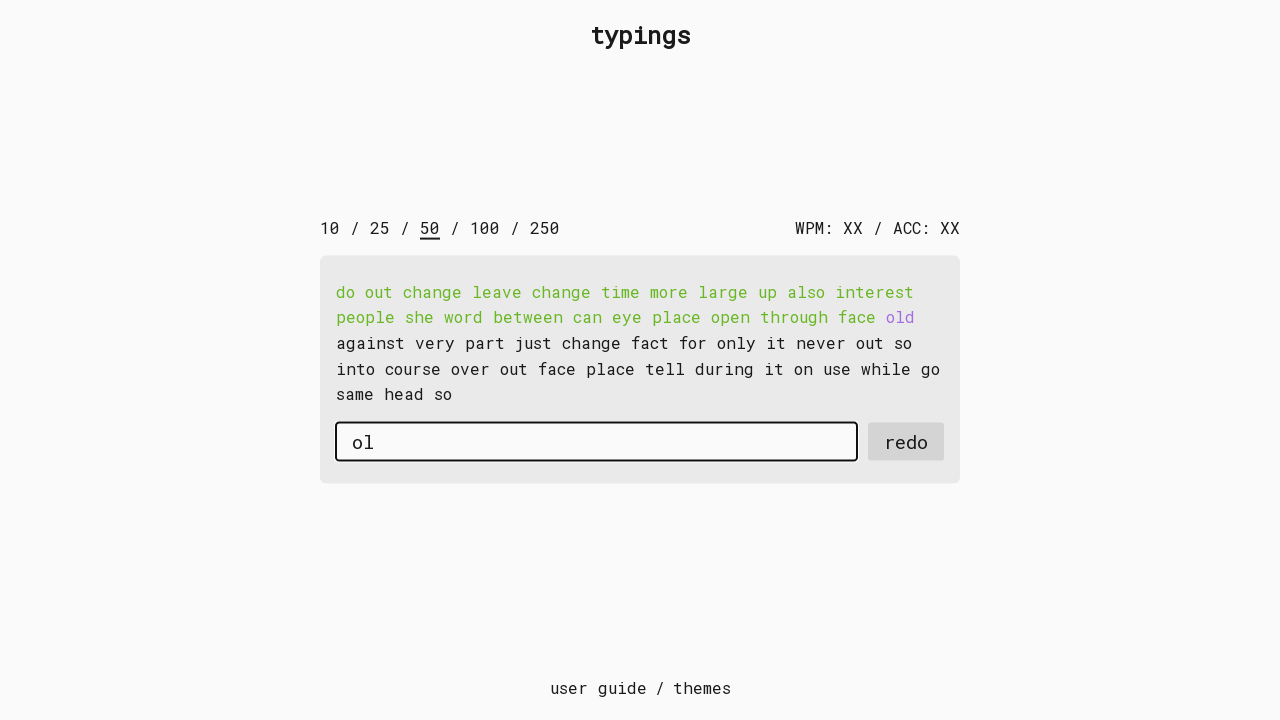

Typed character 'd' with 15ms delay on #input-field
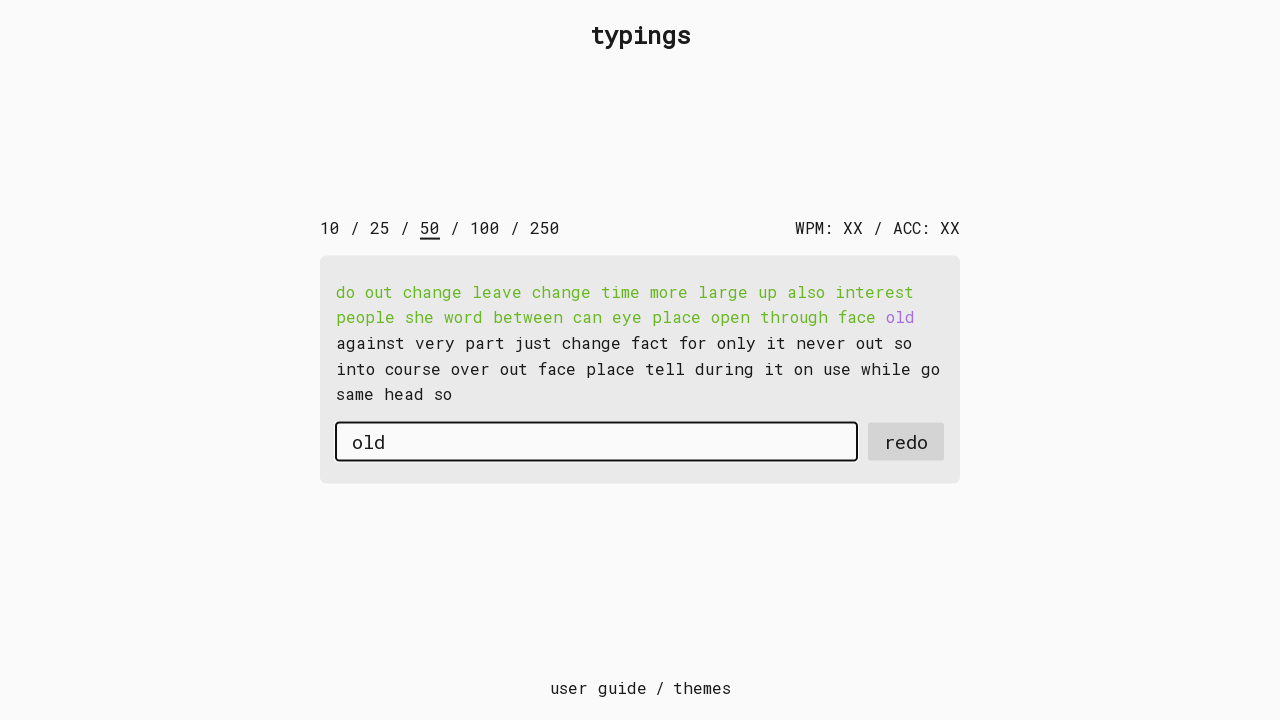

Pressed Space after word 'old' on #input-field
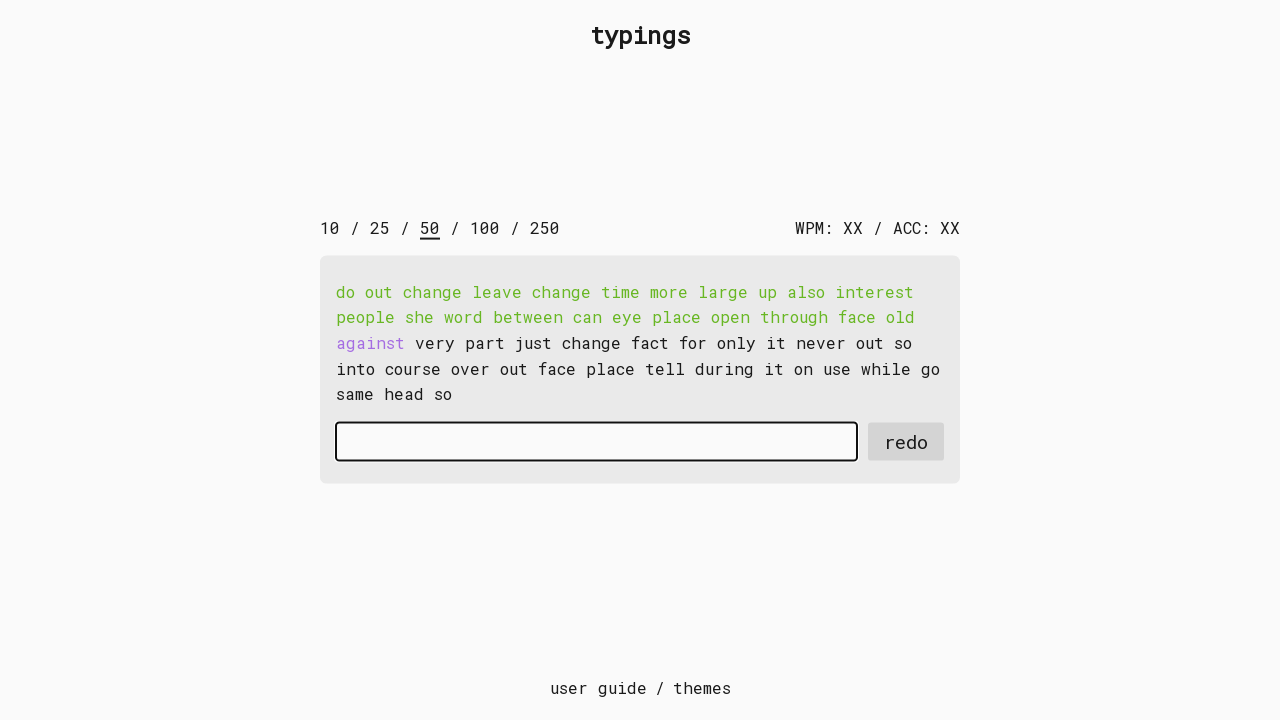

Typed character 'a' with 15ms delay on #input-field
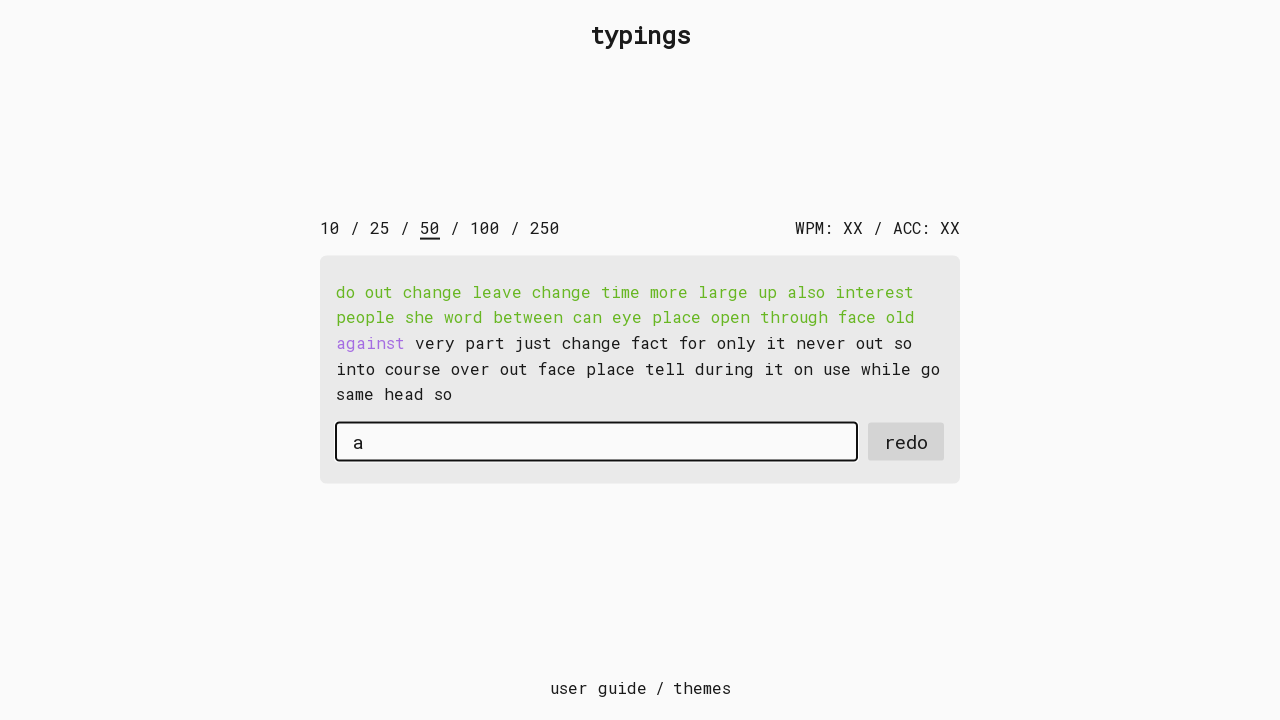

Typed character 'g' with 15ms delay on #input-field
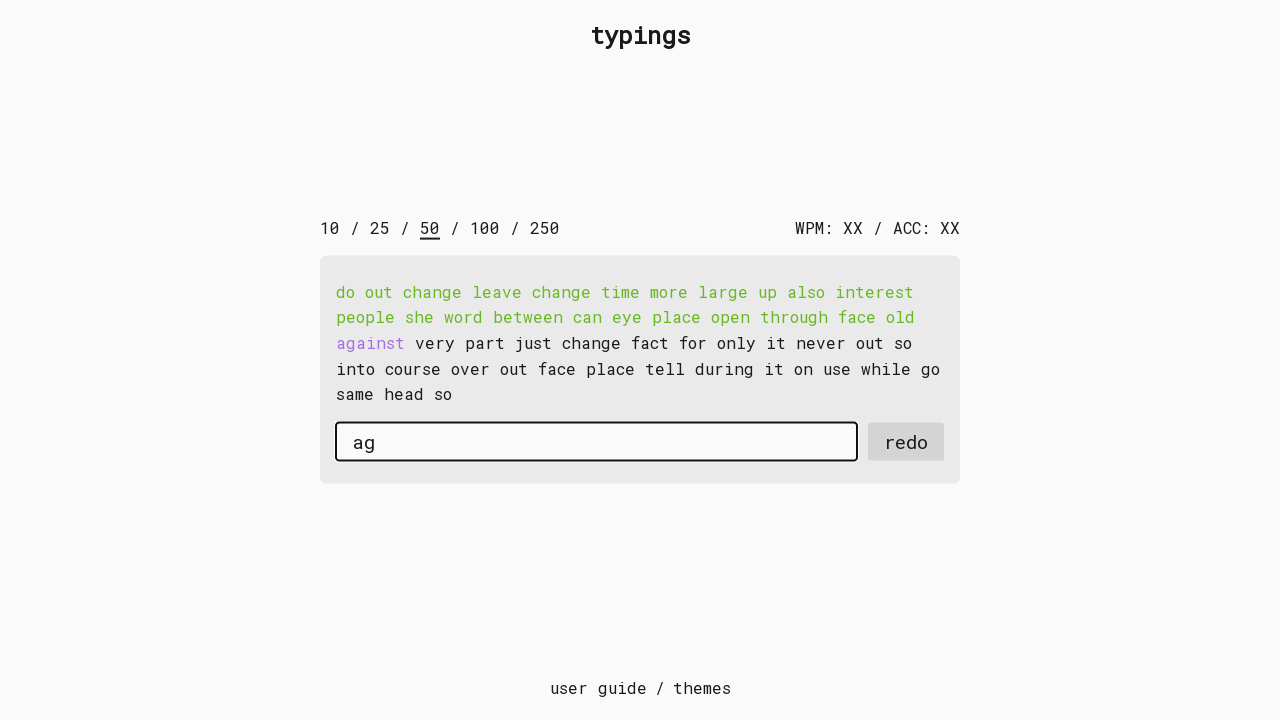

Typed character 'a' with 15ms delay on #input-field
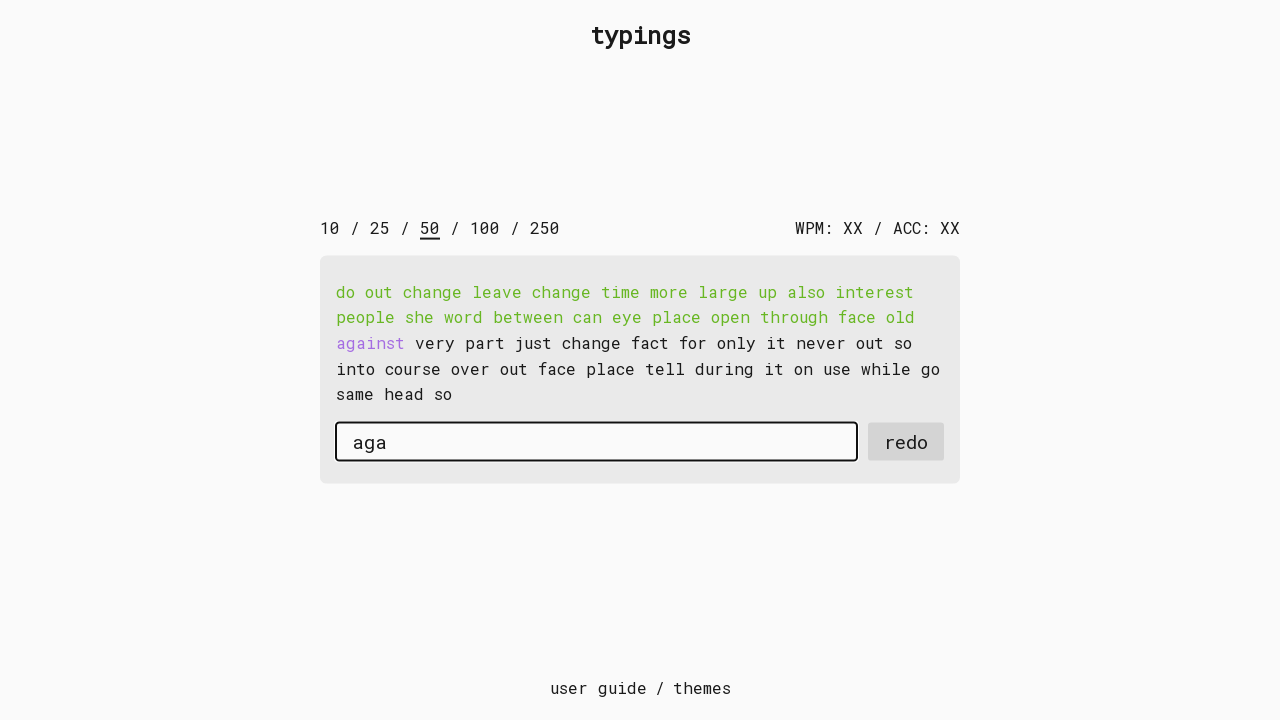

Typed character 'i' with 15ms delay on #input-field
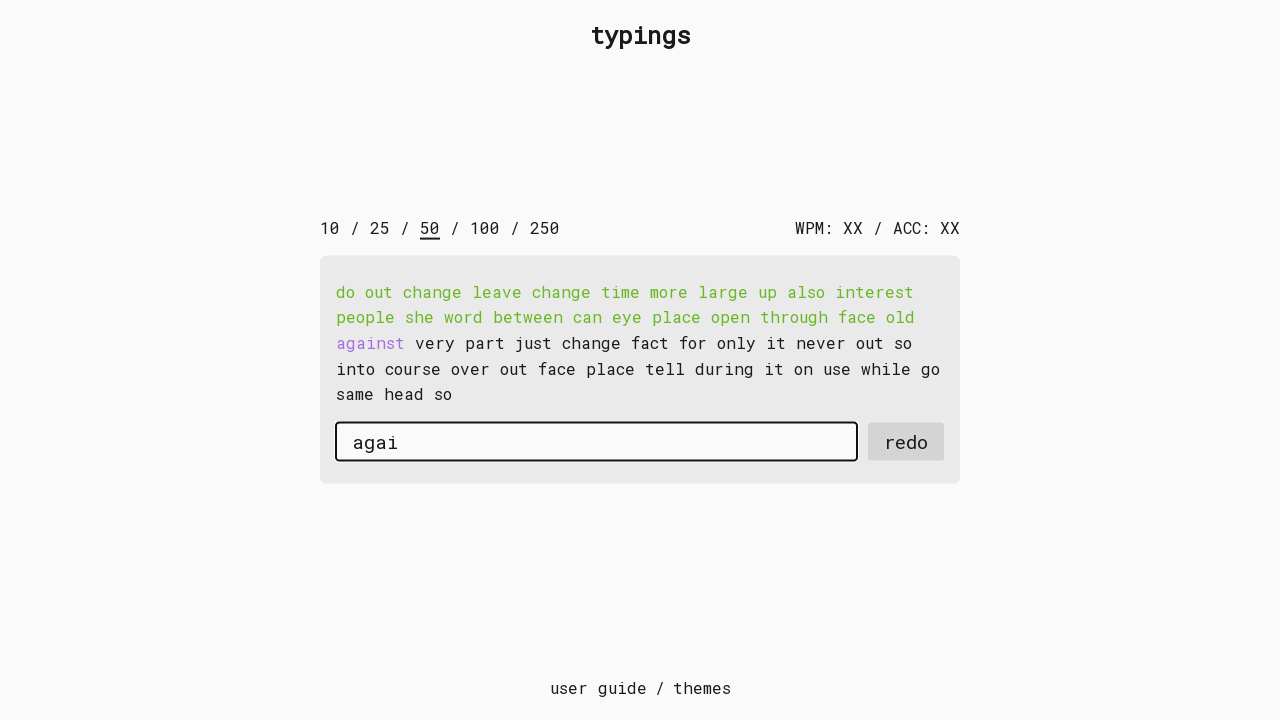

Typed character 'n' with 15ms delay on #input-field
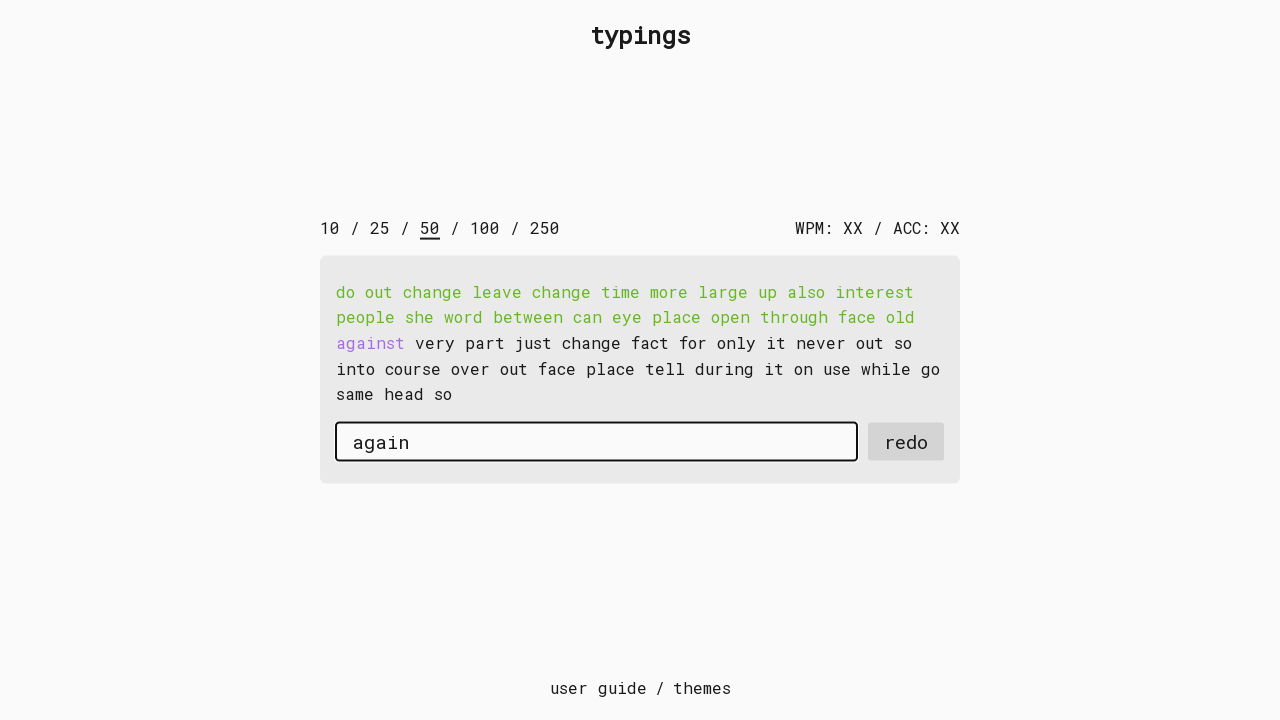

Typed character 's' with 15ms delay on #input-field
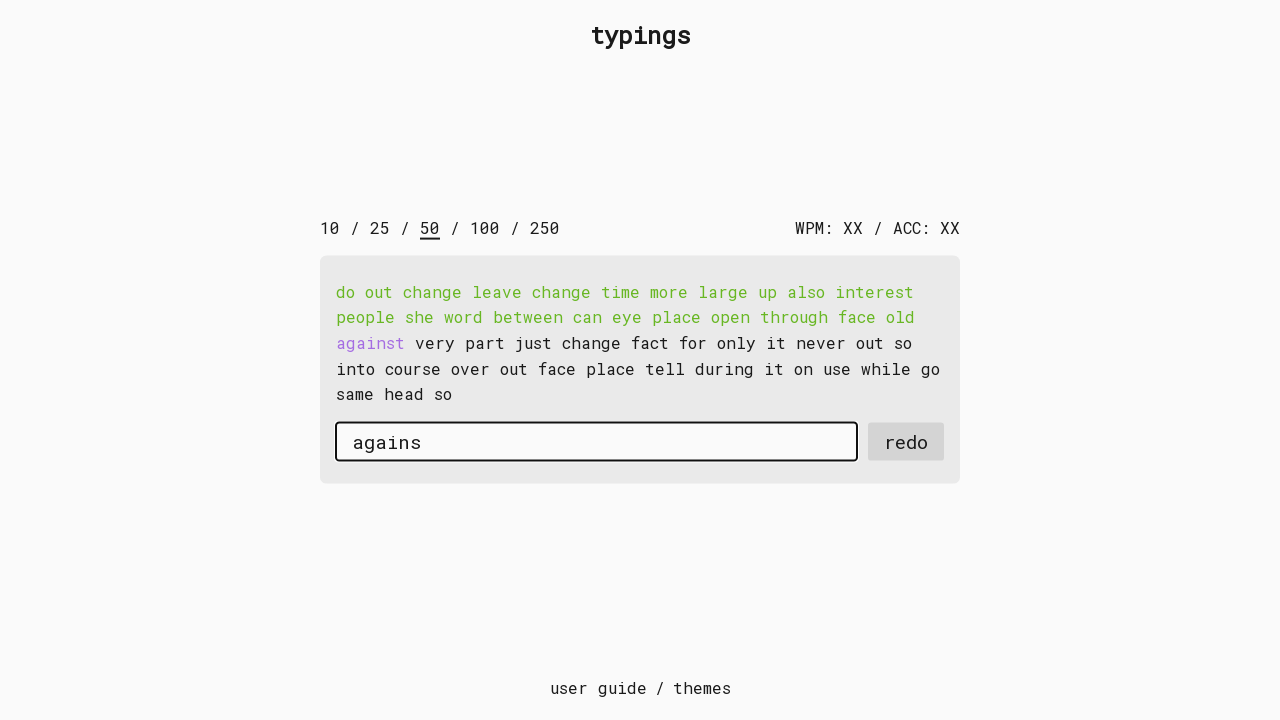

Typed character 't' with 15ms delay on #input-field
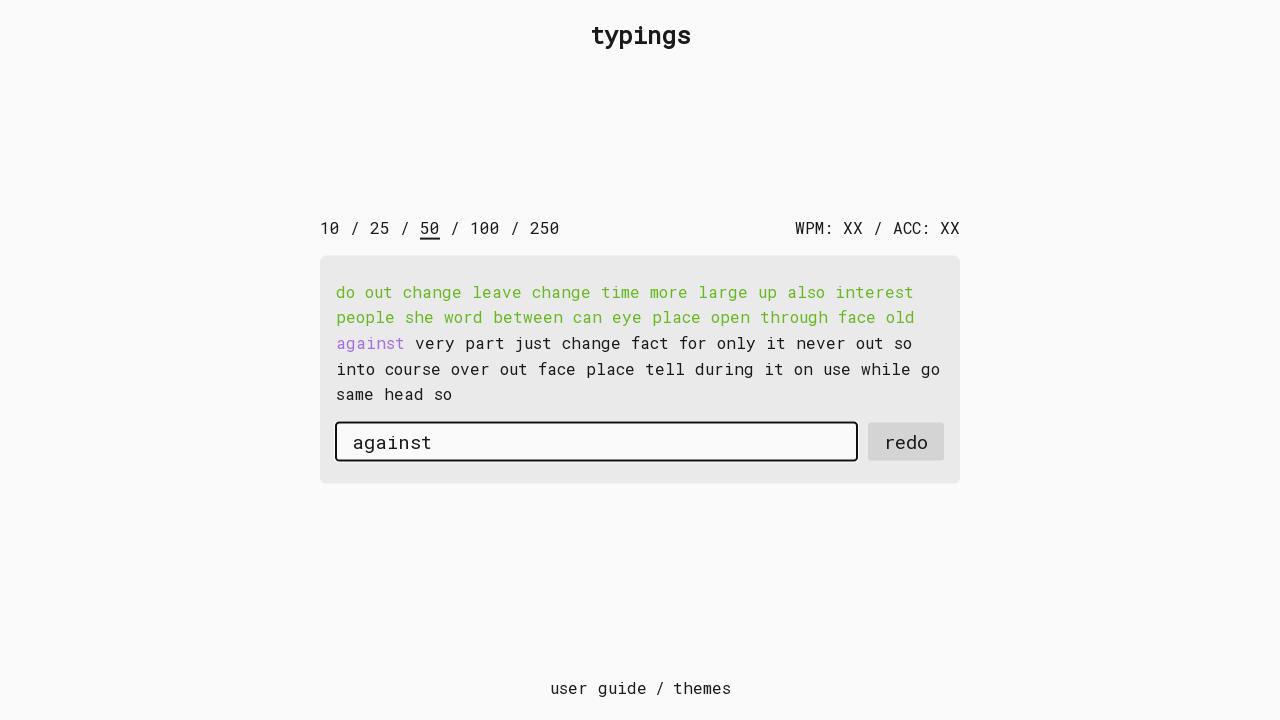

Pressed Space after word 'against' on #input-field
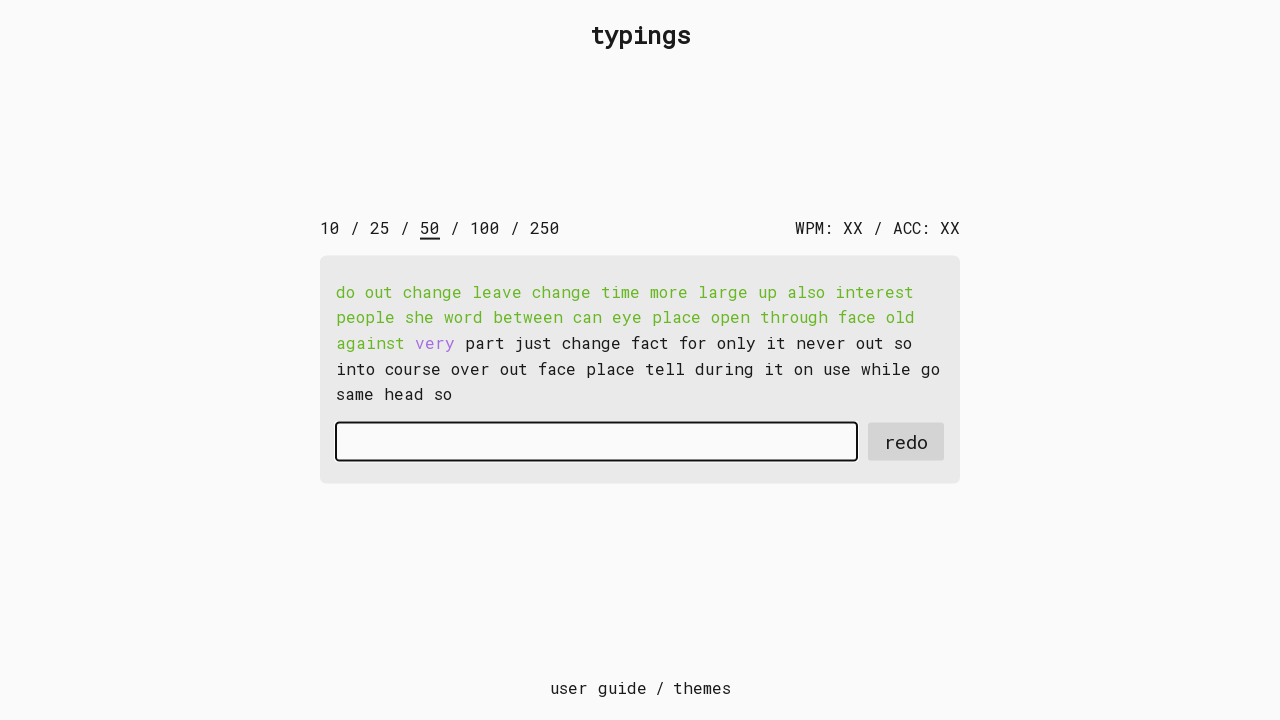

Typed character 'v' with 15ms delay on #input-field
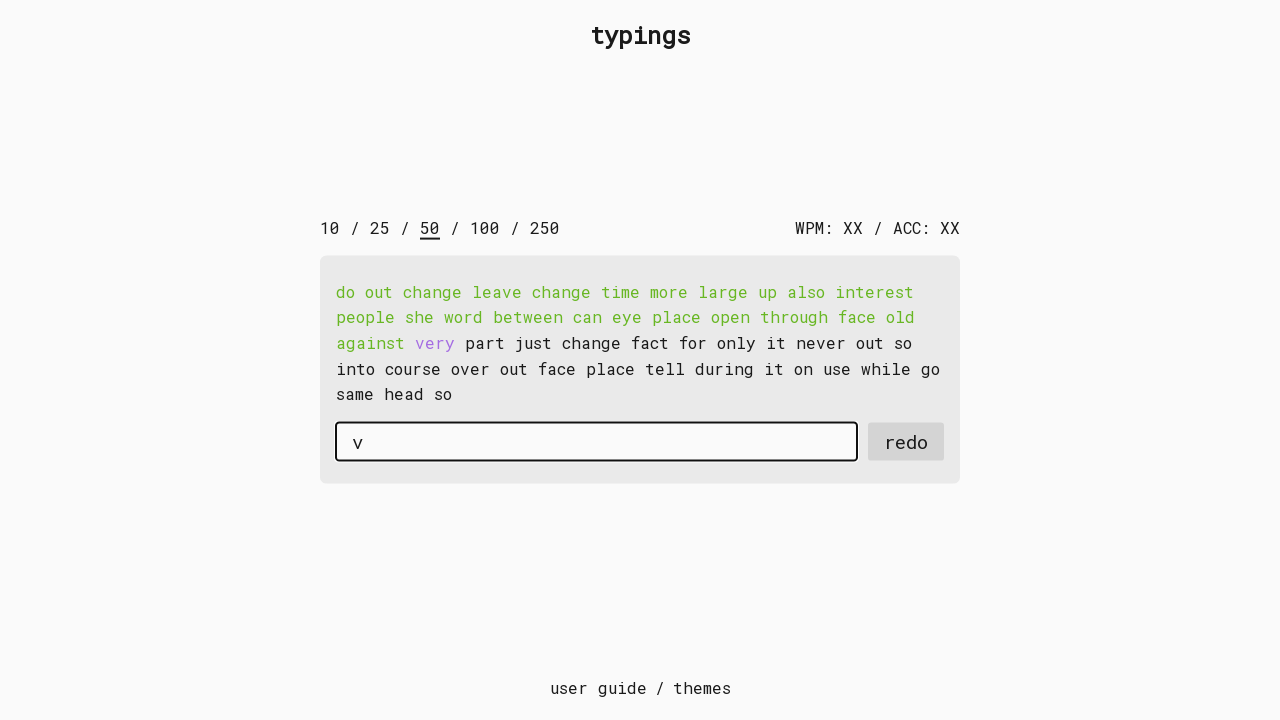

Typed character 'e' with 15ms delay on #input-field
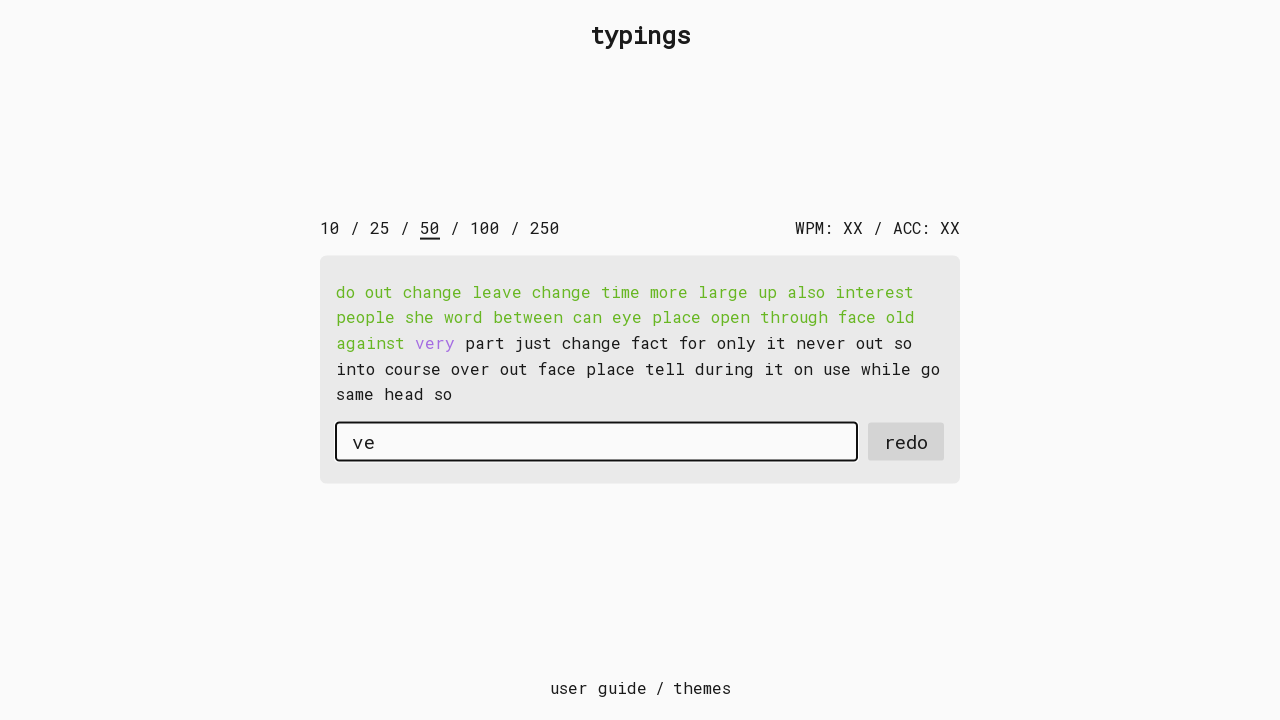

Typed character 'r' with 15ms delay on #input-field
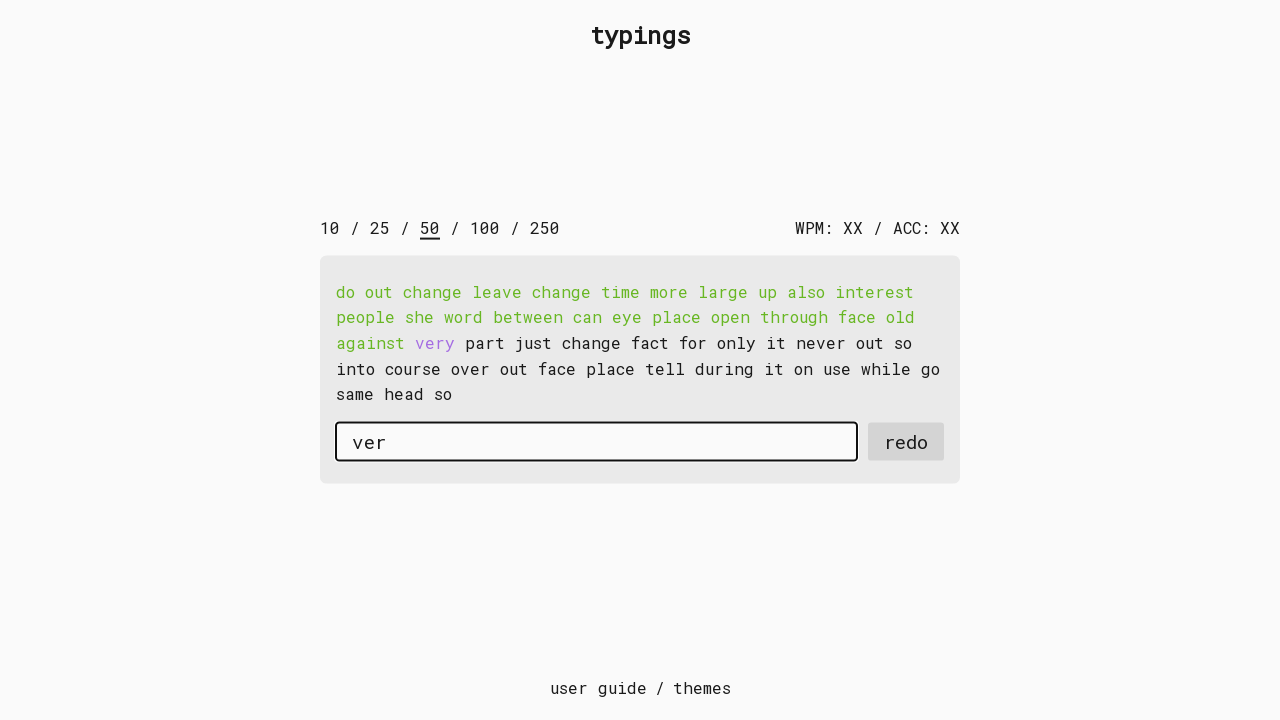

Typed character 'y' with 15ms delay on #input-field
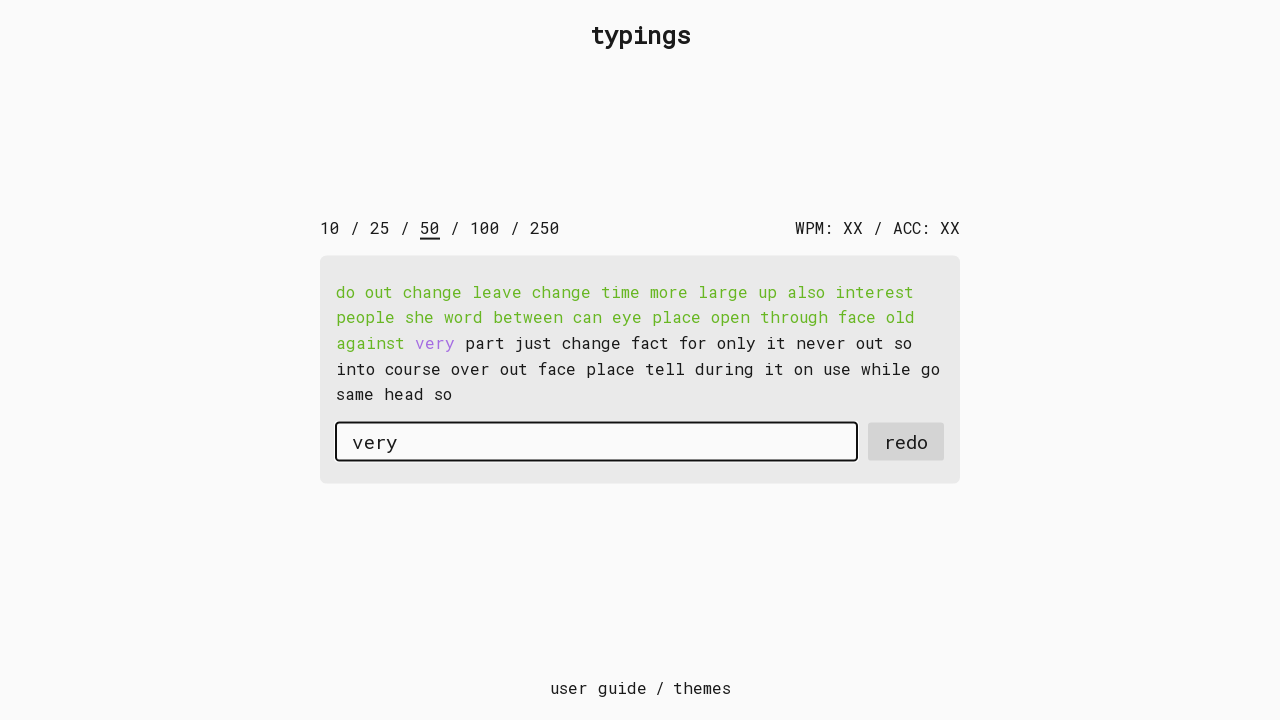

Pressed Space after word 'very' on #input-field
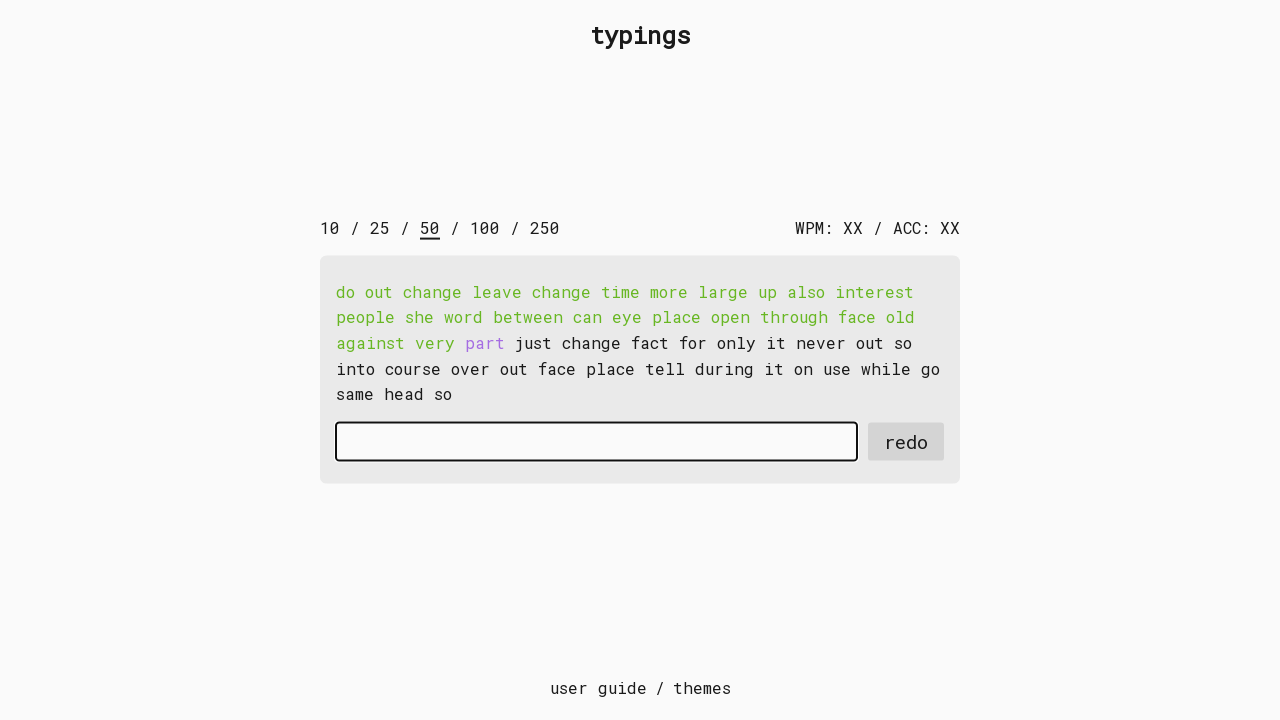

Typed character 'p' with 15ms delay on #input-field
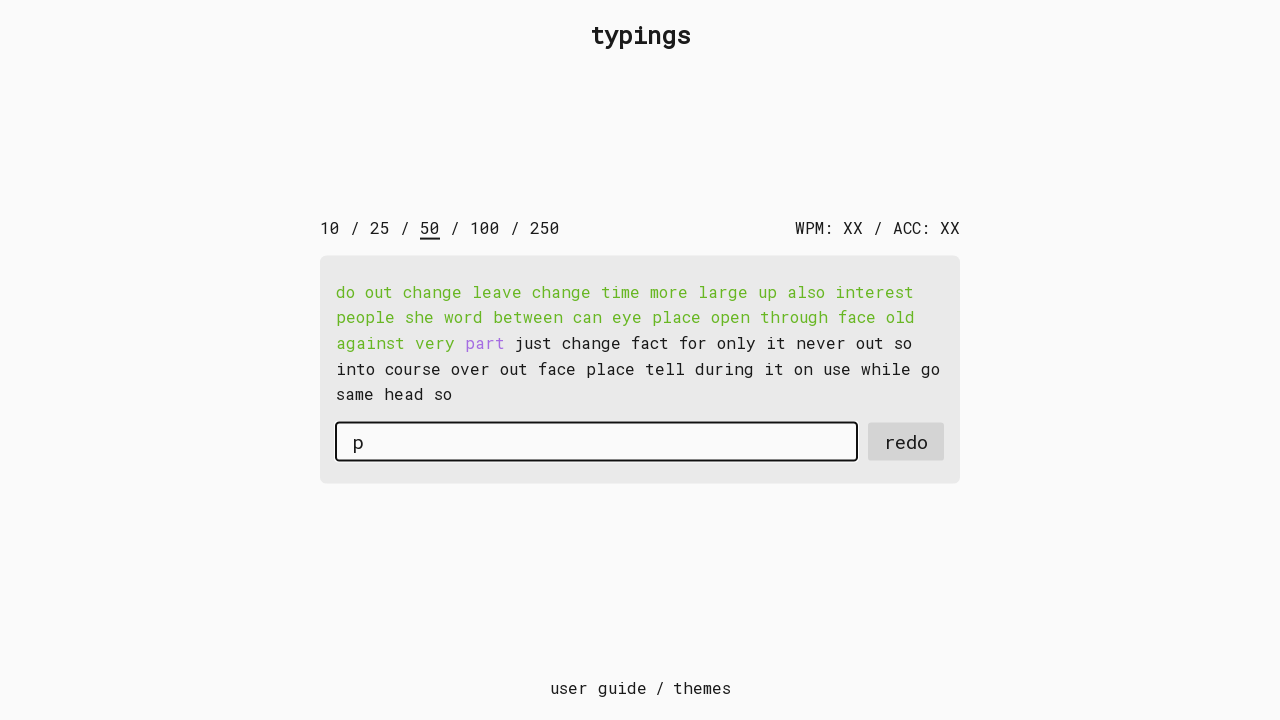

Typed character 'a' with 15ms delay on #input-field
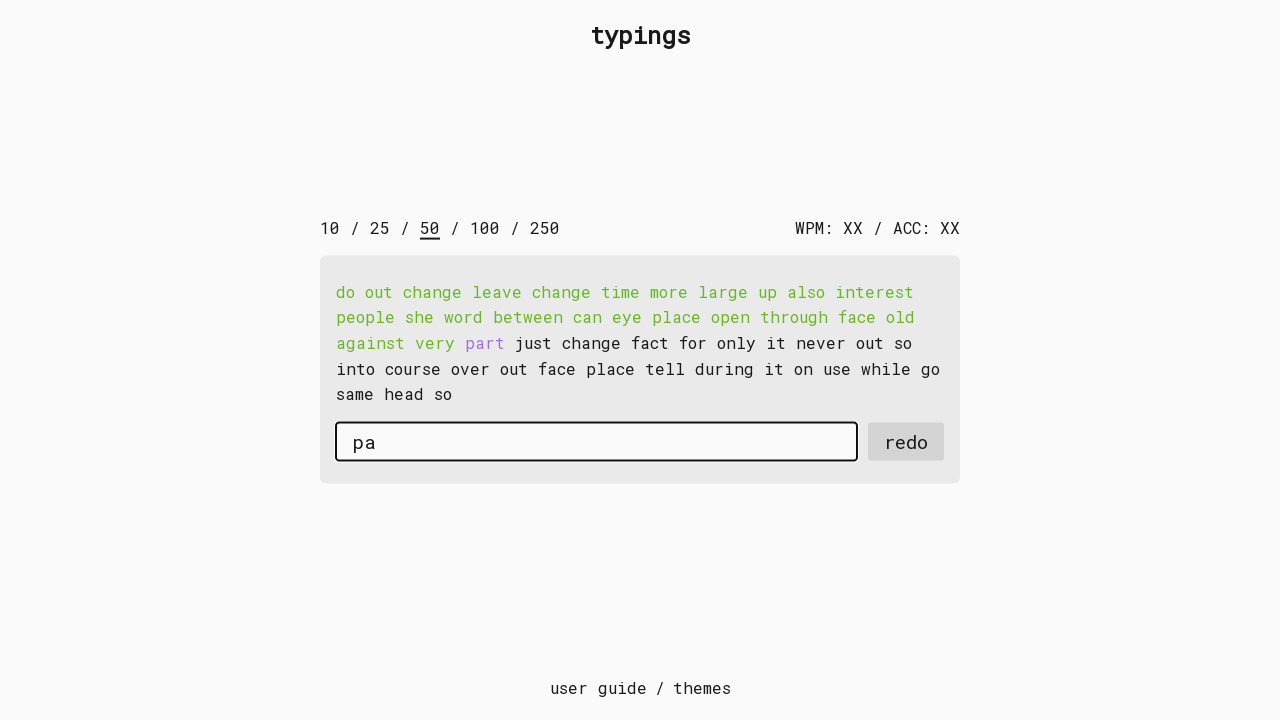

Typed character 'r' with 15ms delay on #input-field
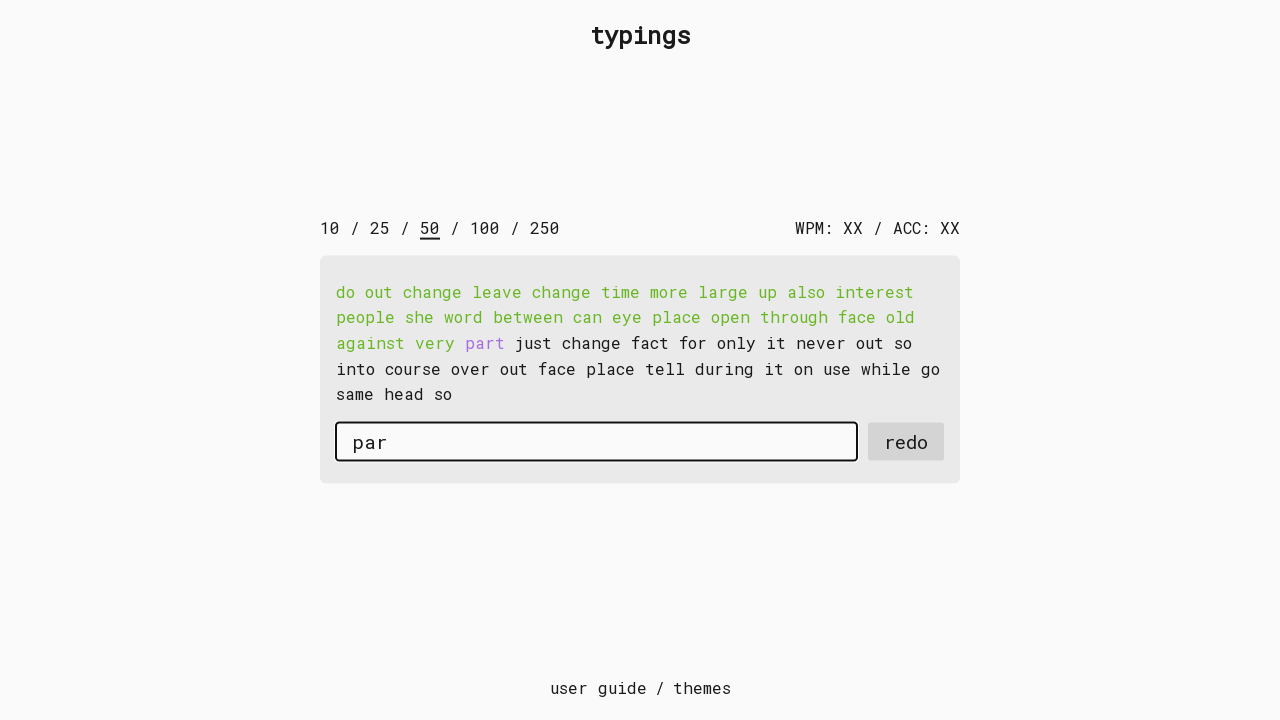

Typed character 't' with 15ms delay on #input-field
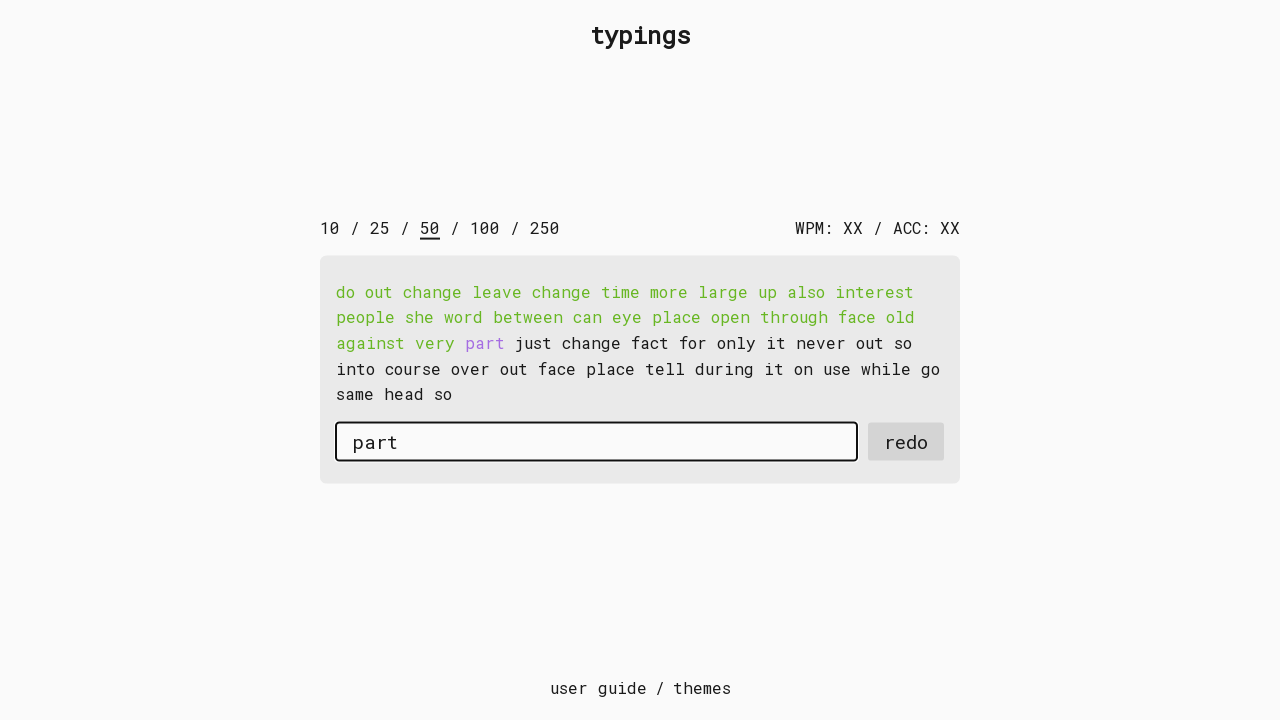

Pressed Space after word 'part' on #input-field
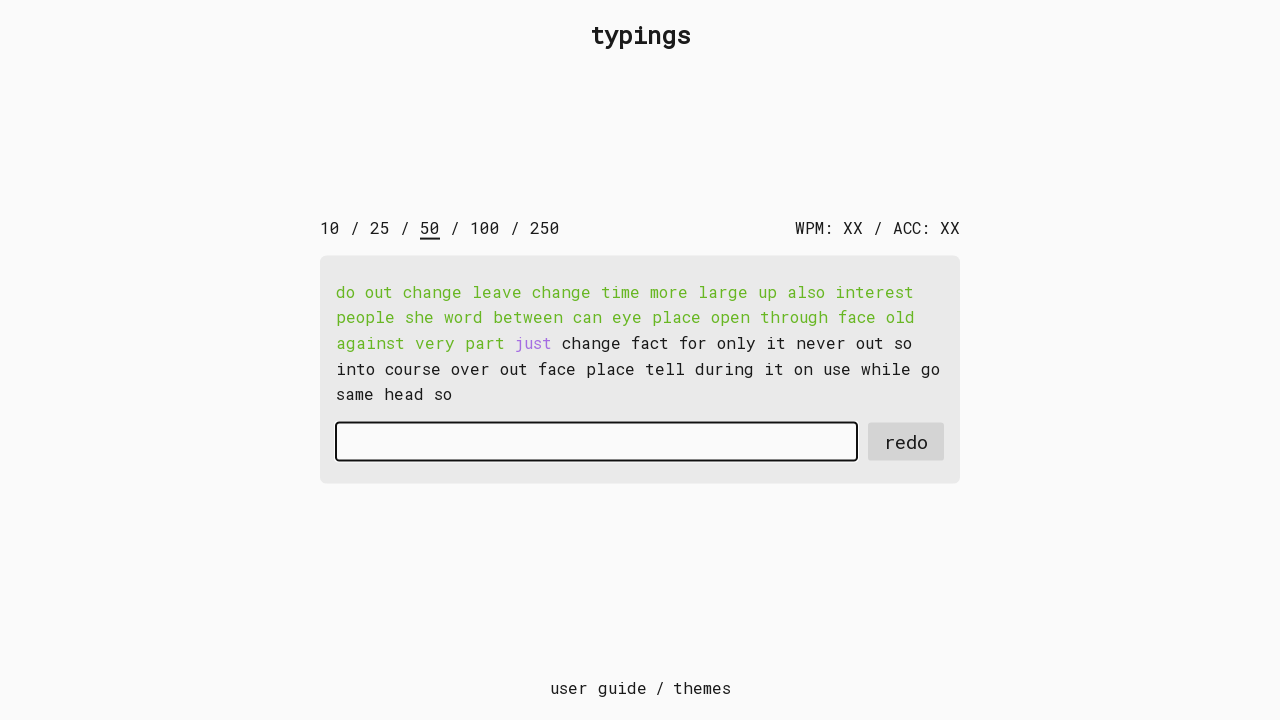

Typed character 'j' with 15ms delay on #input-field
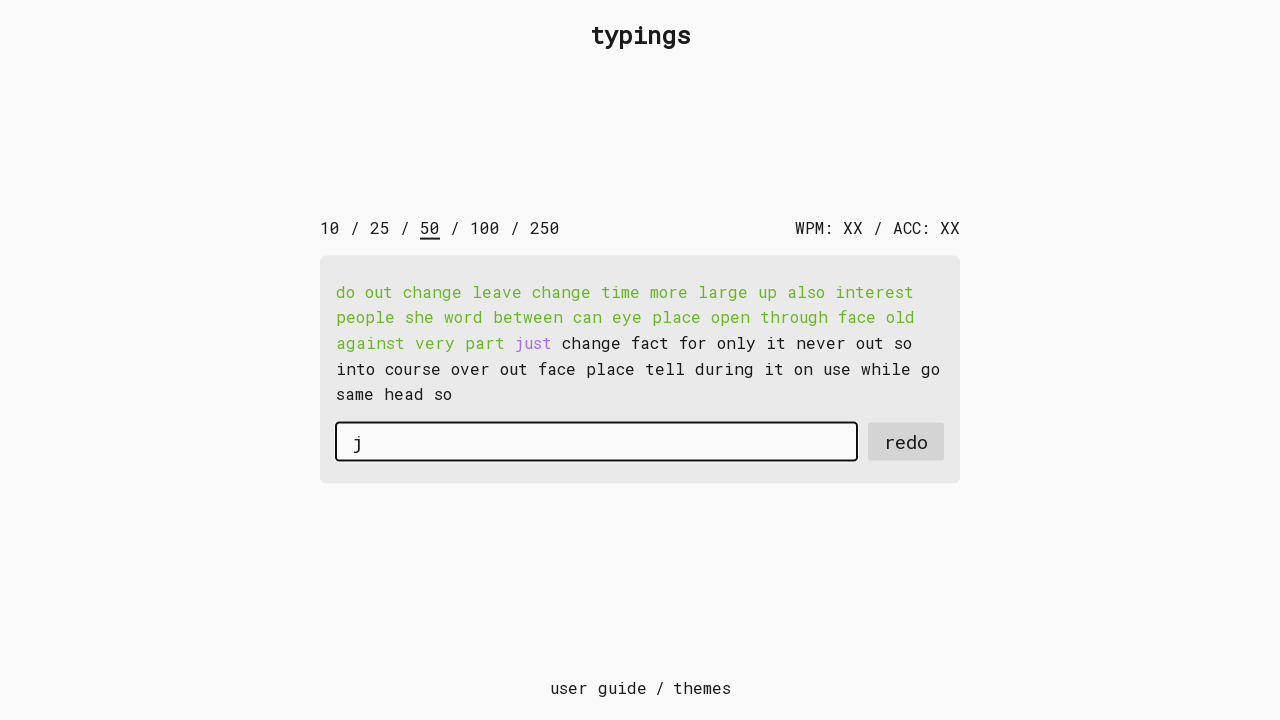

Typed character 'u' with 15ms delay on #input-field
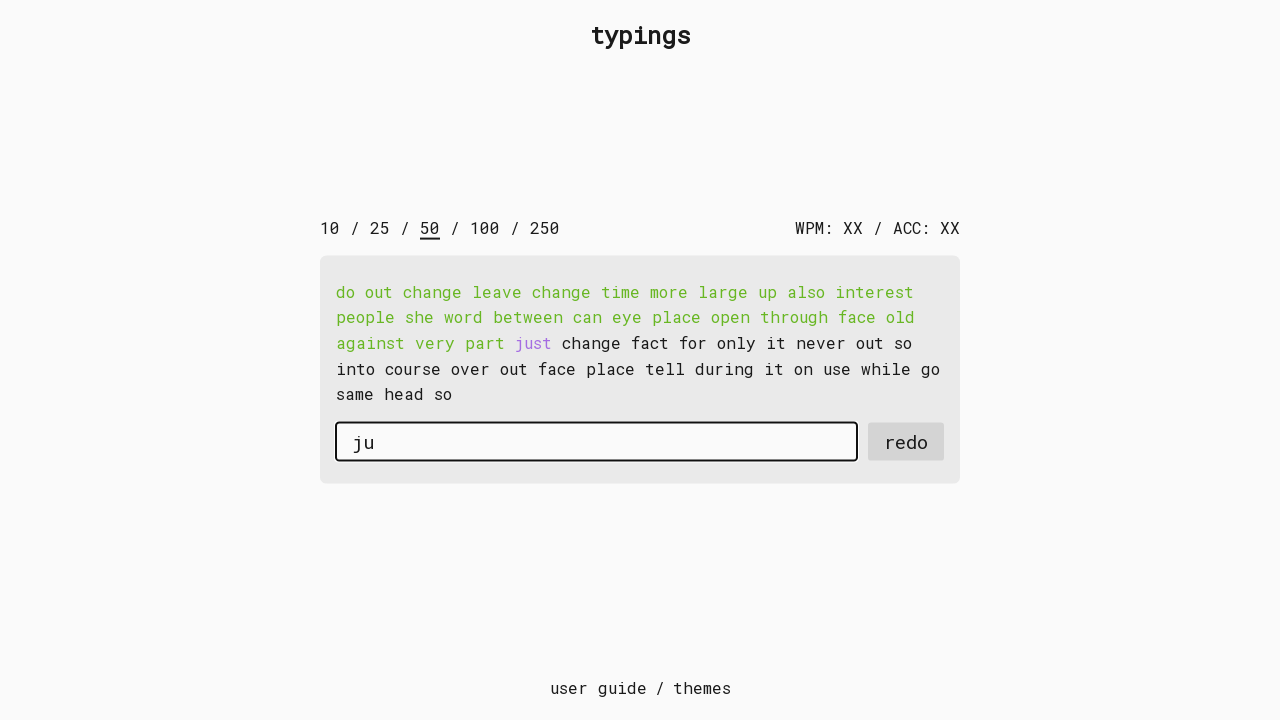

Typed character 's' with 15ms delay on #input-field
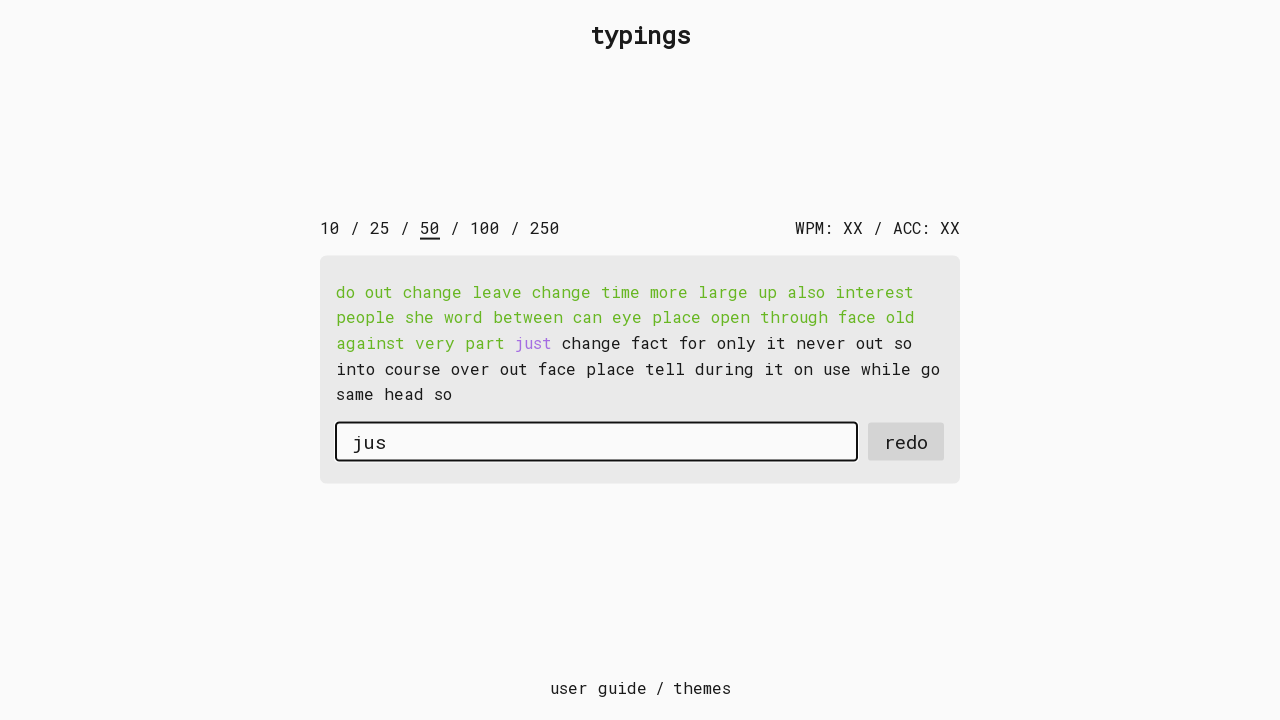

Typed character 't' with 15ms delay on #input-field
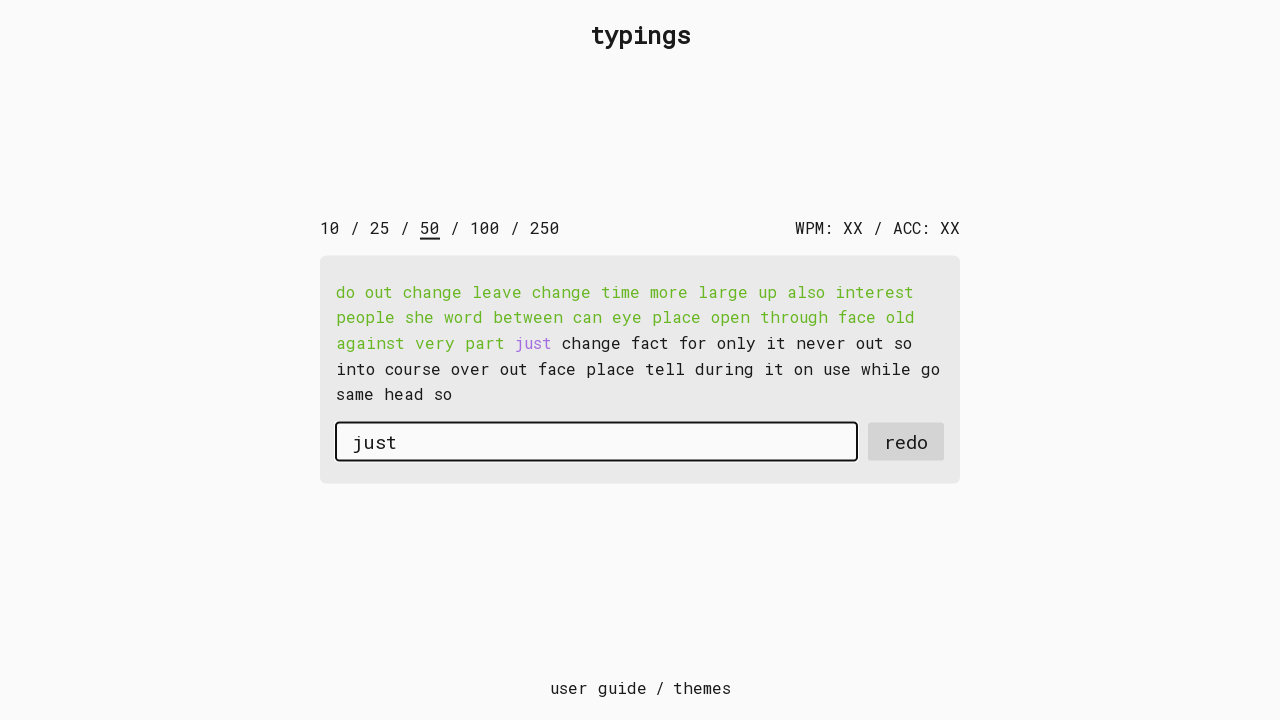

Pressed Space after word 'just' on #input-field
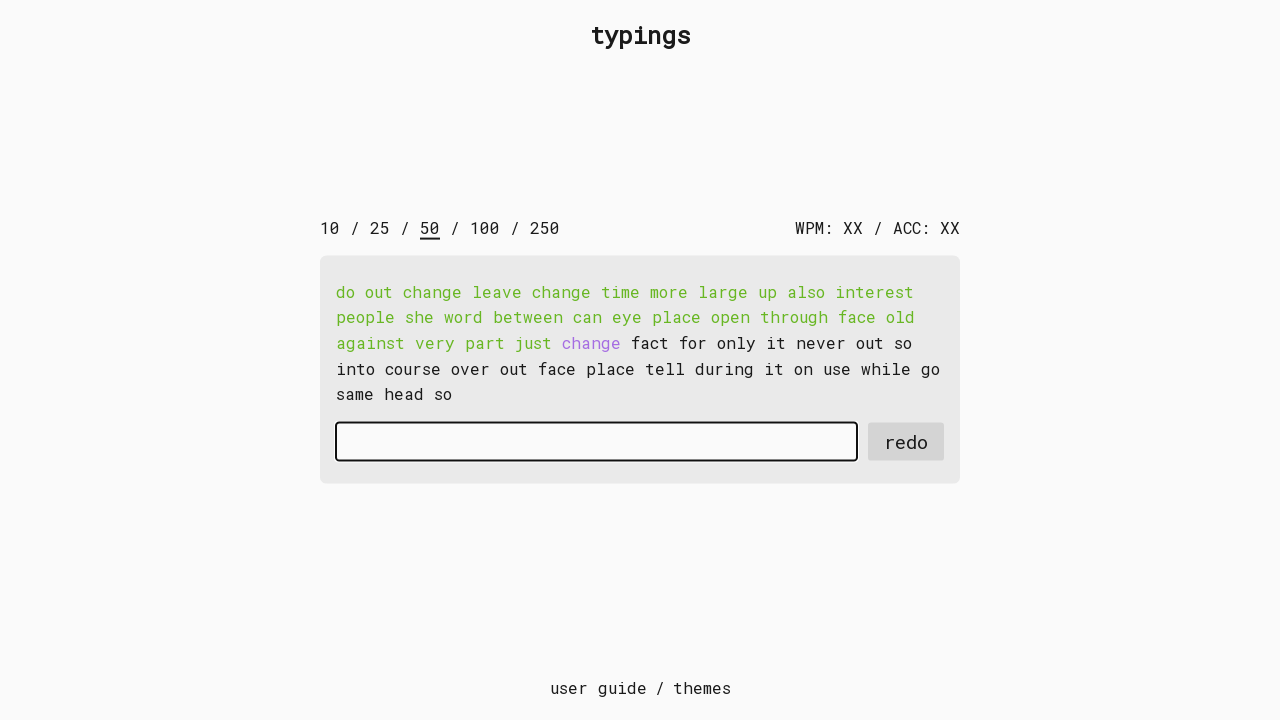

Typed character 'c' with 15ms delay on #input-field
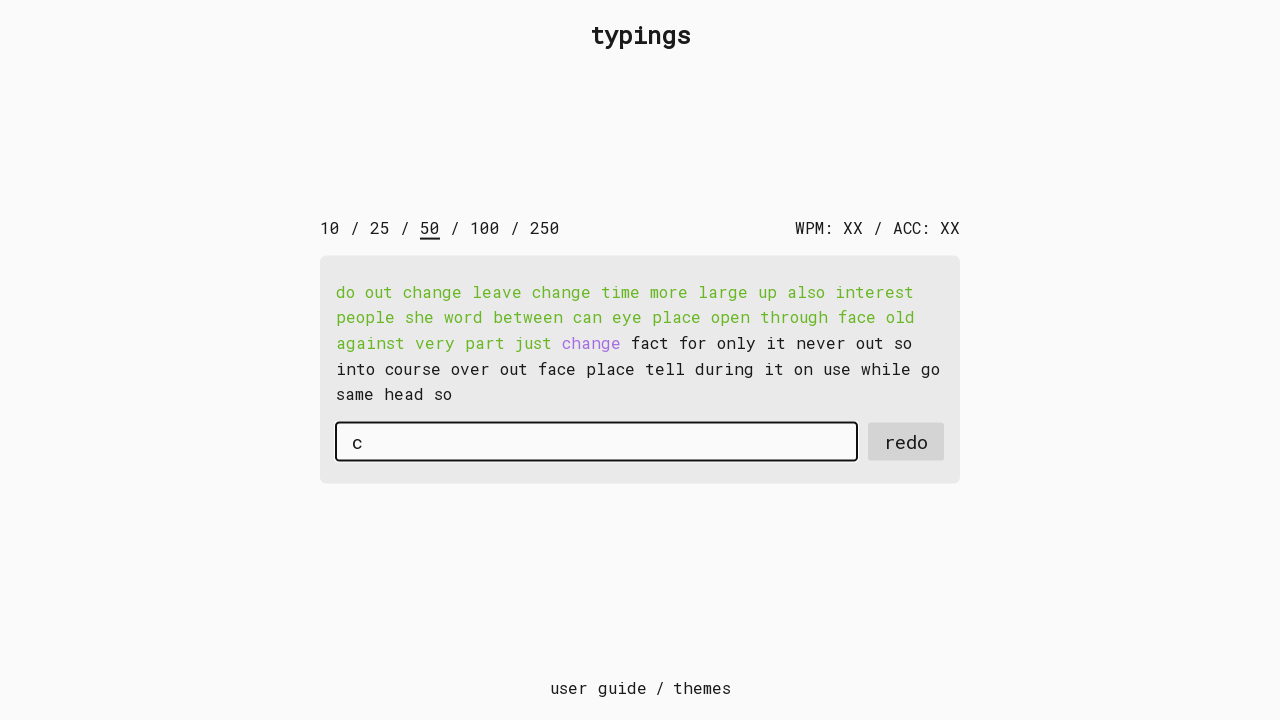

Typed character 'h' with 15ms delay on #input-field
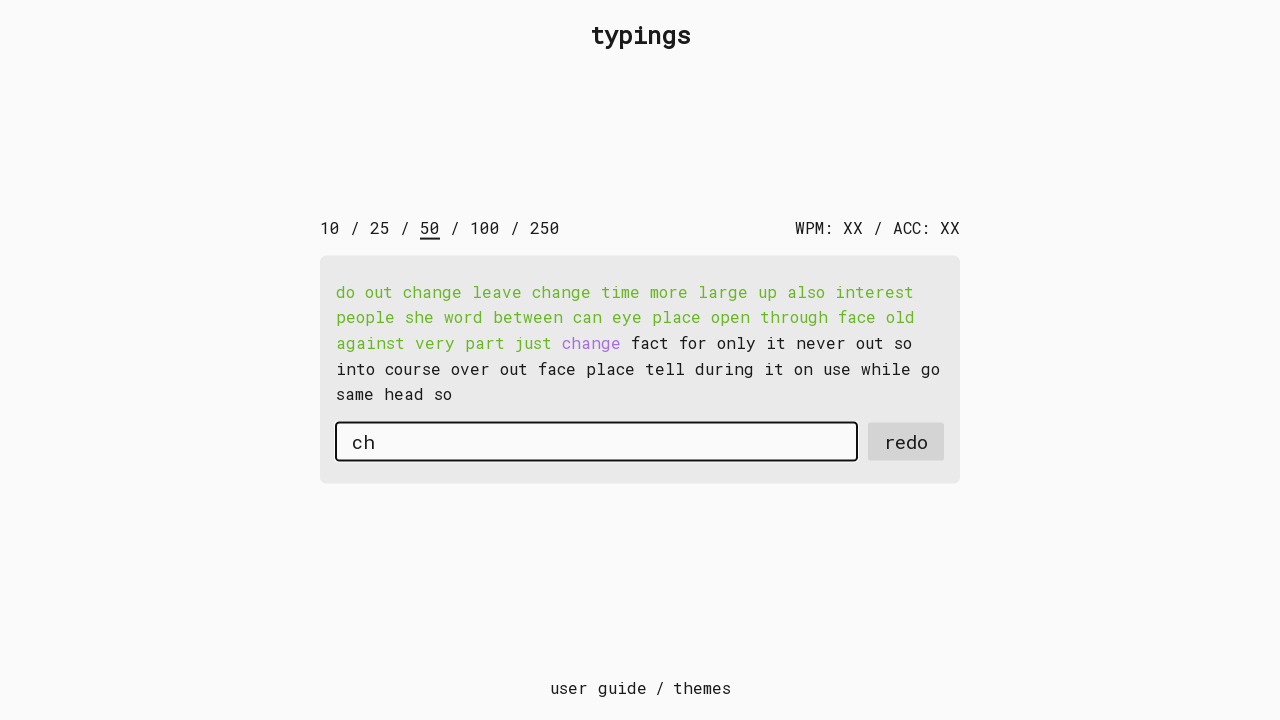

Typed character 'a' with 15ms delay on #input-field
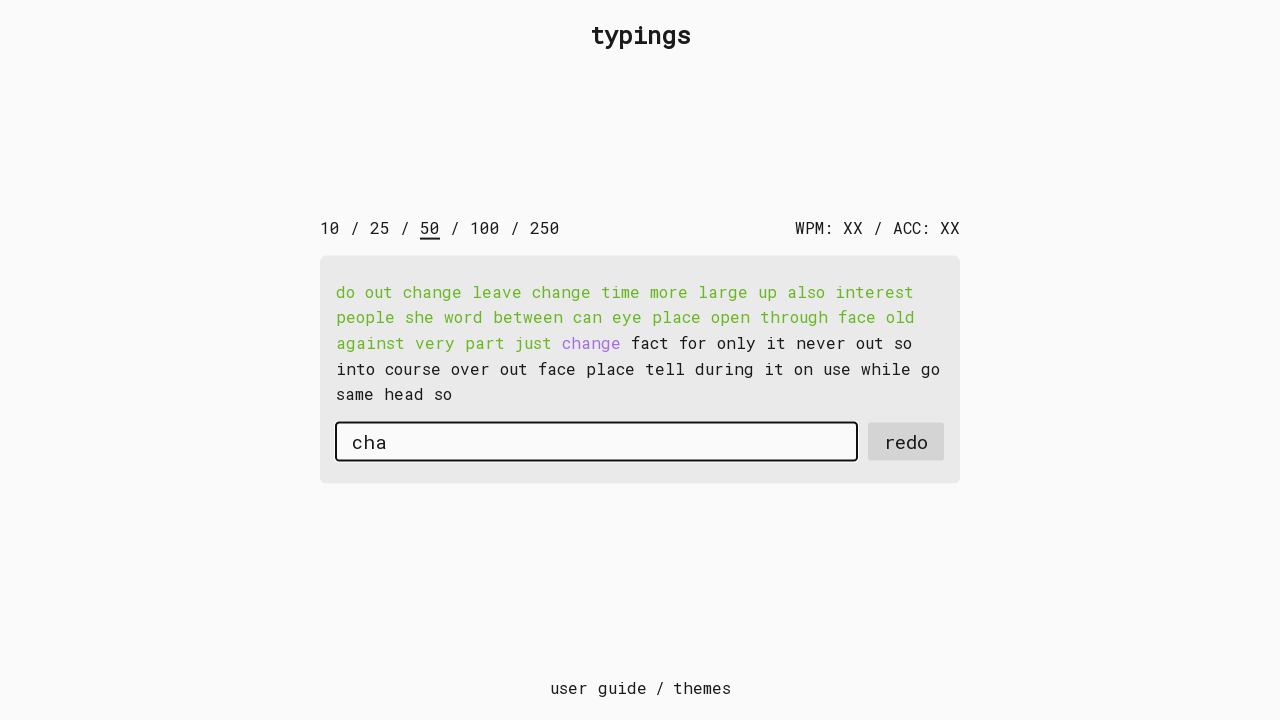

Typed character 'n' with 15ms delay on #input-field
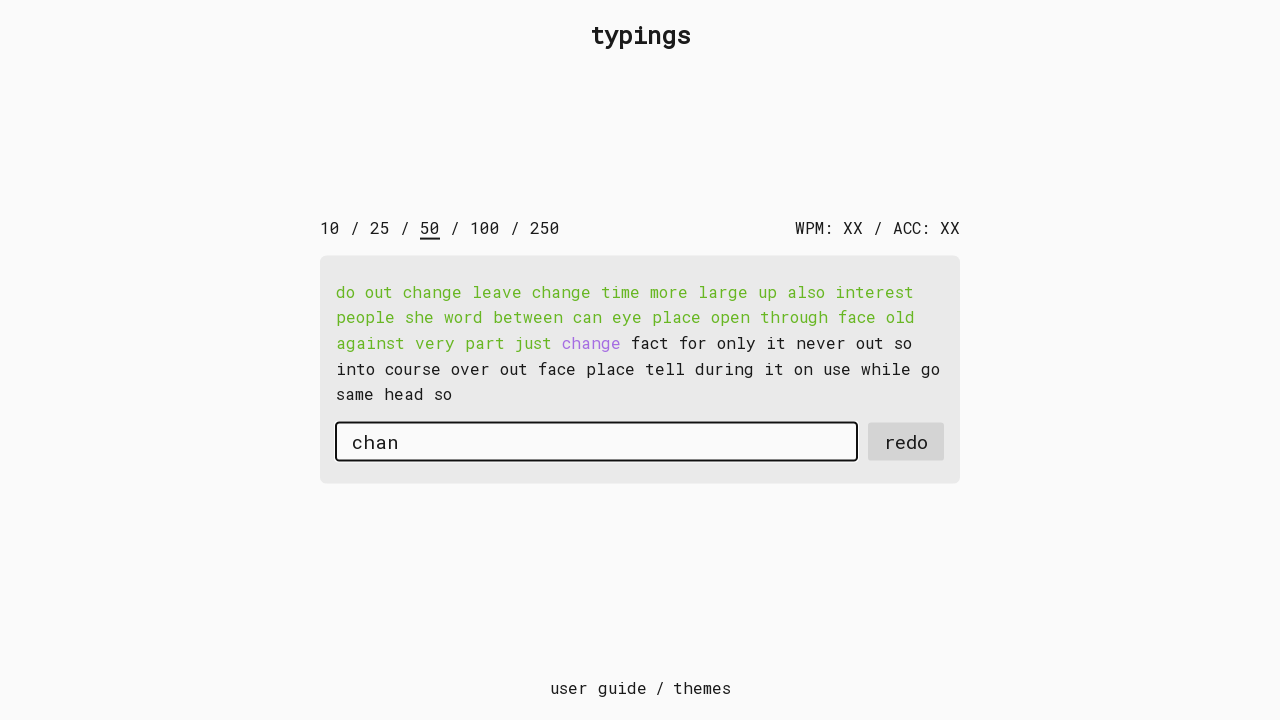

Typed character 'g' with 15ms delay on #input-field
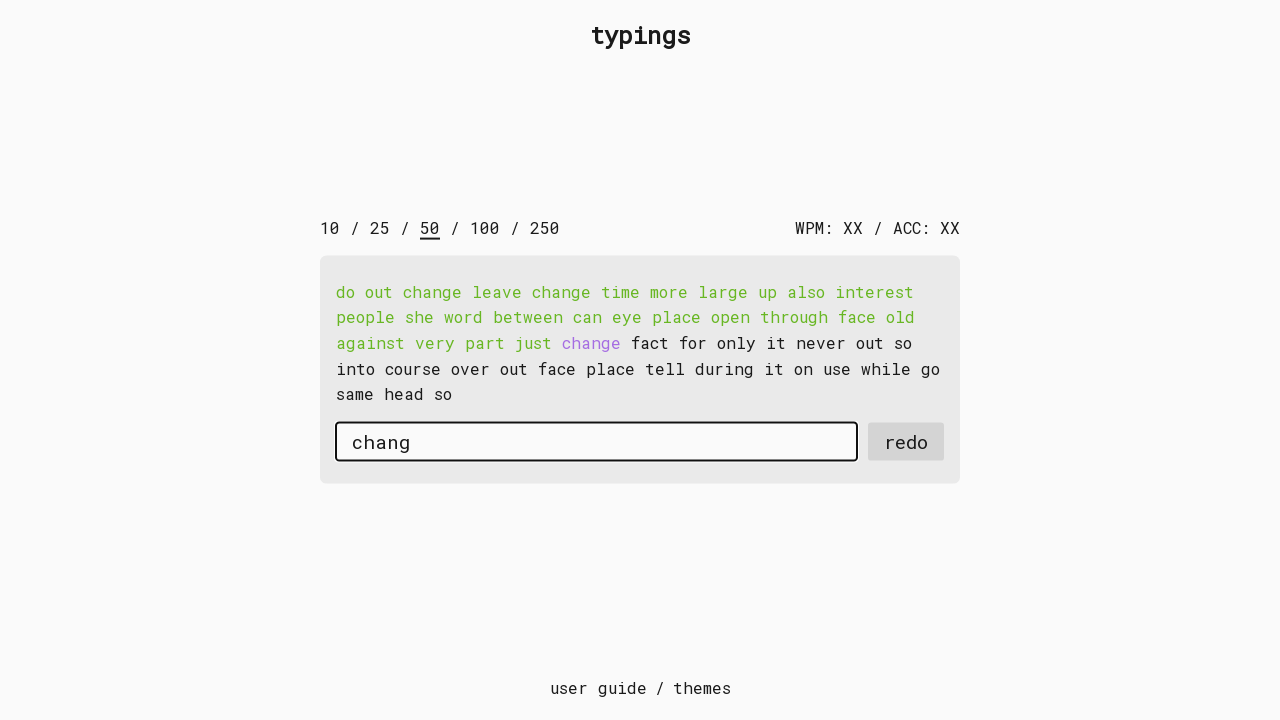

Typed character 'e' with 15ms delay on #input-field
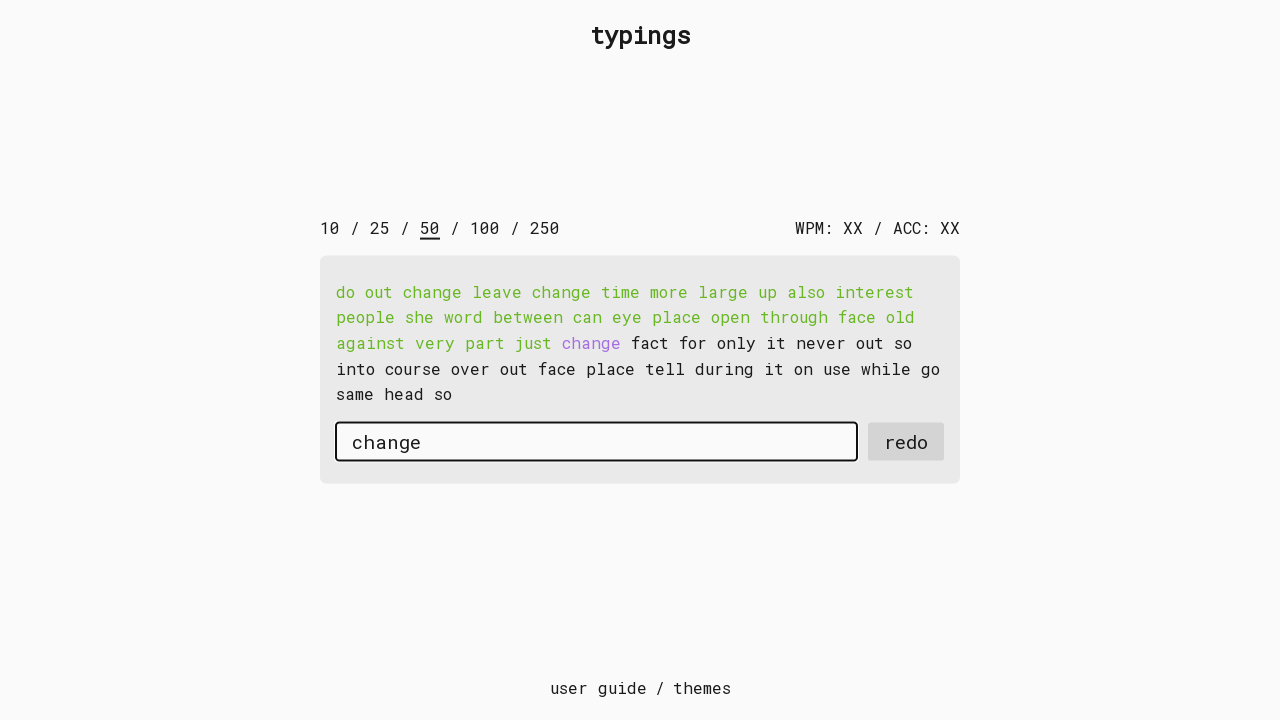

Pressed Space after word 'change' on #input-field
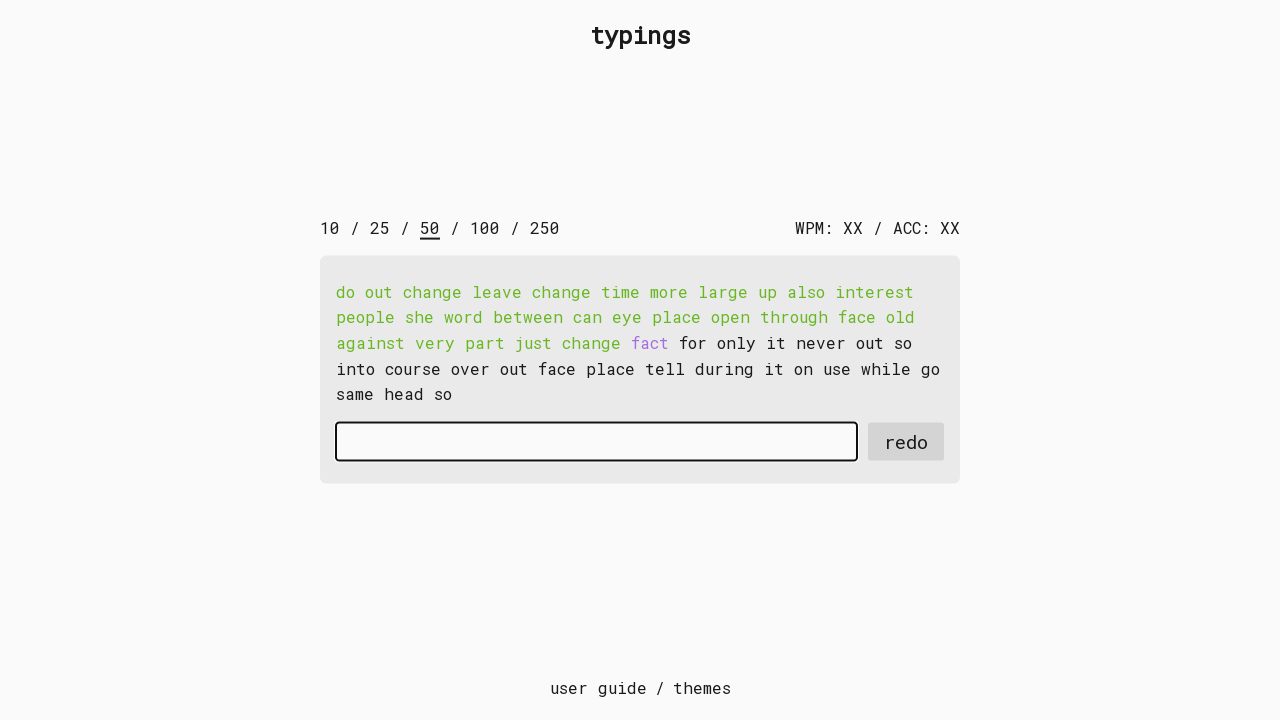

Typed character 'f' with 15ms delay on #input-field
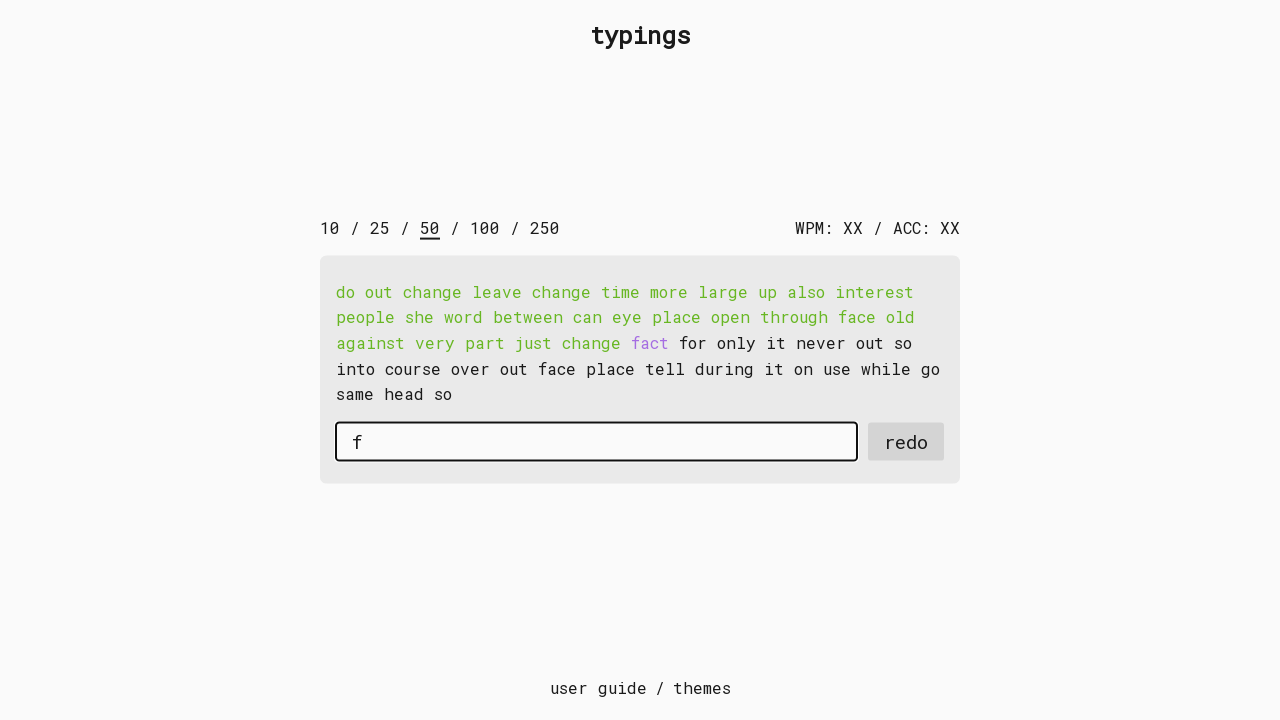

Typed character 'a' with 15ms delay on #input-field
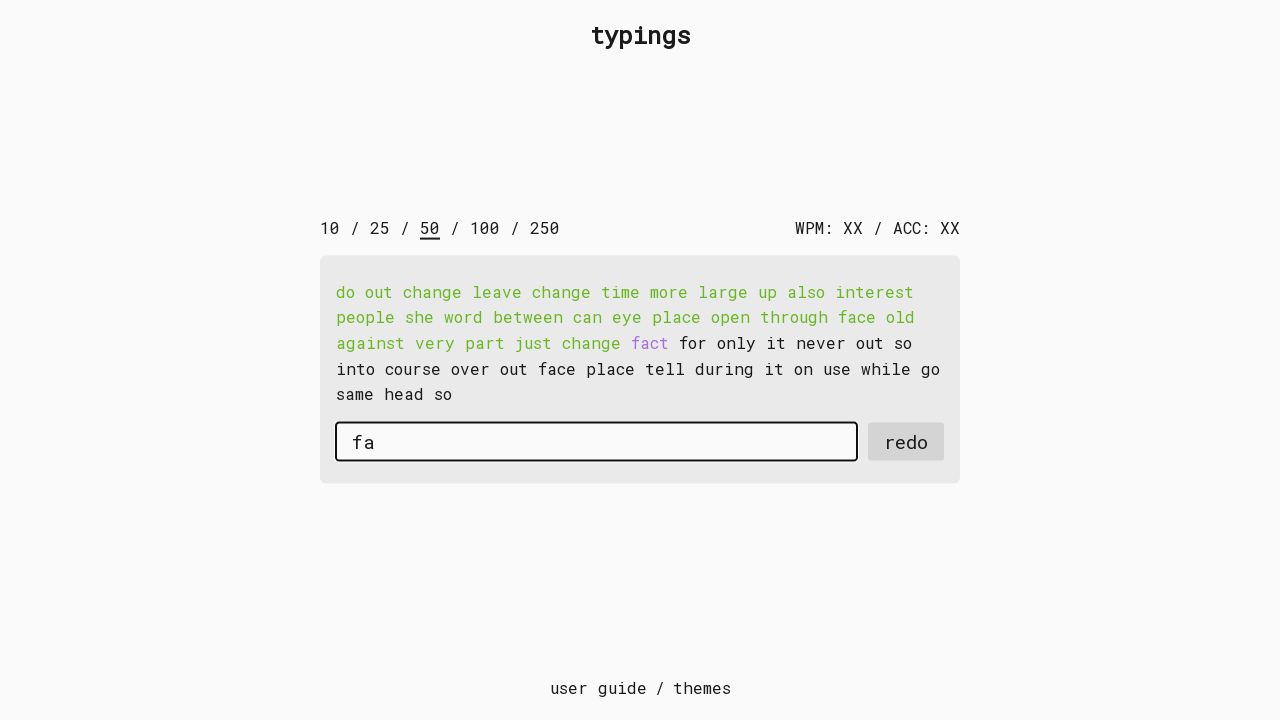

Typed character 'c' with 15ms delay on #input-field
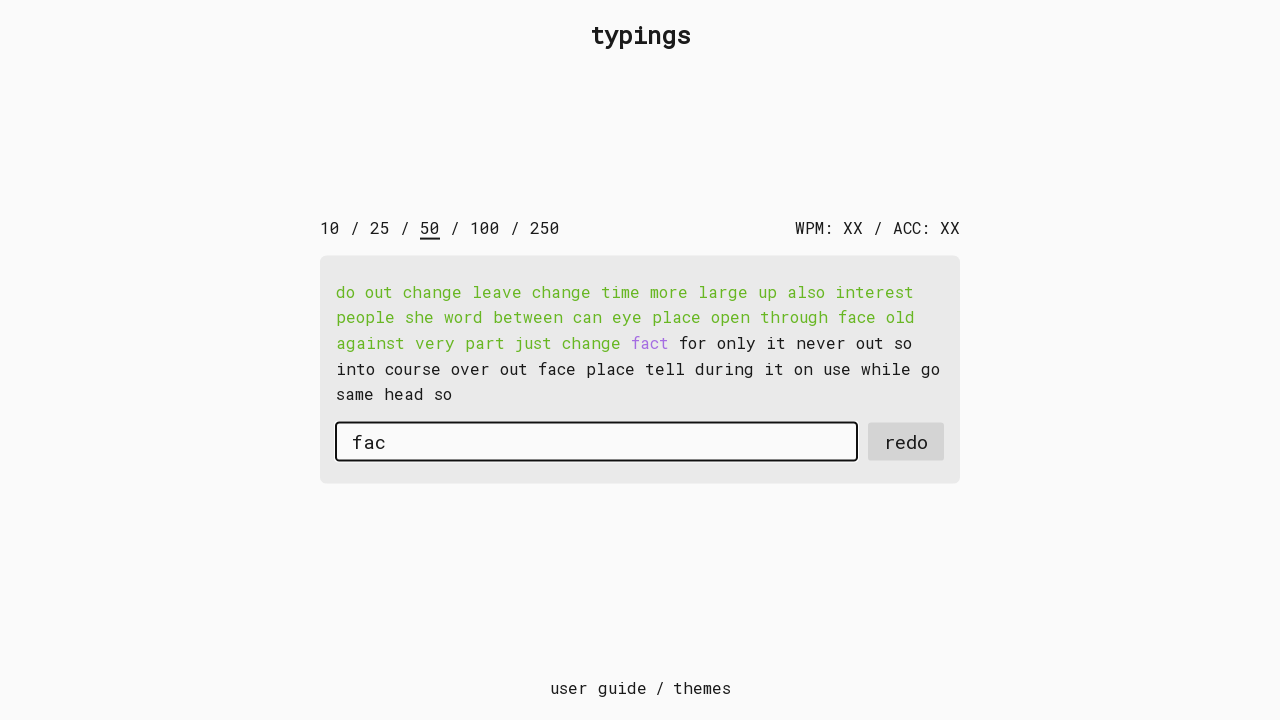

Typed character 't' with 15ms delay on #input-field
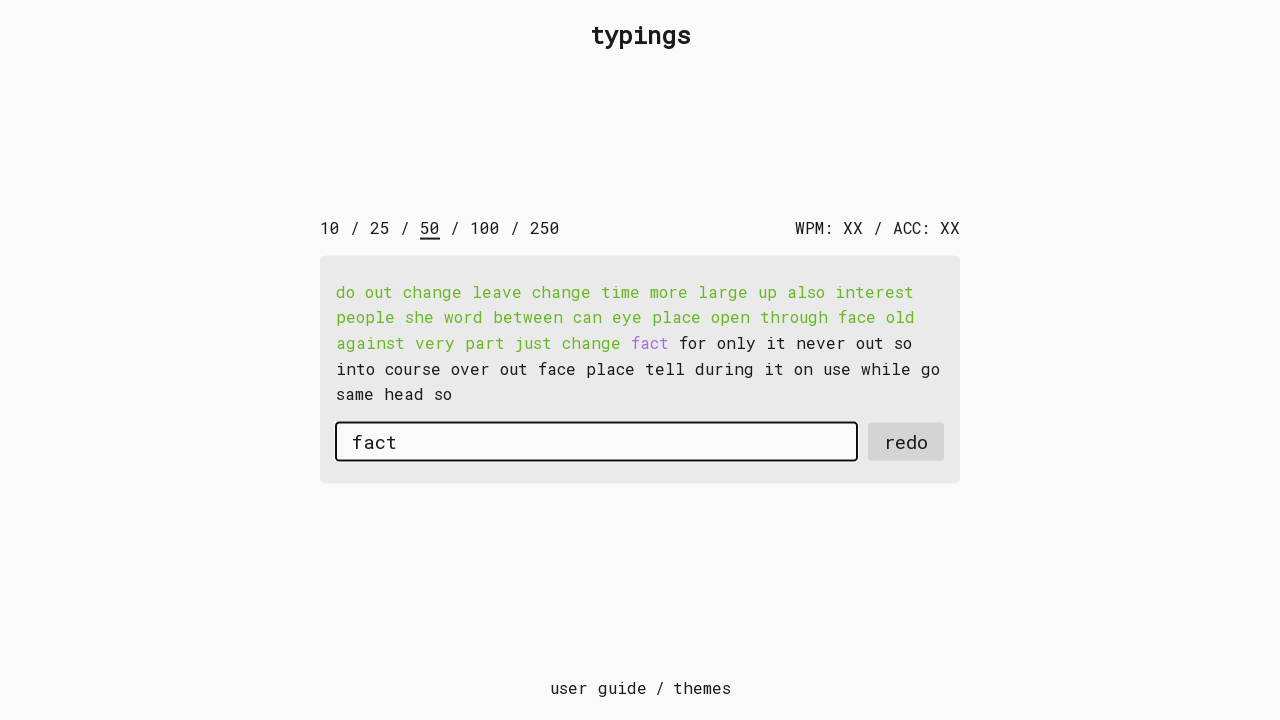

Pressed Space after word 'fact' on #input-field
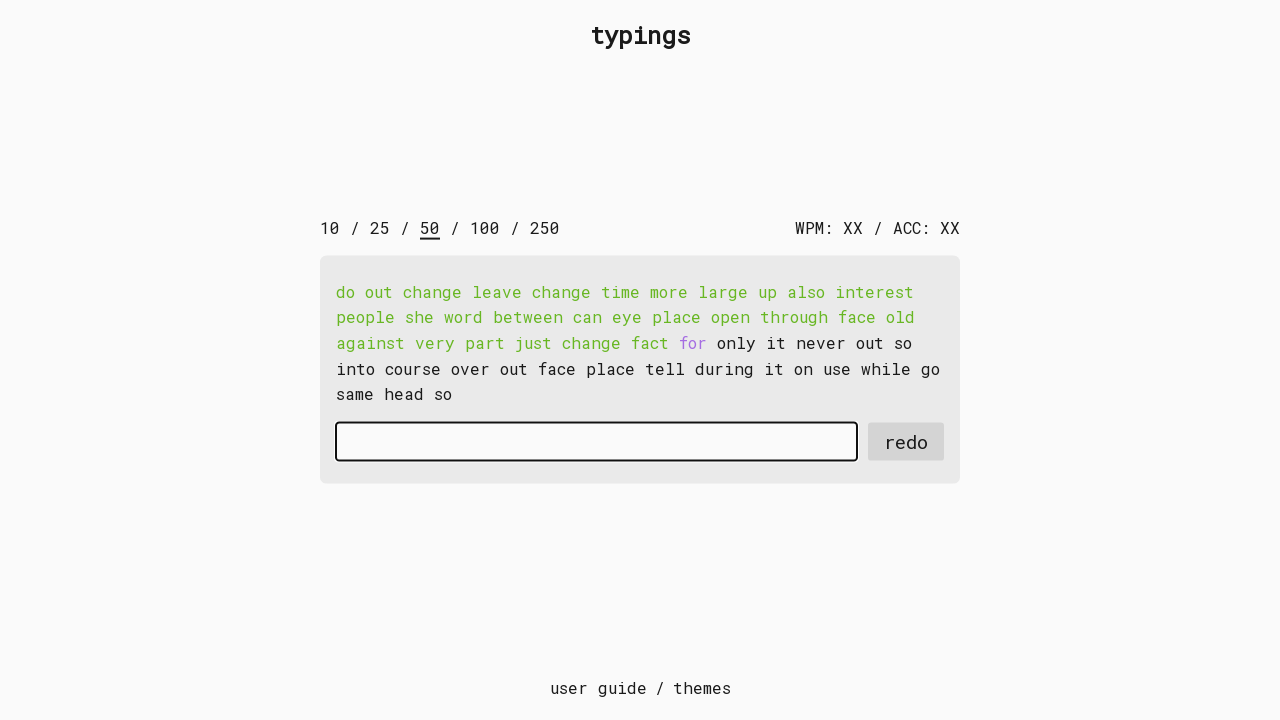

Typed character 'f' with 15ms delay on #input-field
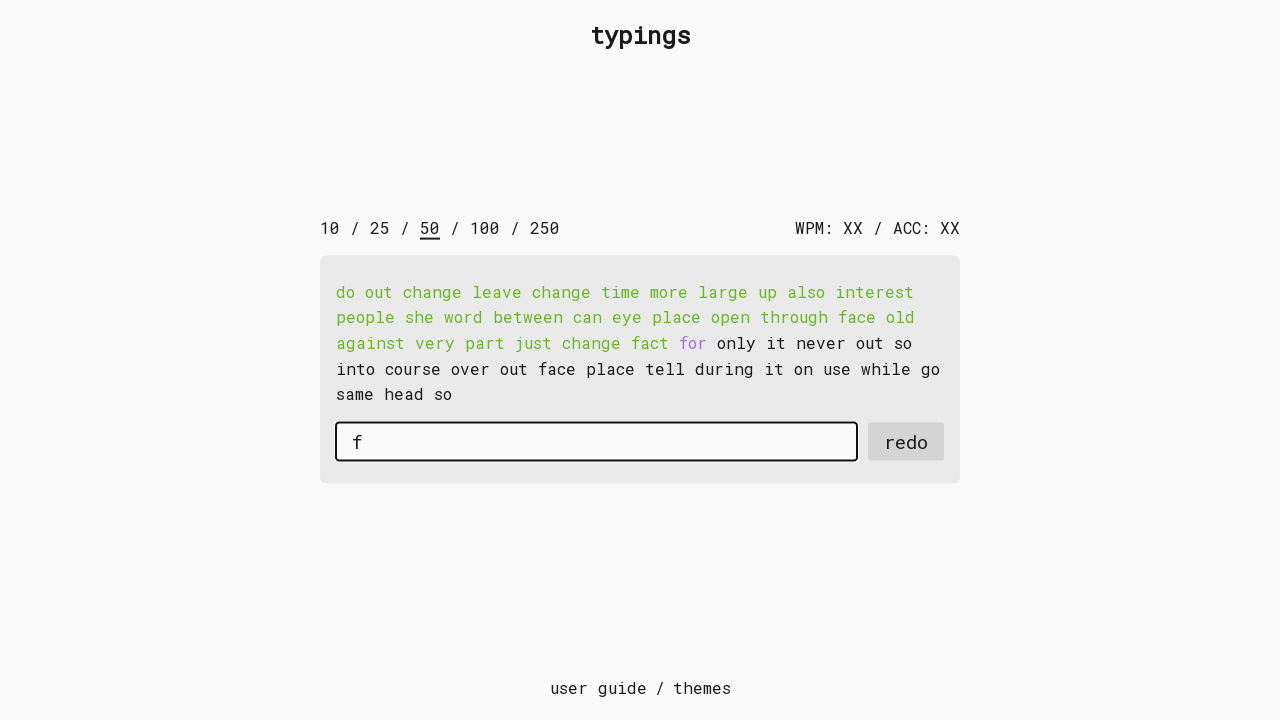

Typed character 'o' with 15ms delay on #input-field
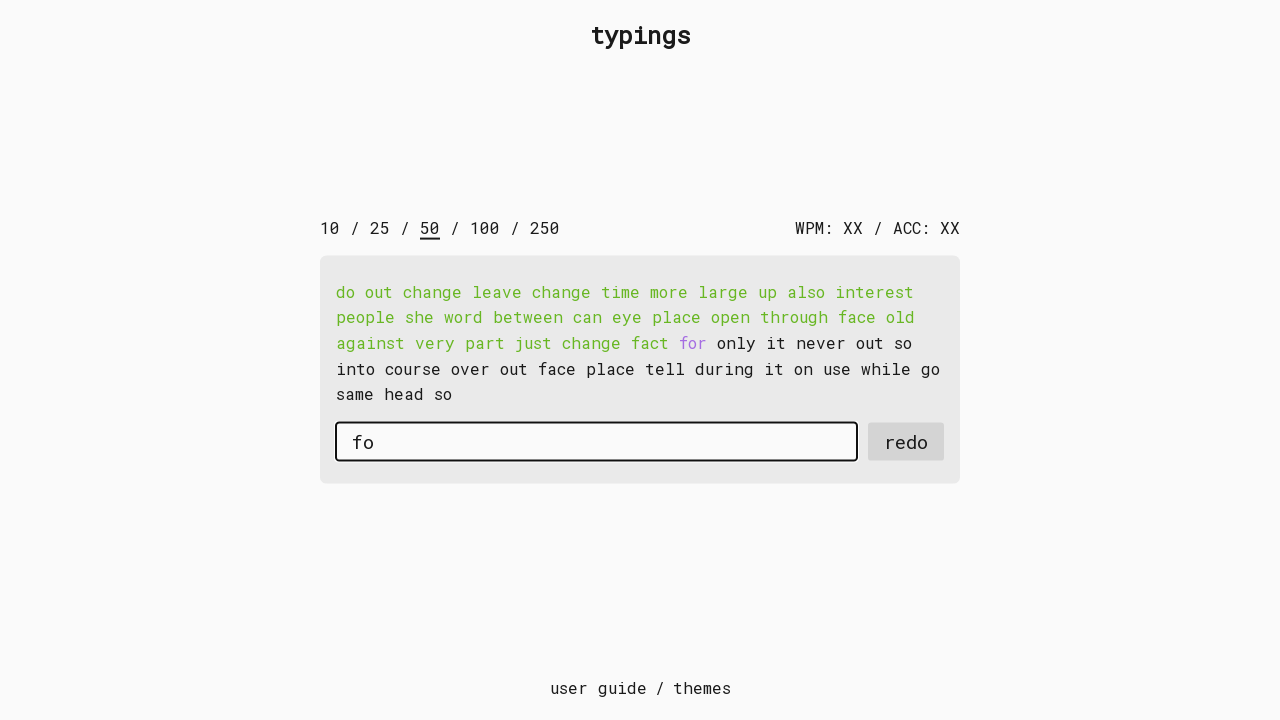

Typed character 'r' with 15ms delay on #input-field
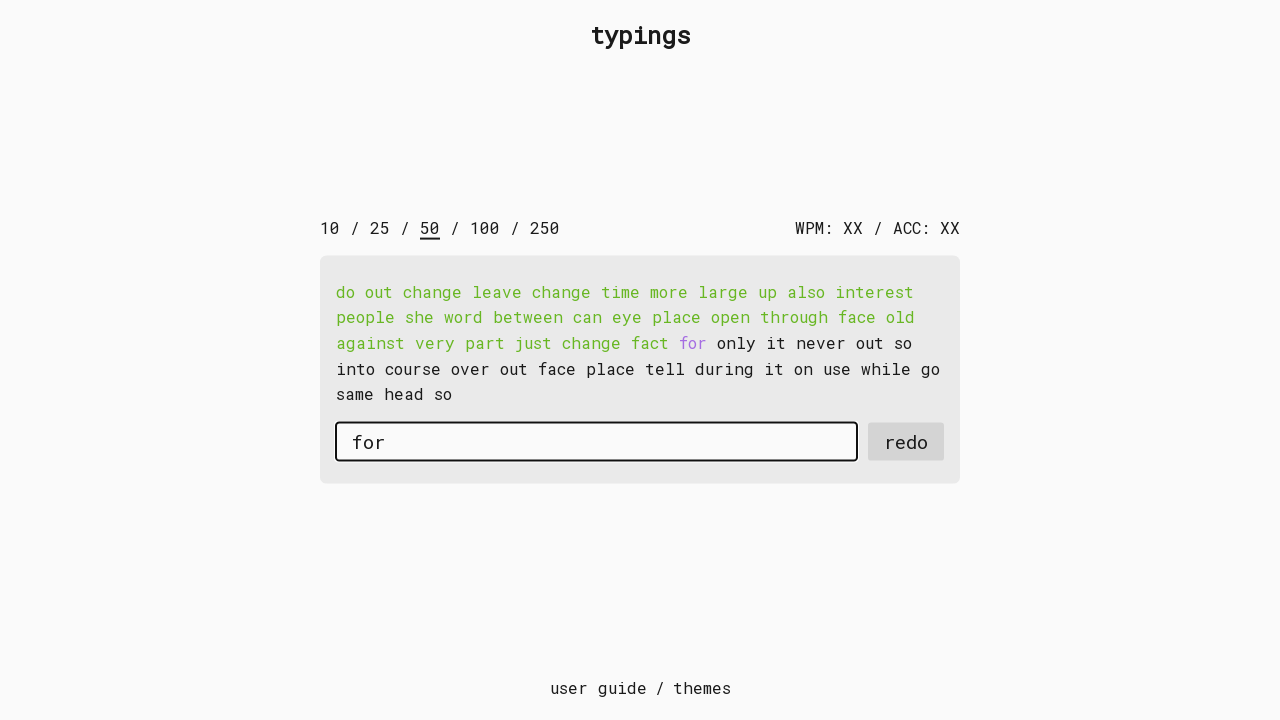

Pressed Space after word 'for' on #input-field
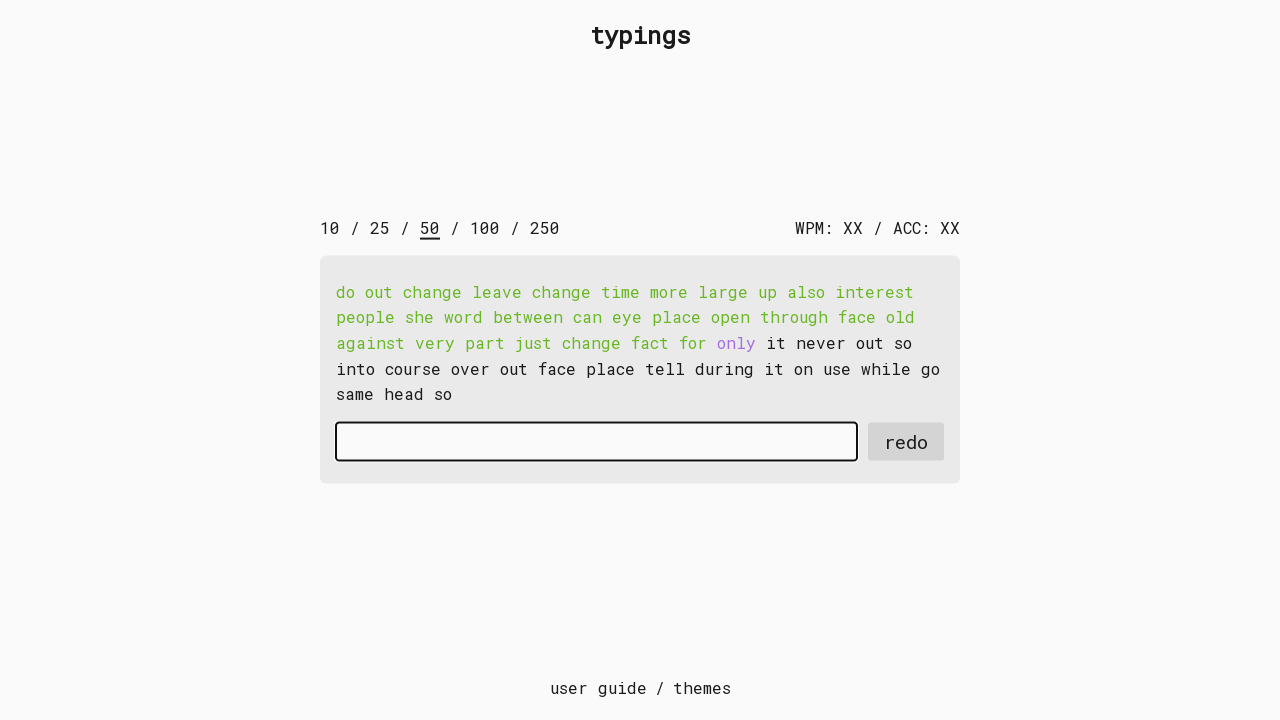

Typed character 'o' with 15ms delay on #input-field
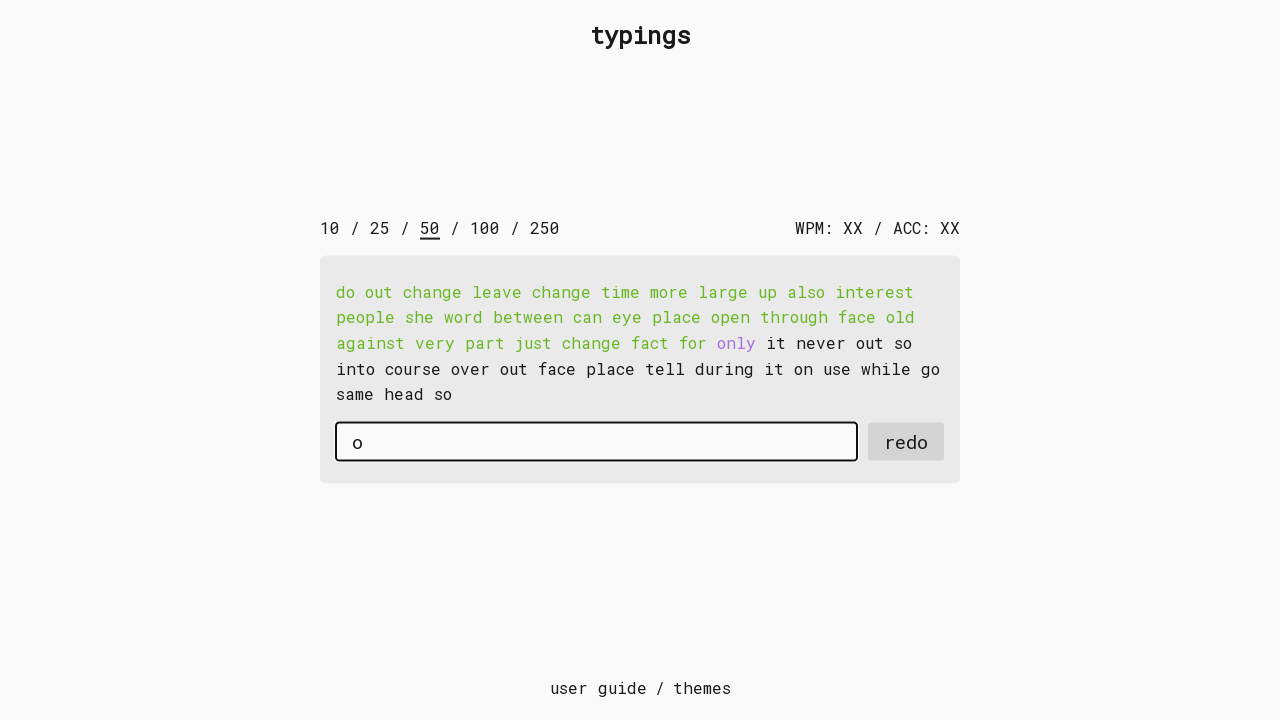

Typed character 'n' with 15ms delay on #input-field
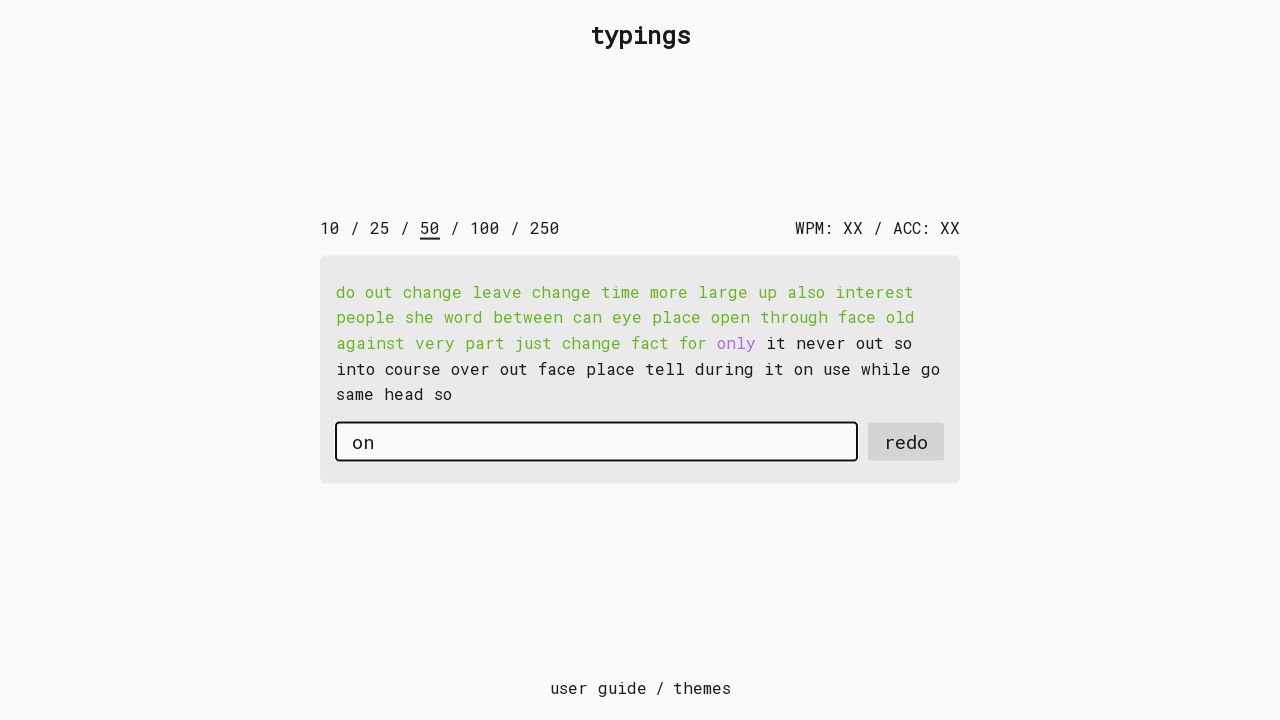

Typed character 'l' with 15ms delay on #input-field
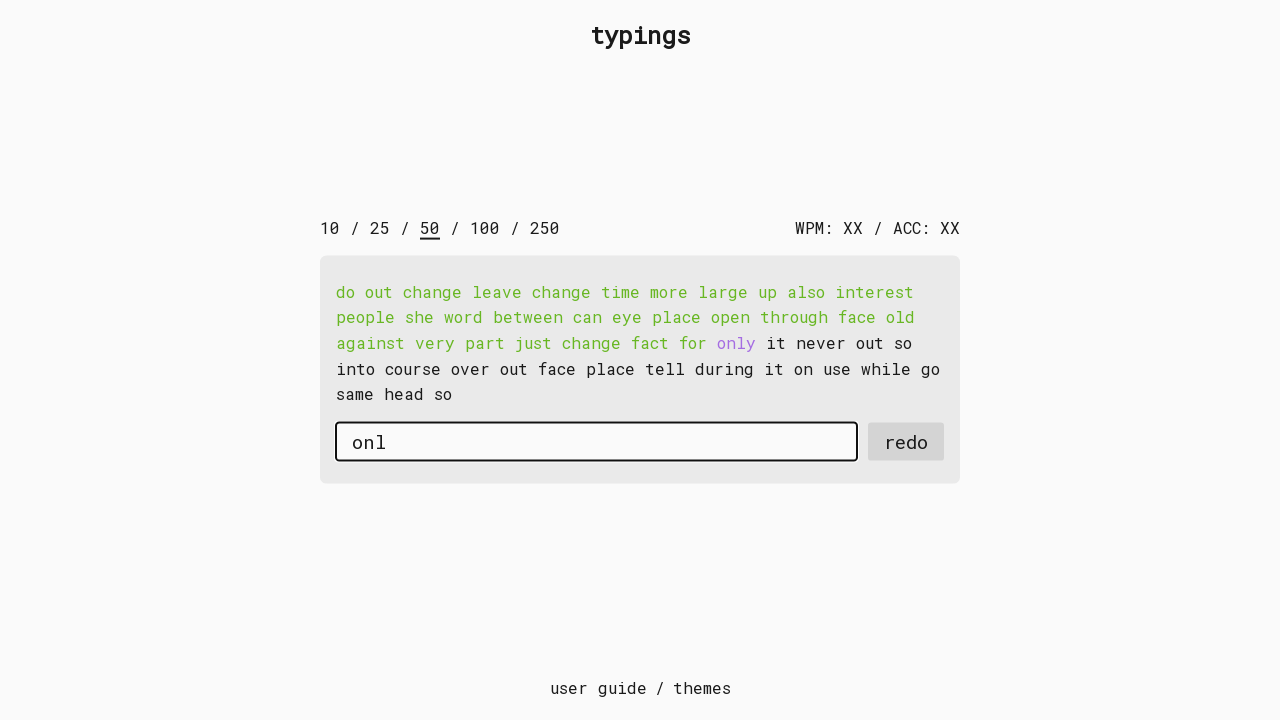

Typed character 'y' with 15ms delay on #input-field
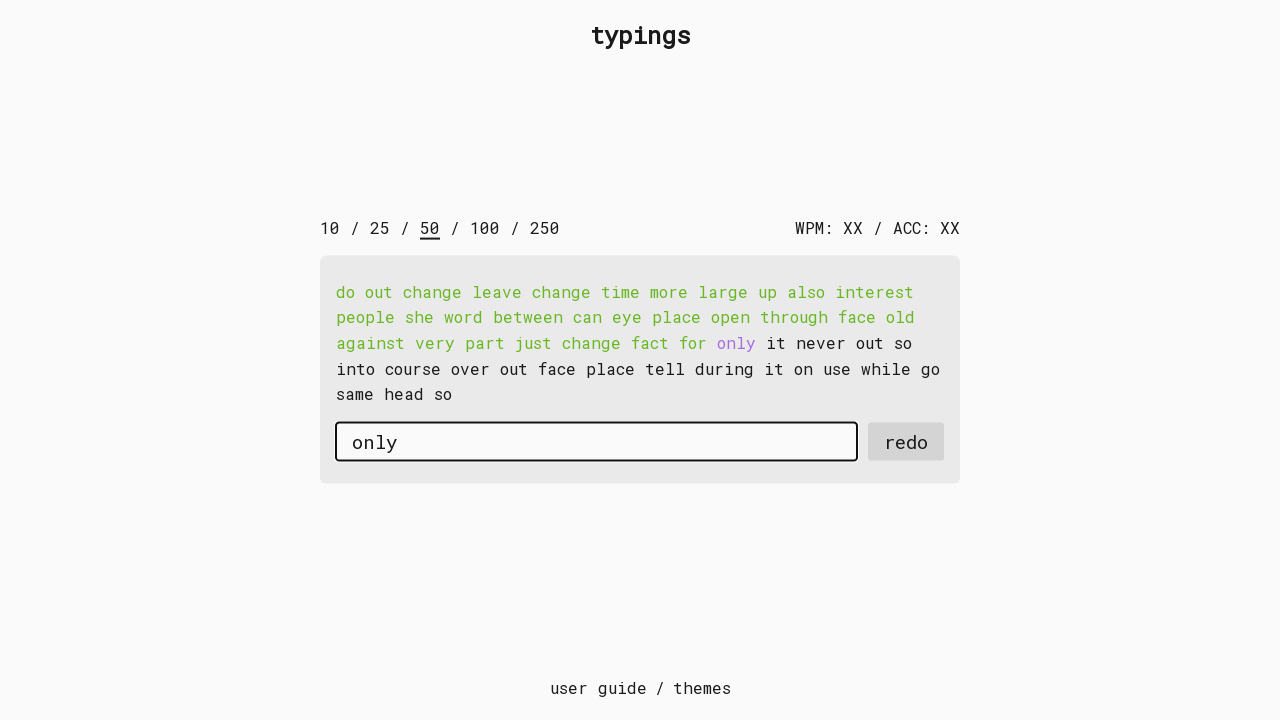

Pressed Space after word 'only' on #input-field
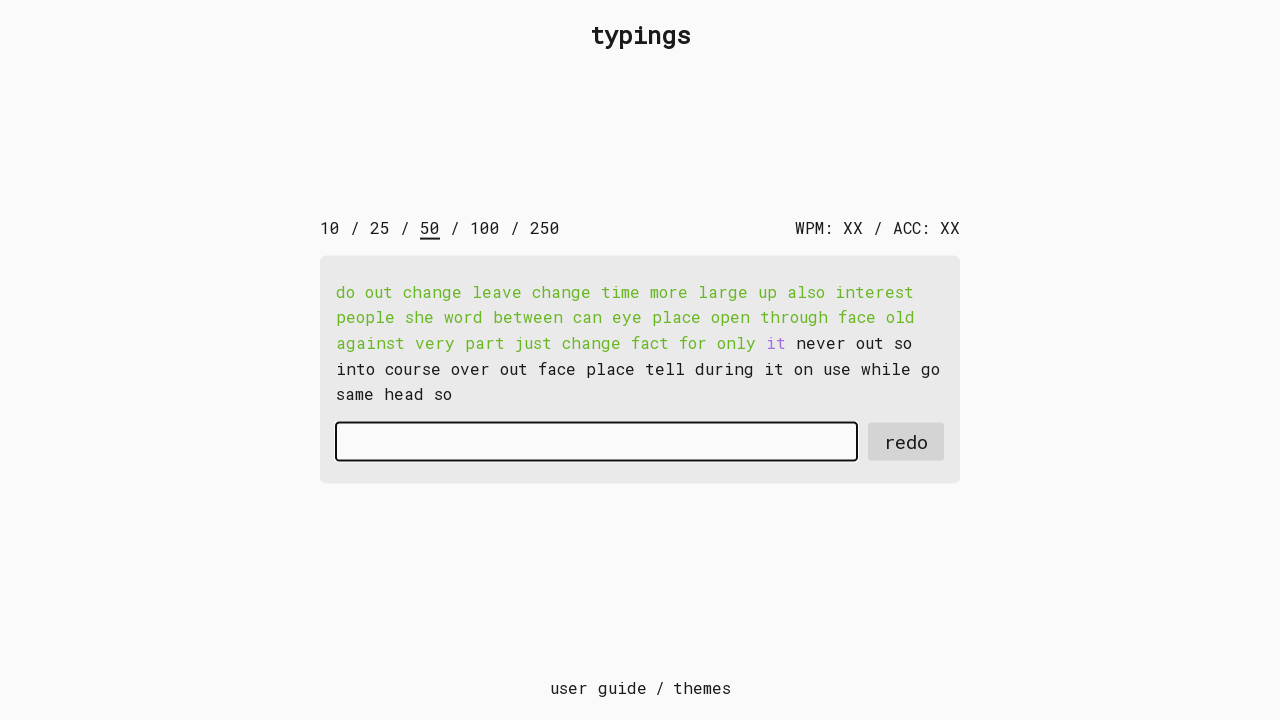

Typed character 'i' with 15ms delay on #input-field
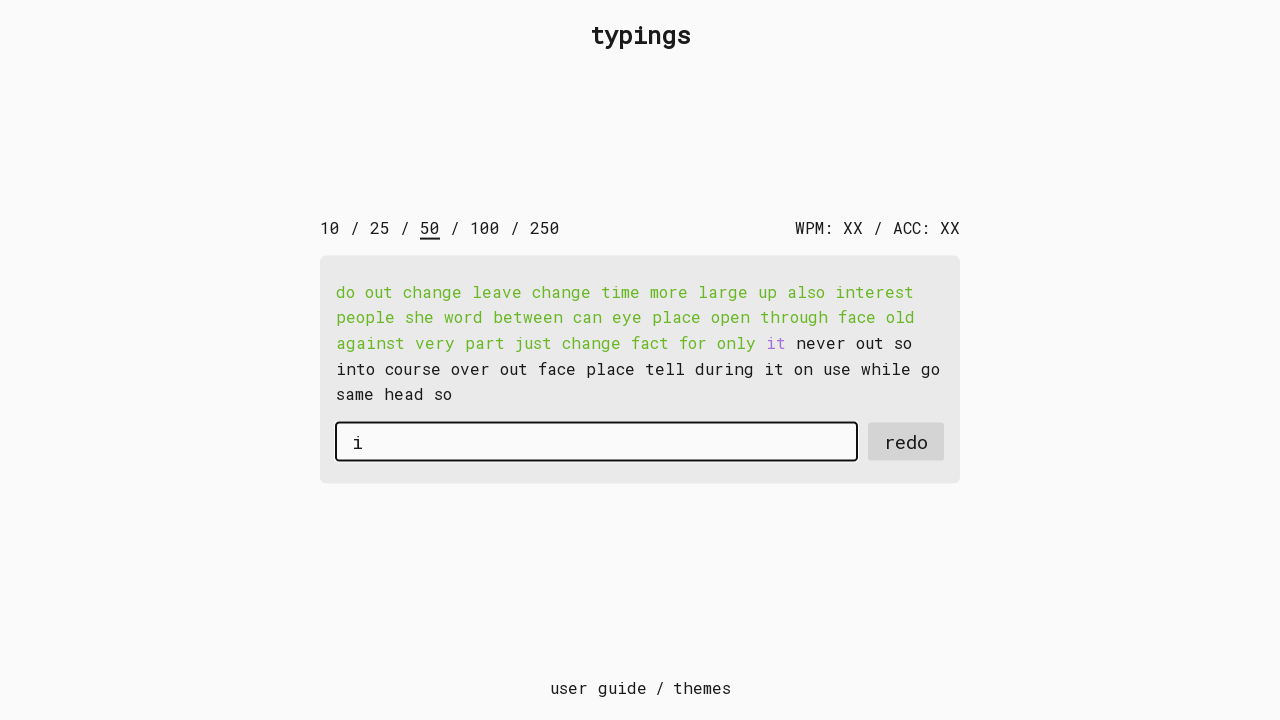

Typed character 't' with 15ms delay on #input-field
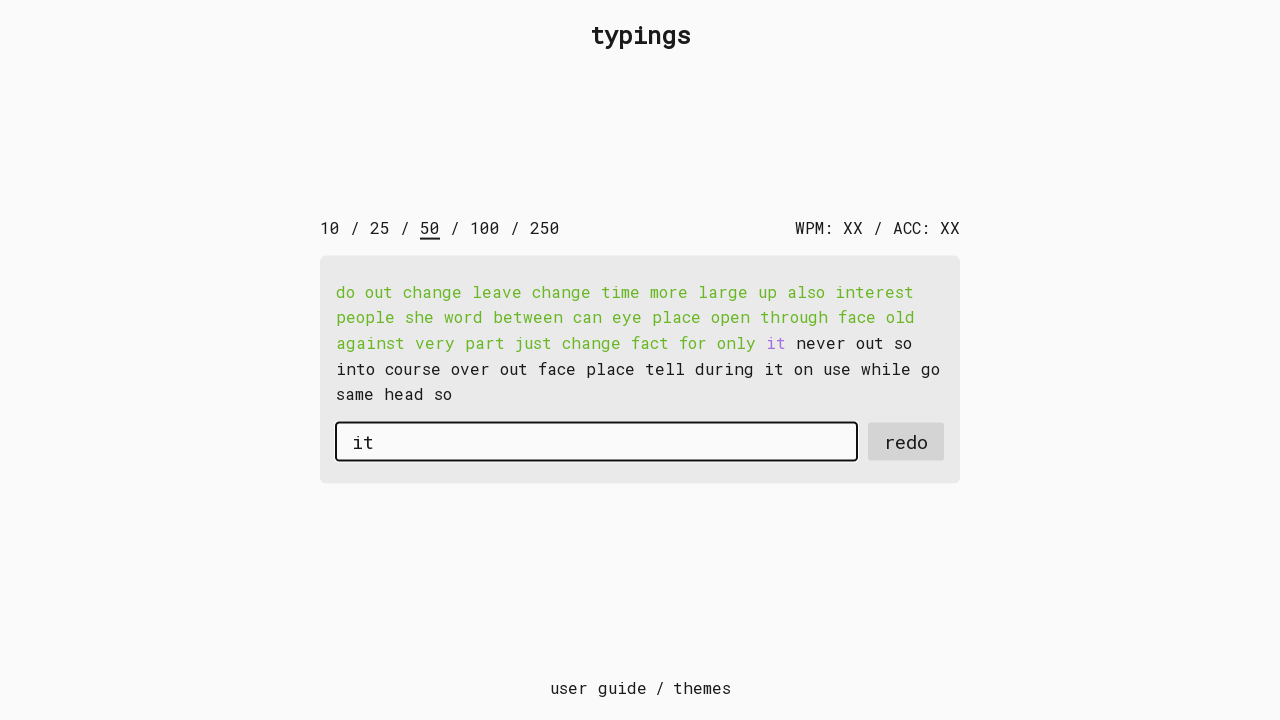

Pressed Space after word 'it' on #input-field
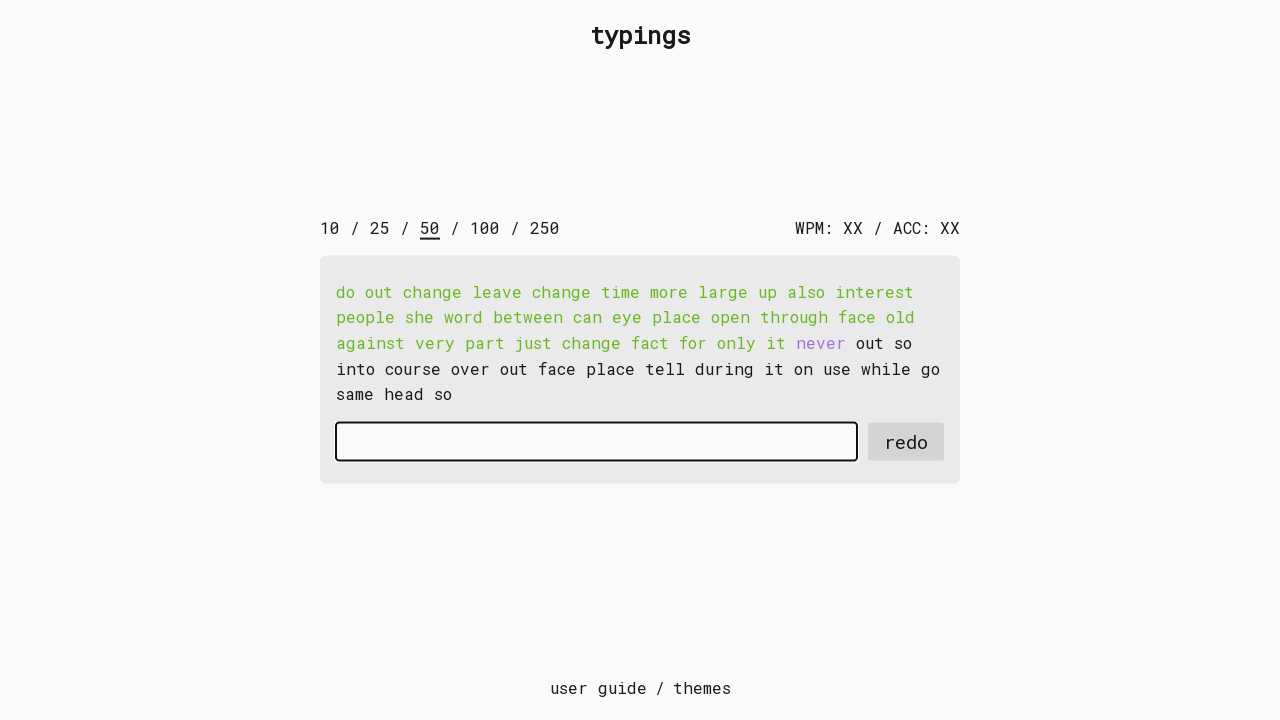

Typed character 'n' with 15ms delay on #input-field
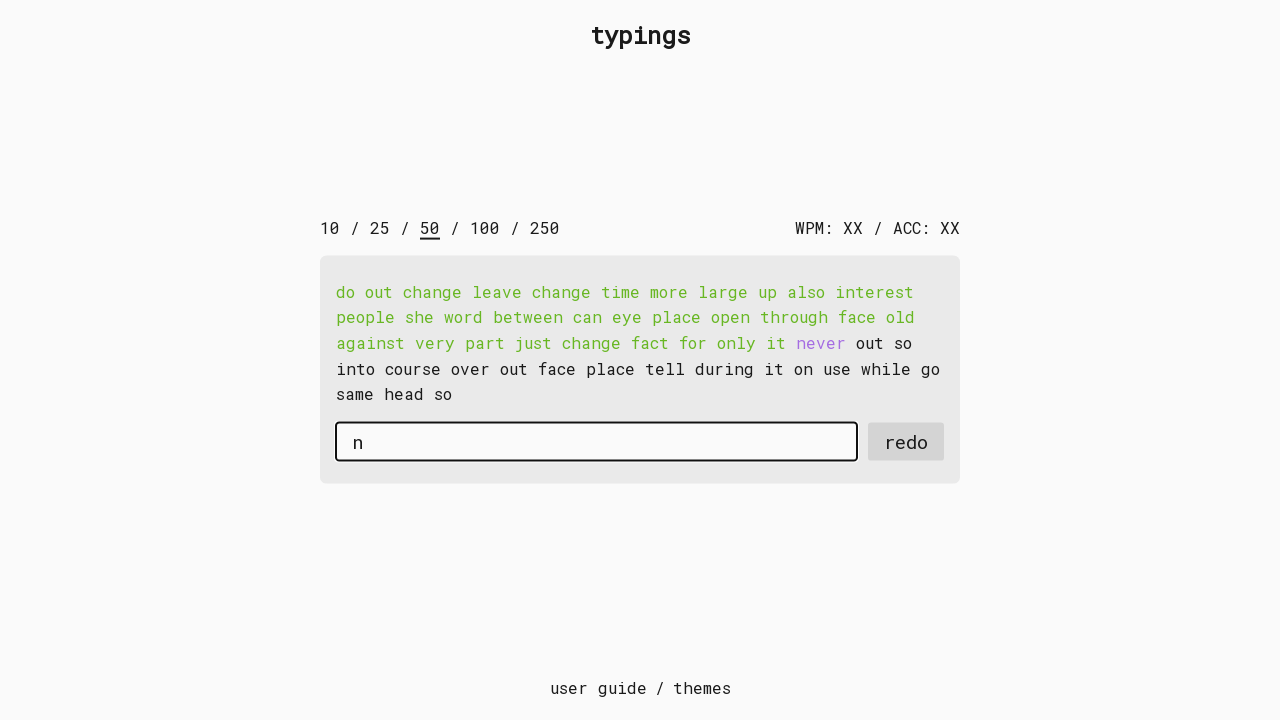

Typed character 'e' with 15ms delay on #input-field
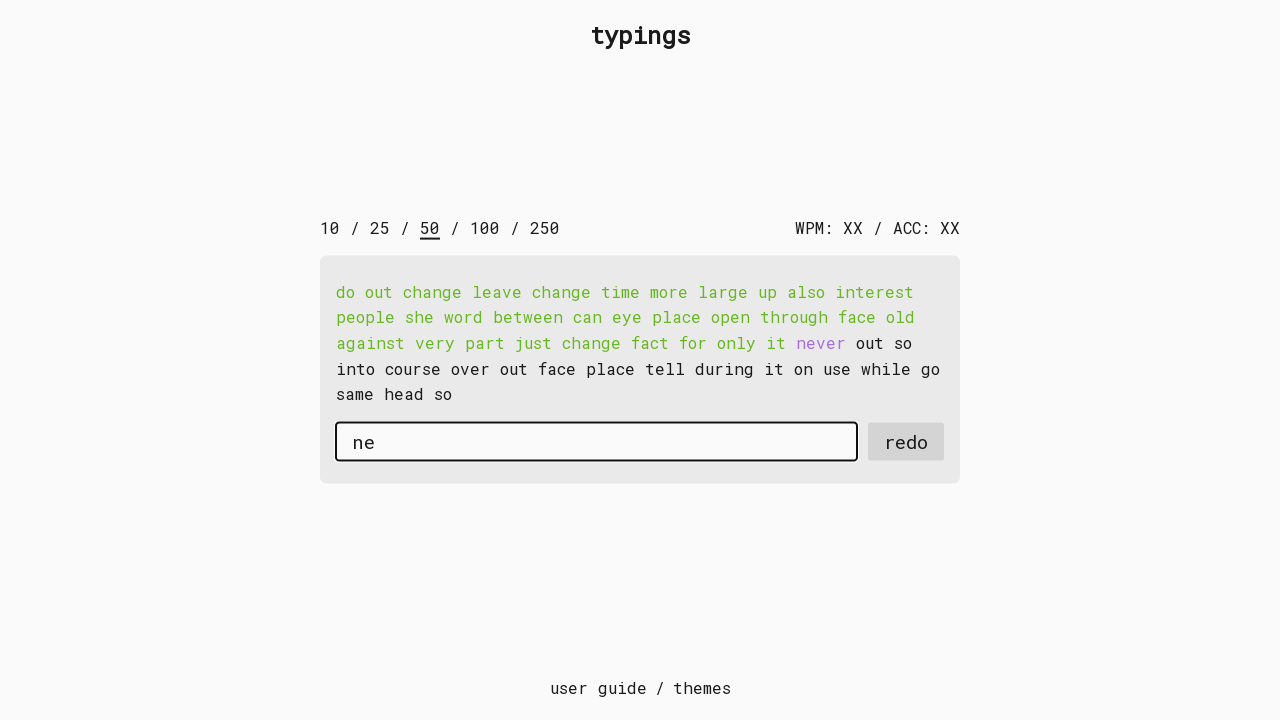

Typed character 'v' with 15ms delay on #input-field
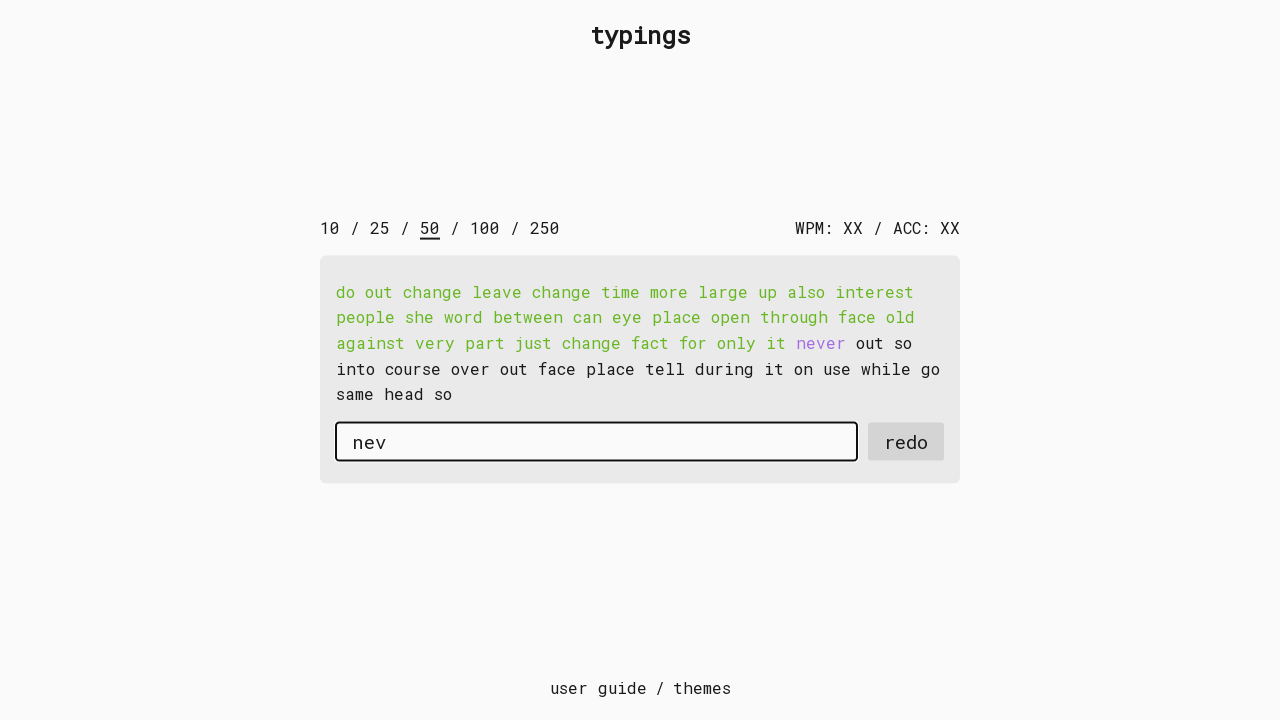

Typed character 'e' with 15ms delay on #input-field
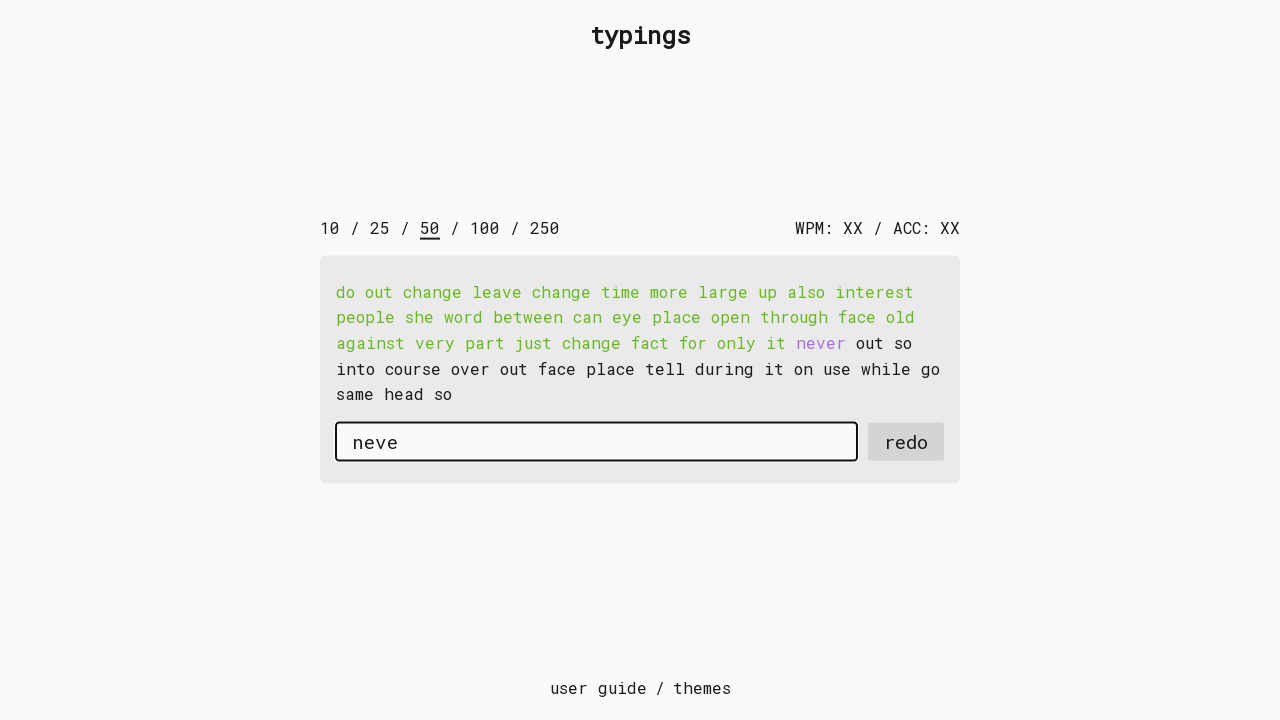

Typed character 'r' with 15ms delay on #input-field
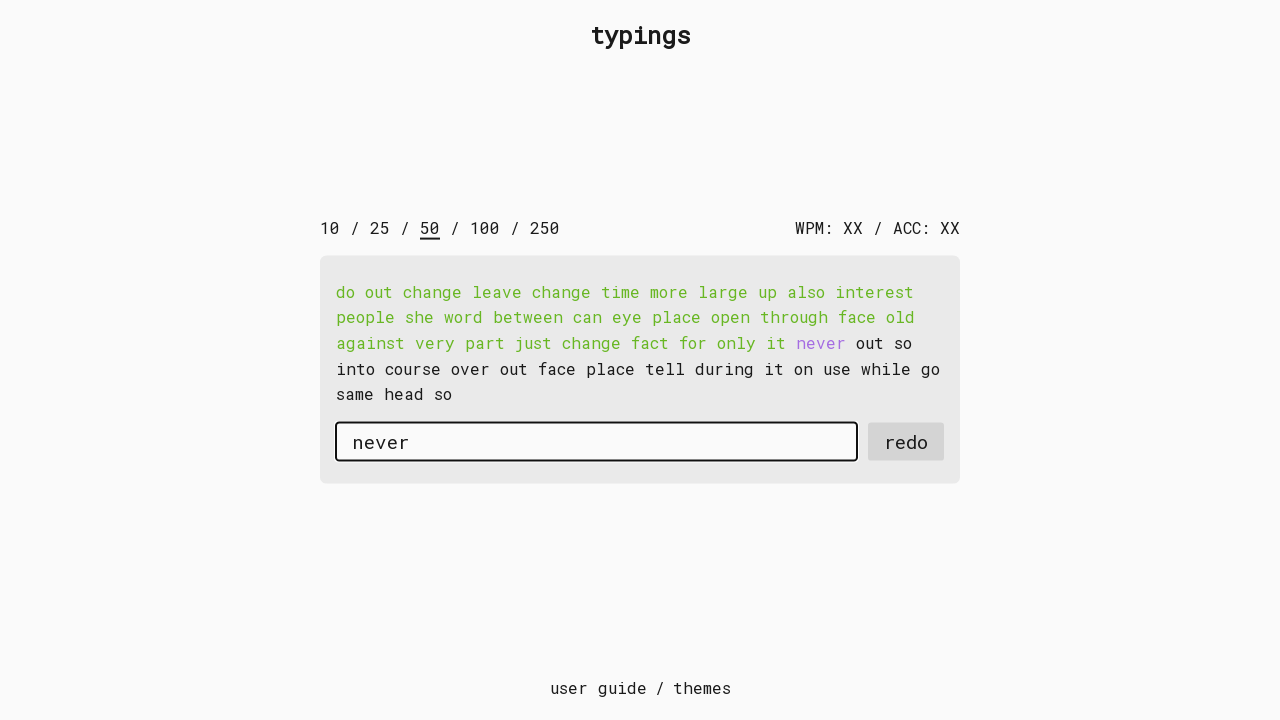

Pressed Space after word 'never' on #input-field
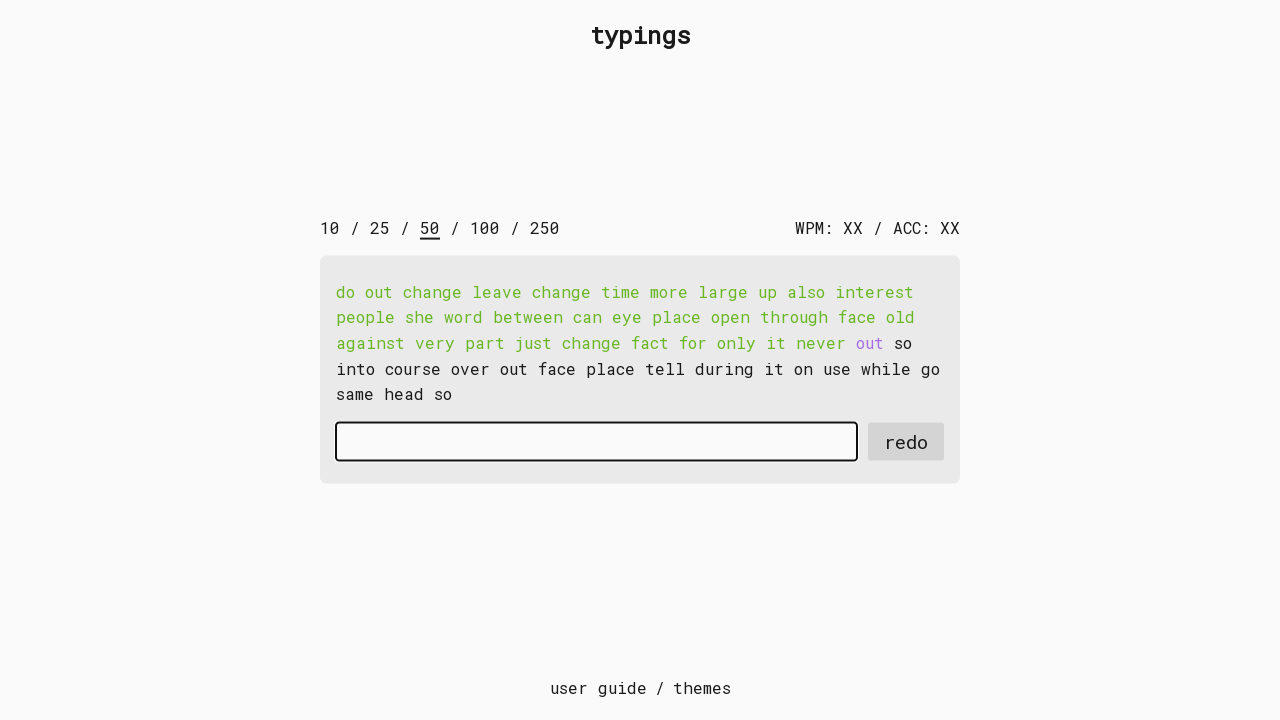

Typed character 'o' with 15ms delay on #input-field
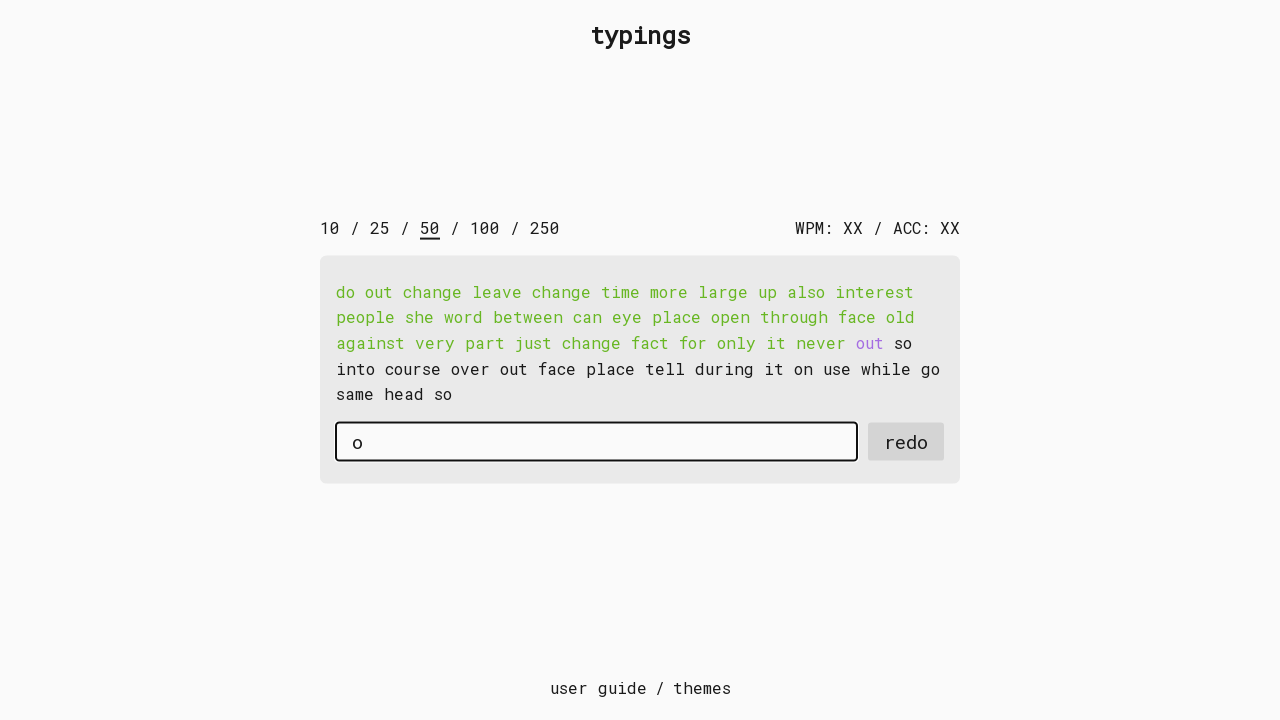

Typed character 'u' with 15ms delay on #input-field
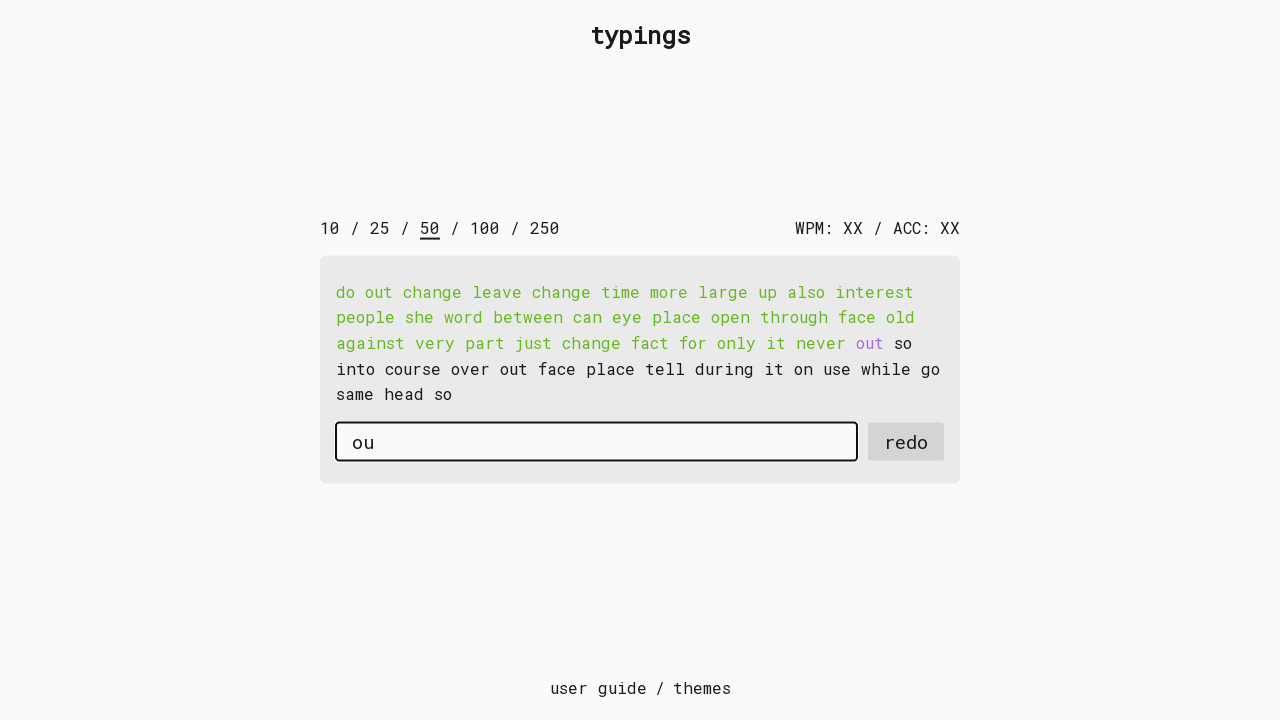

Typed character 't' with 15ms delay on #input-field
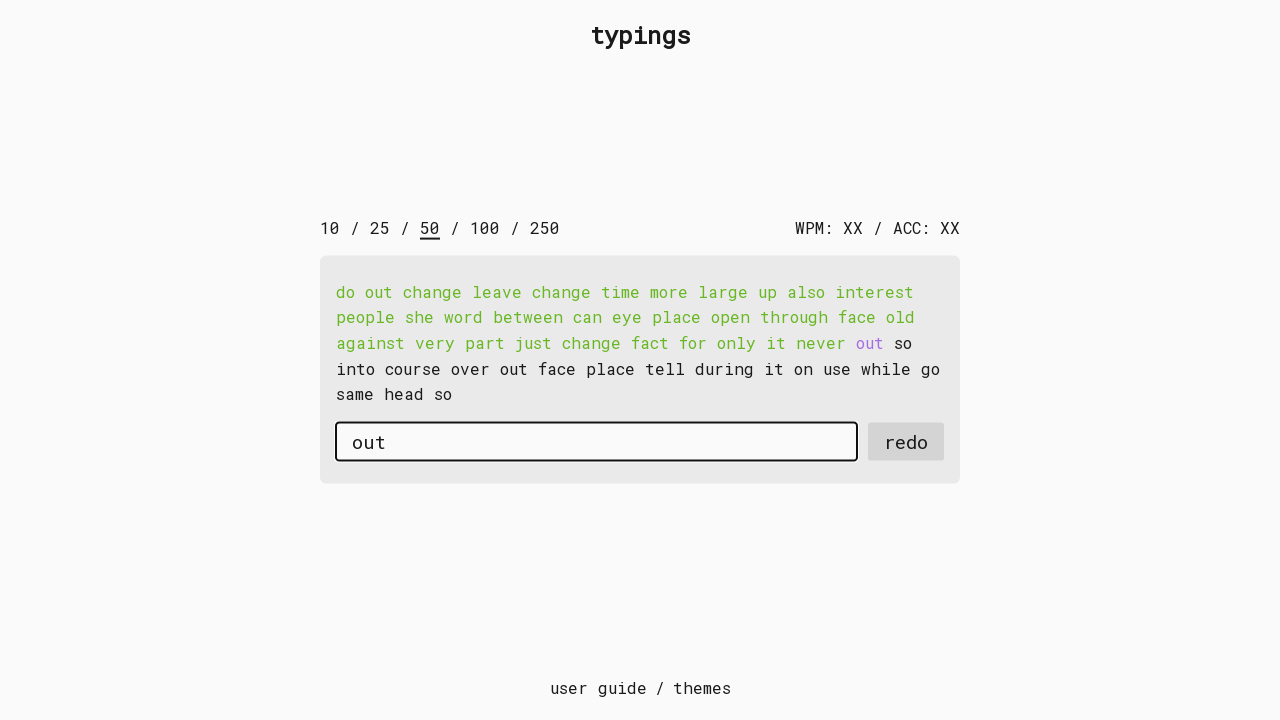

Pressed Space after word 'out' on #input-field
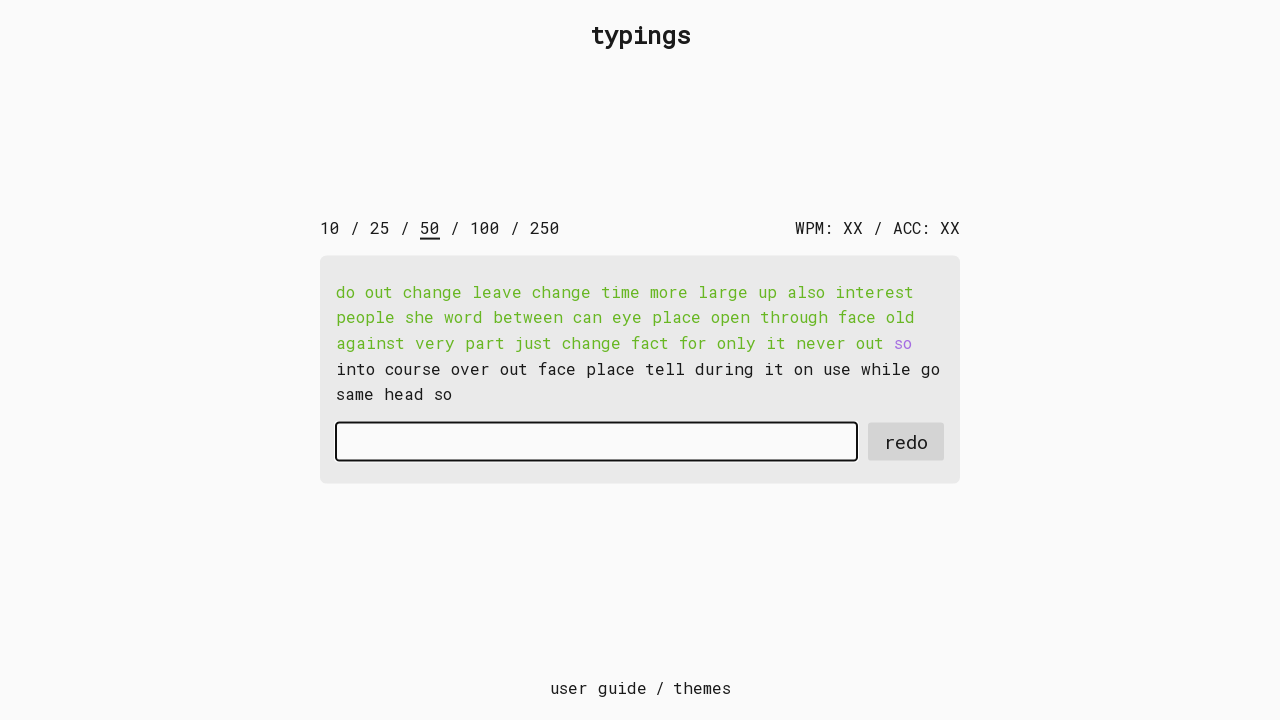

Typed character 's' with 15ms delay on #input-field
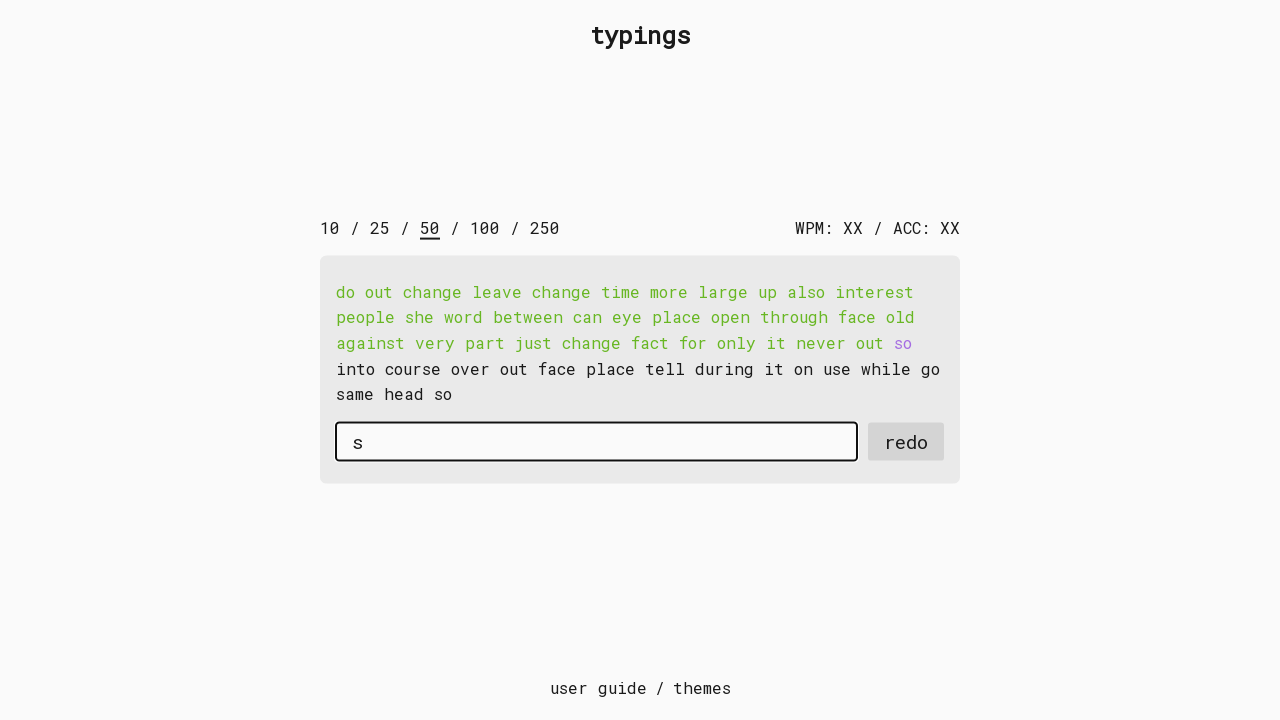

Typed character 'o' with 15ms delay on #input-field
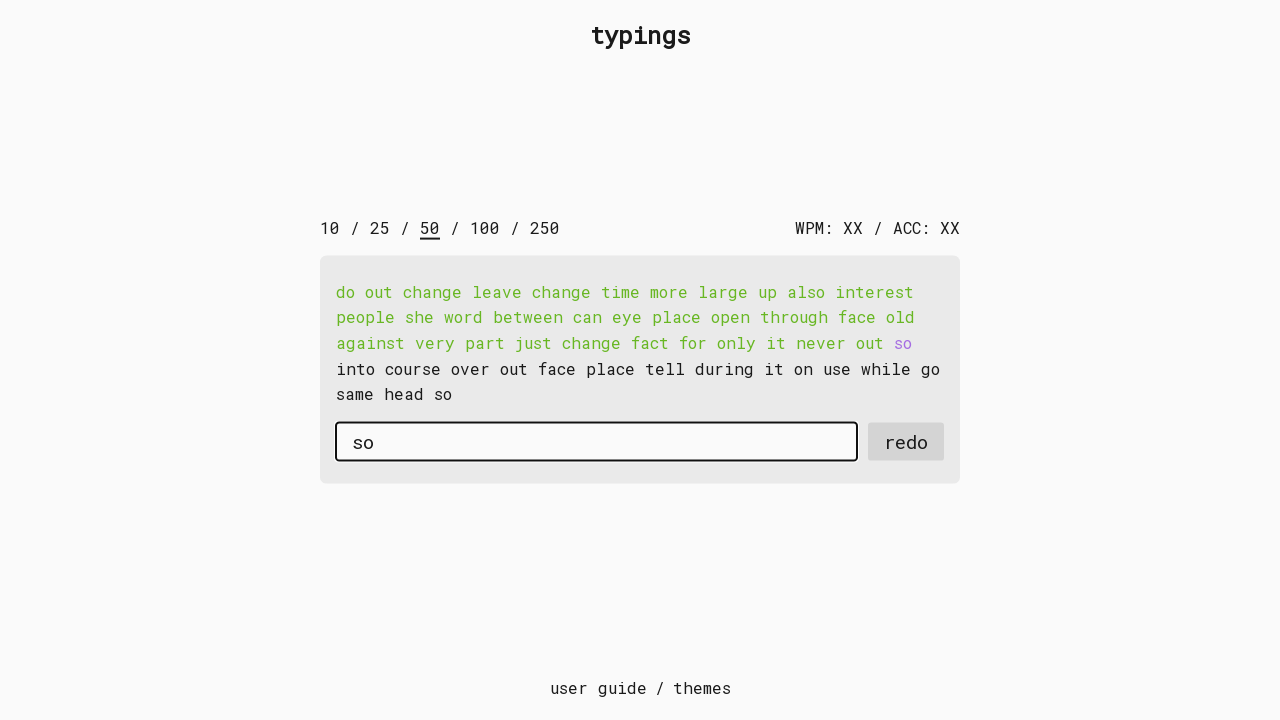

Pressed Space after word 'so' on #input-field
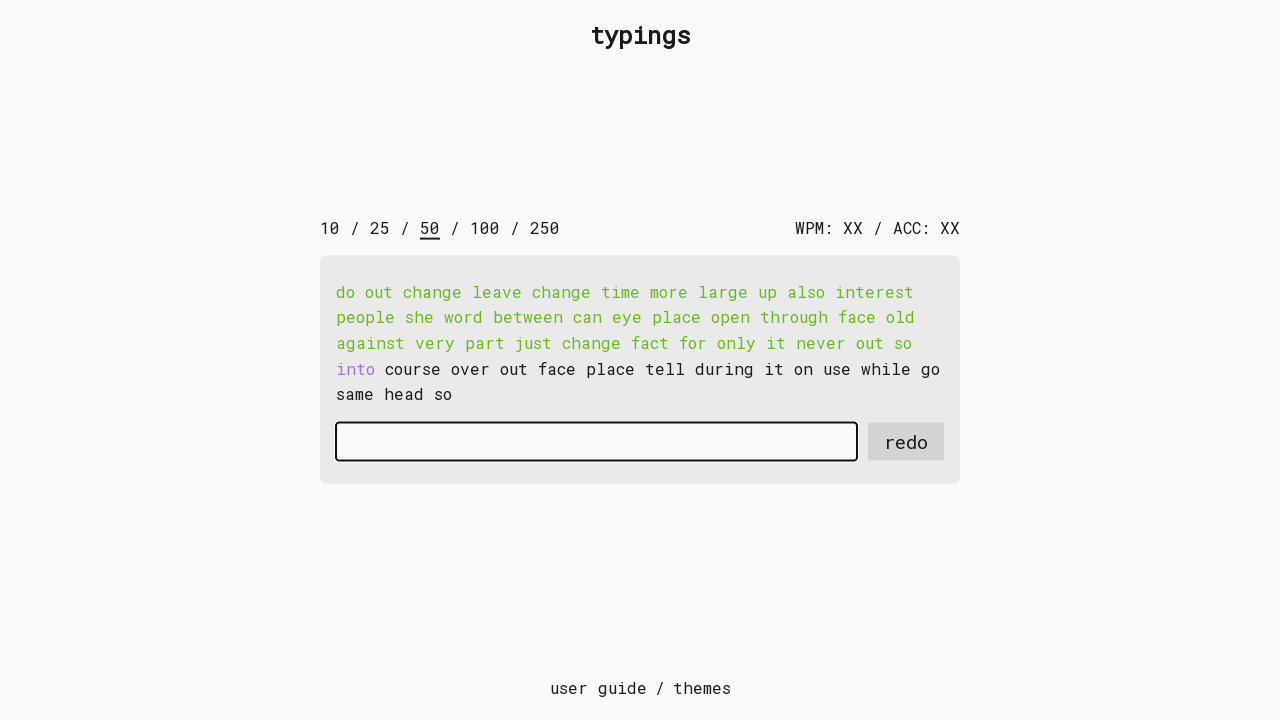

Typed character 'i' with 15ms delay on #input-field
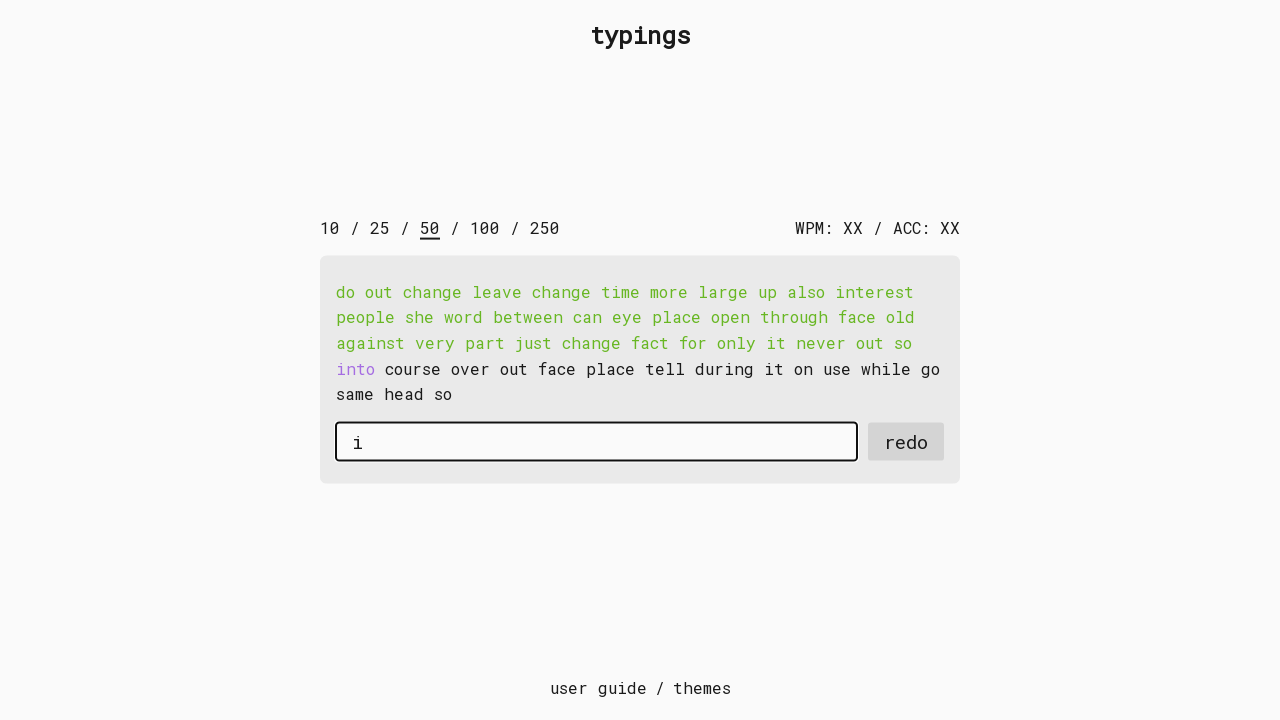

Typed character 'n' with 15ms delay on #input-field
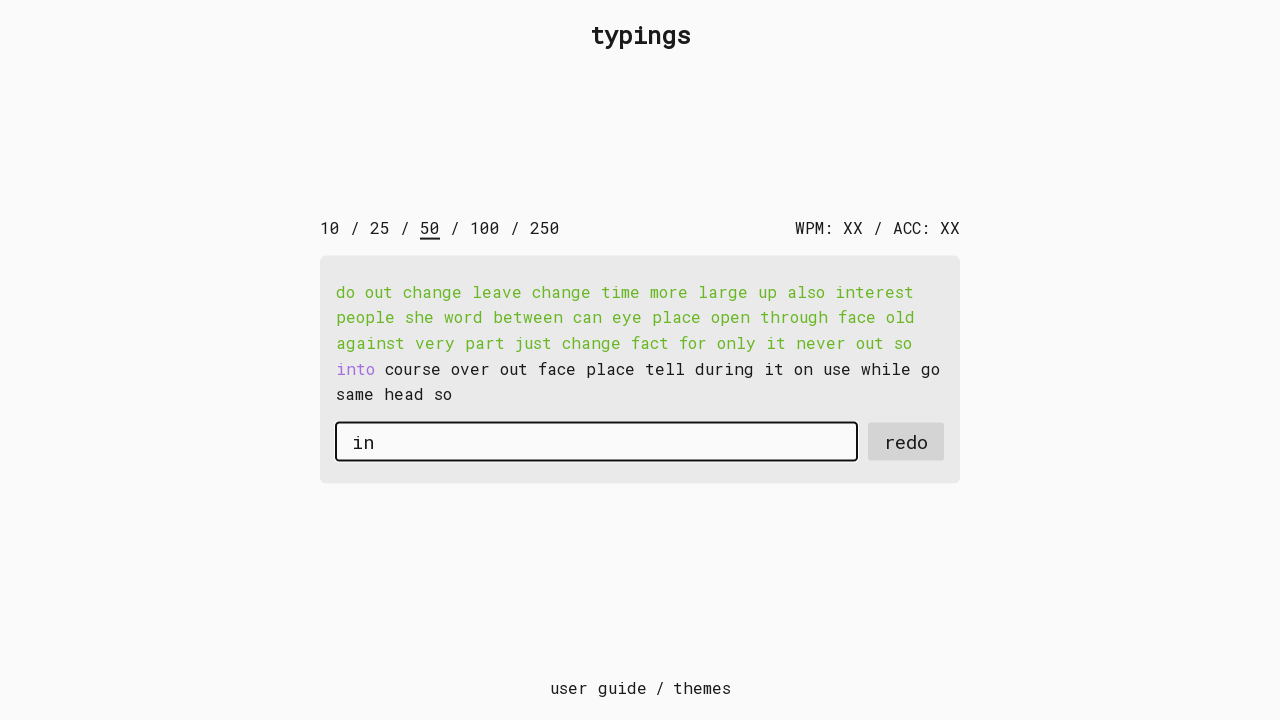

Typed character 't' with 15ms delay on #input-field
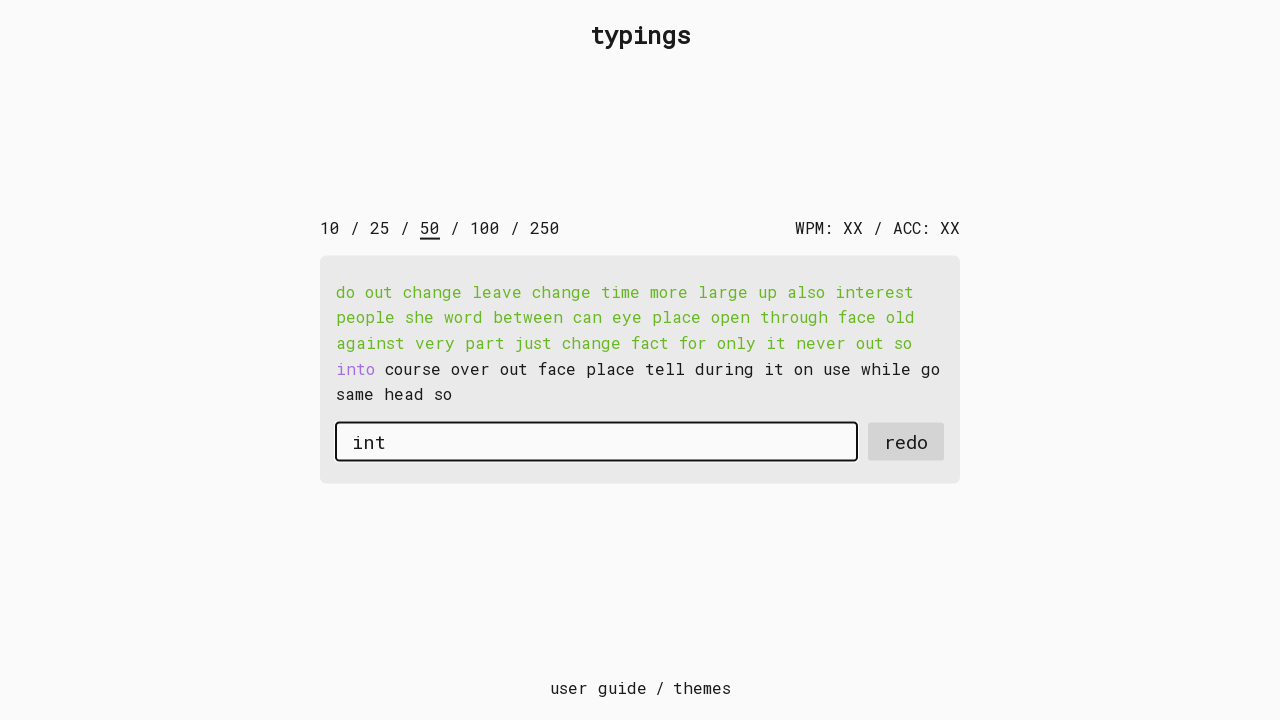

Typed character 'o' with 15ms delay on #input-field
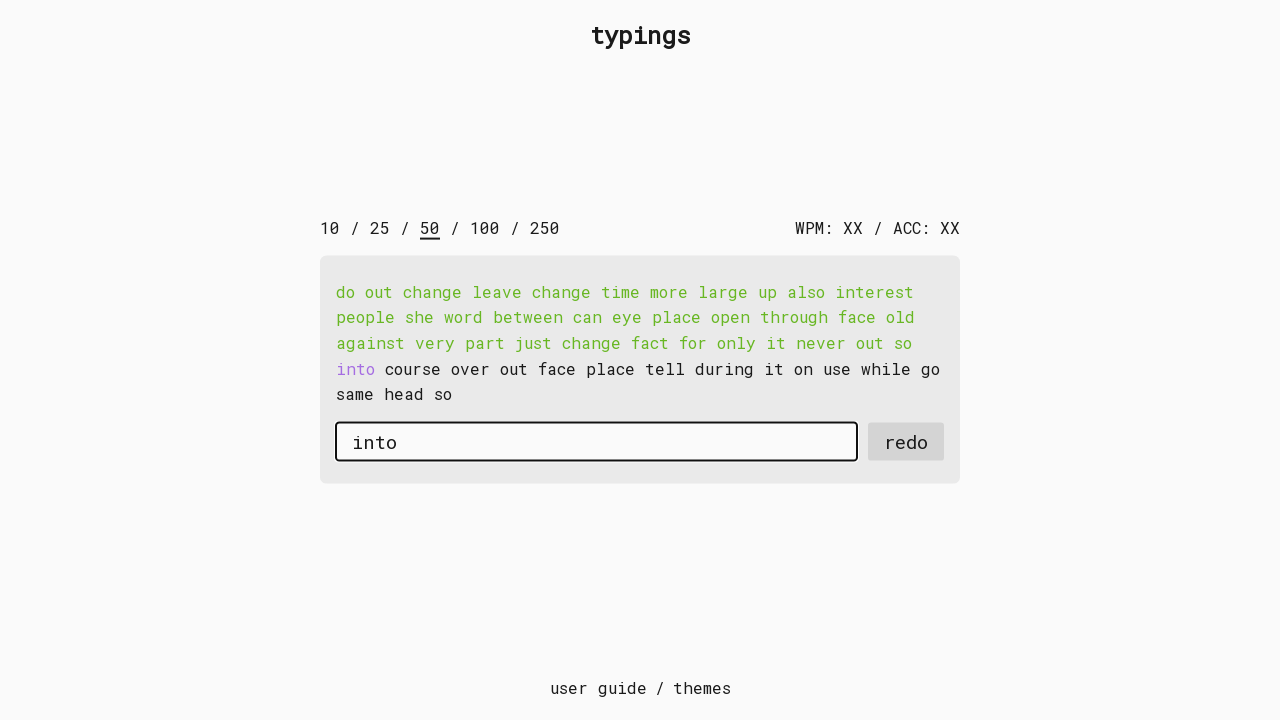

Pressed Space after word 'into' on #input-field
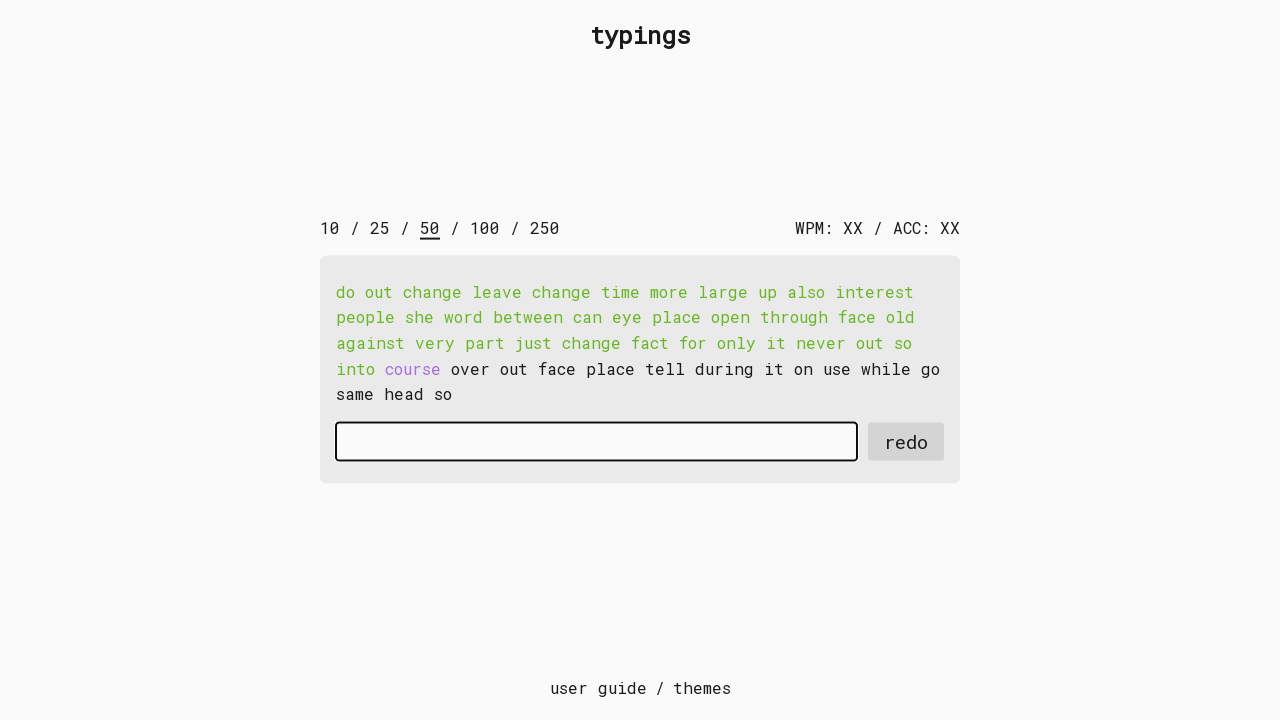

Typed character 'c' with 15ms delay on #input-field
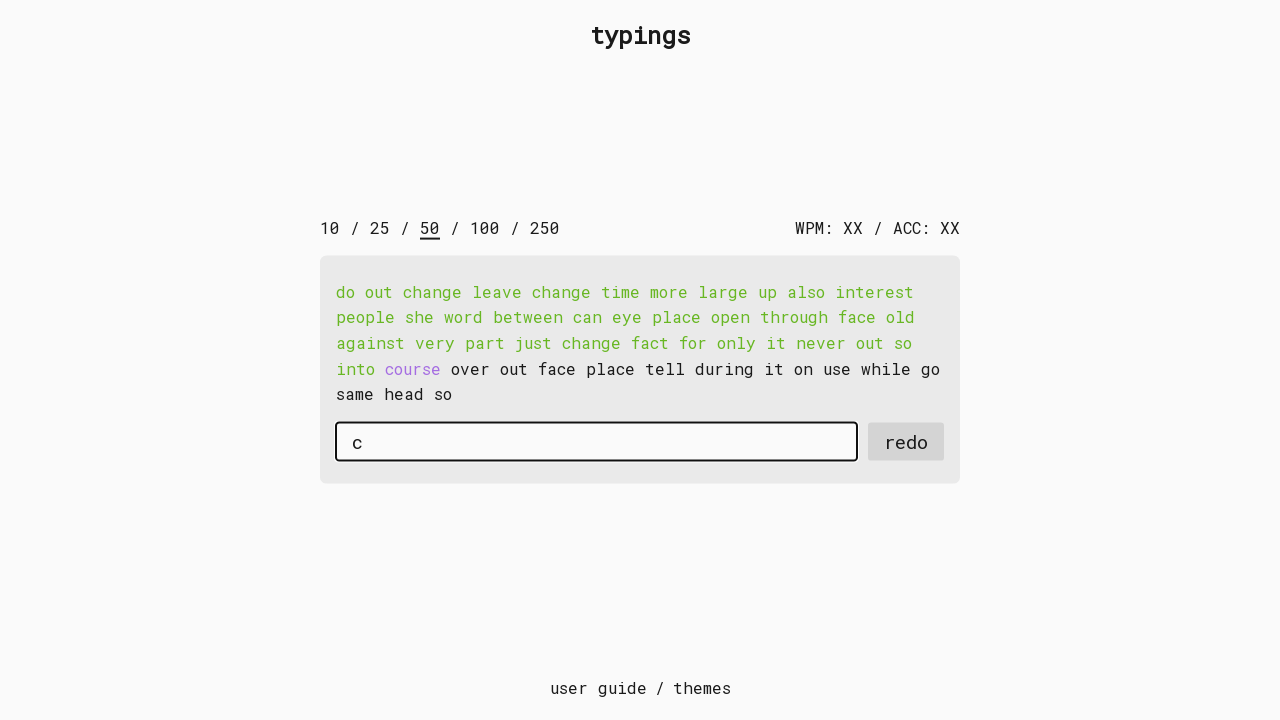

Typed character 'o' with 15ms delay on #input-field
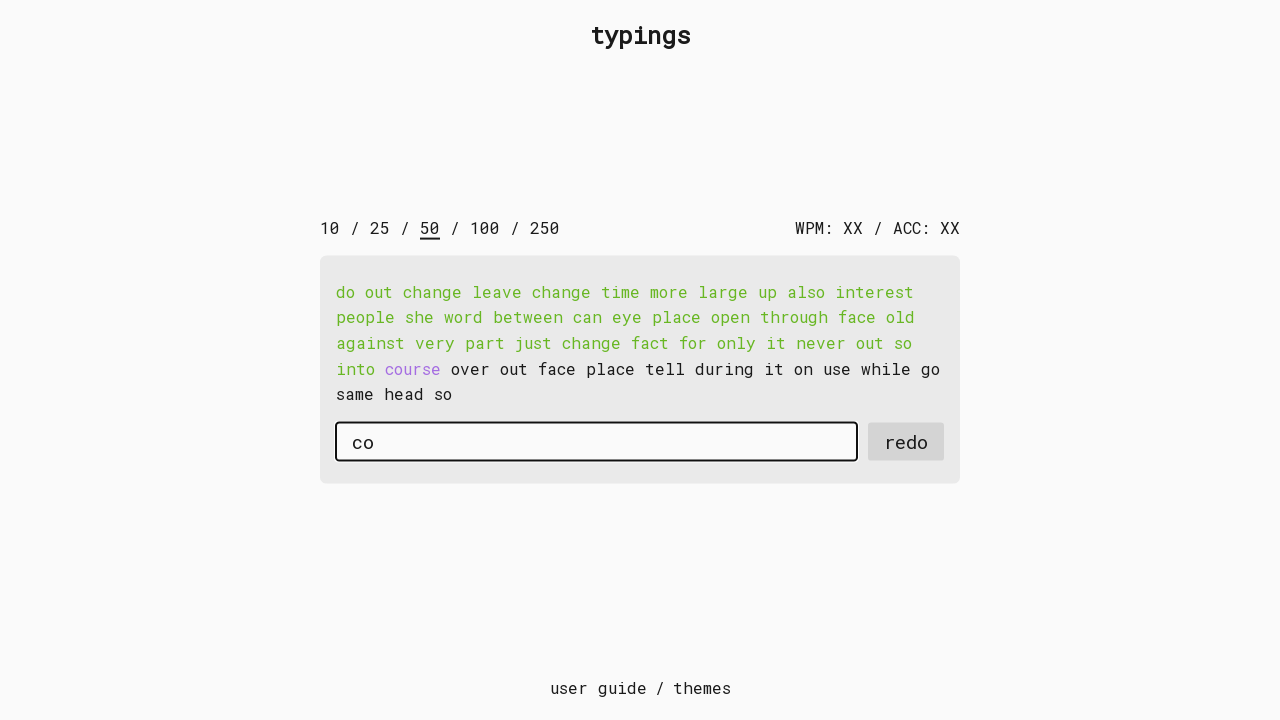

Typed character 'u' with 15ms delay on #input-field
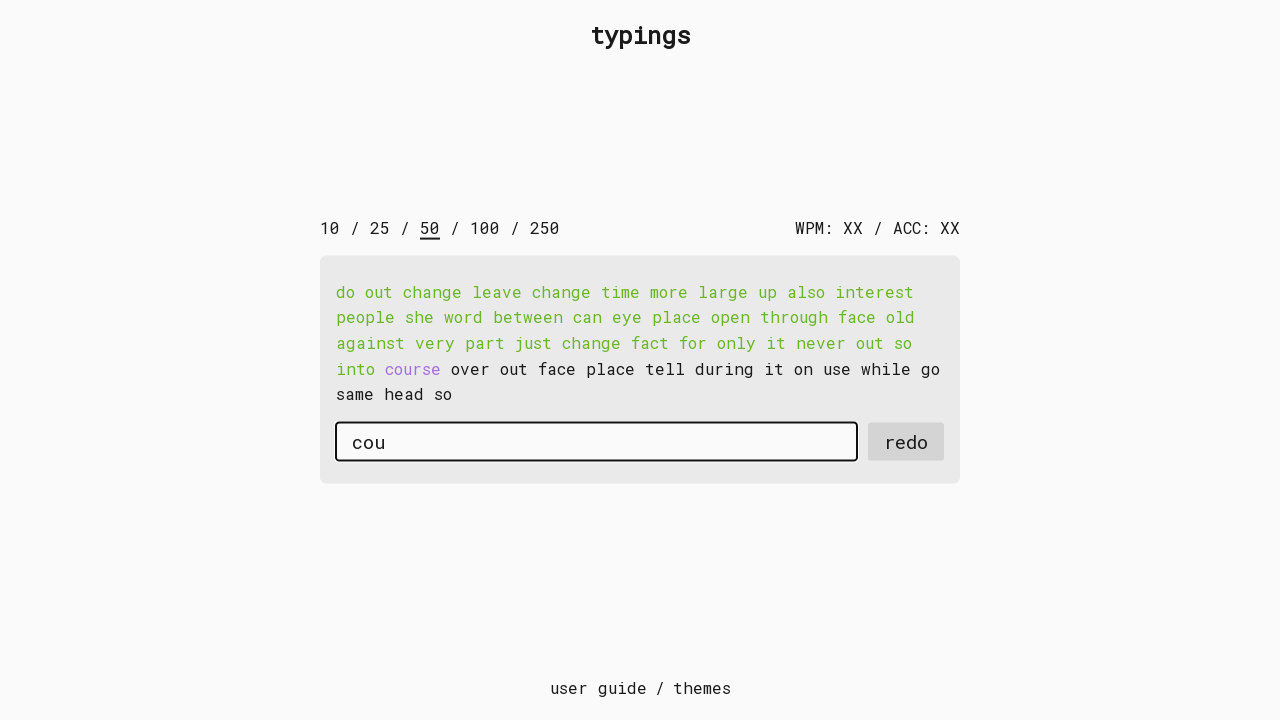

Typed character 'r' with 15ms delay on #input-field
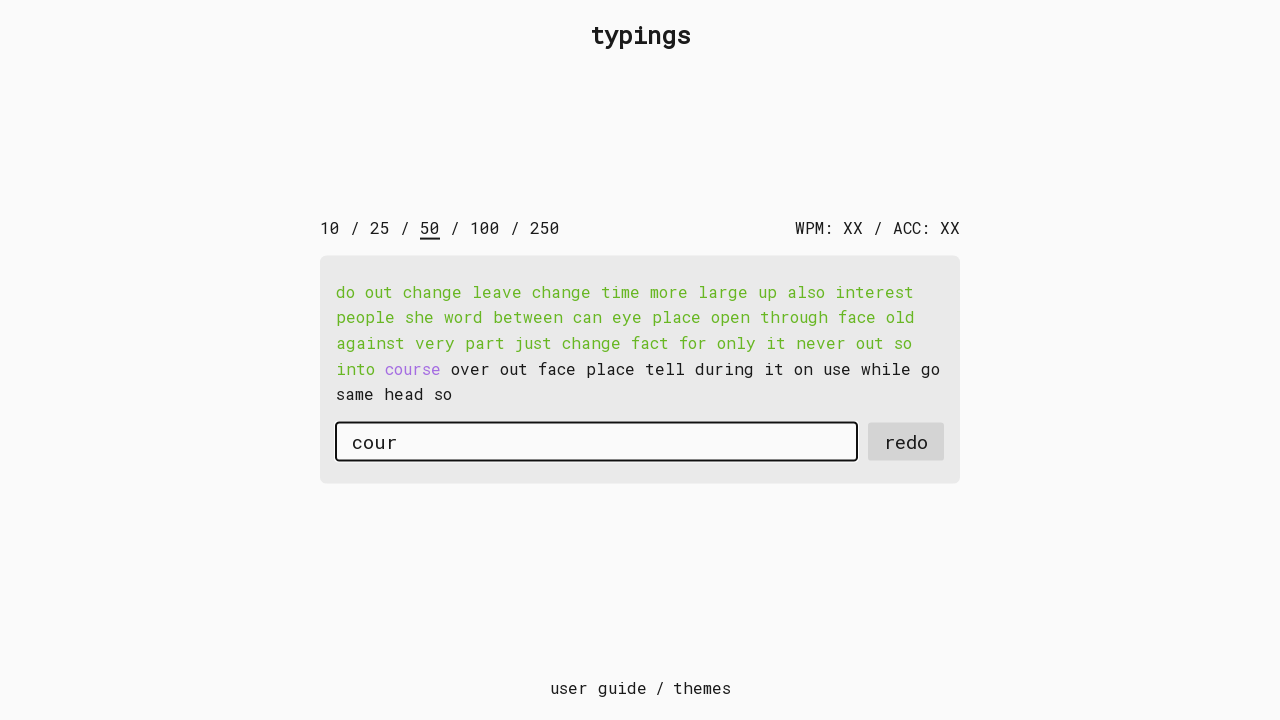

Typed character 's' with 15ms delay on #input-field
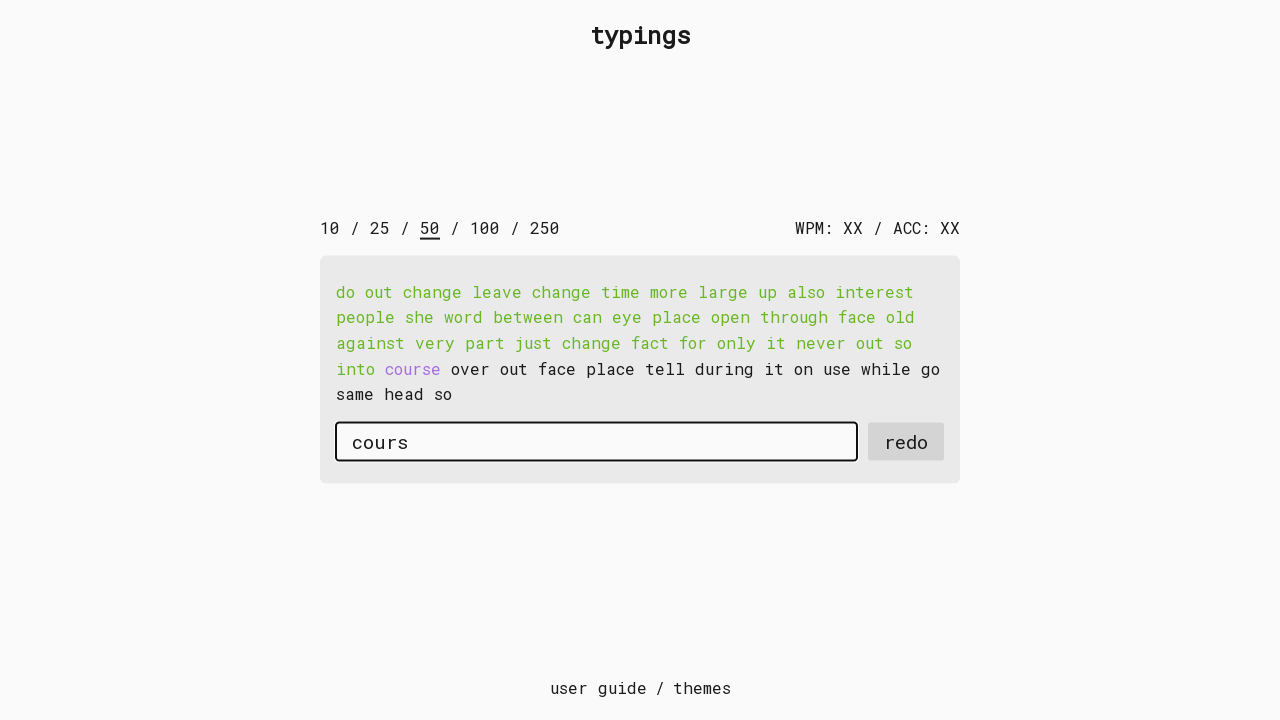

Typed character 'e' with 15ms delay on #input-field
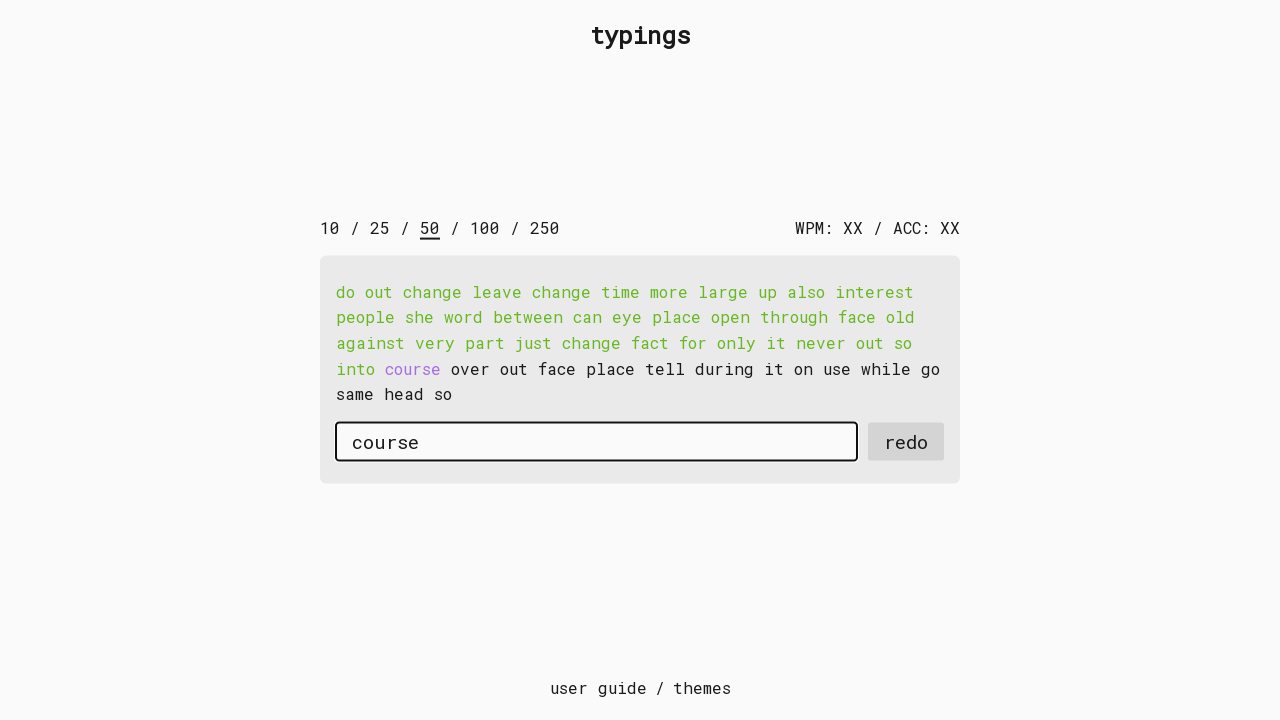

Pressed Space after word 'course' on #input-field
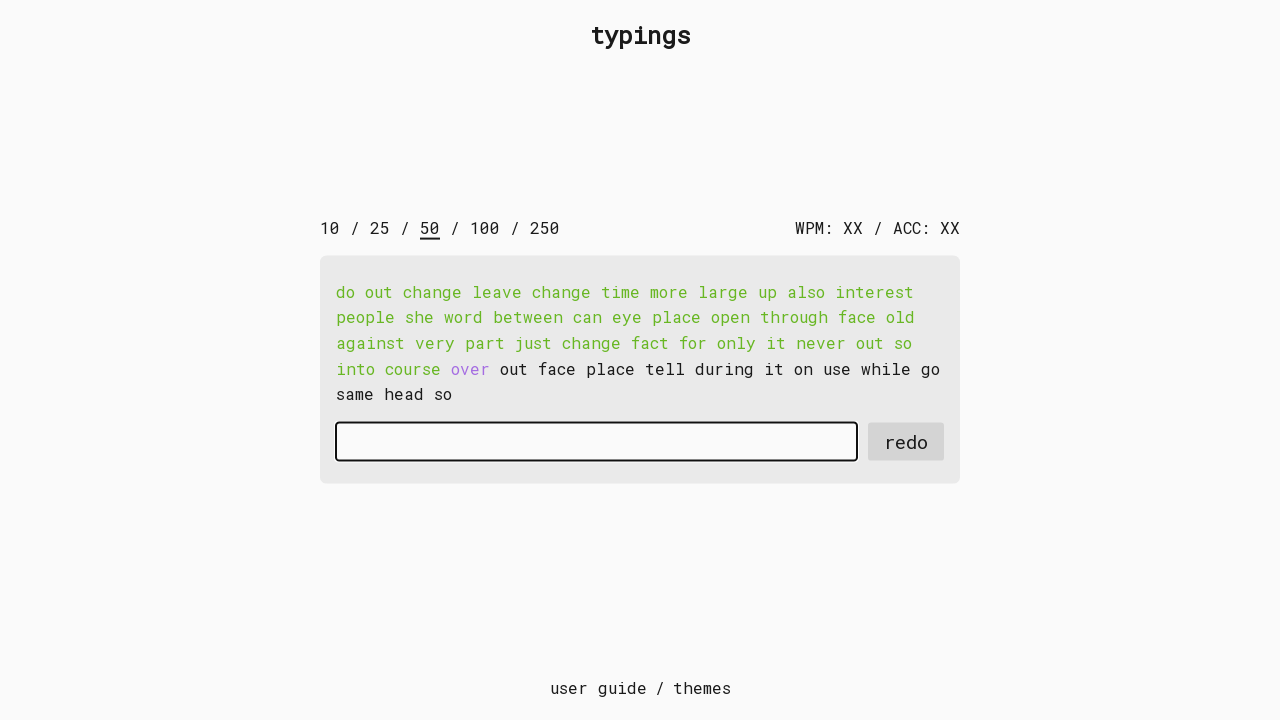

Typed character 'o' with 15ms delay on #input-field
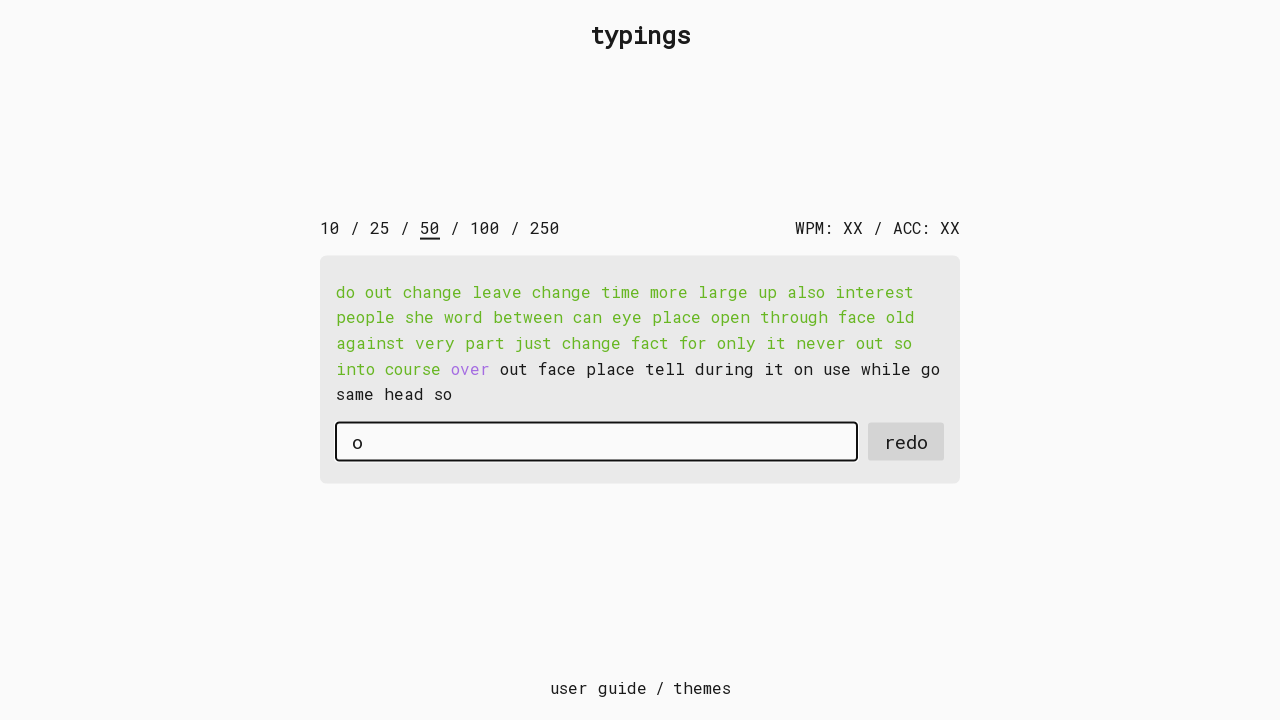

Typed character 'v' with 15ms delay on #input-field
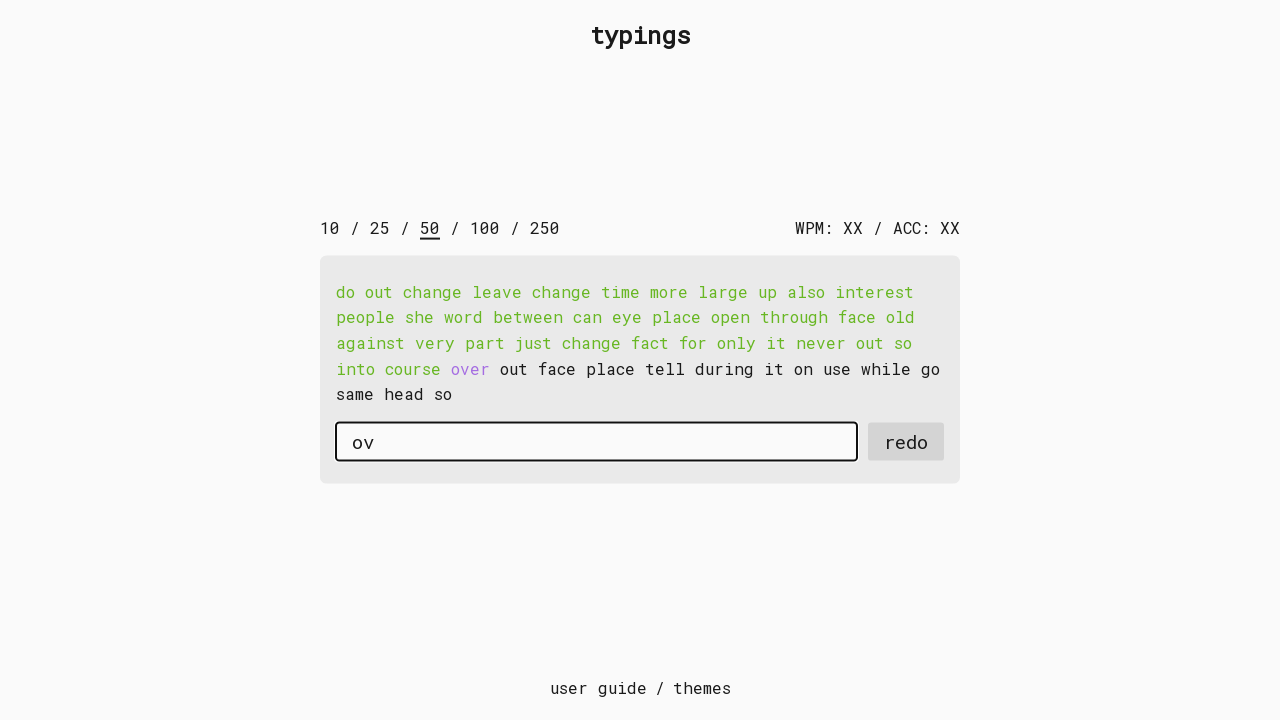

Typed character 'e' with 15ms delay on #input-field
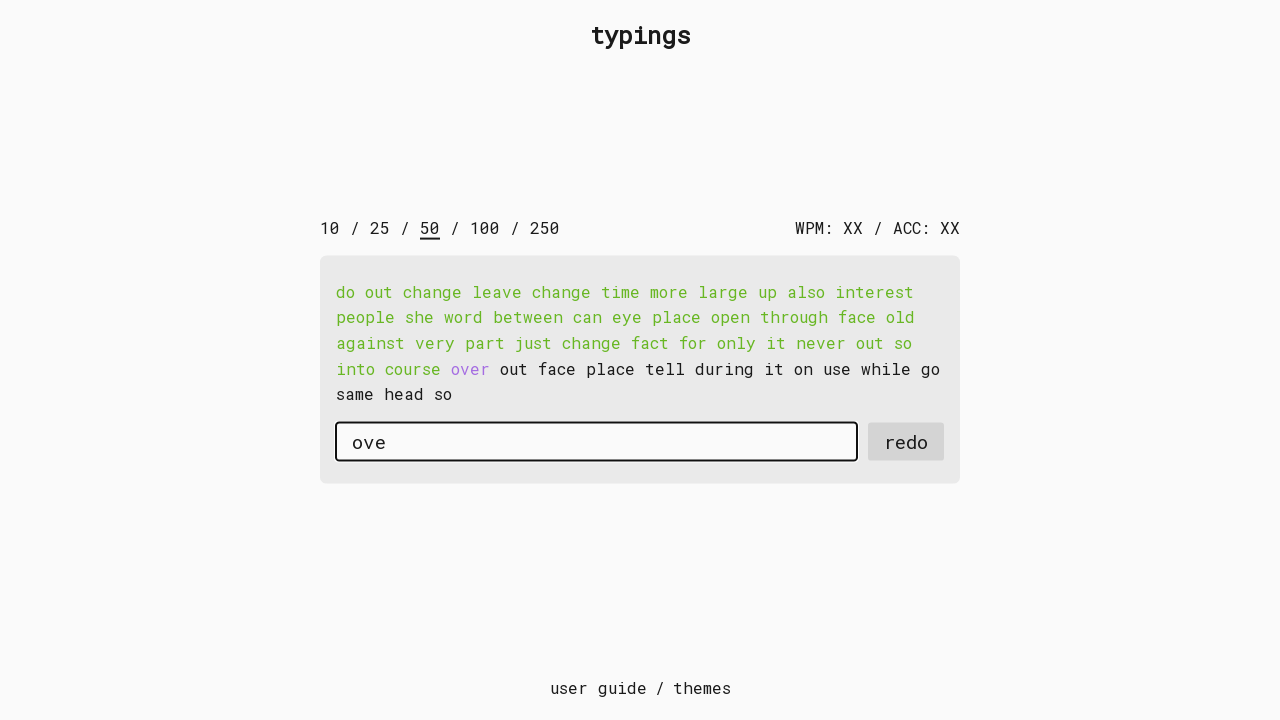

Typed character 'r' with 15ms delay on #input-field
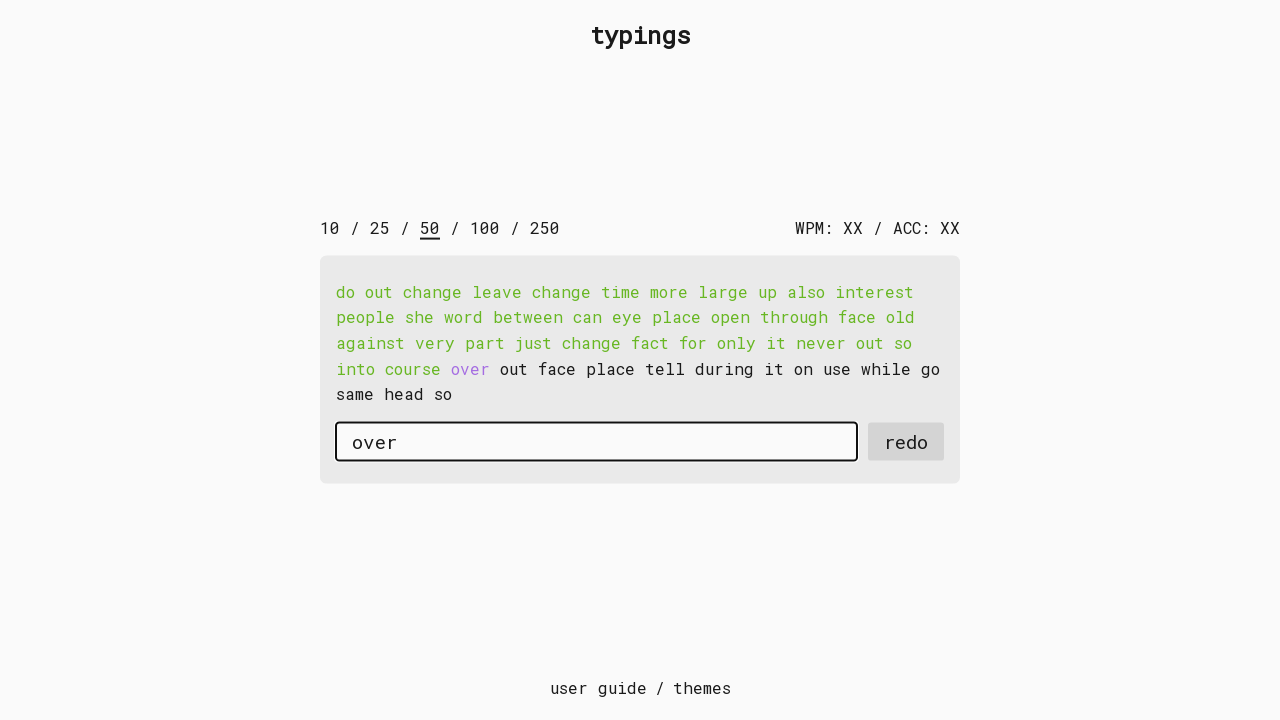

Pressed Space after word 'over' on #input-field
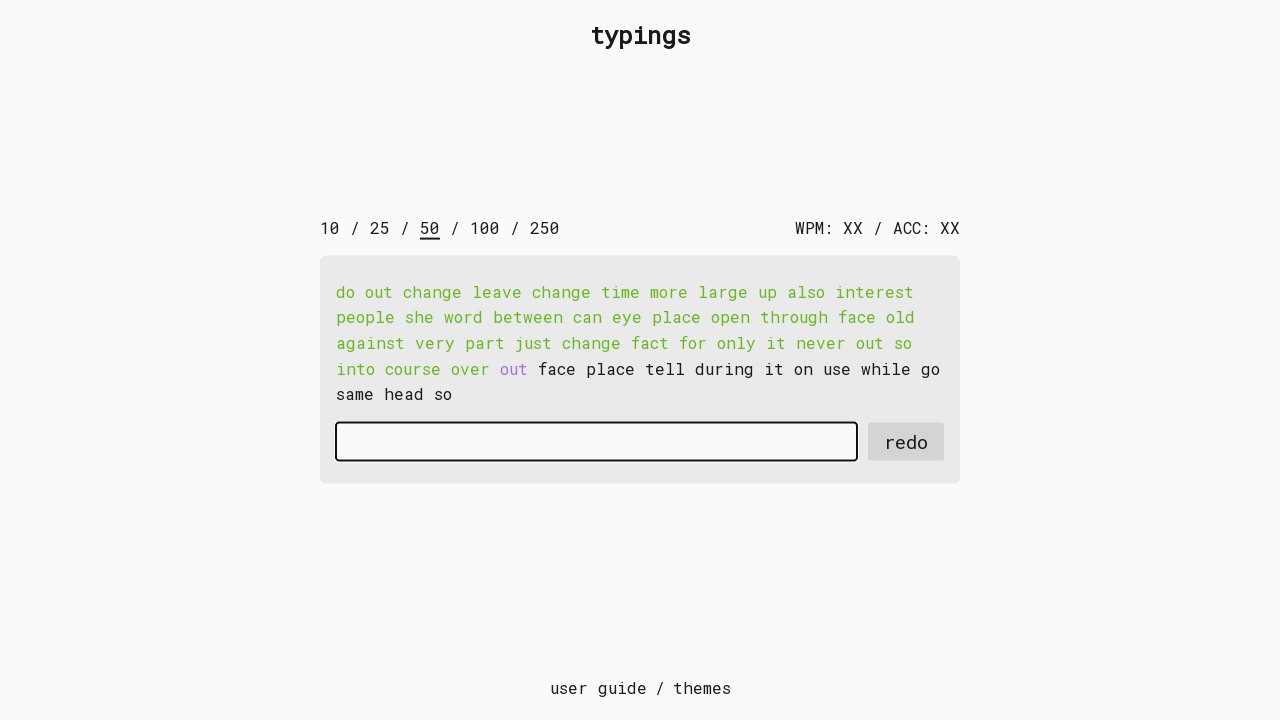

Typed character 'o' with 15ms delay on #input-field
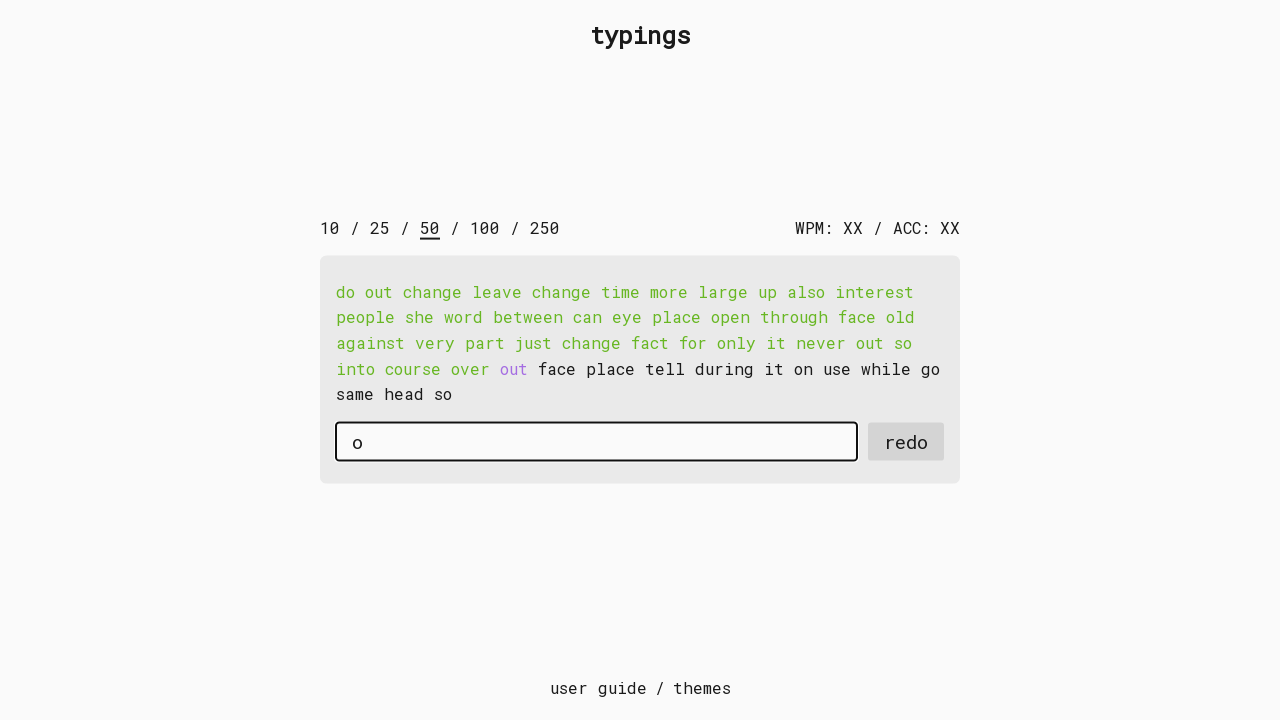

Typed character 'u' with 15ms delay on #input-field
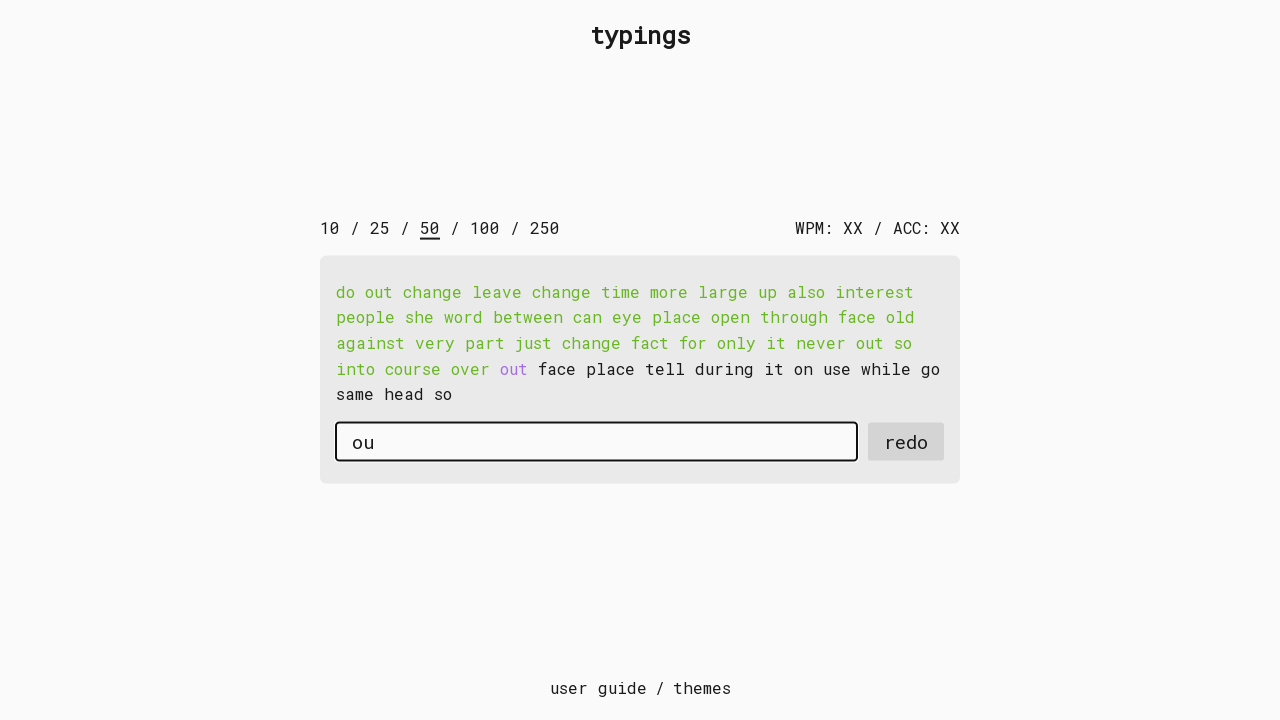

Typed character 't' with 15ms delay on #input-field
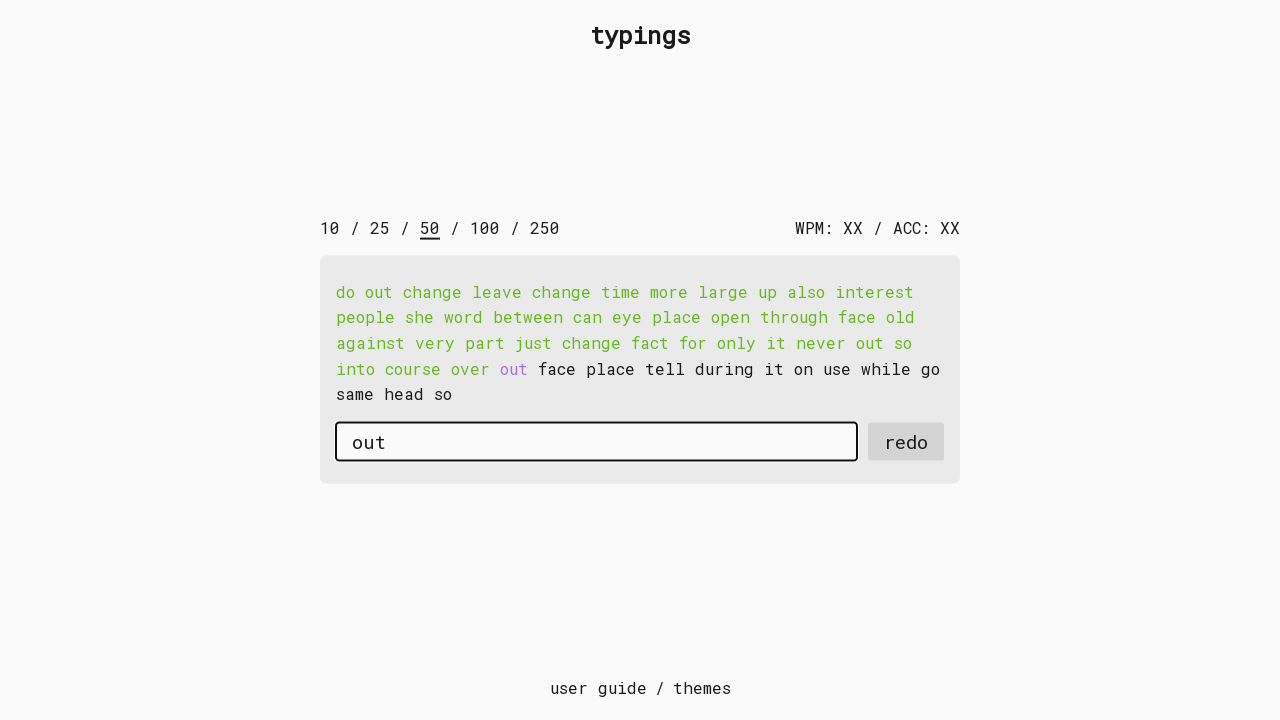

Pressed Space after word 'out' on #input-field
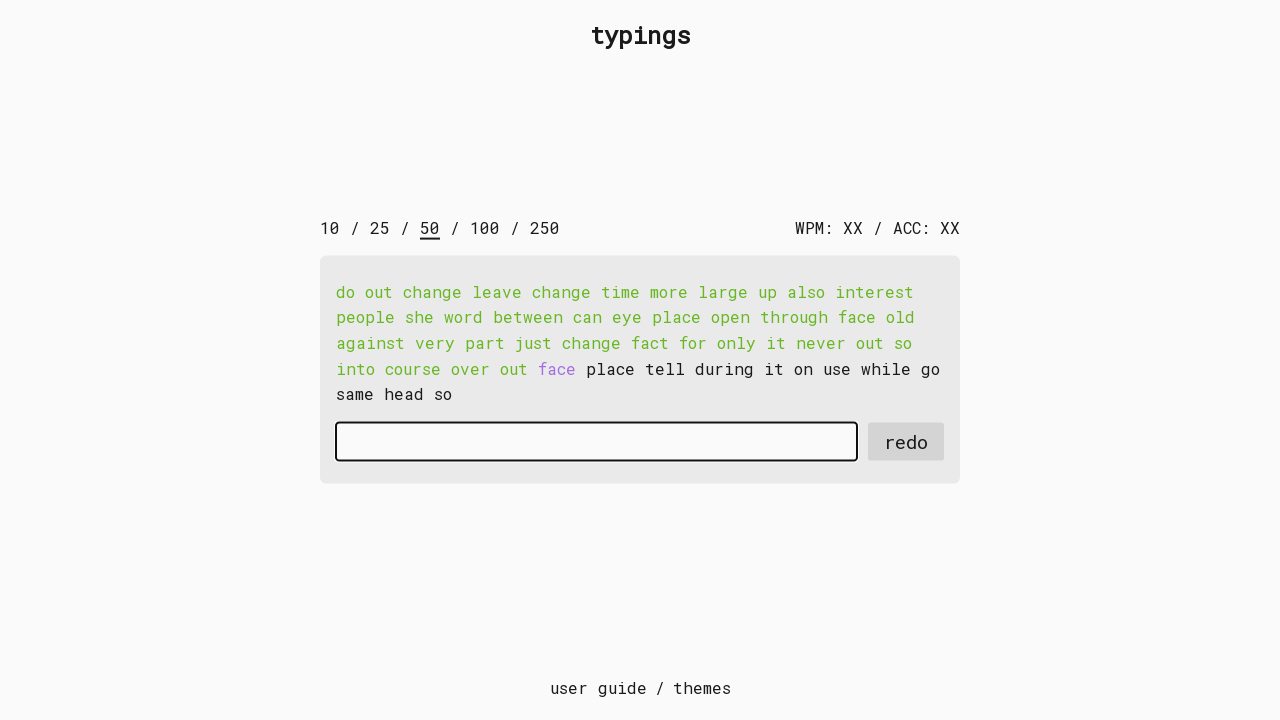

Typed character 'f' with 15ms delay on #input-field
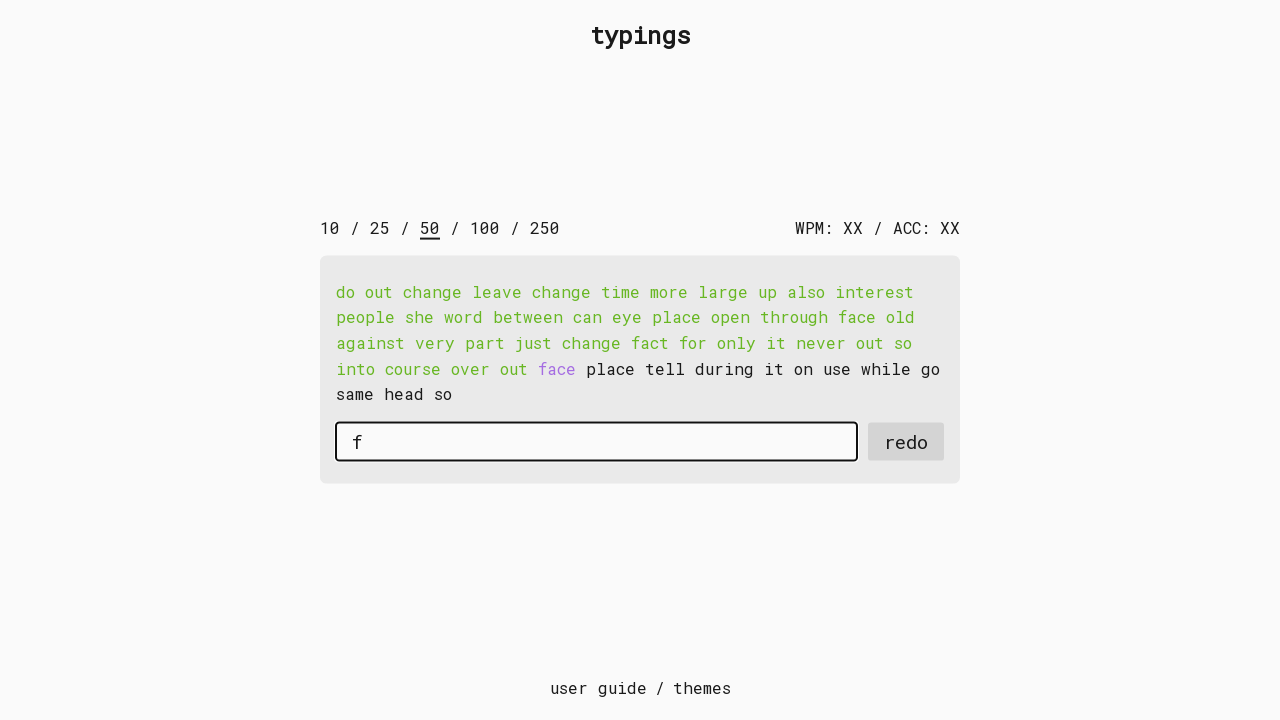

Typed character 'a' with 15ms delay on #input-field
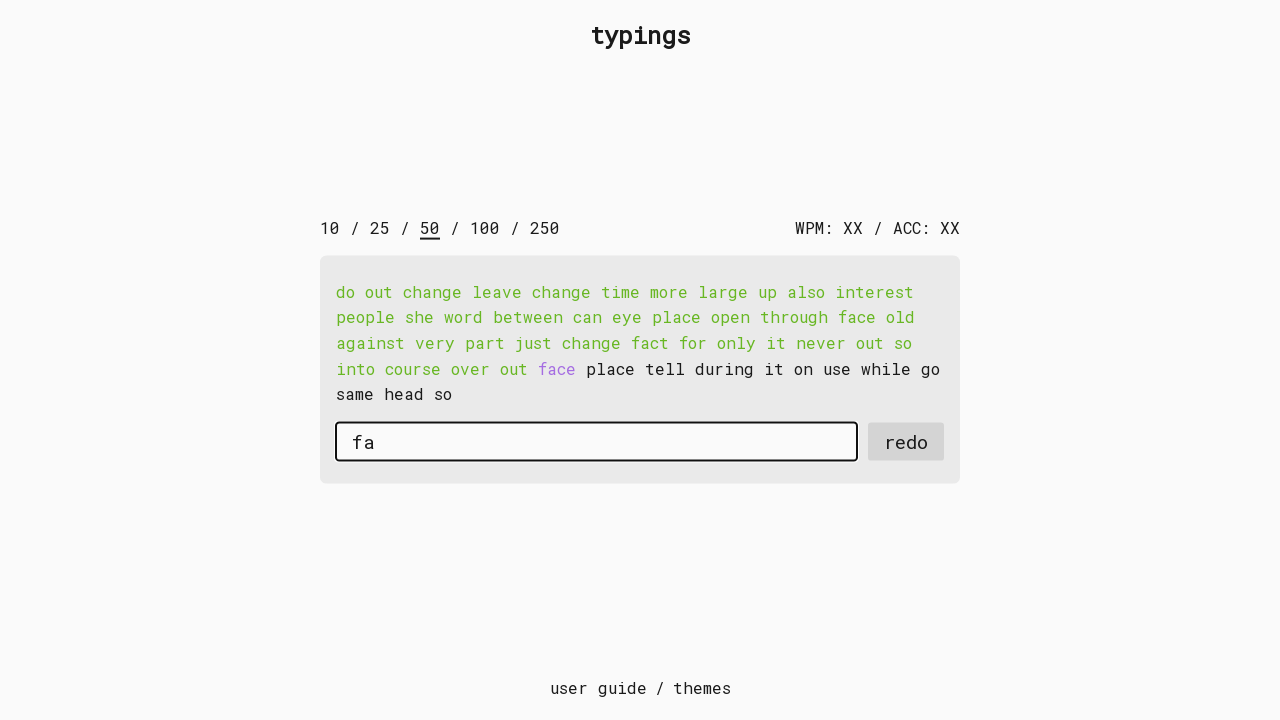

Typed character 'c' with 15ms delay on #input-field
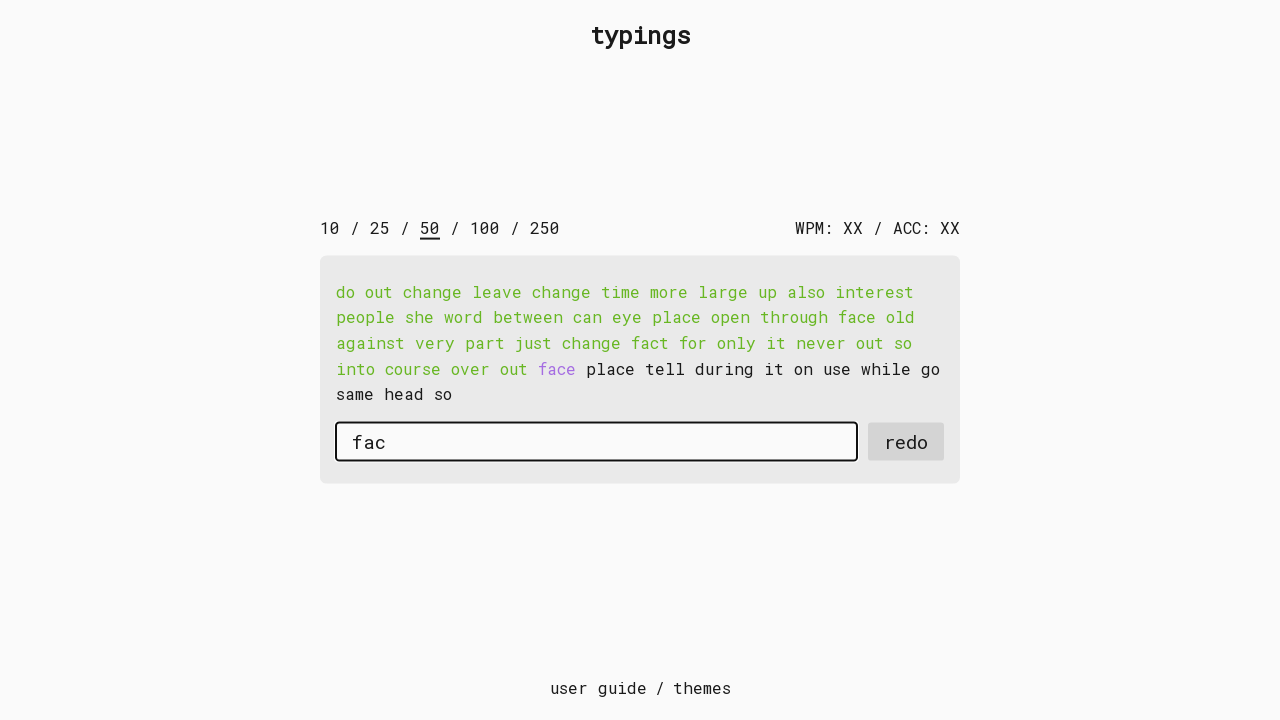

Typed character 'e' with 15ms delay on #input-field
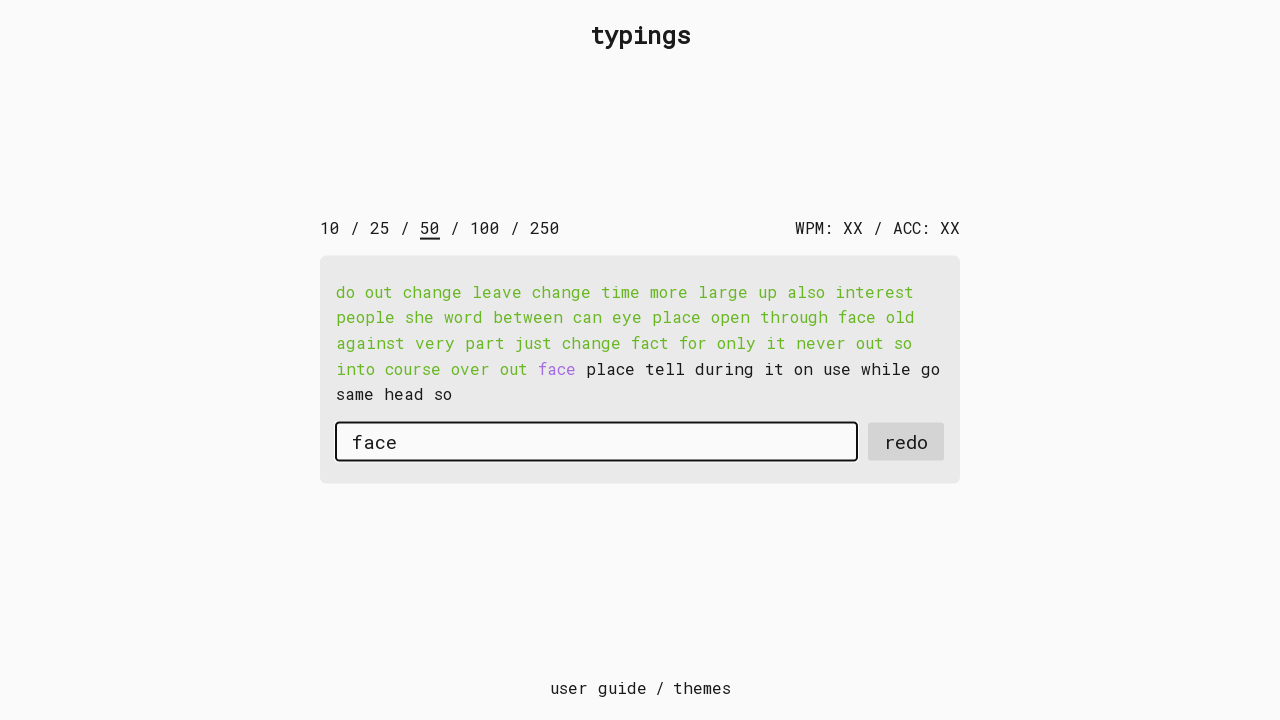

Pressed Space after word 'face' on #input-field
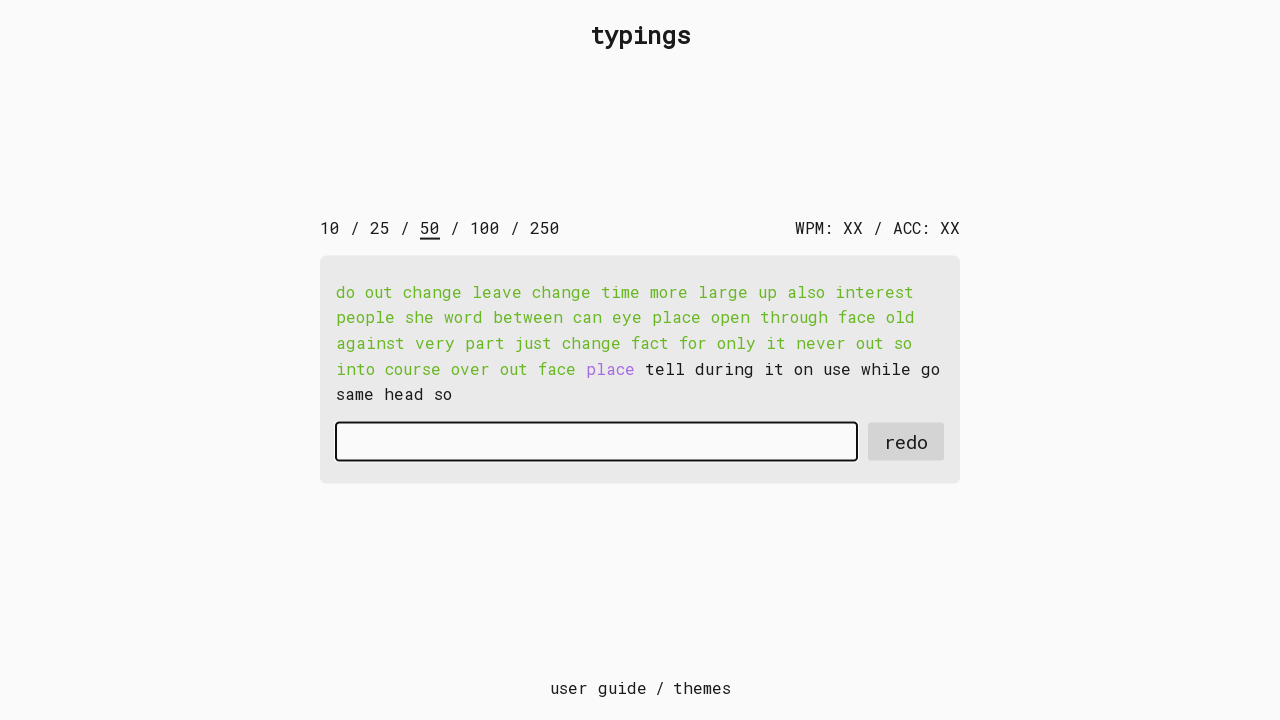

Typed character 'p' with 15ms delay on #input-field
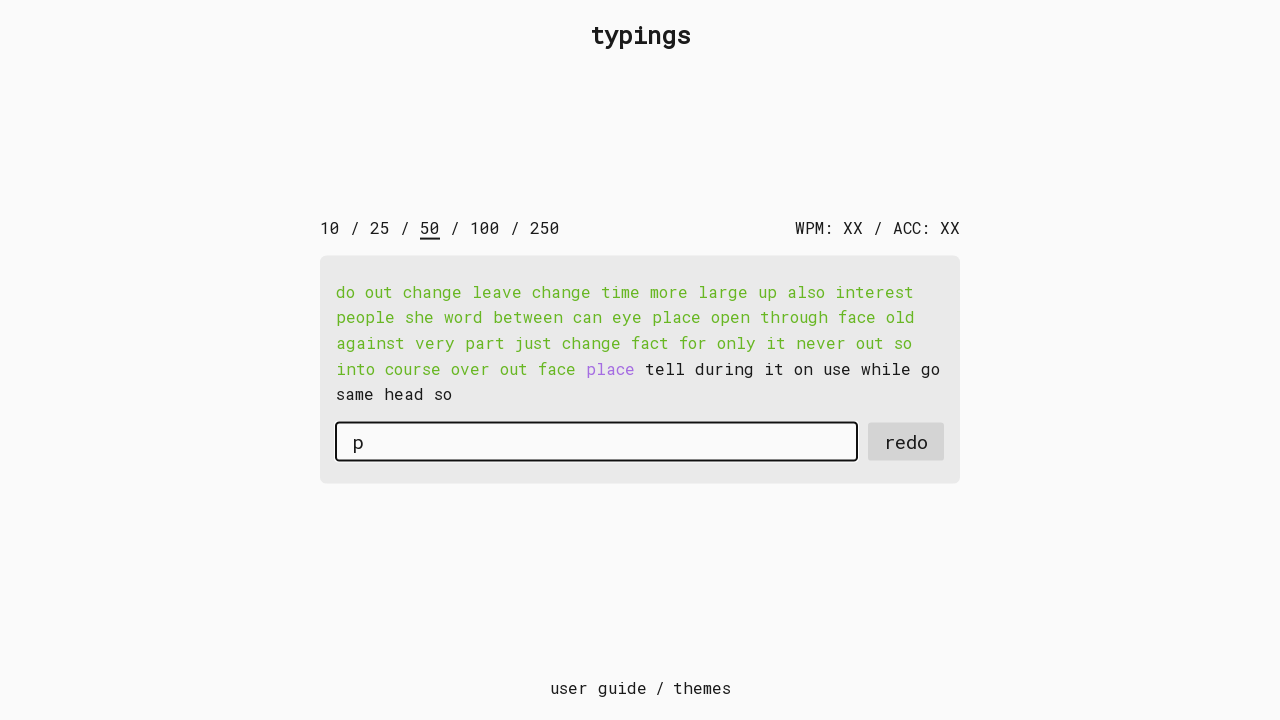

Typed character 'l' with 15ms delay on #input-field
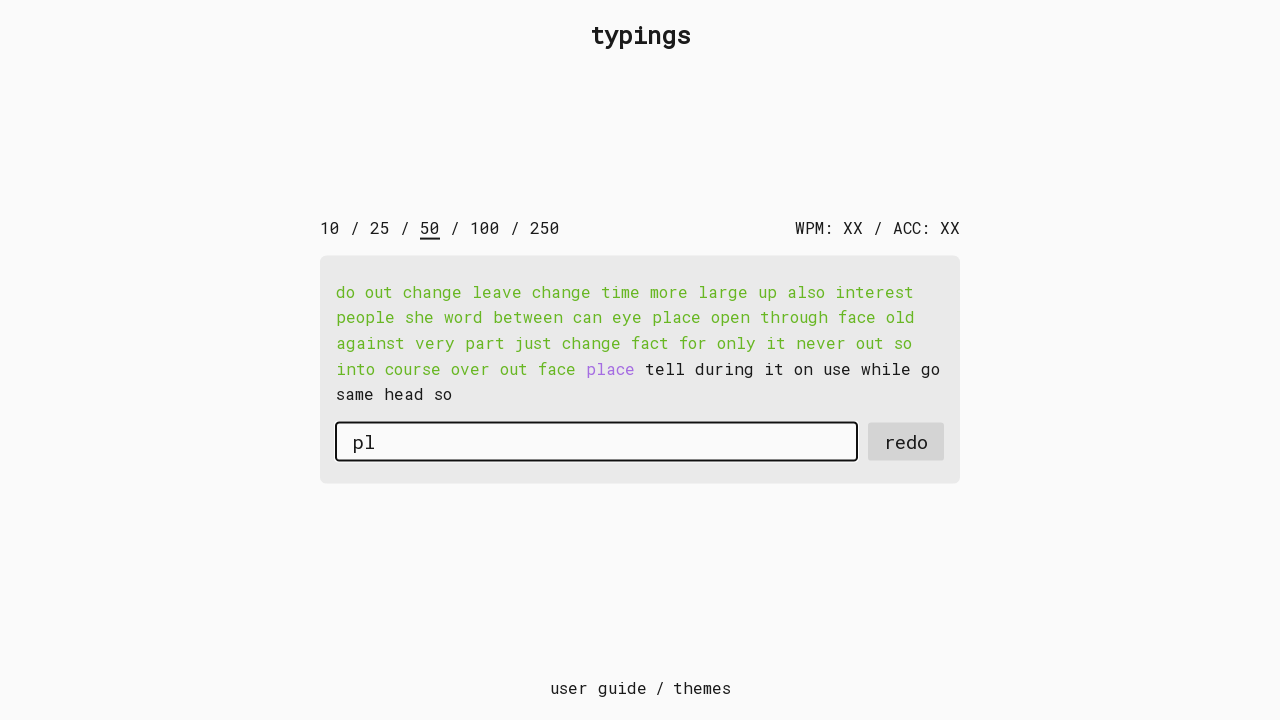

Typed character 'a' with 15ms delay on #input-field
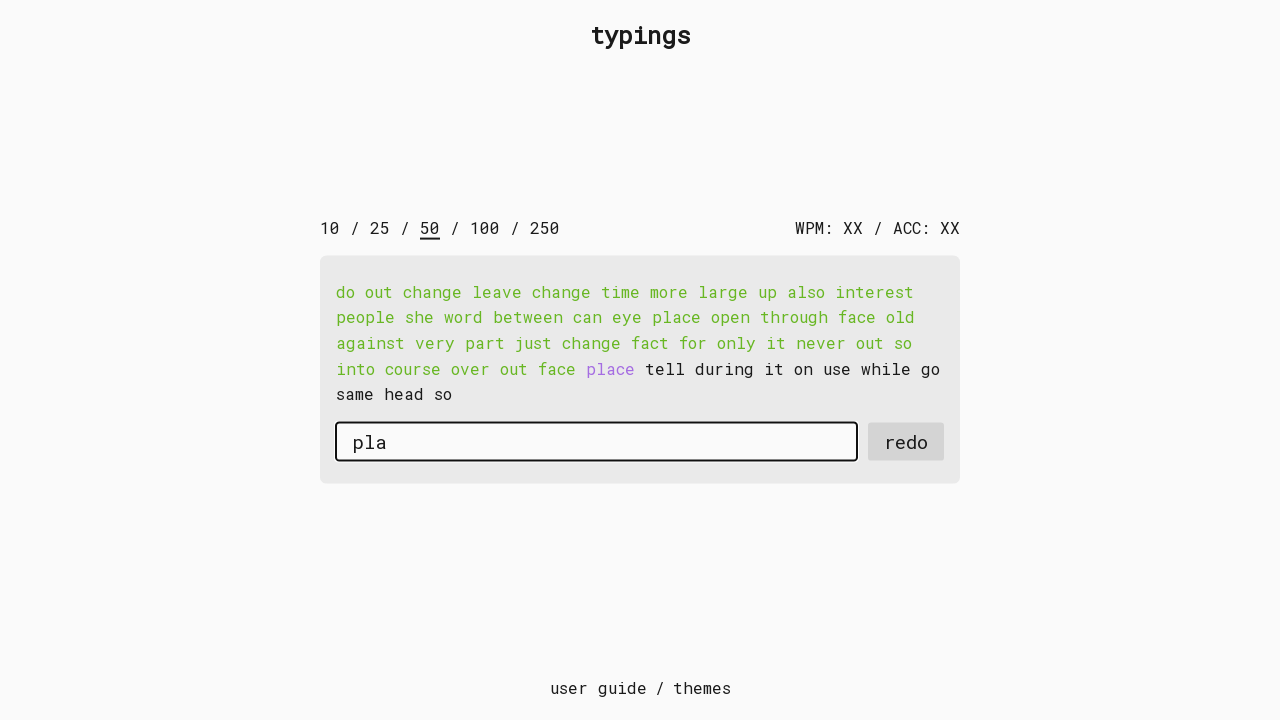

Typed character 'c' with 15ms delay on #input-field
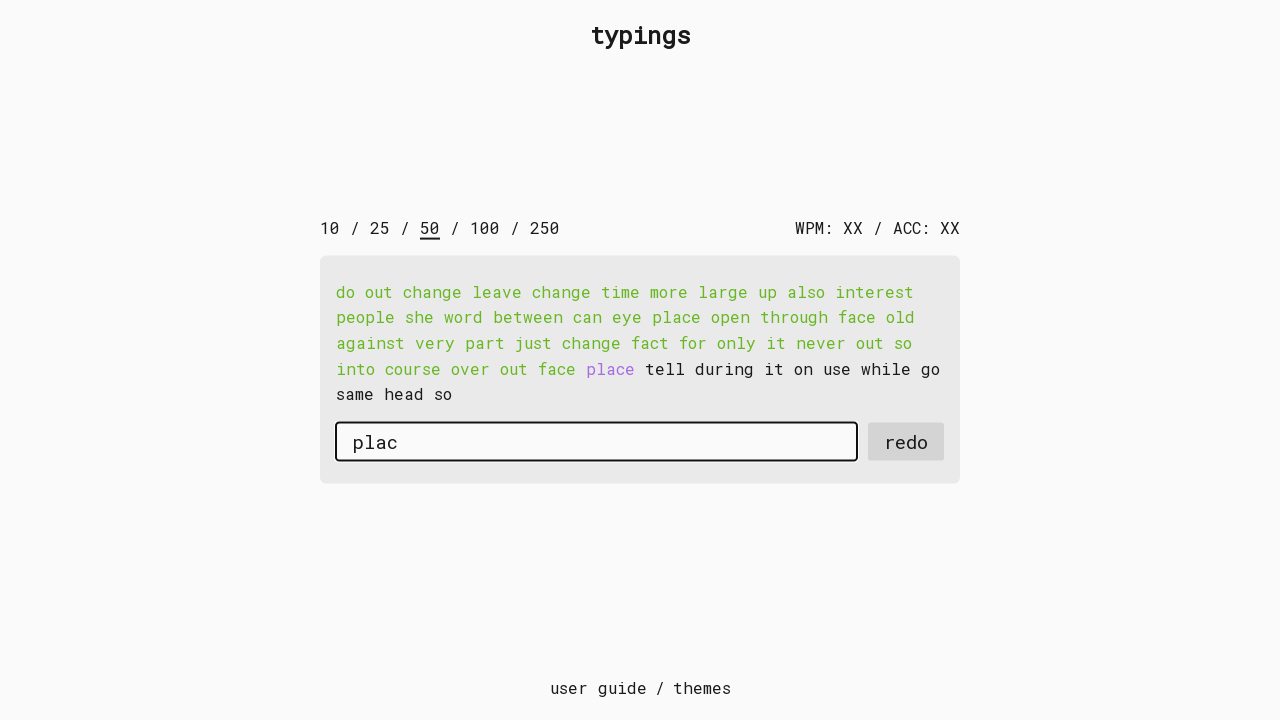

Typed character 'e' with 15ms delay on #input-field
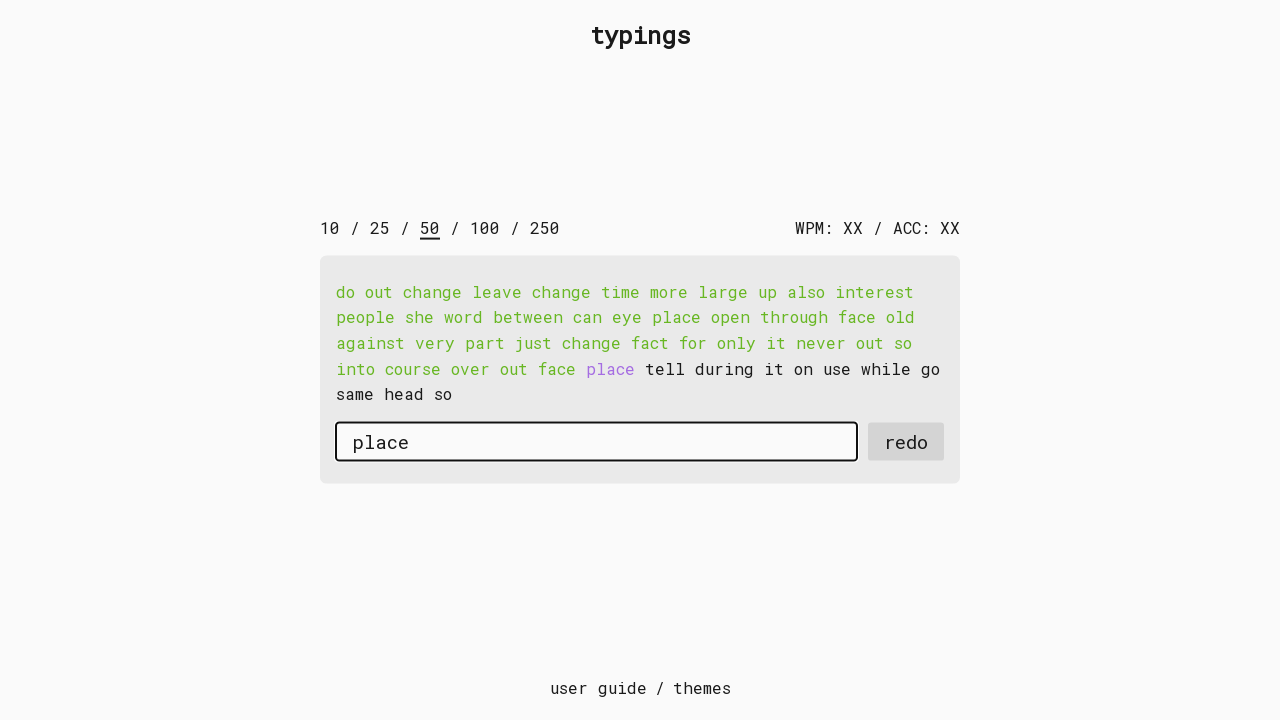

Pressed Space after word 'place' on #input-field
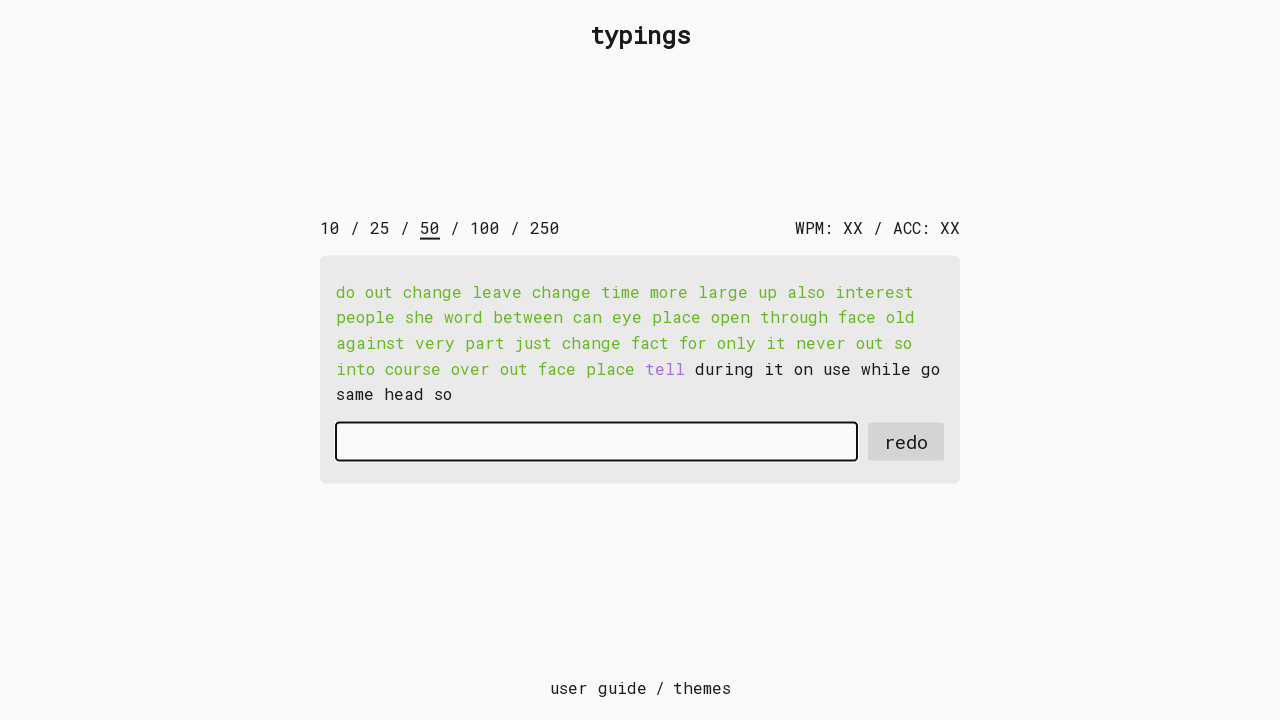

Typed character 't' with 15ms delay on #input-field
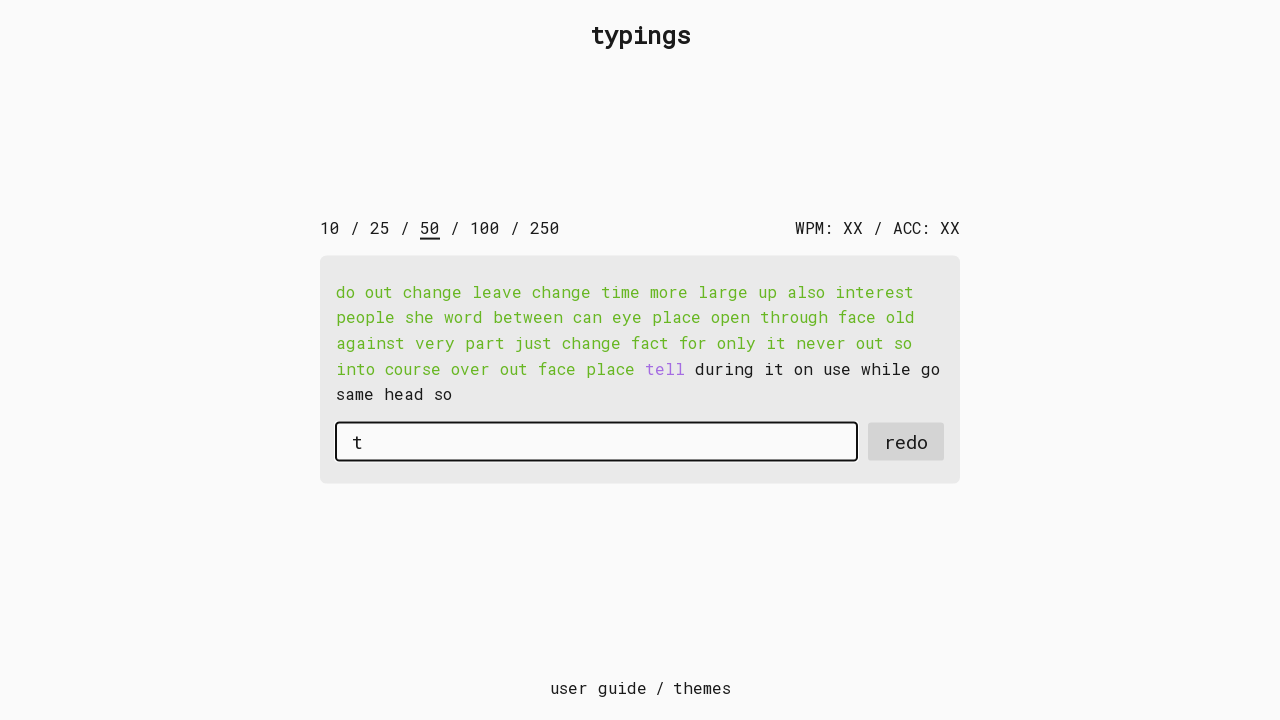

Typed character 'e' with 15ms delay on #input-field
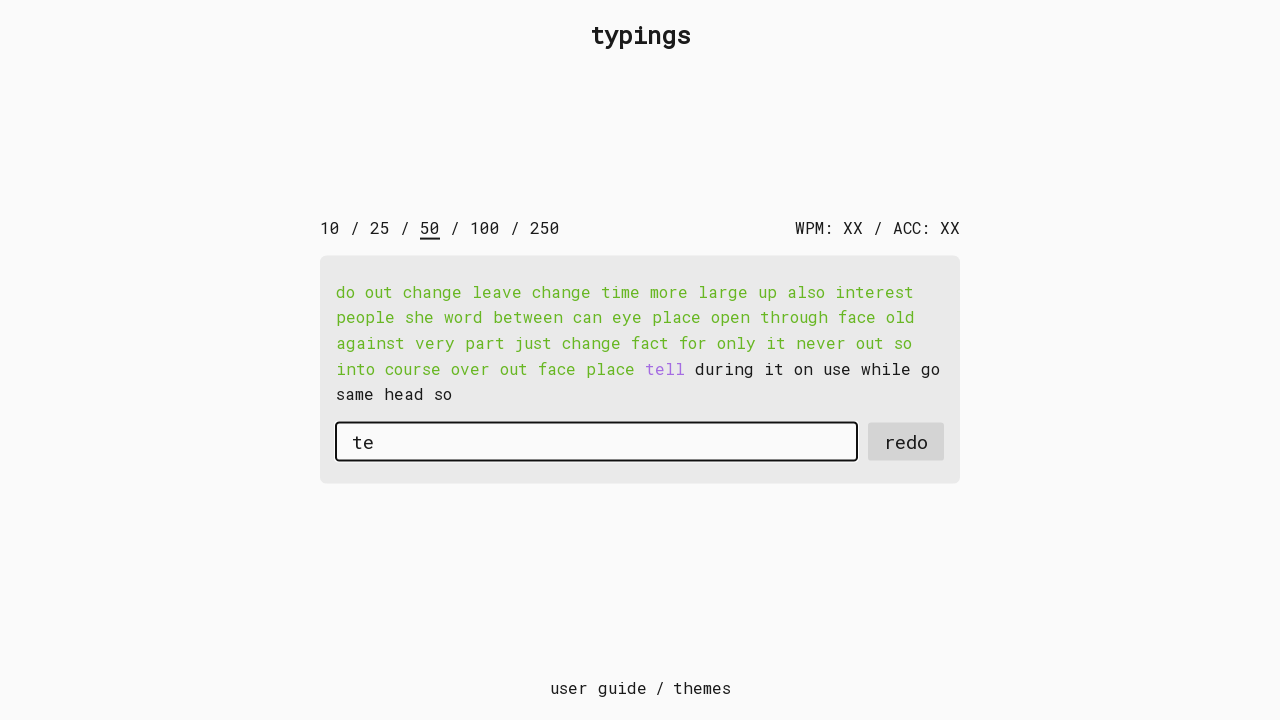

Typed character 'l' with 15ms delay on #input-field
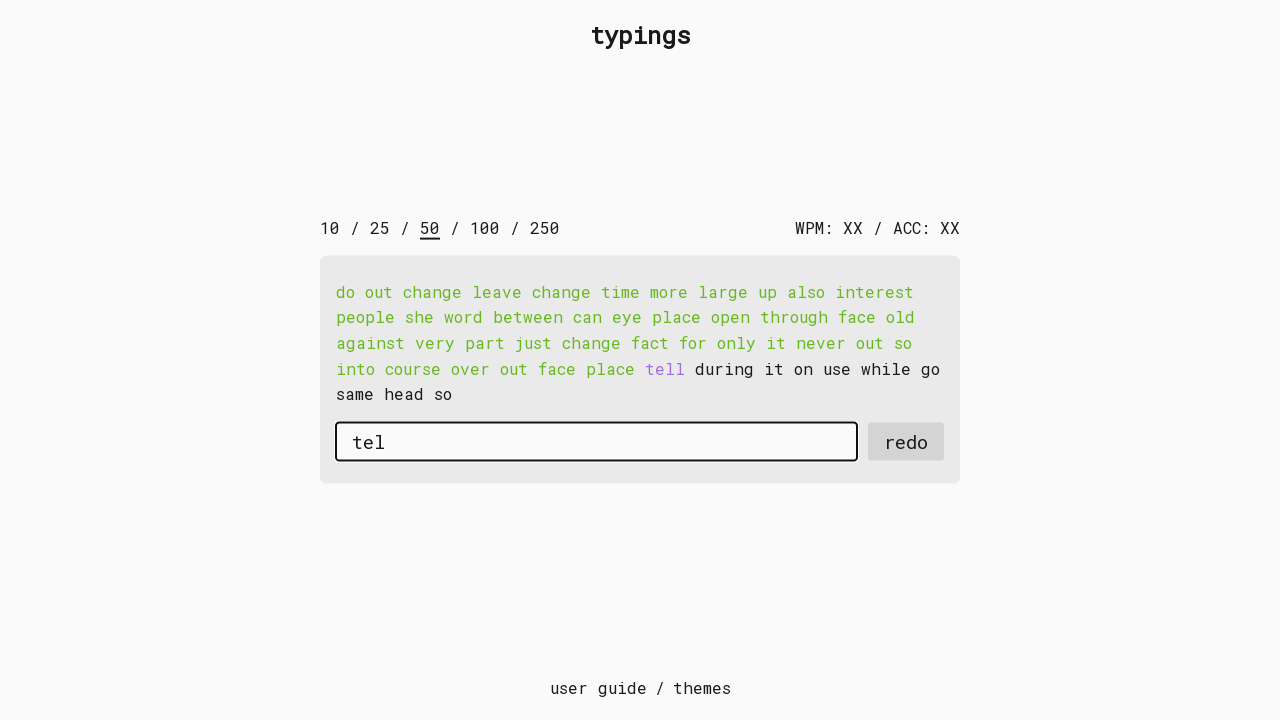

Typed character 'l' with 15ms delay on #input-field
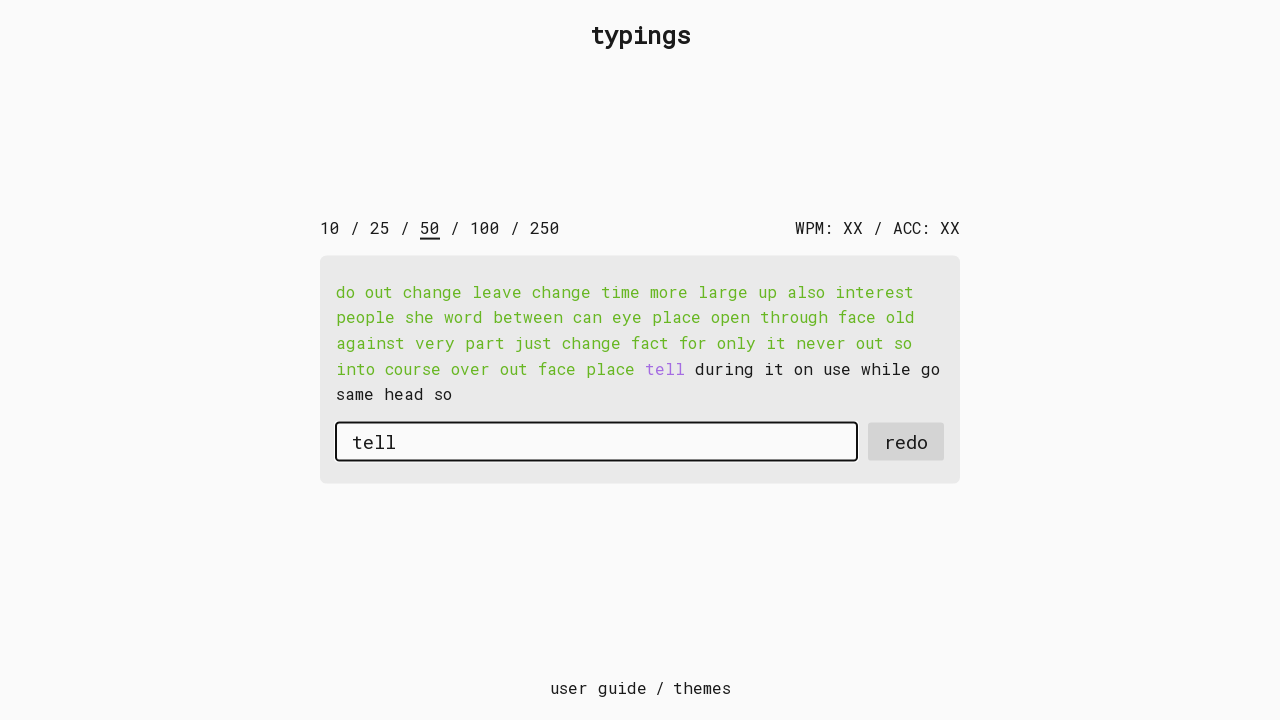

Pressed Space after word 'tell' on #input-field
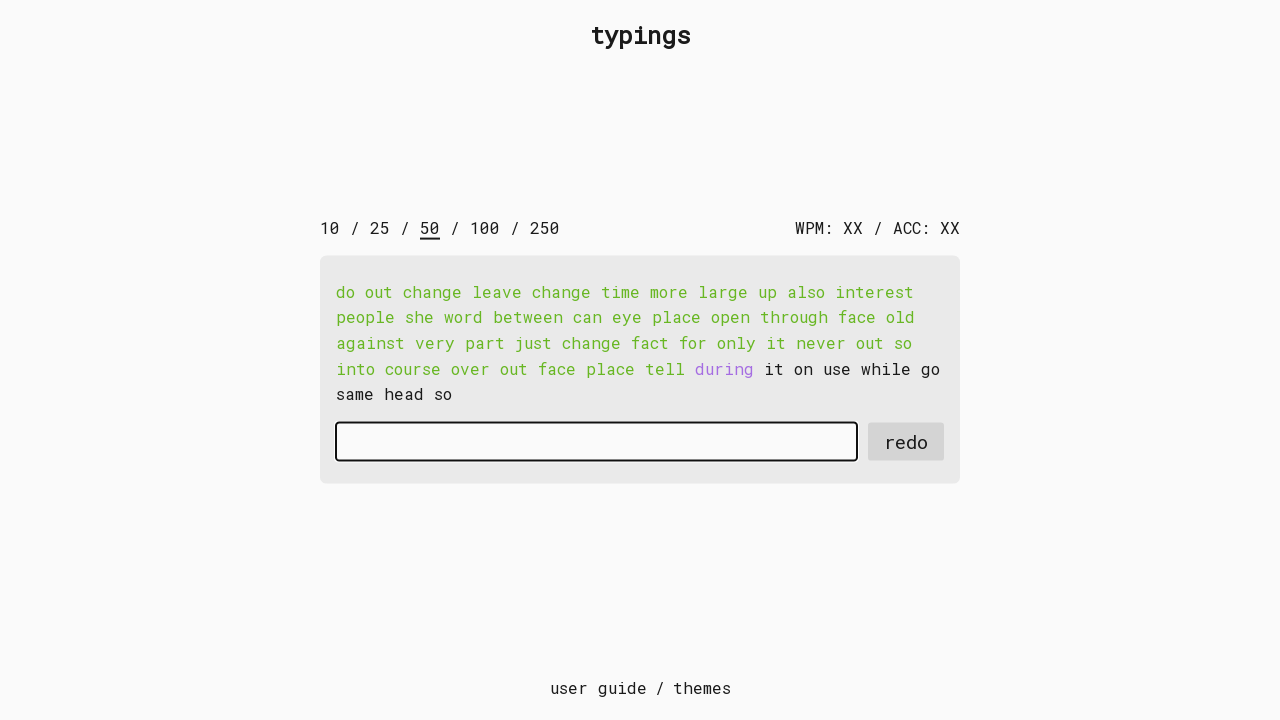

Typed character 'd' with 15ms delay on #input-field
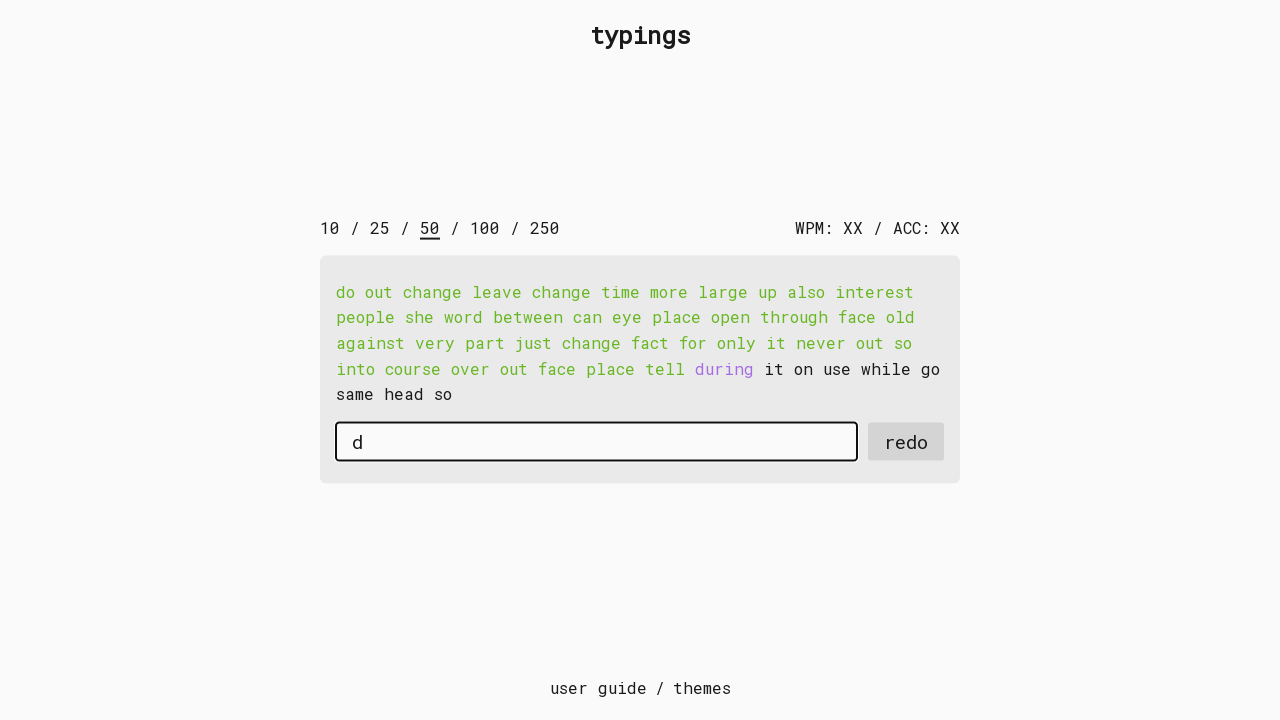

Typed character 'u' with 15ms delay on #input-field
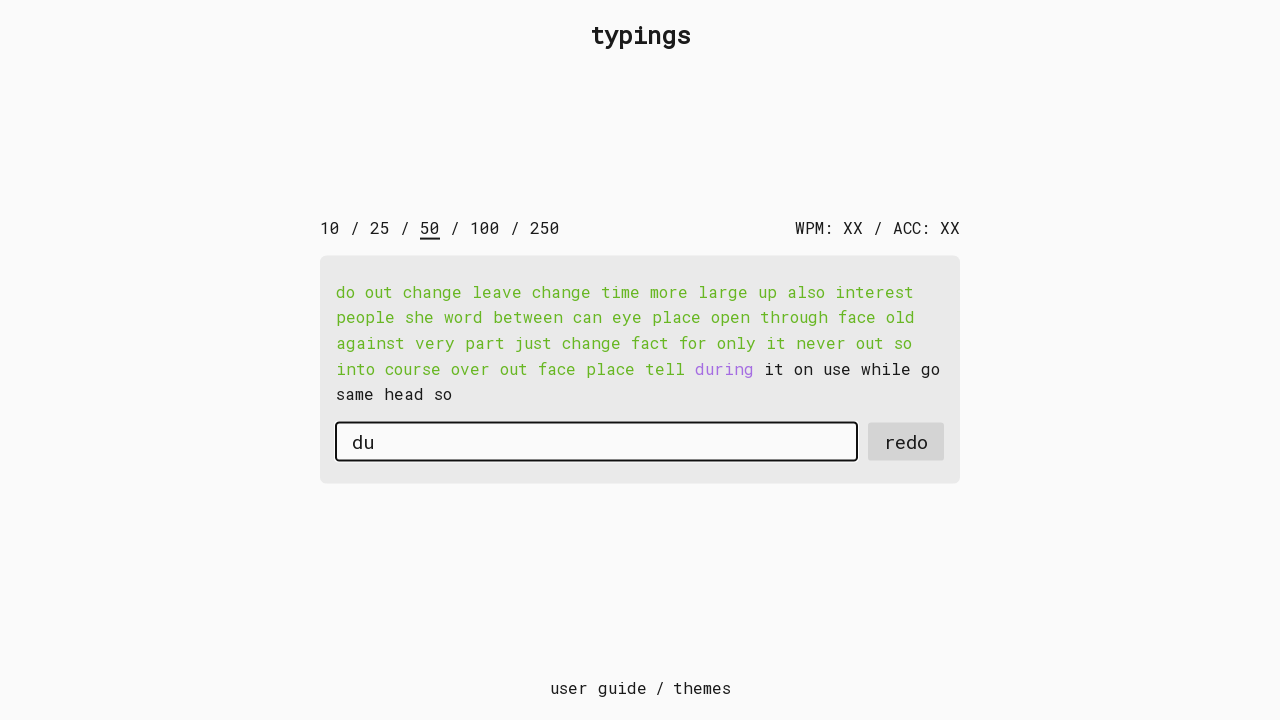

Typed character 'r' with 15ms delay on #input-field
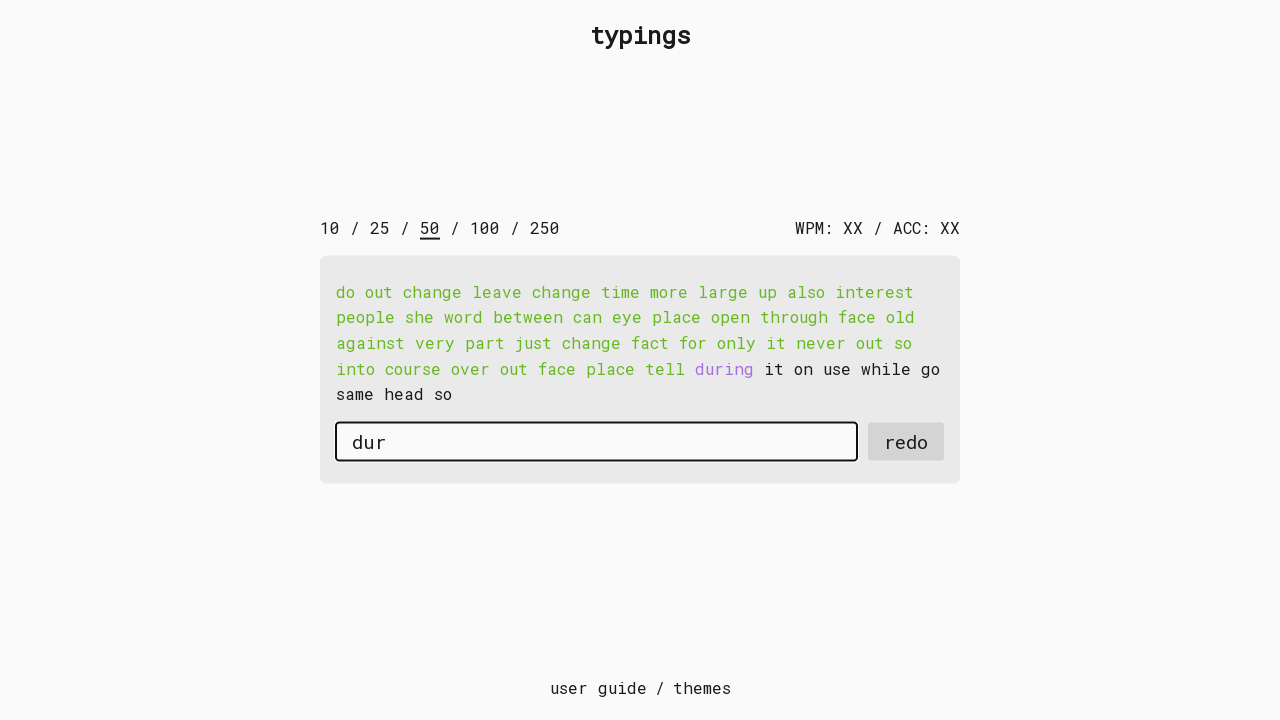

Typed character 'i' with 15ms delay on #input-field
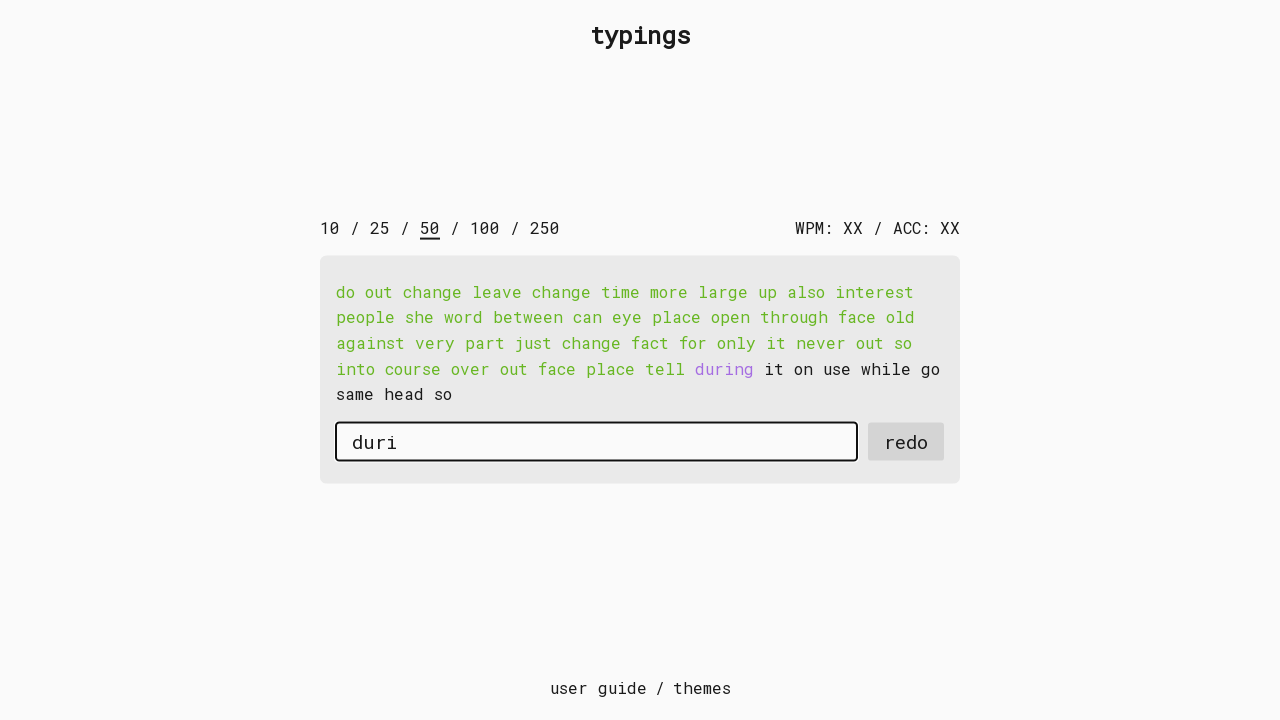

Typed character 'n' with 15ms delay on #input-field
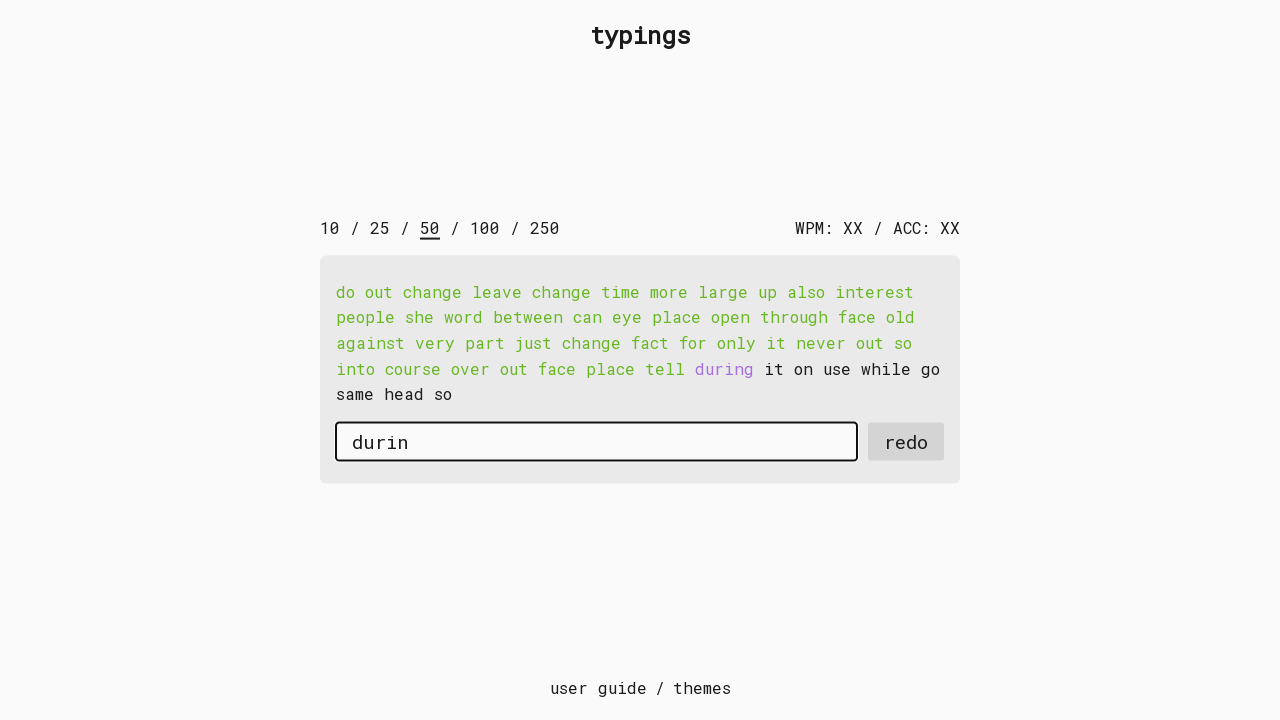

Typed character 'g' with 15ms delay on #input-field
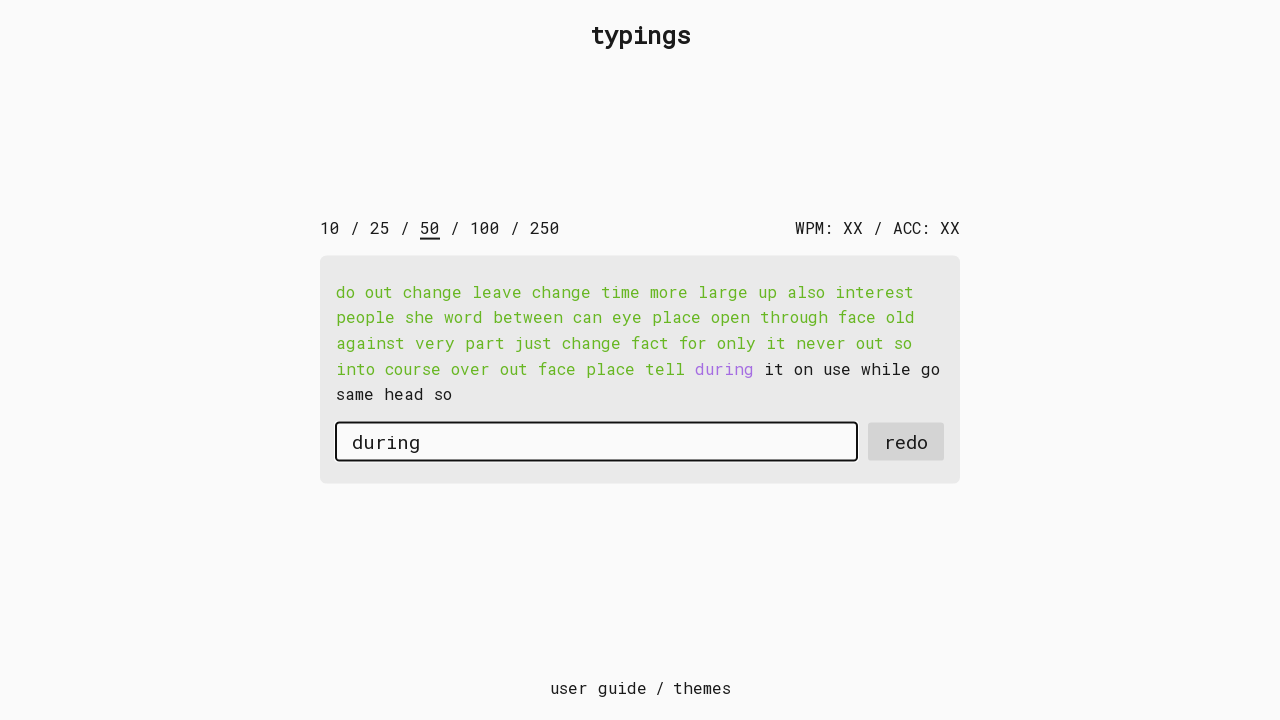

Pressed Space after word 'during' on #input-field
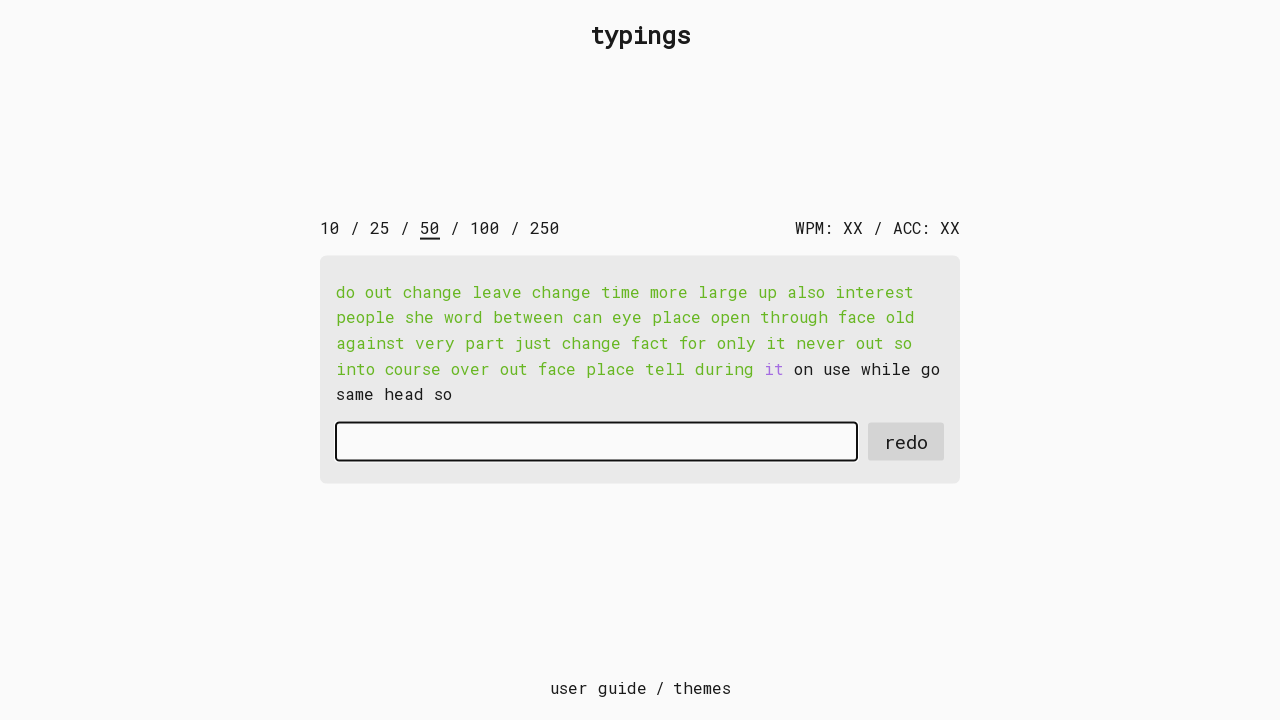

Typed character 'i' with 15ms delay on #input-field
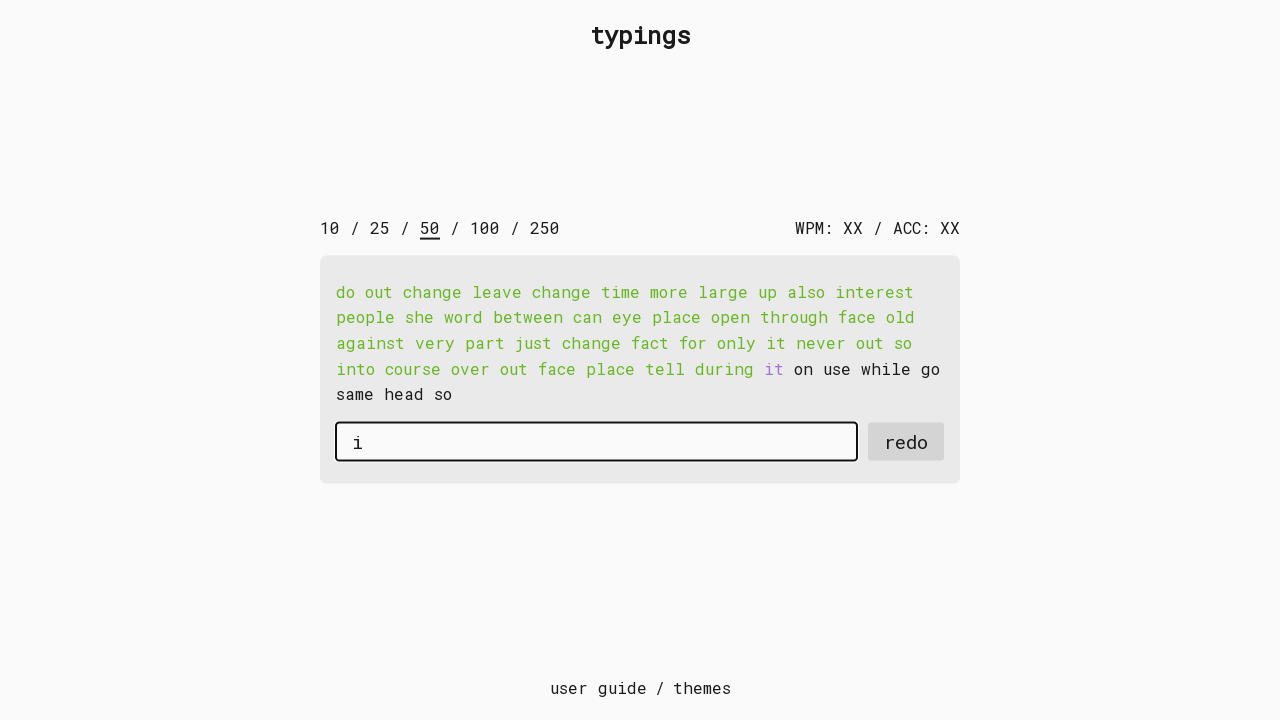

Typed character 't' with 15ms delay on #input-field
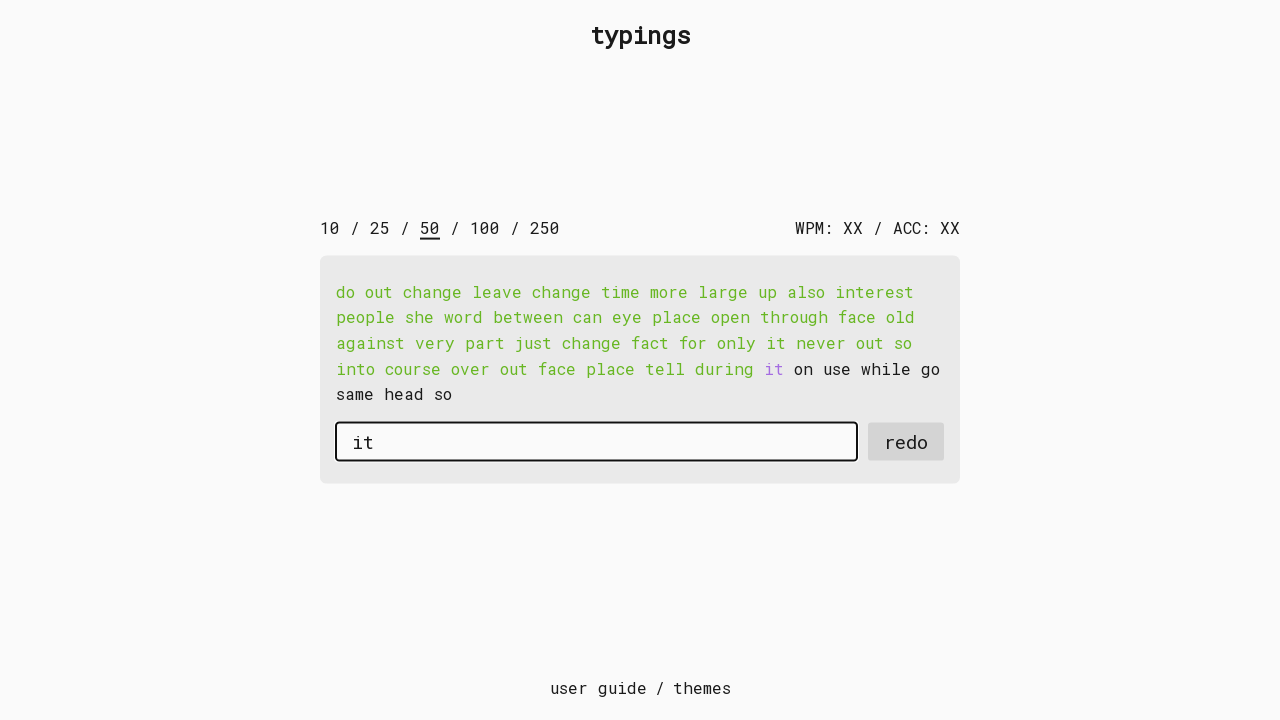

Pressed Space after word 'it' on #input-field
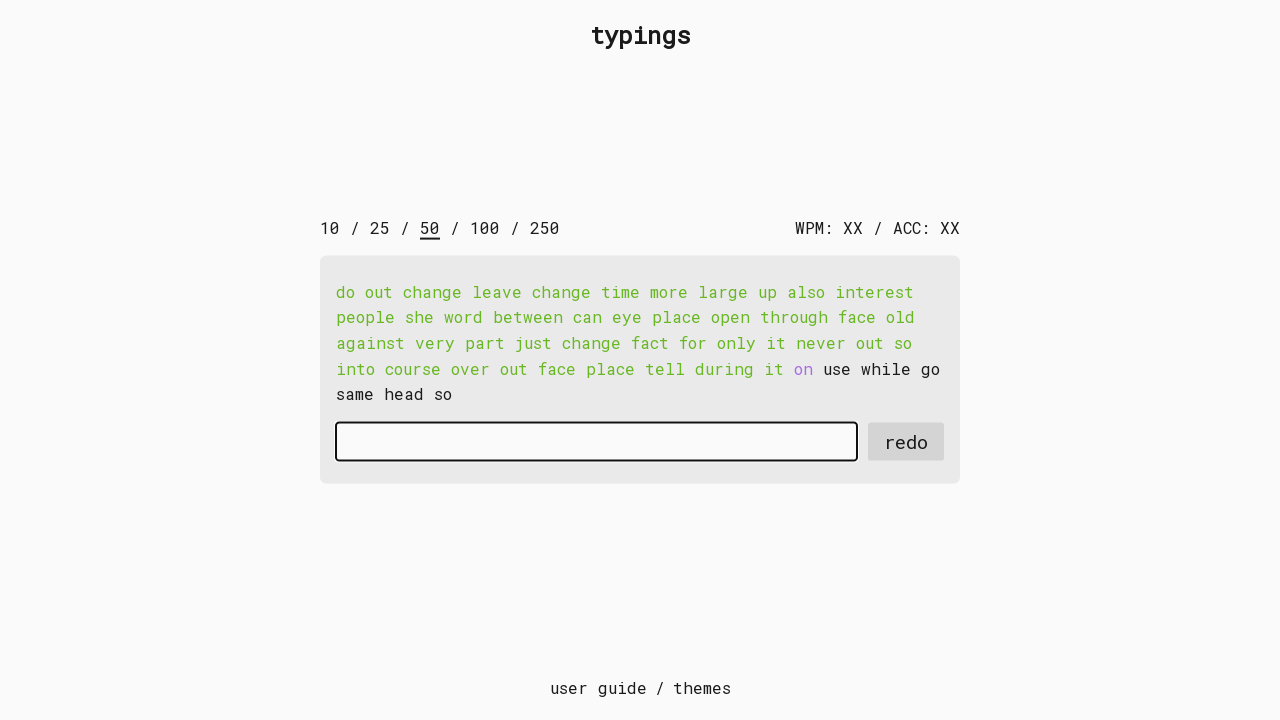

Typed character 'o' with 15ms delay on #input-field
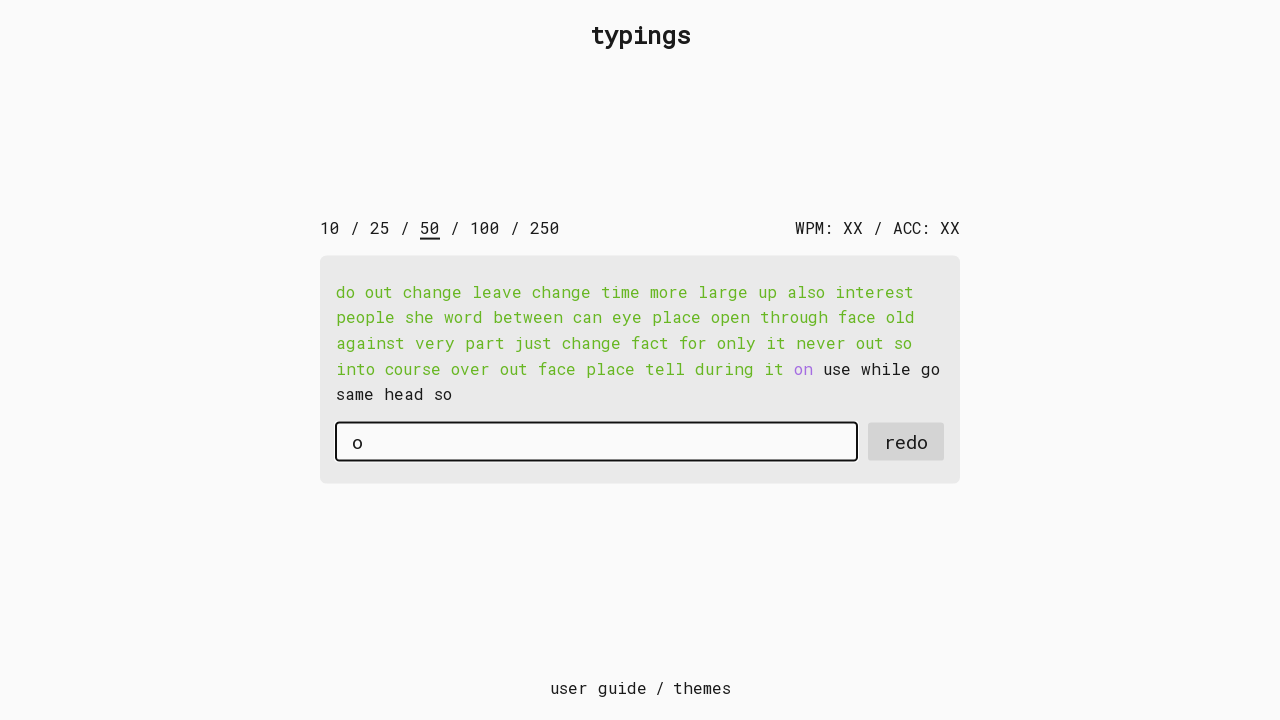

Typed character 'n' with 15ms delay on #input-field
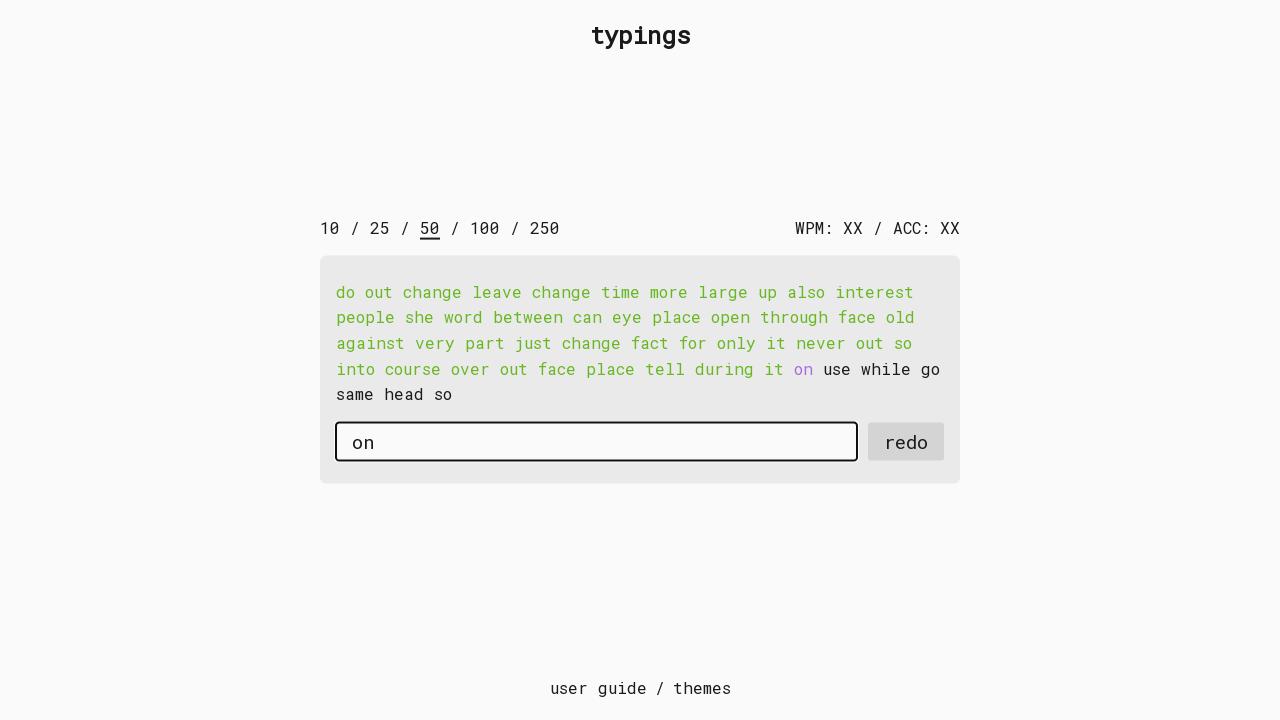

Pressed Space after word 'on' on #input-field
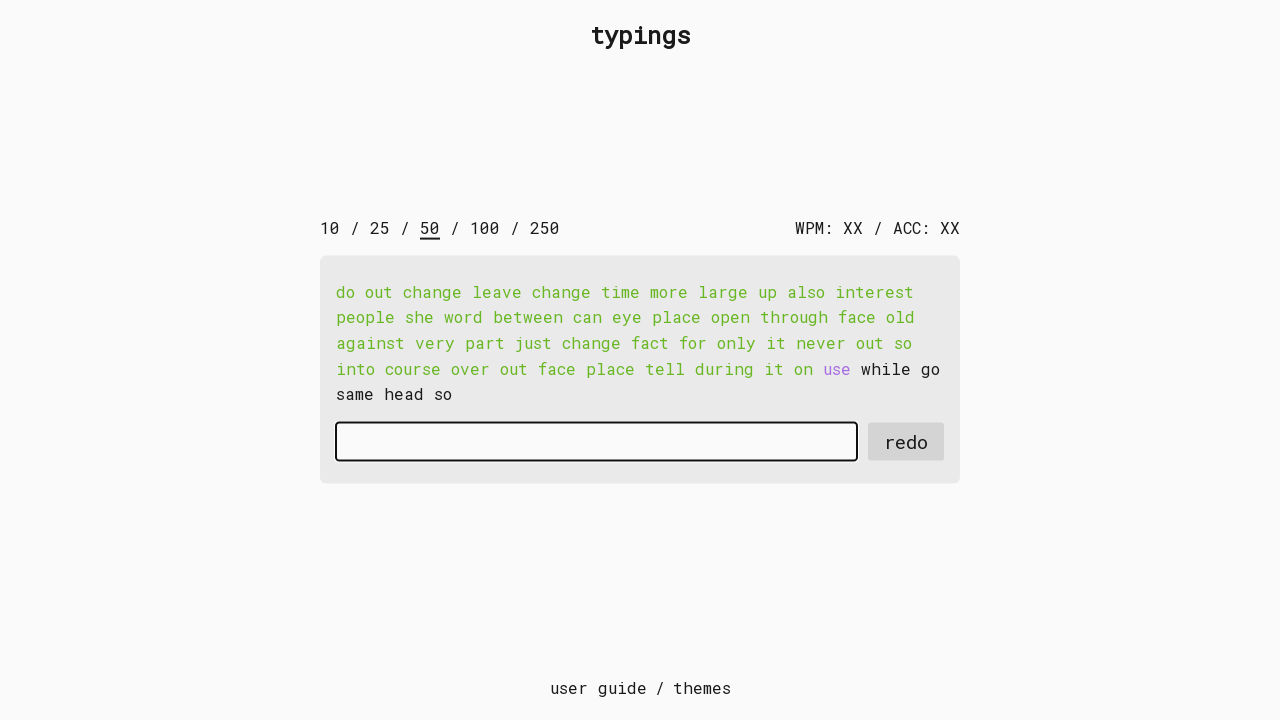

Typed character 'u' with 15ms delay on #input-field
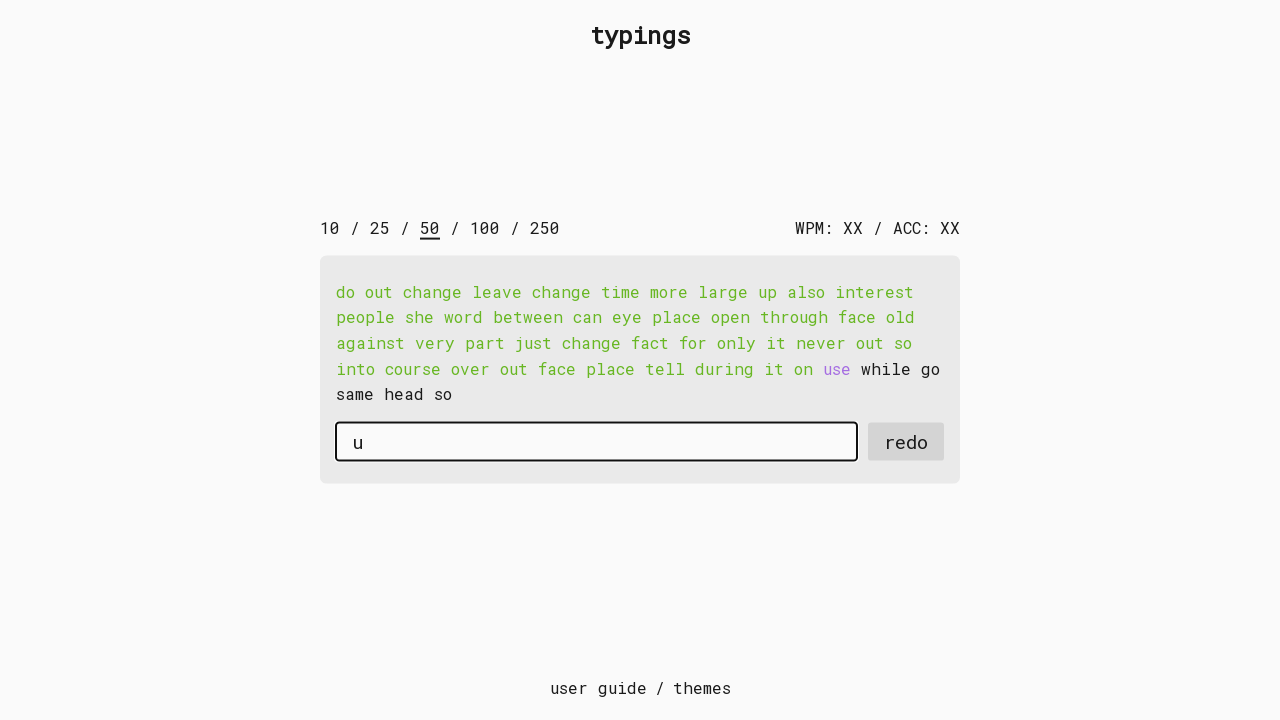

Typed character 's' with 15ms delay on #input-field
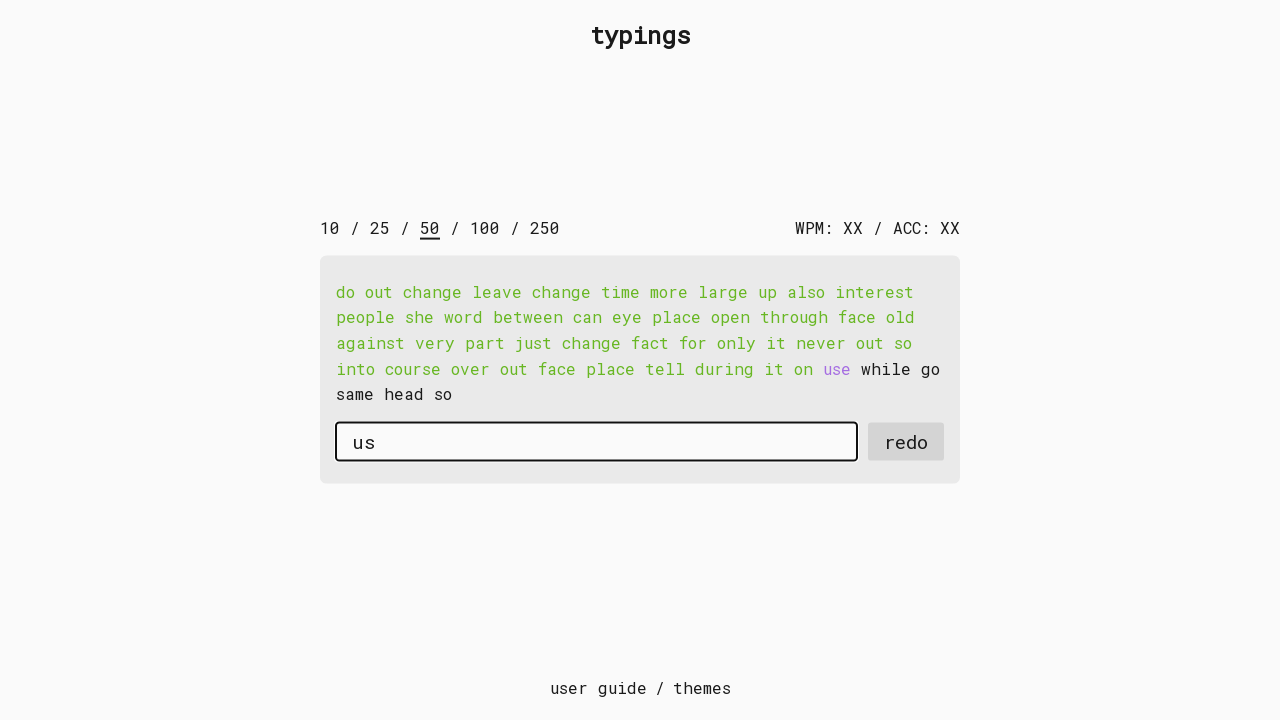

Typed character 'e' with 15ms delay on #input-field
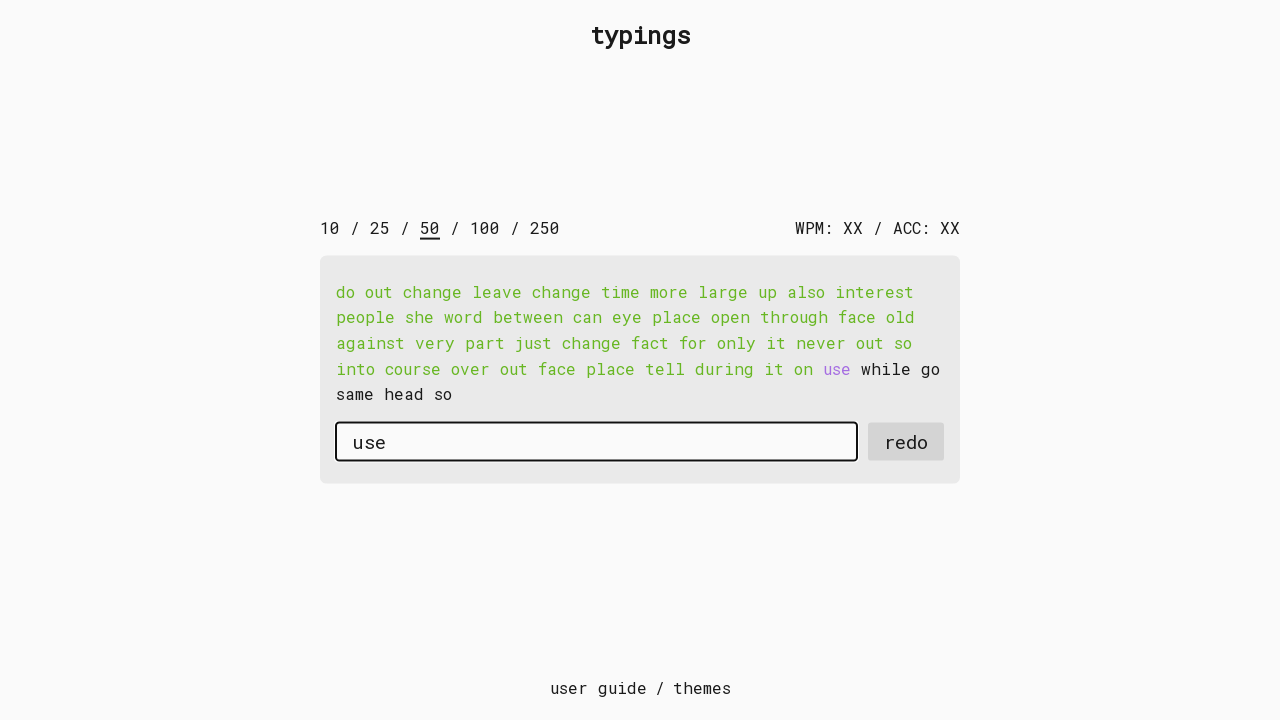

Pressed Space after word 'use' on #input-field
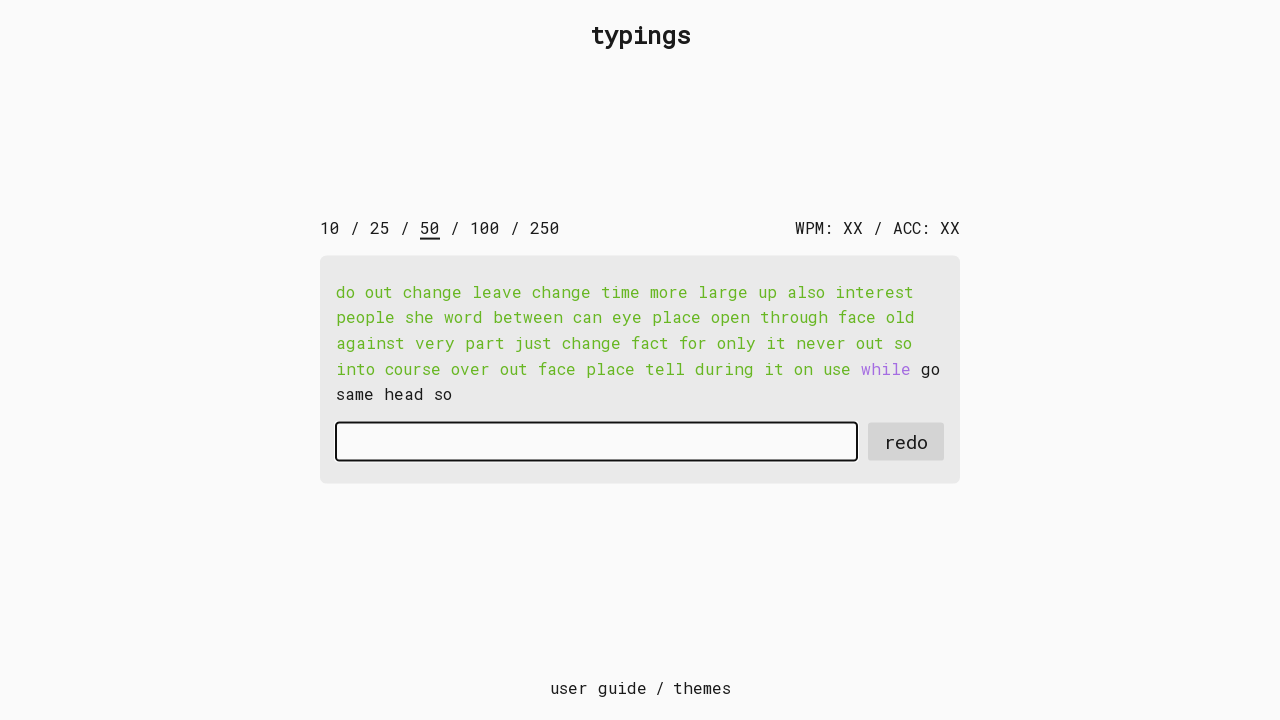

Typed character 'w' with 15ms delay on #input-field
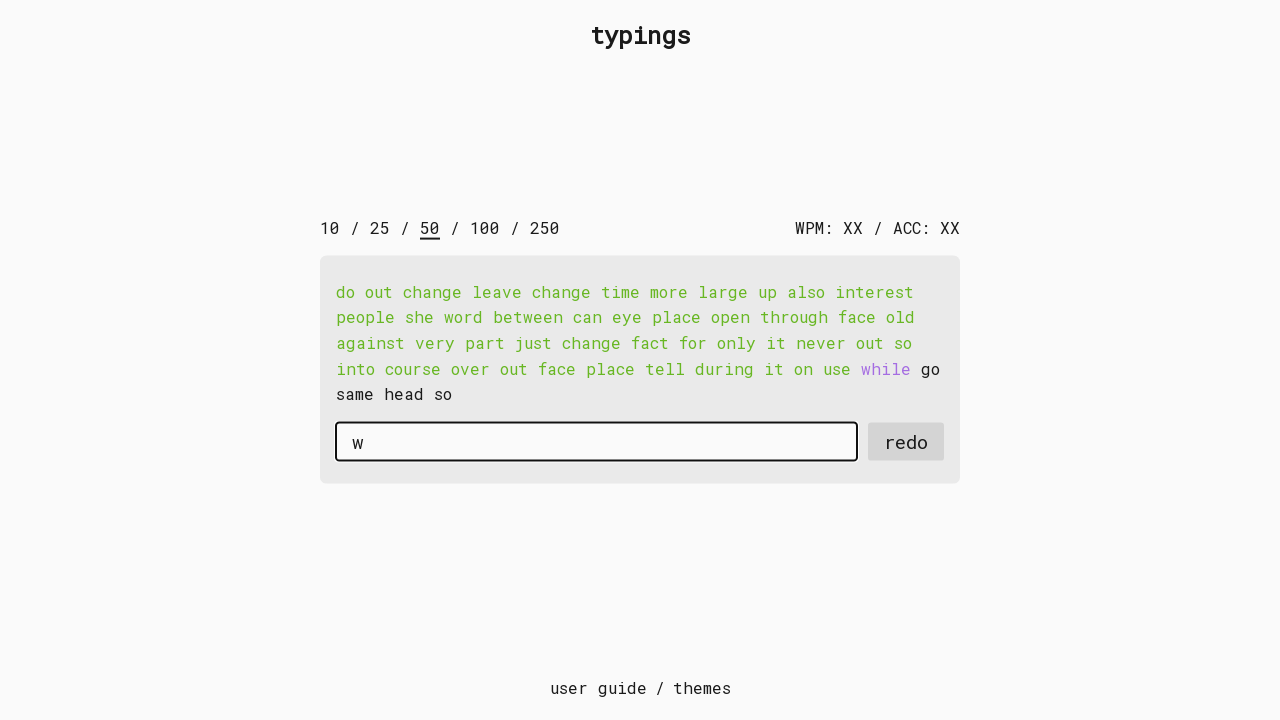

Typed character 'h' with 15ms delay on #input-field
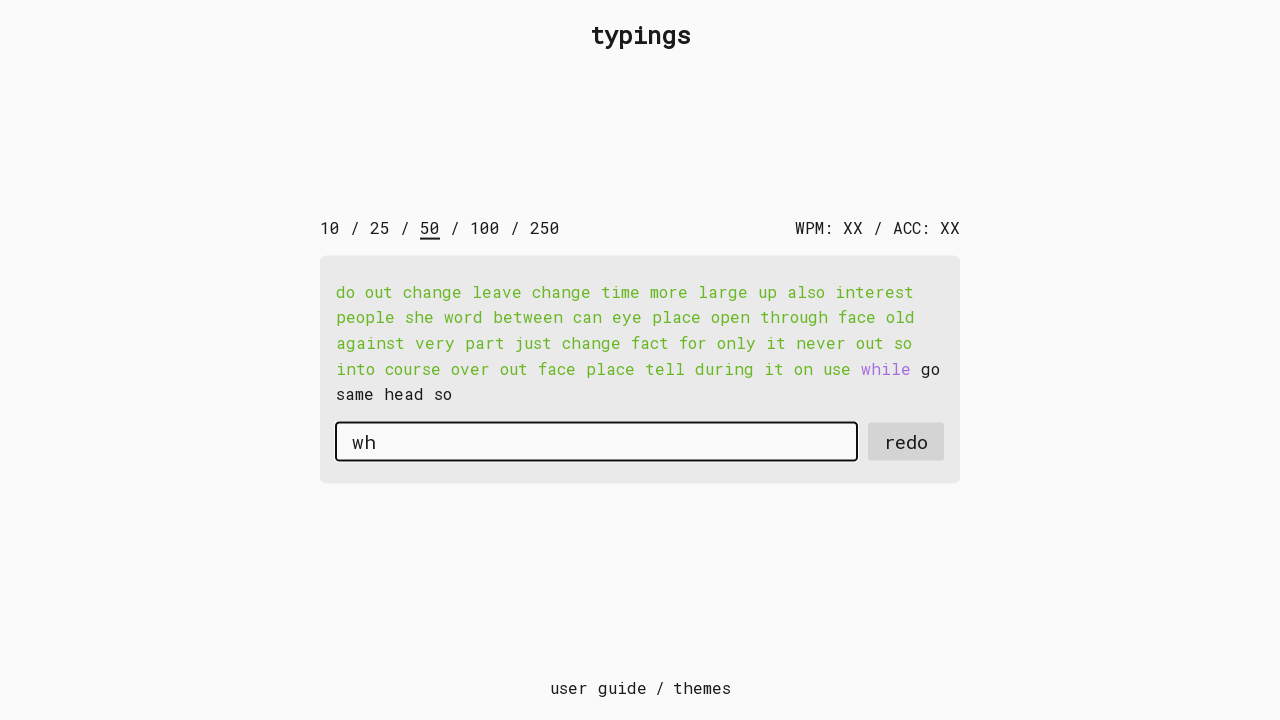

Typed character 'i' with 15ms delay on #input-field
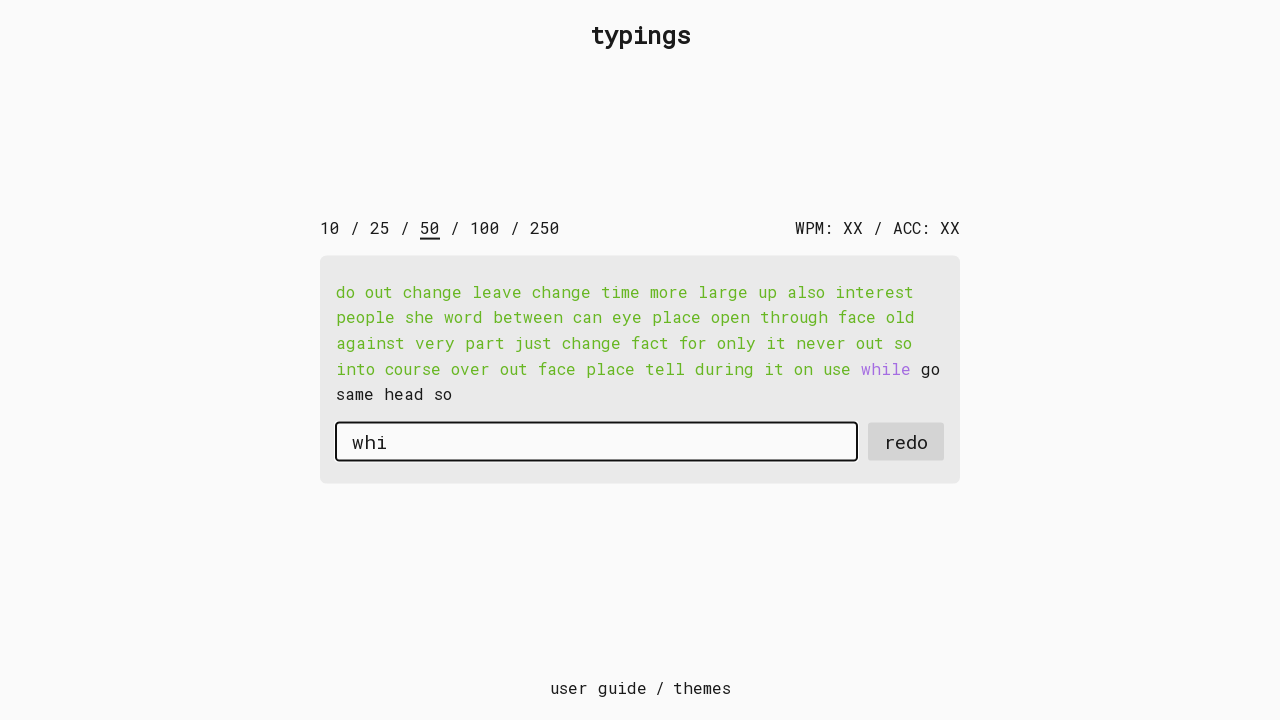

Typed character 'l' with 15ms delay on #input-field
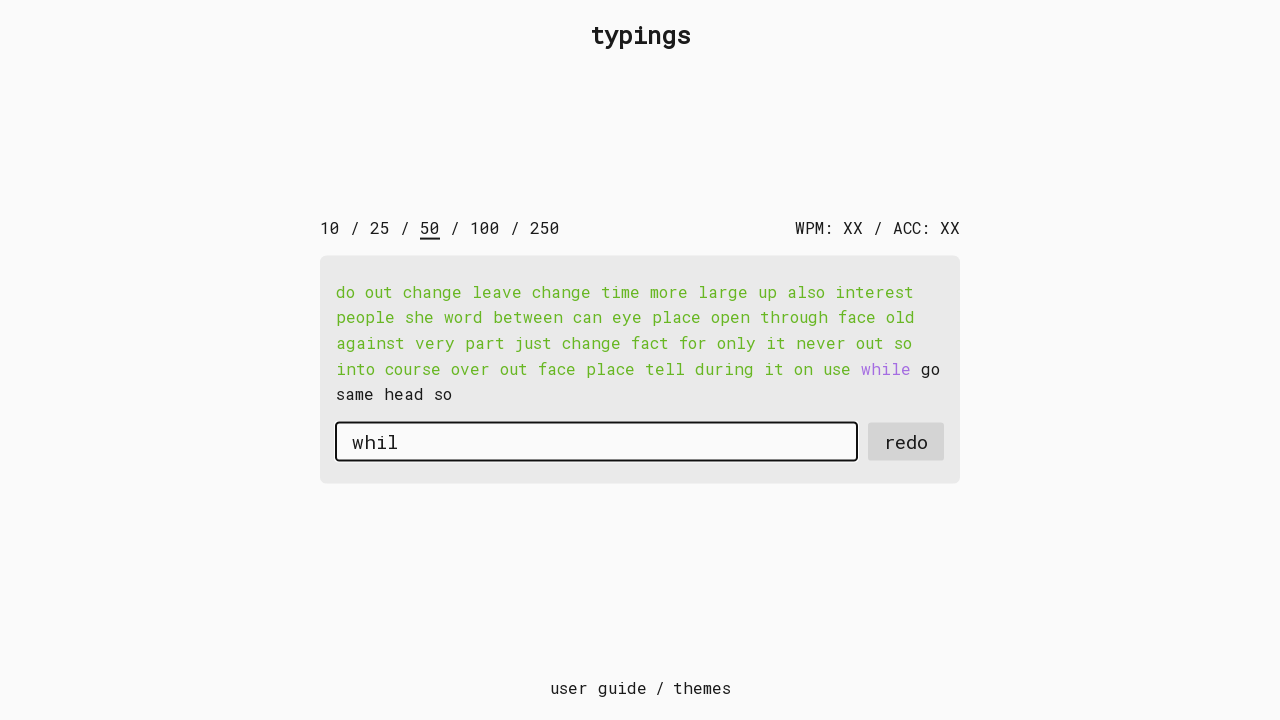

Typed character 'e' with 15ms delay on #input-field
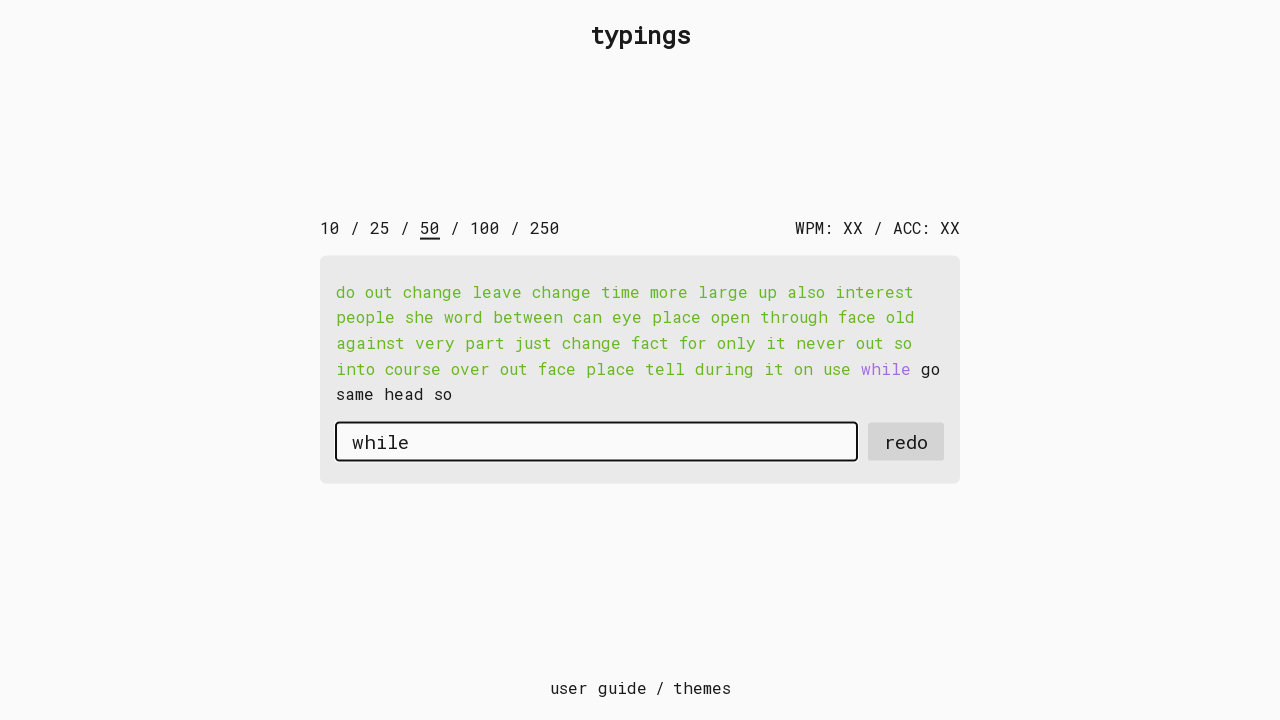

Pressed Space after word 'while' on #input-field
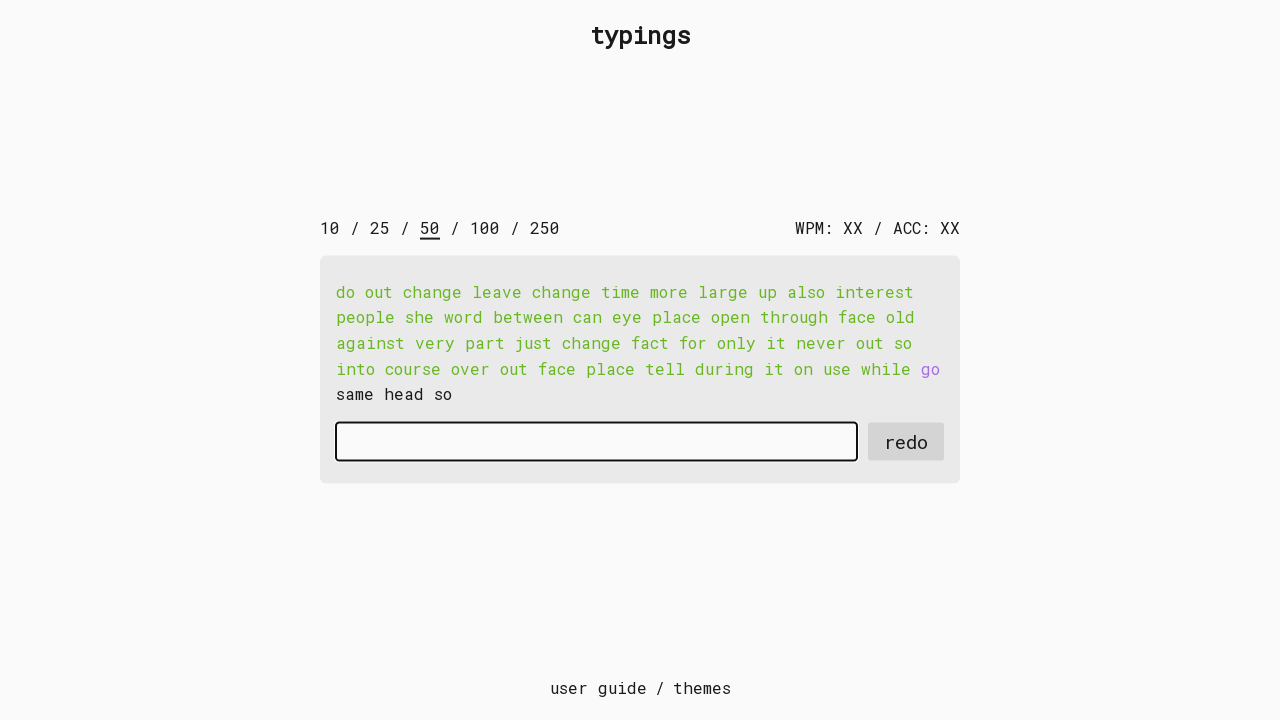

Typed character 'g' with 15ms delay on #input-field
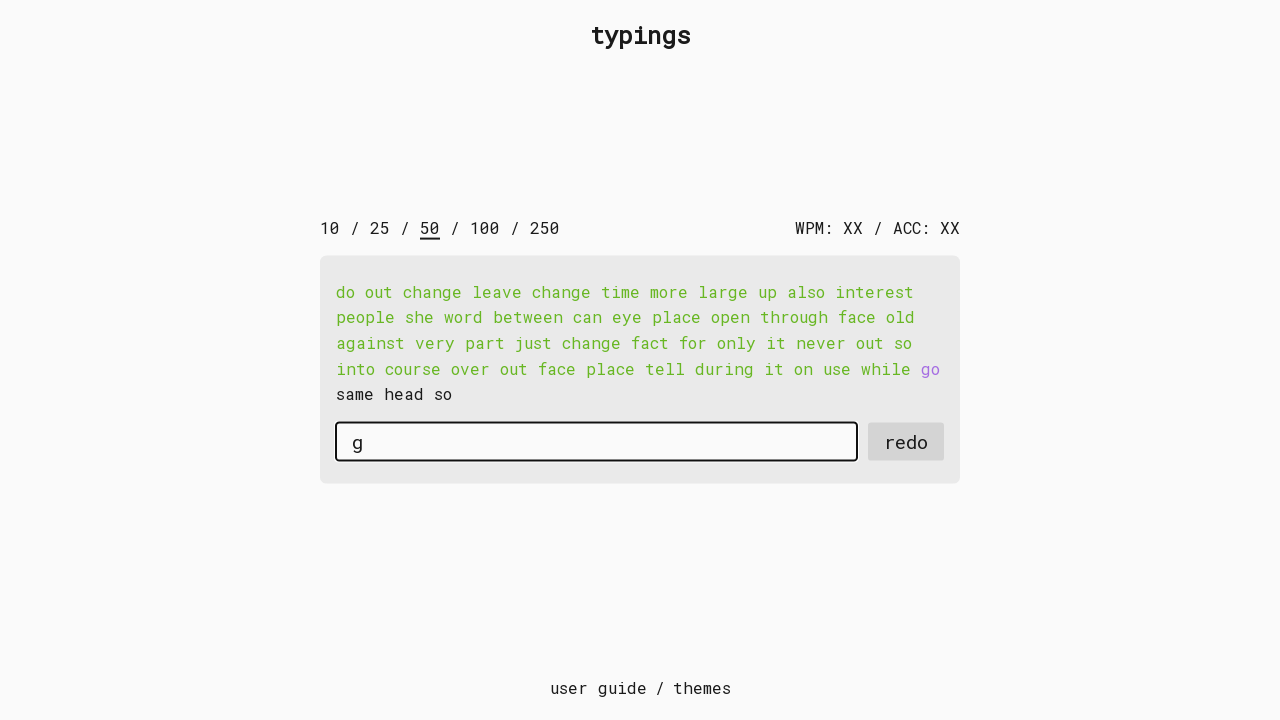

Typed character 'o' with 15ms delay on #input-field
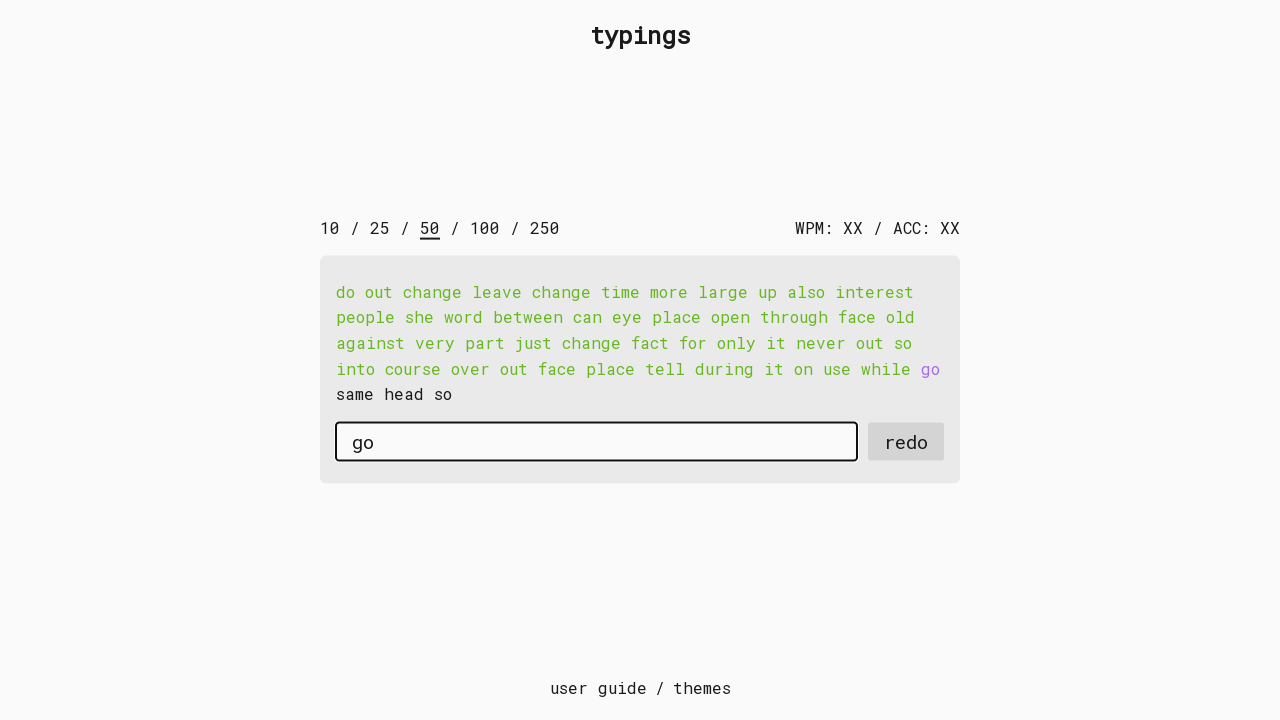

Pressed Space after word 'go' on #input-field
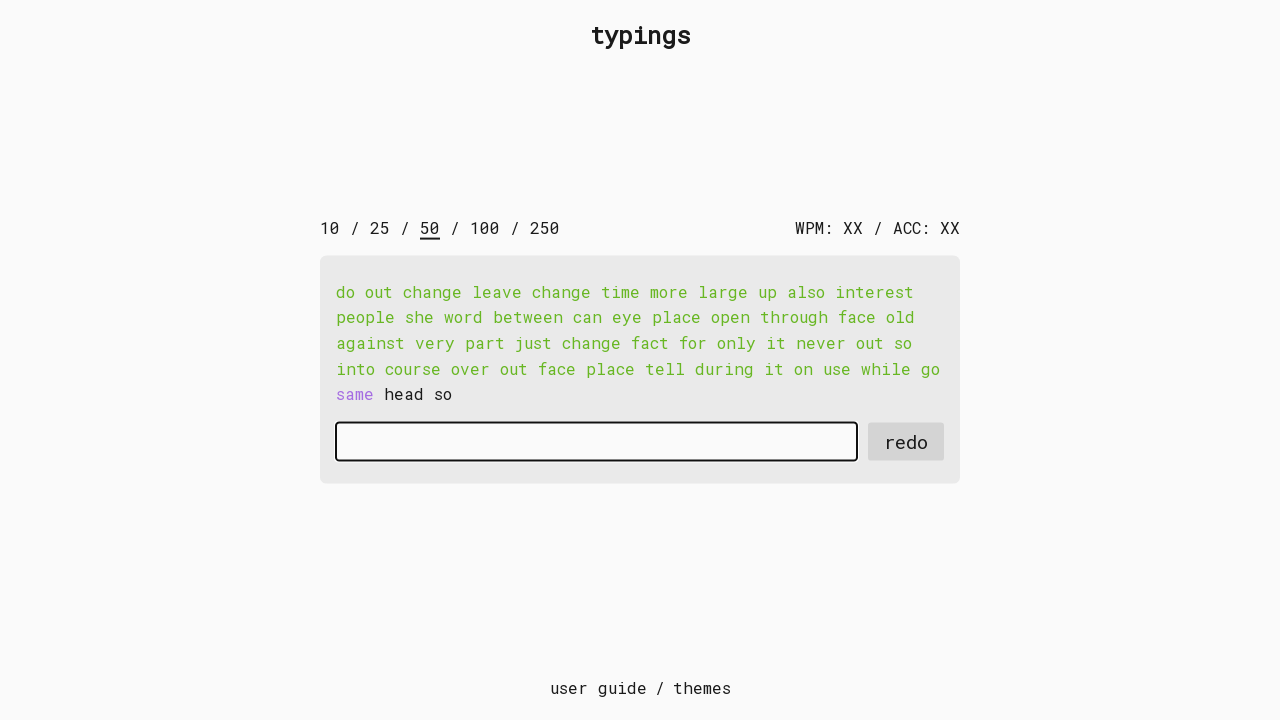

Typed character 's' with 15ms delay on #input-field
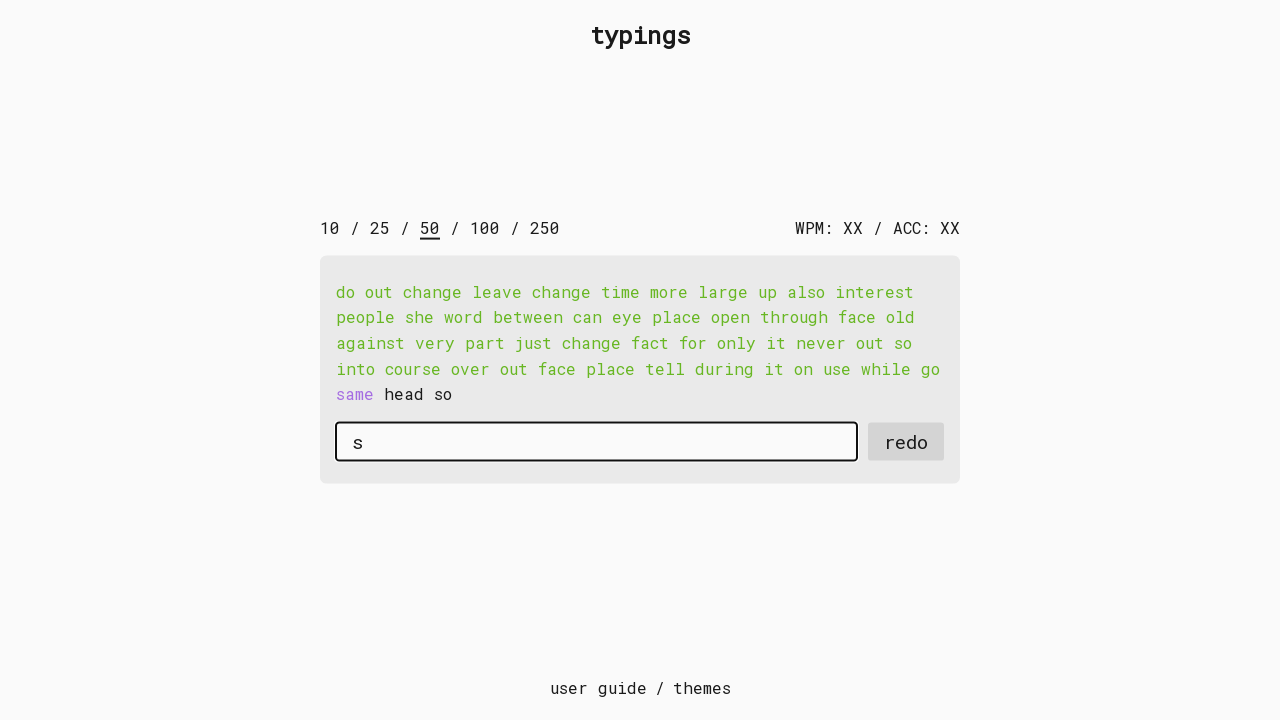

Typed character 'a' with 15ms delay on #input-field
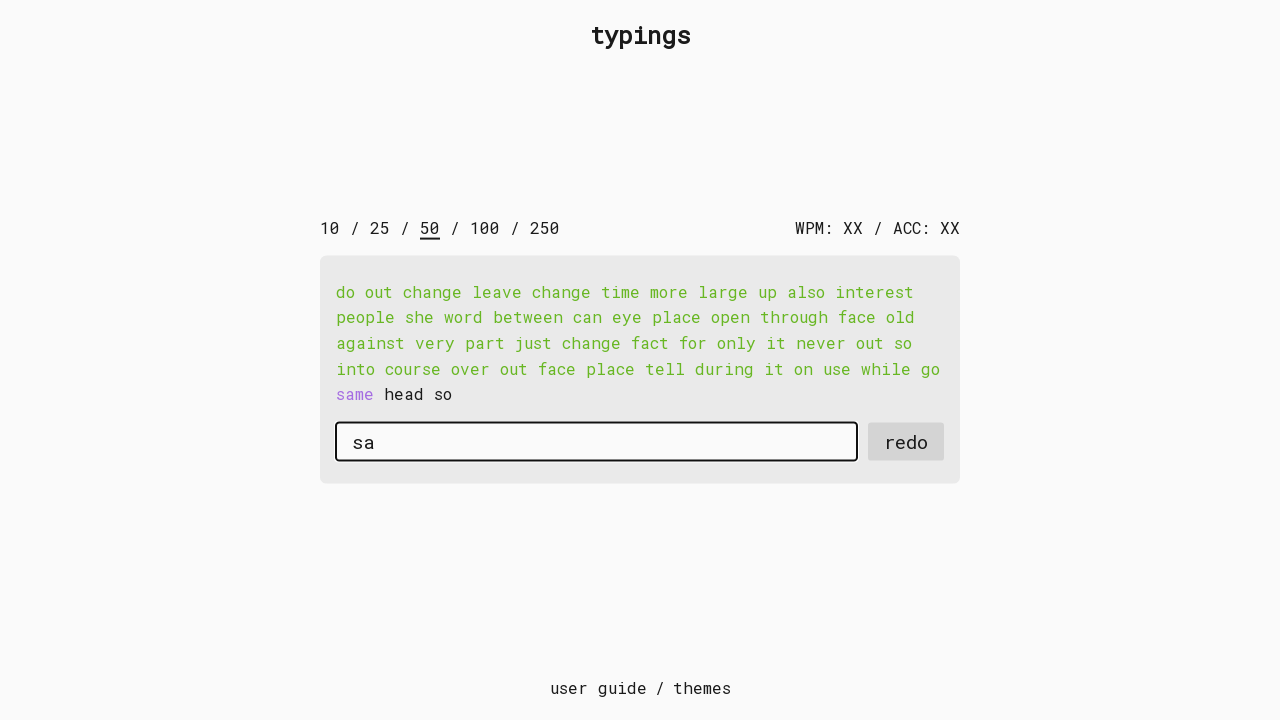

Typed character 'm' with 15ms delay on #input-field
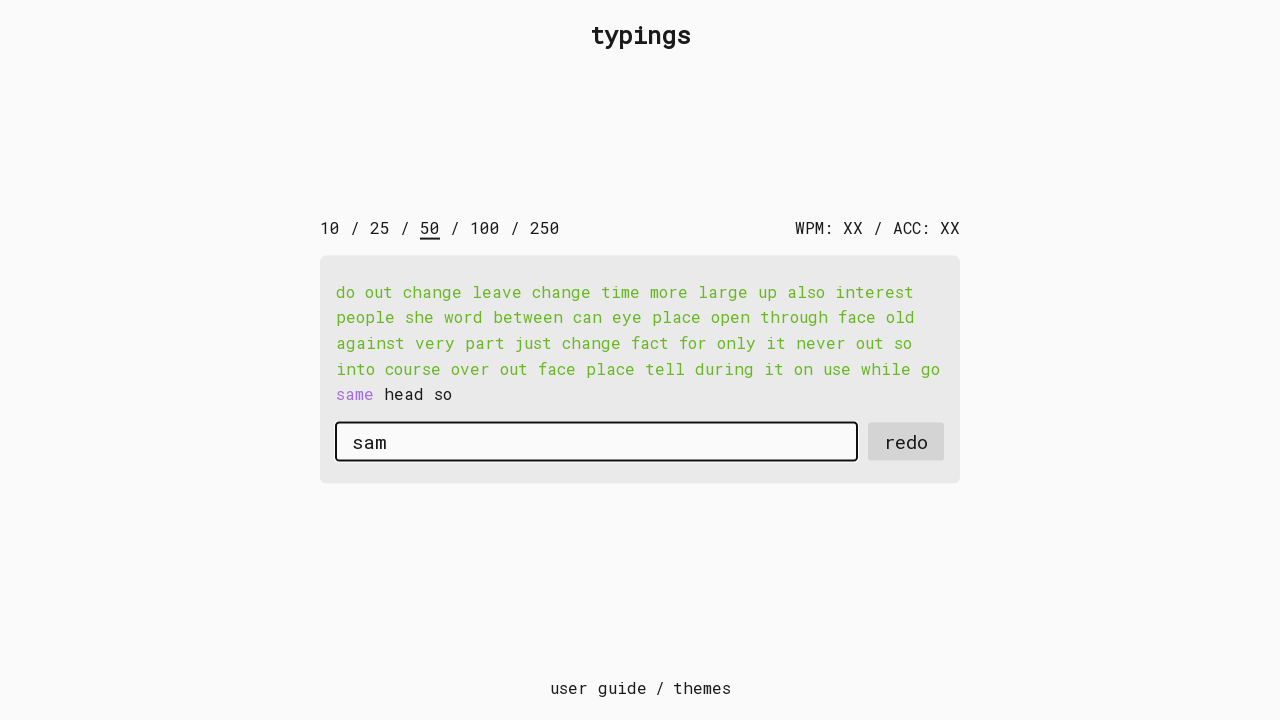

Typed character 'e' with 15ms delay on #input-field
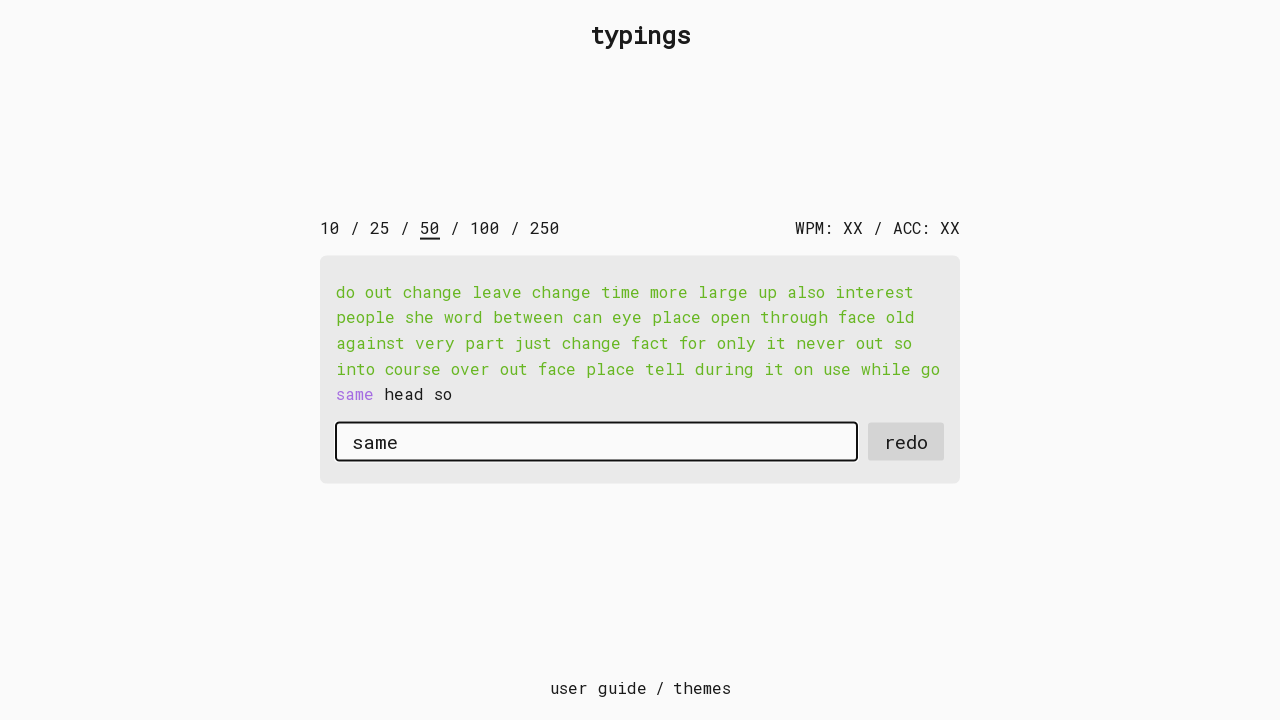

Pressed Space after word 'same' on #input-field
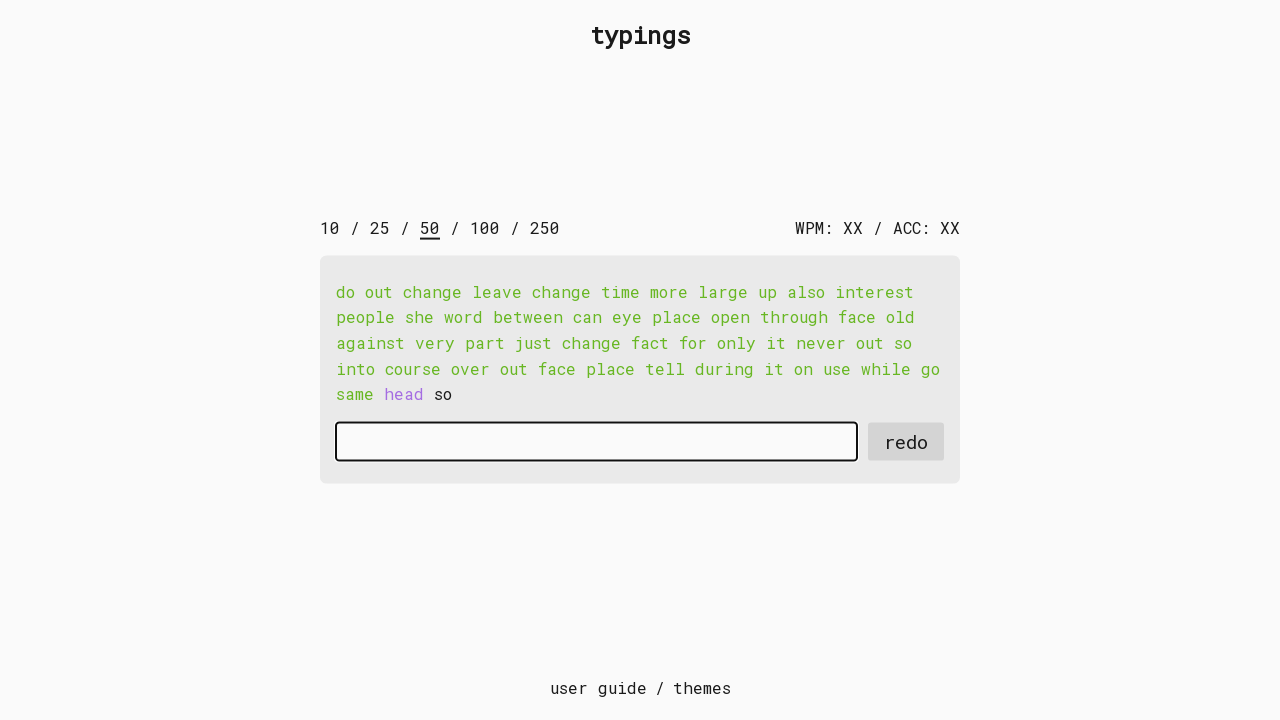

Typed character 'h' with 15ms delay on #input-field
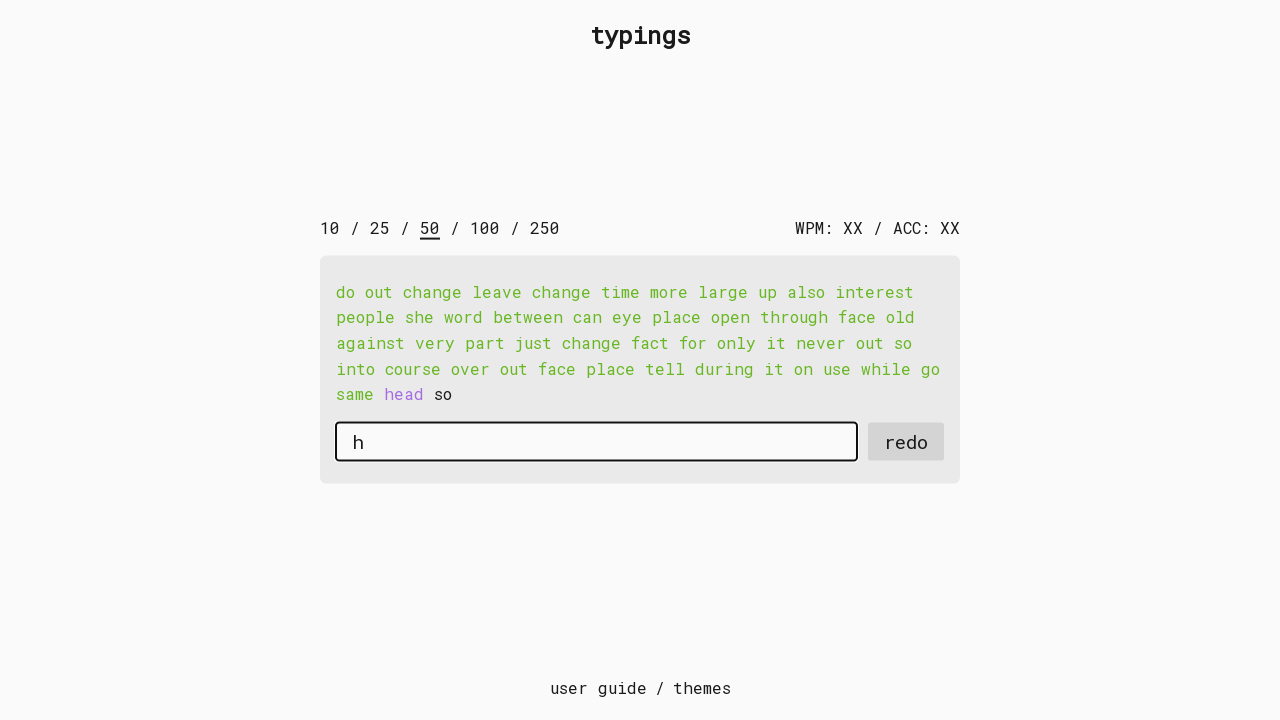

Typed character 'e' with 15ms delay on #input-field
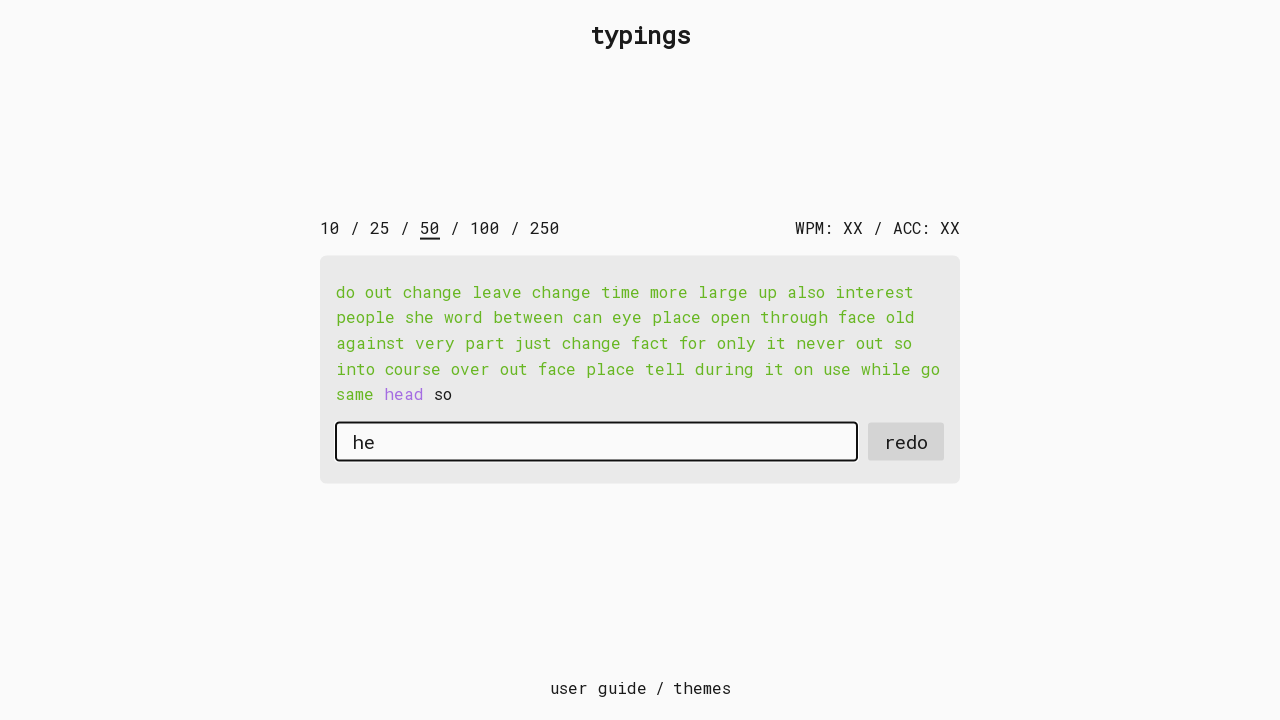

Typed character 'a' with 15ms delay on #input-field
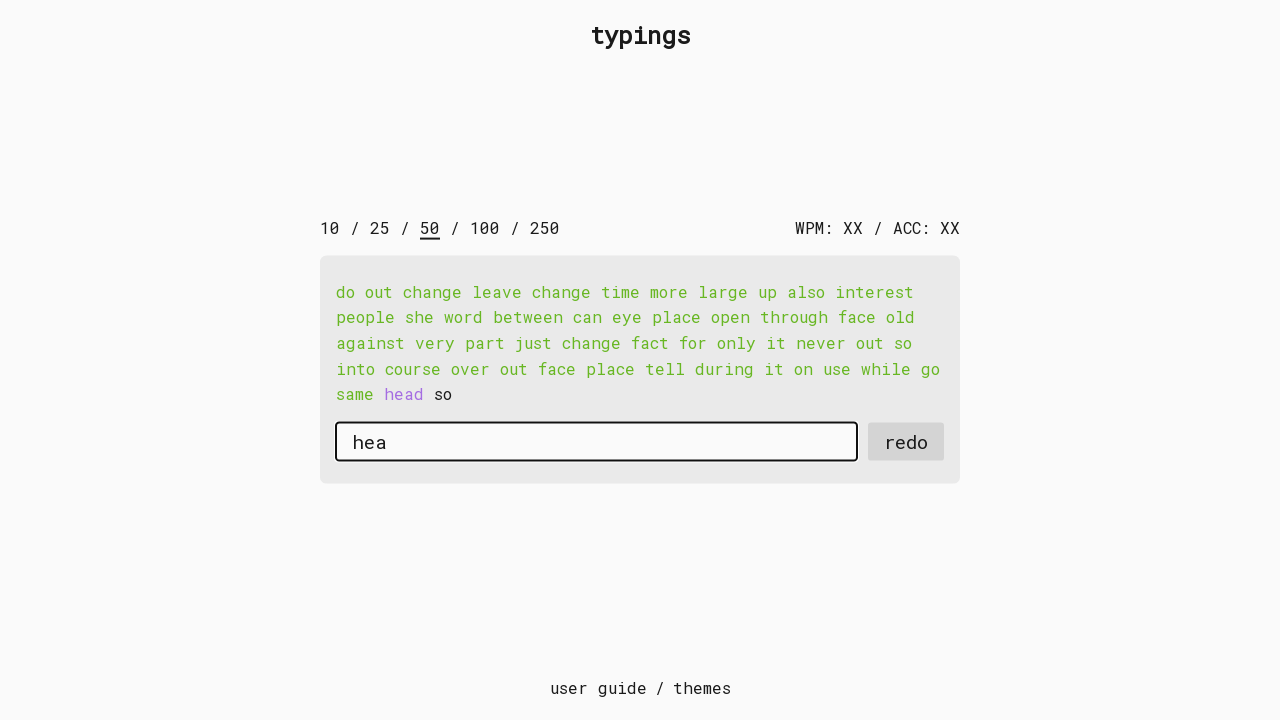

Typed character 'd' with 15ms delay on #input-field
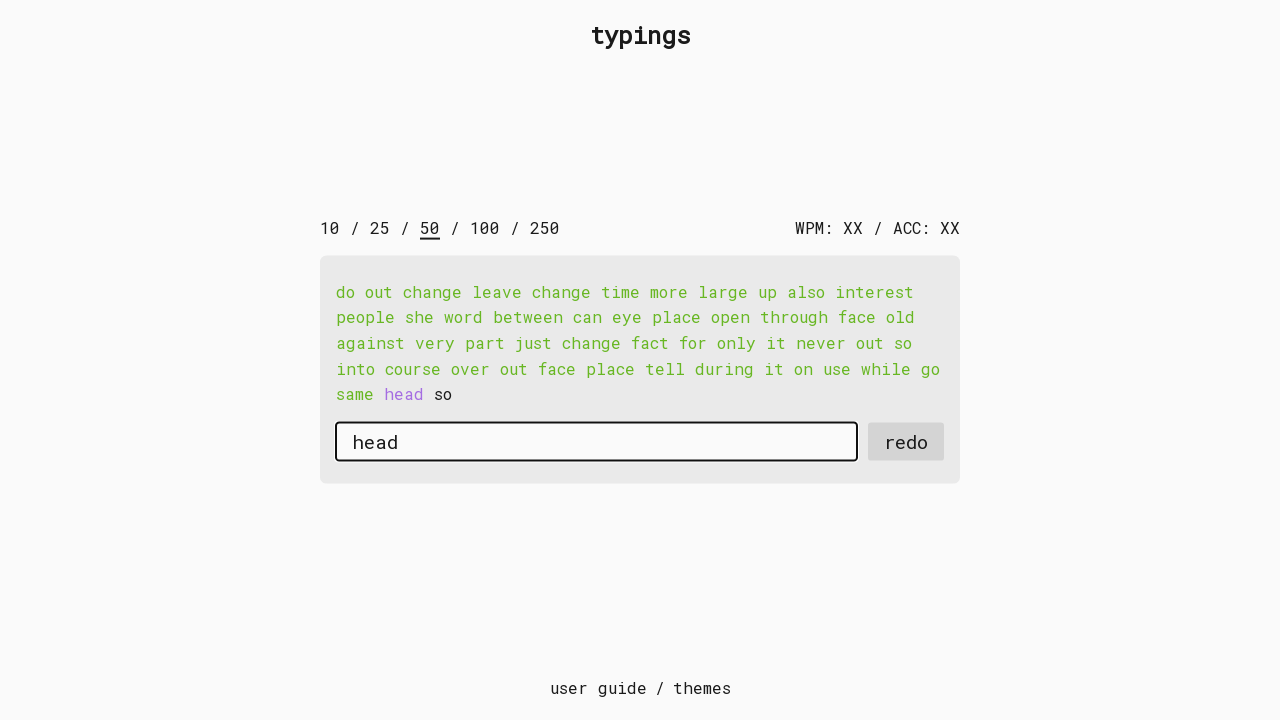

Pressed Space after word 'head' on #input-field
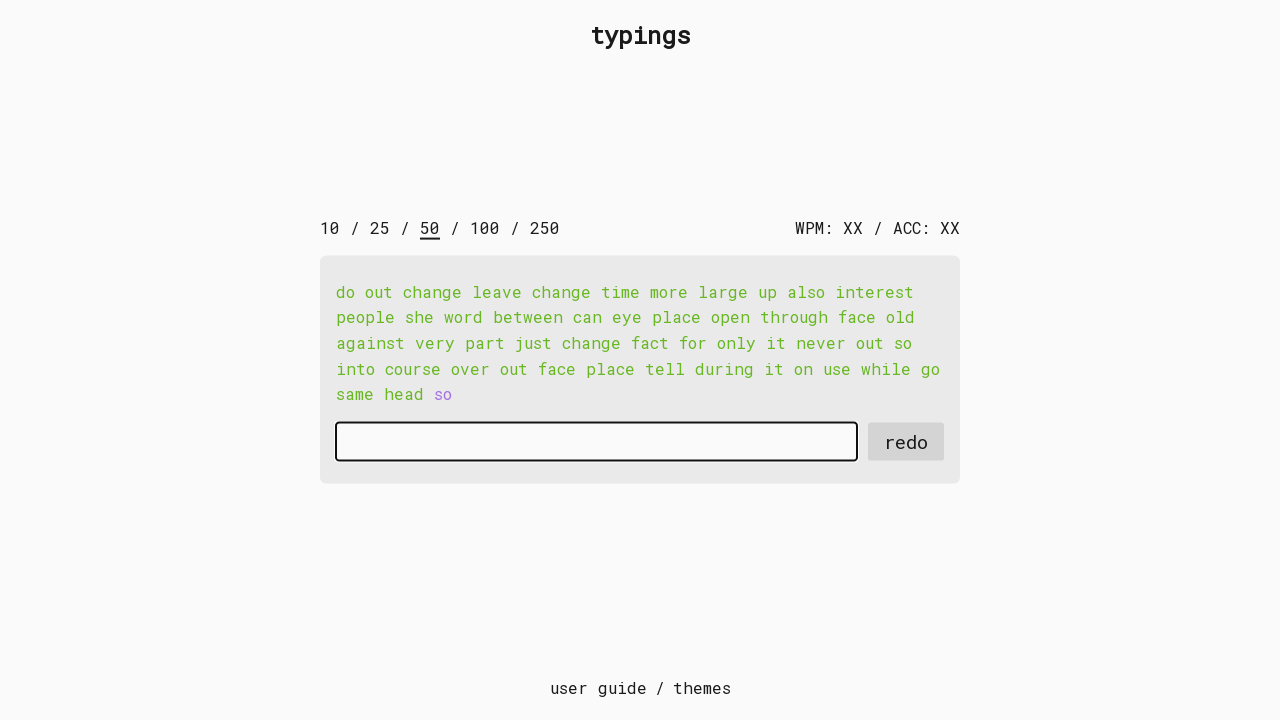

Typed character 's' with 15ms delay on #input-field
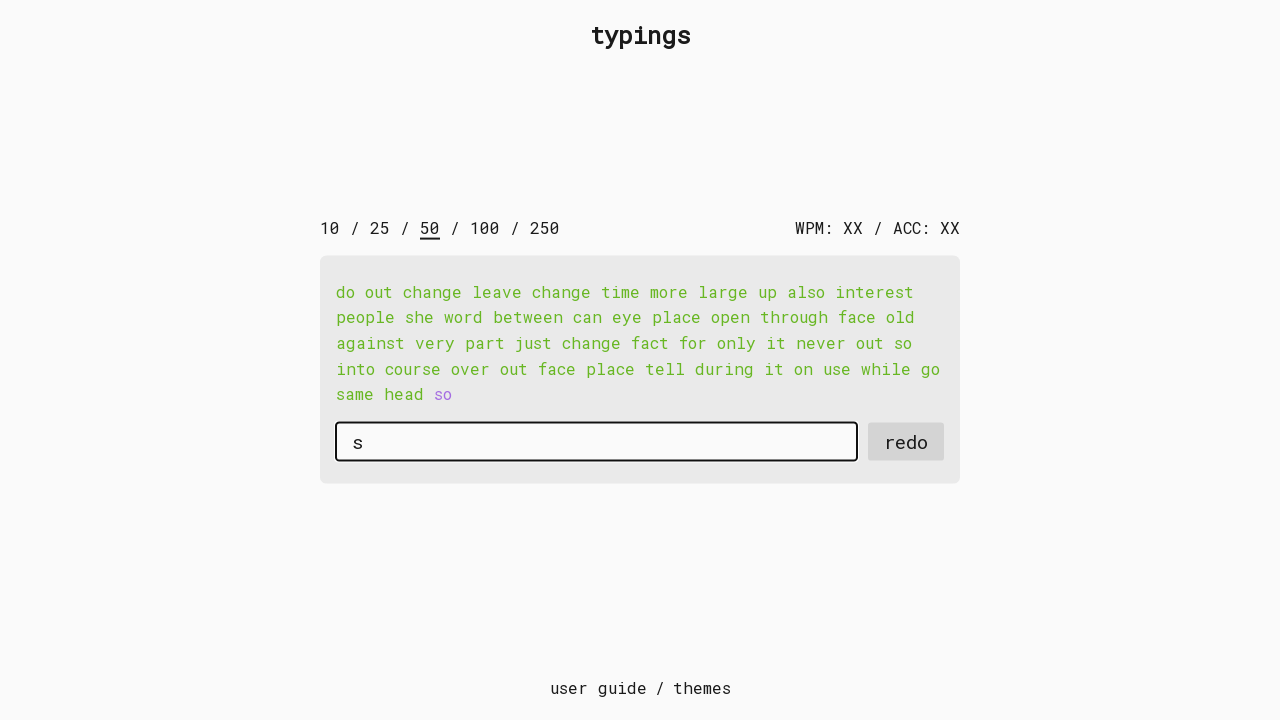

Typed character 'o' with 15ms delay on #input-field
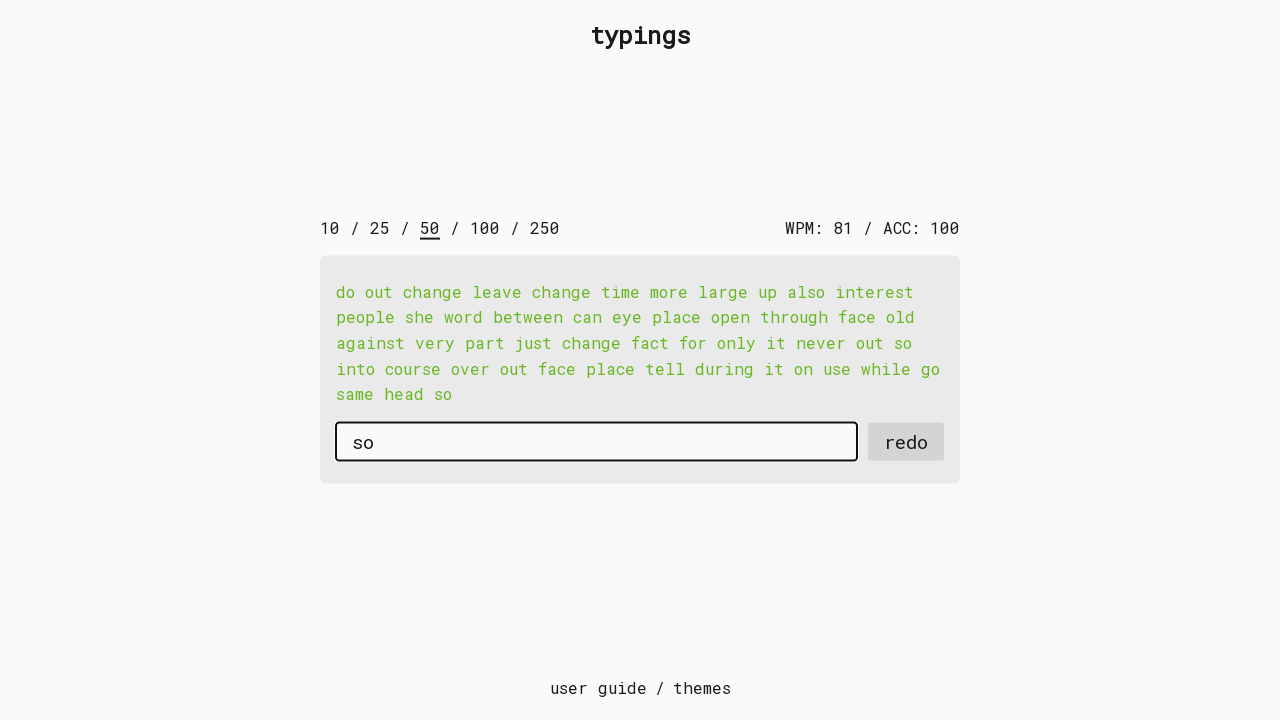

Pressed Space after word 'so' on #input-field
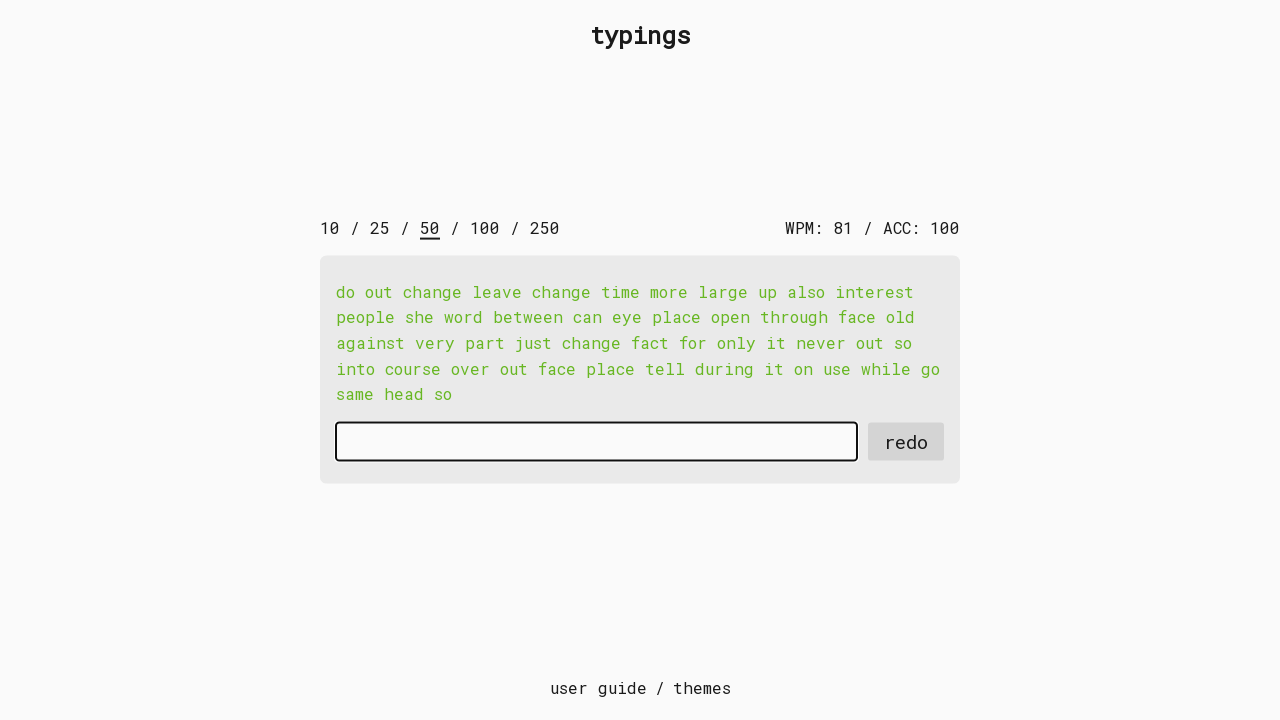

Waited for first round results to display
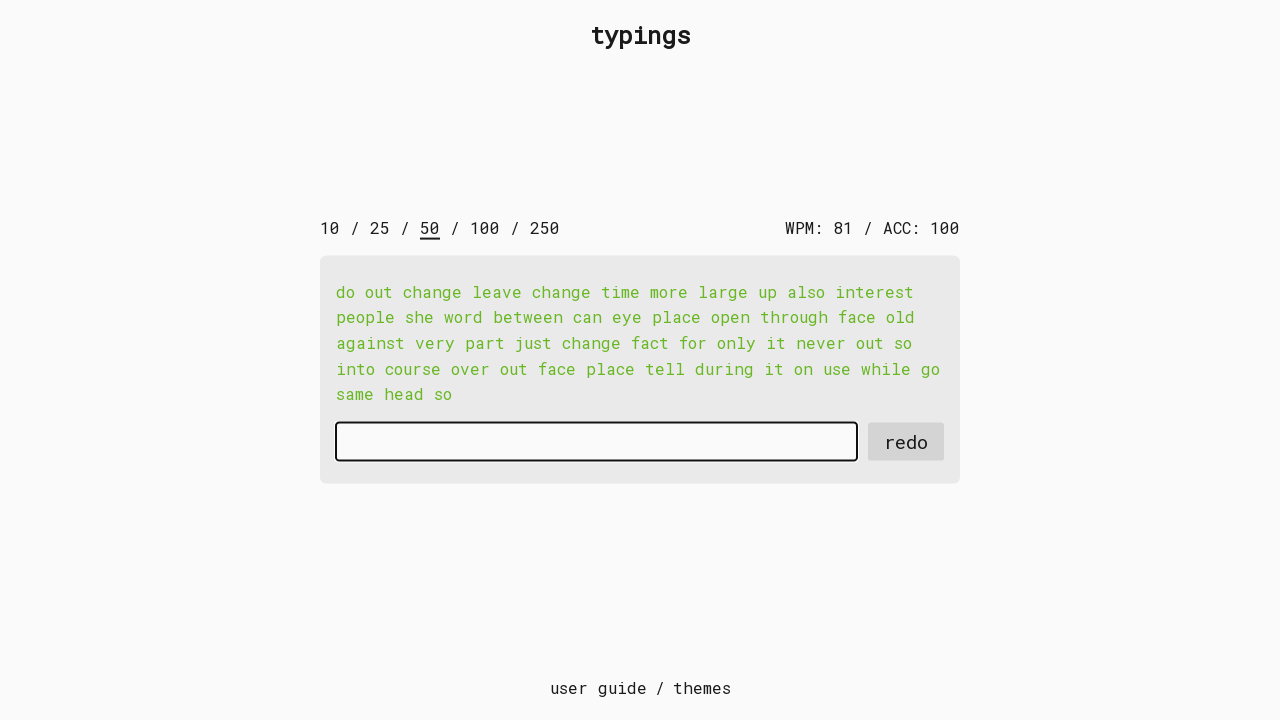

Clicked redo button to start second typing round at (906, 442) on #redo-button
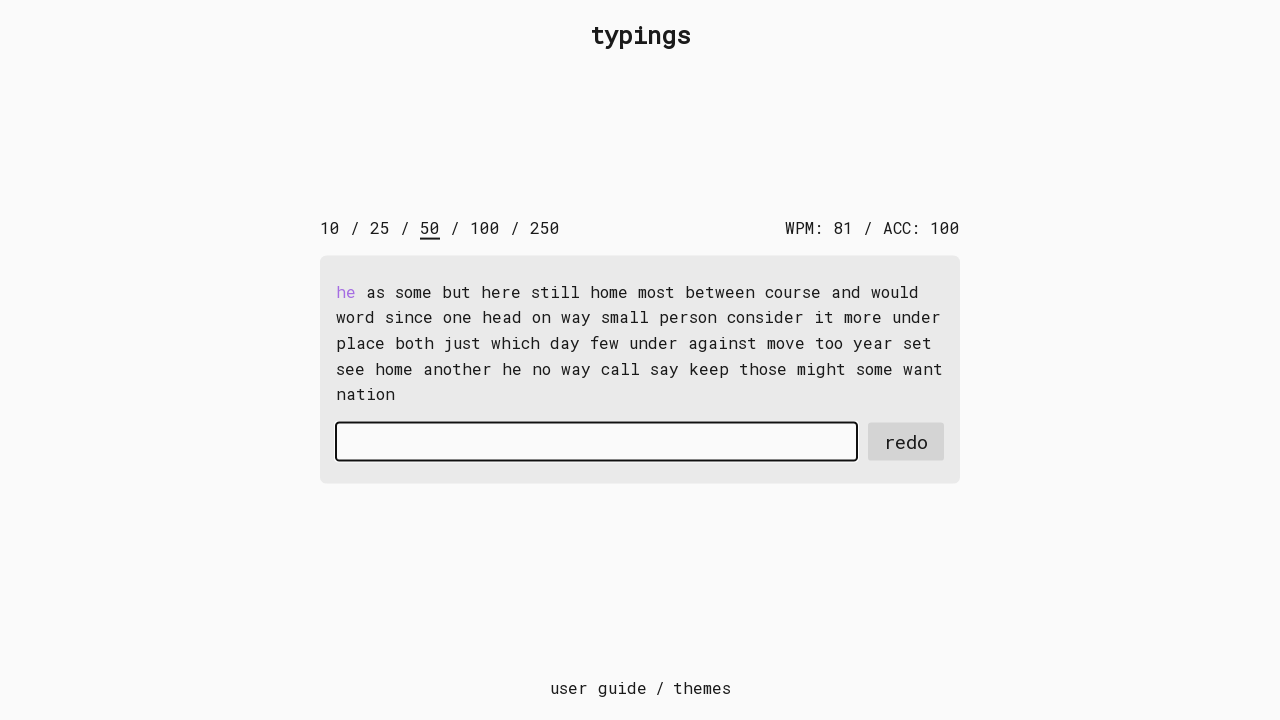

Waited for text display to load in second round
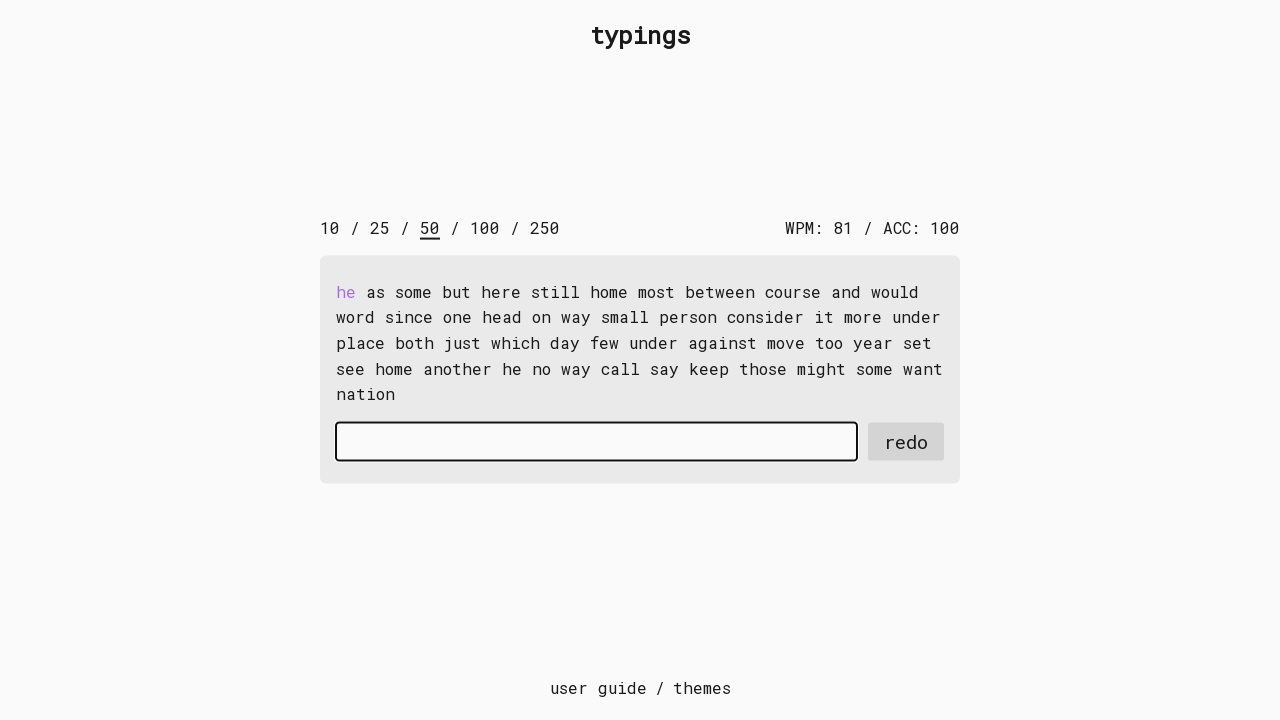

Retrieved text content from display in second round
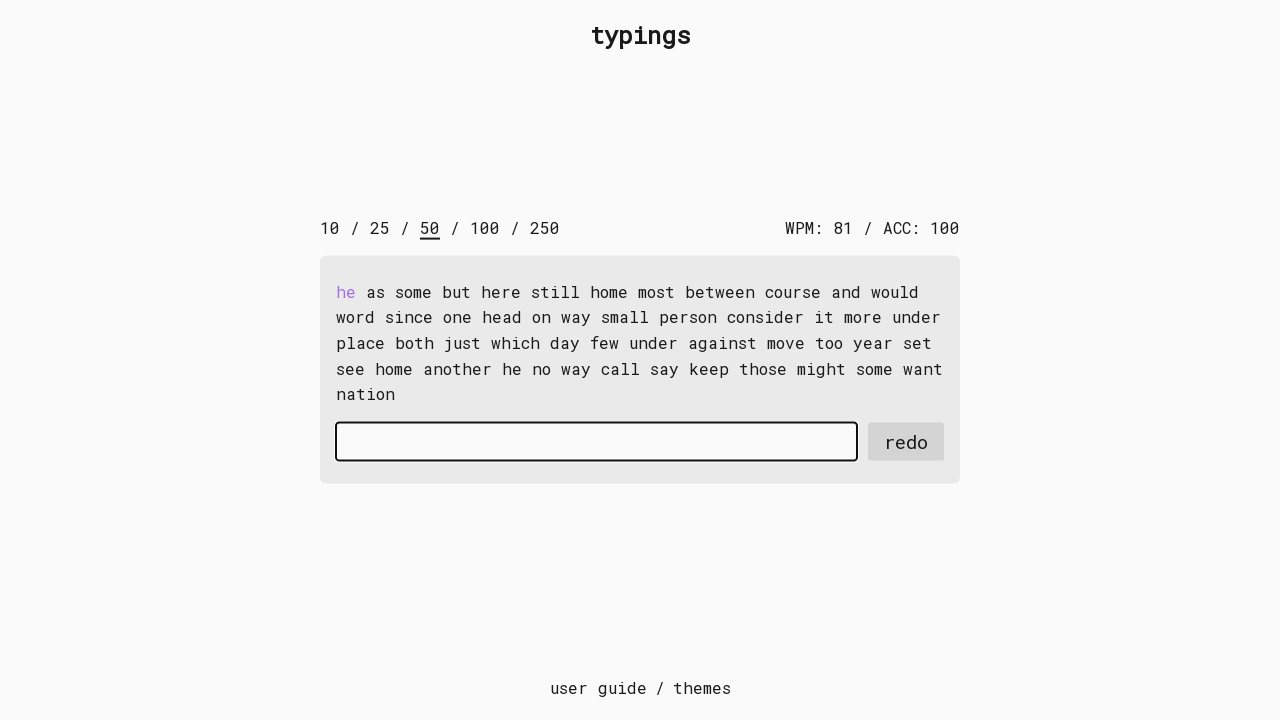

Split text content into words for second round
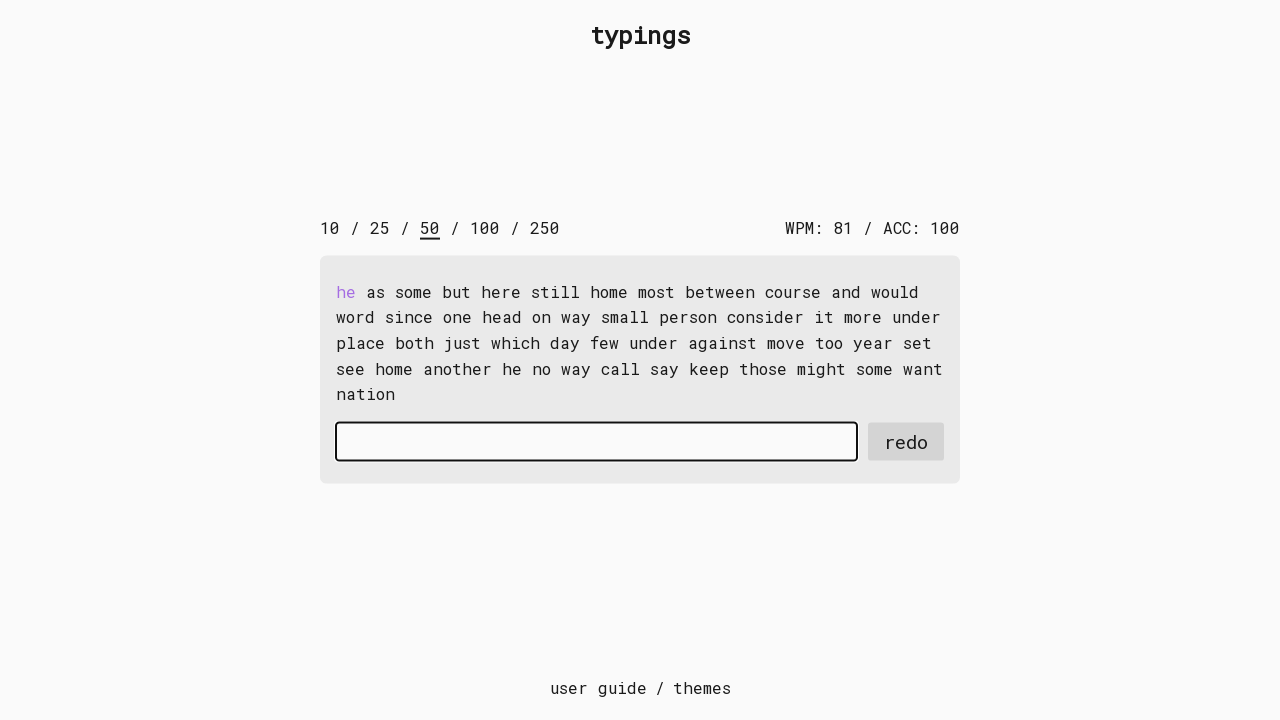

Located input field for second round typing
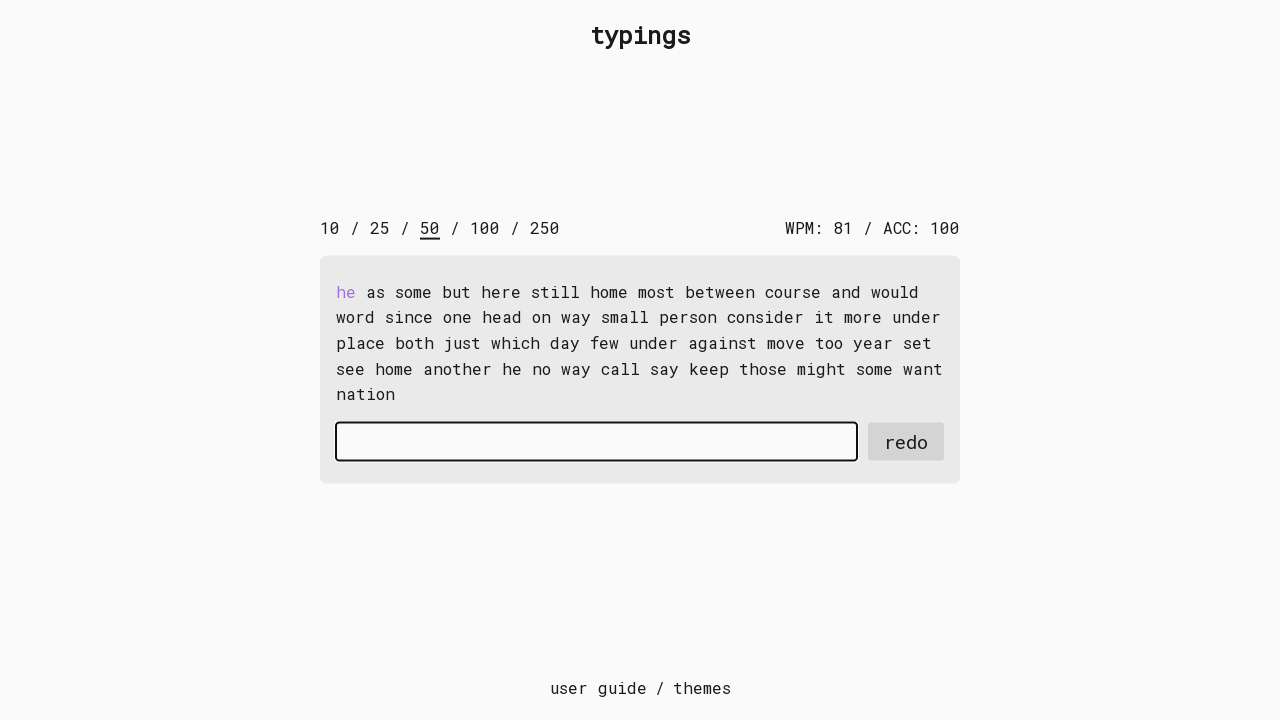

Typed character 'h' in second round with 15ms delay on #input-field
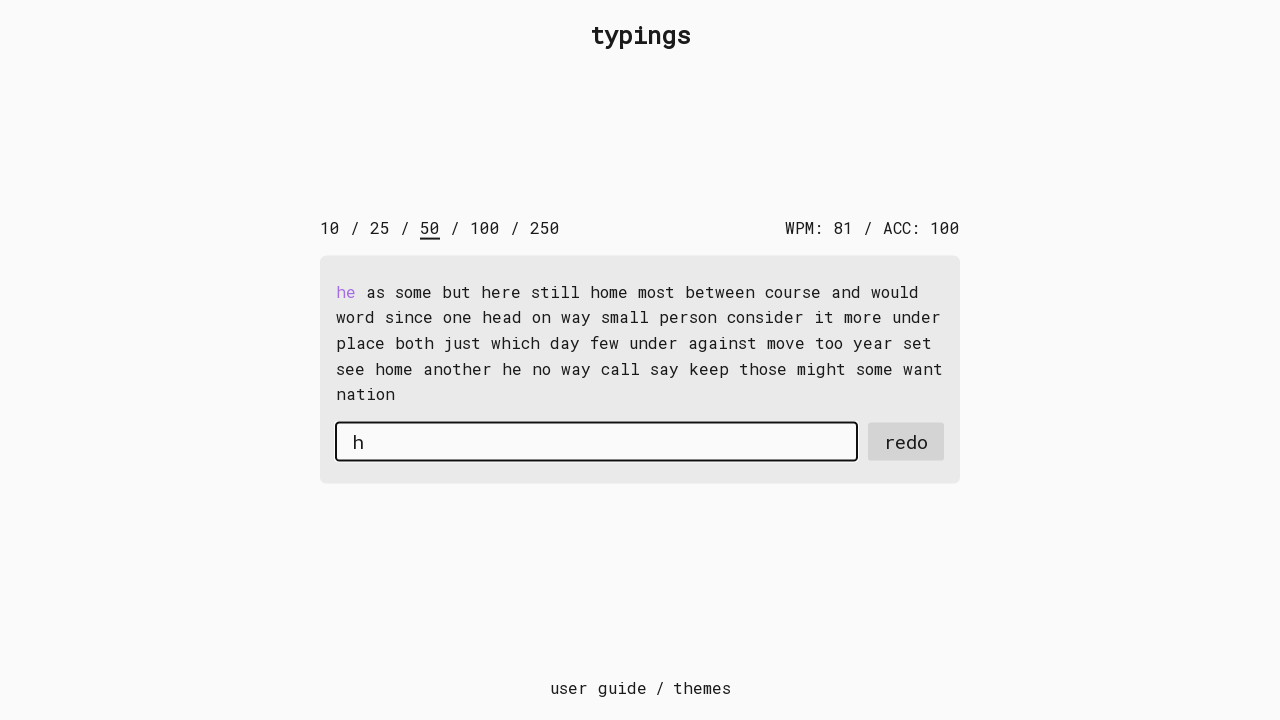

Typed character 'e' in second round with 15ms delay on #input-field
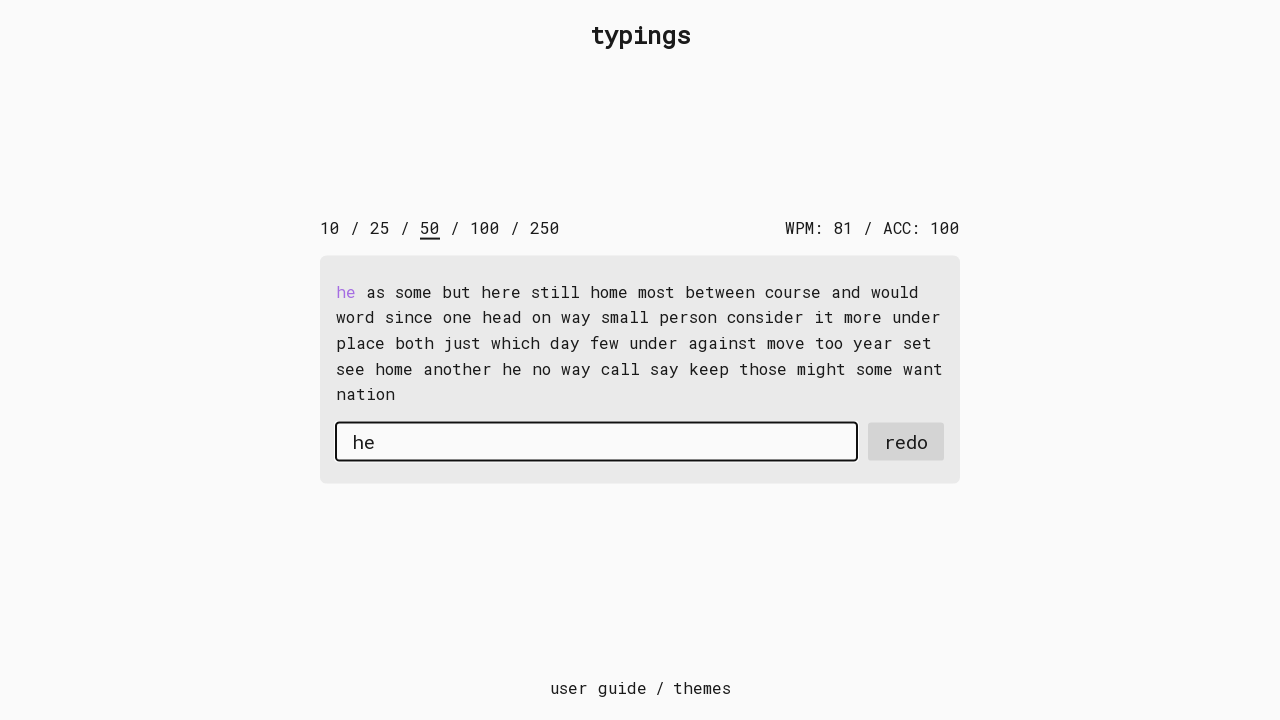

Pressed Space after word 'he' in second round on #input-field
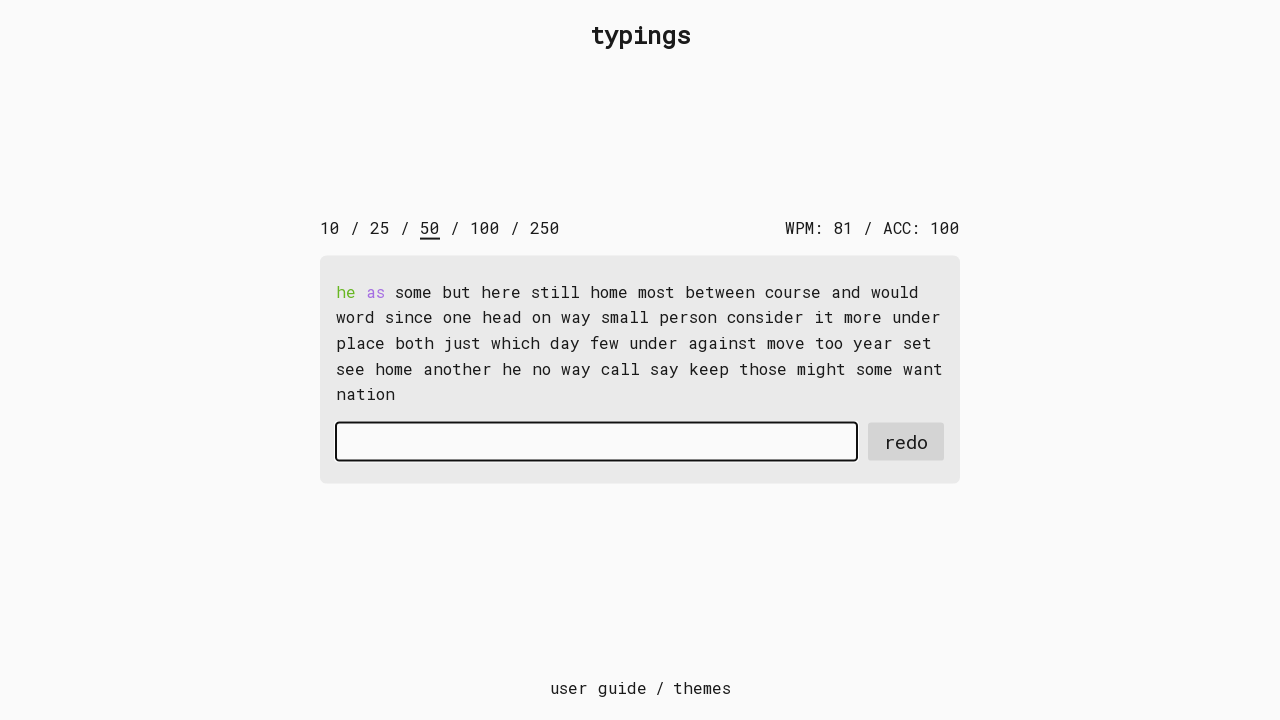

Typed character 'a' in second round with 15ms delay on #input-field
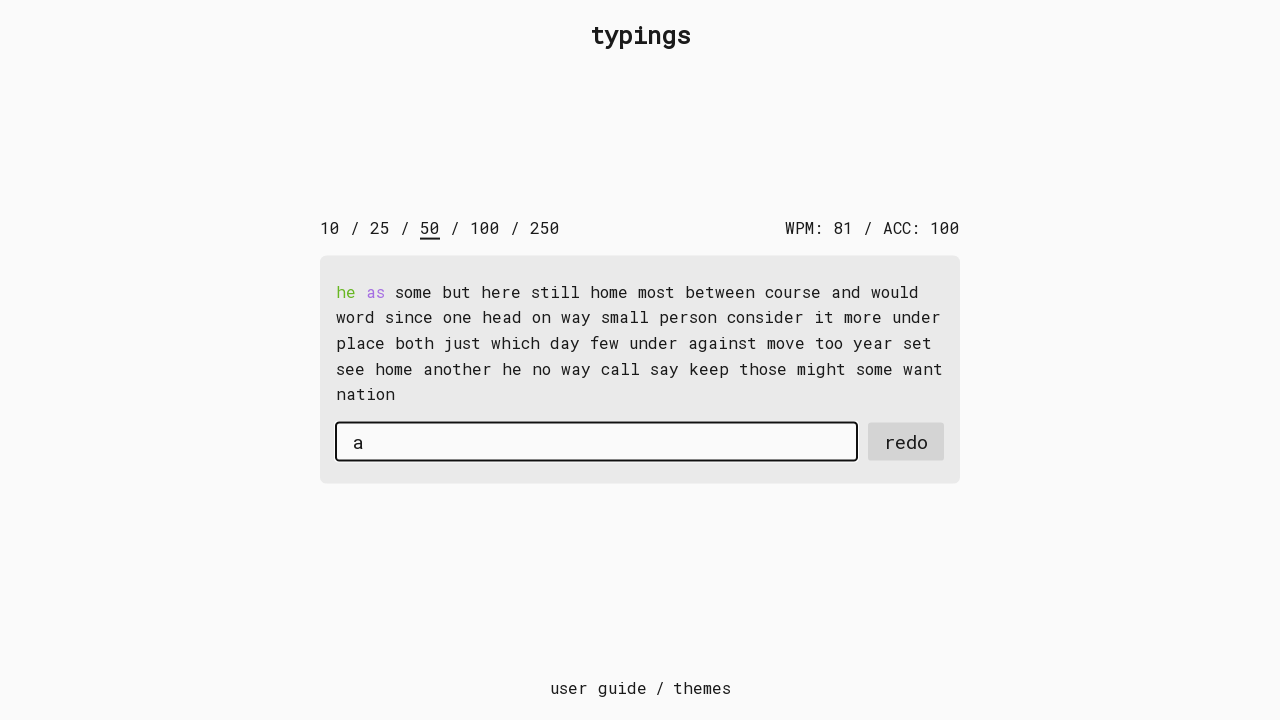

Typed character 's' in second round with 15ms delay on #input-field
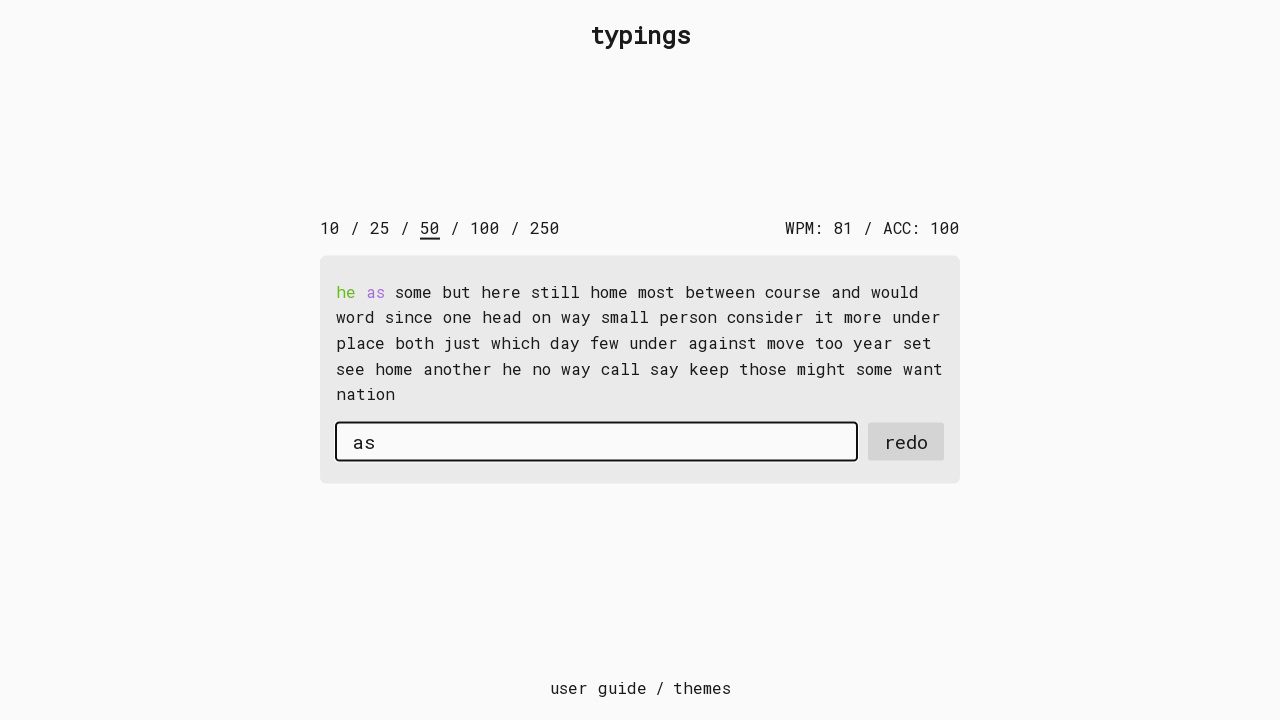

Pressed Space after word 'as' in second round on #input-field
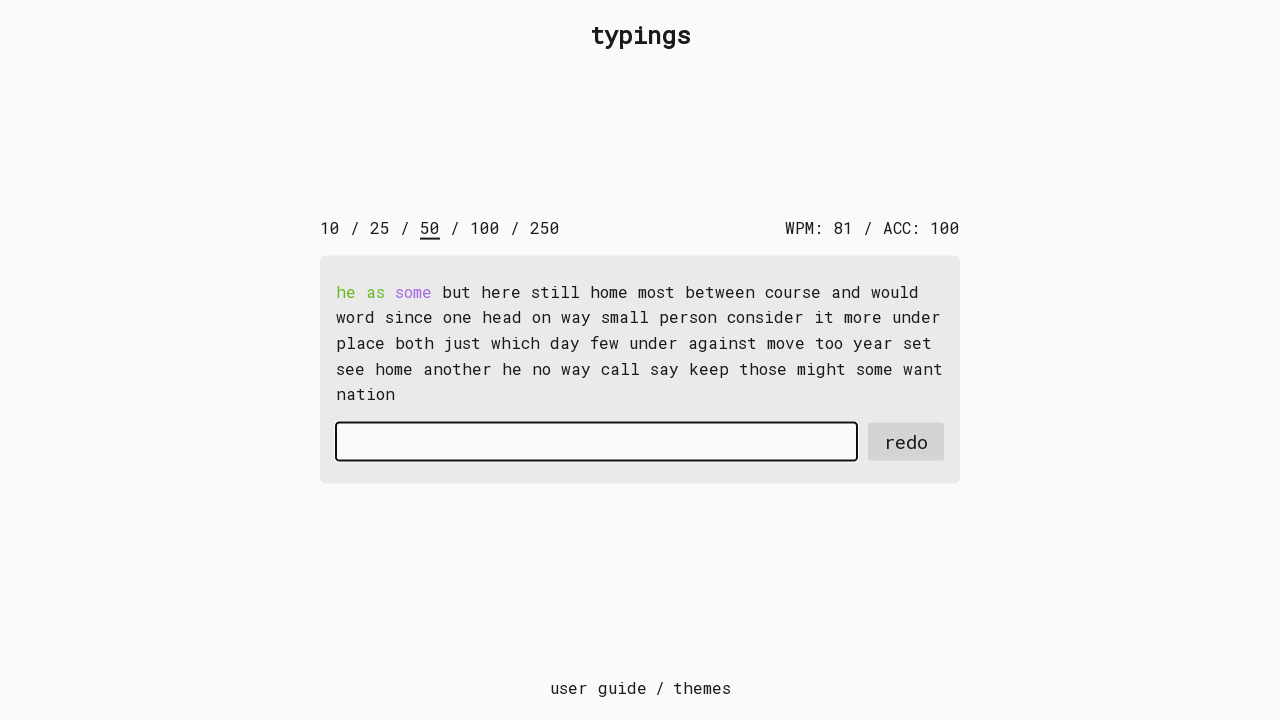

Typed character 's' in second round with 15ms delay on #input-field
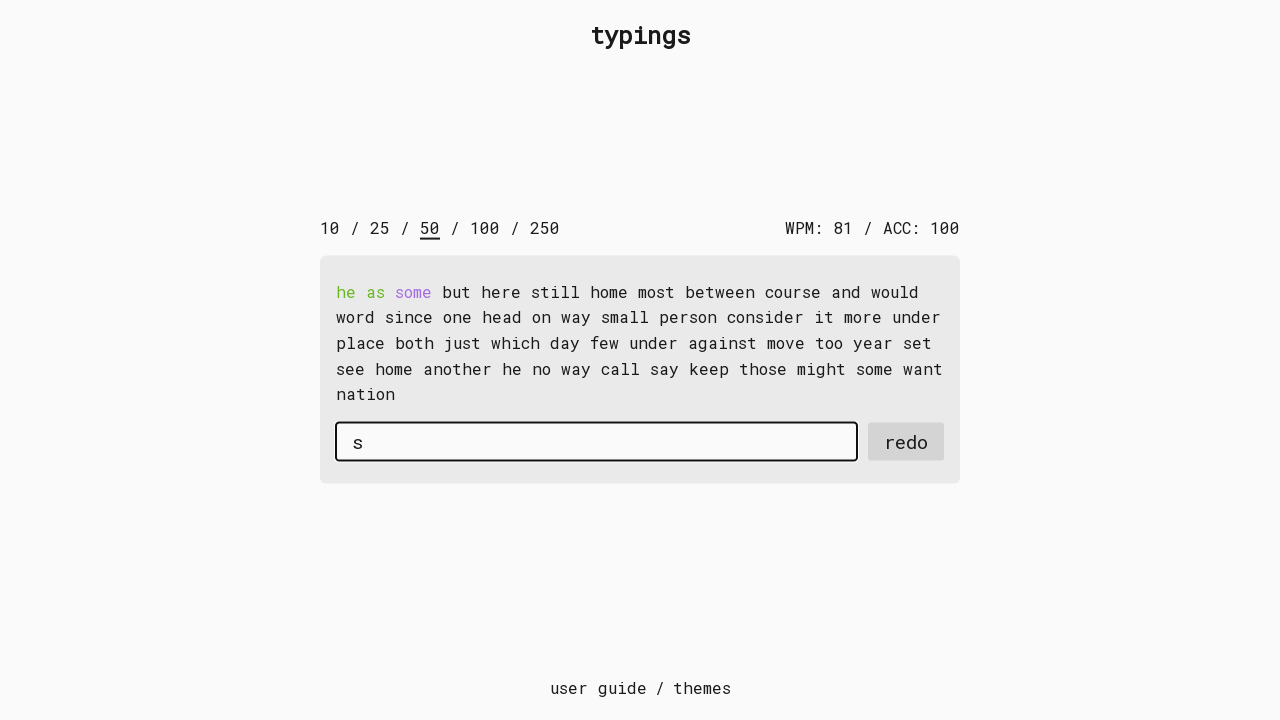

Typed character 'o' in second round with 15ms delay on #input-field
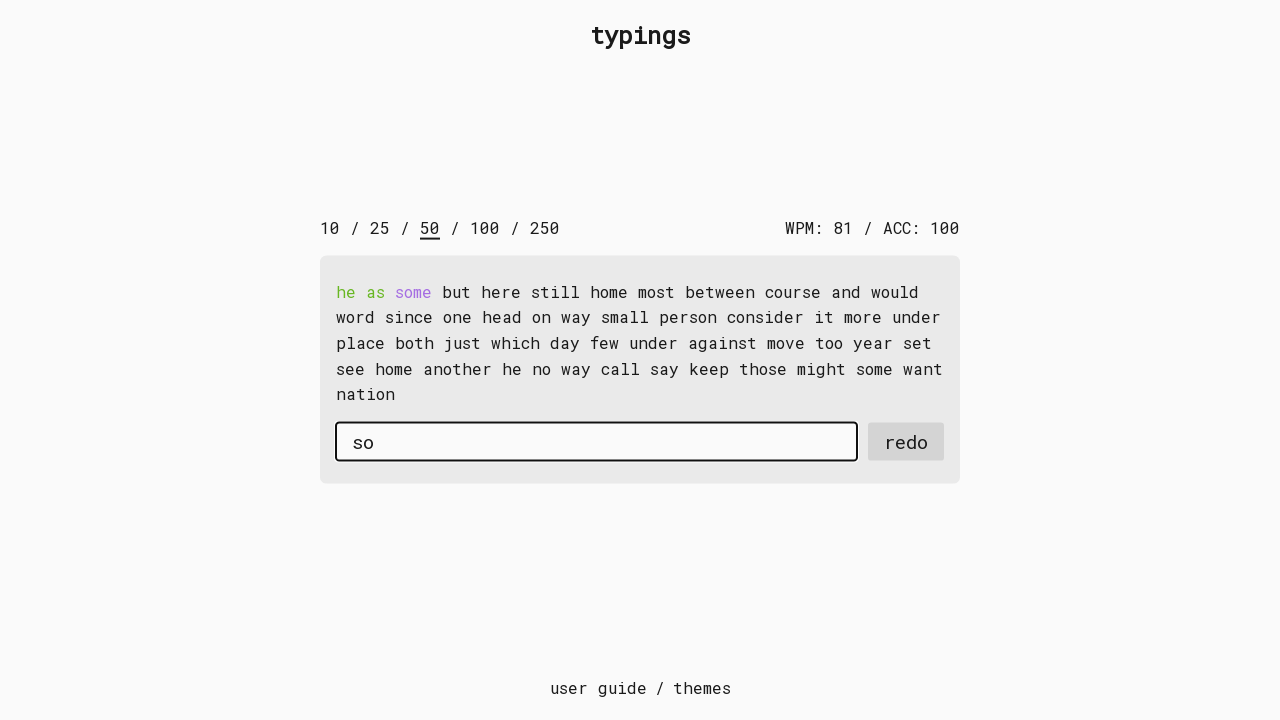

Typed character 'm' in second round with 15ms delay on #input-field
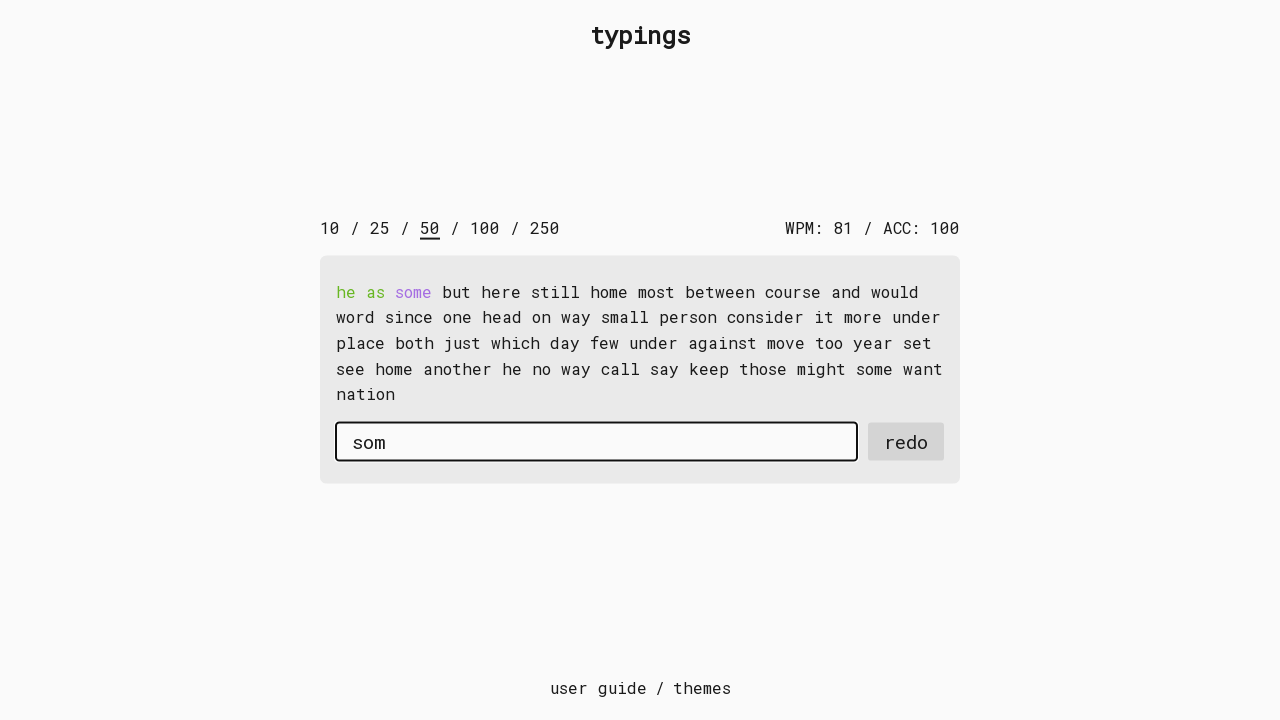

Typed character 'e' in second round with 15ms delay on #input-field
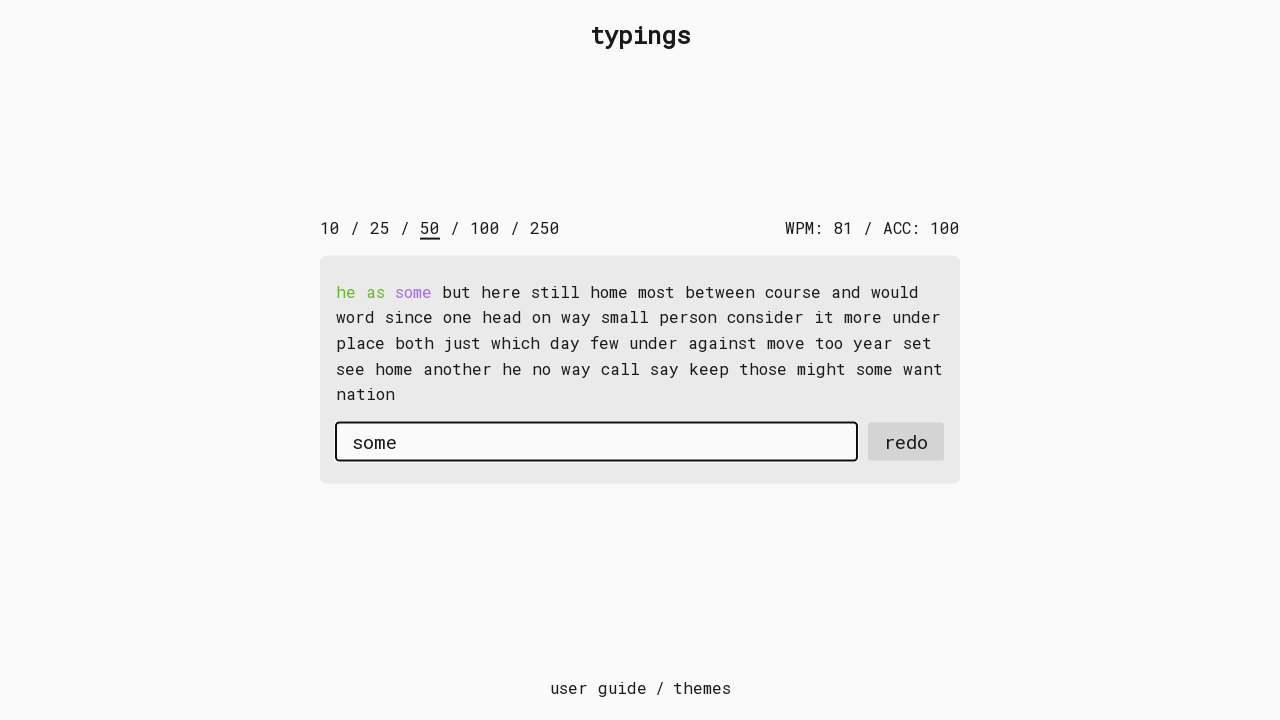

Pressed Space after word 'some' in second round on #input-field
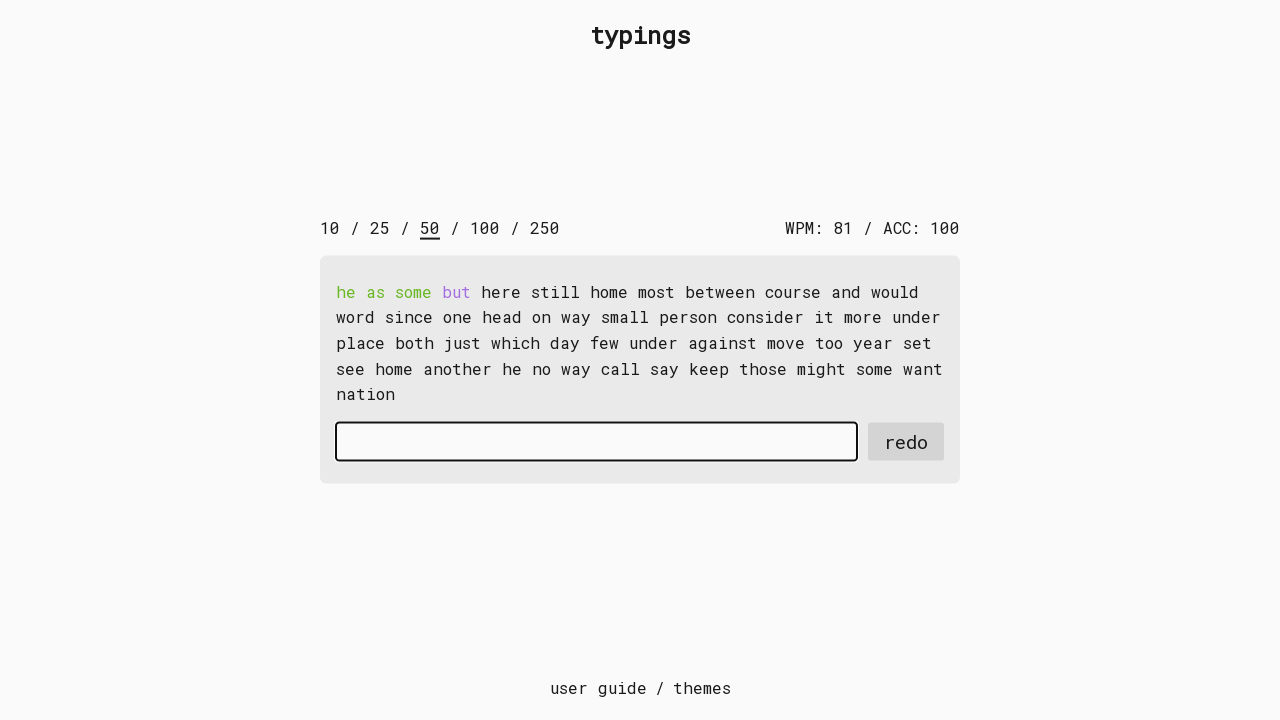

Typed character 'b' in second round with 15ms delay on #input-field
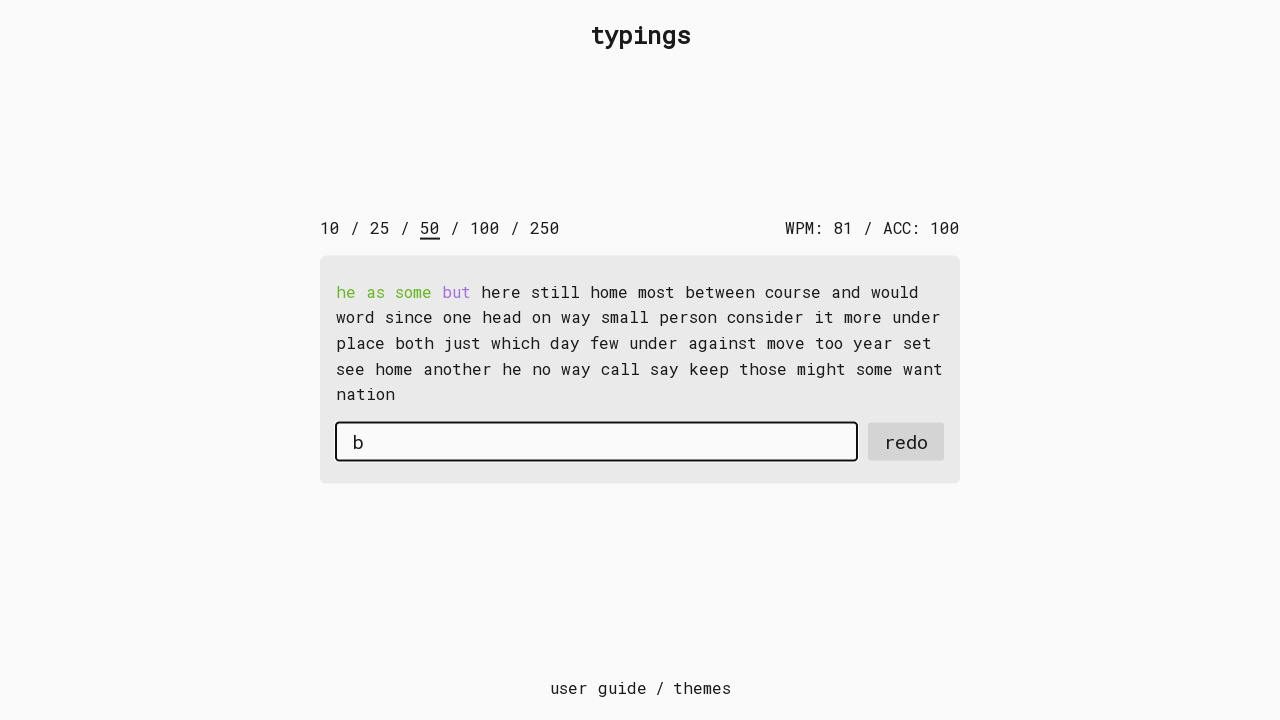

Typed character 'u' in second round with 15ms delay on #input-field
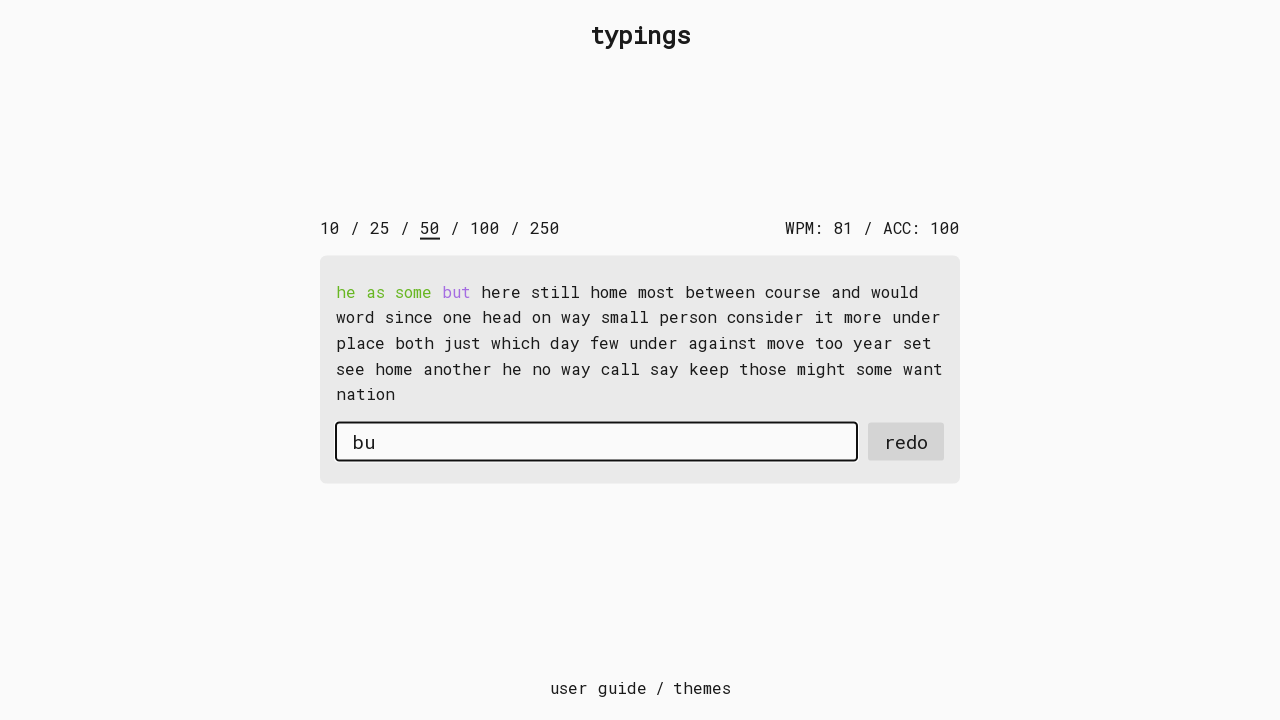

Typed character 't' in second round with 15ms delay on #input-field
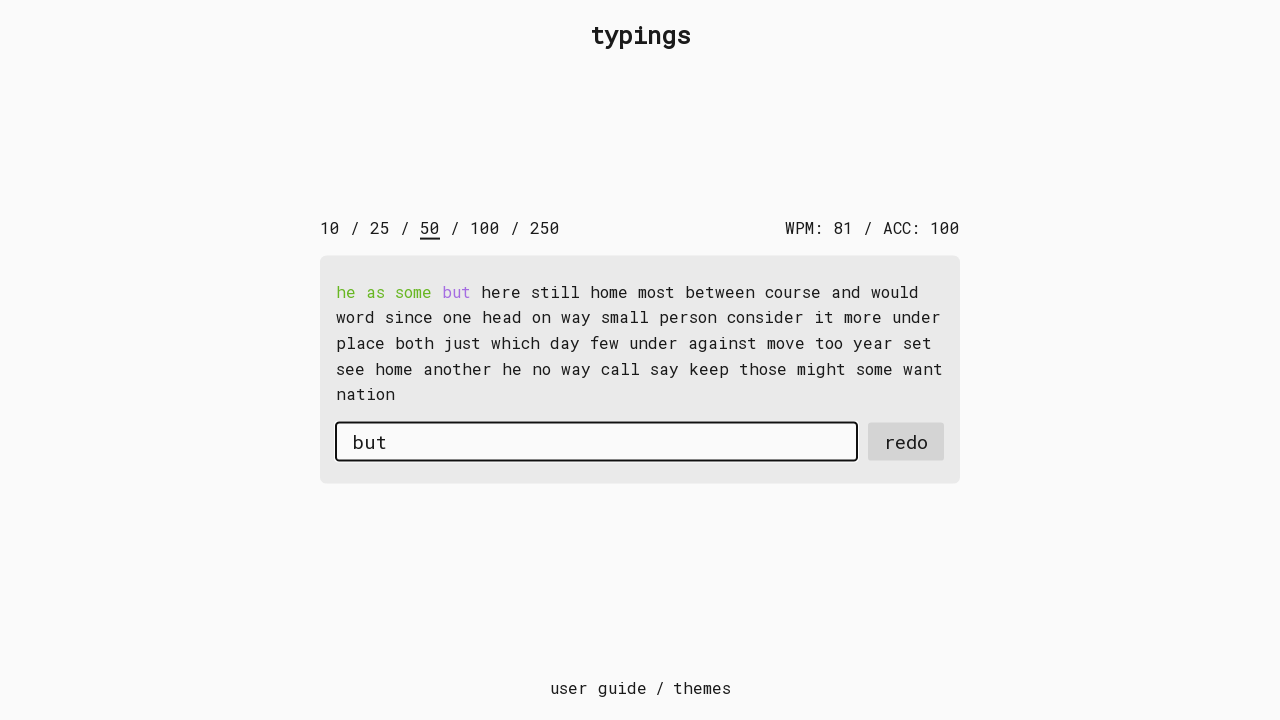

Pressed Space after word 'but' in second round on #input-field
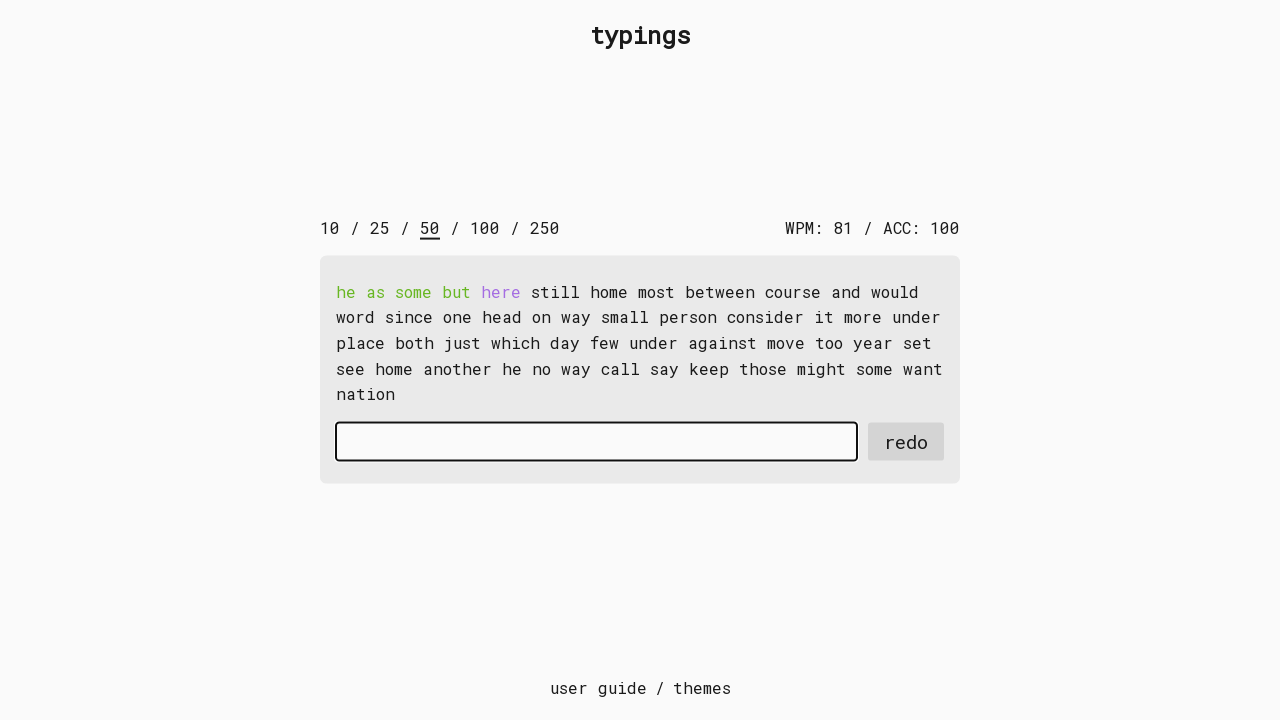

Typed character 'h' in second round with 15ms delay on #input-field
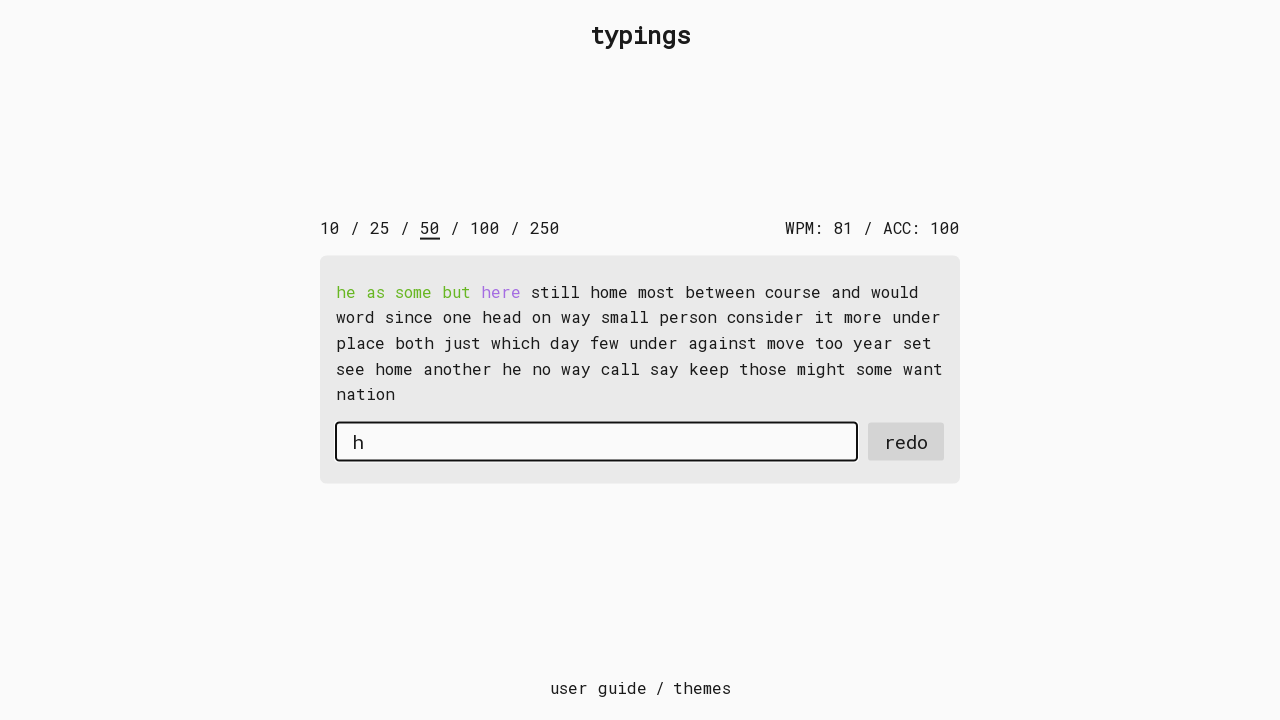

Typed character 'e' in second round with 15ms delay on #input-field
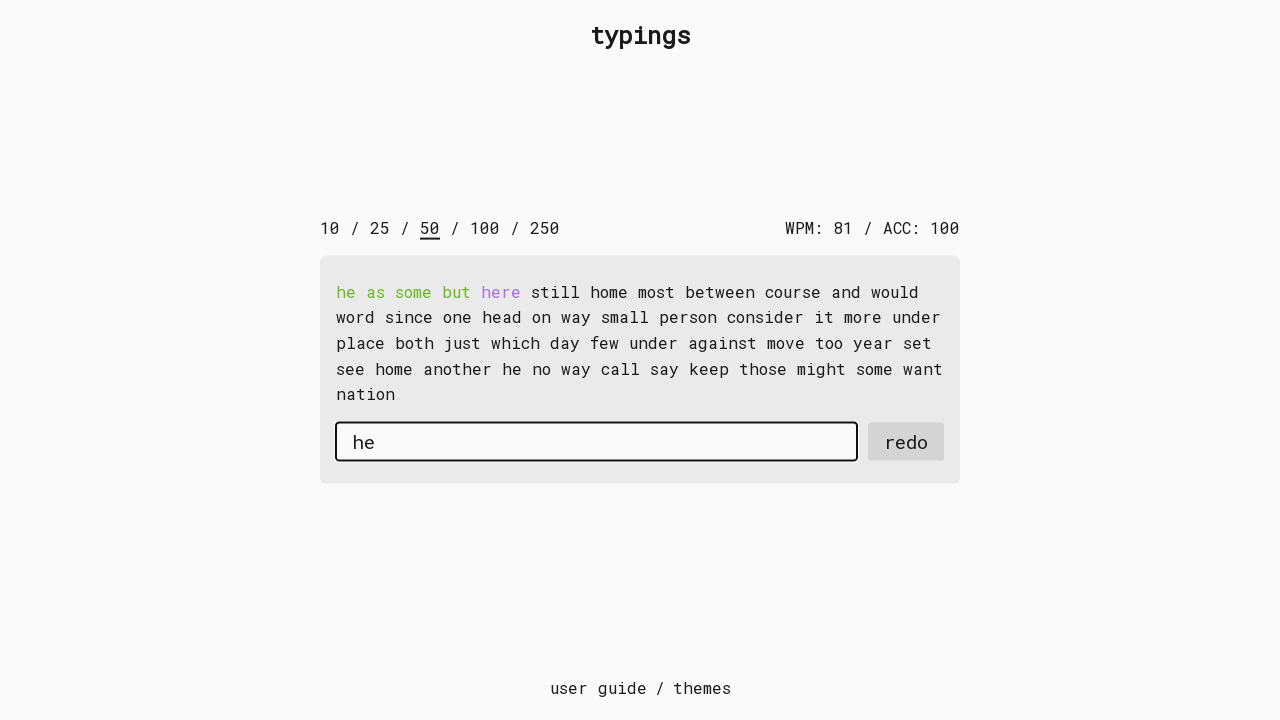

Typed character 'r' in second round with 15ms delay on #input-field
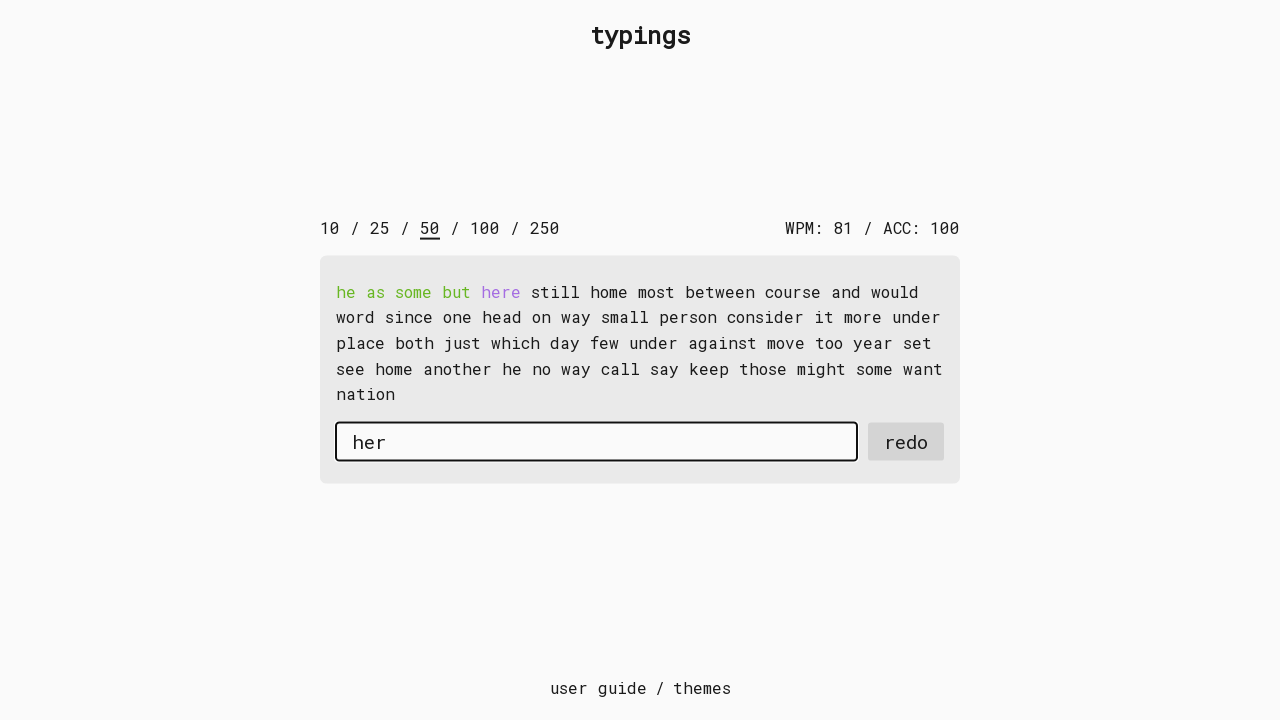

Typed character 'e' in second round with 15ms delay on #input-field
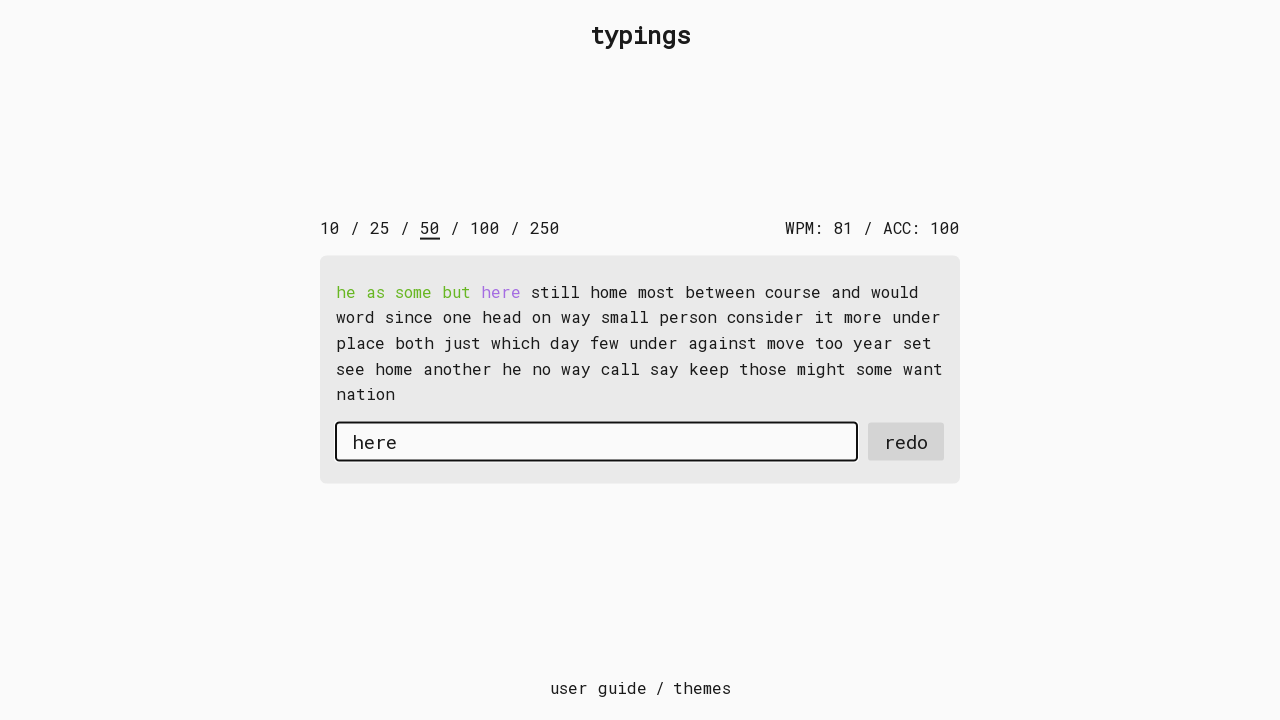

Pressed Space after word 'here' in second round on #input-field
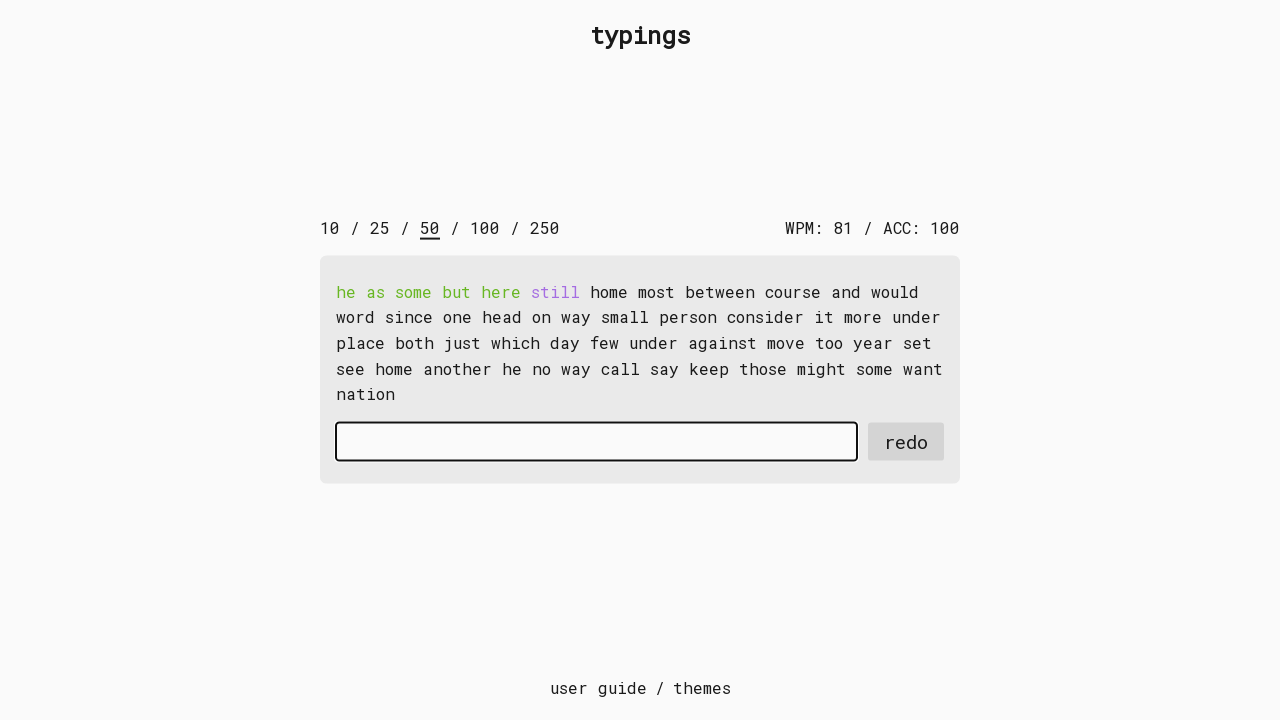

Typed character 's' in second round with 15ms delay on #input-field
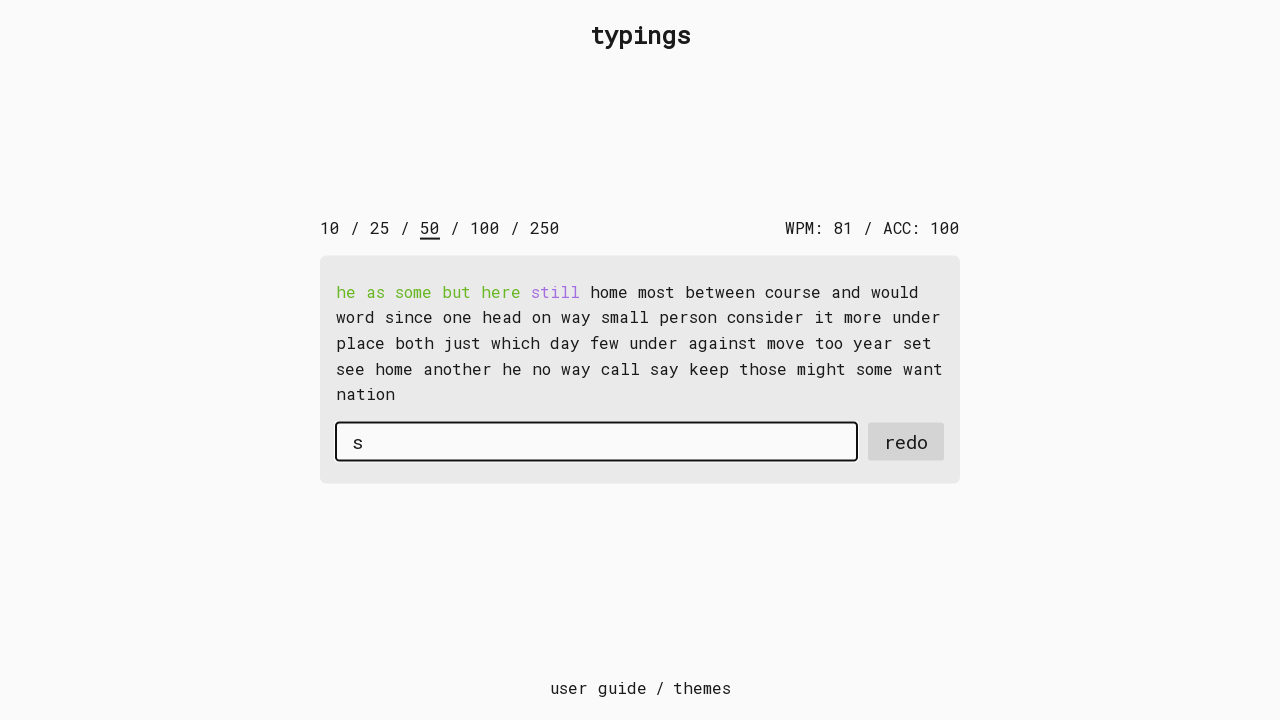

Typed character 't' in second round with 15ms delay on #input-field
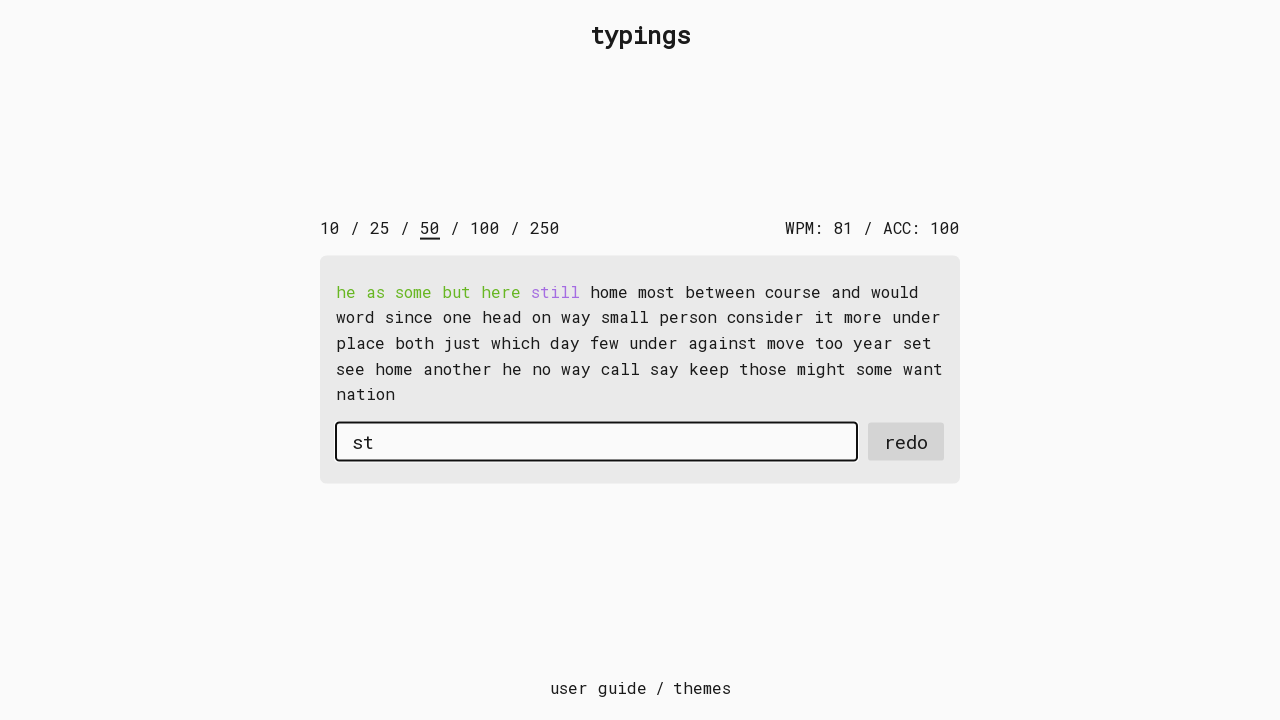

Typed character 'i' in second round with 15ms delay on #input-field
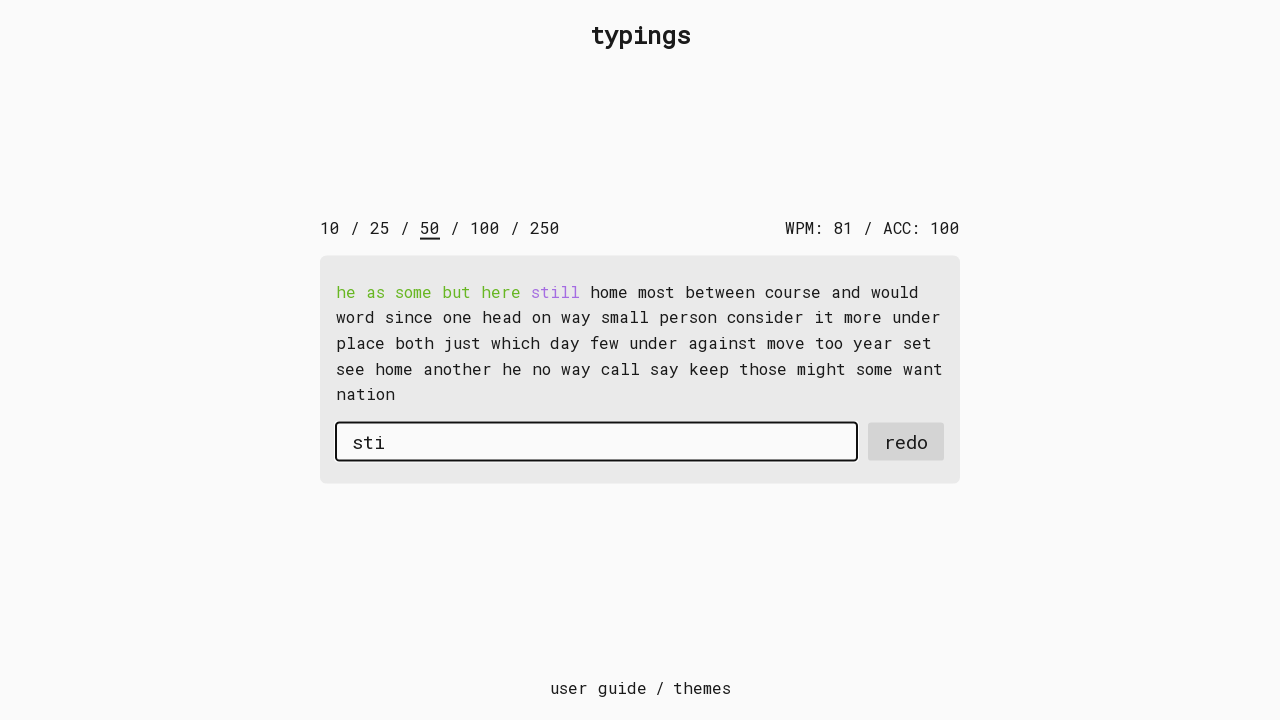

Typed character 'l' in second round with 15ms delay on #input-field
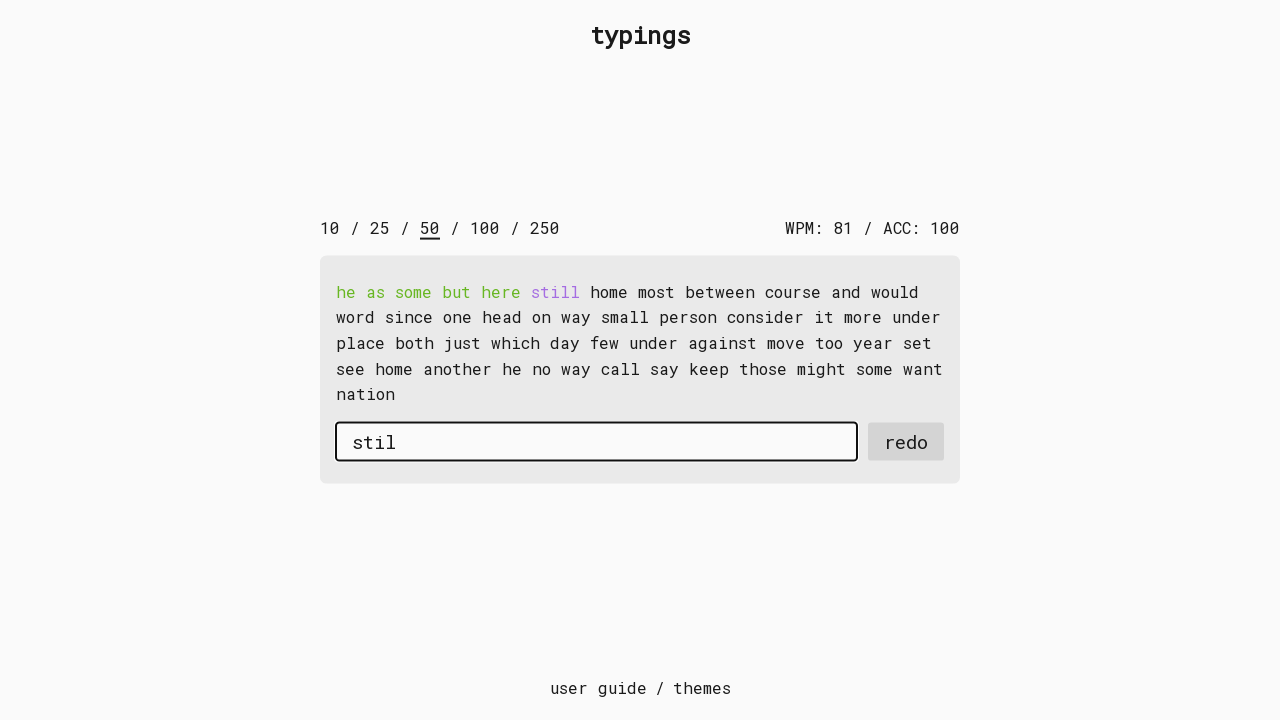

Typed character 'l' in second round with 15ms delay on #input-field
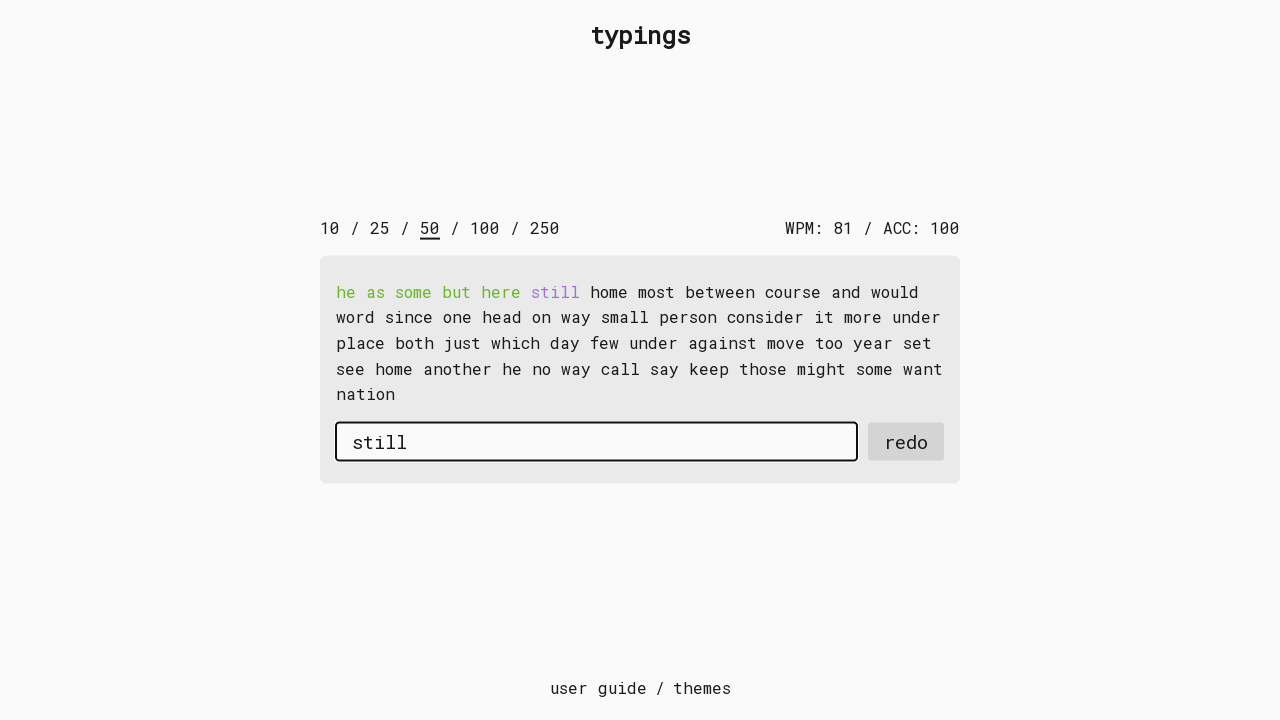

Pressed Space after word 'still' in second round on #input-field
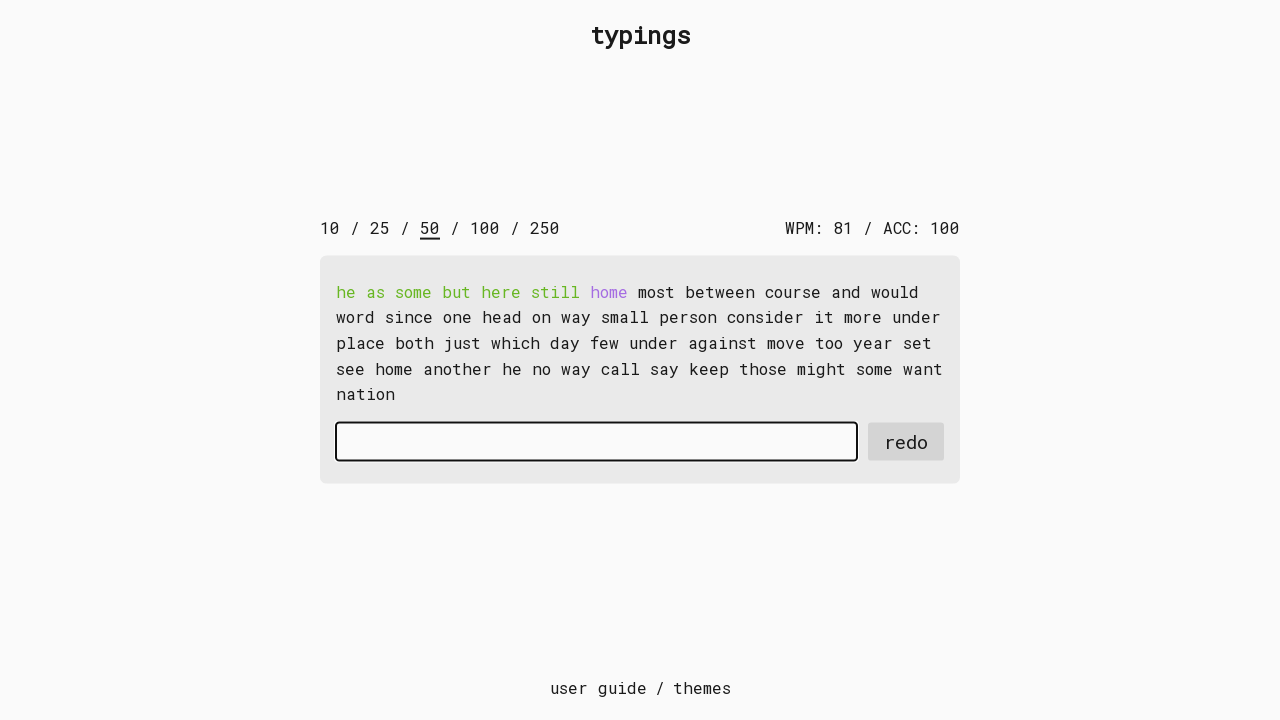

Typed character 'h' in second round with 15ms delay on #input-field
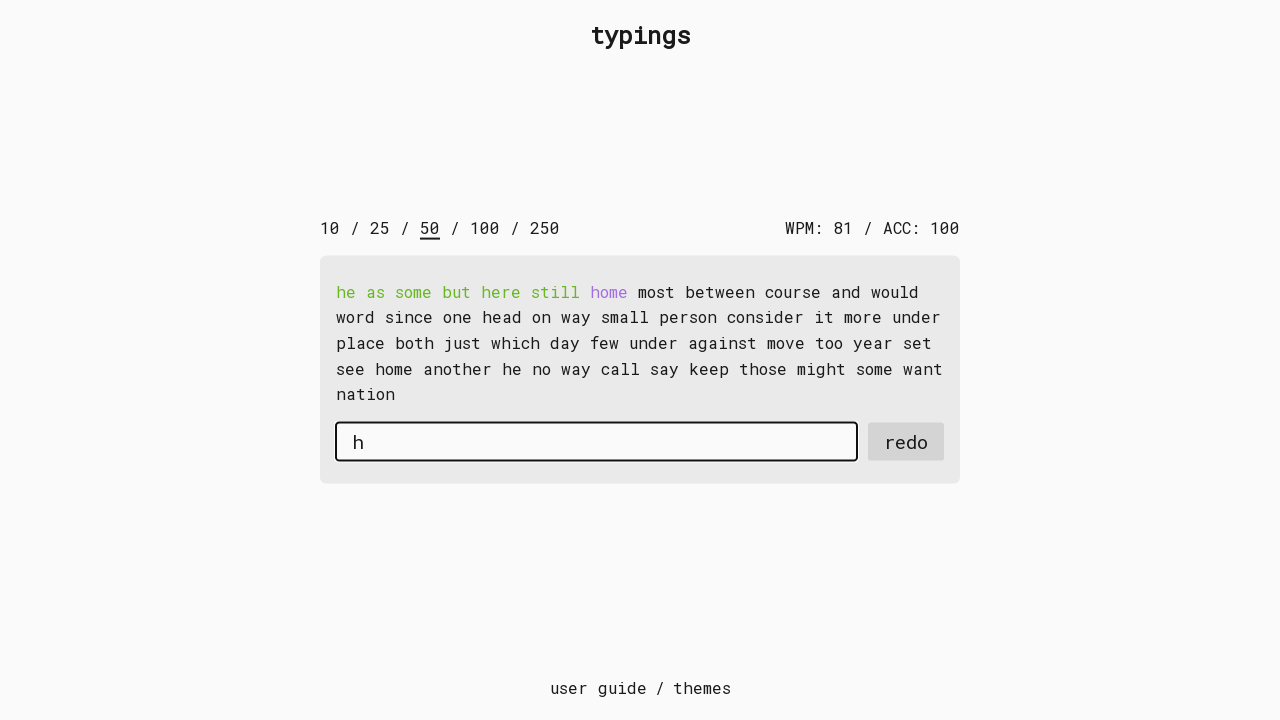

Typed character 'o' in second round with 15ms delay on #input-field
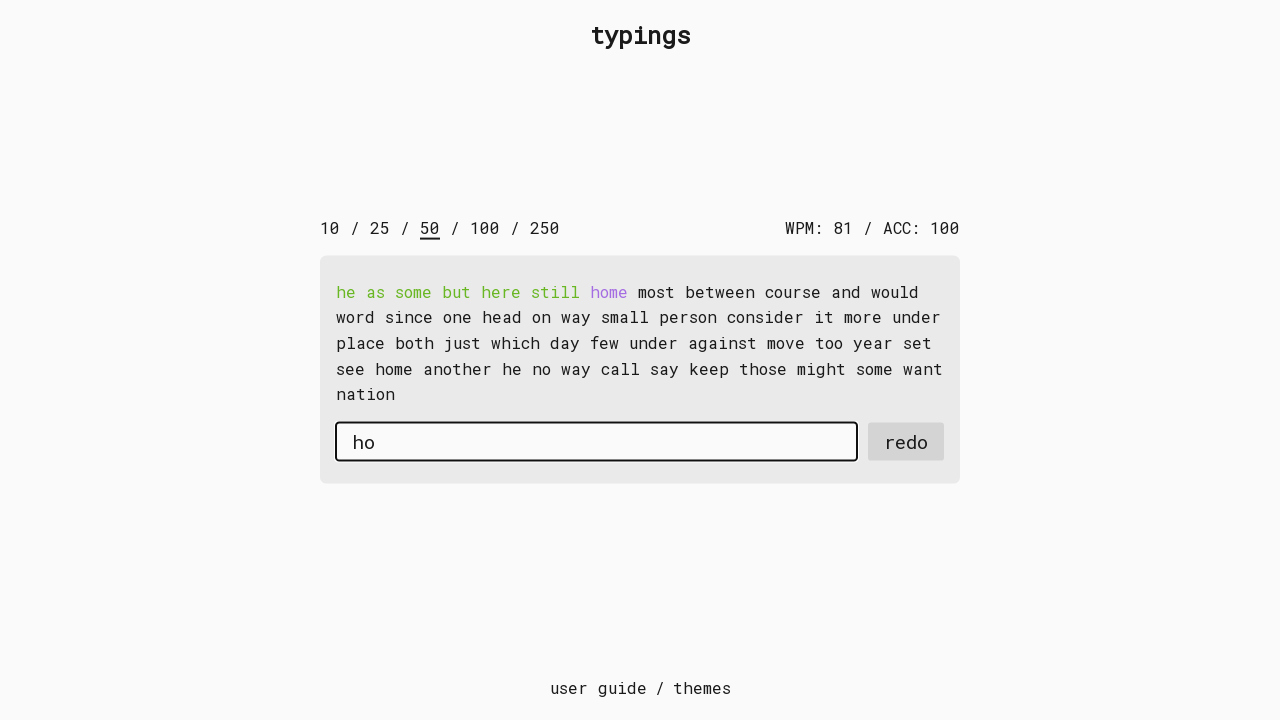

Typed character 'm' in second round with 15ms delay on #input-field
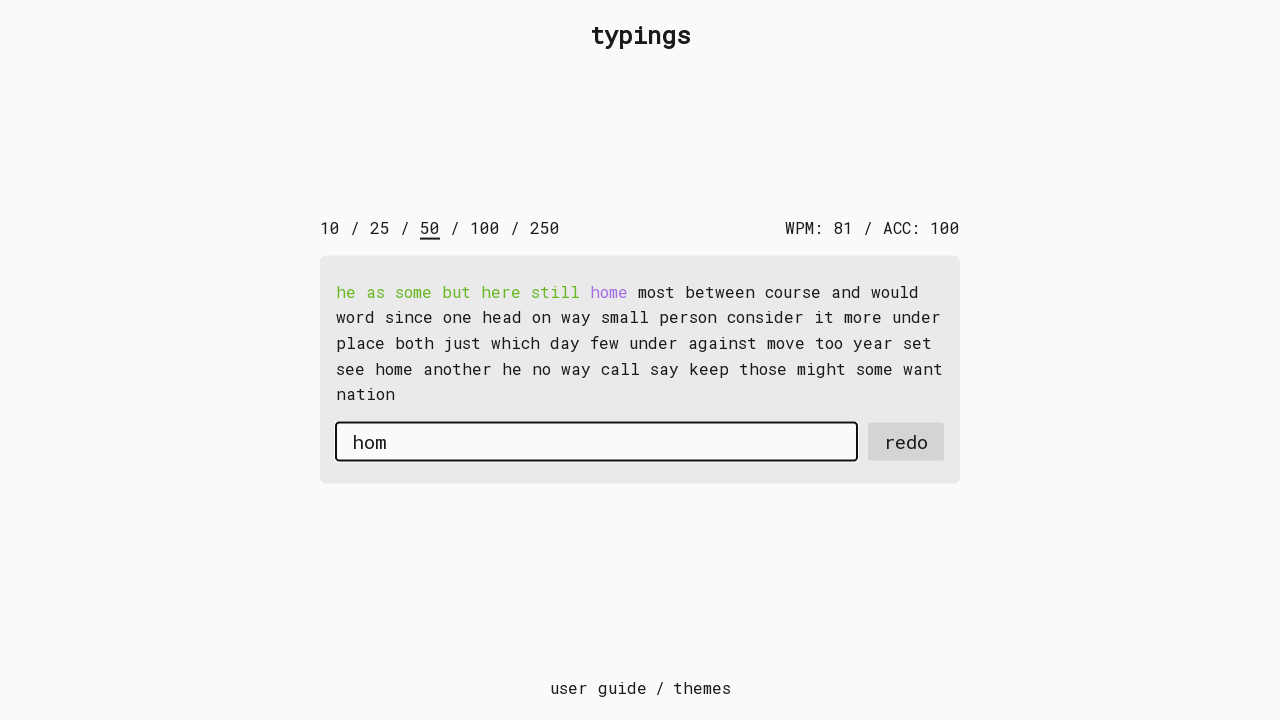

Typed character 'e' in second round with 15ms delay on #input-field
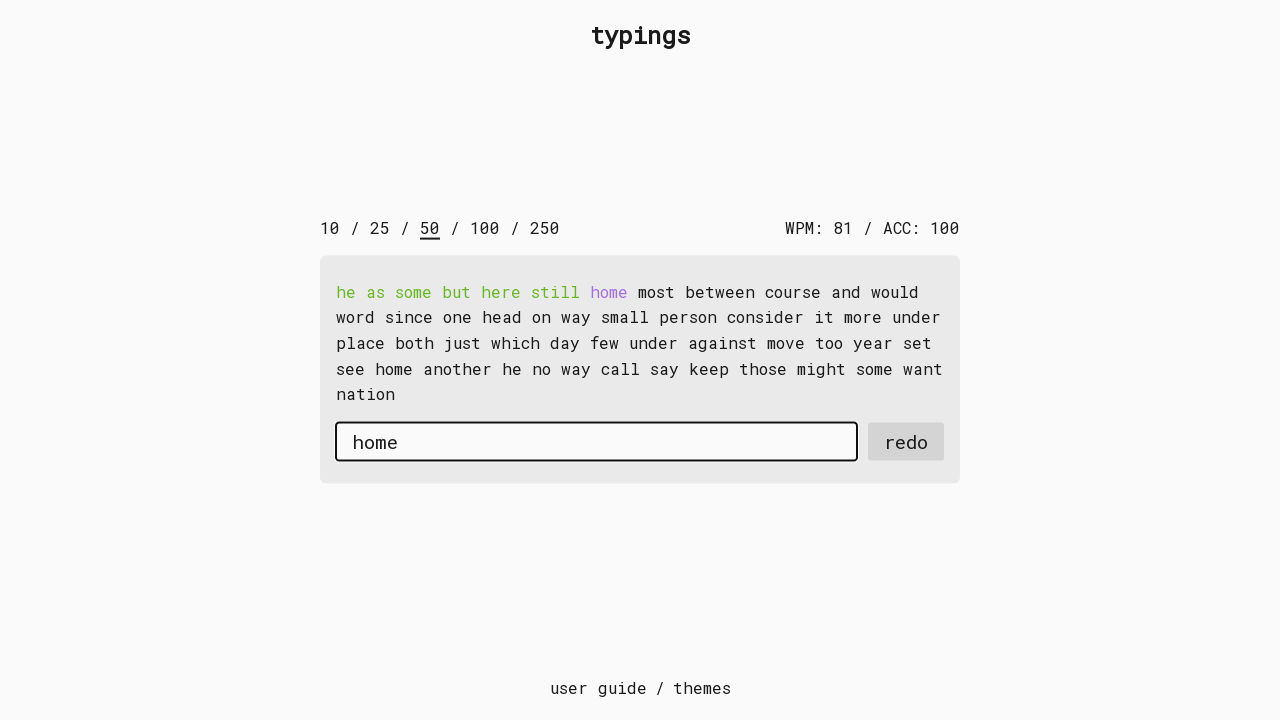

Pressed Space after word 'home' in second round on #input-field
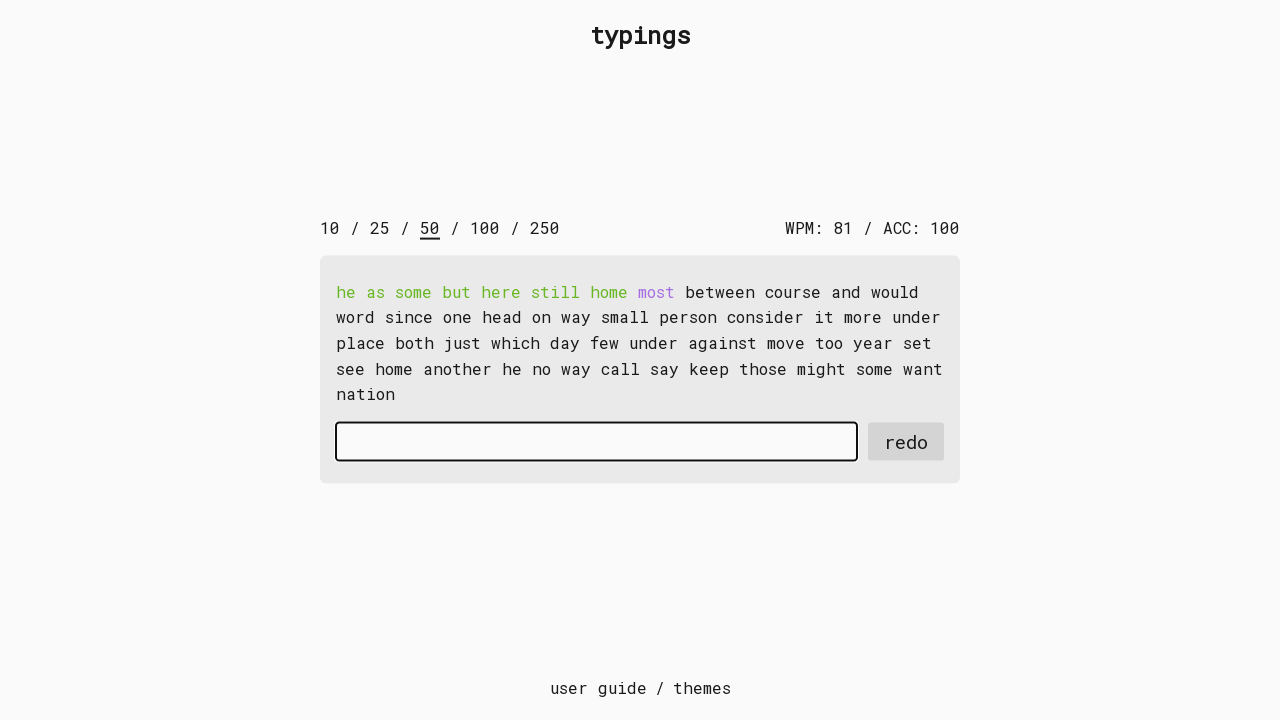

Typed character 'm' in second round with 15ms delay on #input-field
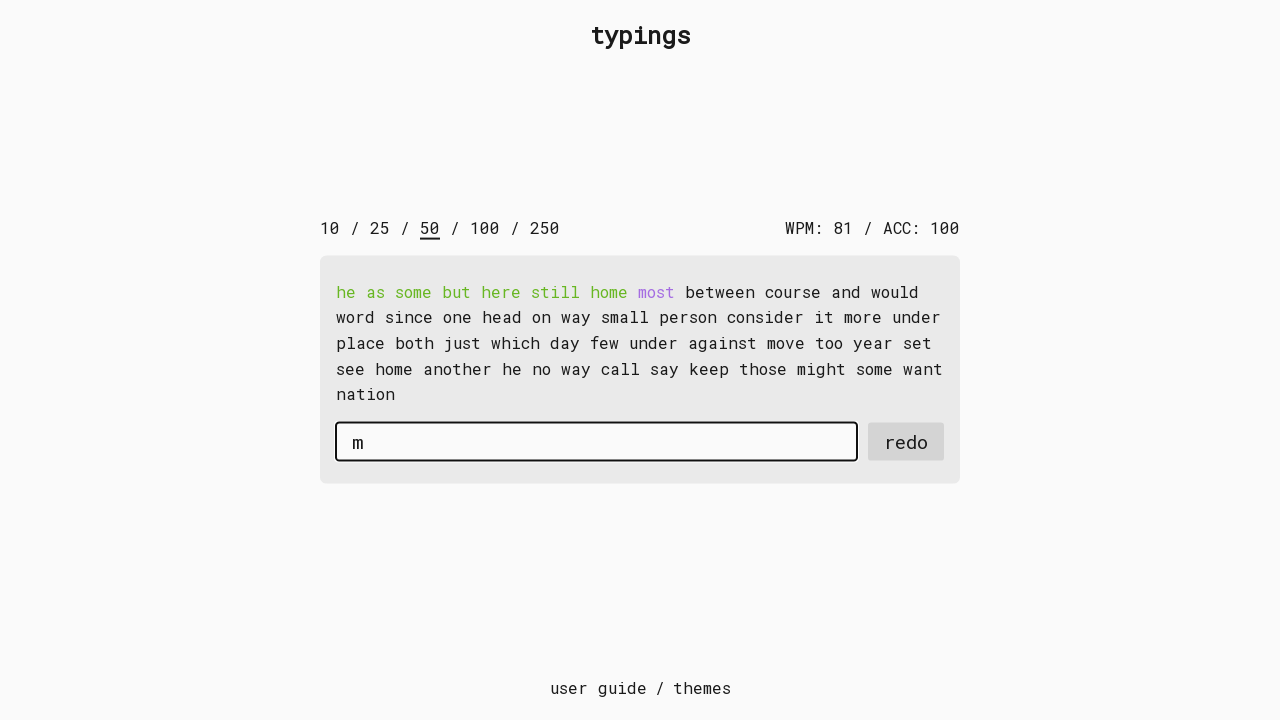

Typed character 'o' in second round with 15ms delay on #input-field
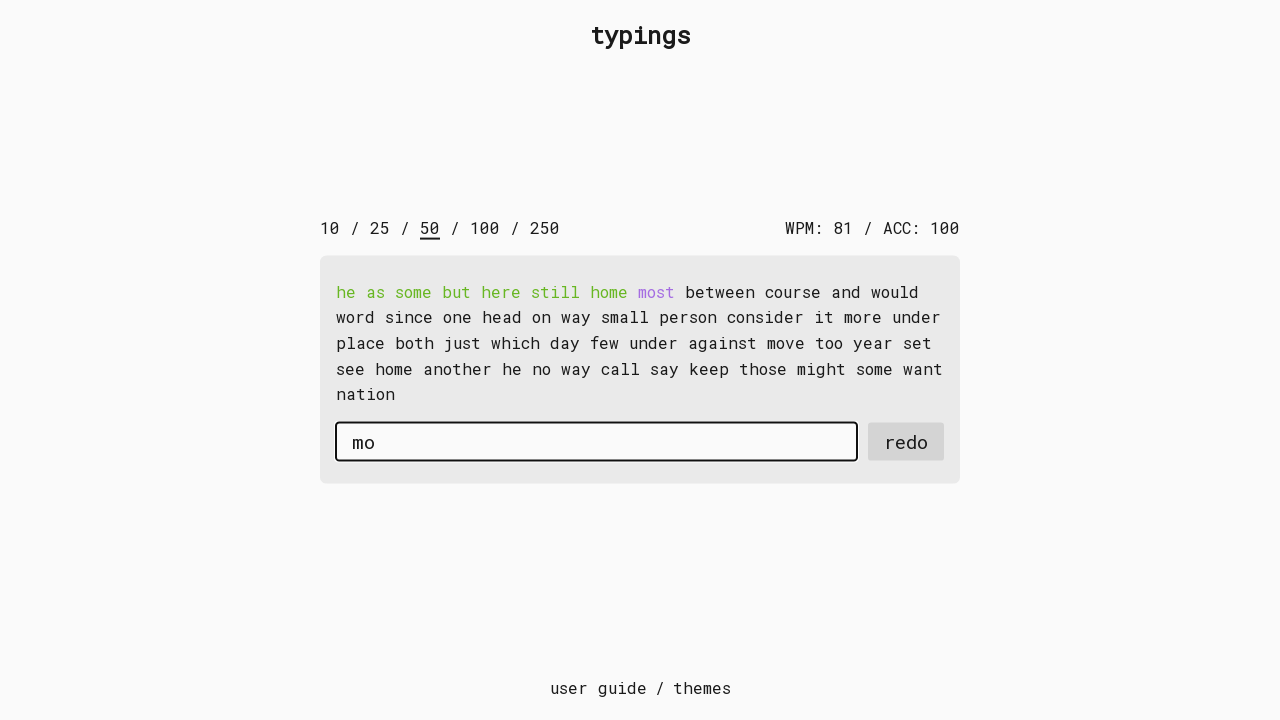

Typed character 's' in second round with 15ms delay on #input-field
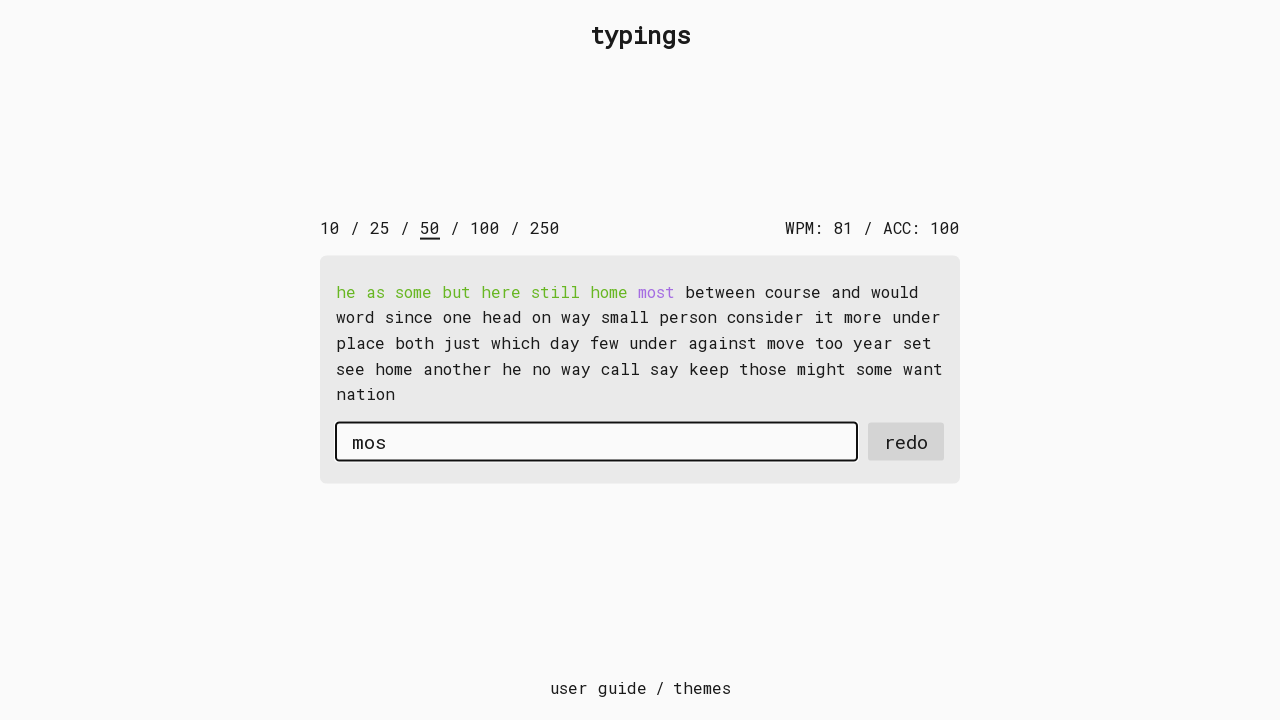

Typed character 't' in second round with 15ms delay on #input-field
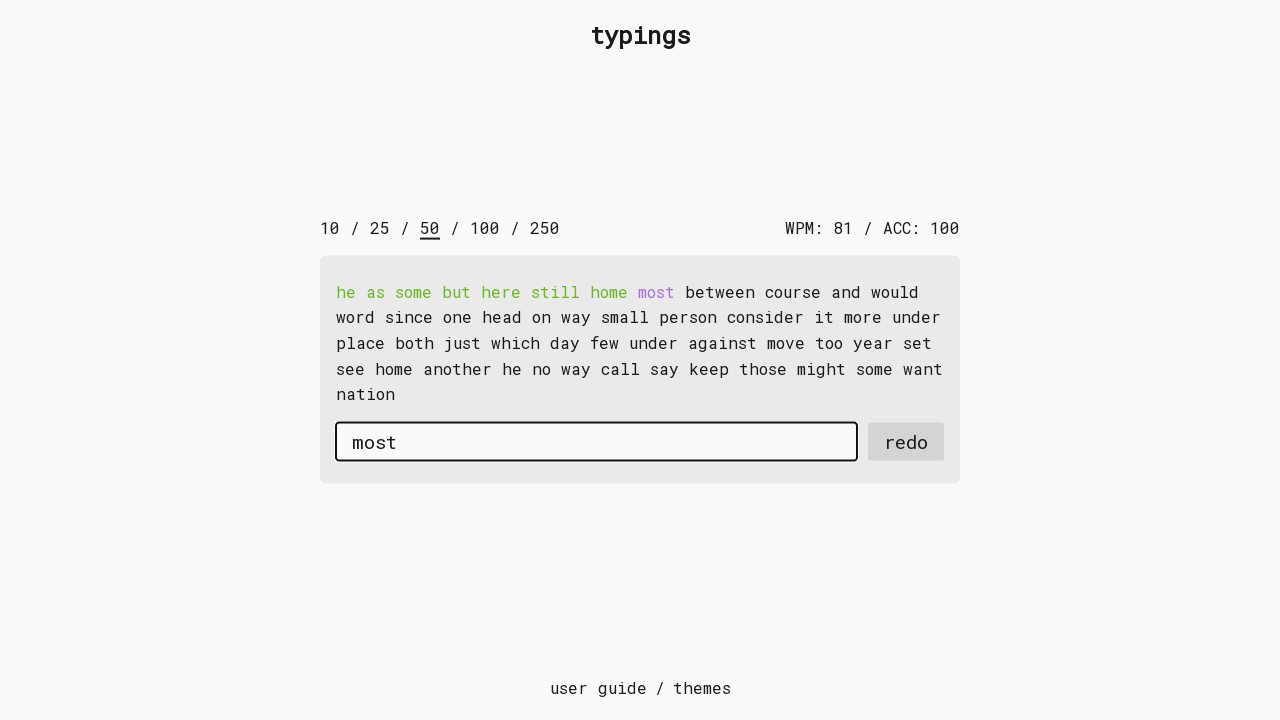

Pressed Space after word 'most' in second round on #input-field
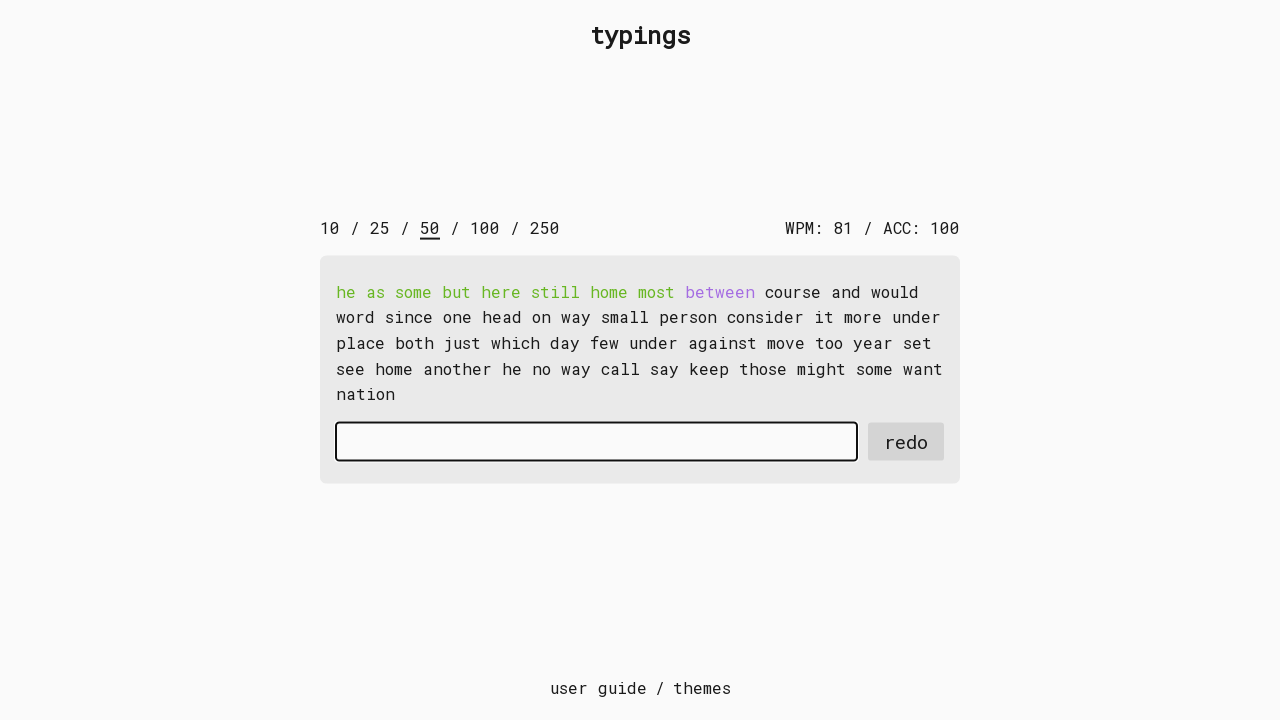

Typed character 'b' in second round with 15ms delay on #input-field
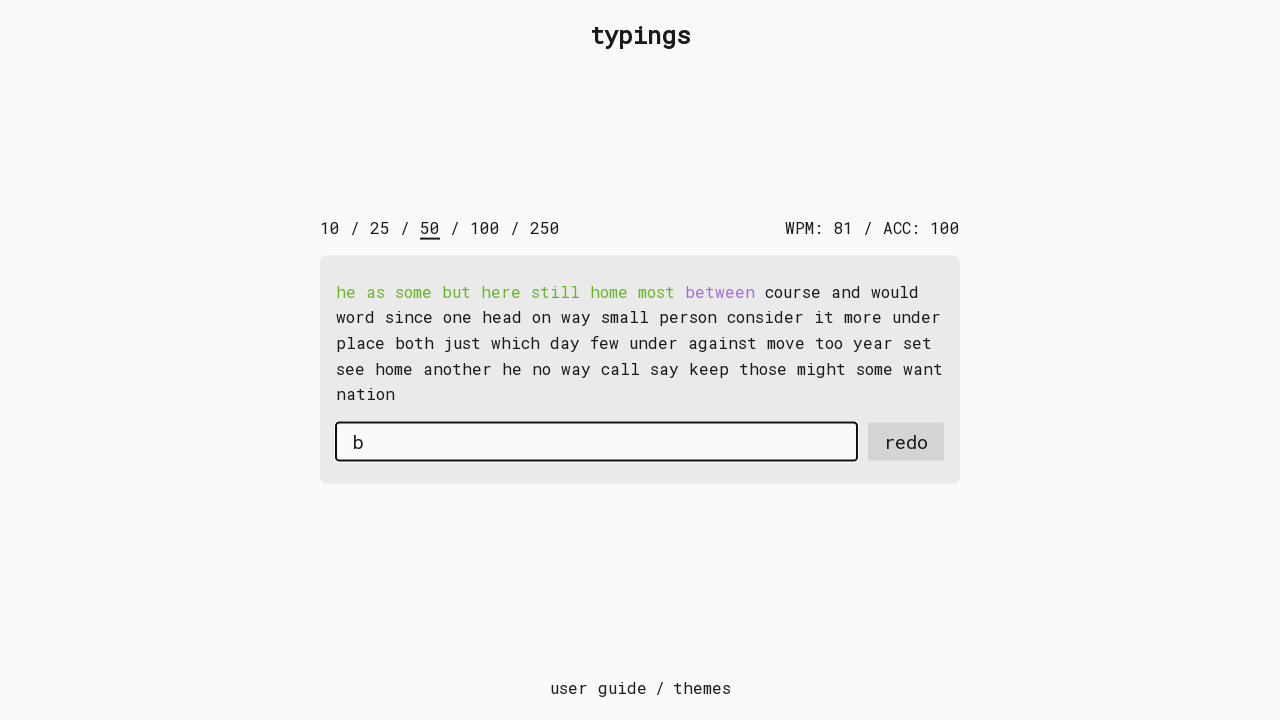

Typed character 'e' in second round with 15ms delay on #input-field
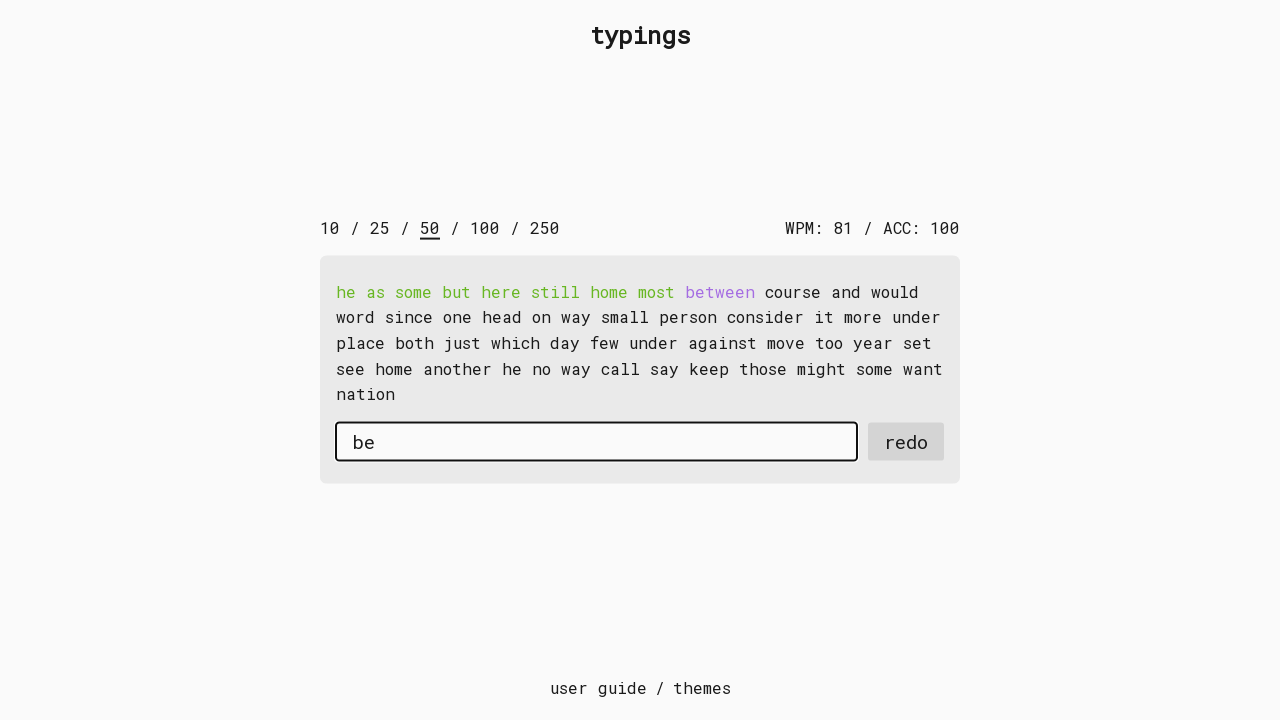

Typed character 't' in second round with 15ms delay on #input-field
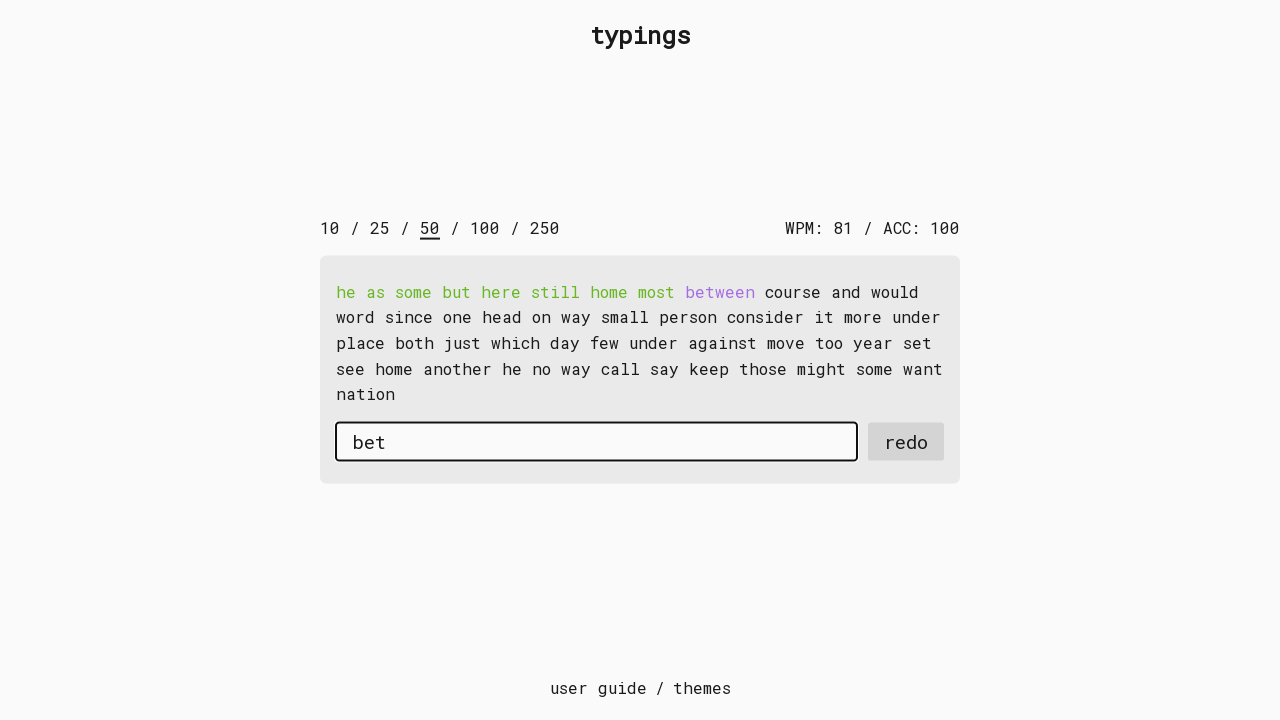

Typed character 'w' in second round with 15ms delay on #input-field
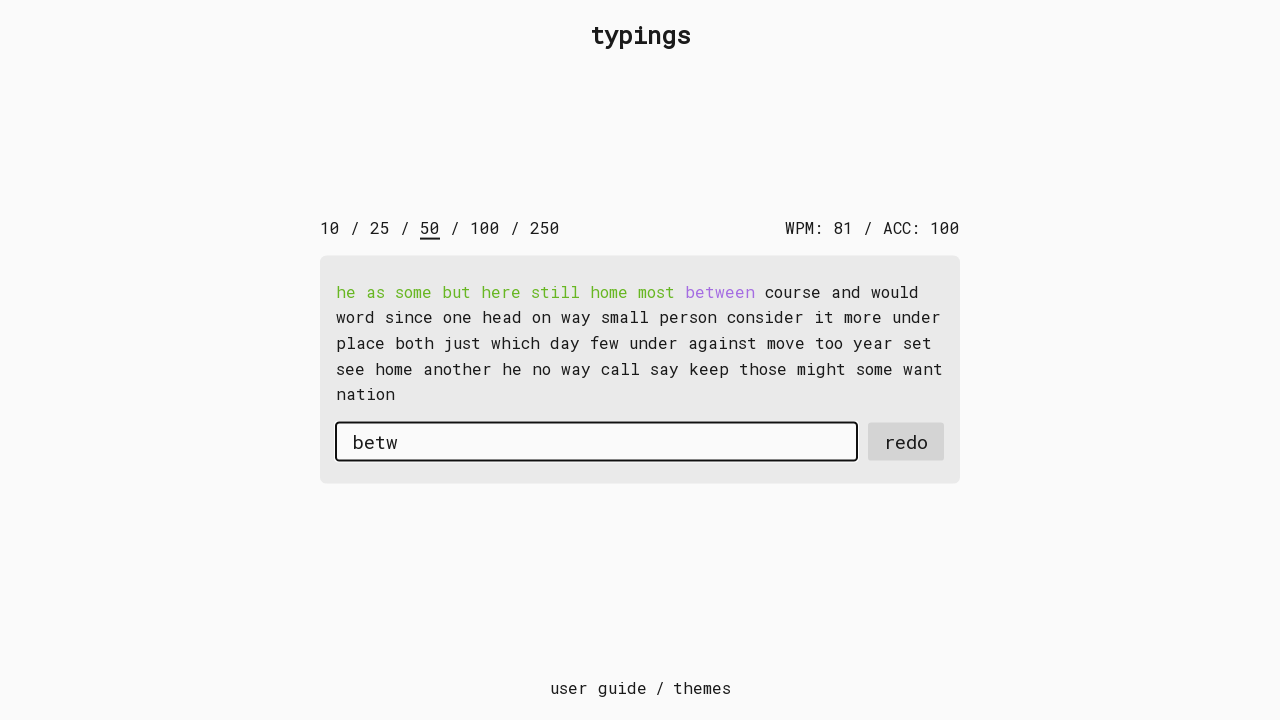

Typed character 'e' in second round with 15ms delay on #input-field
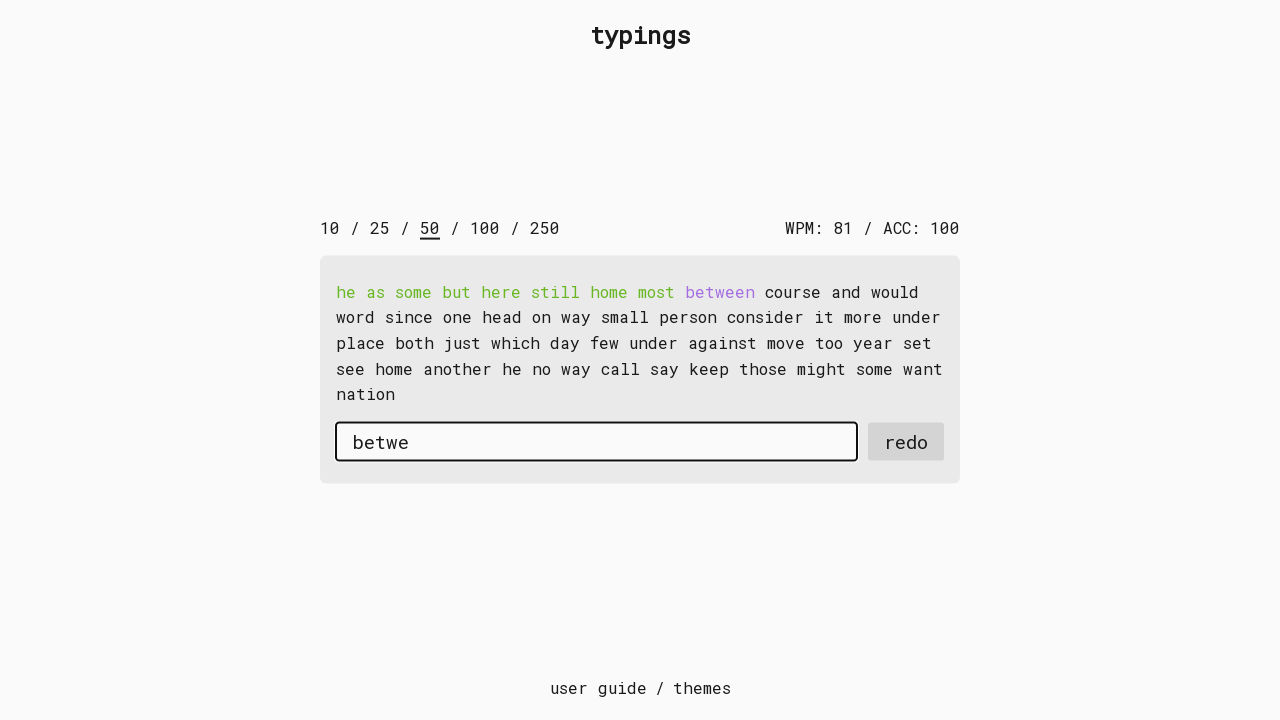

Typed character 'e' in second round with 15ms delay on #input-field
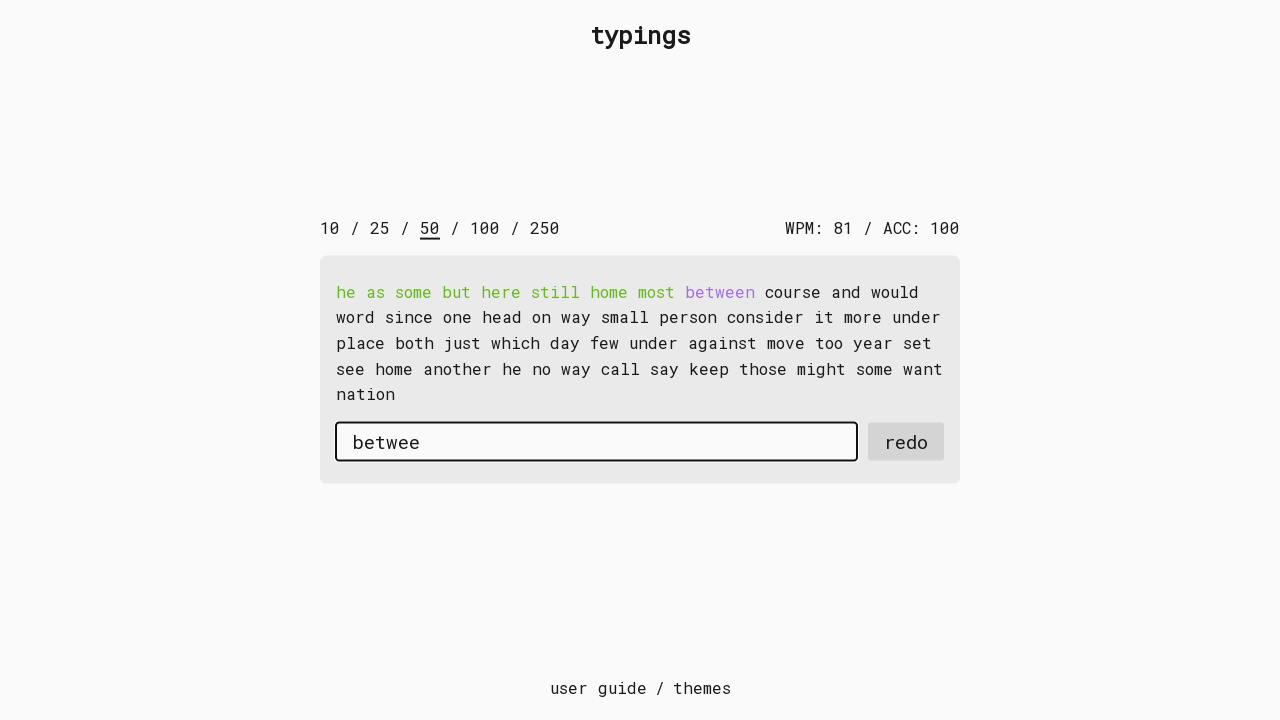

Typed character 'n' in second round with 15ms delay on #input-field
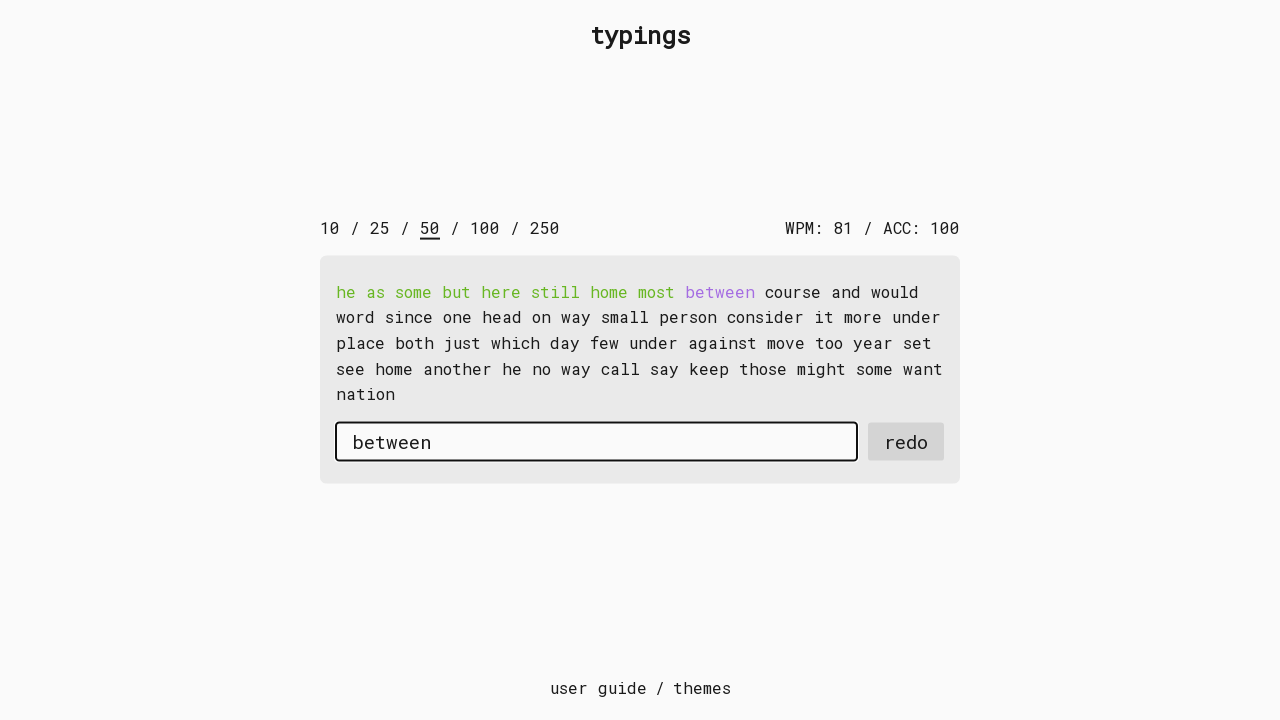

Pressed Space after word 'between' in second round on #input-field
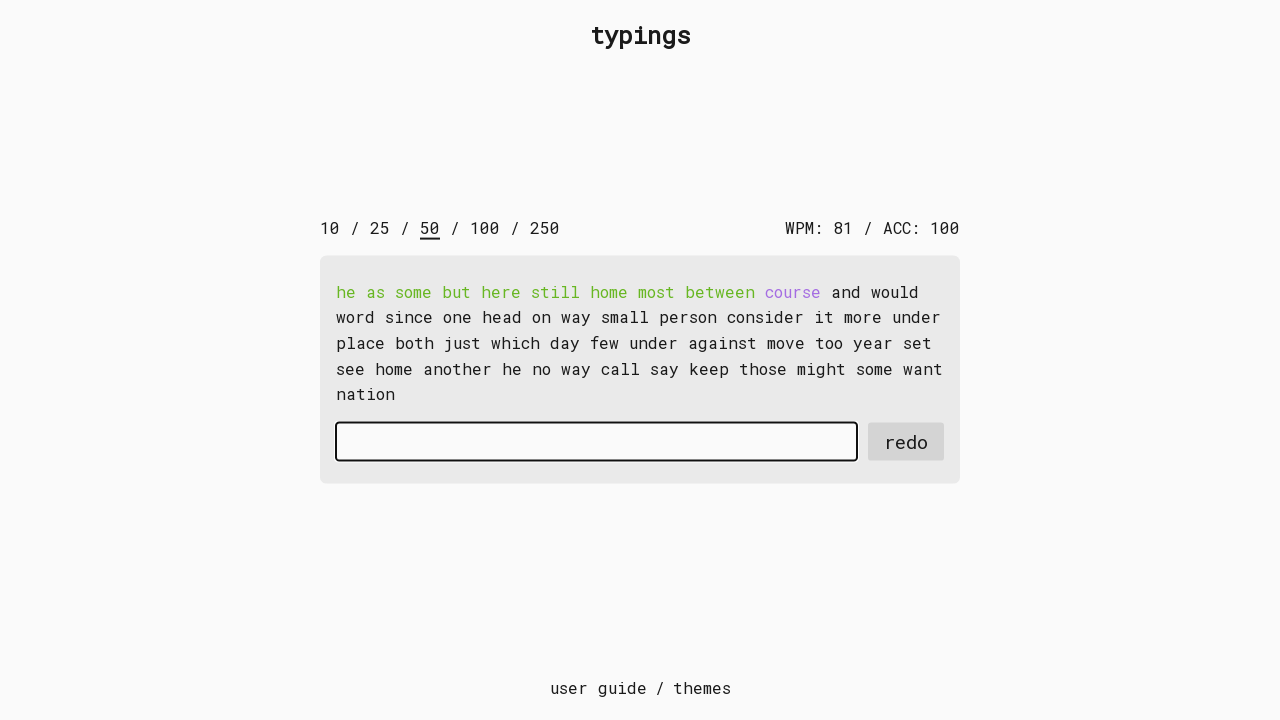

Typed character 'c' in second round with 15ms delay on #input-field
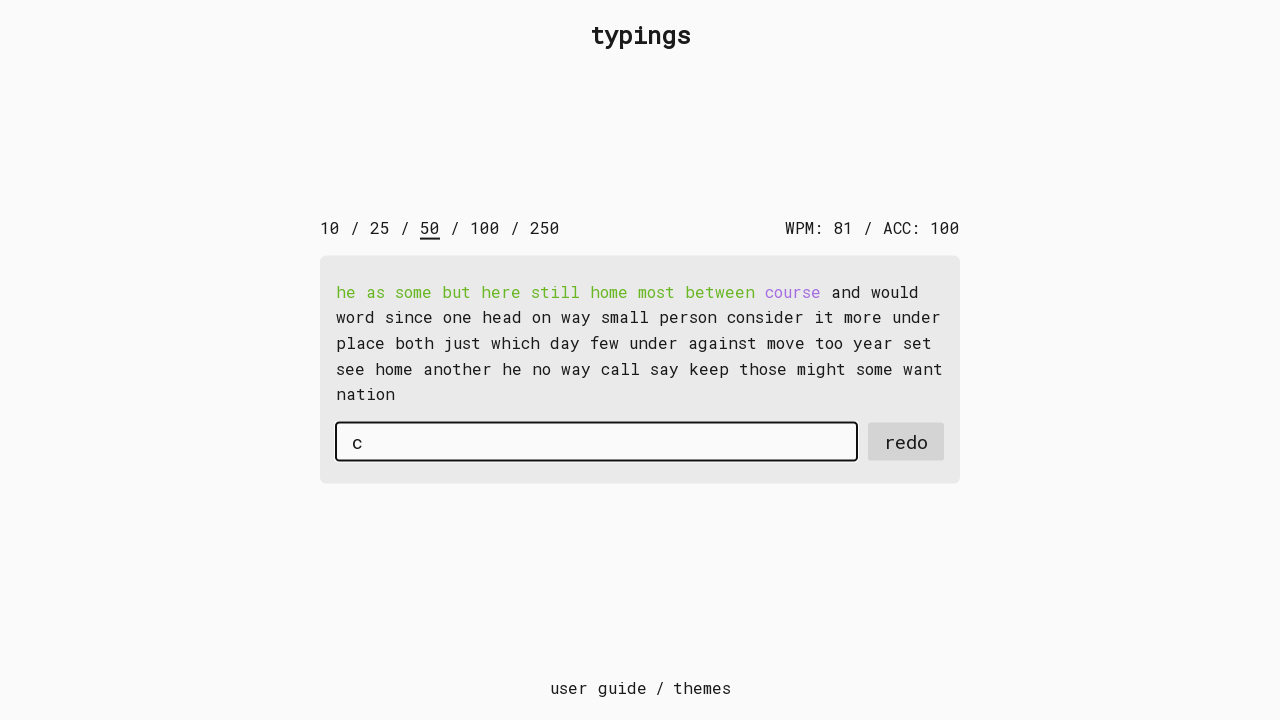

Typed character 'o' in second round with 15ms delay on #input-field
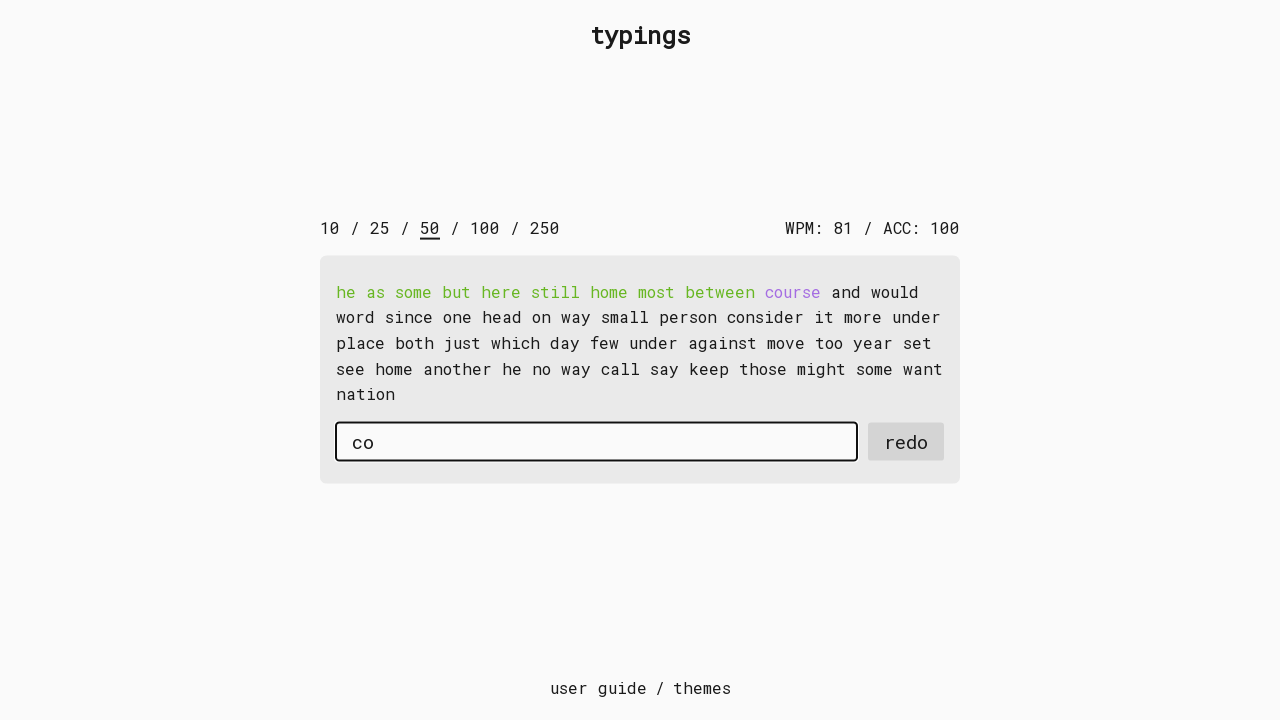

Typed character 'u' in second round with 15ms delay on #input-field
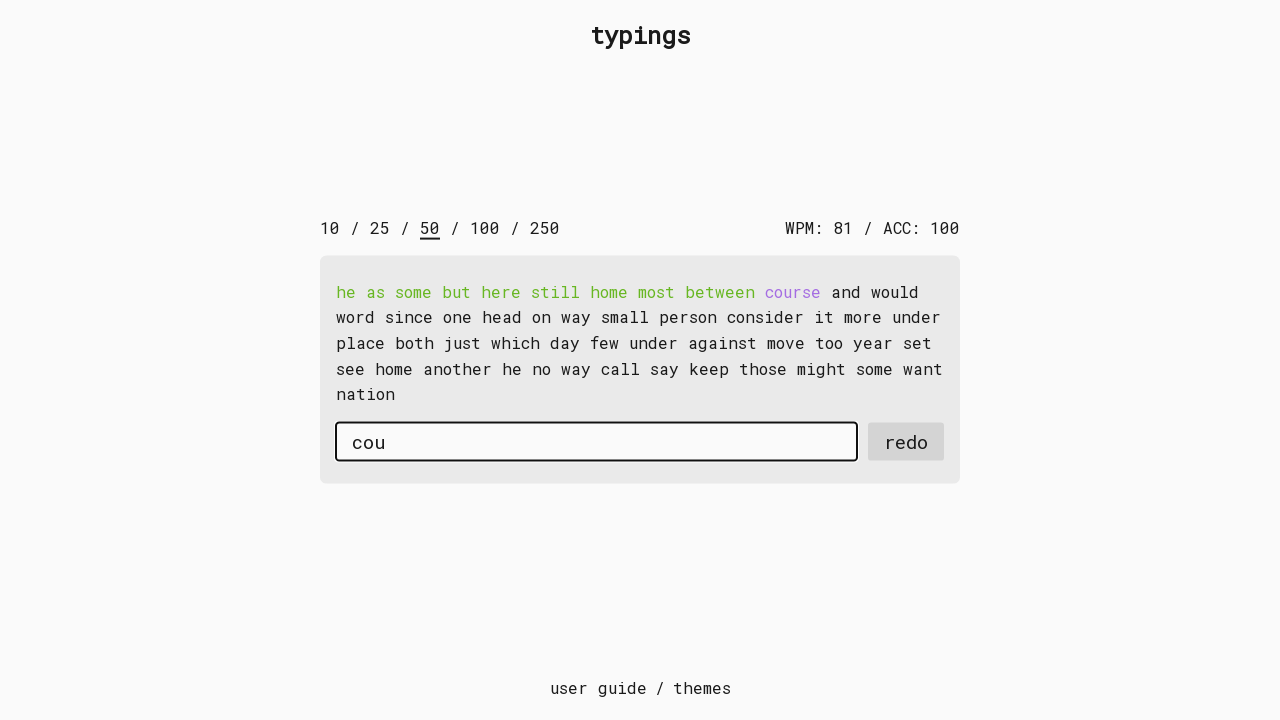

Typed character 'r' in second round with 15ms delay on #input-field
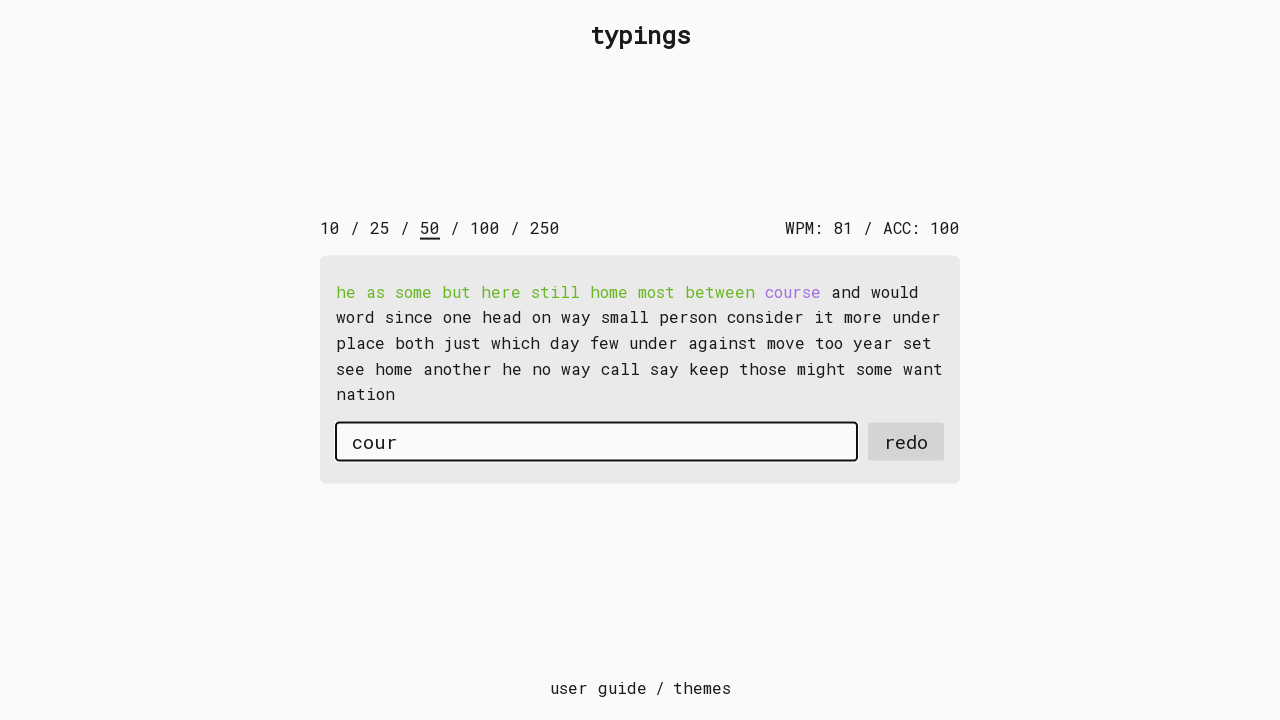

Typed character 's' in second round with 15ms delay on #input-field
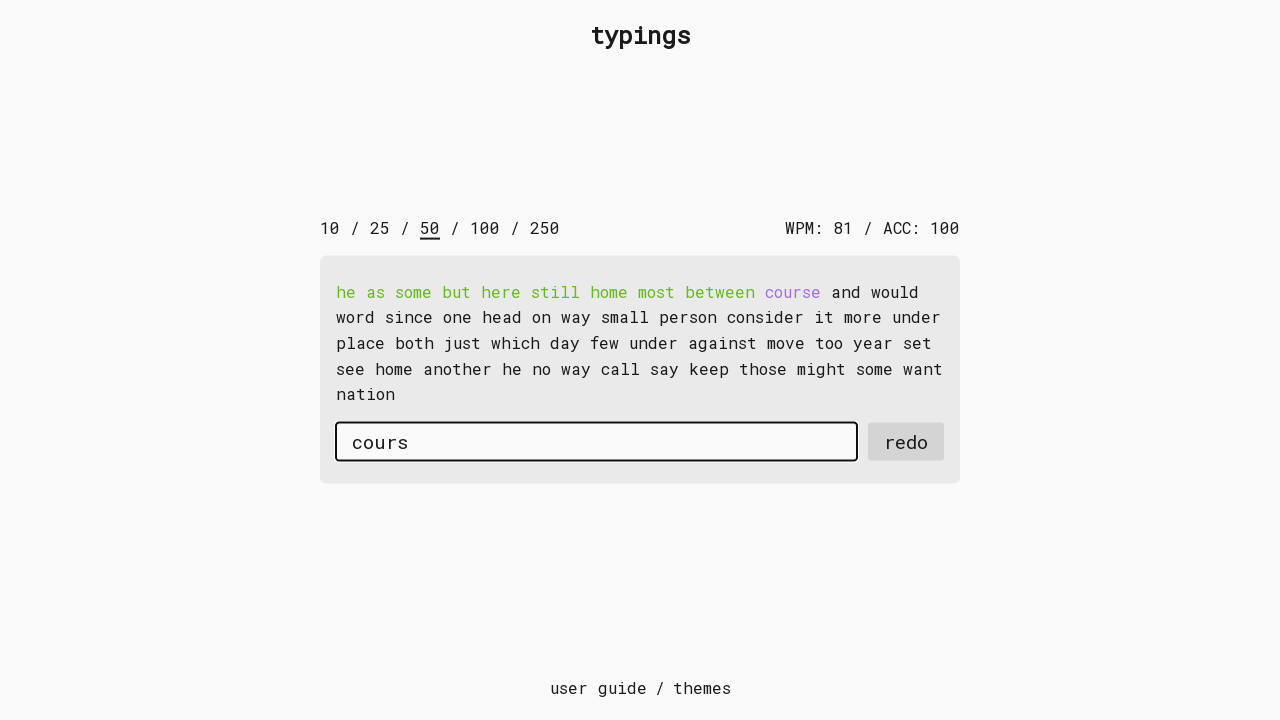

Typed character 'e' in second round with 15ms delay on #input-field
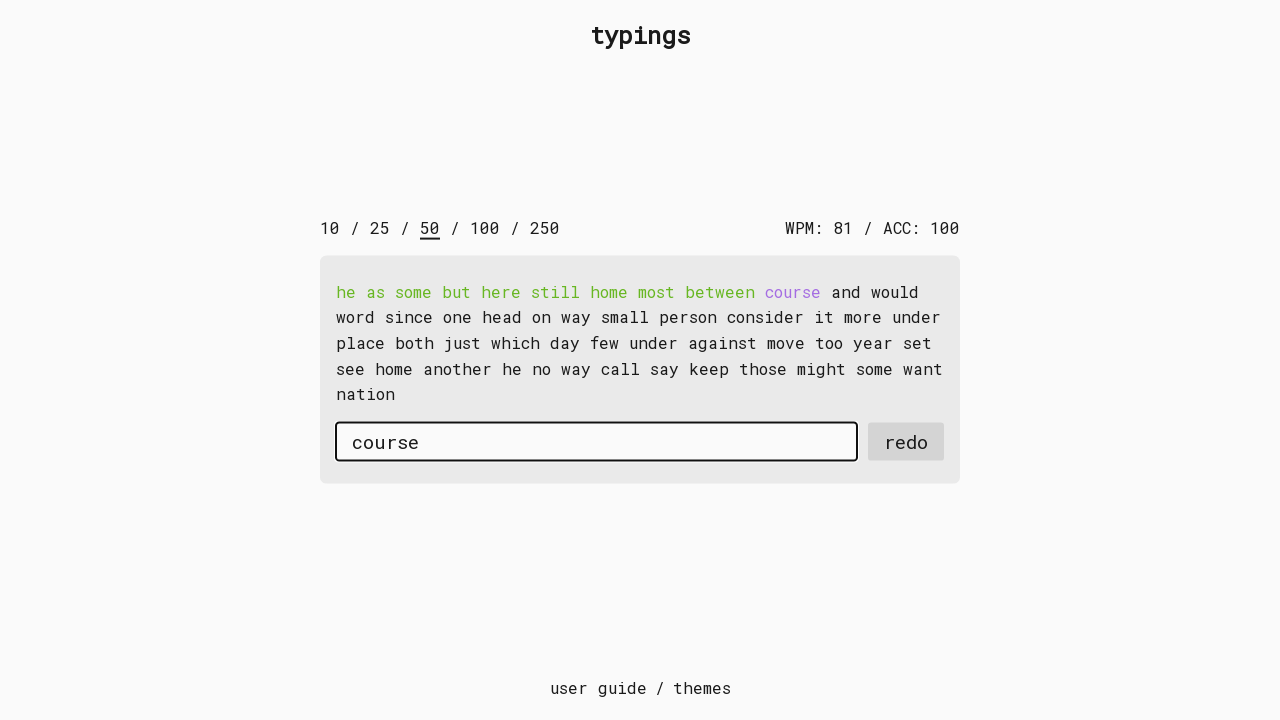

Pressed Space after word 'course' in second round on #input-field
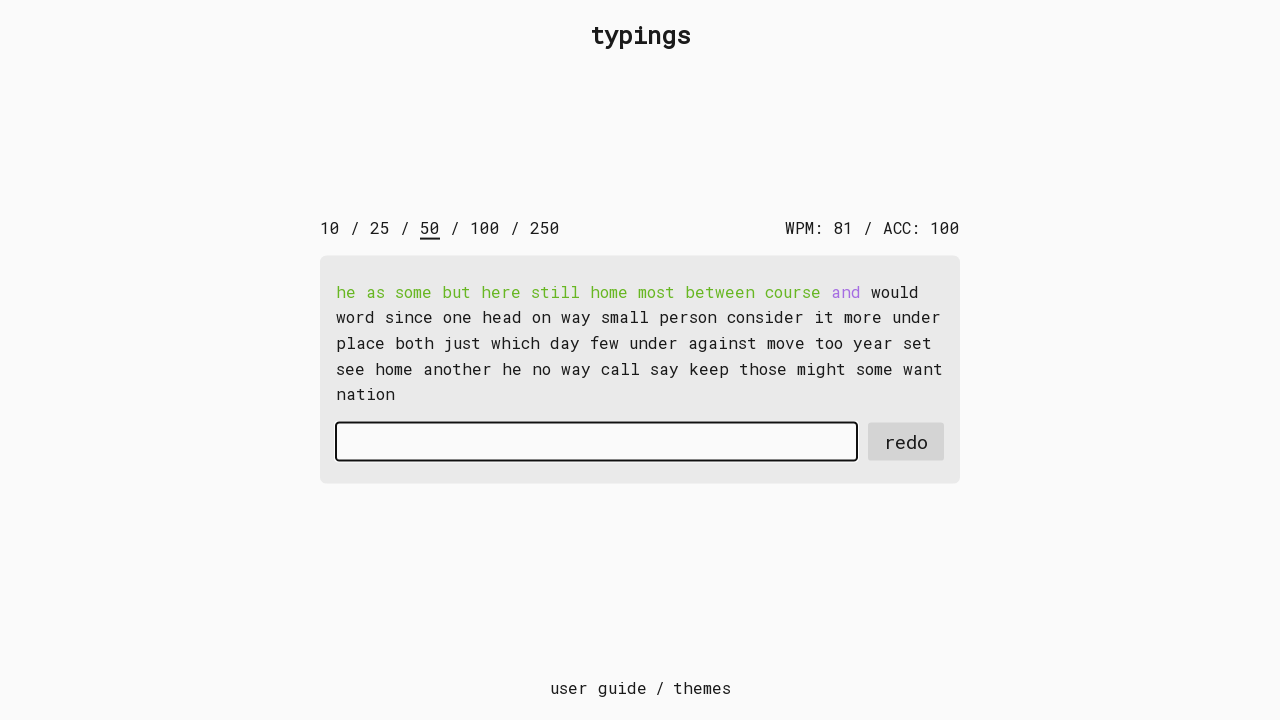

Typed character 'a' in second round with 15ms delay on #input-field
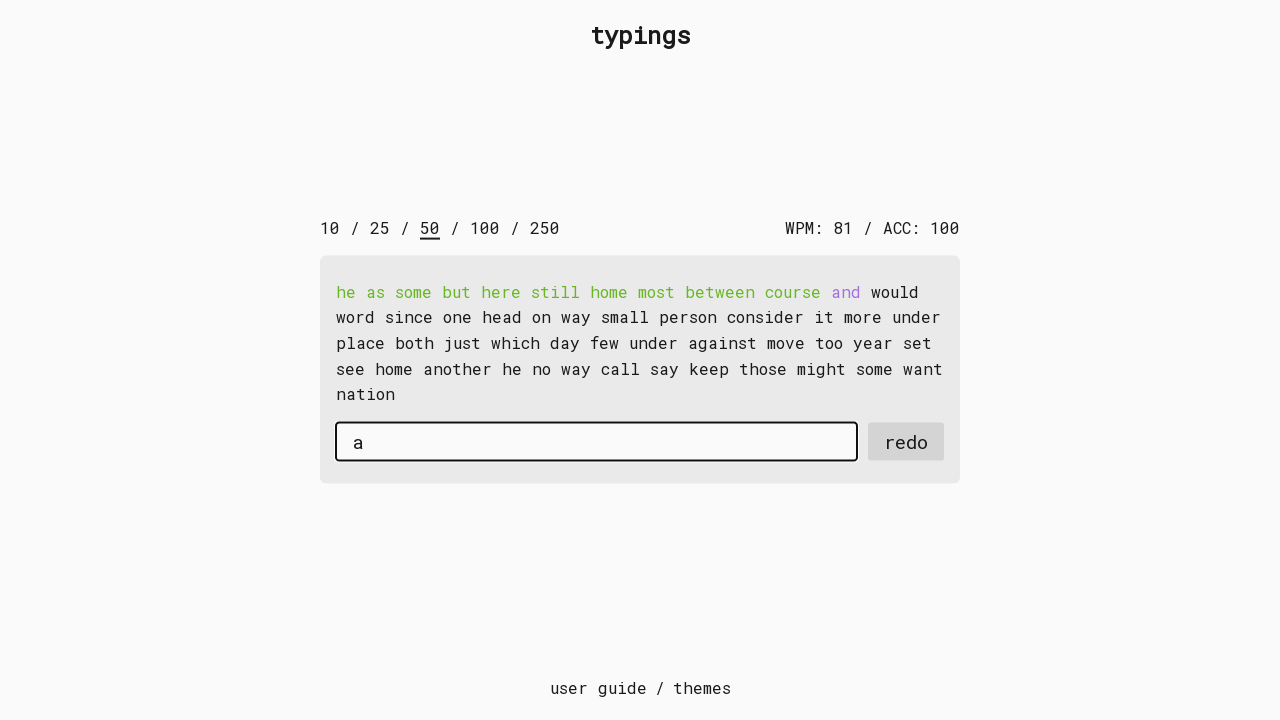

Typed character 'n' in second round with 15ms delay on #input-field
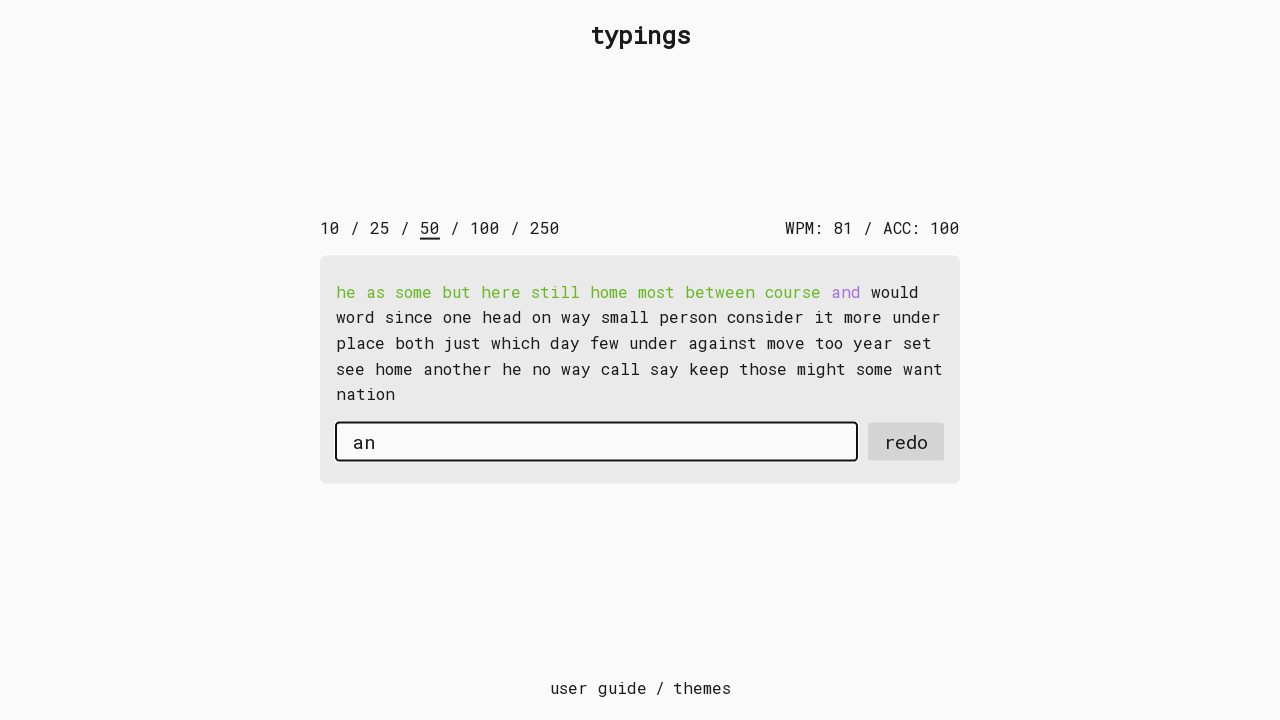

Typed character 'd' in second round with 15ms delay on #input-field
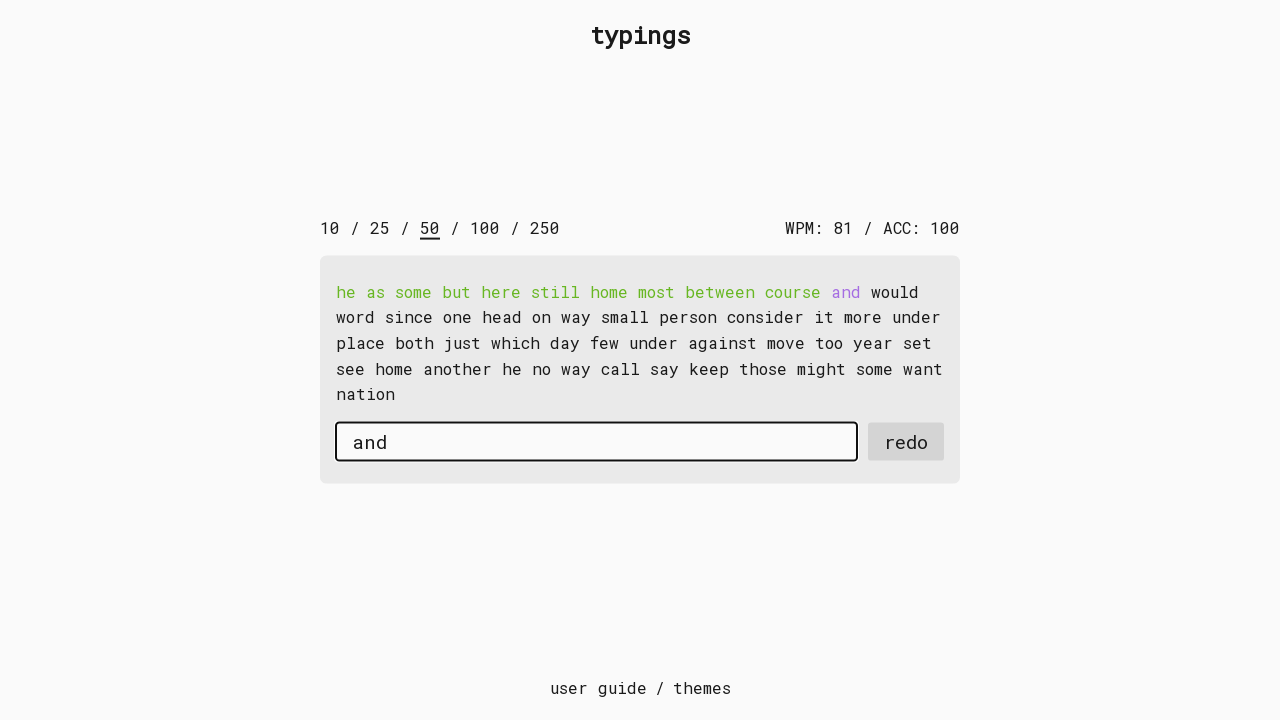

Pressed Space after word 'and' in second round on #input-field
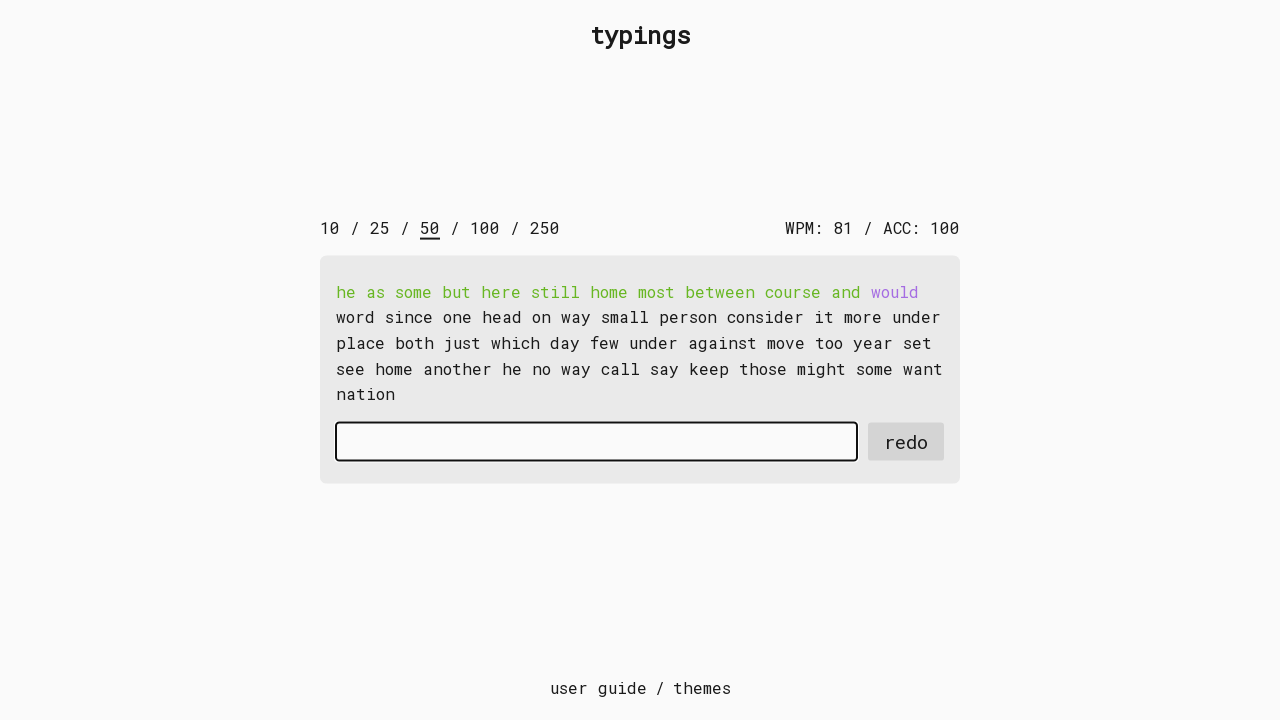

Typed character 'w' in second round with 15ms delay on #input-field
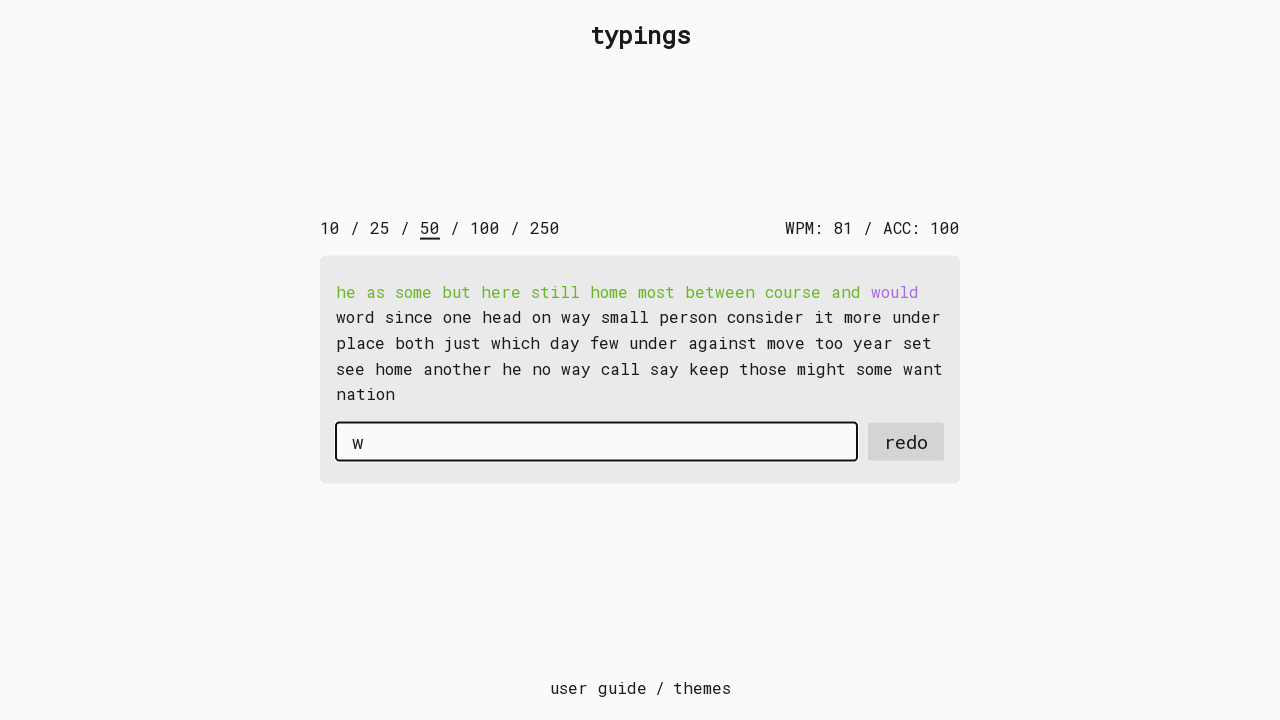

Typed character 'o' in second round with 15ms delay on #input-field
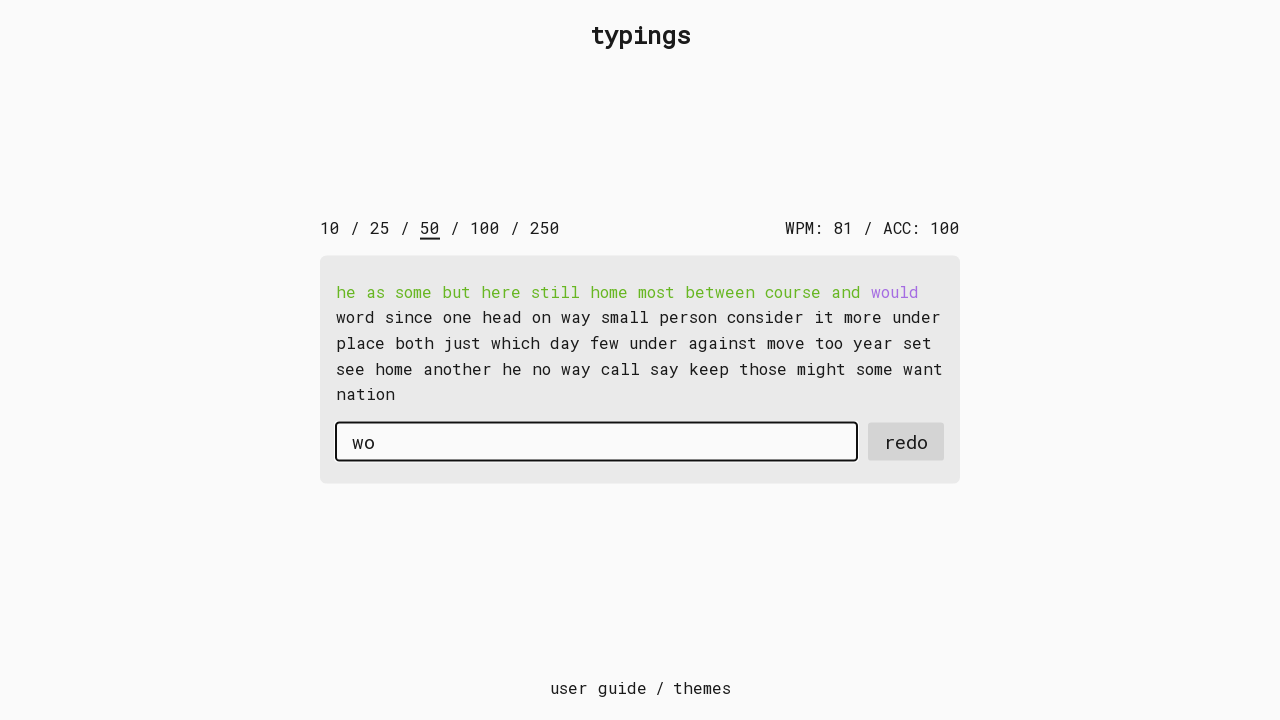

Typed character 'u' in second round with 15ms delay on #input-field
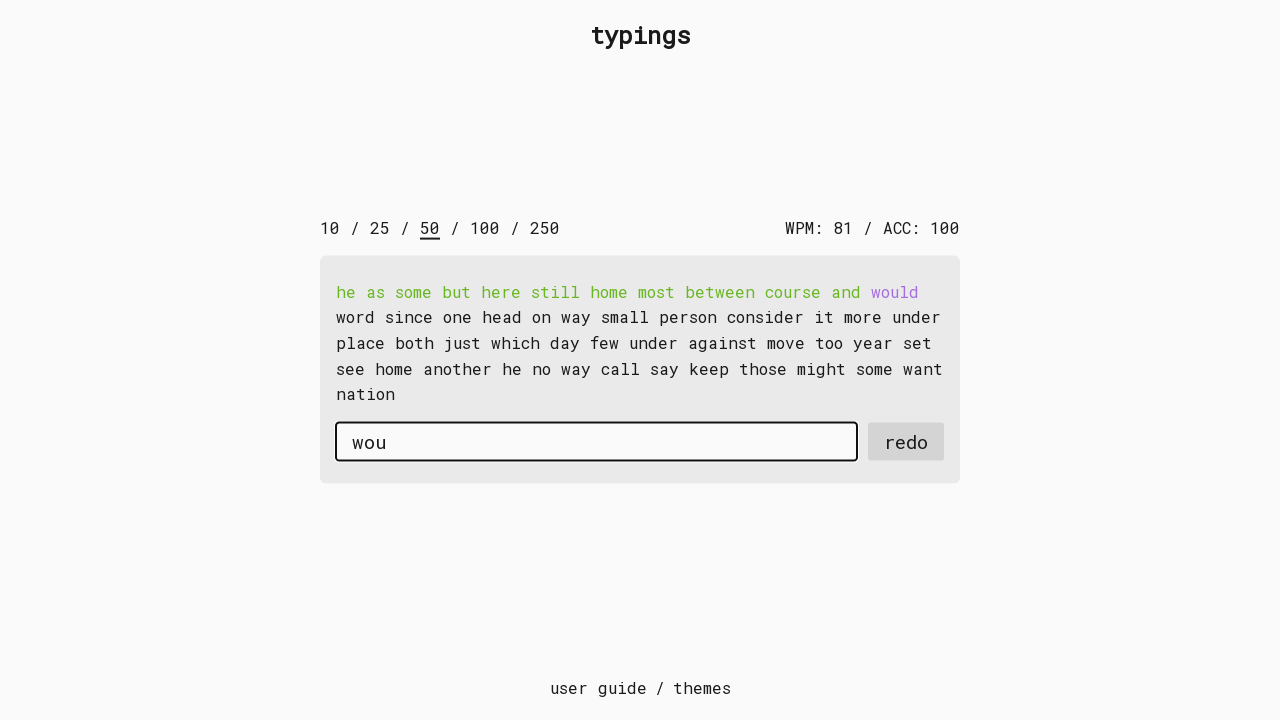

Typed character 'l' in second round with 15ms delay on #input-field
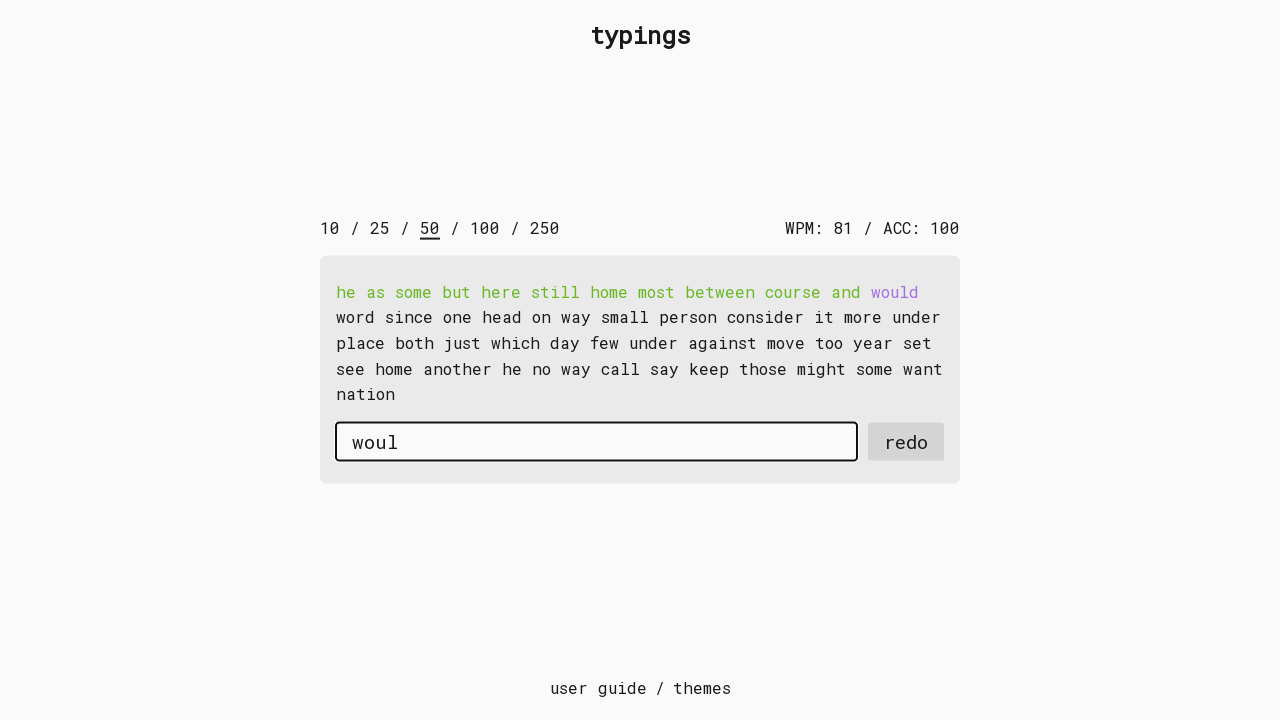

Typed character 'd' in second round with 15ms delay on #input-field
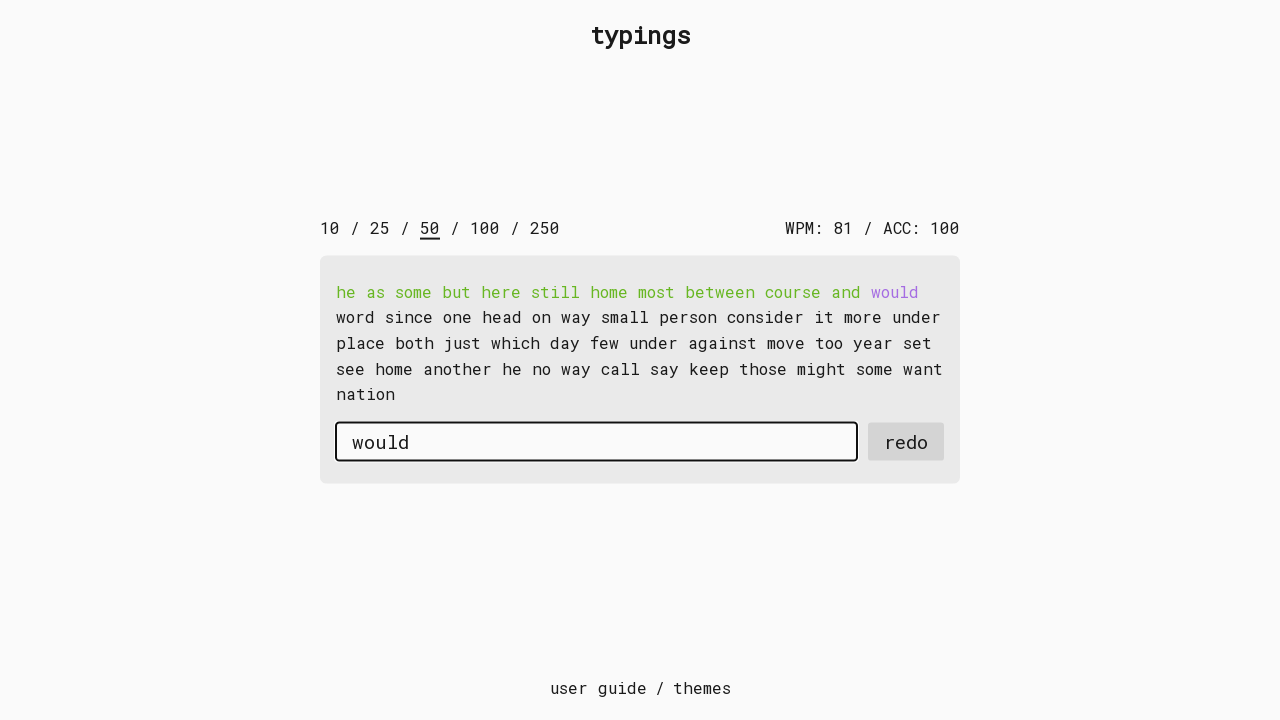

Pressed Space after word 'would' in second round on #input-field
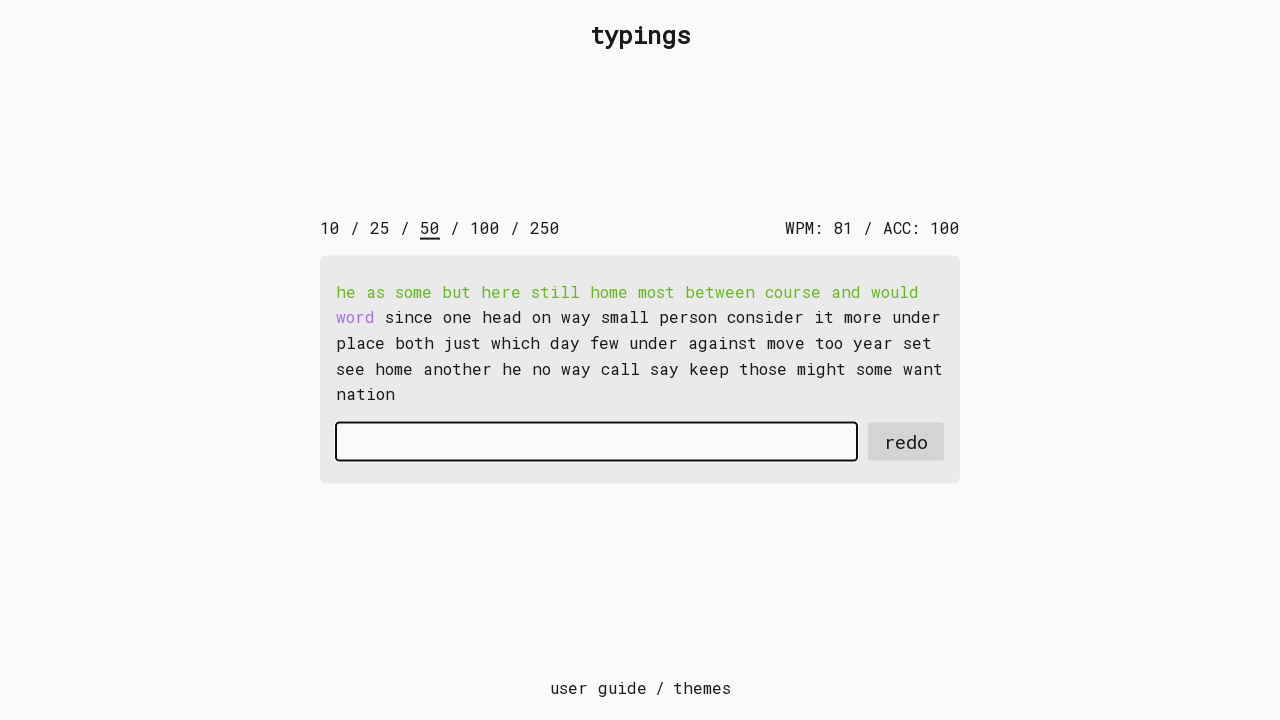

Typed character 'w' in second round with 15ms delay on #input-field
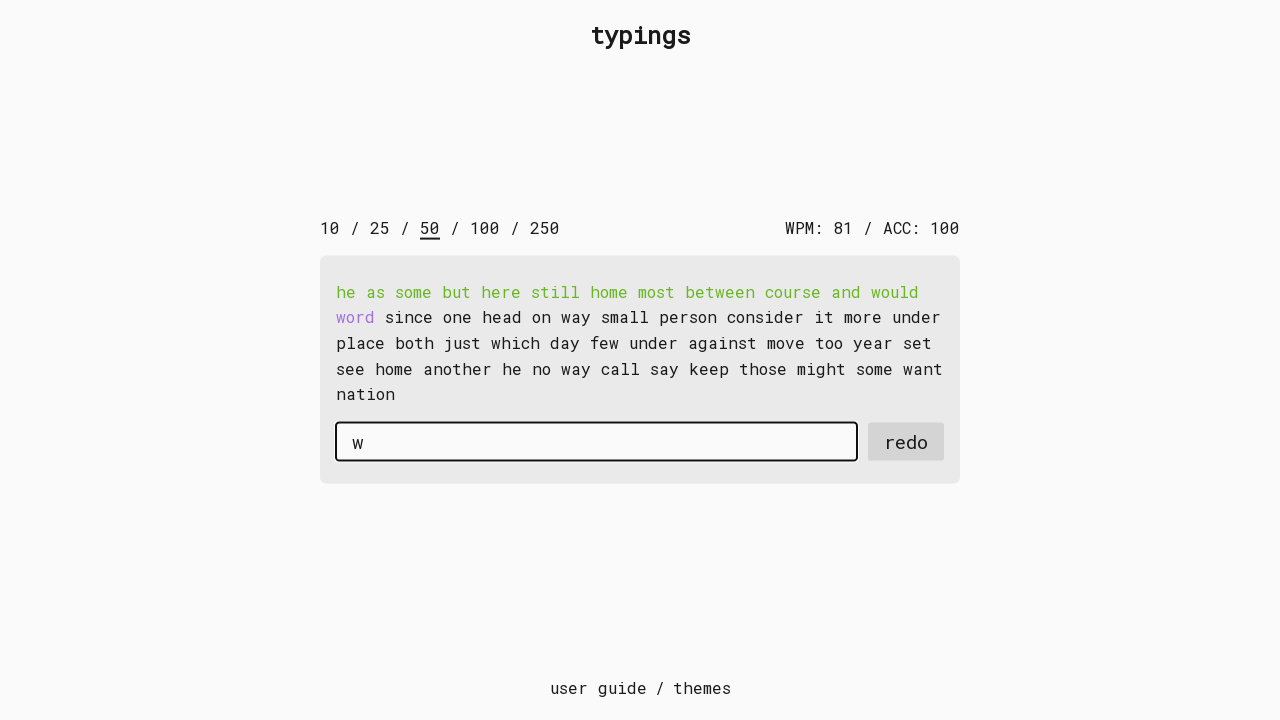

Typed character 'o' in second round with 15ms delay on #input-field
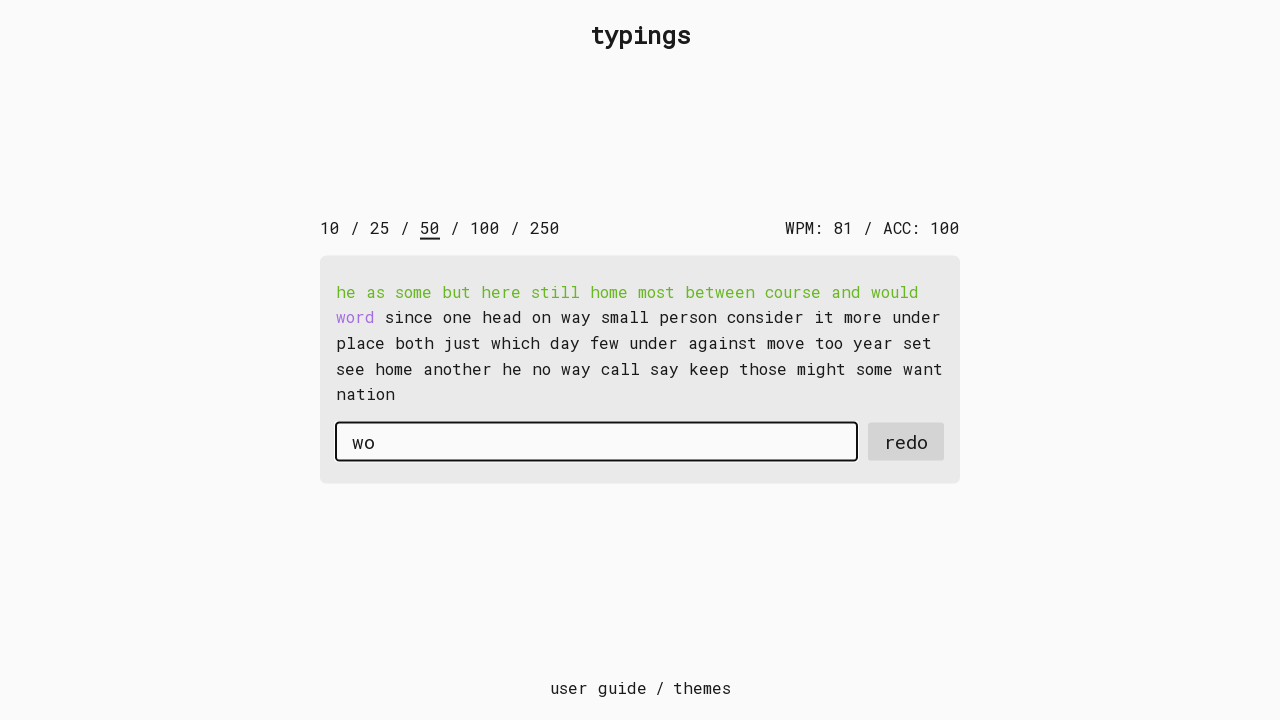

Typed character 'r' in second round with 15ms delay on #input-field
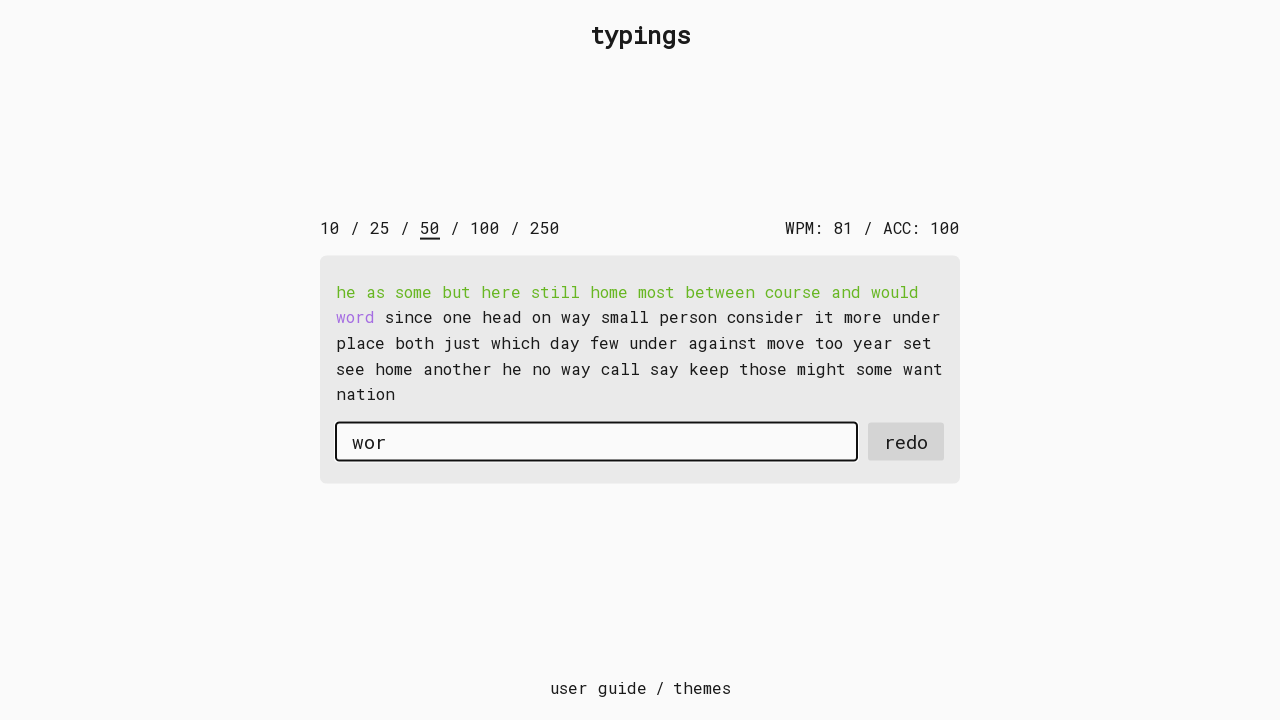

Typed character 'd' in second round with 15ms delay on #input-field
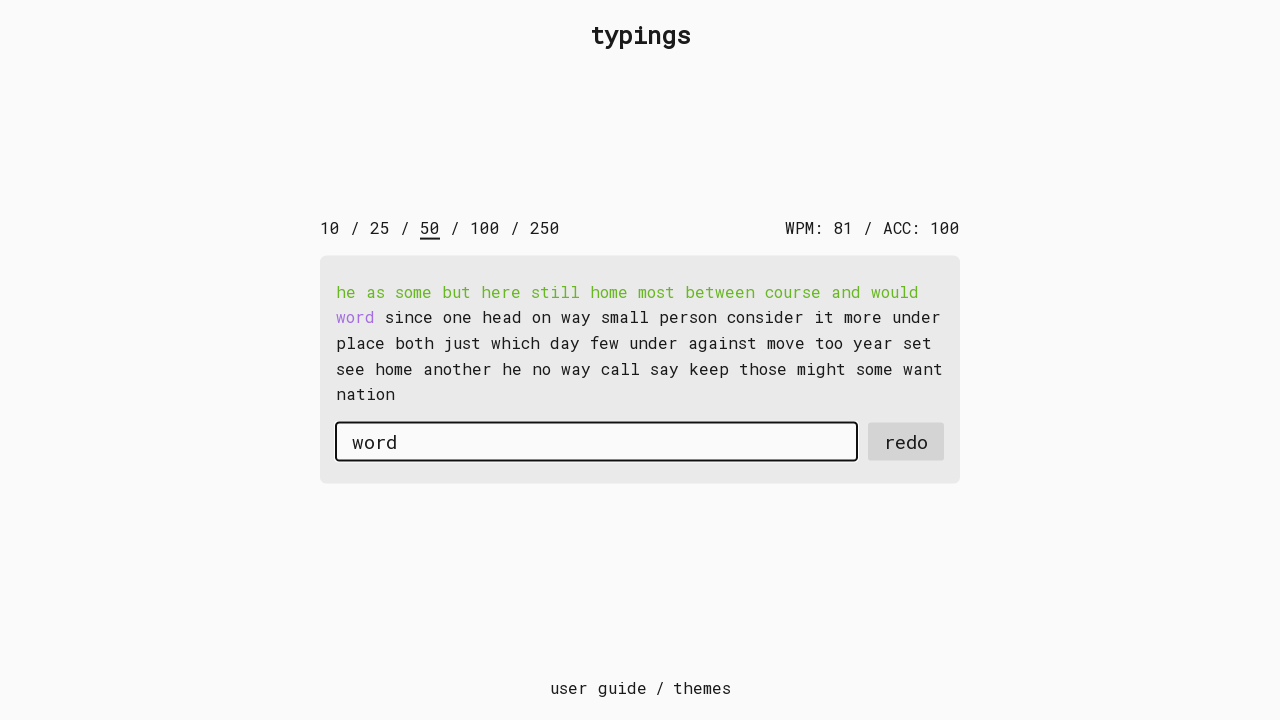

Pressed Space after word 'word' in second round on #input-field
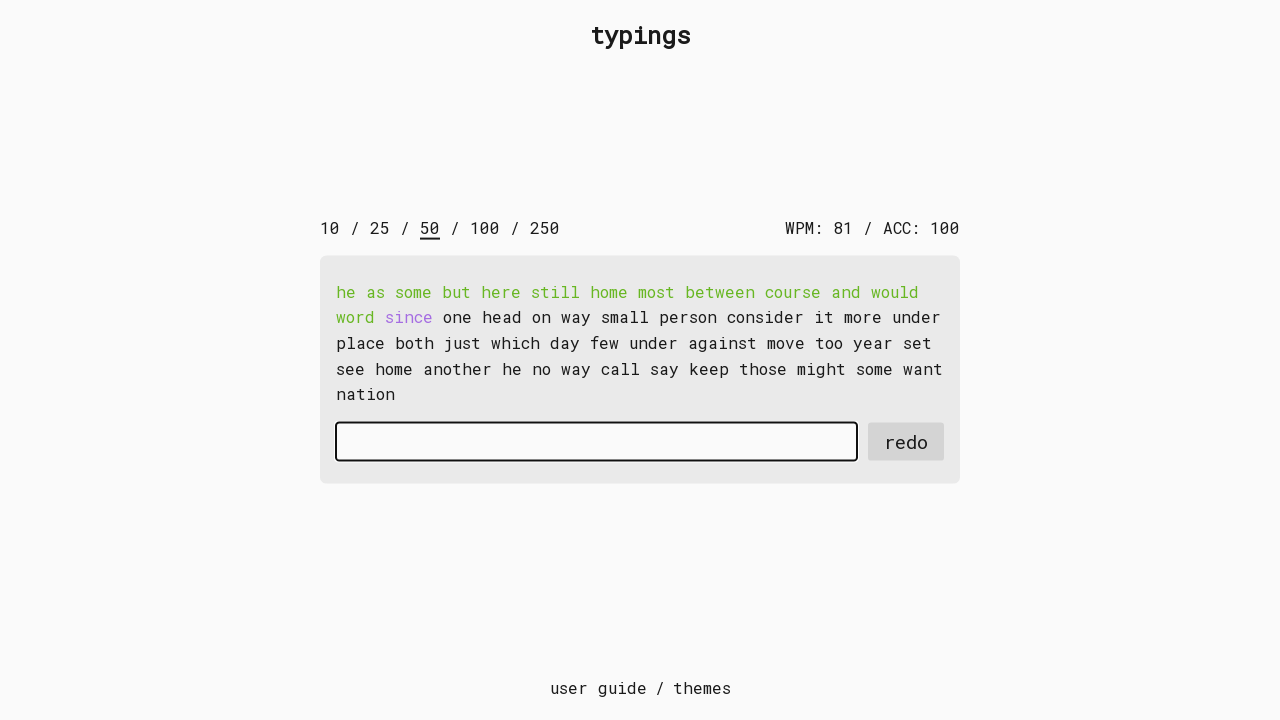

Typed character 's' in second round with 15ms delay on #input-field
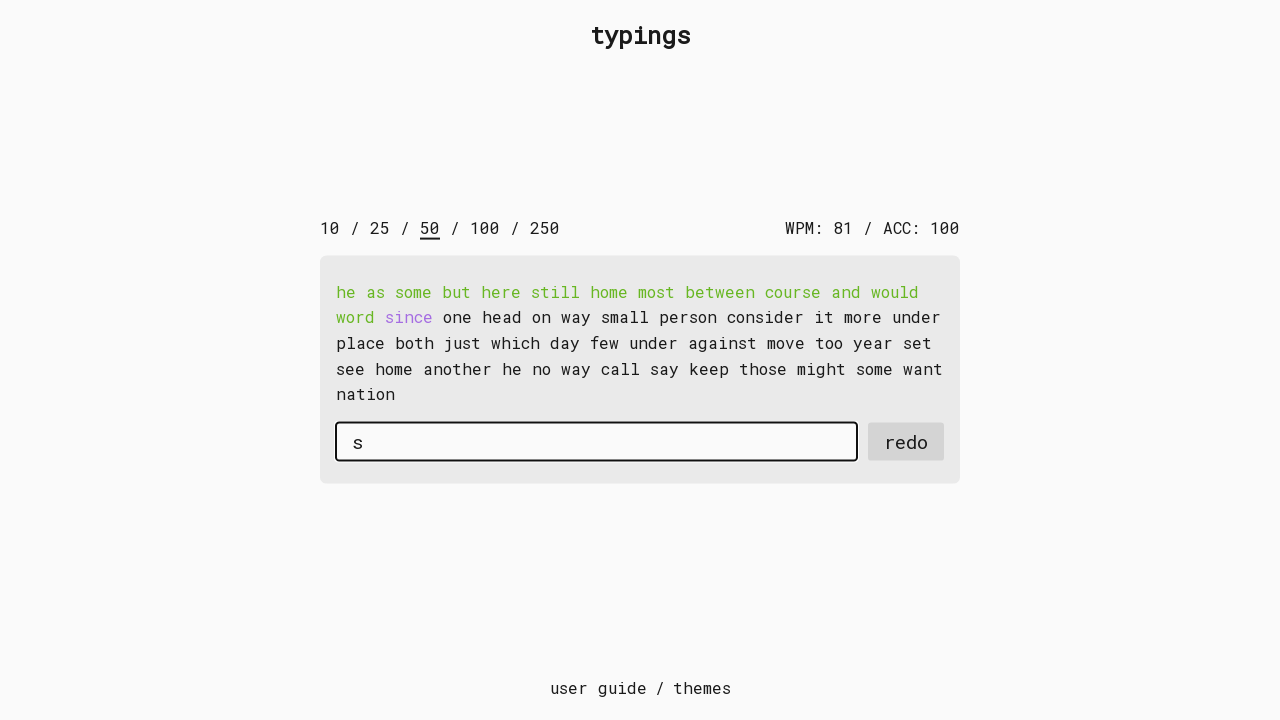

Typed character 'i' in second round with 15ms delay on #input-field
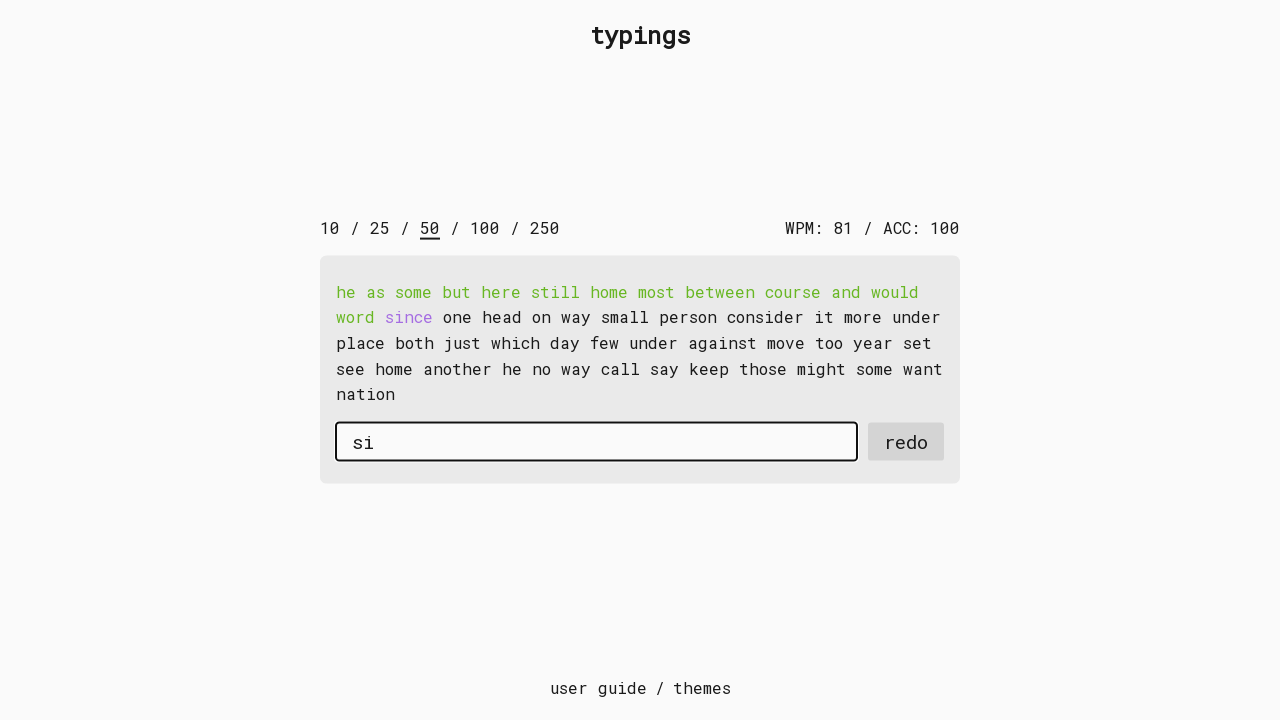

Typed character 'n' in second round with 15ms delay on #input-field
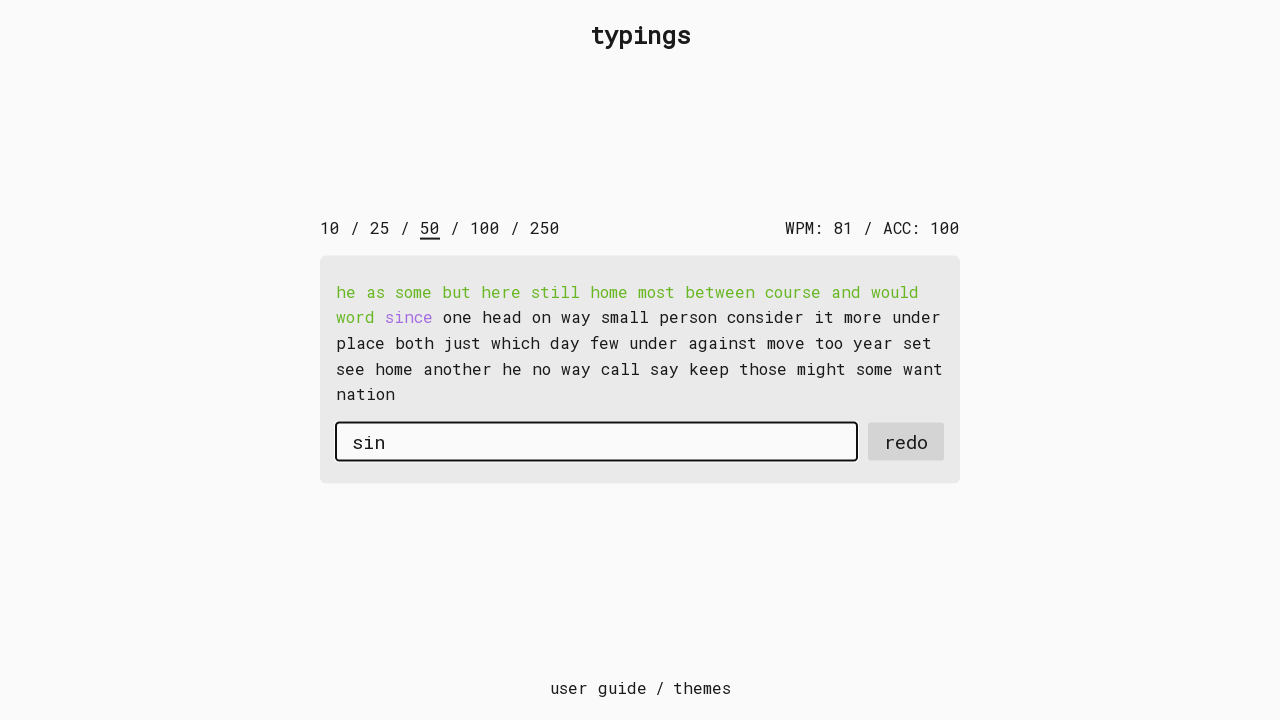

Typed character 'c' in second round with 15ms delay on #input-field
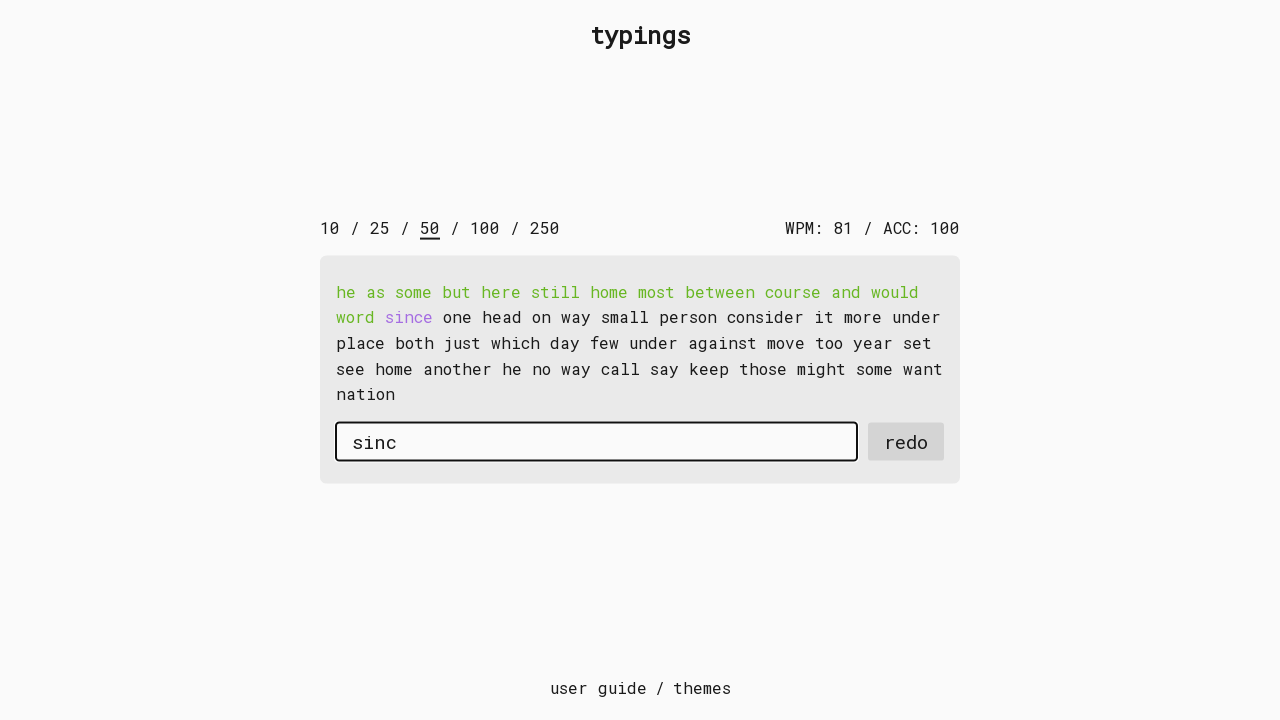

Typed character 'e' in second round with 15ms delay on #input-field
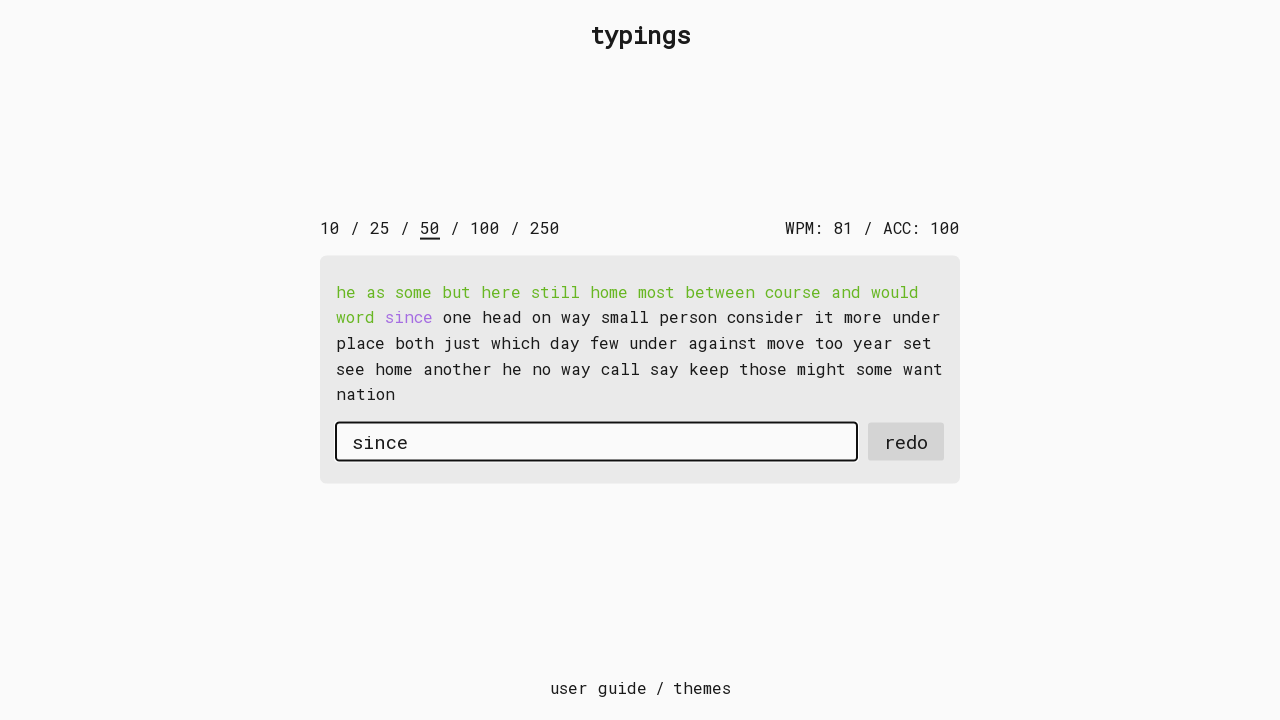

Pressed Space after word 'since' in second round on #input-field
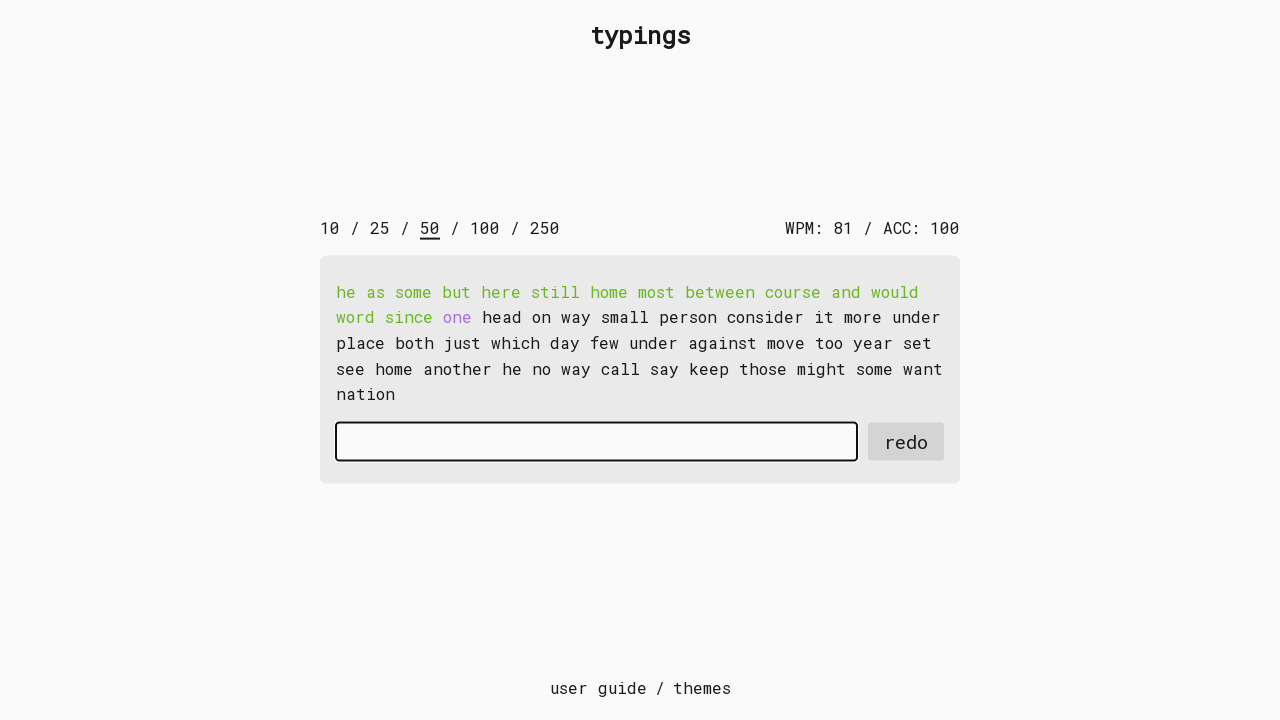

Typed character 'o' in second round with 15ms delay on #input-field
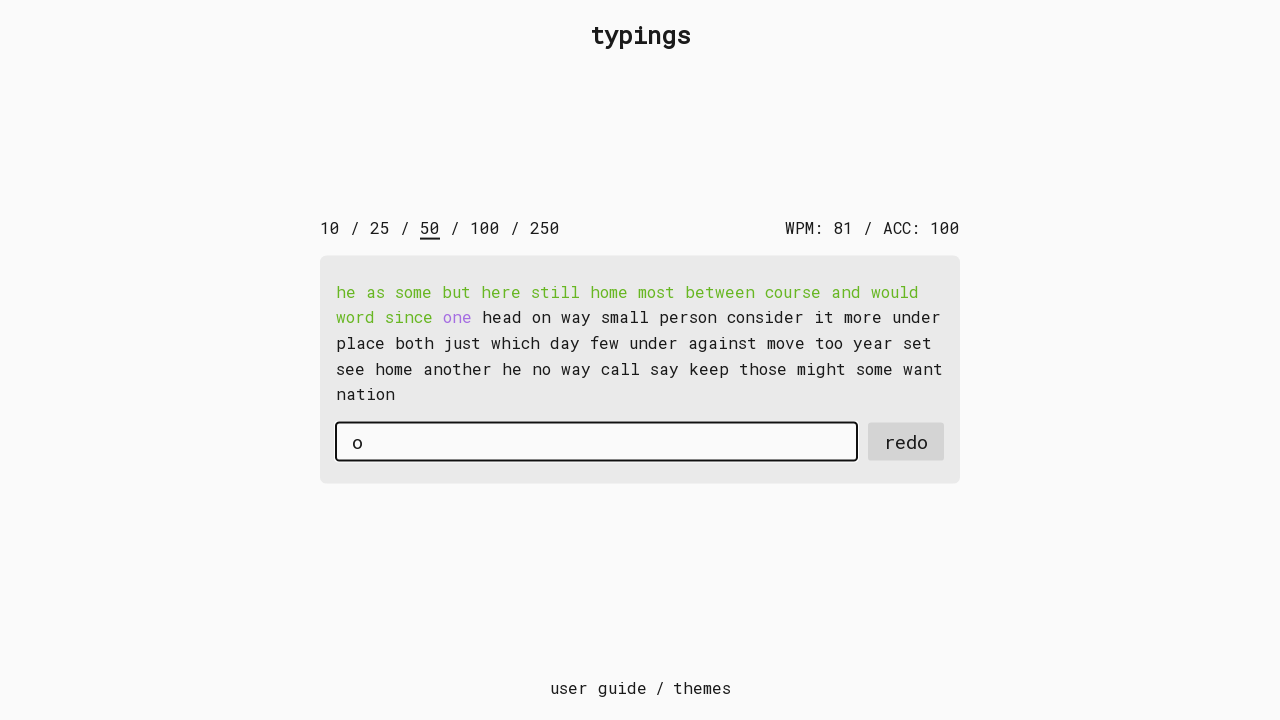

Typed character 'n' in second round with 15ms delay on #input-field
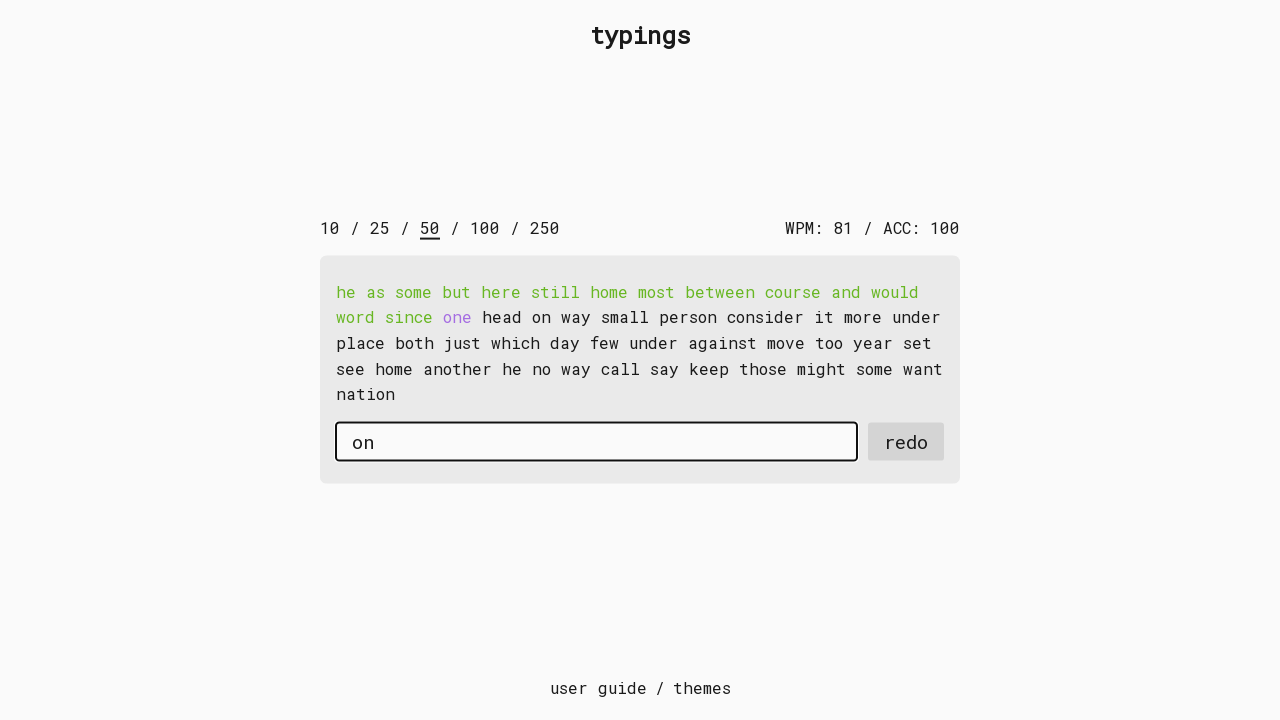

Typed character 'e' in second round with 15ms delay on #input-field
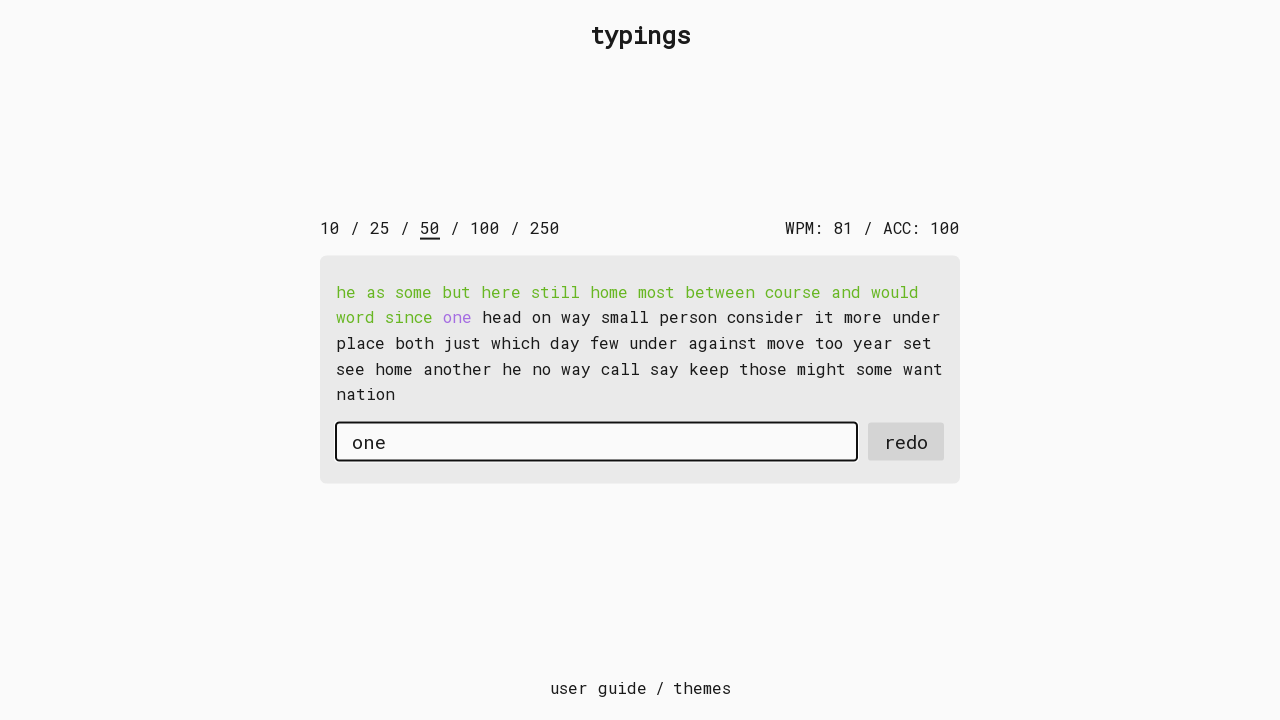

Pressed Space after word 'one' in second round on #input-field
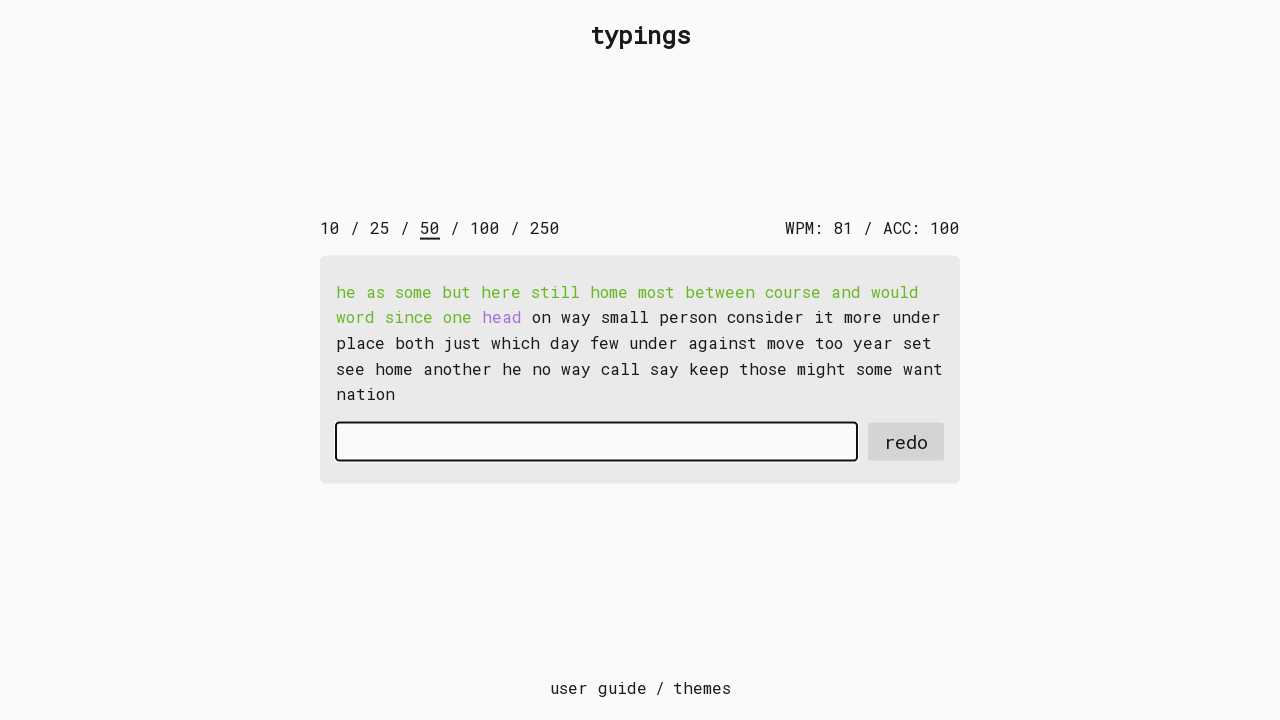

Typed character 'h' in second round with 15ms delay on #input-field
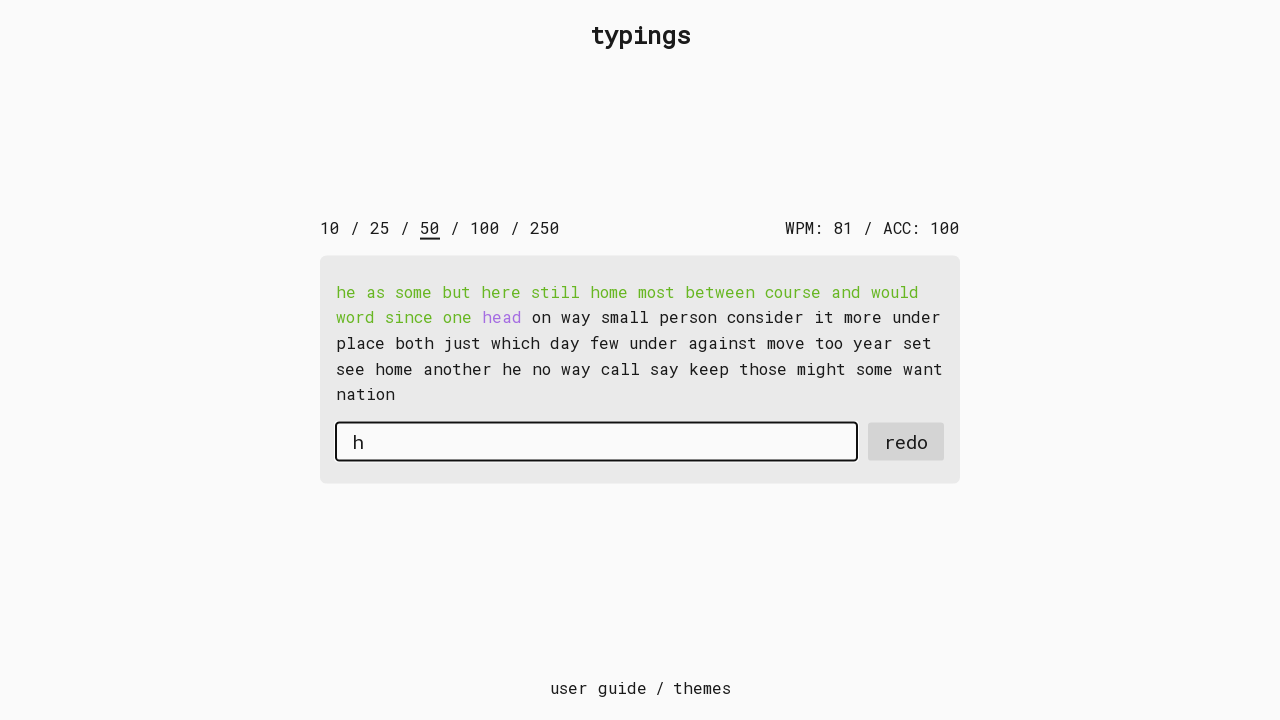

Typed character 'e' in second round with 15ms delay on #input-field
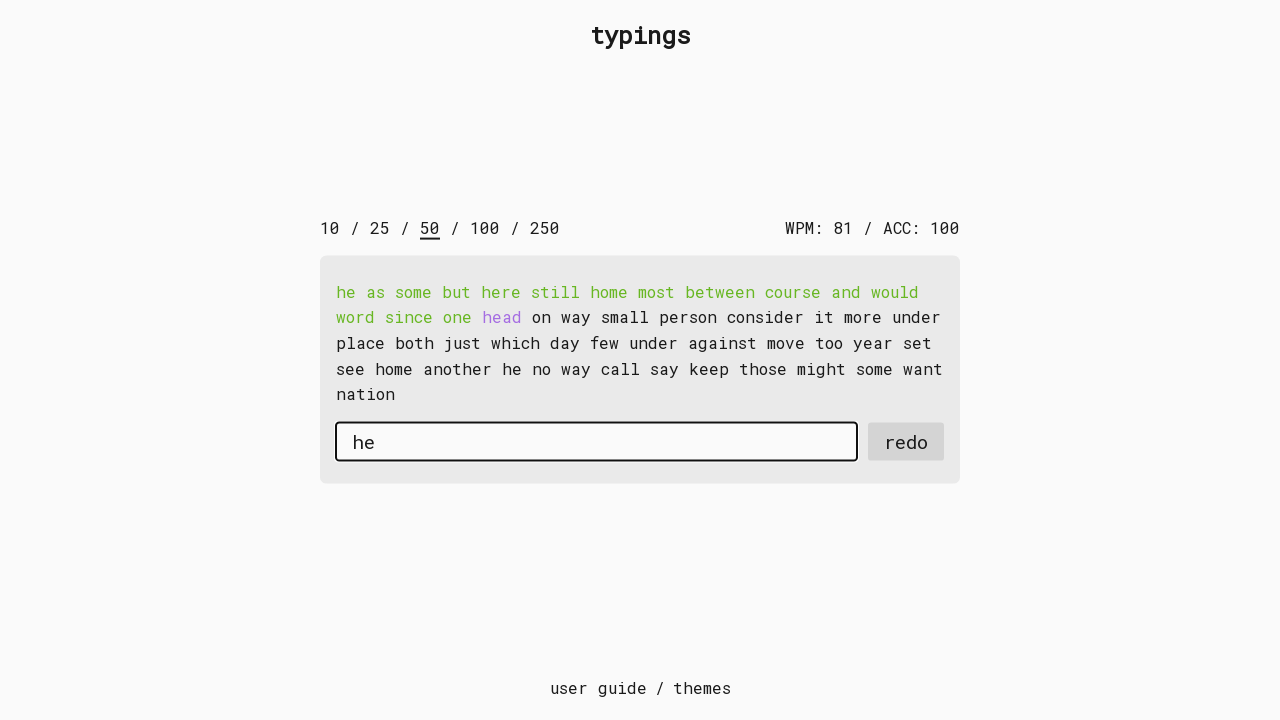

Typed character 'a' in second round with 15ms delay on #input-field
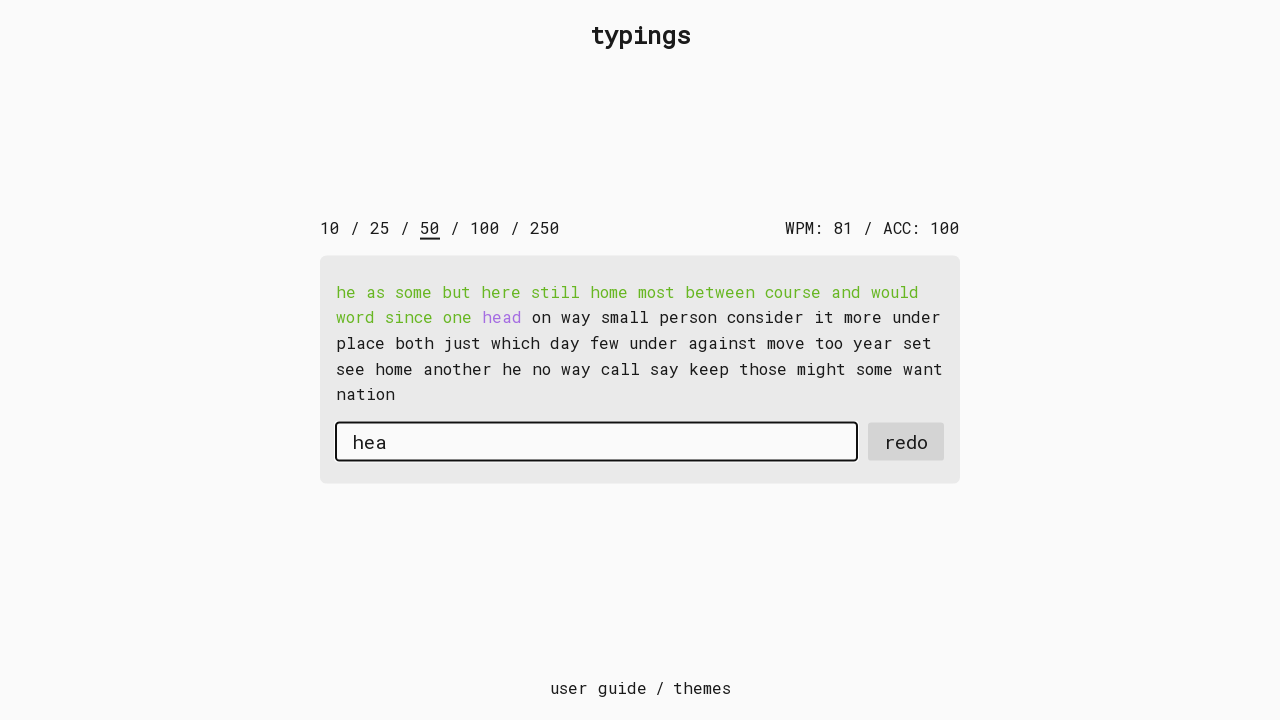

Typed character 'd' in second round with 15ms delay on #input-field
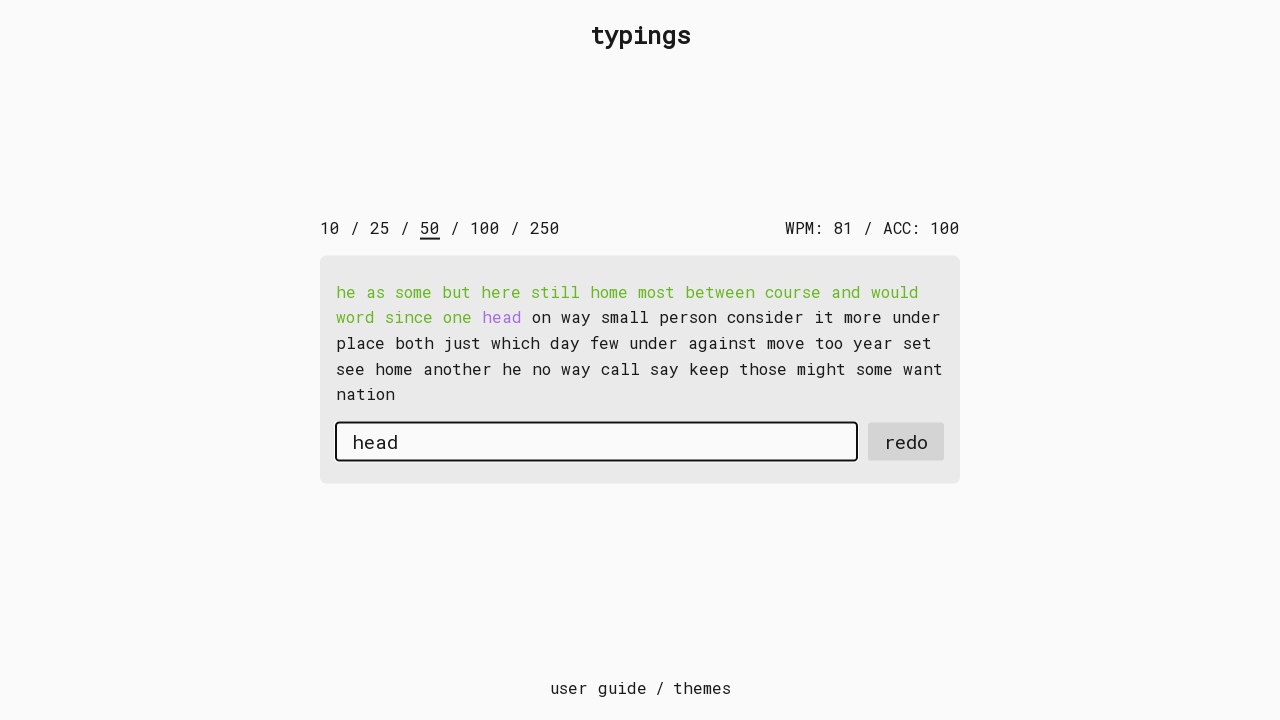

Pressed Space after word 'head' in second round on #input-field
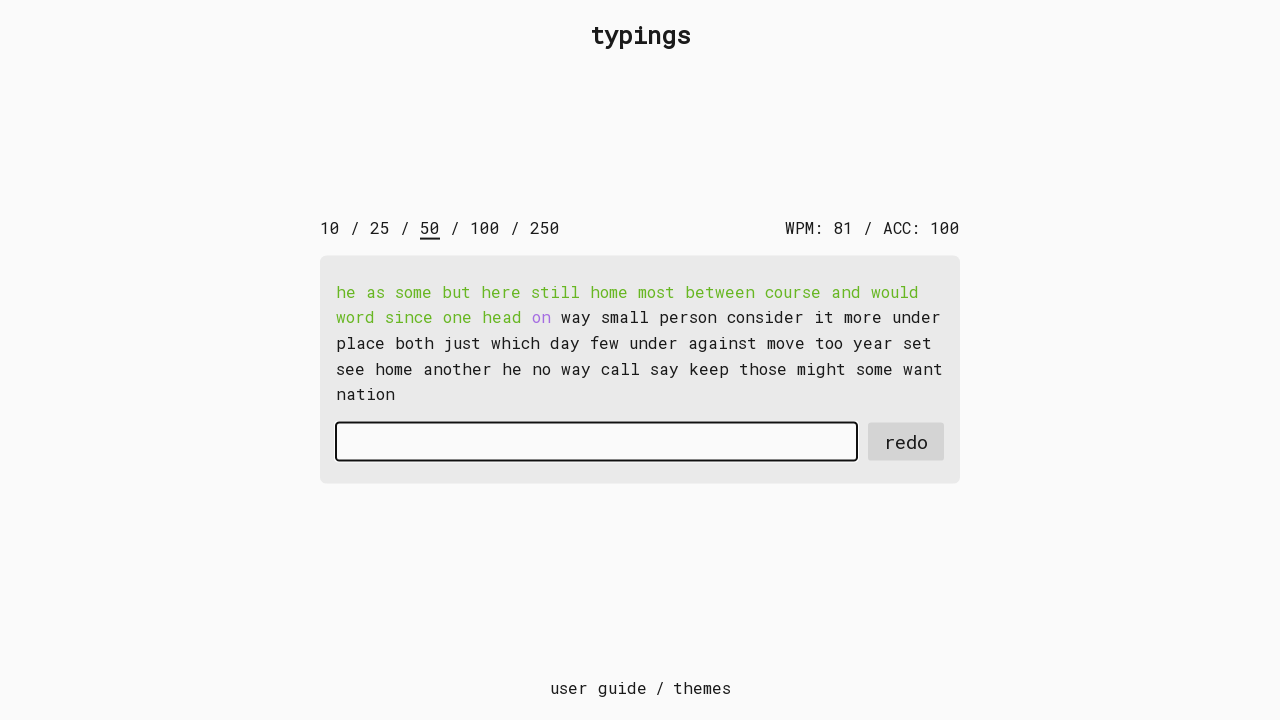

Typed character 'o' in second round with 15ms delay on #input-field
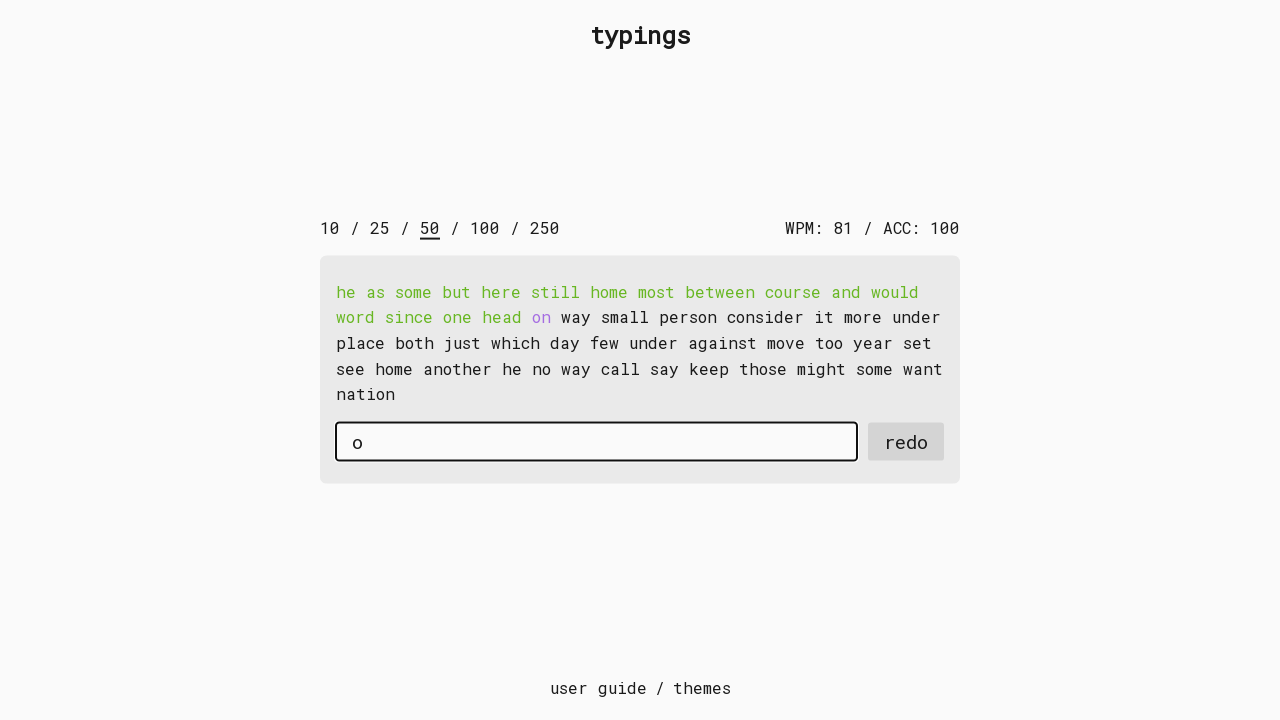

Typed character 'n' in second round with 15ms delay on #input-field
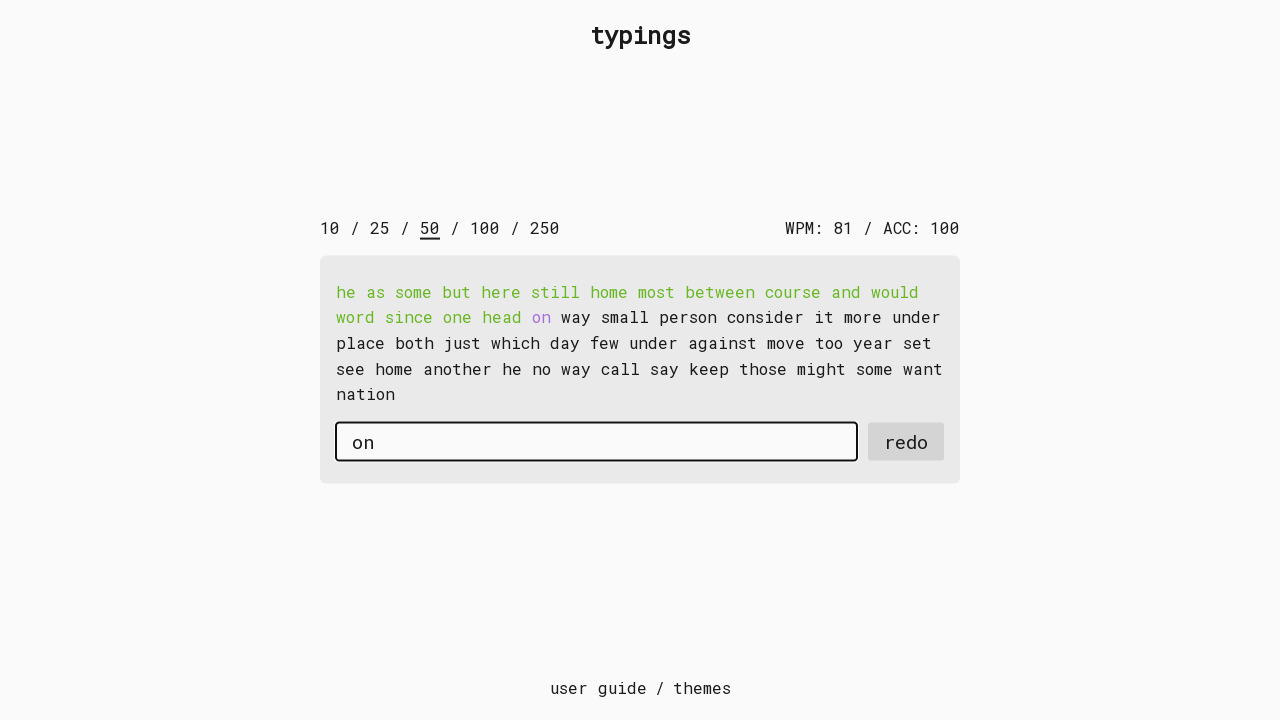

Pressed Space after word 'on' in second round on #input-field
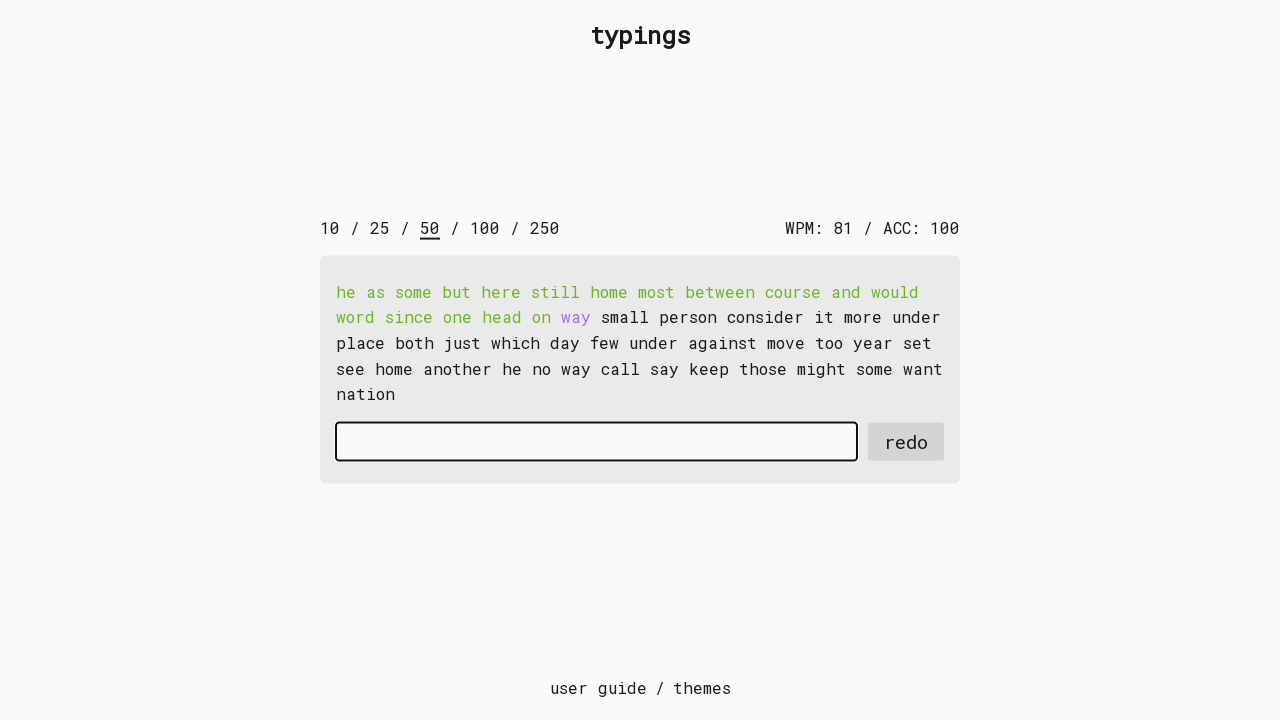

Typed character 'w' in second round with 15ms delay on #input-field
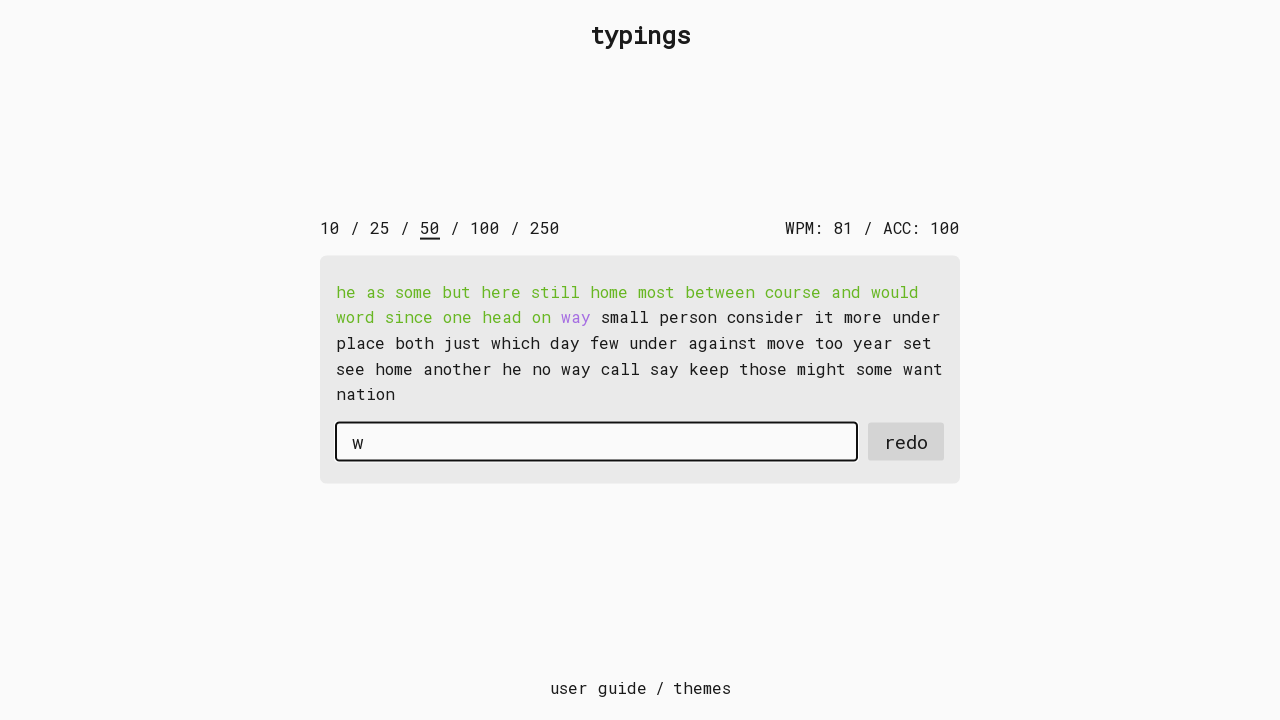

Typed character 'a' in second round with 15ms delay on #input-field
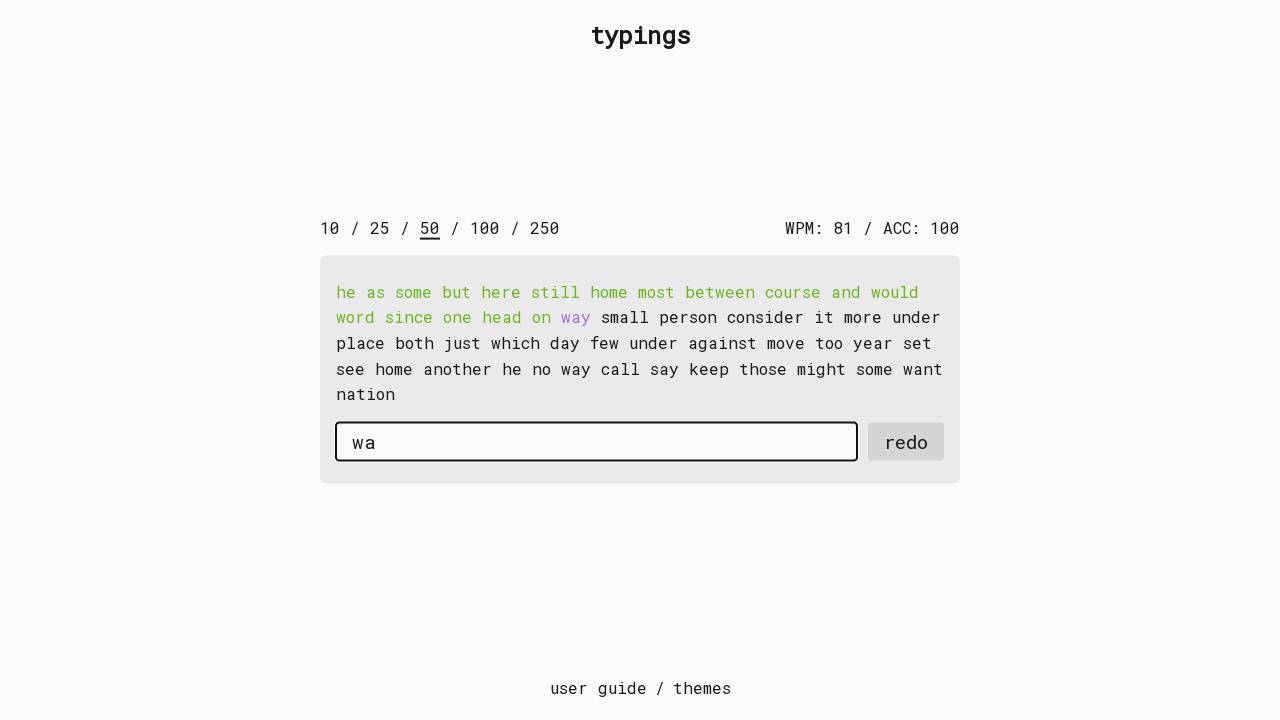

Typed character 'y' in second round with 15ms delay on #input-field
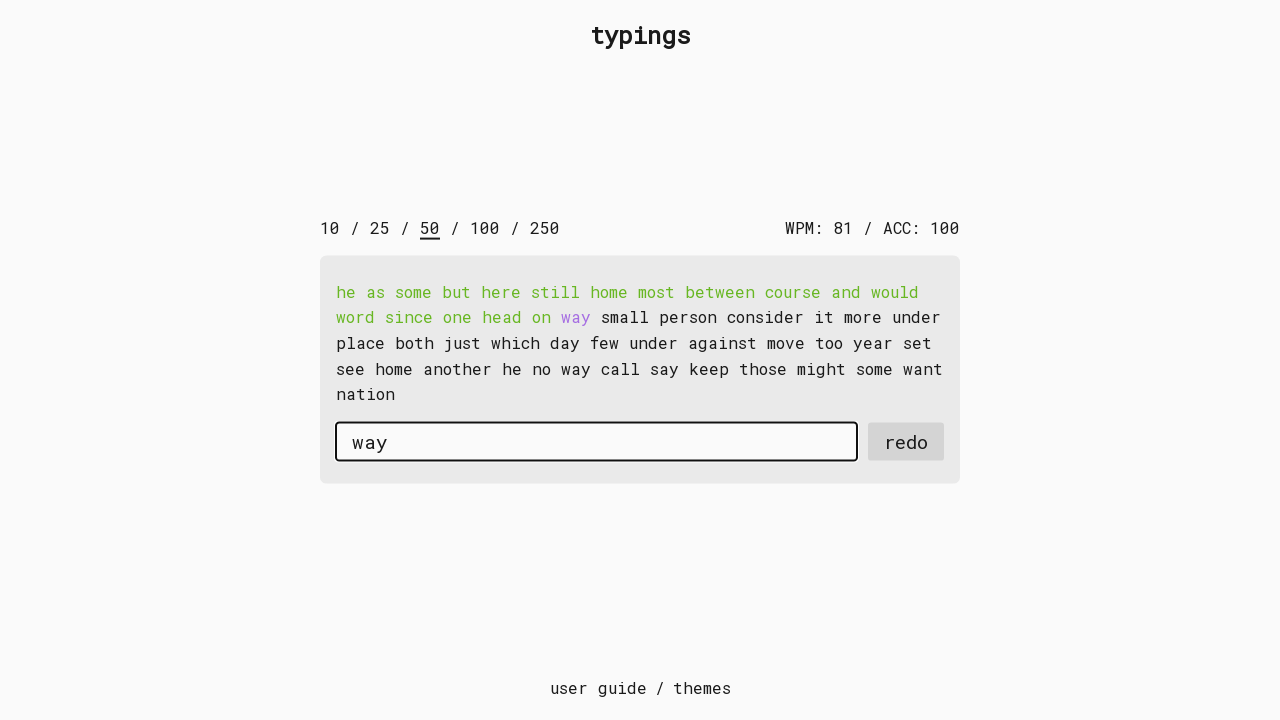

Pressed Space after word 'way' in second round on #input-field
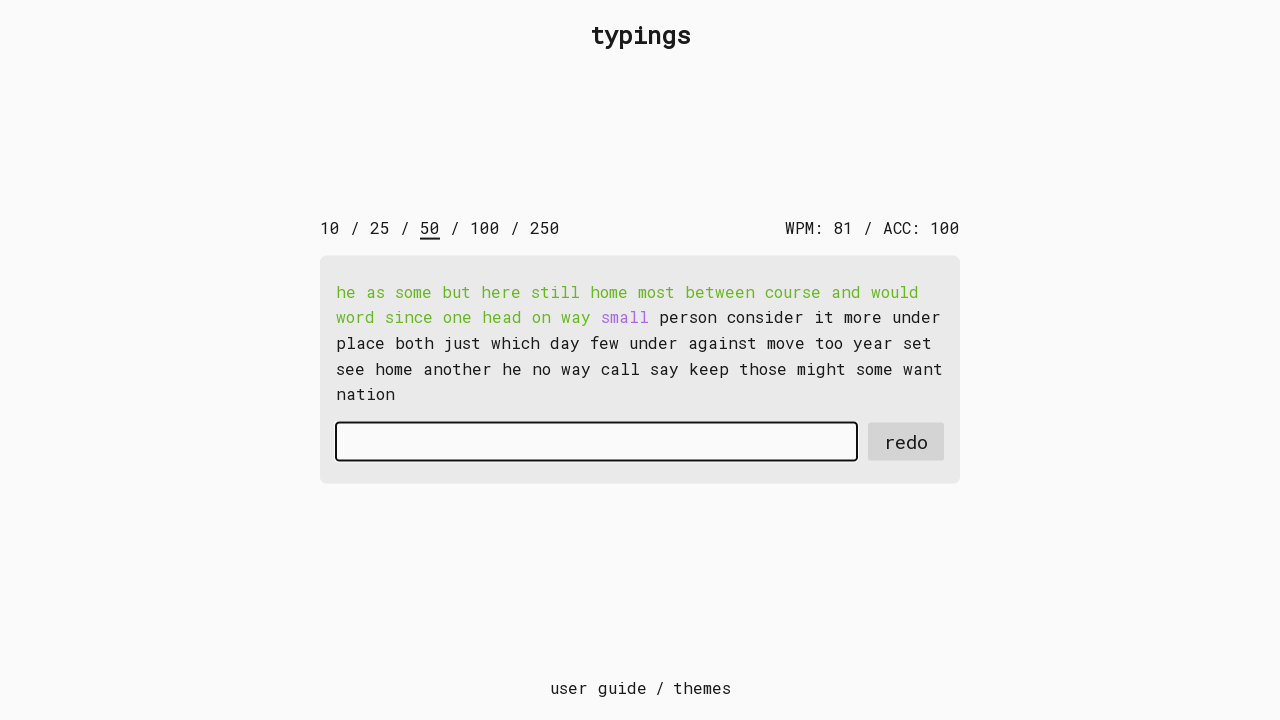

Typed character 's' in second round with 15ms delay on #input-field
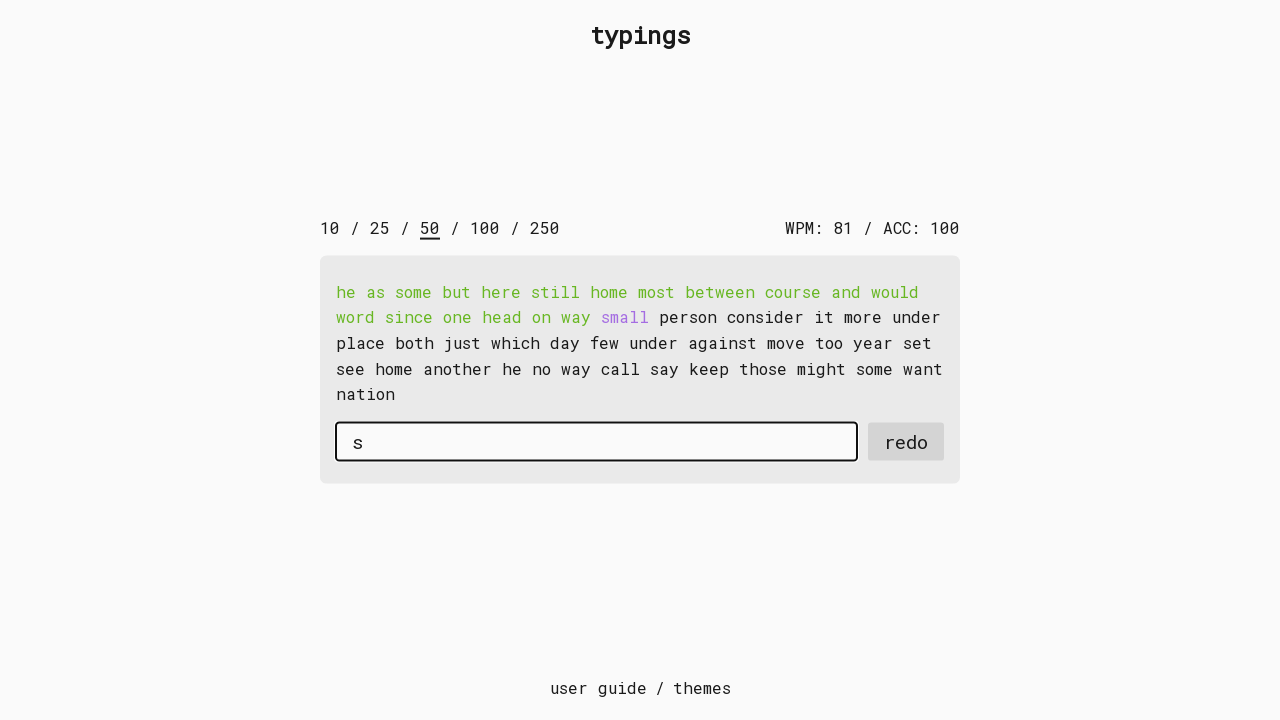

Typed character 'm' in second round with 15ms delay on #input-field
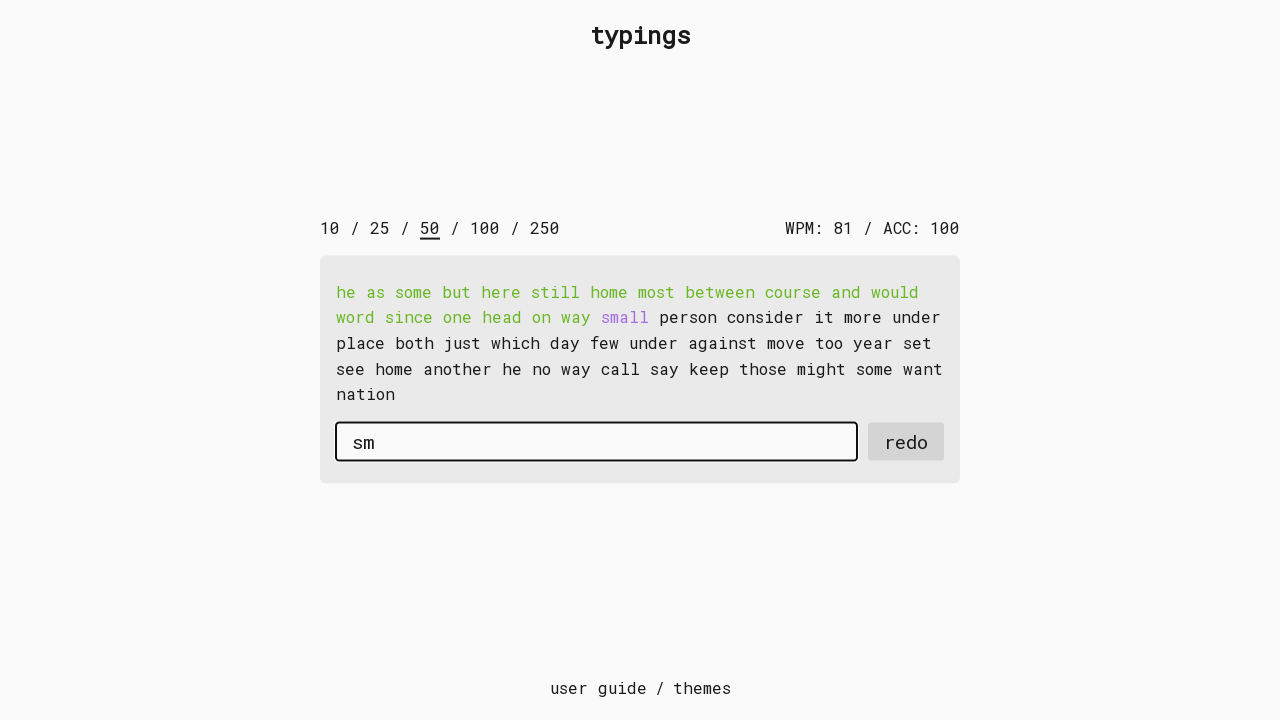

Typed character 'a' in second round with 15ms delay on #input-field
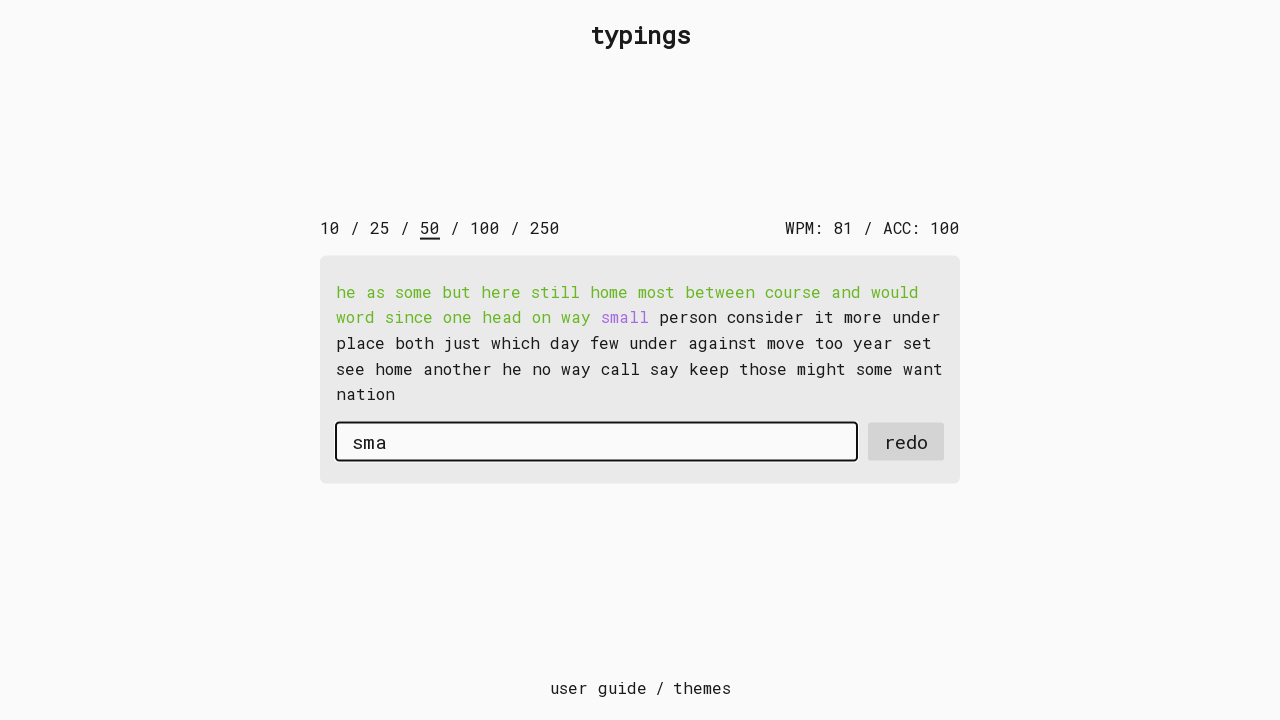

Typed character 'l' in second round with 15ms delay on #input-field
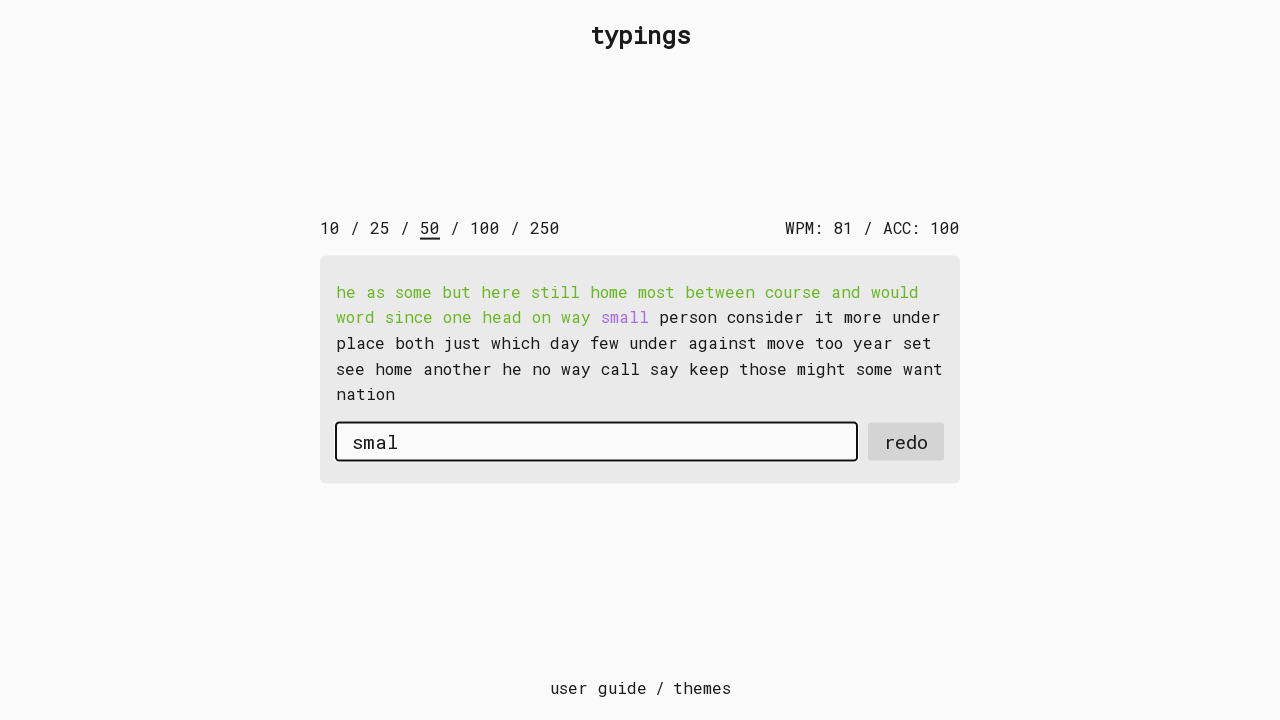

Typed character 'l' in second round with 15ms delay on #input-field
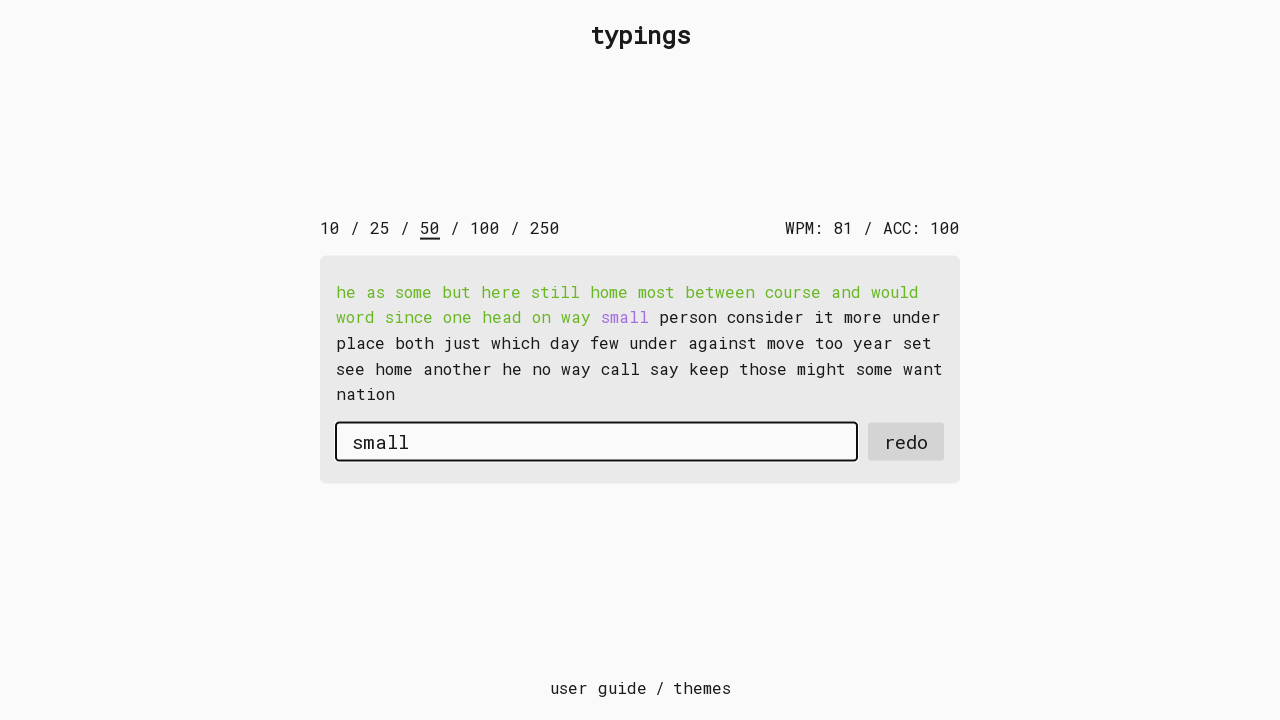

Pressed Space after word 'small' in second round on #input-field
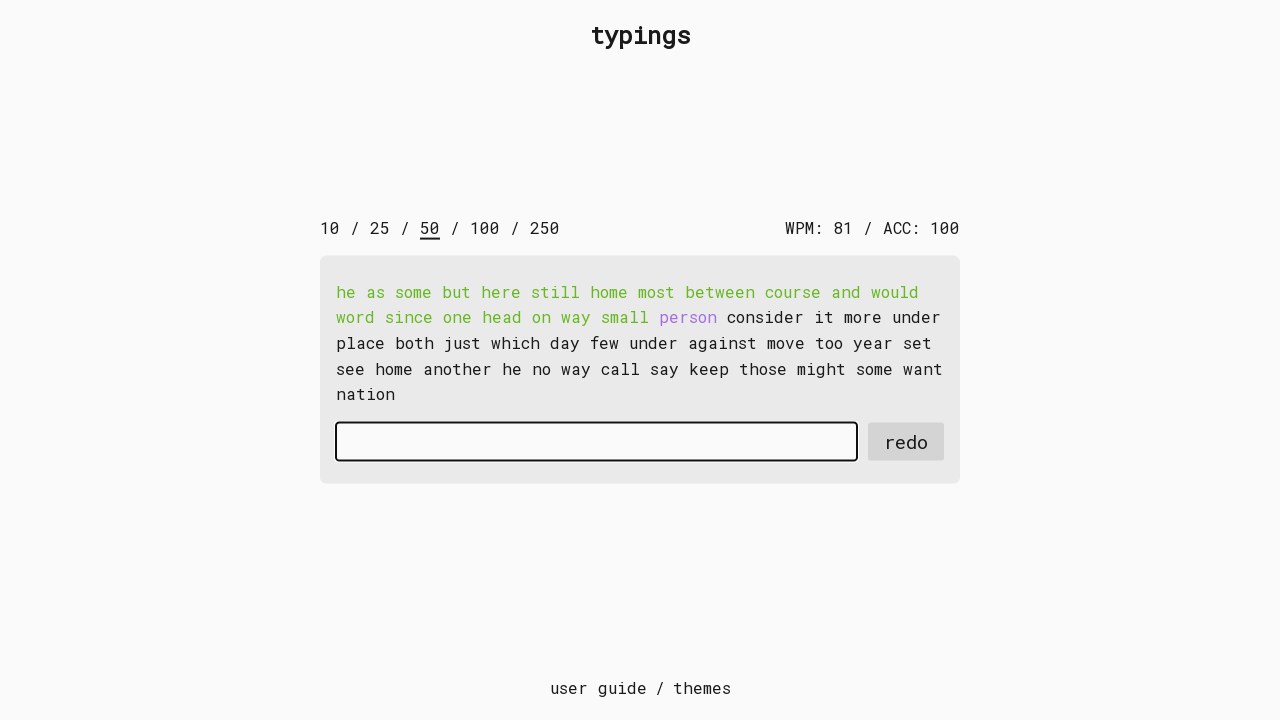

Typed character 'p' in second round with 15ms delay on #input-field
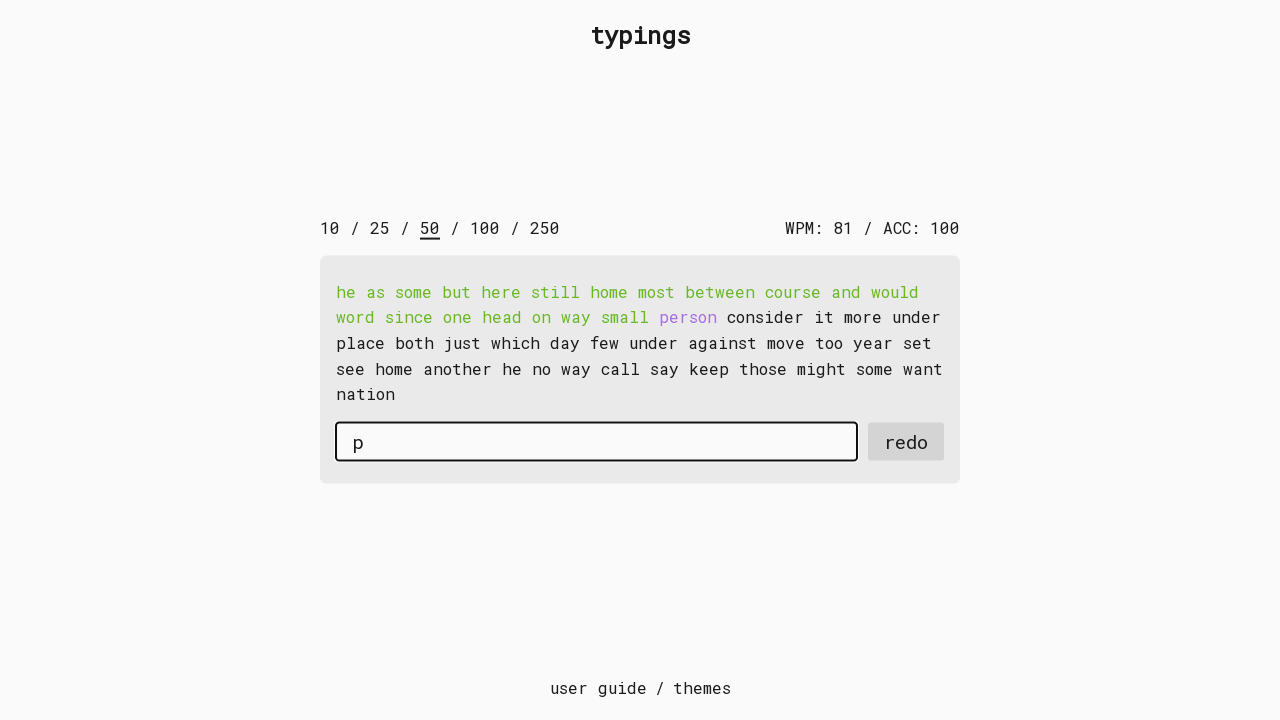

Typed character 'e' in second round with 15ms delay on #input-field
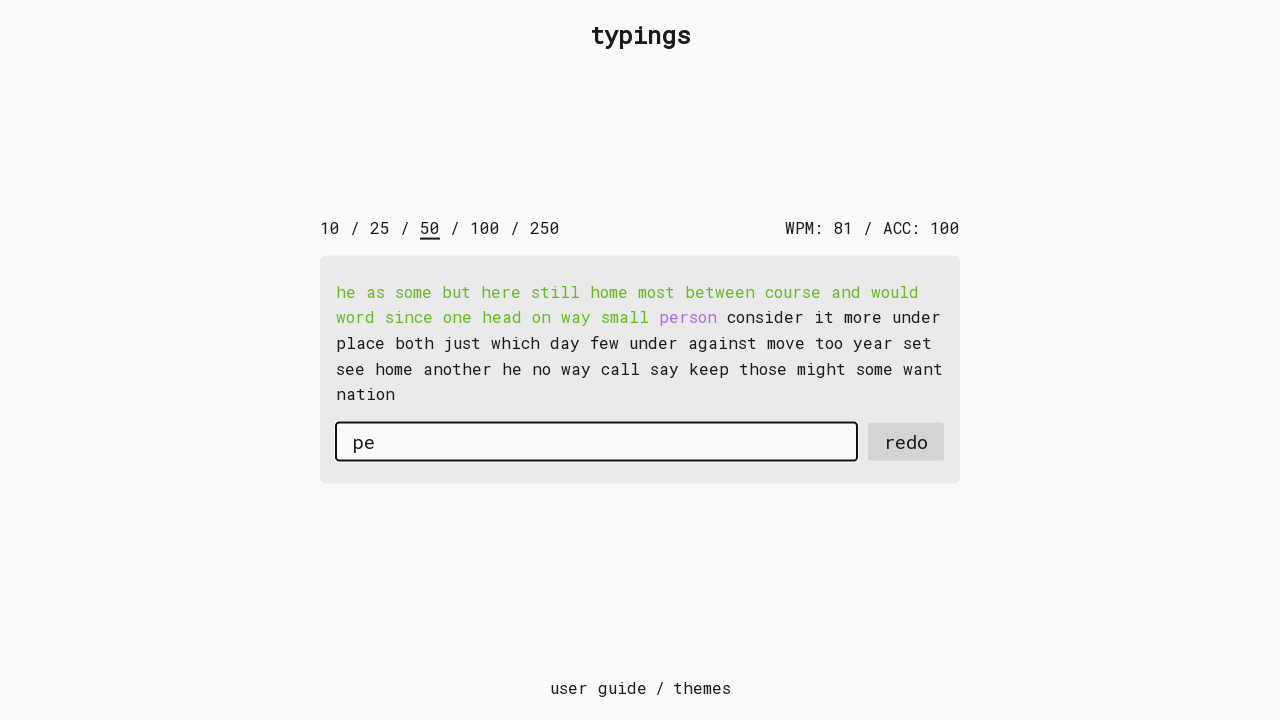

Typed character 'r' in second round with 15ms delay on #input-field
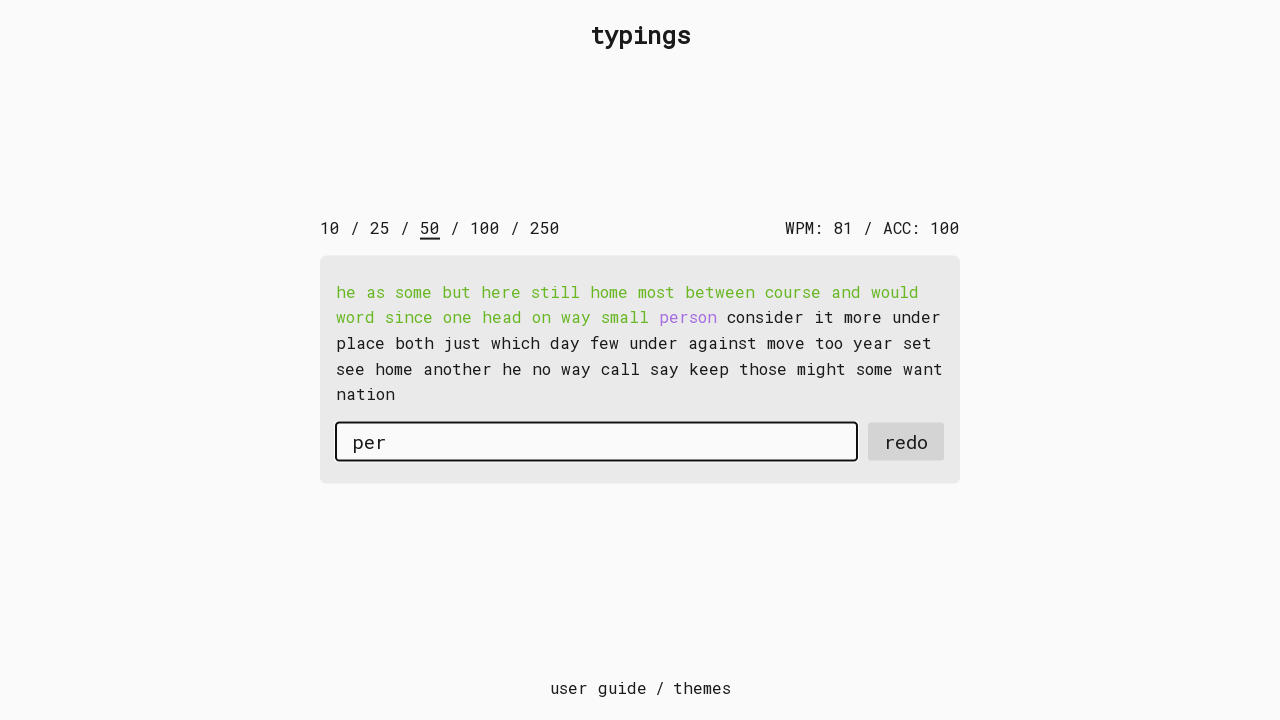

Typed character 's' in second round with 15ms delay on #input-field
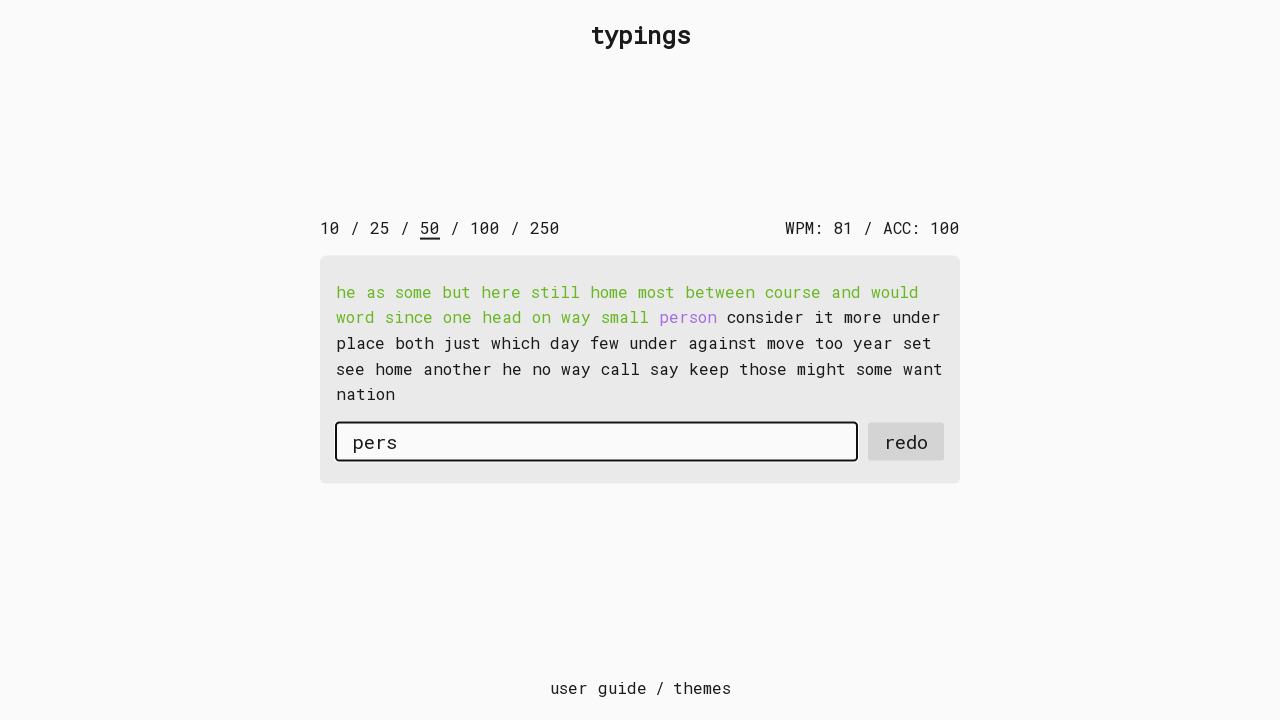

Typed character 'o' in second round with 15ms delay on #input-field
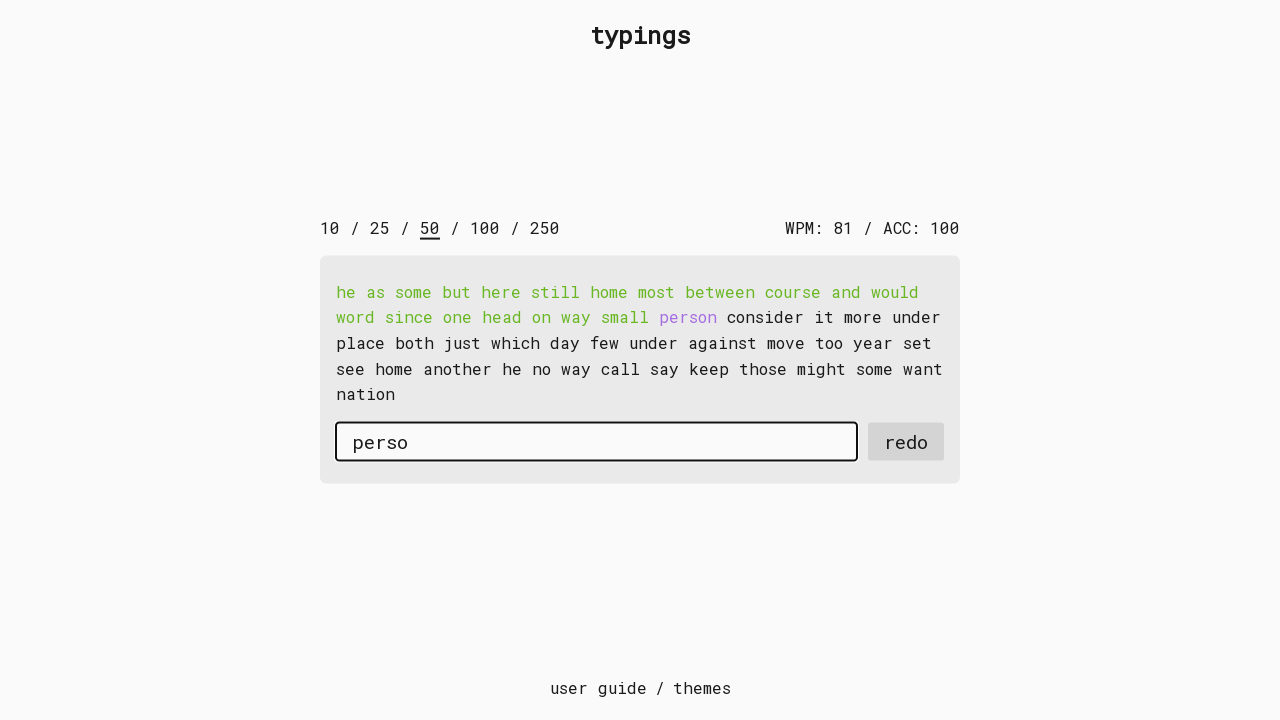

Typed character 'n' in second round with 15ms delay on #input-field
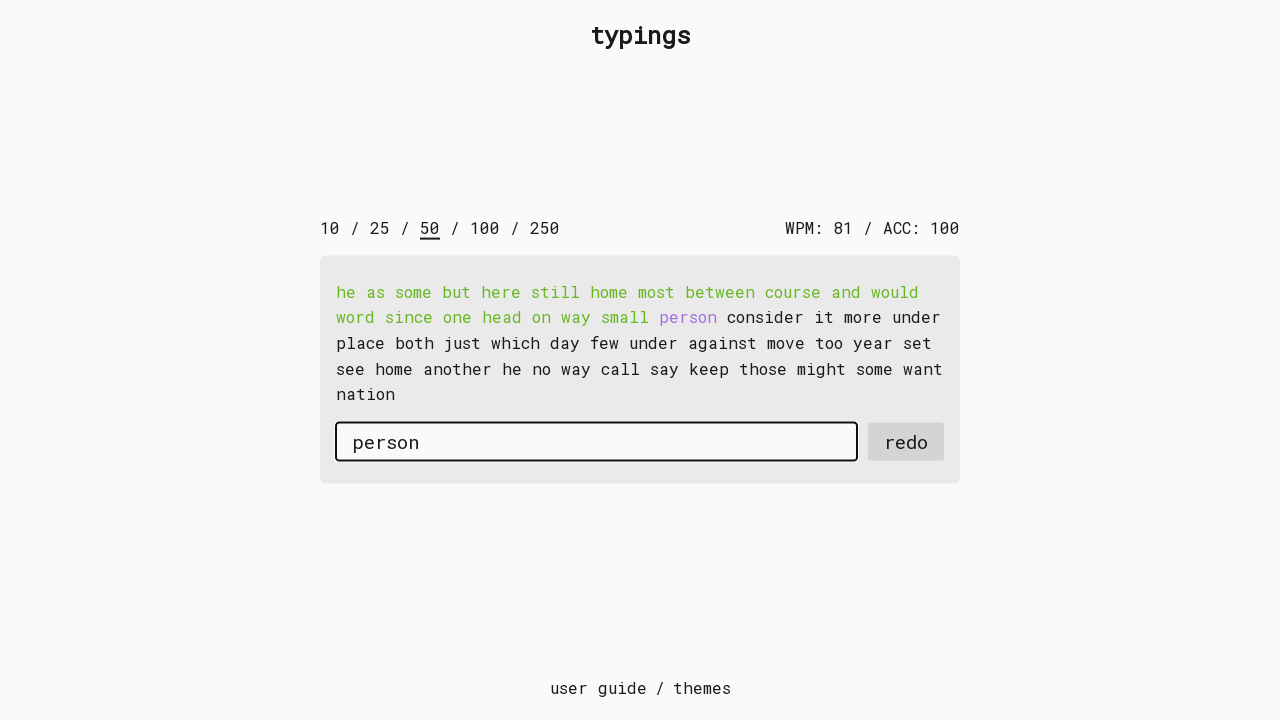

Pressed Space after word 'person' in second round on #input-field
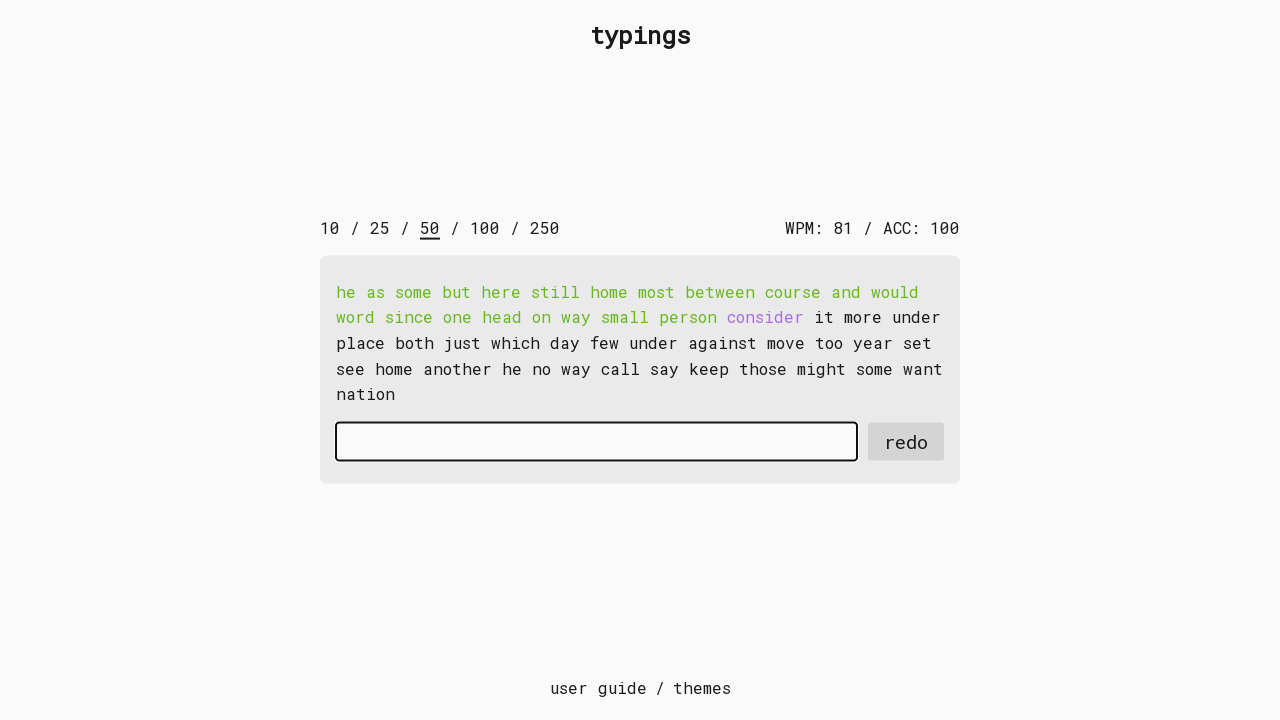

Typed character 'c' in second round with 15ms delay on #input-field
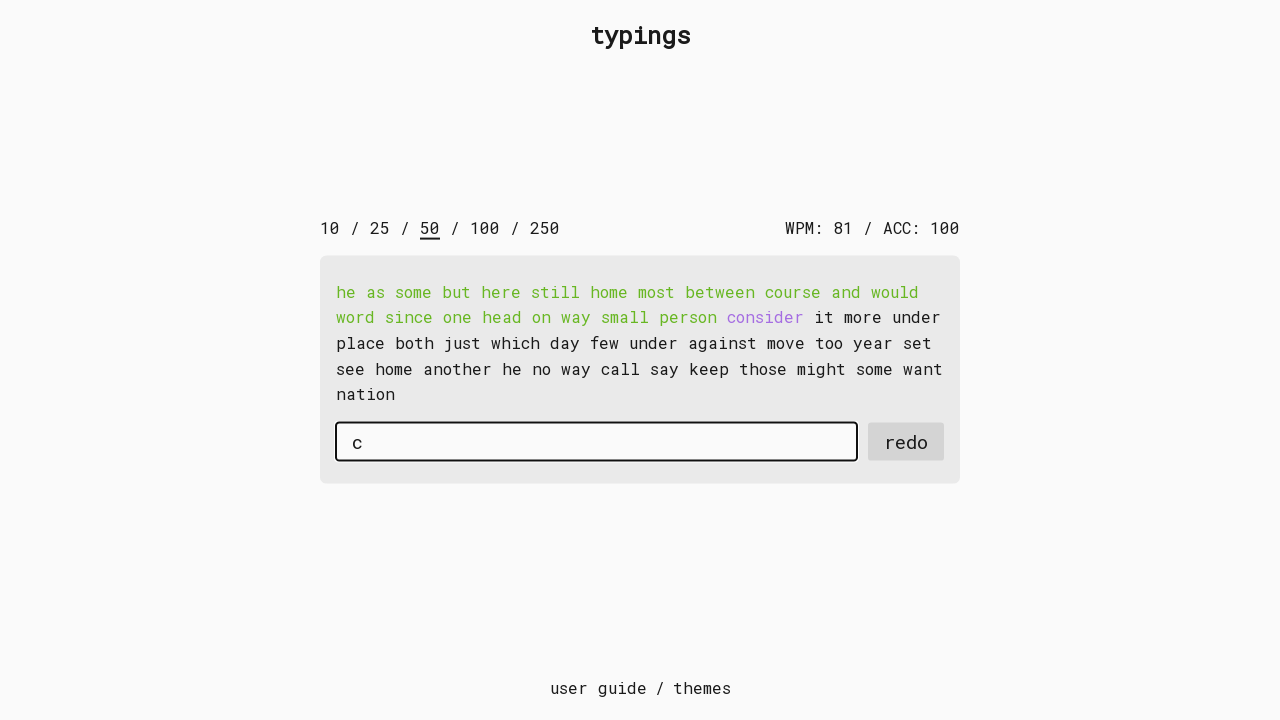

Typed character 'o' in second round with 15ms delay on #input-field
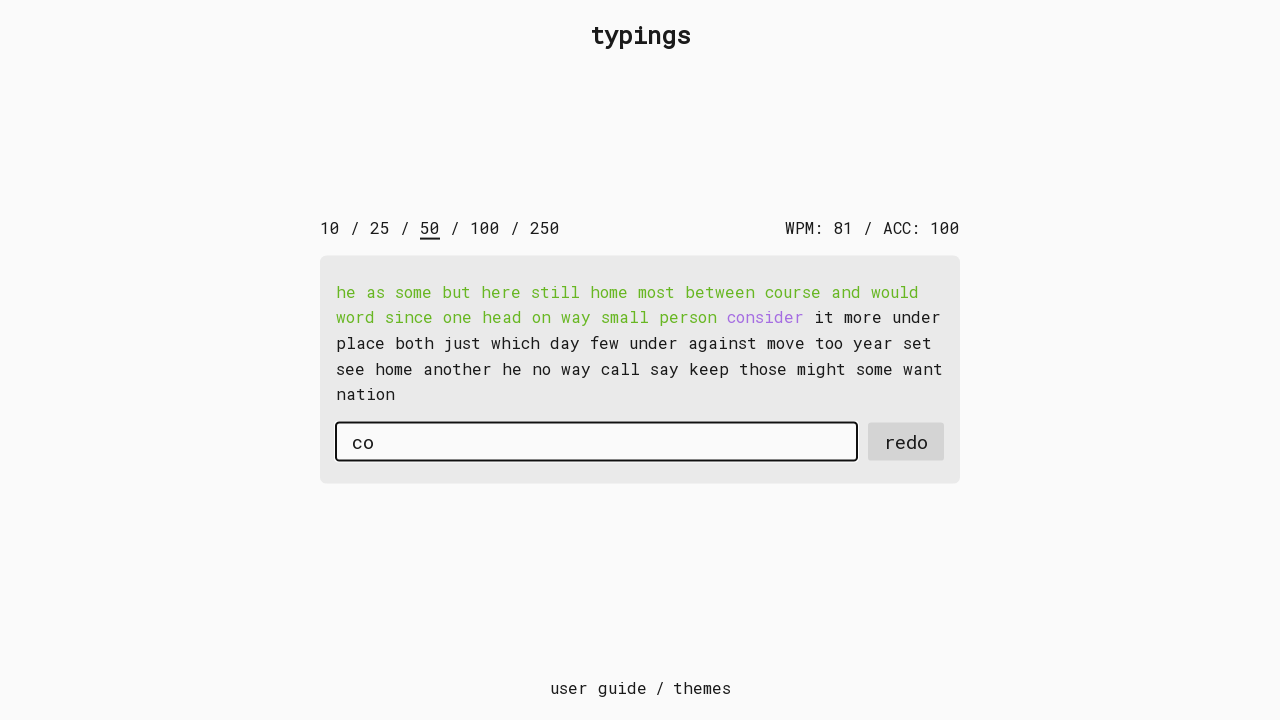

Typed character 'n' in second round with 15ms delay on #input-field
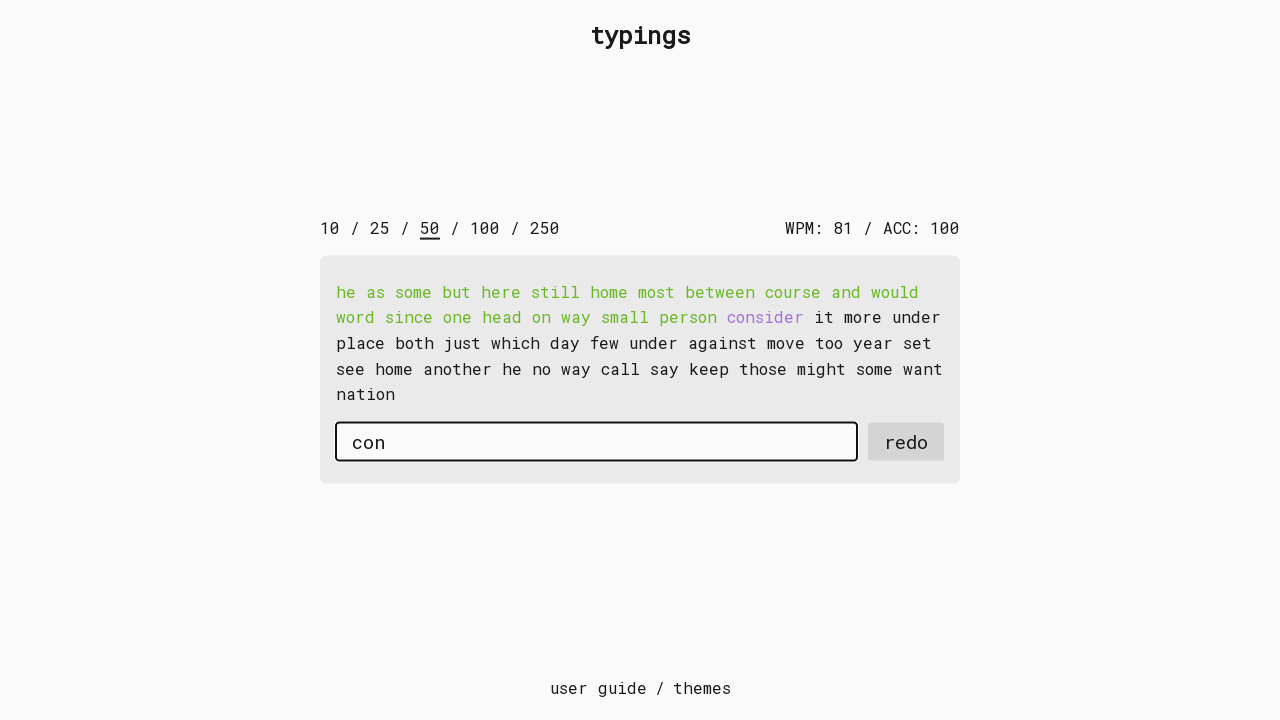

Typed character 's' in second round with 15ms delay on #input-field
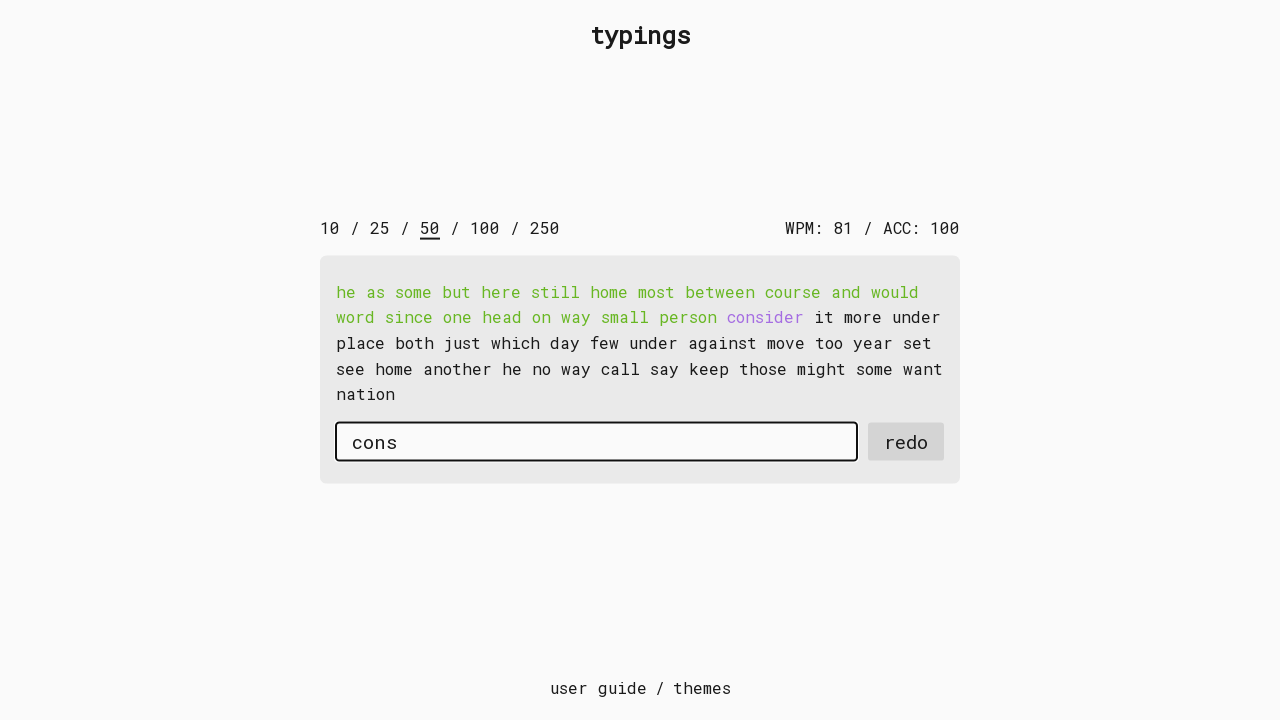

Typed character 'i' in second round with 15ms delay on #input-field
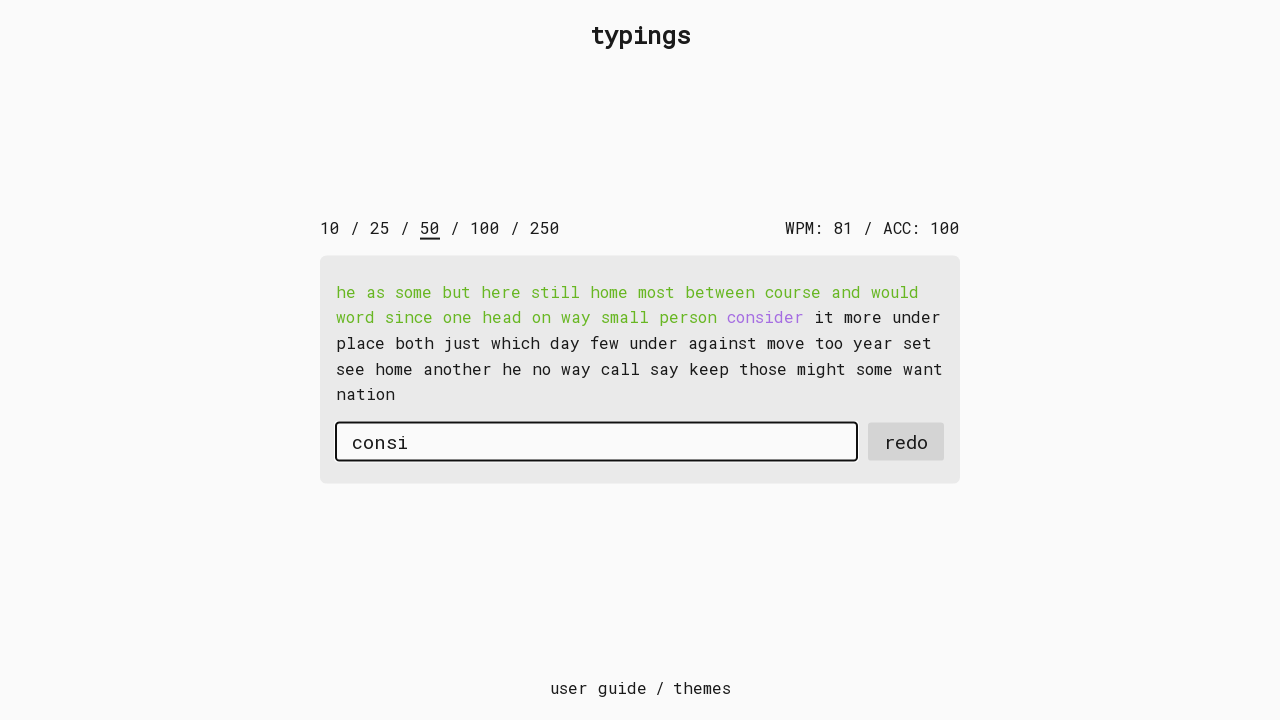

Typed character 'd' in second round with 15ms delay on #input-field
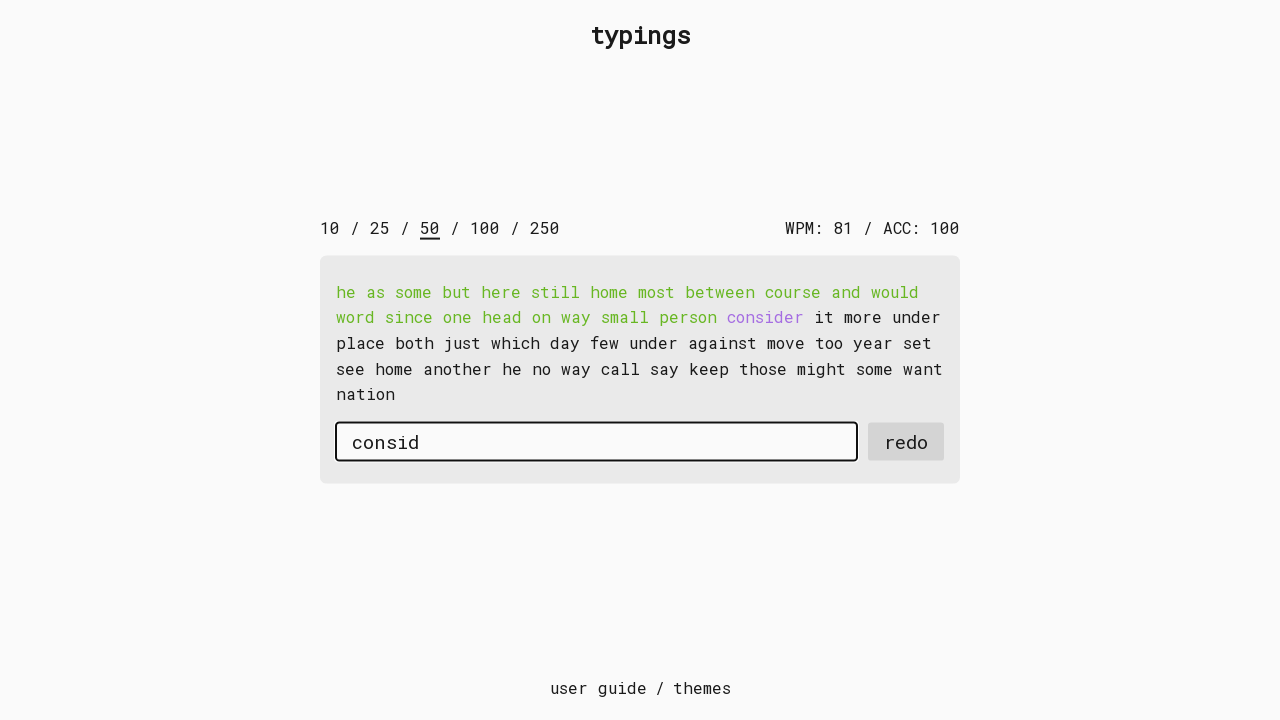

Typed character 'e' in second round with 15ms delay on #input-field
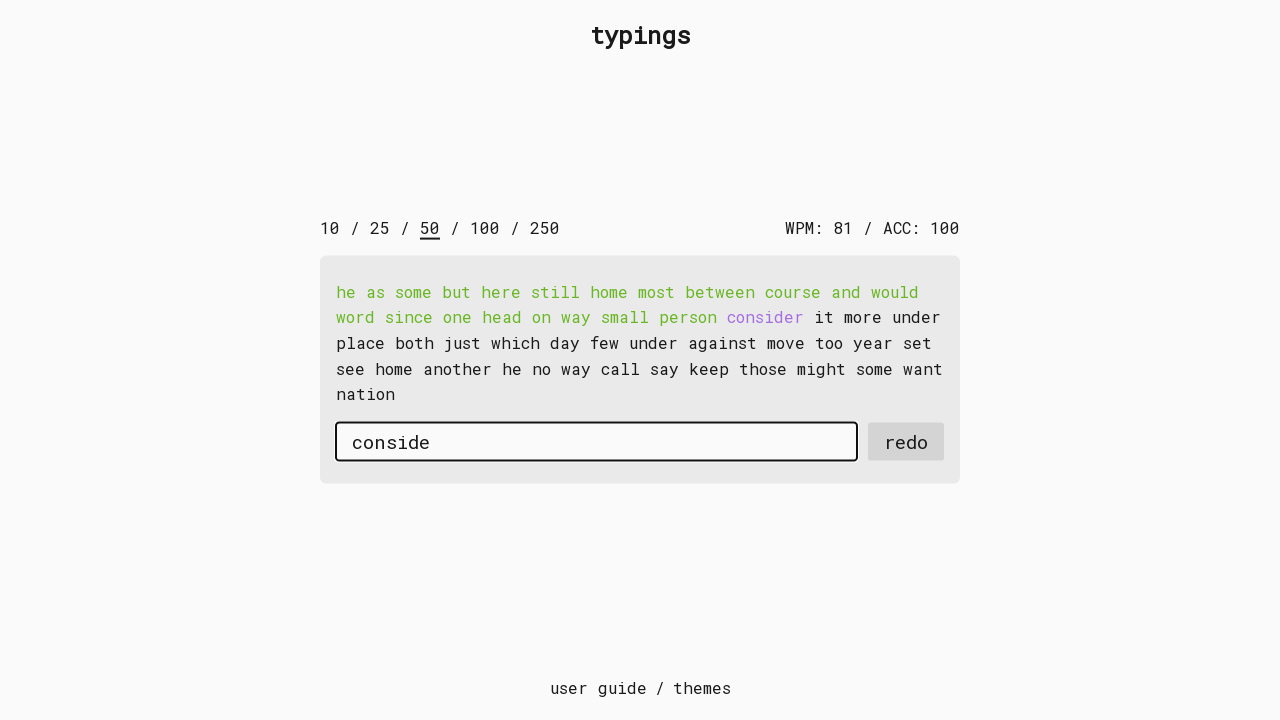

Typed character 'r' in second round with 15ms delay on #input-field
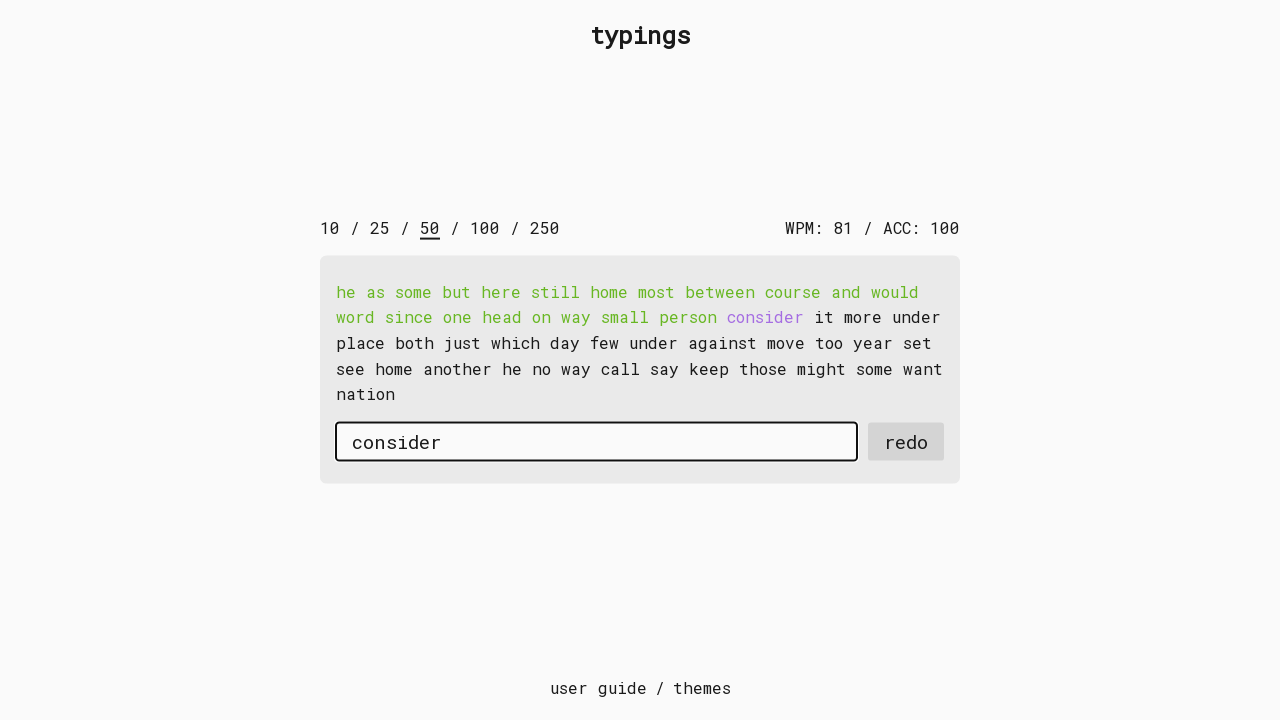

Pressed Space after word 'consider' in second round on #input-field
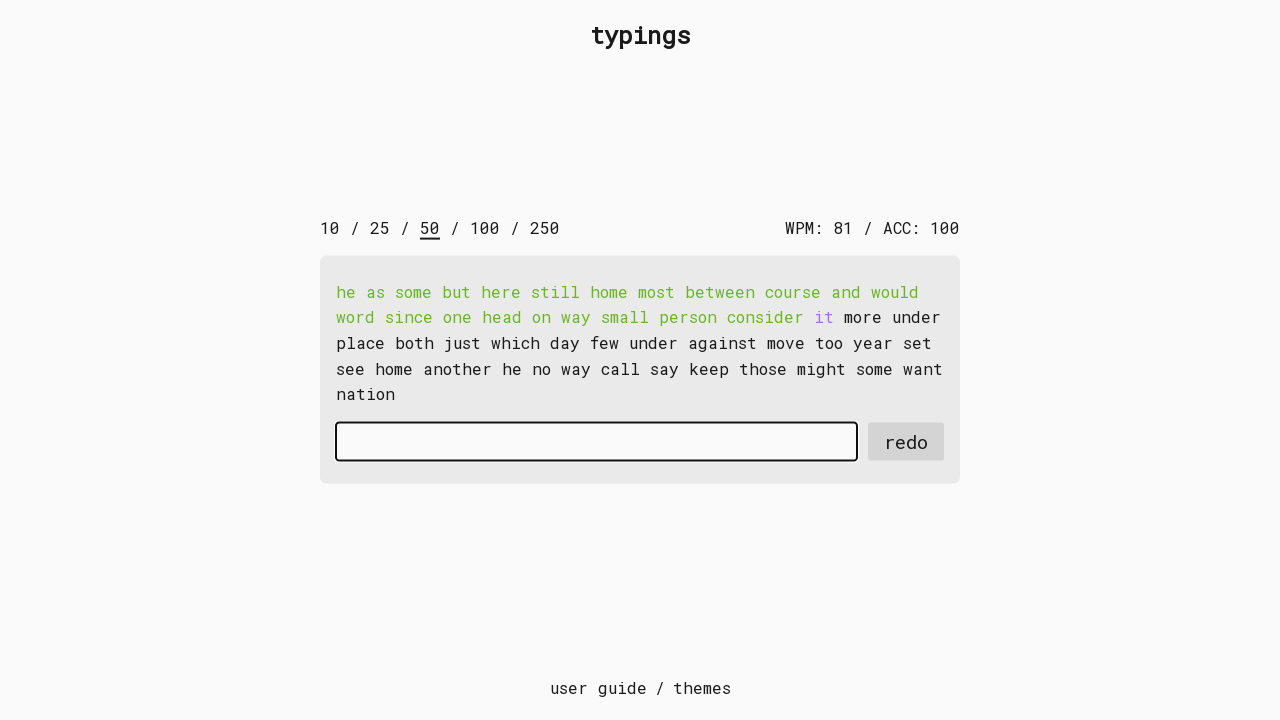

Typed character 'i' in second round with 15ms delay on #input-field
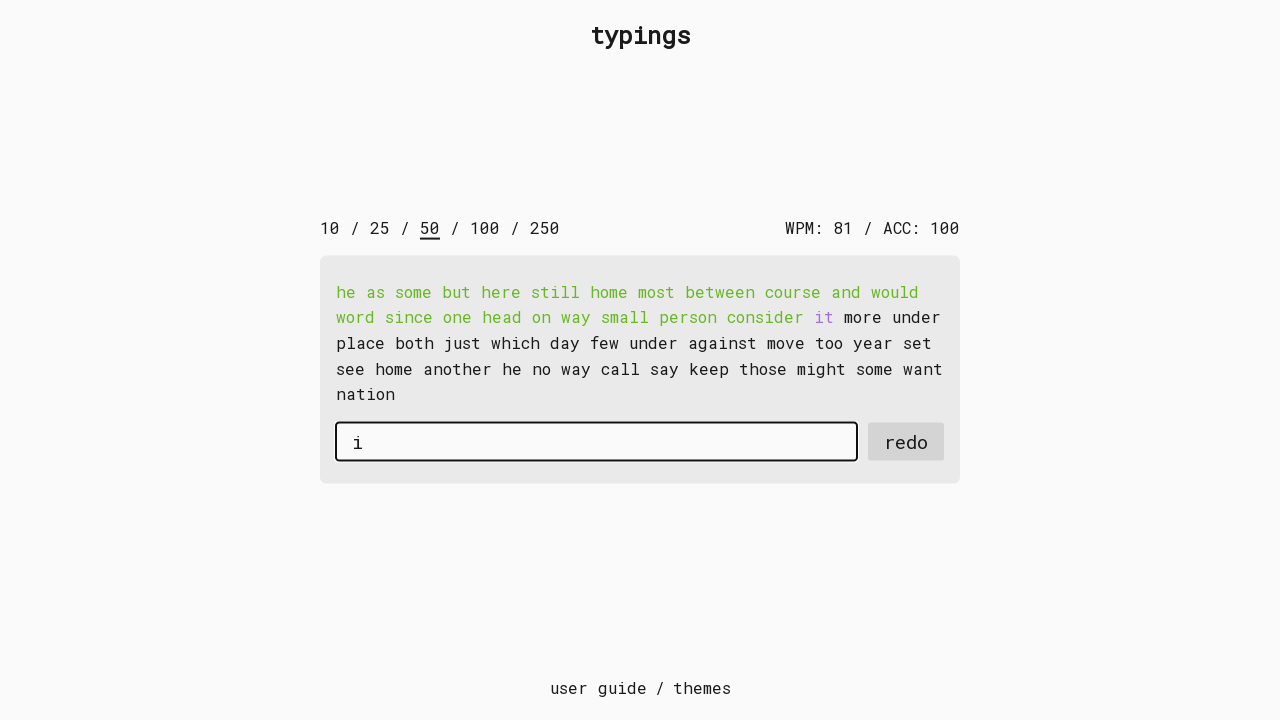

Typed character 't' in second round with 15ms delay on #input-field
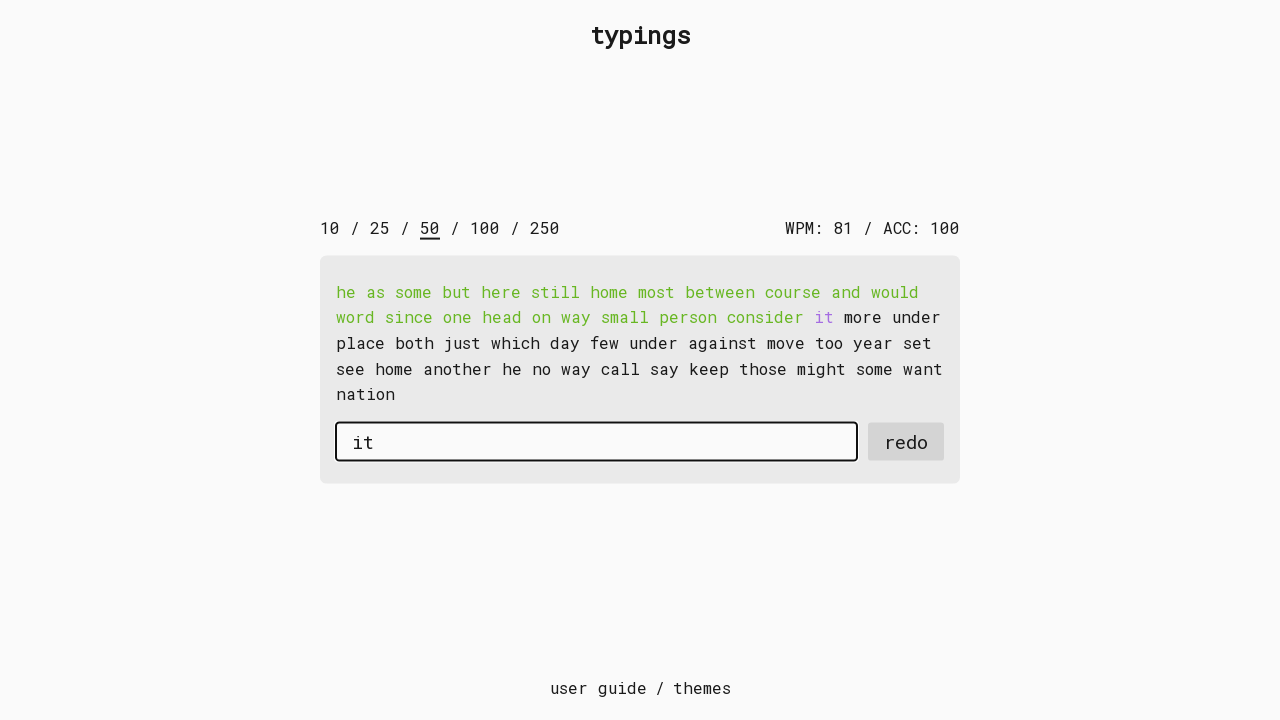

Pressed Space after word 'it' in second round on #input-field
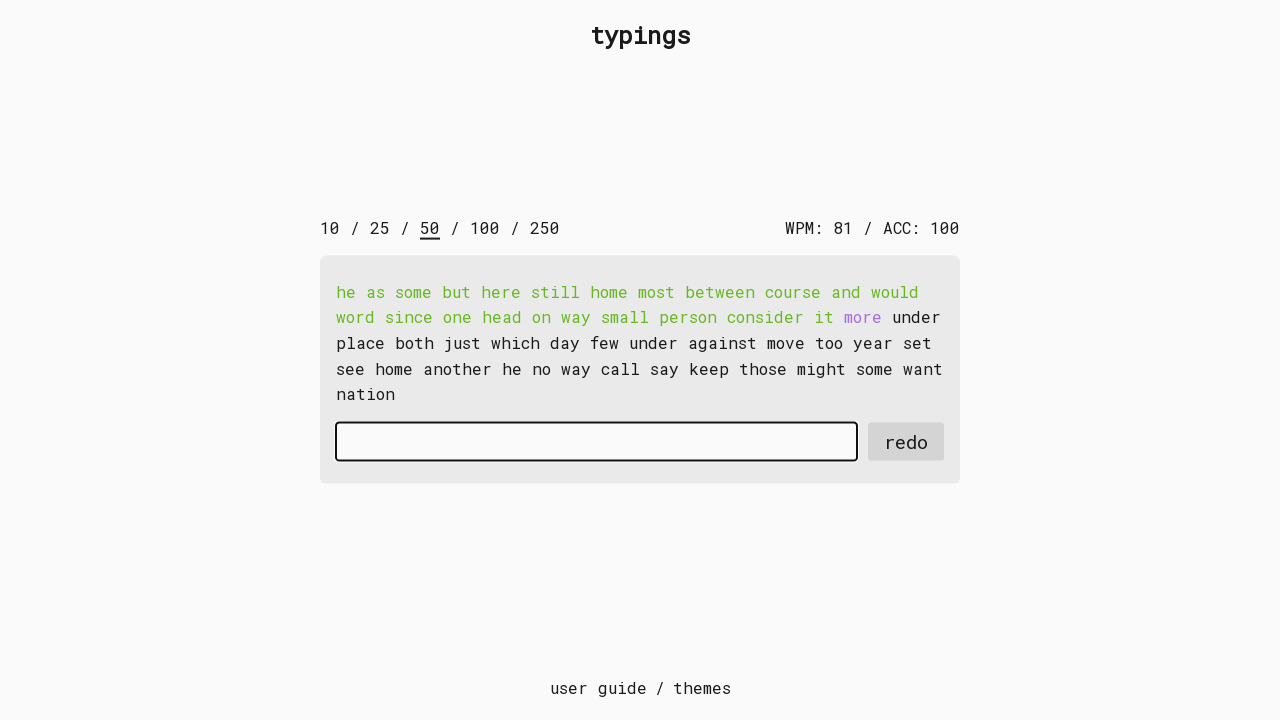

Typed character 'm' in second round with 15ms delay on #input-field
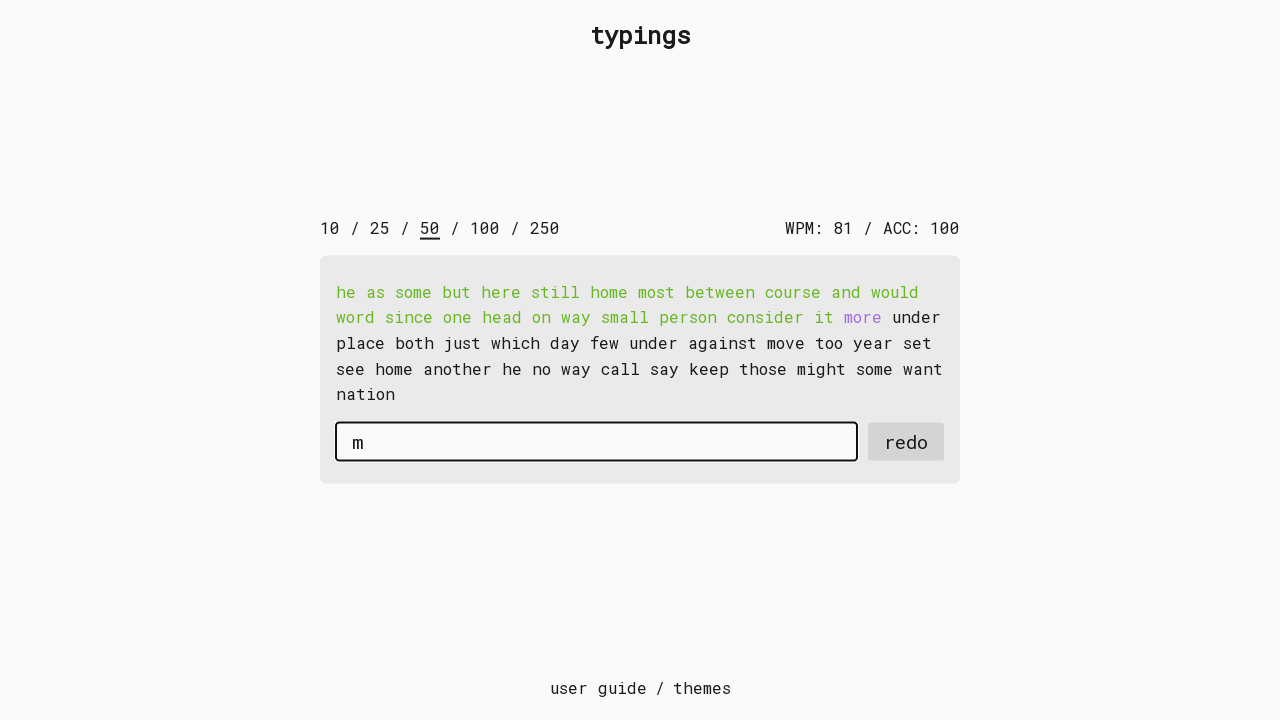

Typed character 'o' in second round with 15ms delay on #input-field
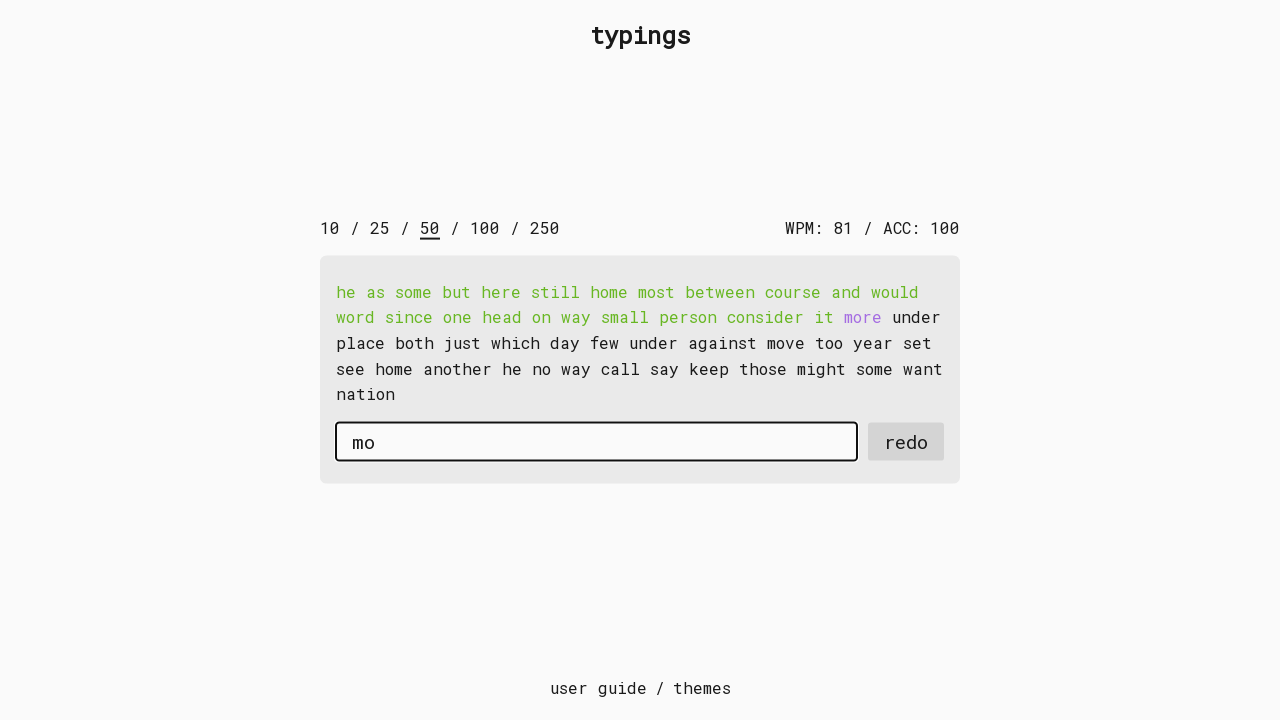

Typed character 'r' in second round with 15ms delay on #input-field
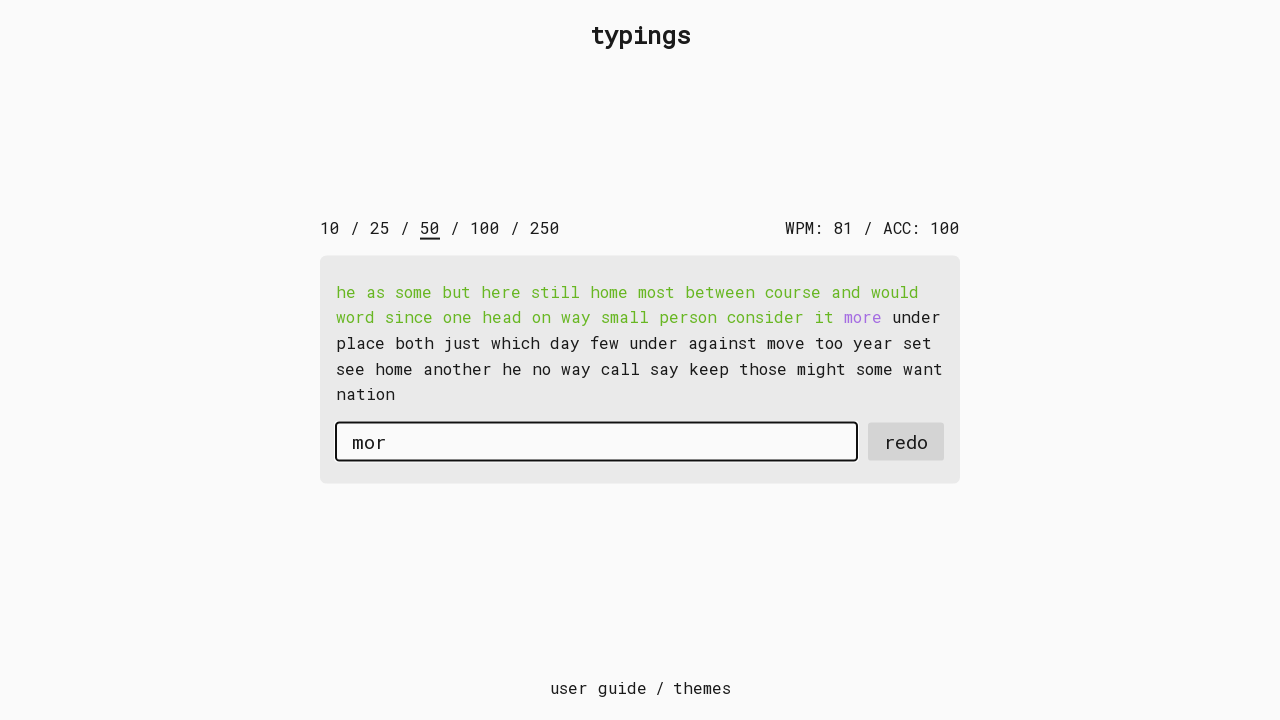

Typed character 'e' in second round with 15ms delay on #input-field
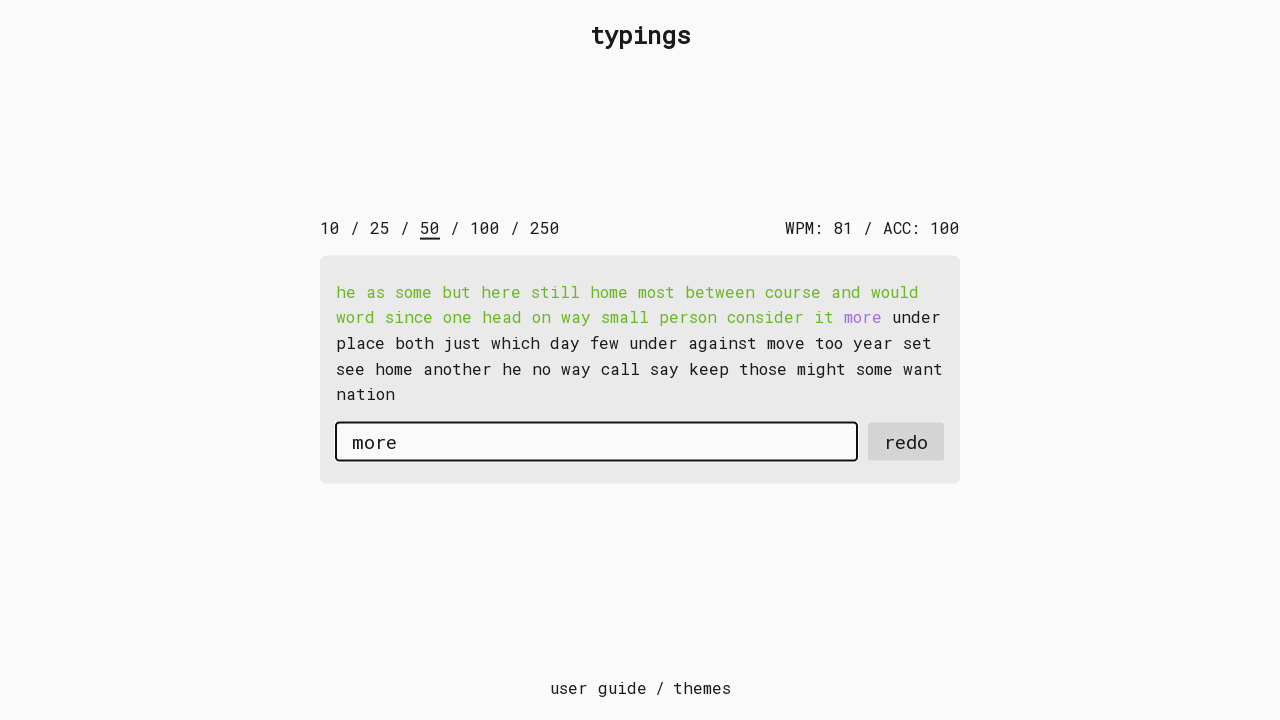

Pressed Space after word 'more' in second round on #input-field
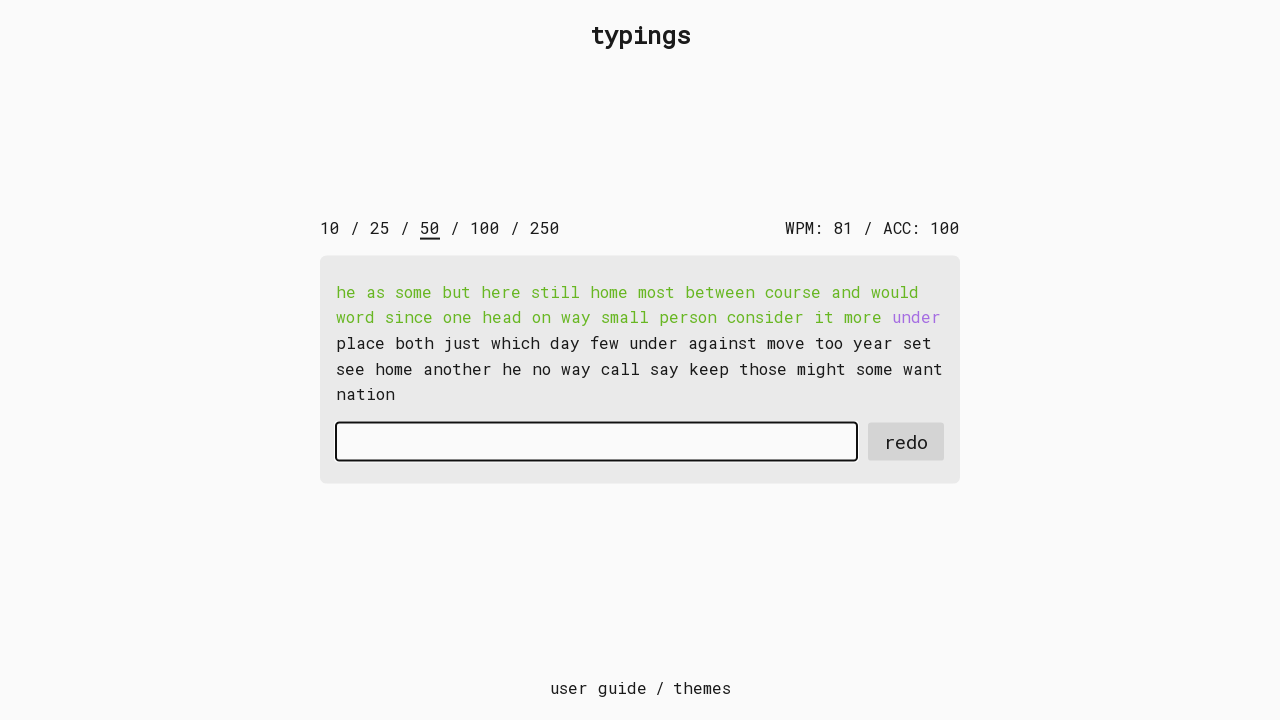

Typed character 'u' in second round with 15ms delay on #input-field
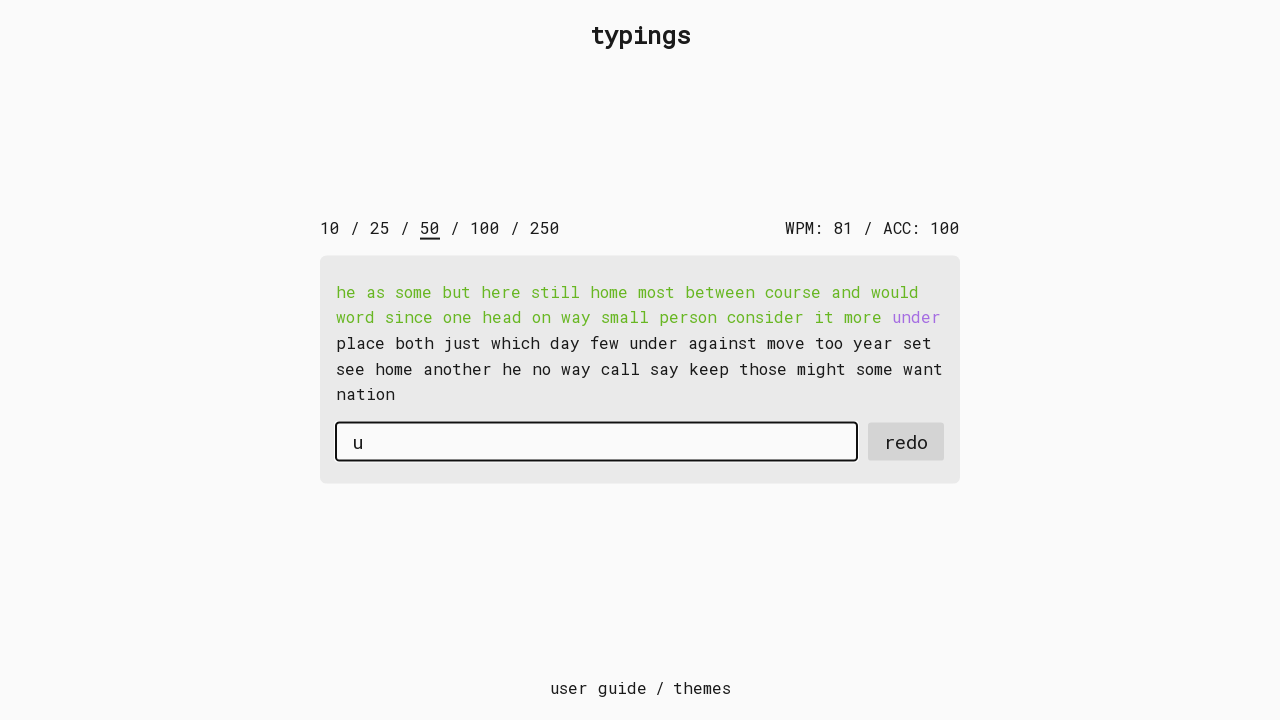

Typed character 'n' in second round with 15ms delay on #input-field
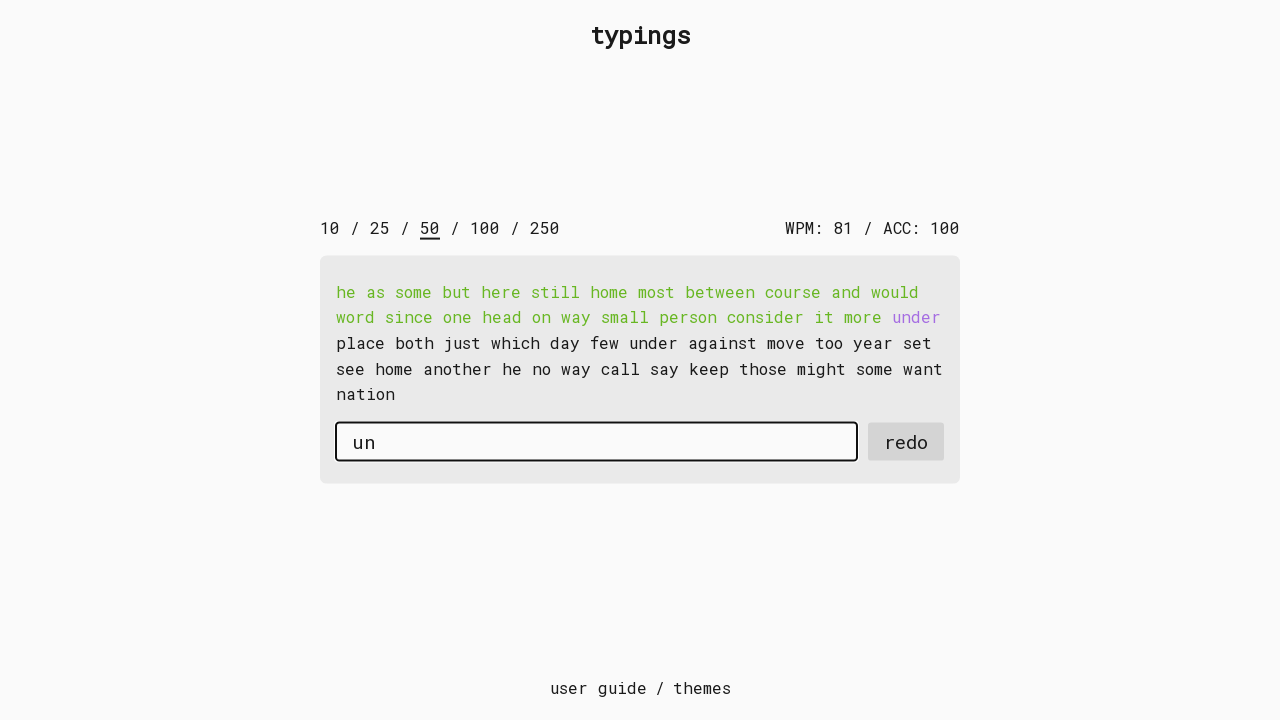

Typed character 'd' in second round with 15ms delay on #input-field
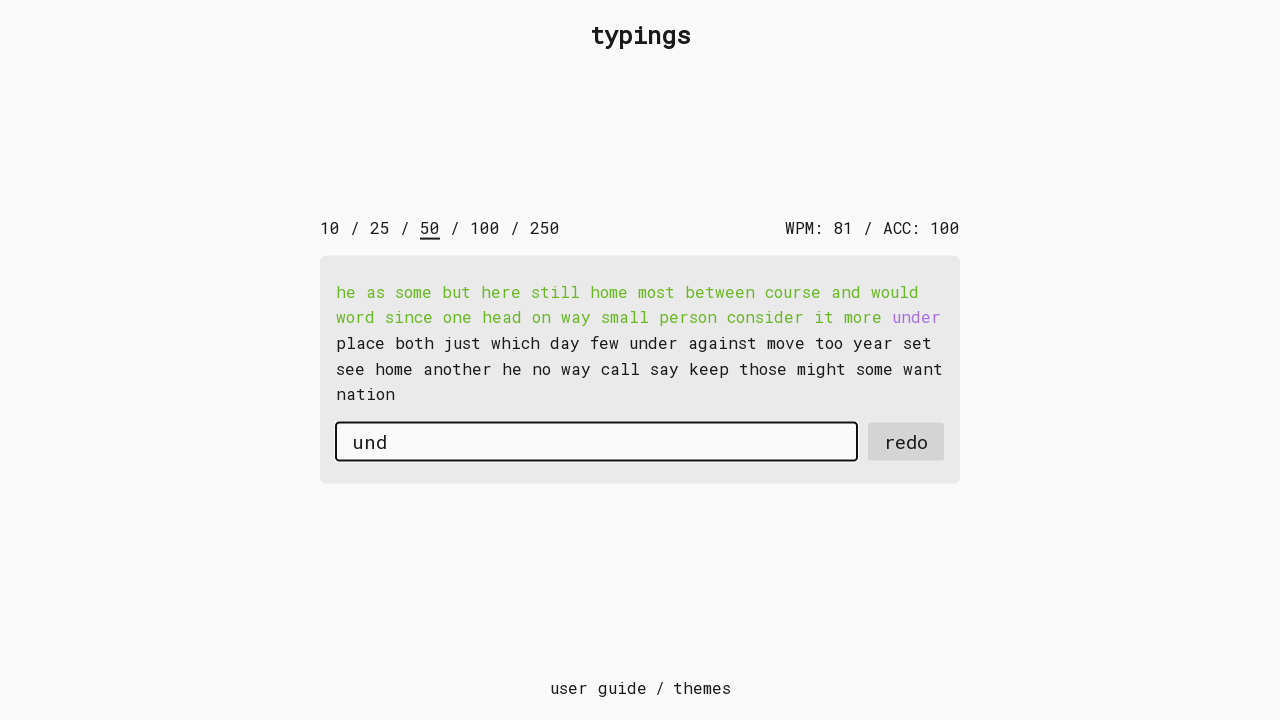

Typed character 'e' in second round with 15ms delay on #input-field
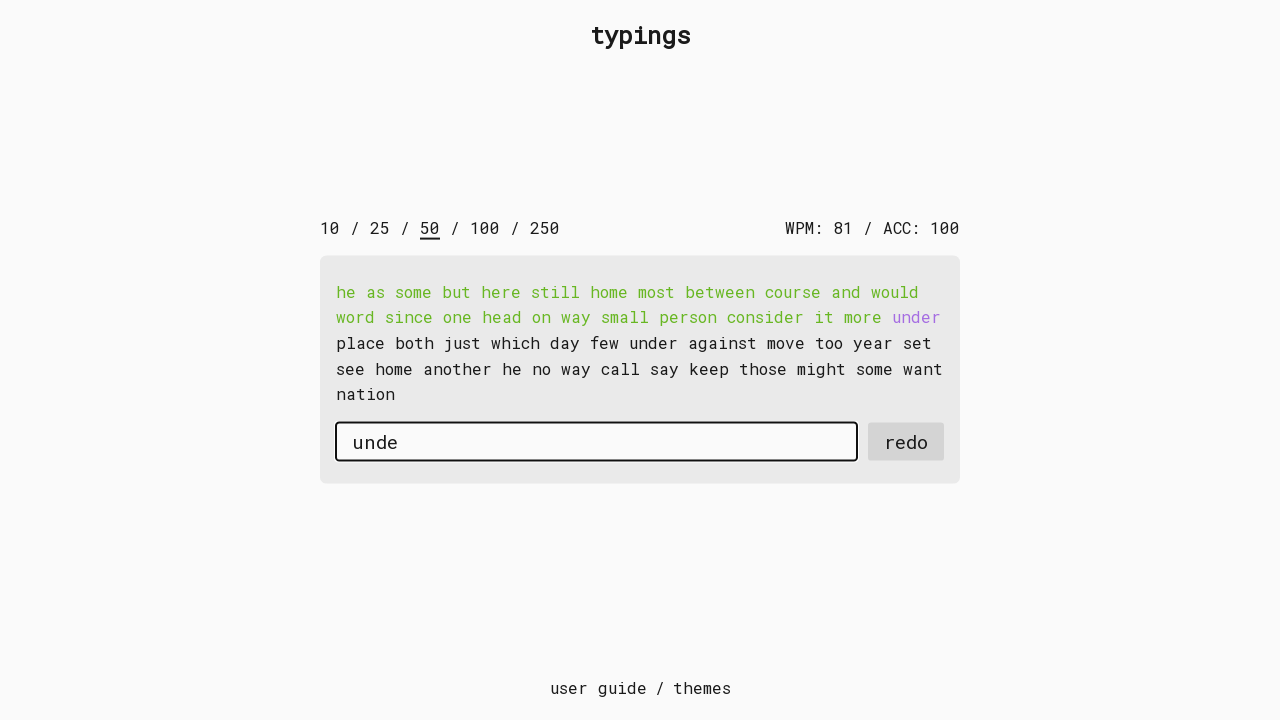

Typed character 'r' in second round with 15ms delay on #input-field
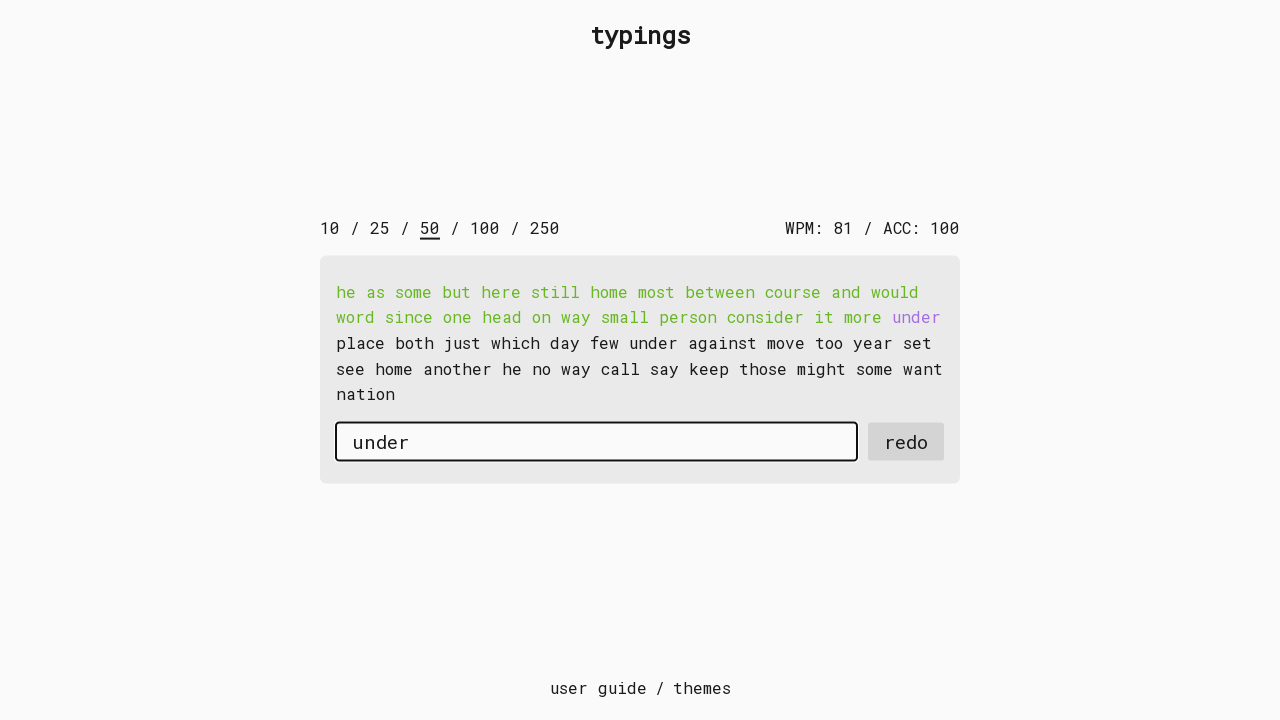

Pressed Space after word 'under' in second round on #input-field
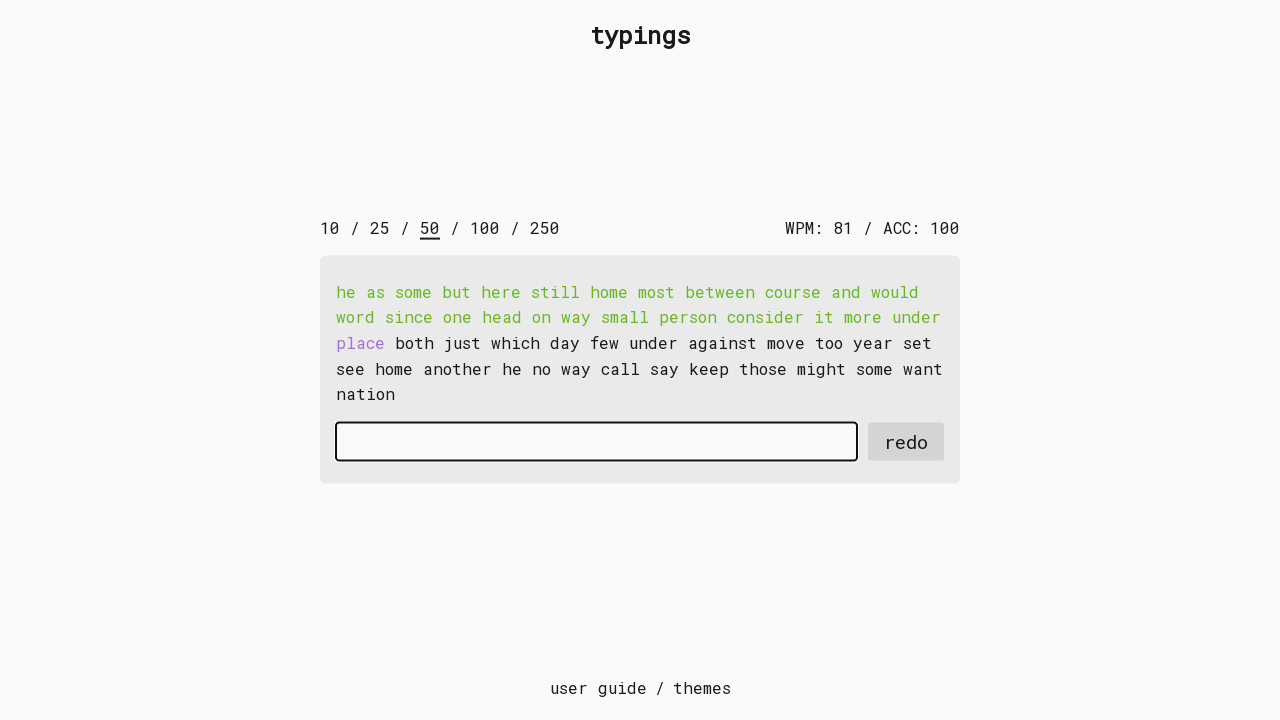

Typed character 'p' in second round with 15ms delay on #input-field
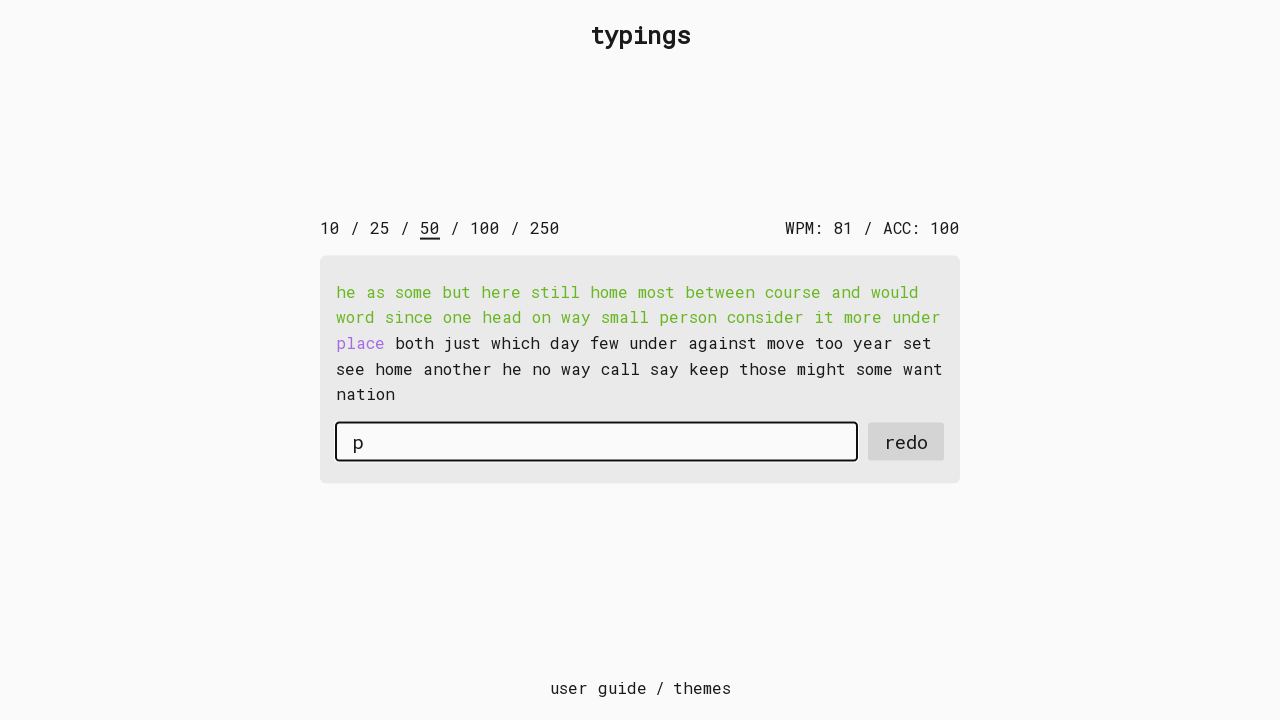

Typed character 'l' in second round with 15ms delay on #input-field
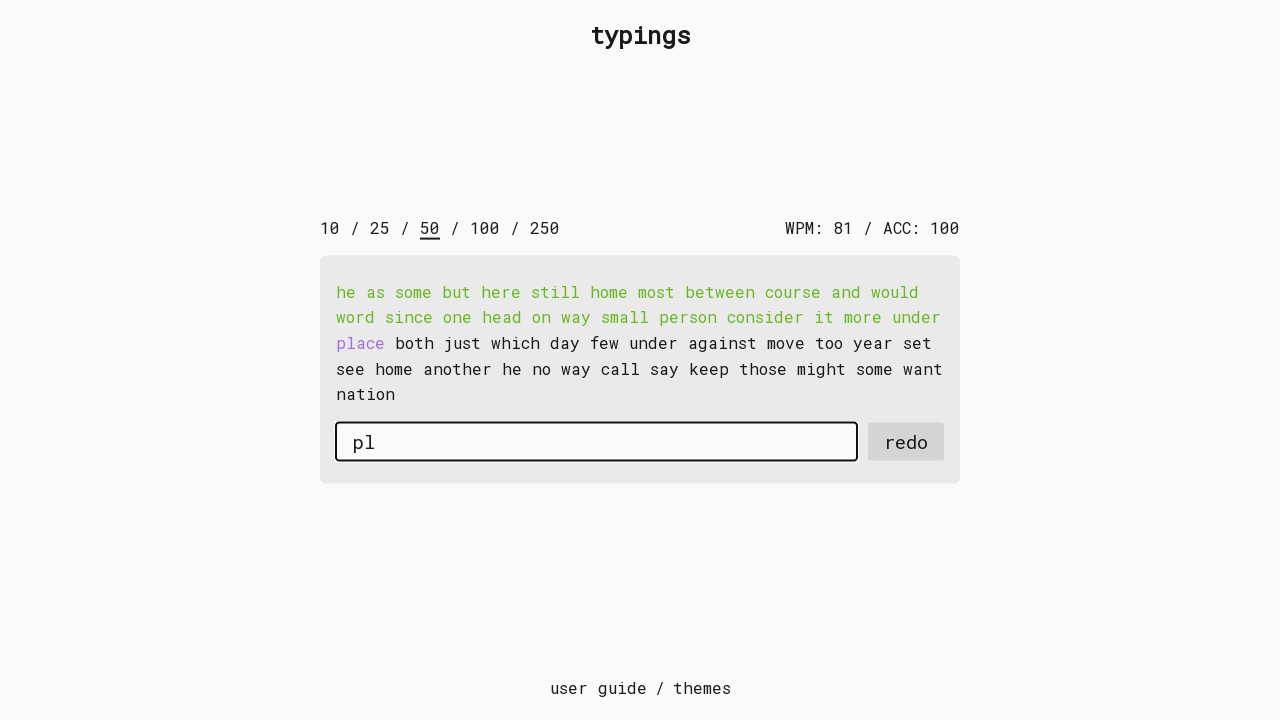

Typed character 'a' in second round with 15ms delay on #input-field
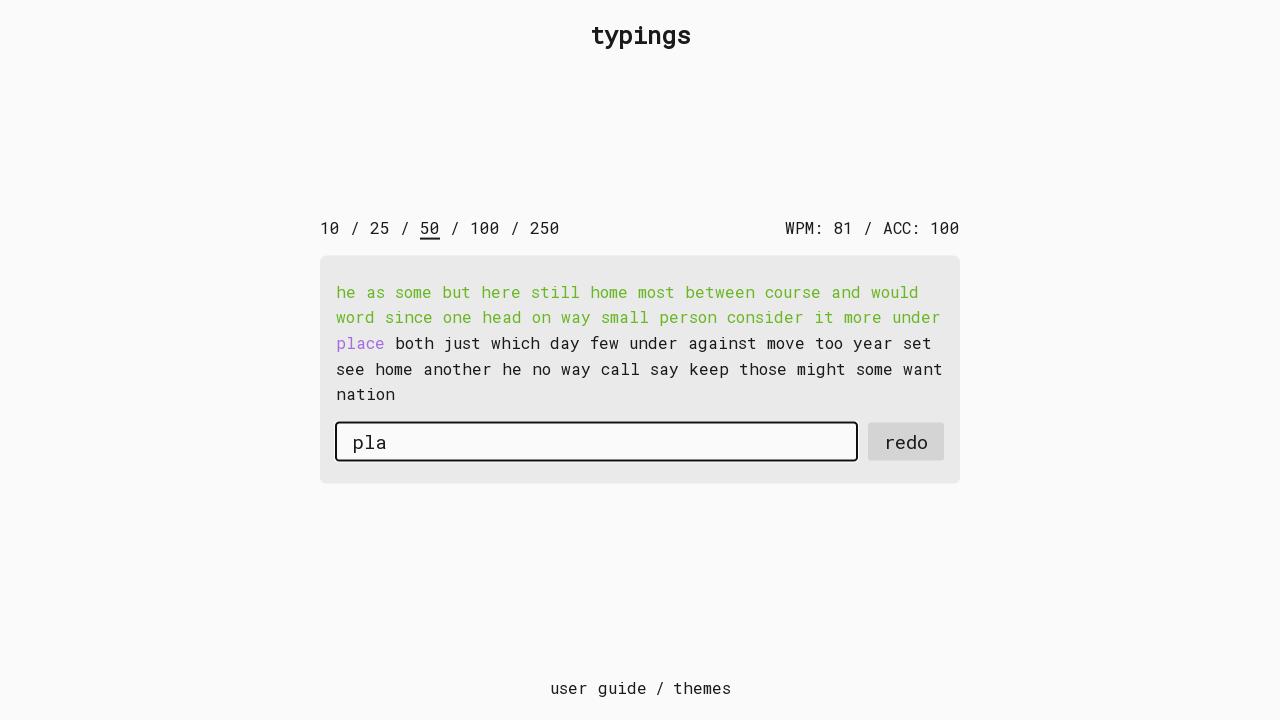

Typed character 'c' in second round with 15ms delay on #input-field
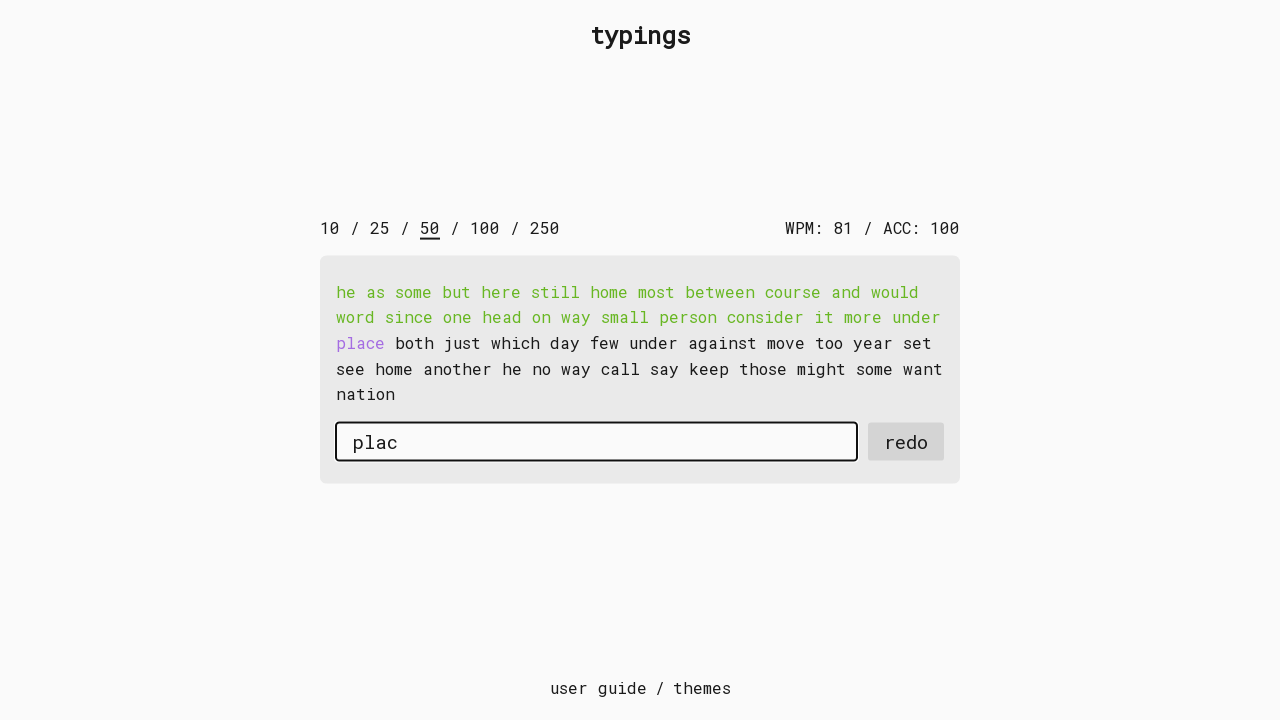

Typed character 'e' in second round with 15ms delay on #input-field
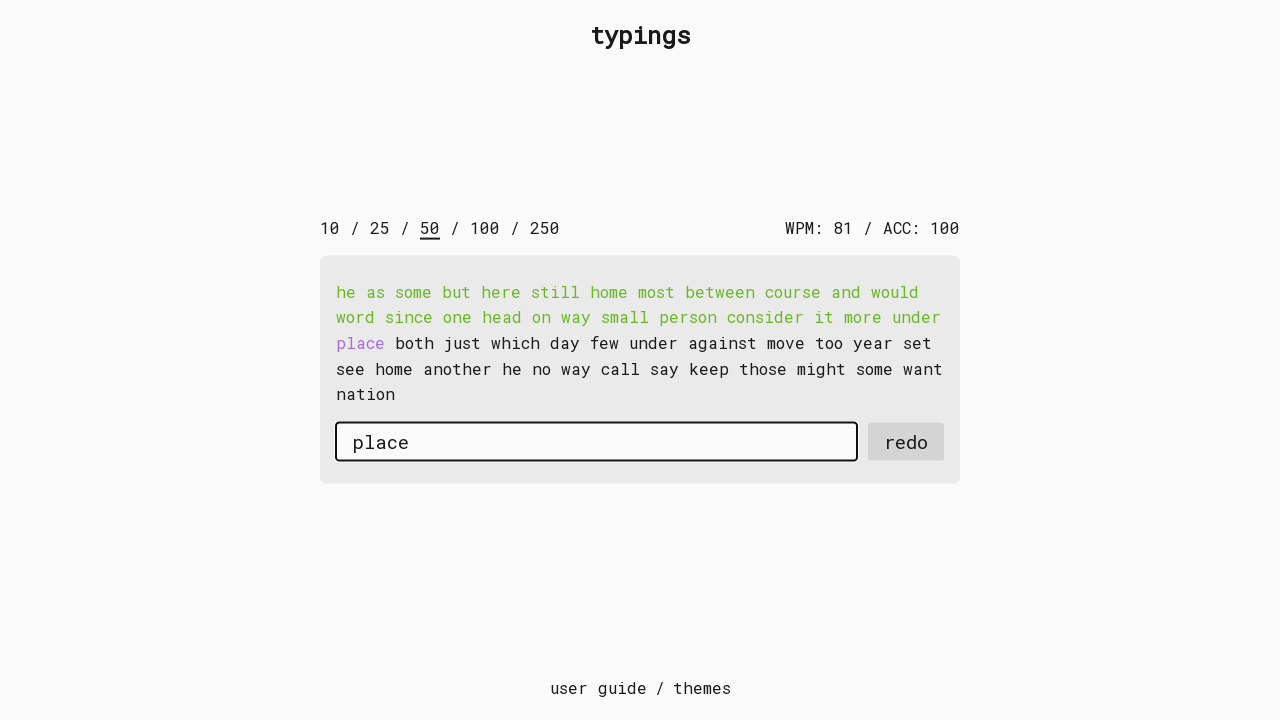

Pressed Space after word 'place' in second round on #input-field
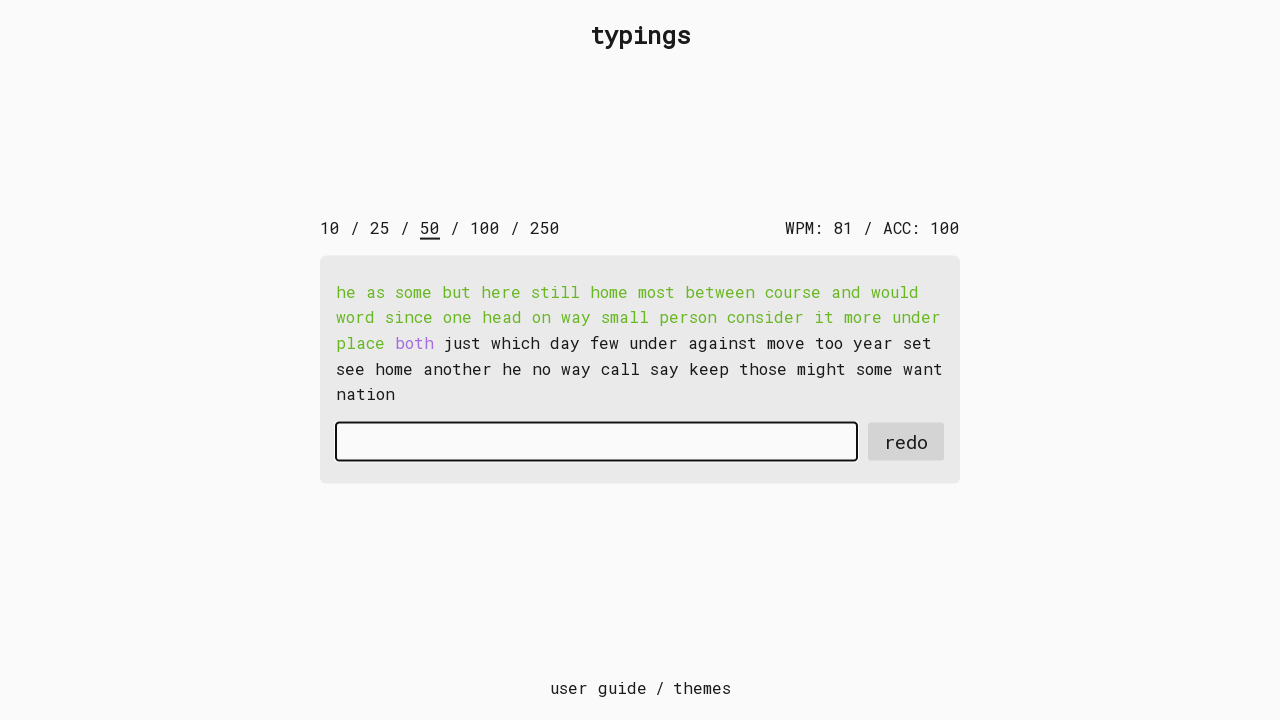

Typed character 'b' in second round with 15ms delay on #input-field
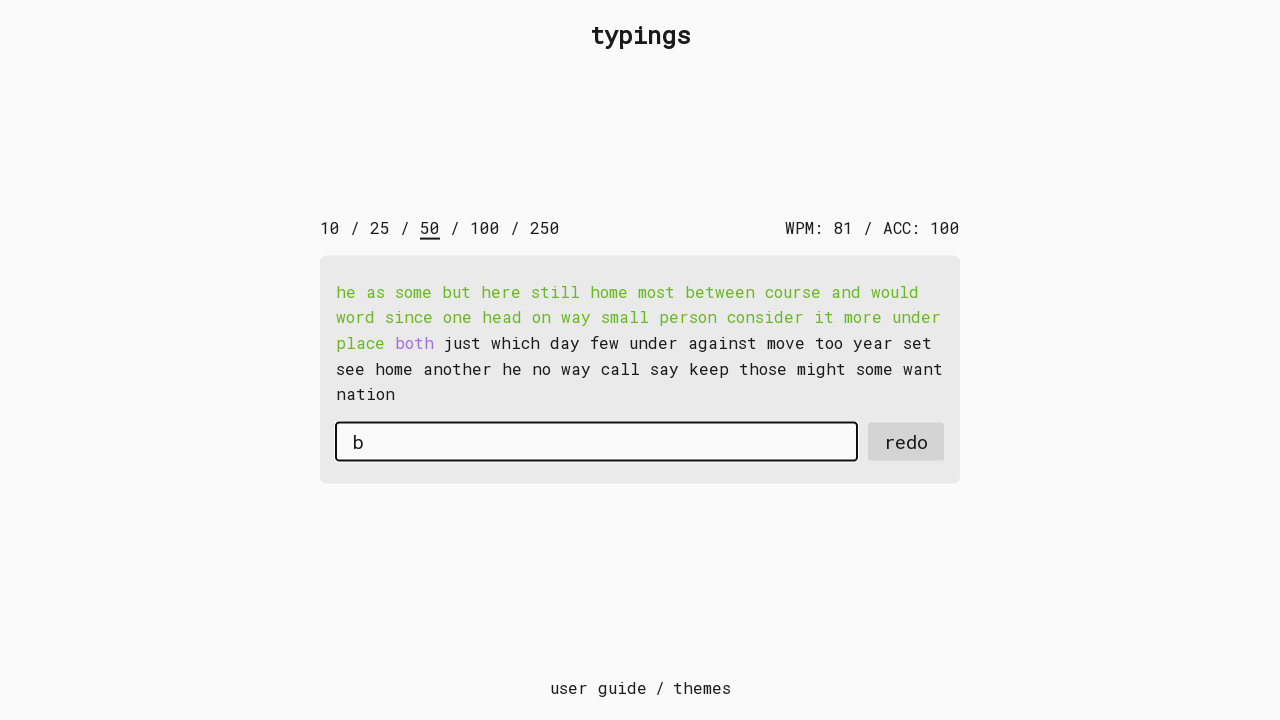

Typed character 'o' in second round with 15ms delay on #input-field
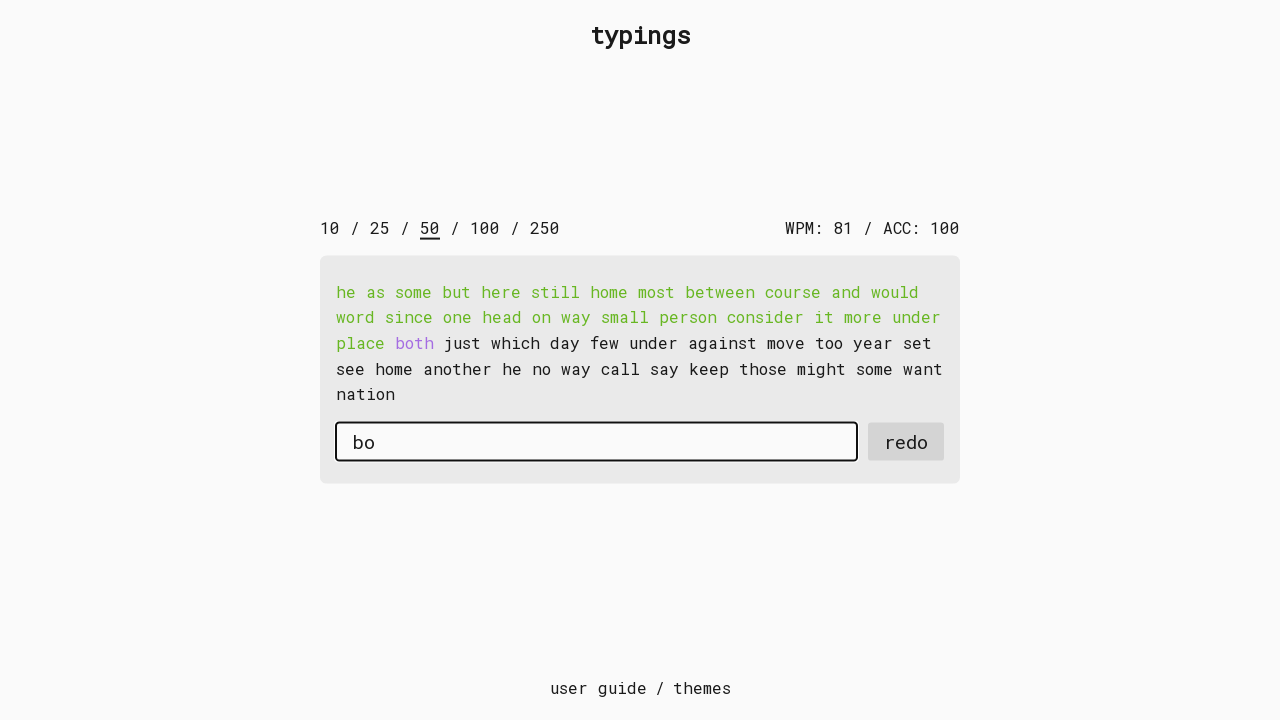

Typed character 't' in second round with 15ms delay on #input-field
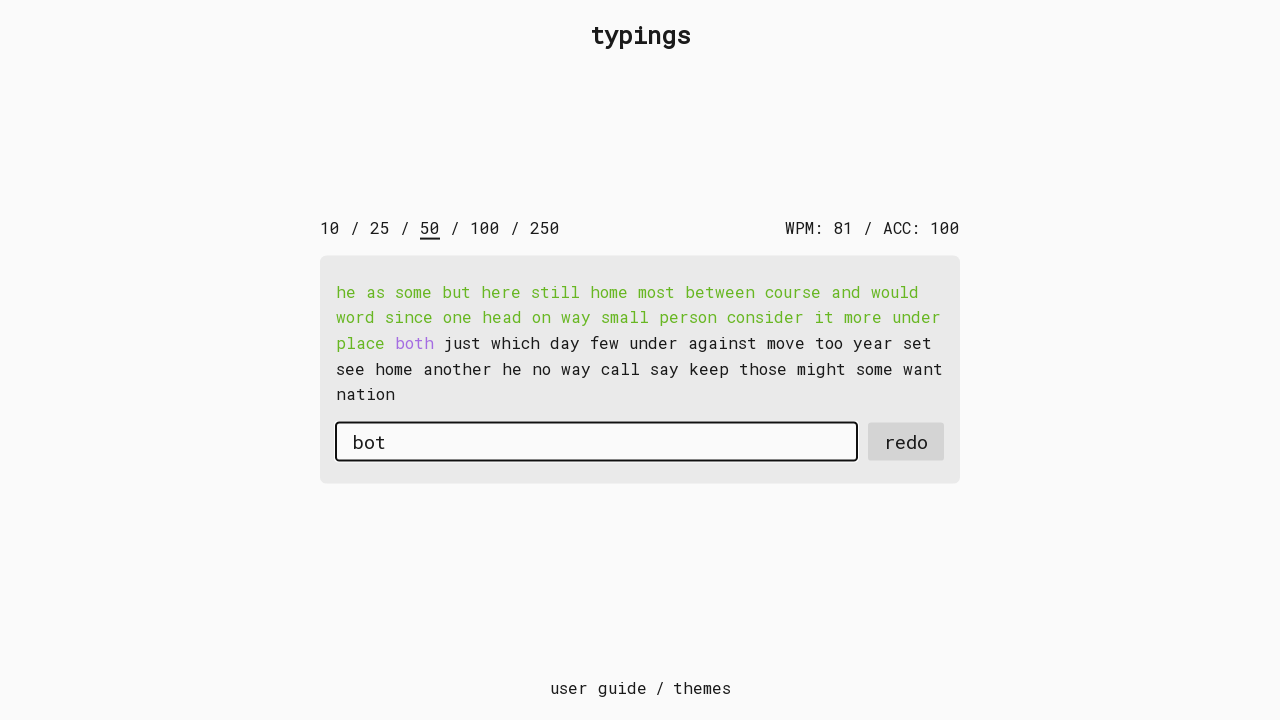

Typed character 'h' in second round with 15ms delay on #input-field
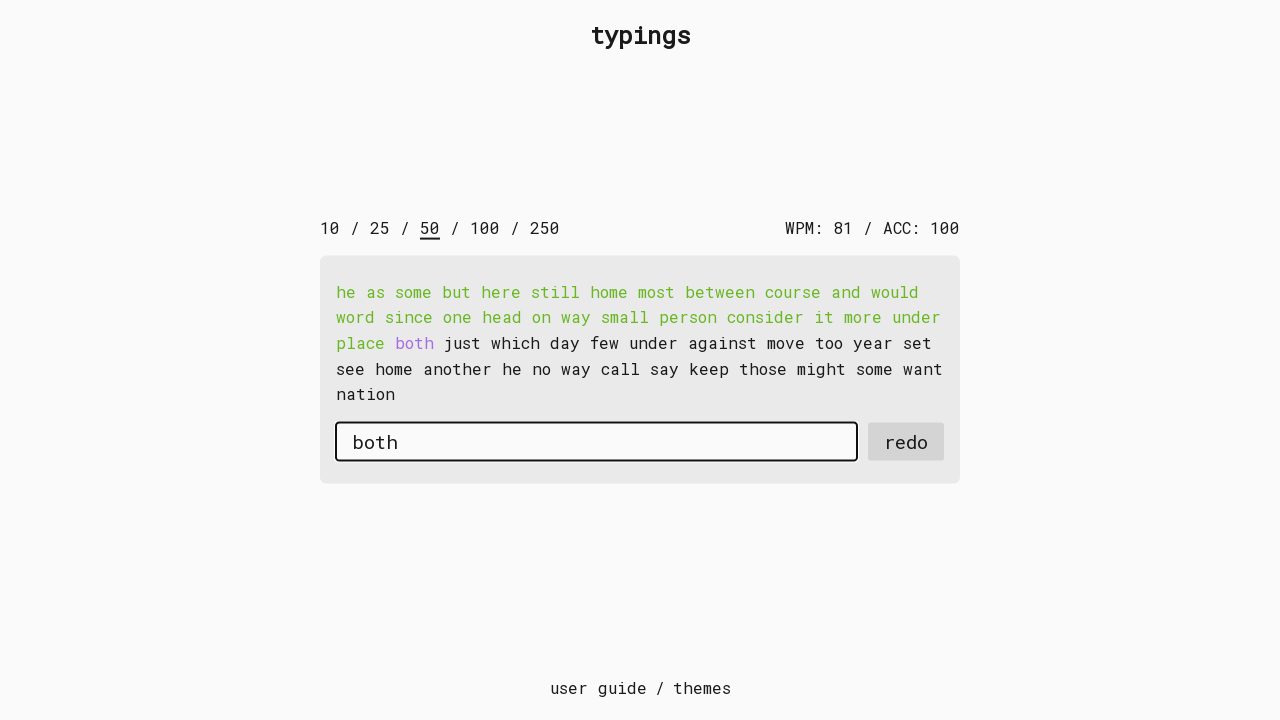

Pressed Space after word 'both' in second round on #input-field
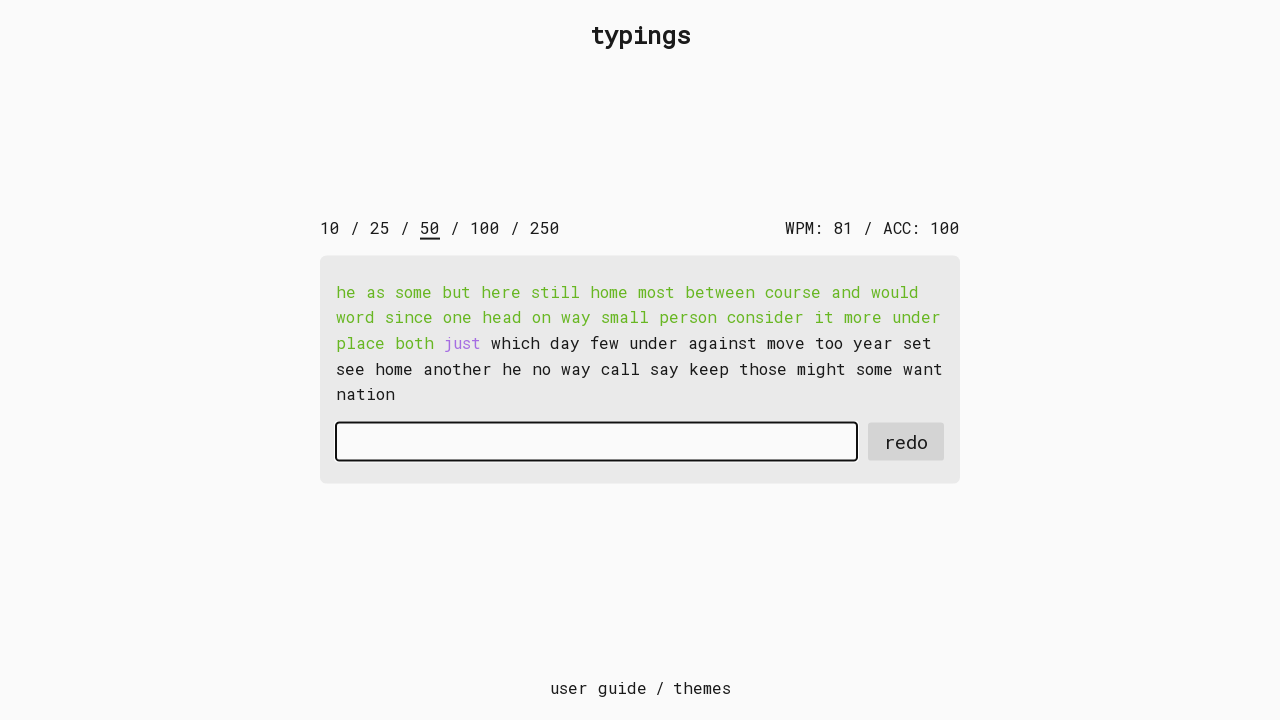

Typed character 'j' in second round with 15ms delay on #input-field
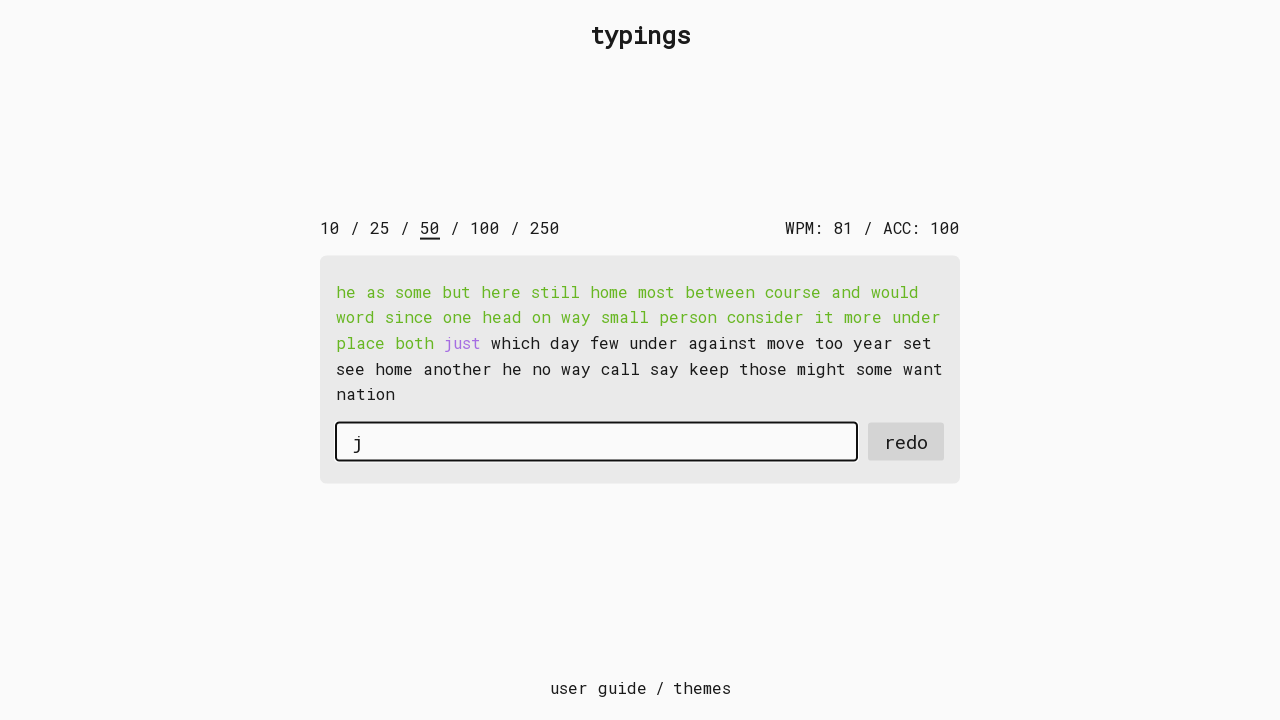

Typed character 'u' in second round with 15ms delay on #input-field
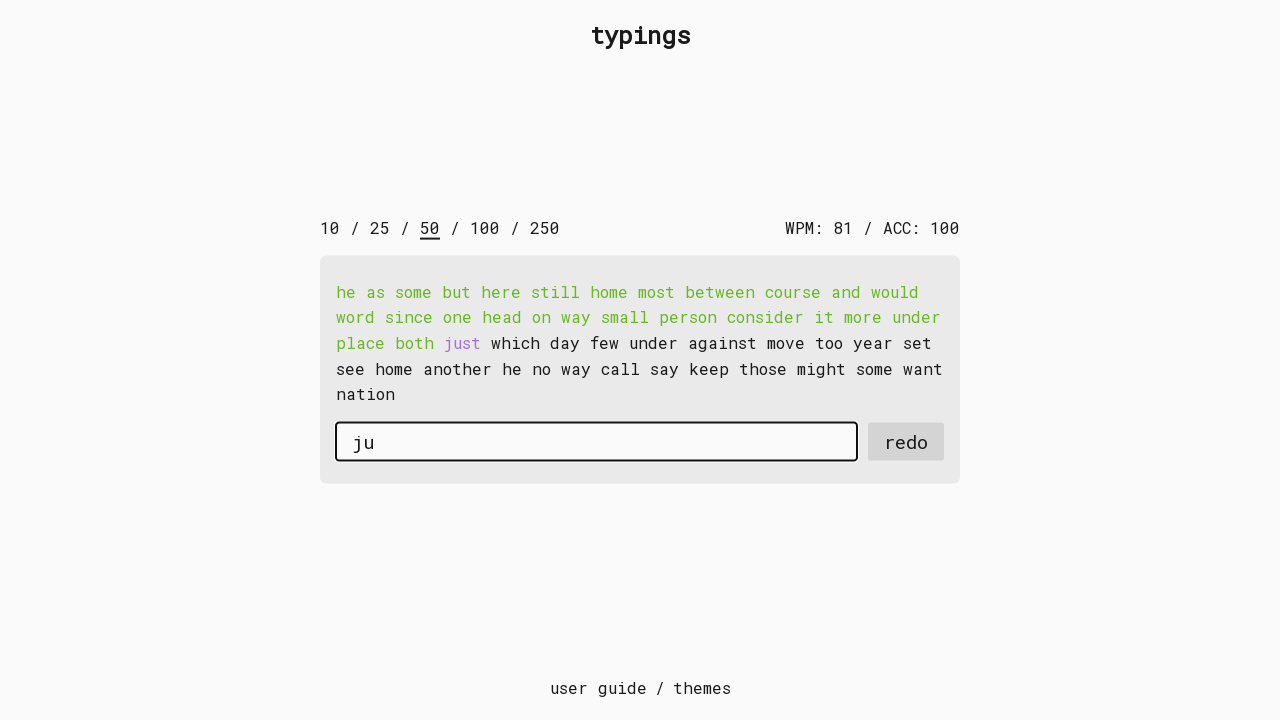

Typed character 's' in second round with 15ms delay on #input-field
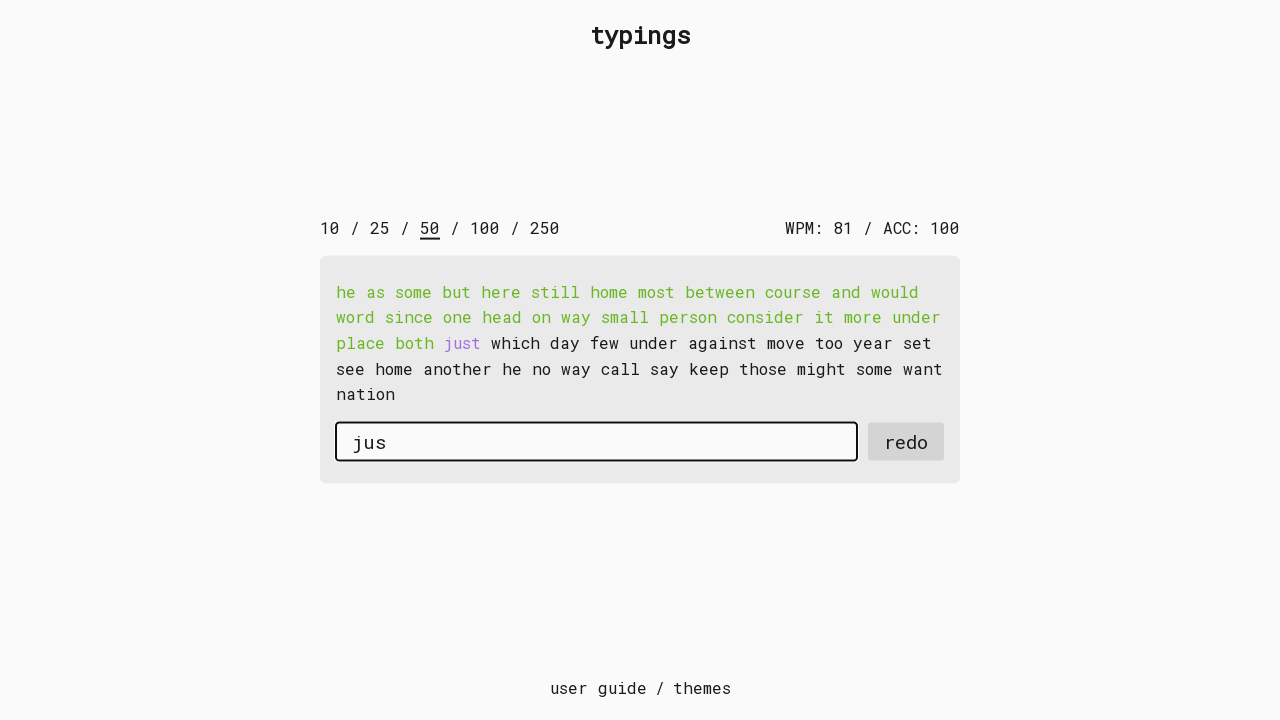

Typed character 't' in second round with 15ms delay on #input-field
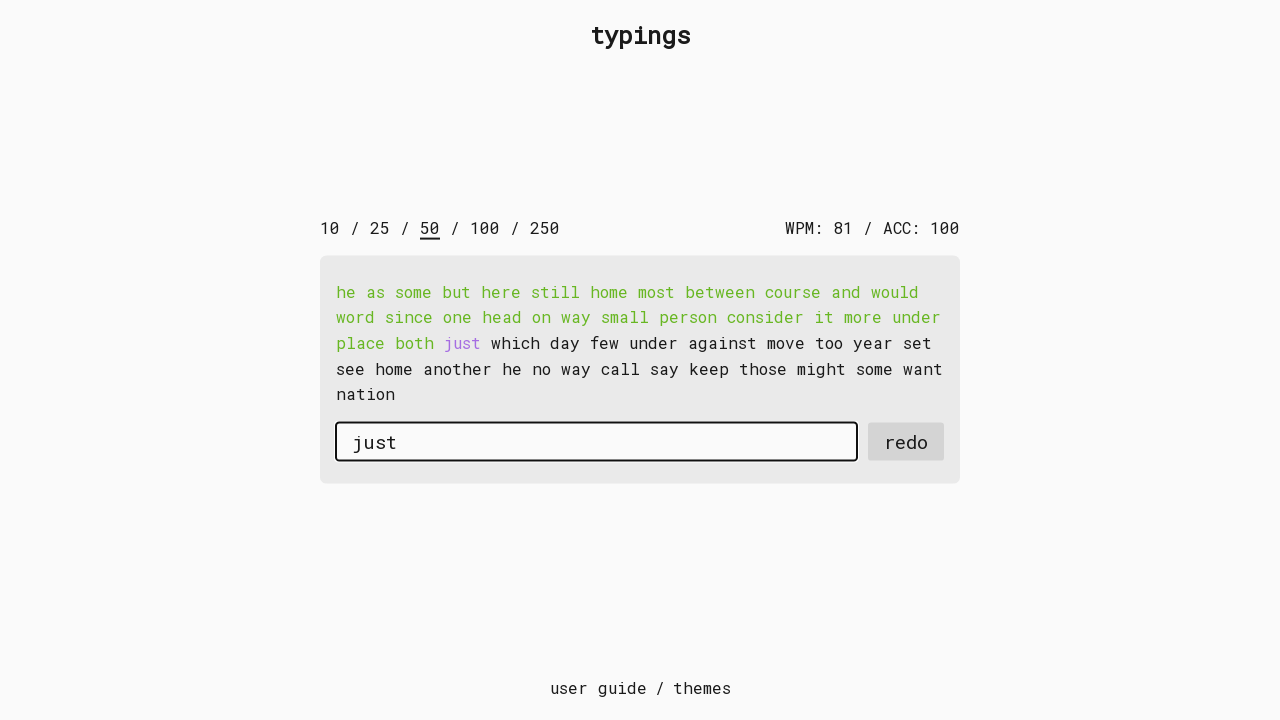

Pressed Space after word 'just' in second round on #input-field
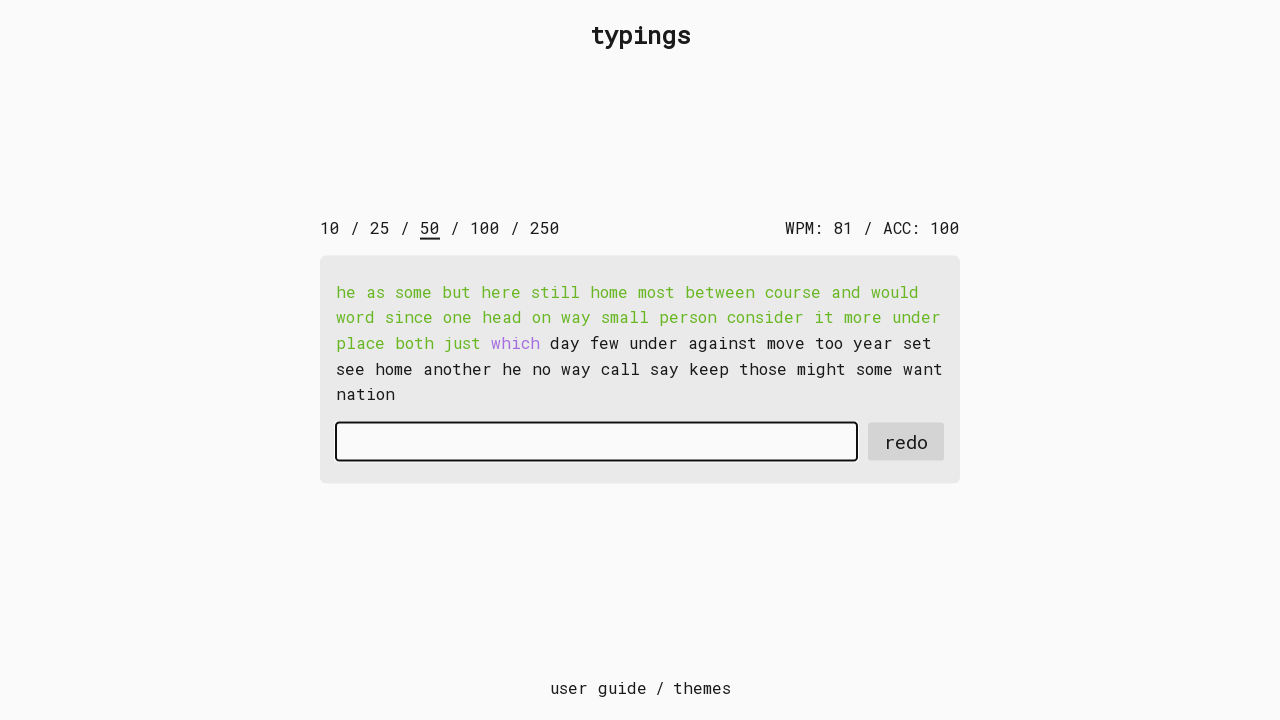

Typed character 'w' in second round with 15ms delay on #input-field
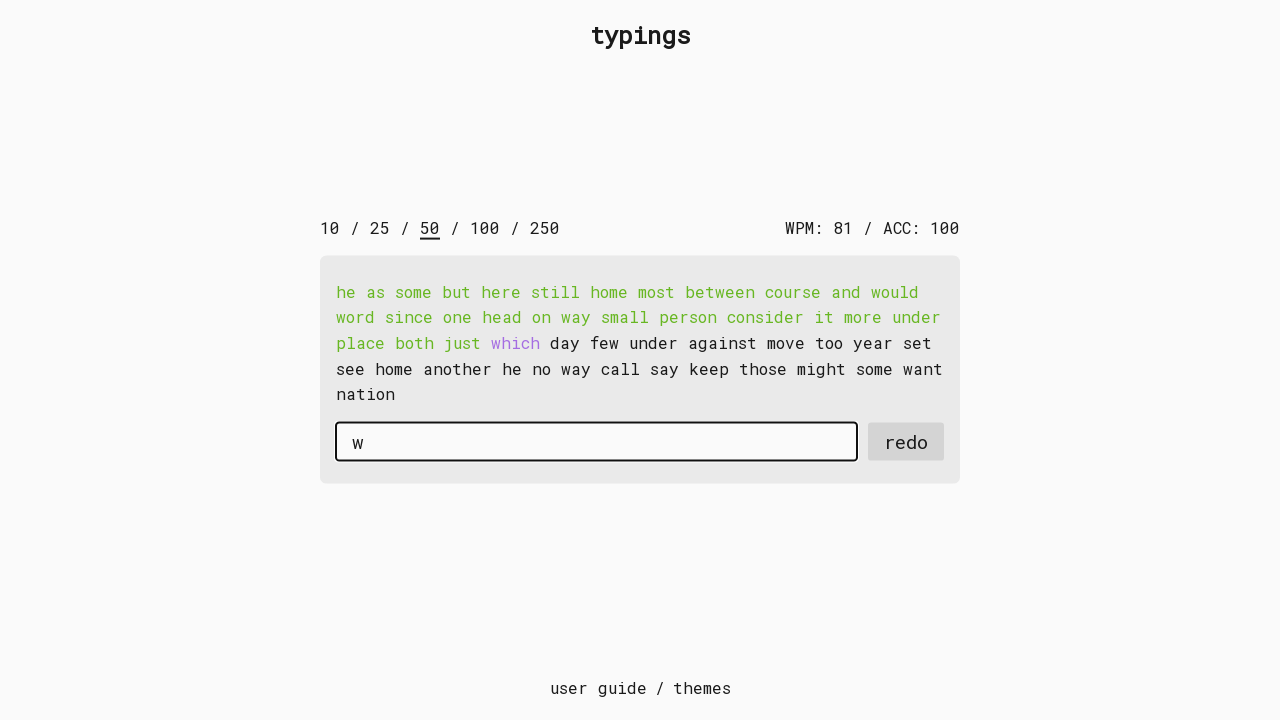

Typed character 'h' in second round with 15ms delay on #input-field
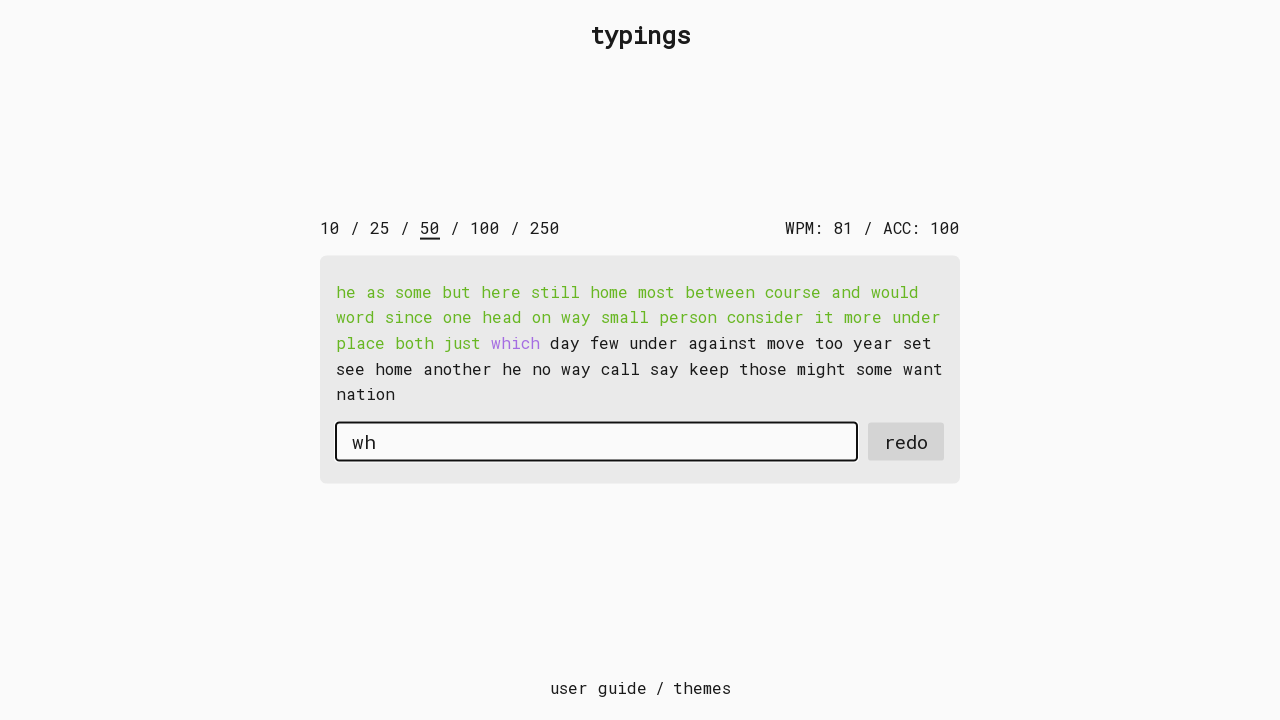

Typed character 'i' in second round with 15ms delay on #input-field
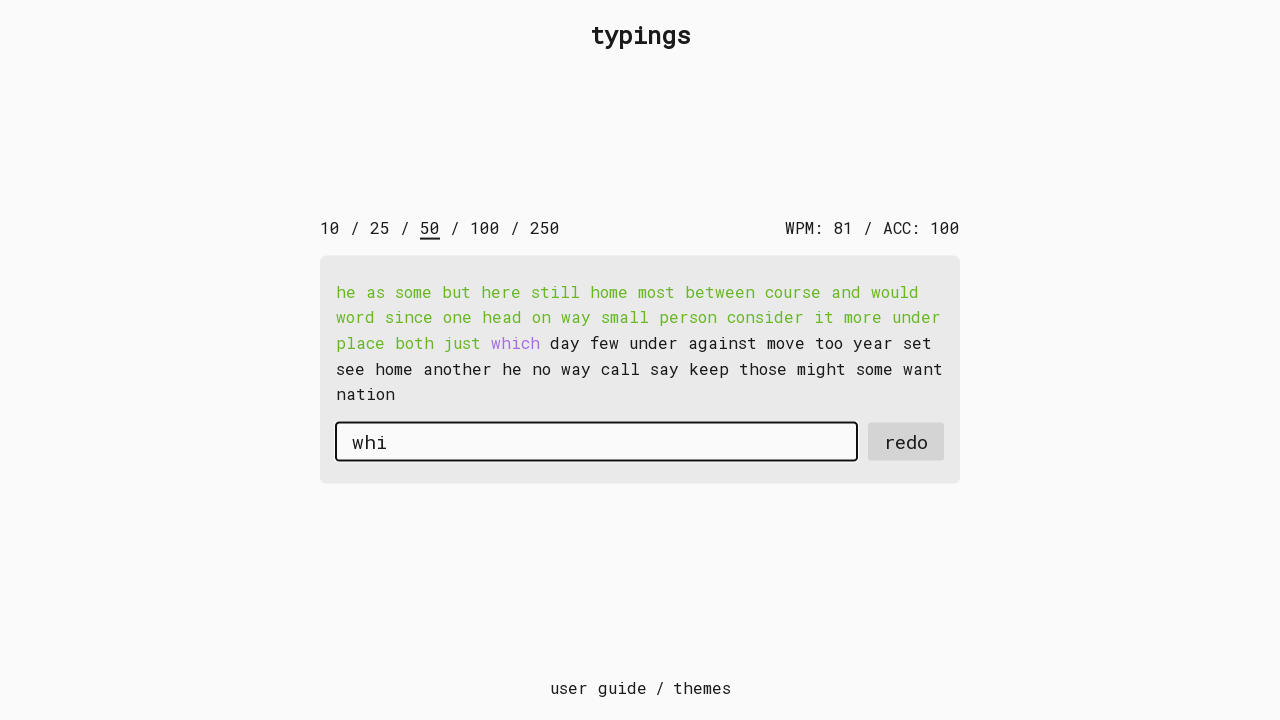

Typed character 'c' in second round with 15ms delay on #input-field
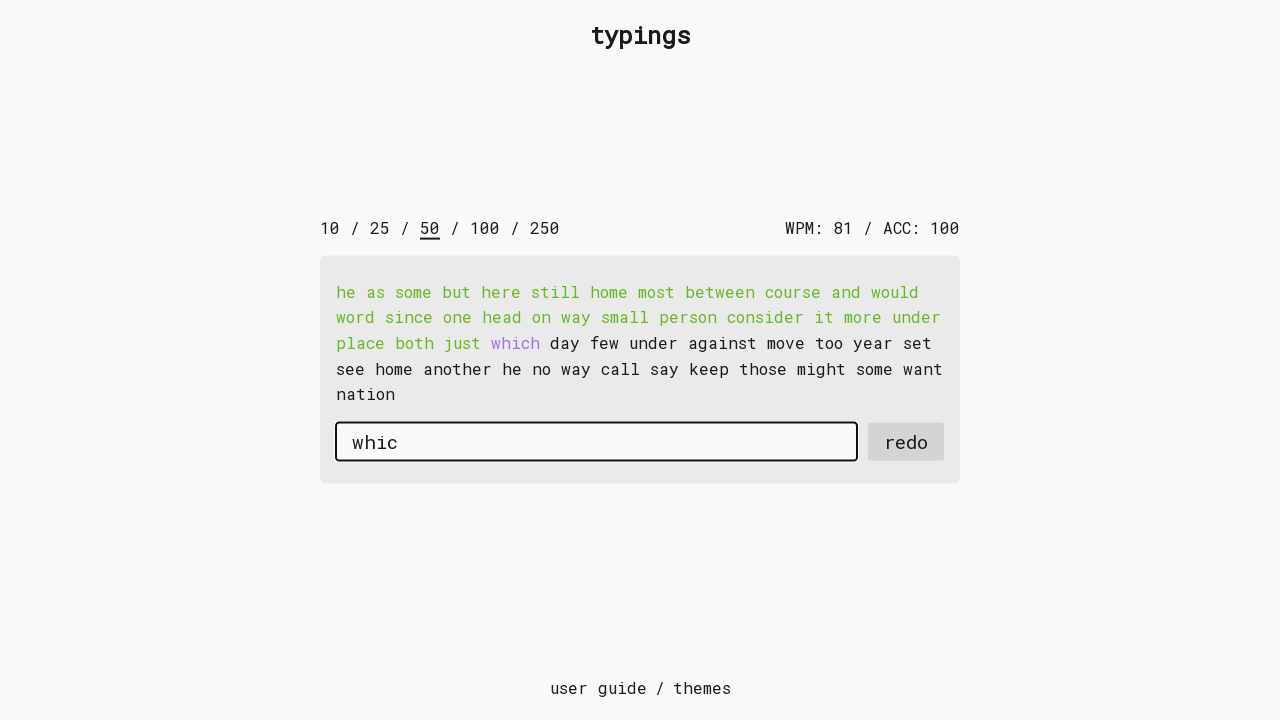

Typed character 'h' in second round with 15ms delay on #input-field
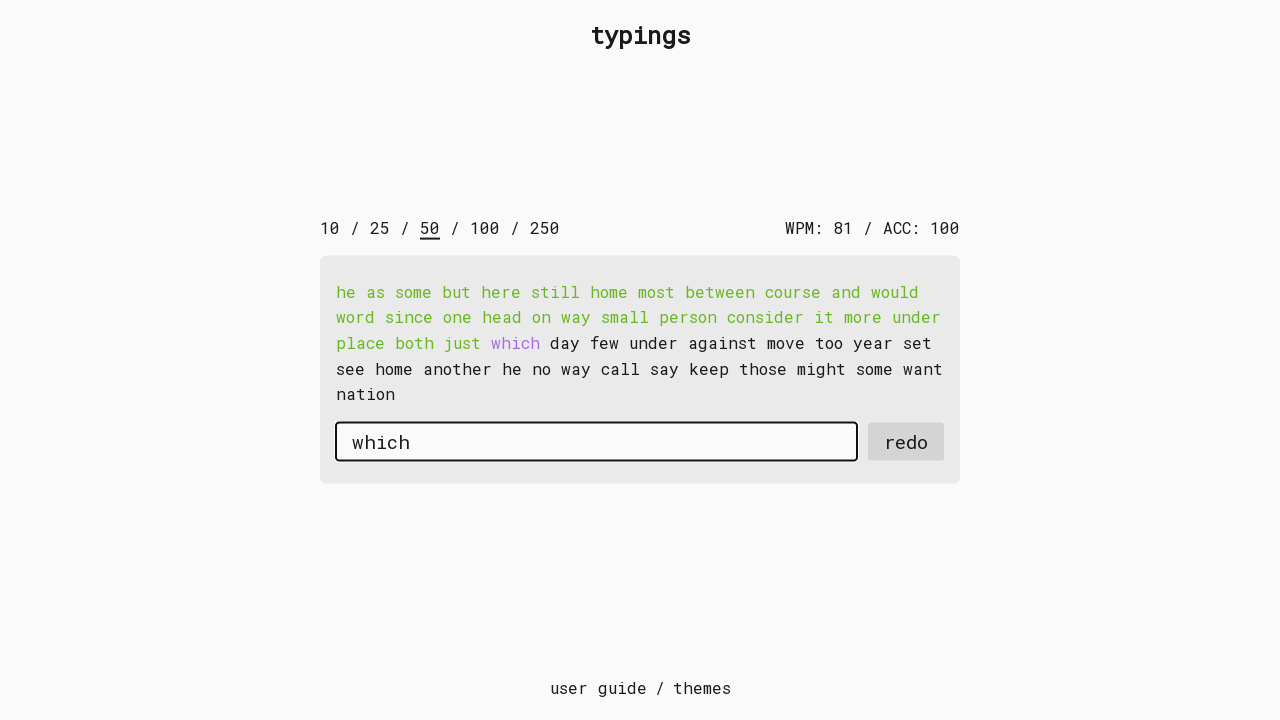

Pressed Space after word 'which' in second round on #input-field
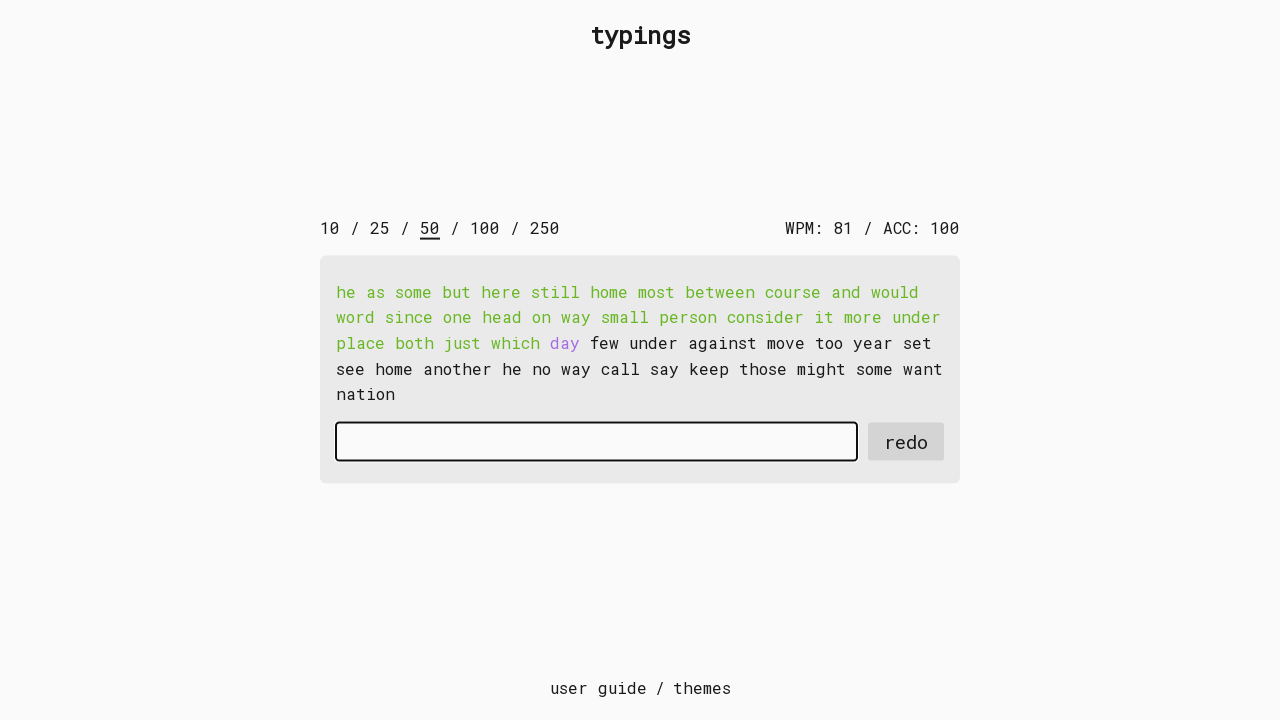

Typed character 'd' in second round with 15ms delay on #input-field
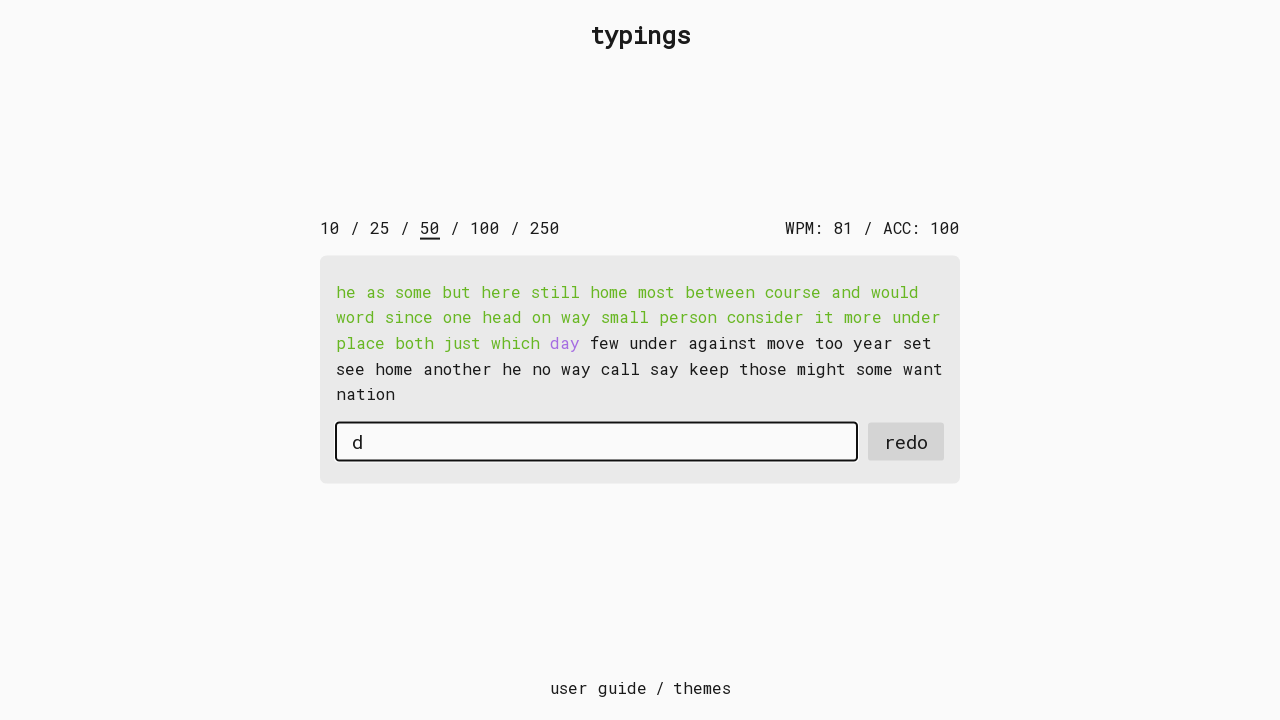

Typed character 'a' in second round with 15ms delay on #input-field
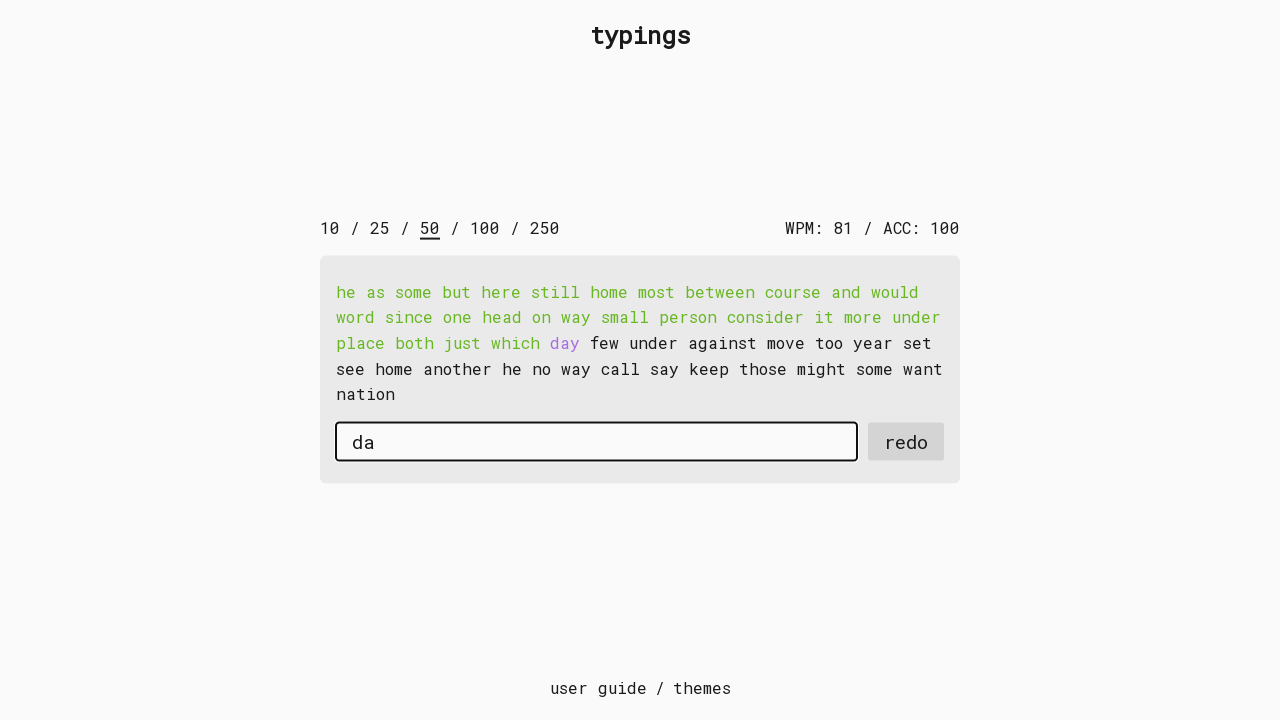

Typed character 'y' in second round with 15ms delay on #input-field
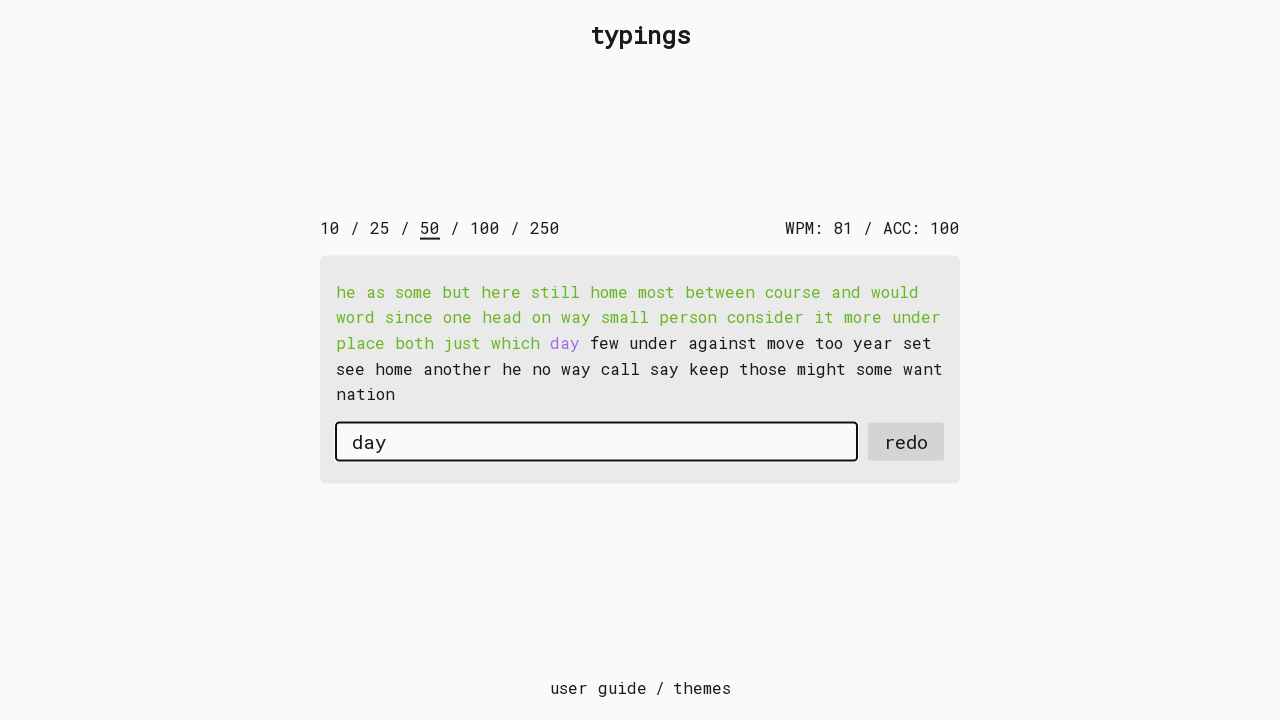

Pressed Space after word 'day' in second round on #input-field
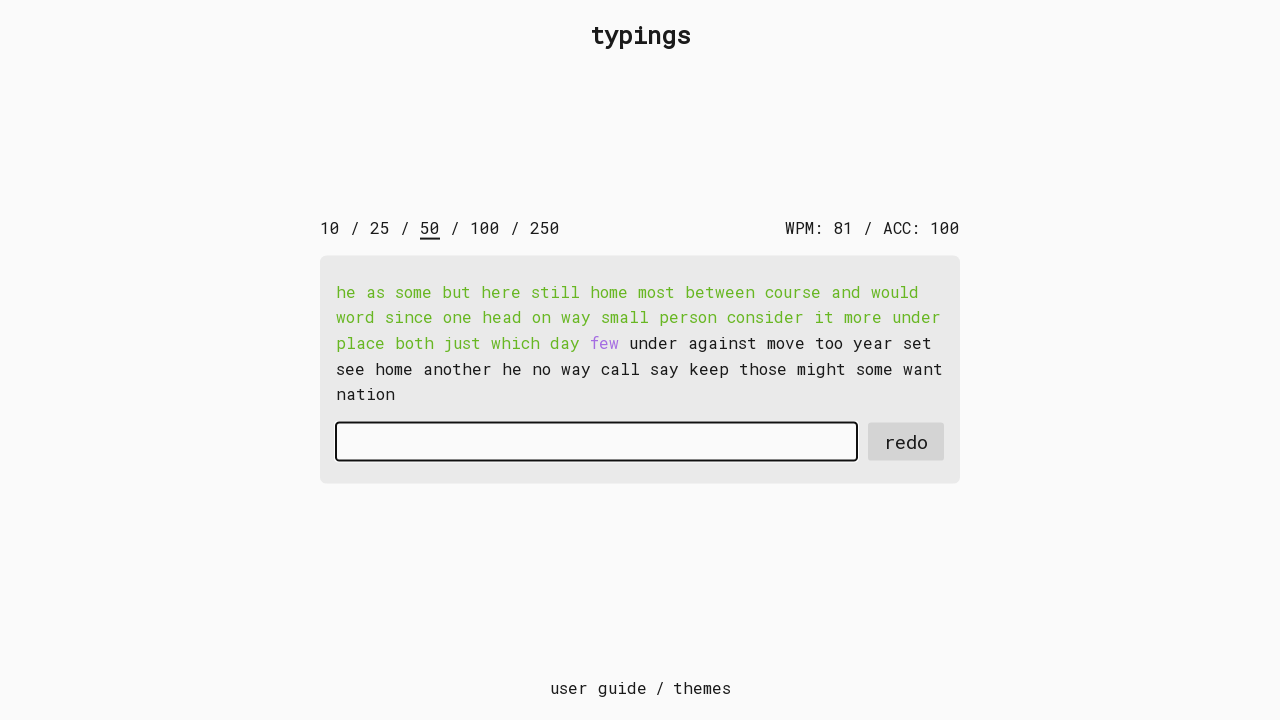

Typed character 'f' in second round with 15ms delay on #input-field
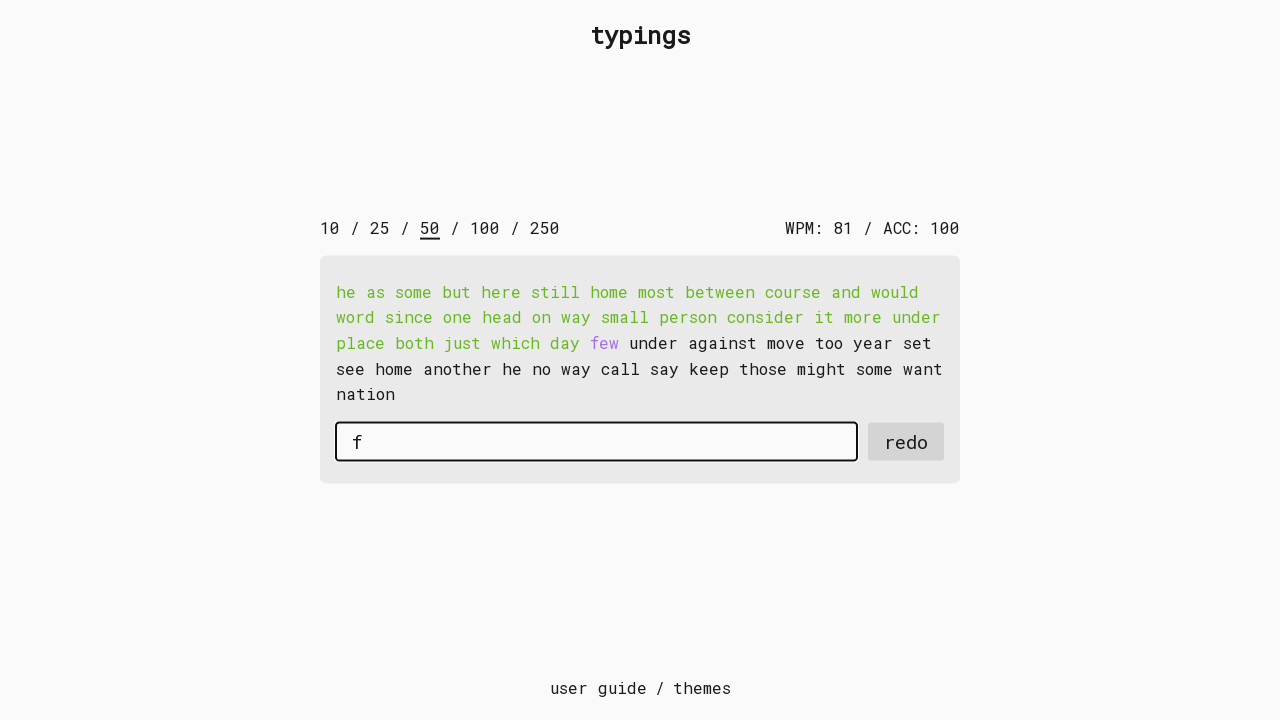

Typed character 'e' in second round with 15ms delay on #input-field
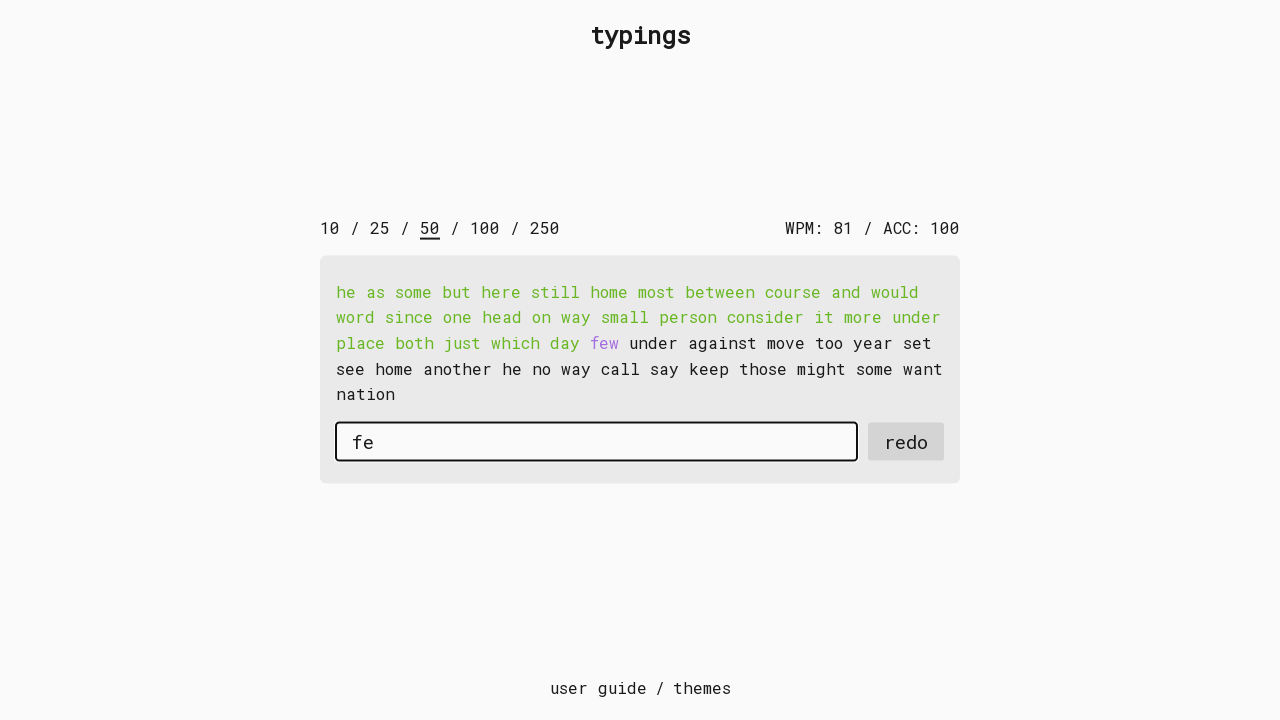

Typed character 'w' in second round with 15ms delay on #input-field
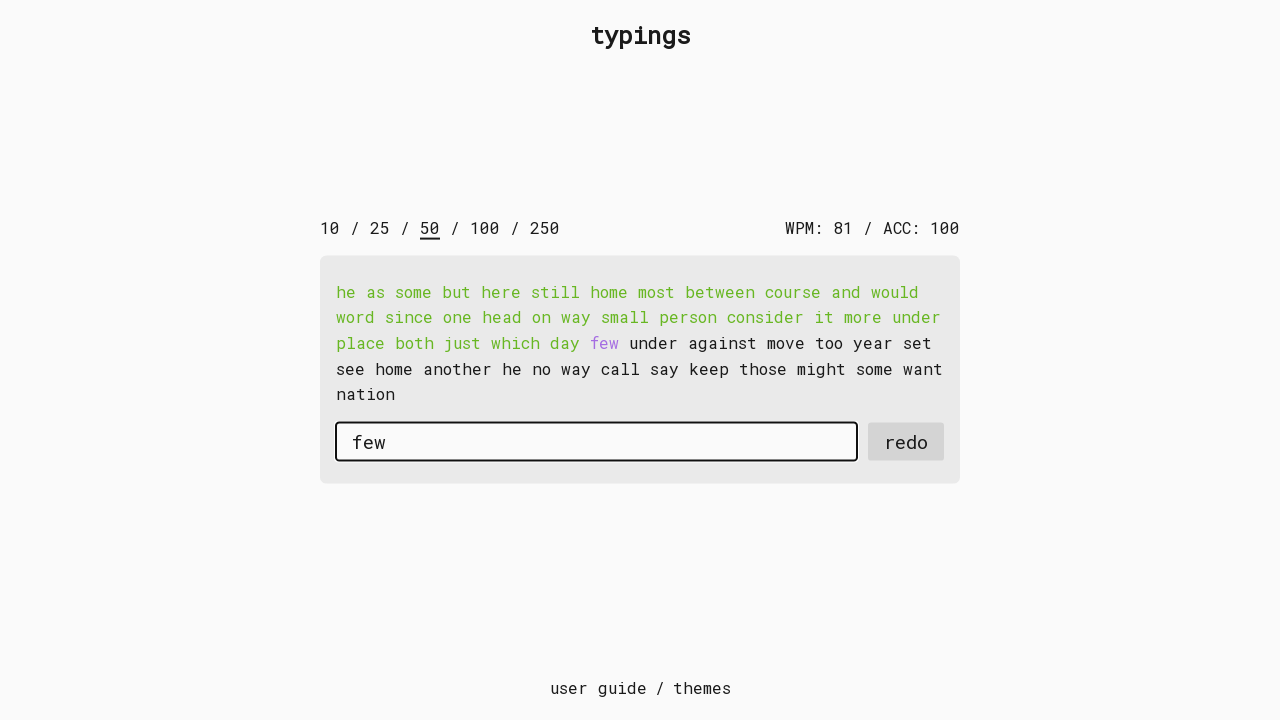

Pressed Space after word 'few' in second round on #input-field
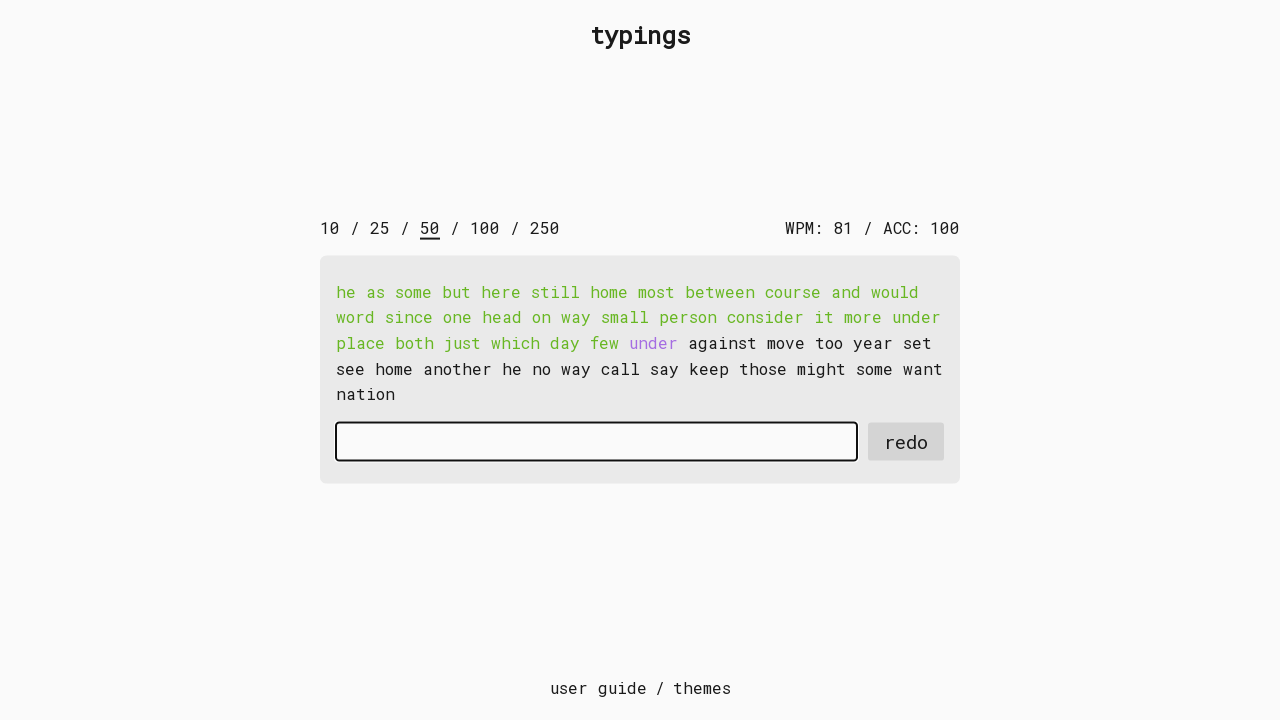

Typed character 'u' in second round with 15ms delay on #input-field
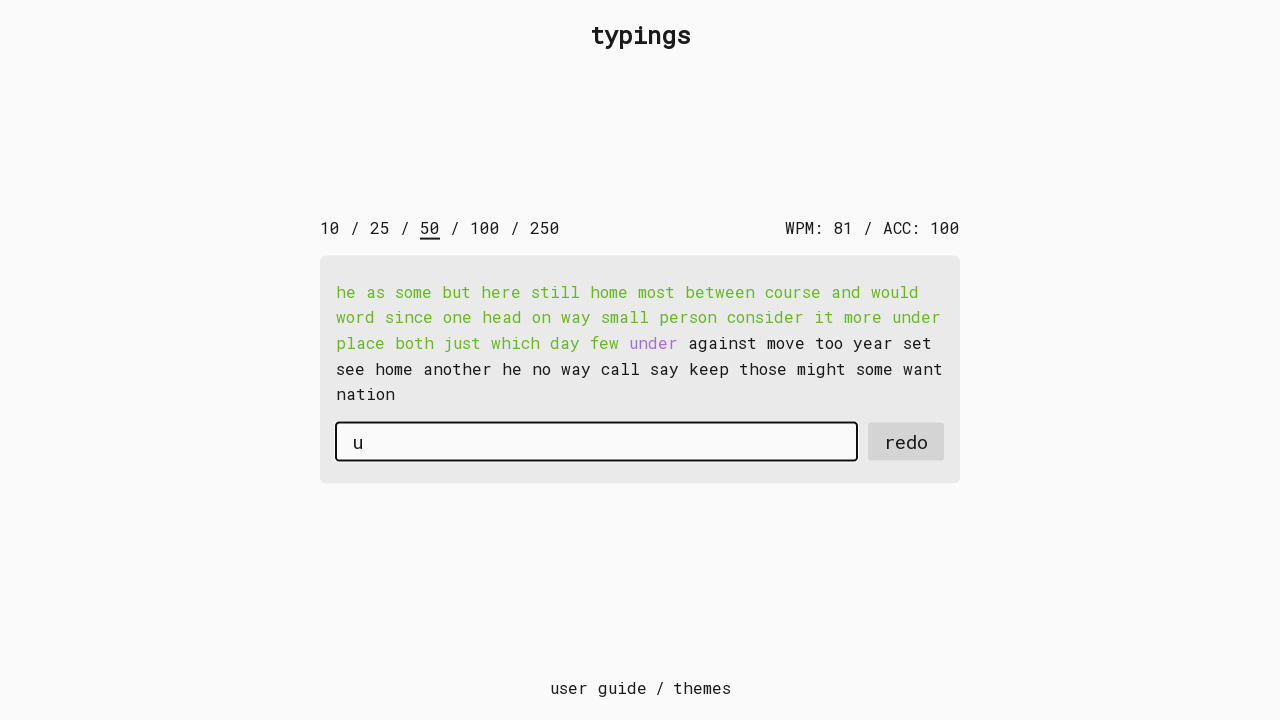

Typed character 'n' in second round with 15ms delay on #input-field
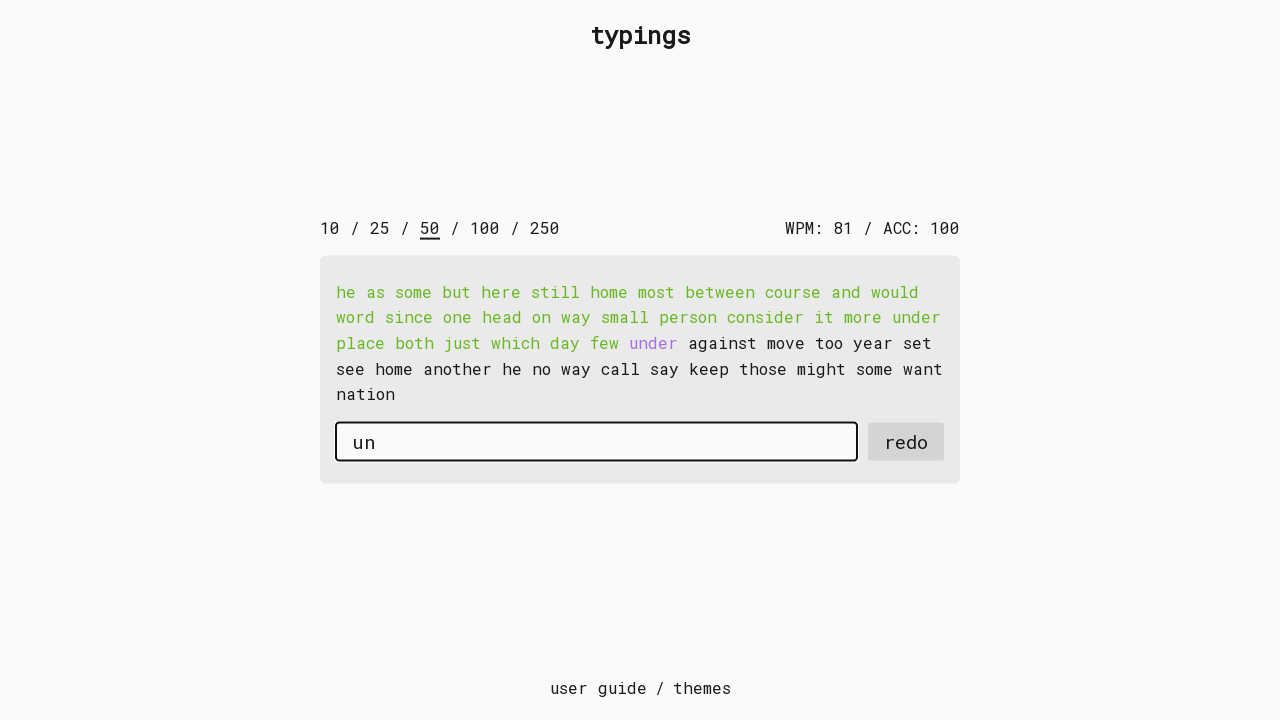

Typed character 'd' in second round with 15ms delay on #input-field
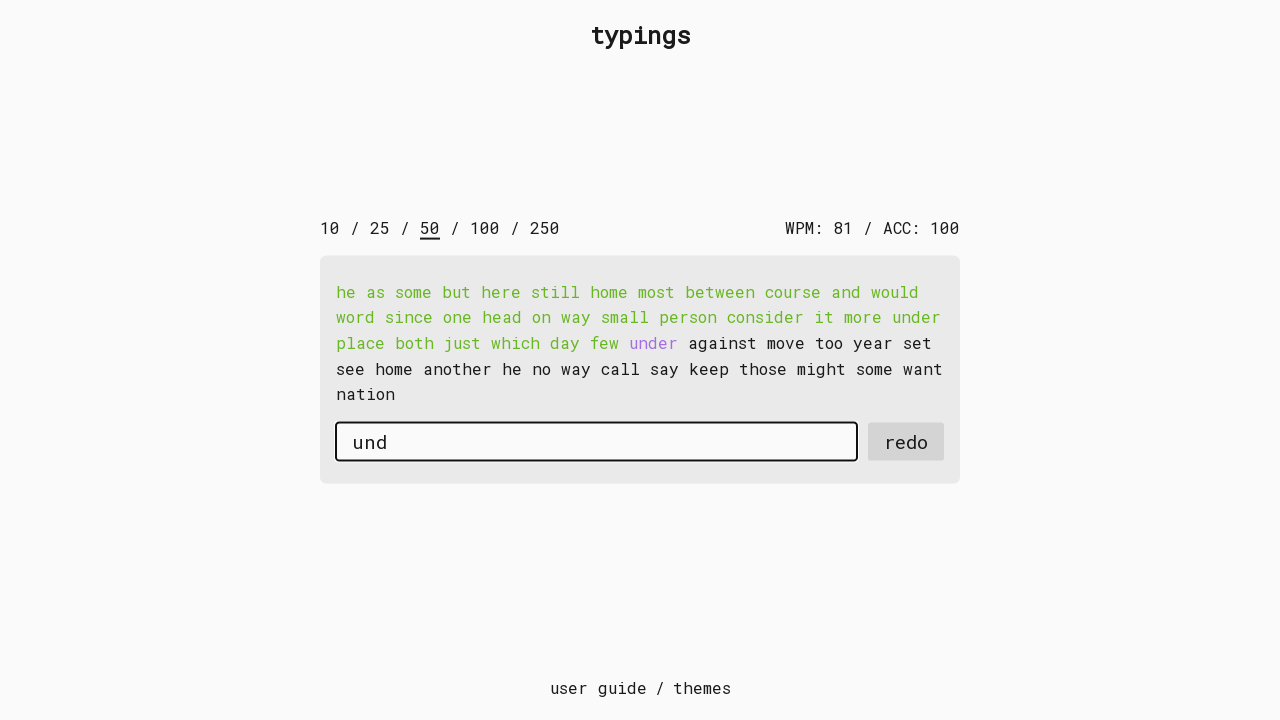

Typed character 'e' in second round with 15ms delay on #input-field
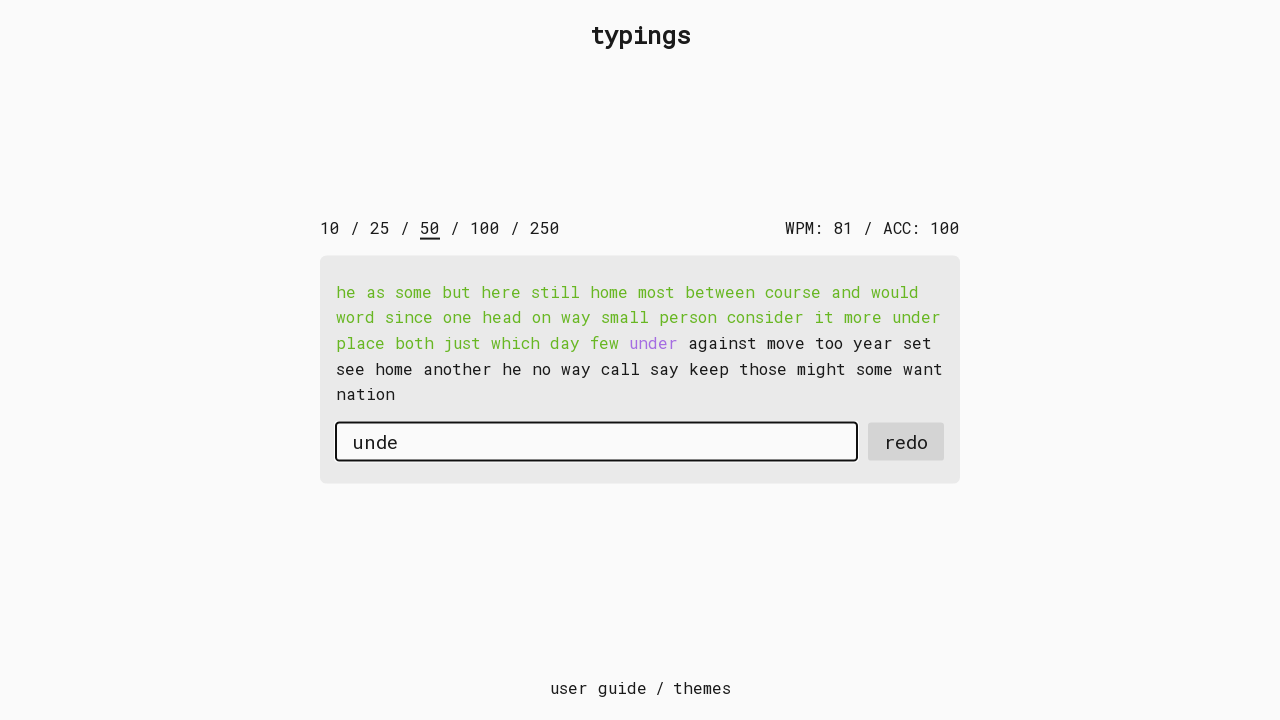

Typed character 'r' in second round with 15ms delay on #input-field
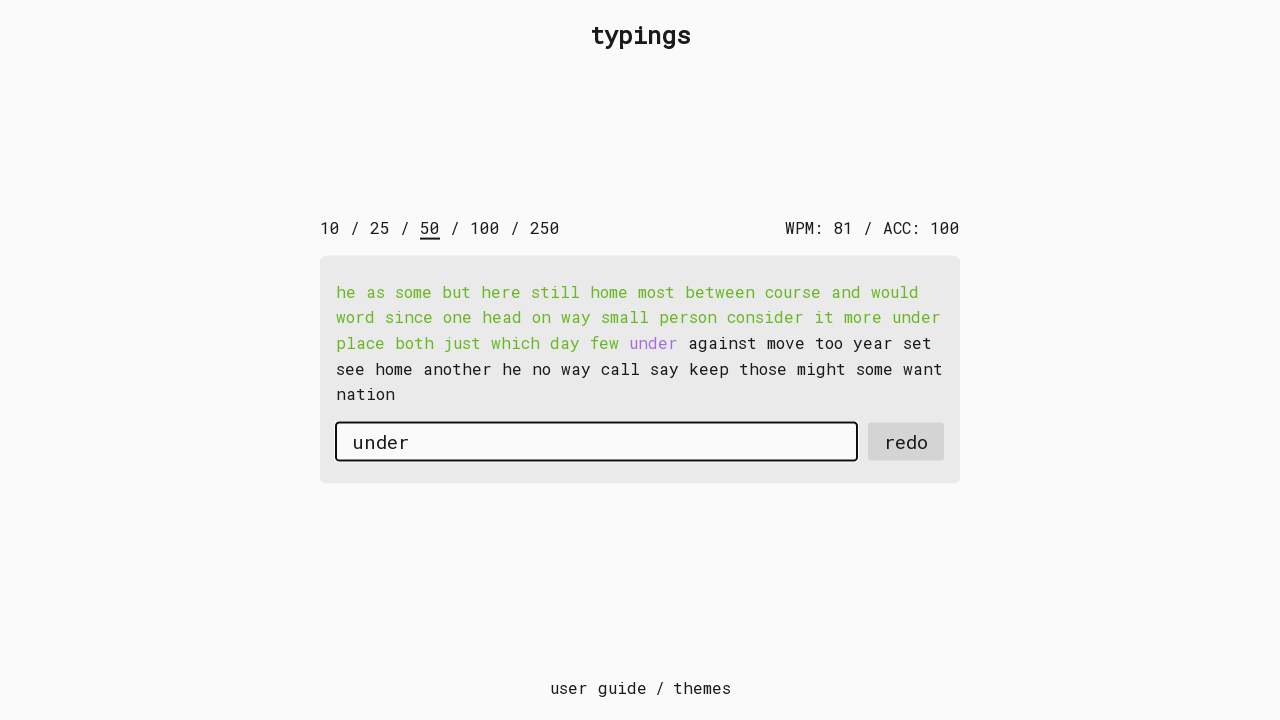

Pressed Space after word 'under' in second round on #input-field
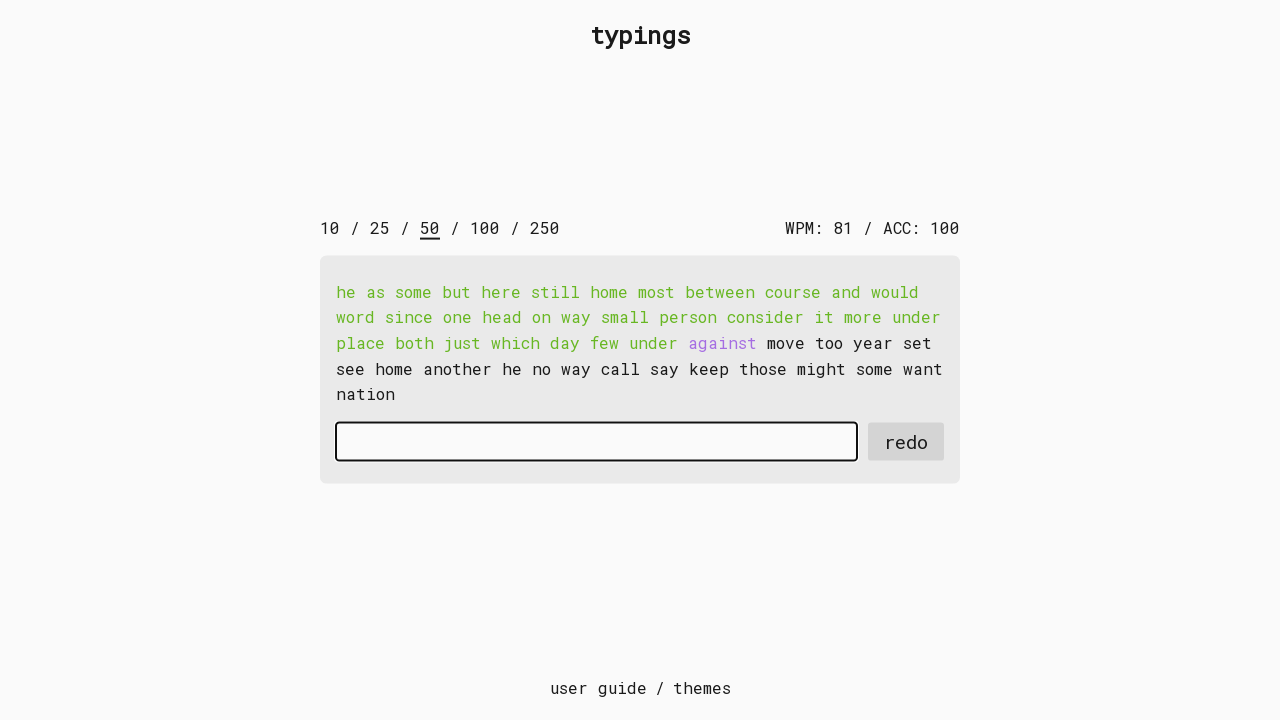

Typed character 'a' in second round with 15ms delay on #input-field
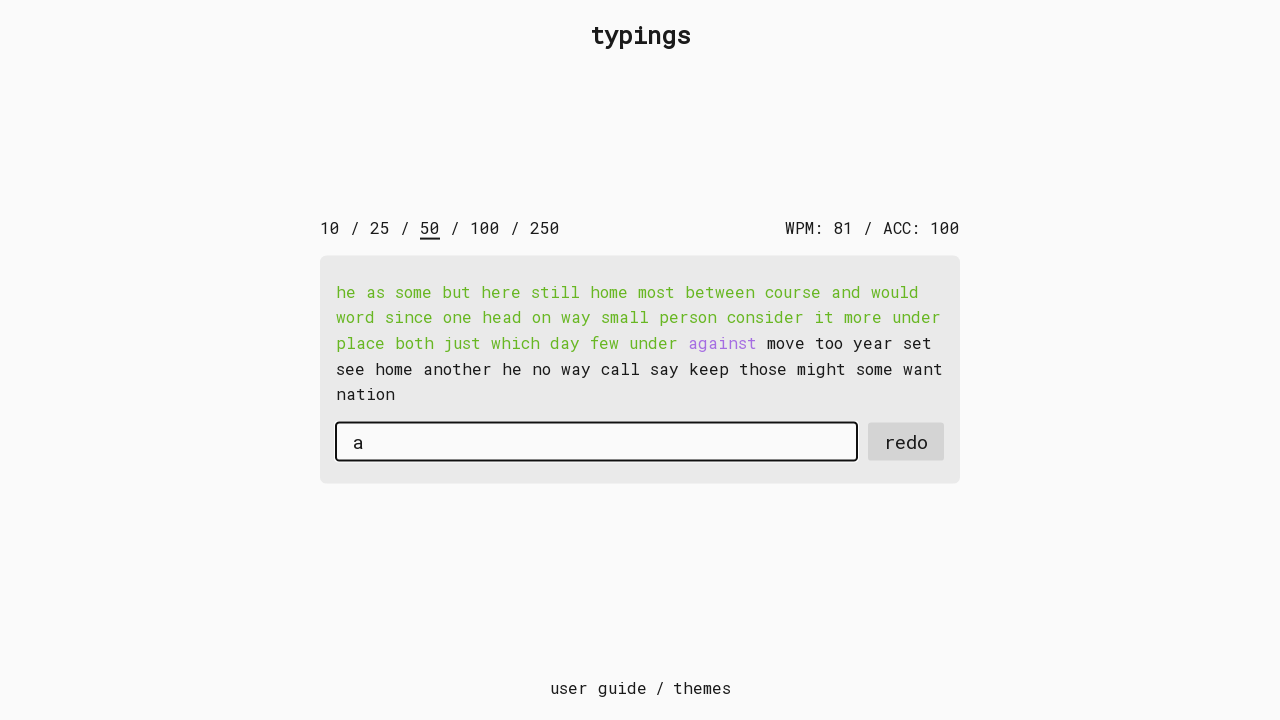

Typed character 'g' in second round with 15ms delay on #input-field
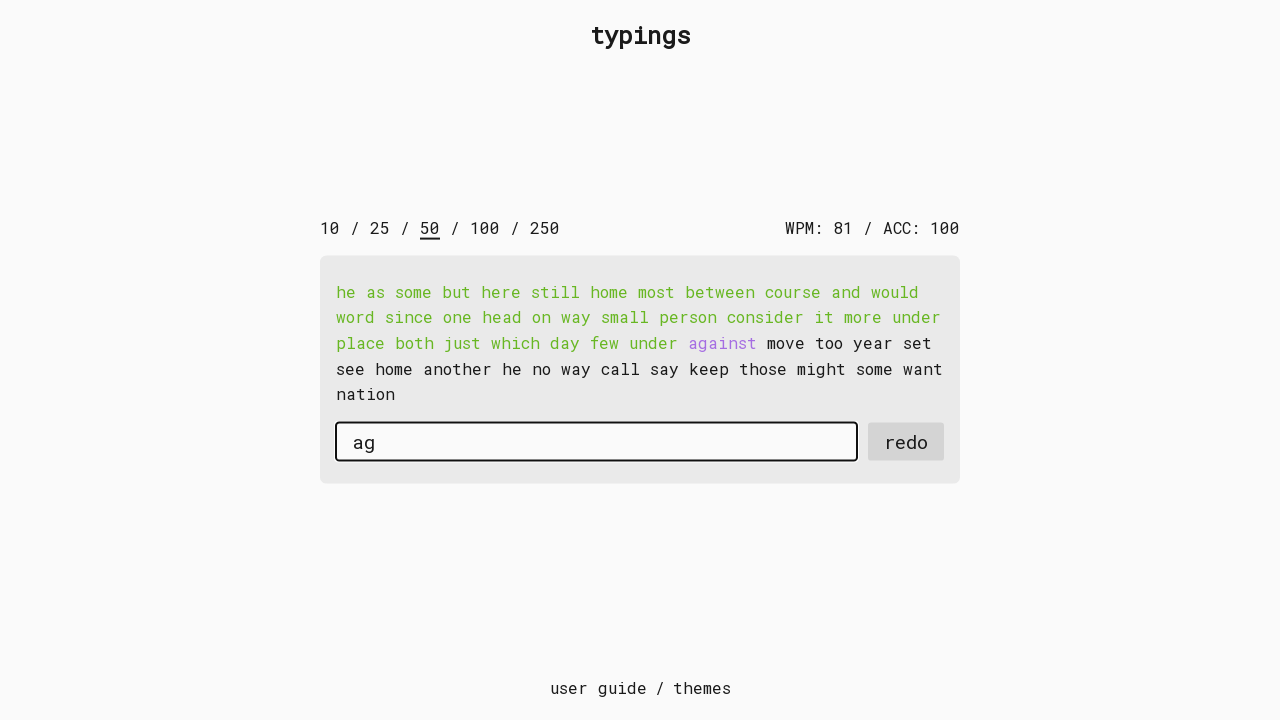

Typed character 'a' in second round with 15ms delay on #input-field
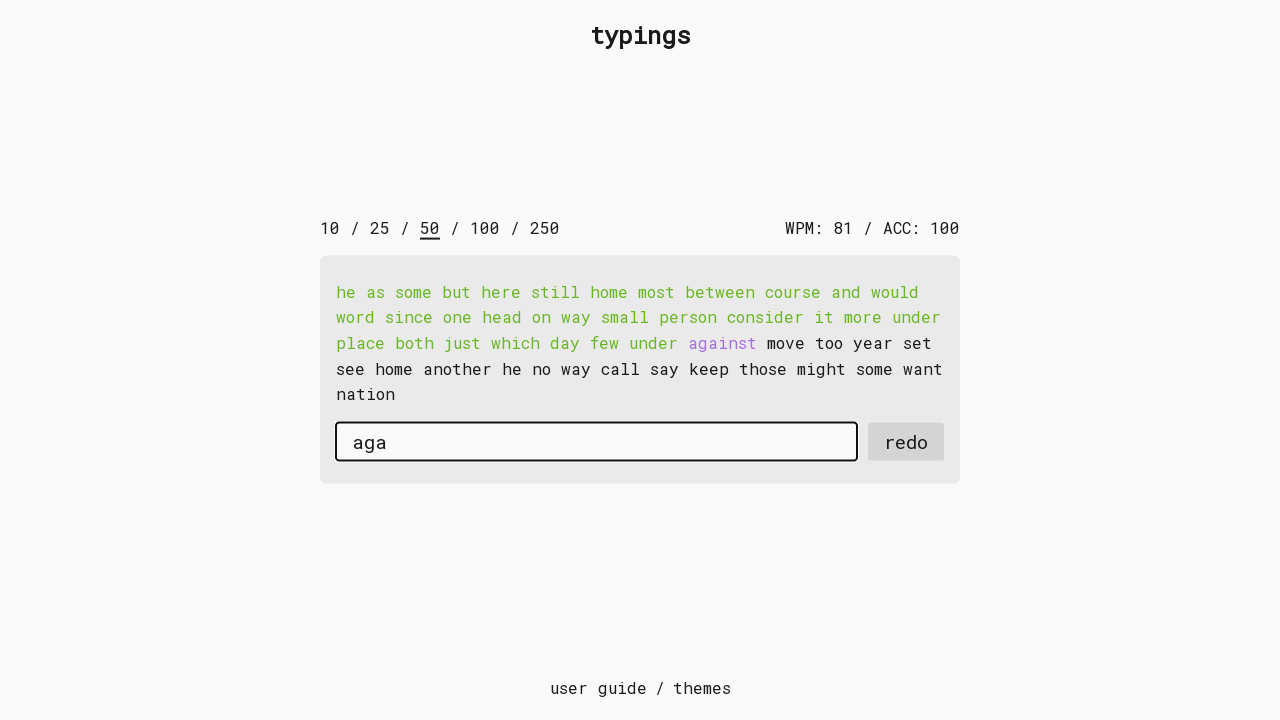

Typed character 'i' in second round with 15ms delay on #input-field
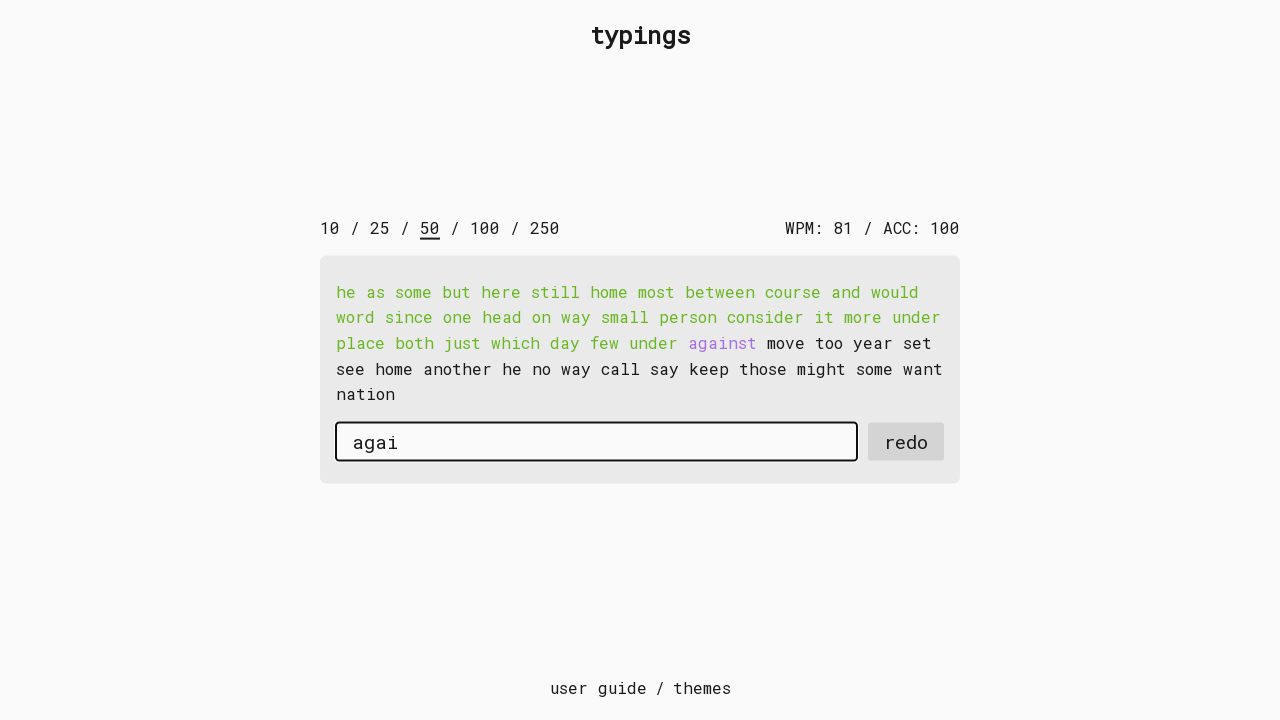

Typed character 'n' in second round with 15ms delay on #input-field
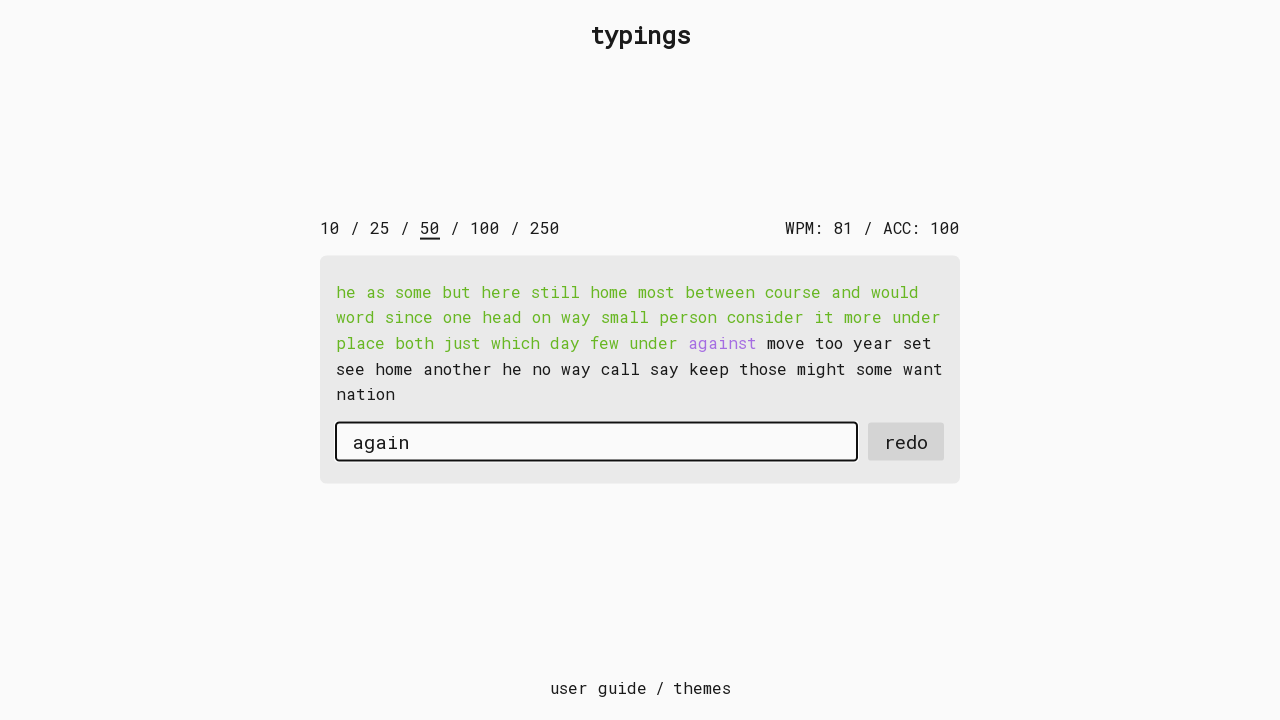

Typed character 's' in second round with 15ms delay on #input-field
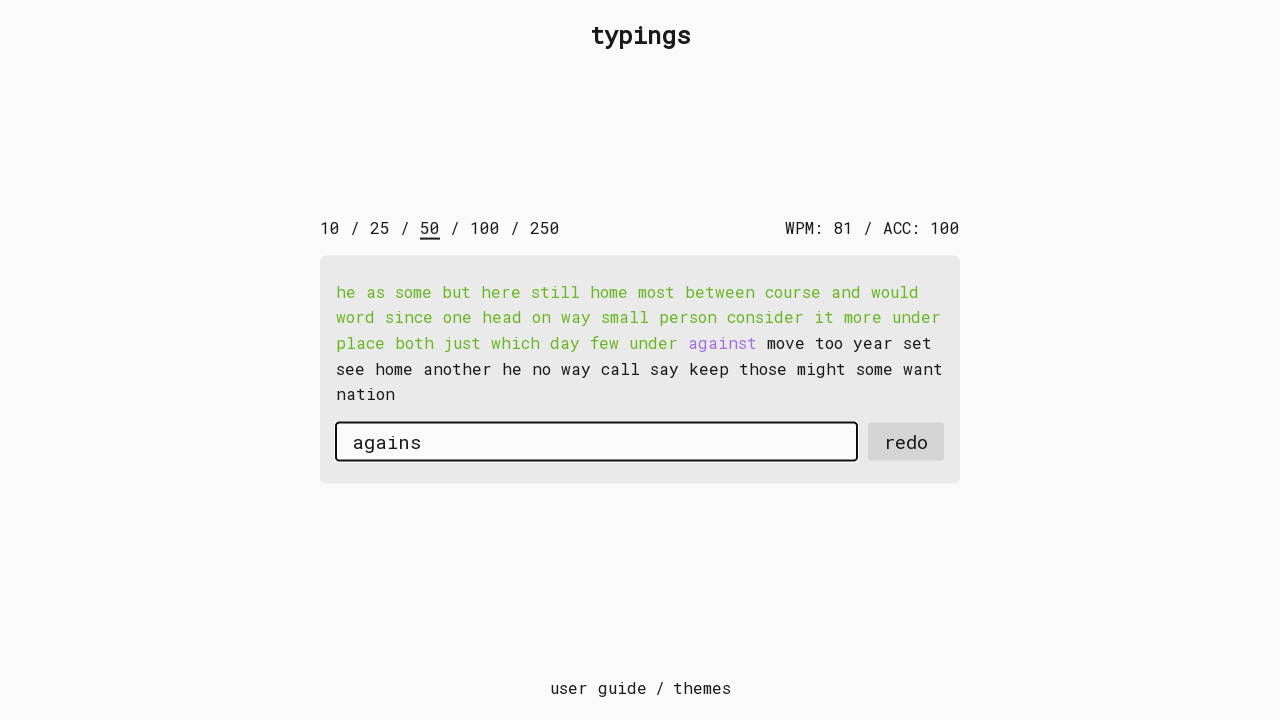

Typed character 't' in second round with 15ms delay on #input-field
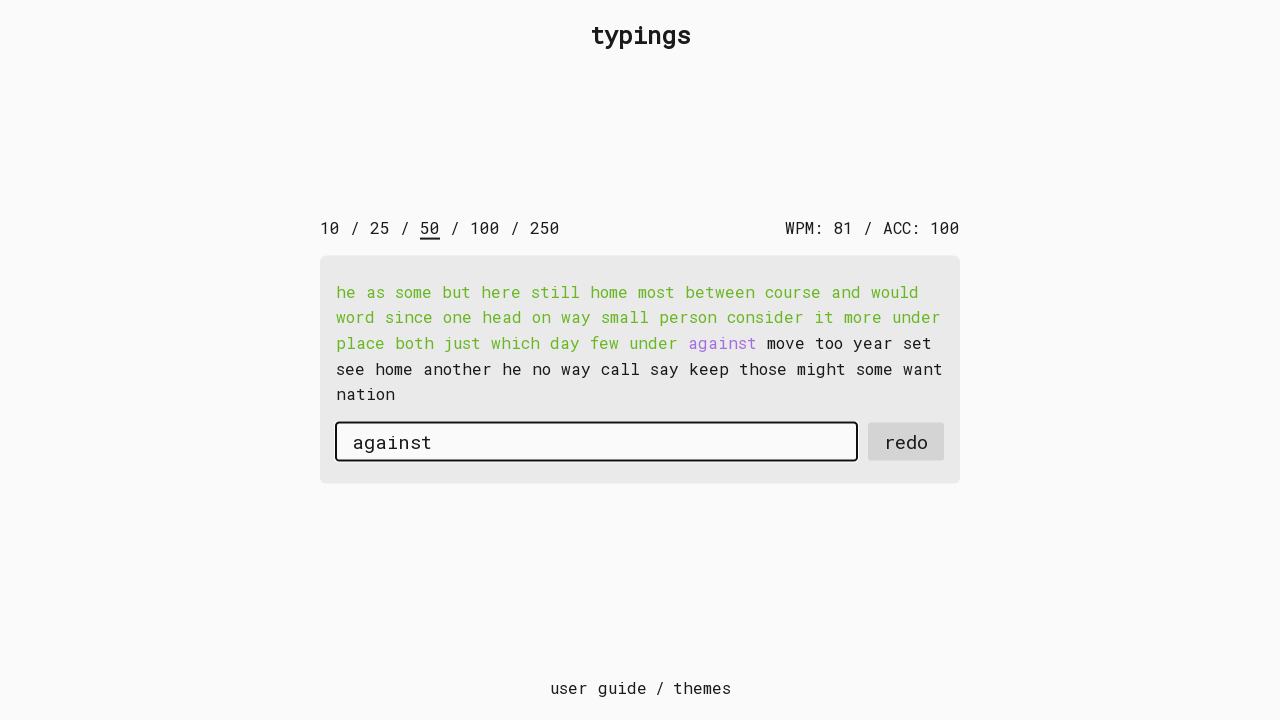

Pressed Space after word 'against' in second round on #input-field
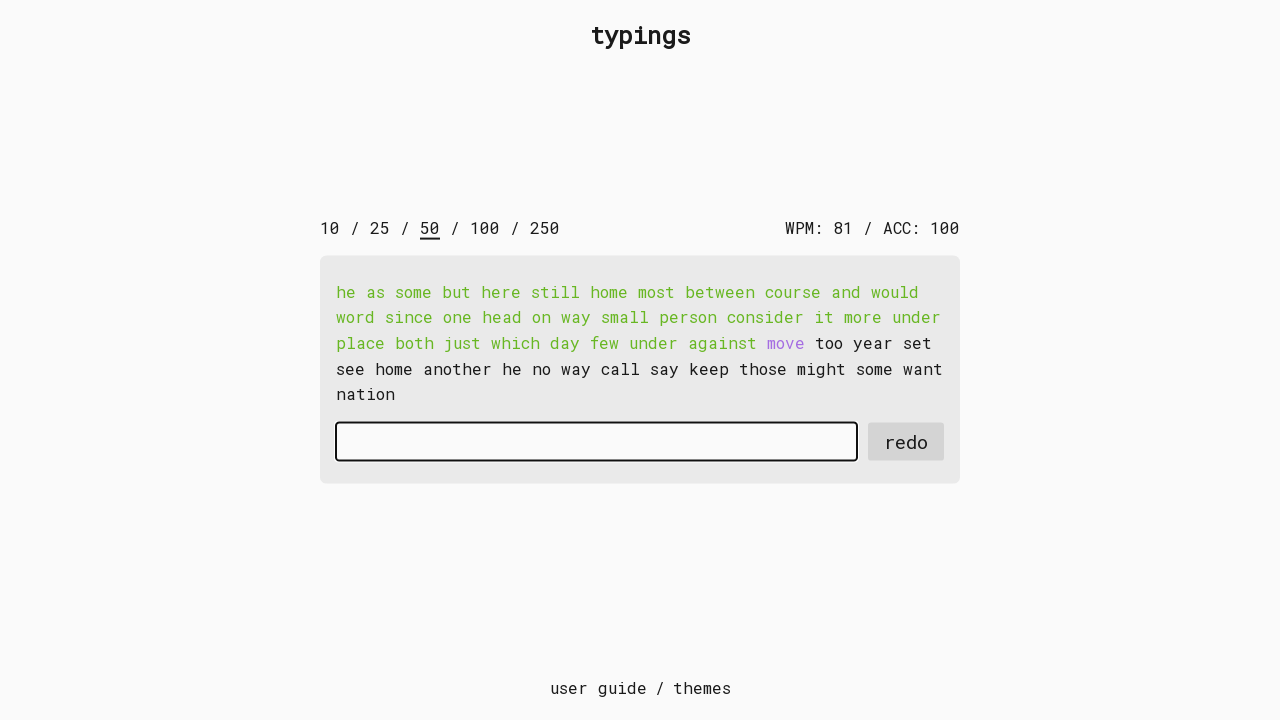

Typed character 'm' in second round with 15ms delay on #input-field
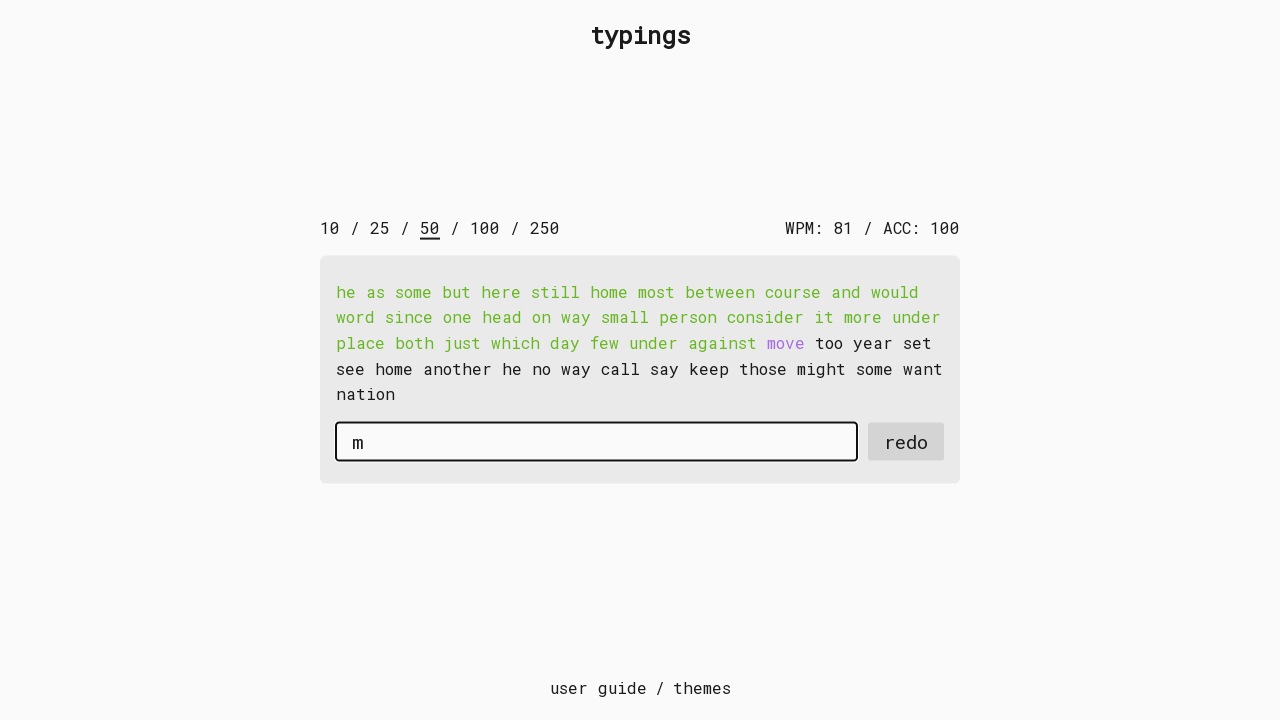

Typed character 'o' in second round with 15ms delay on #input-field
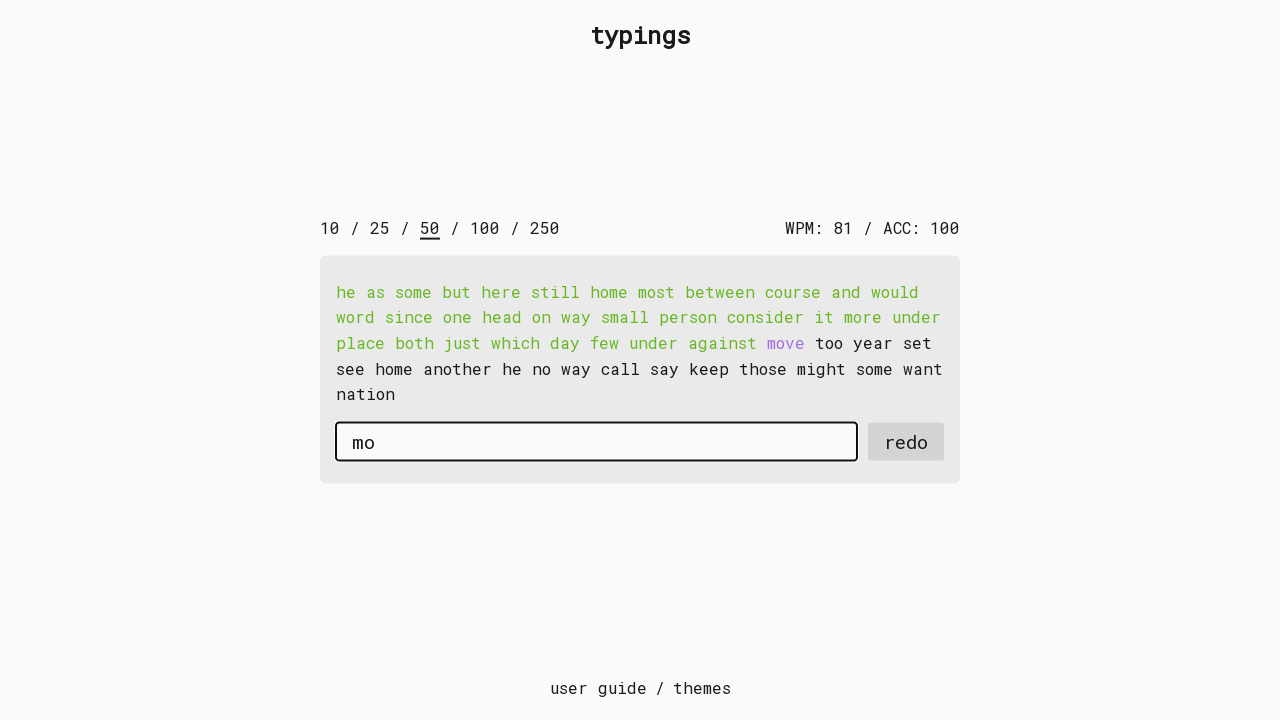

Typed character 'v' in second round with 15ms delay on #input-field
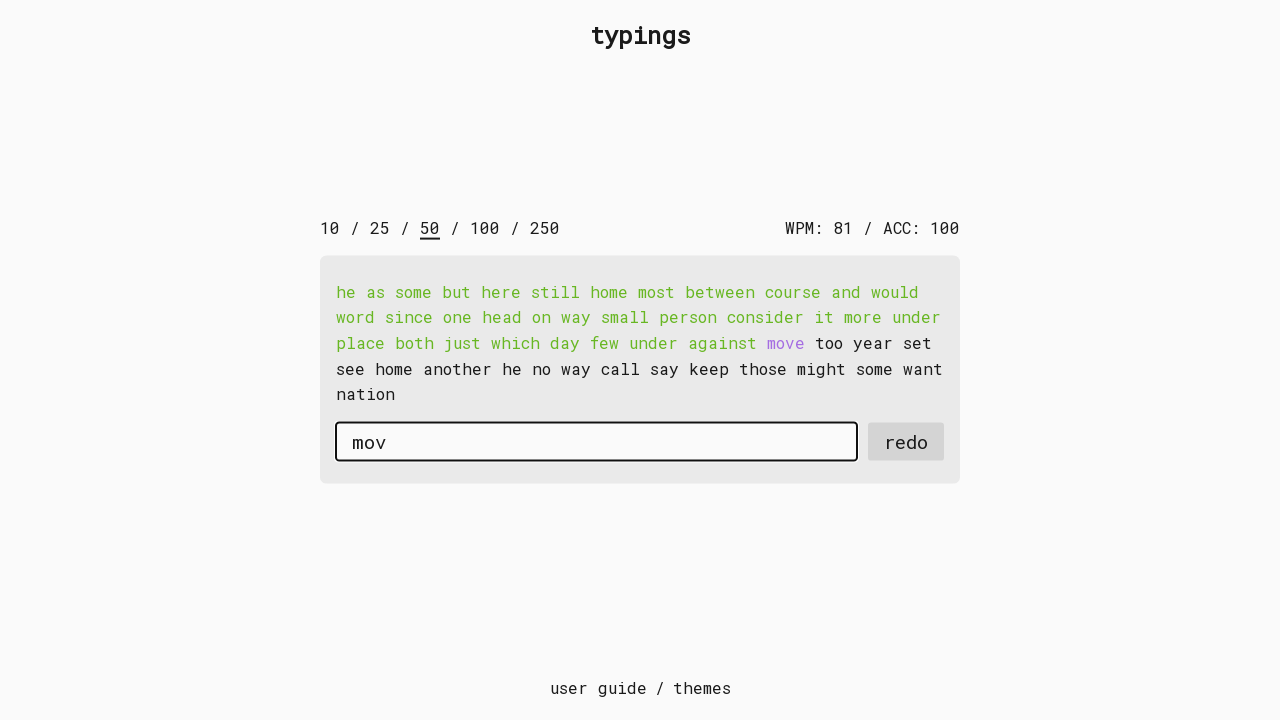

Typed character 'e' in second round with 15ms delay on #input-field
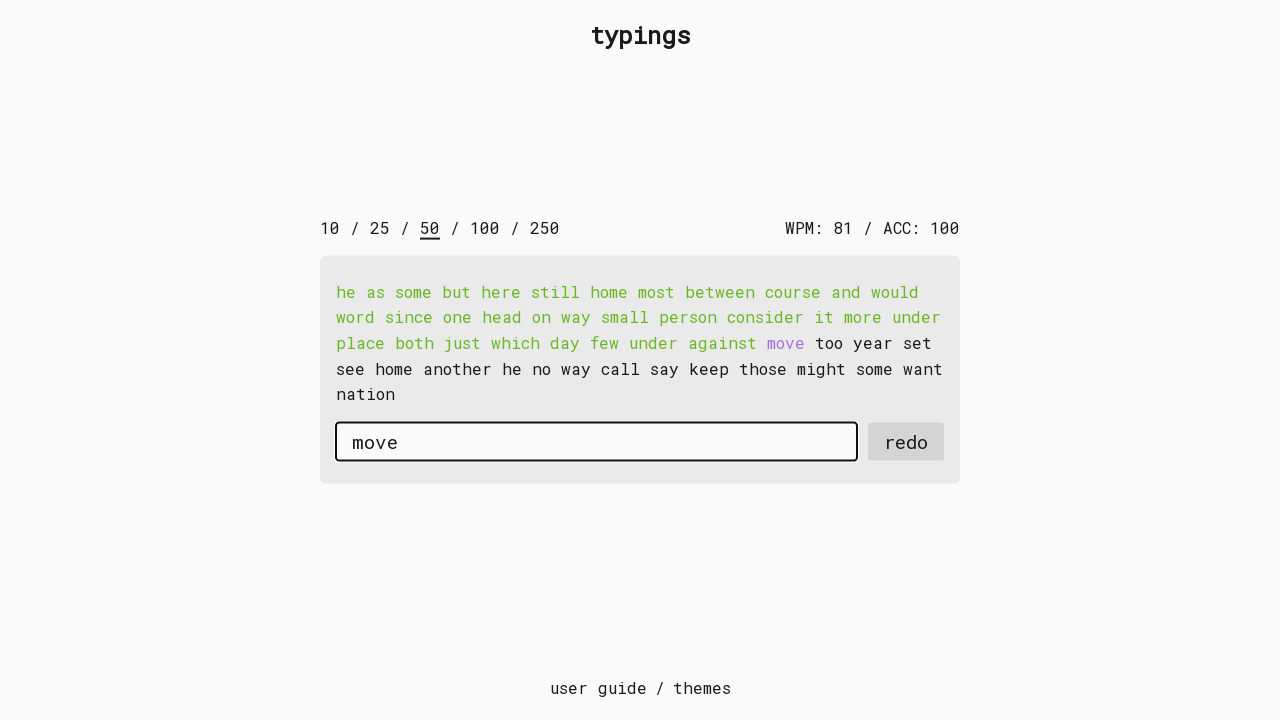

Pressed Space after word 'move' in second round on #input-field
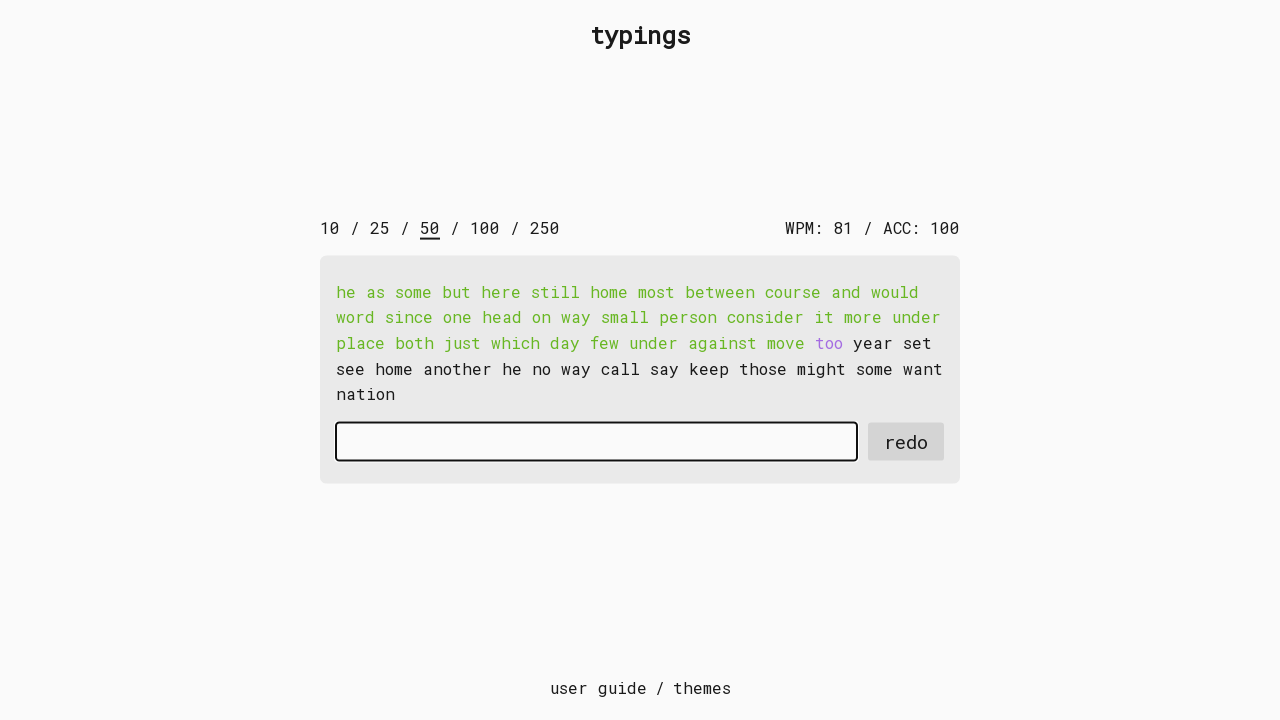

Typed character 't' in second round with 15ms delay on #input-field
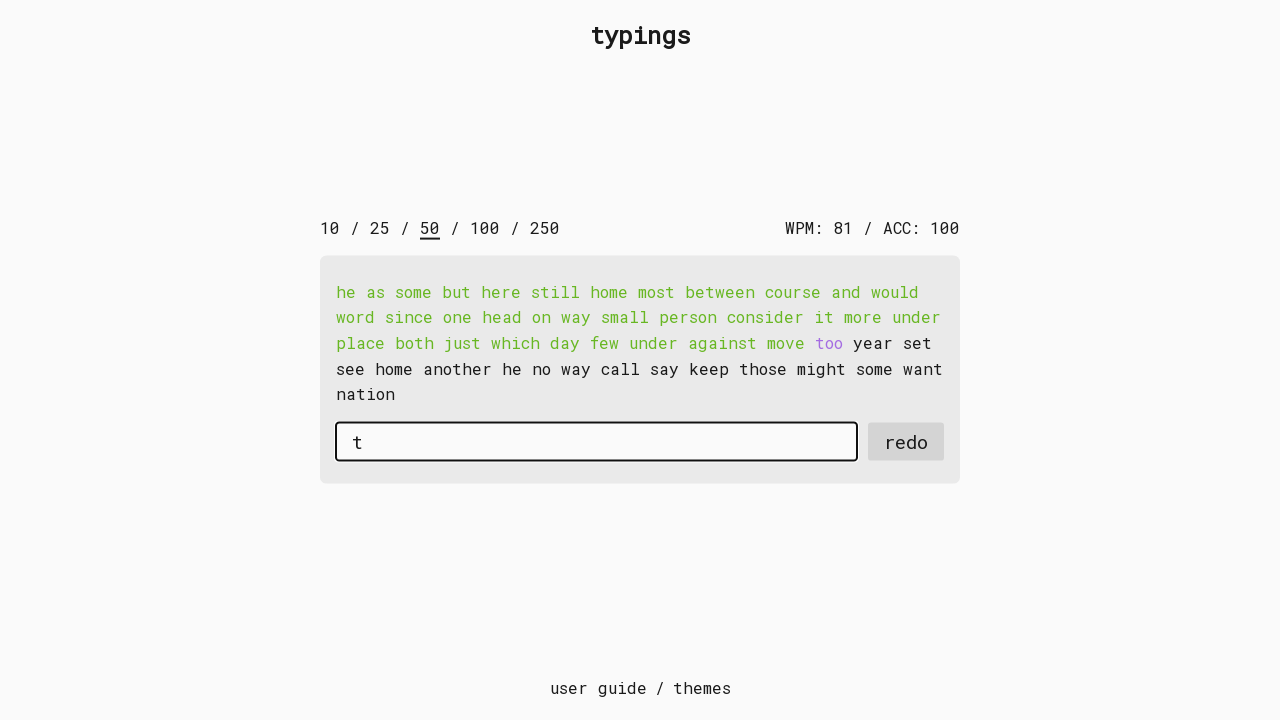

Typed character 'o' in second round with 15ms delay on #input-field
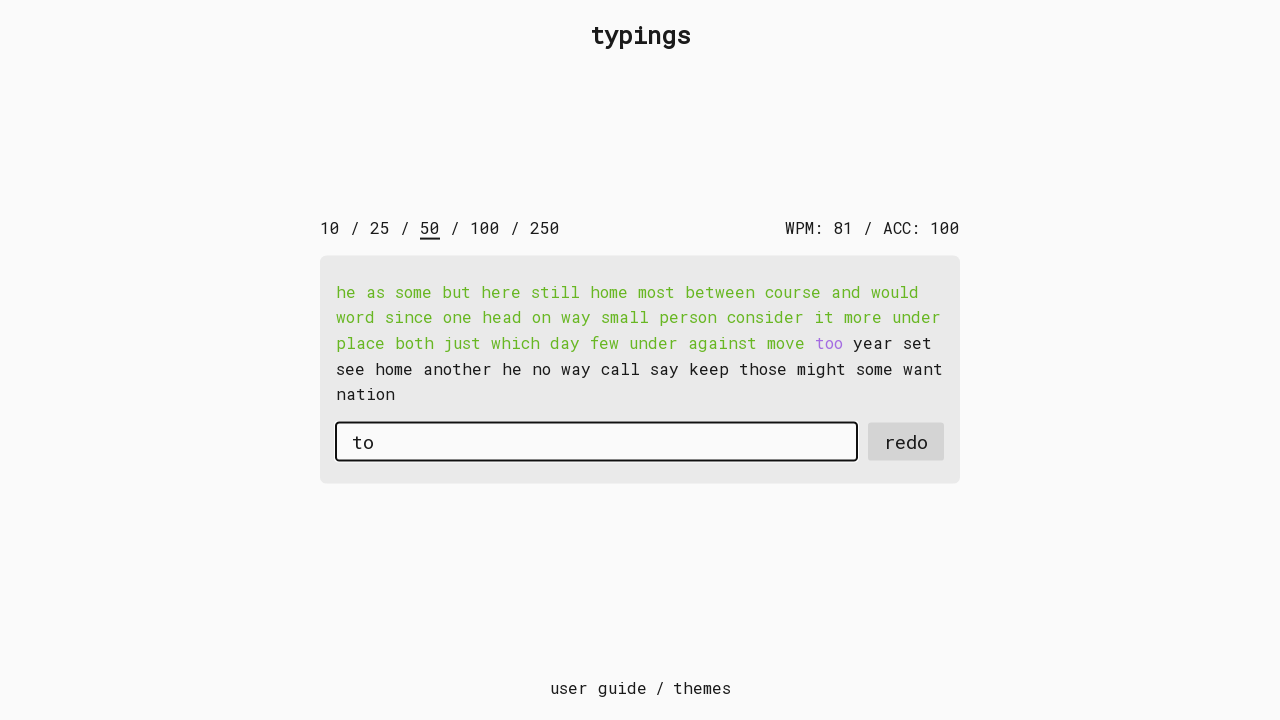

Typed character 'o' in second round with 15ms delay on #input-field
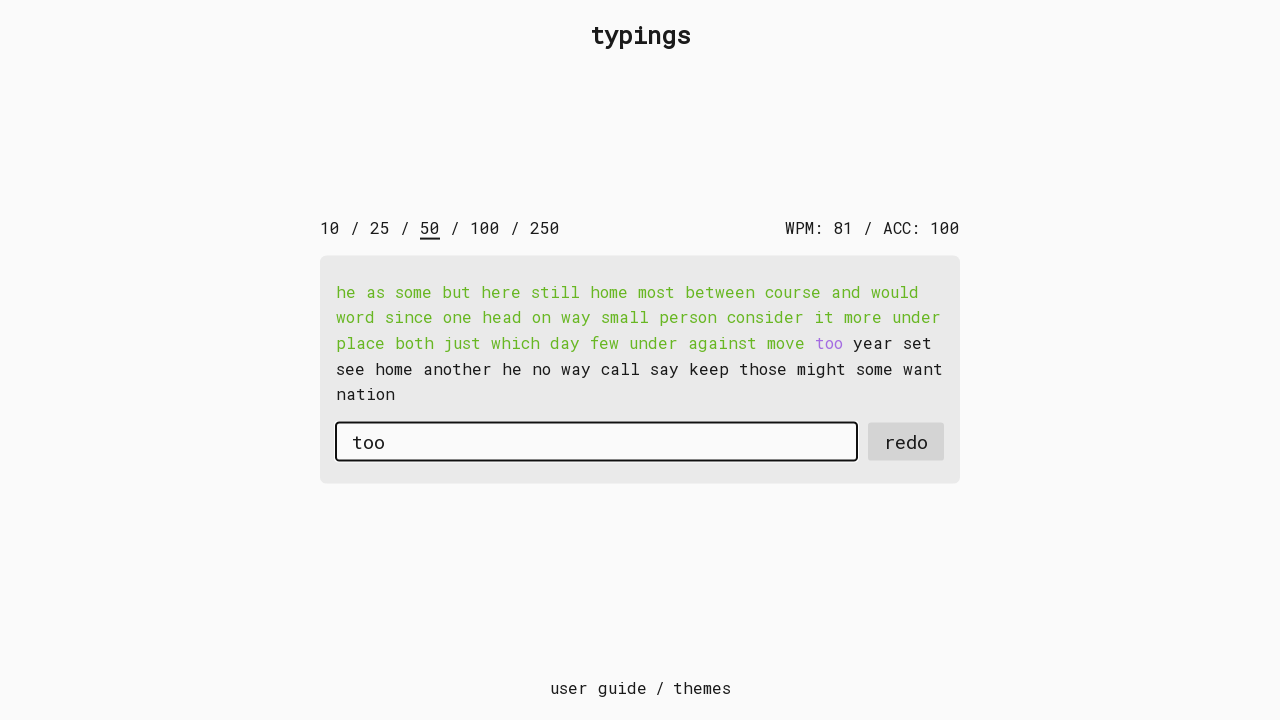

Pressed Space after word 'too' in second round on #input-field
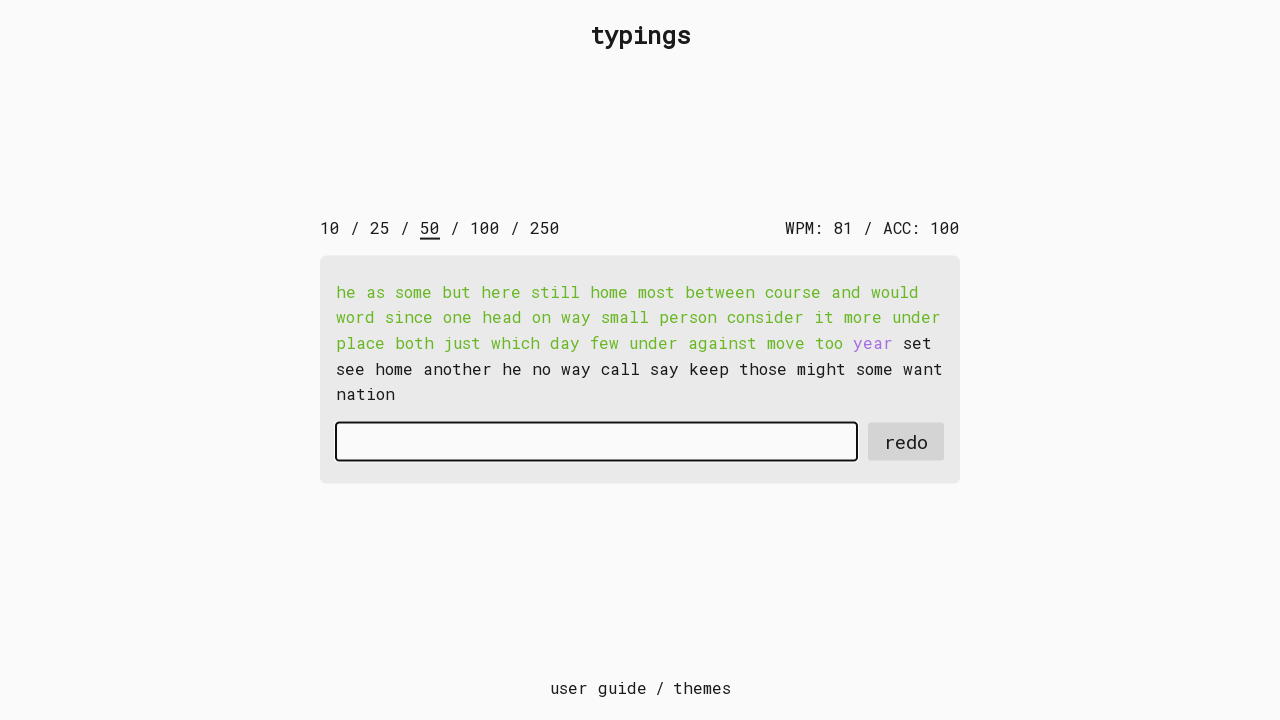

Typed character 'y' in second round with 15ms delay on #input-field
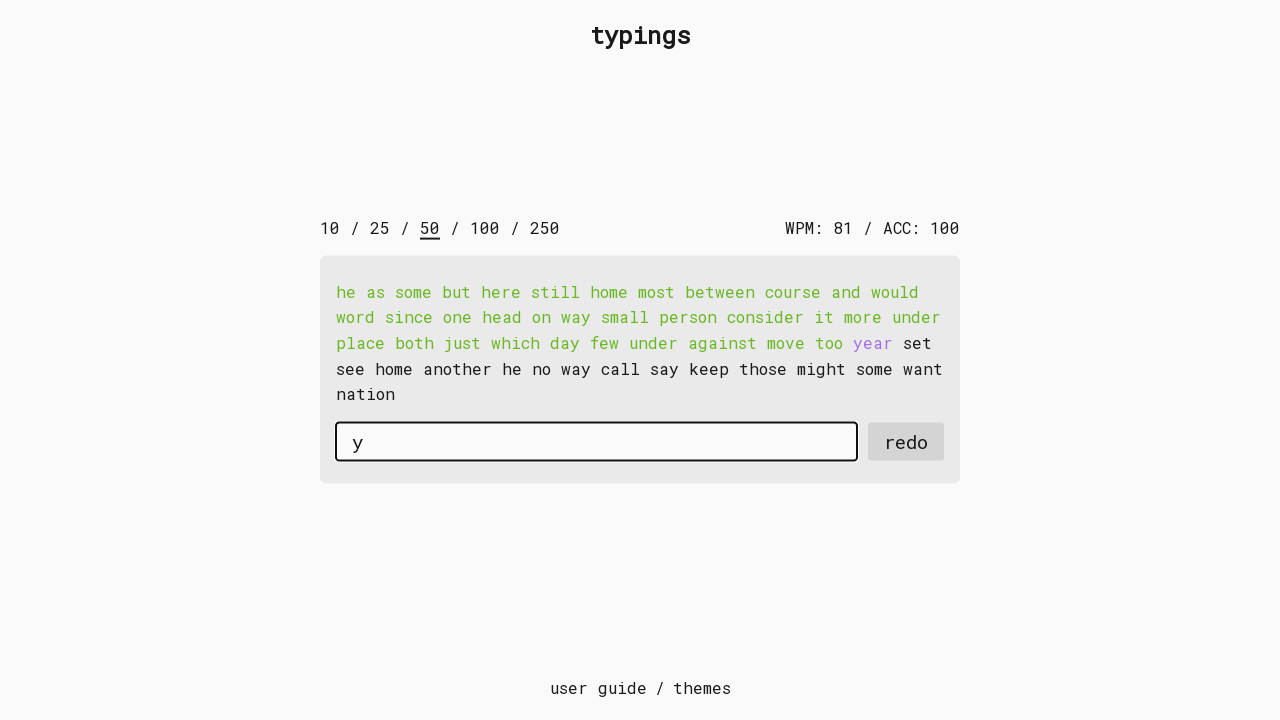

Typed character 'e' in second round with 15ms delay on #input-field
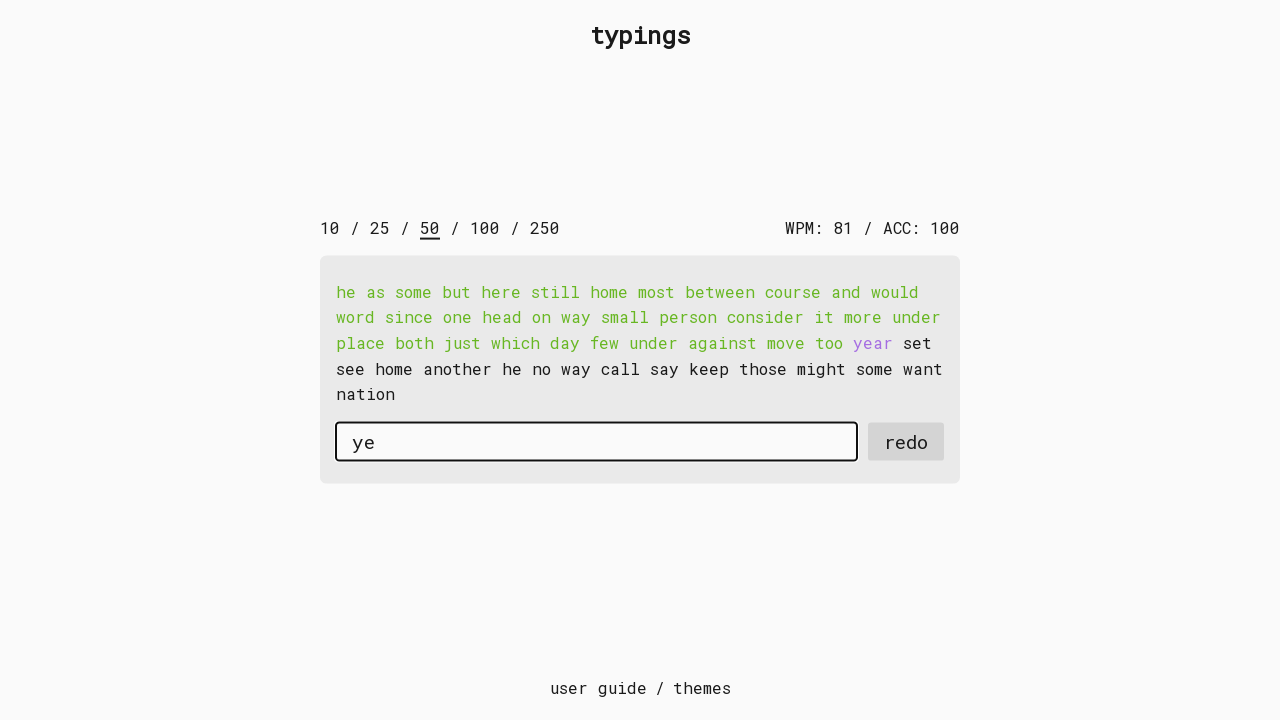

Typed character 'a' in second round with 15ms delay on #input-field
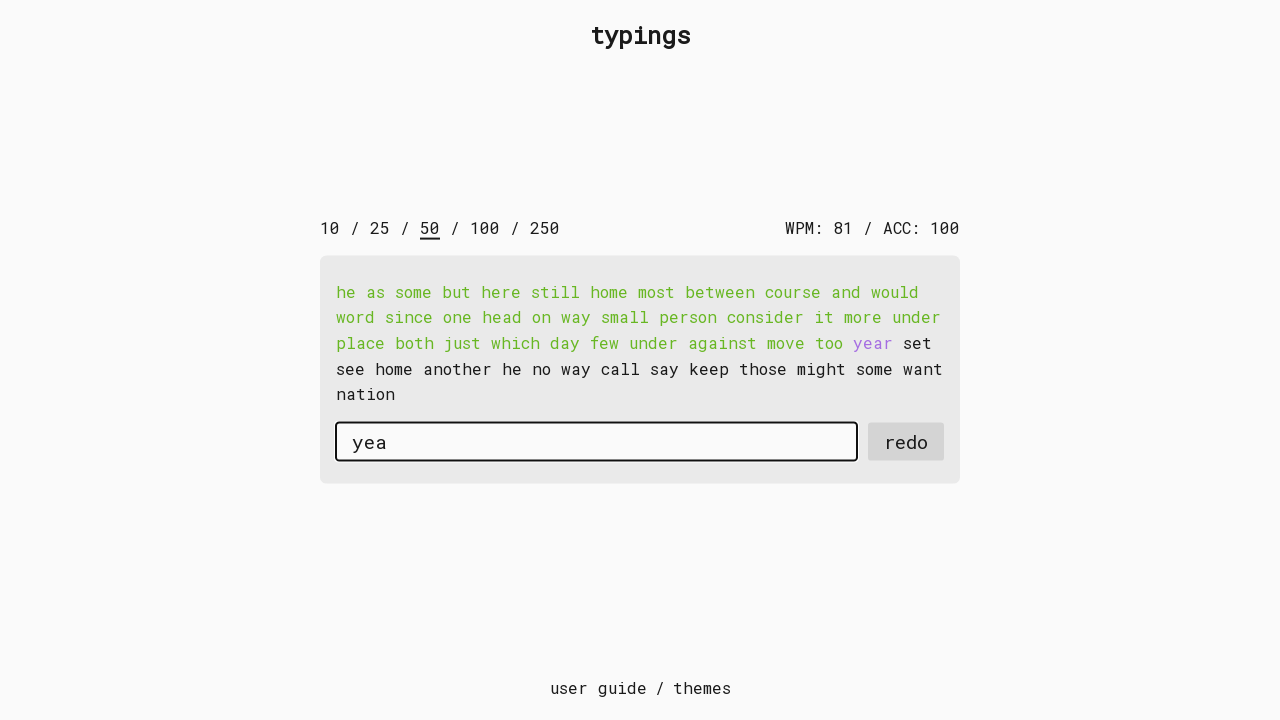

Typed character 'r' in second round with 15ms delay on #input-field
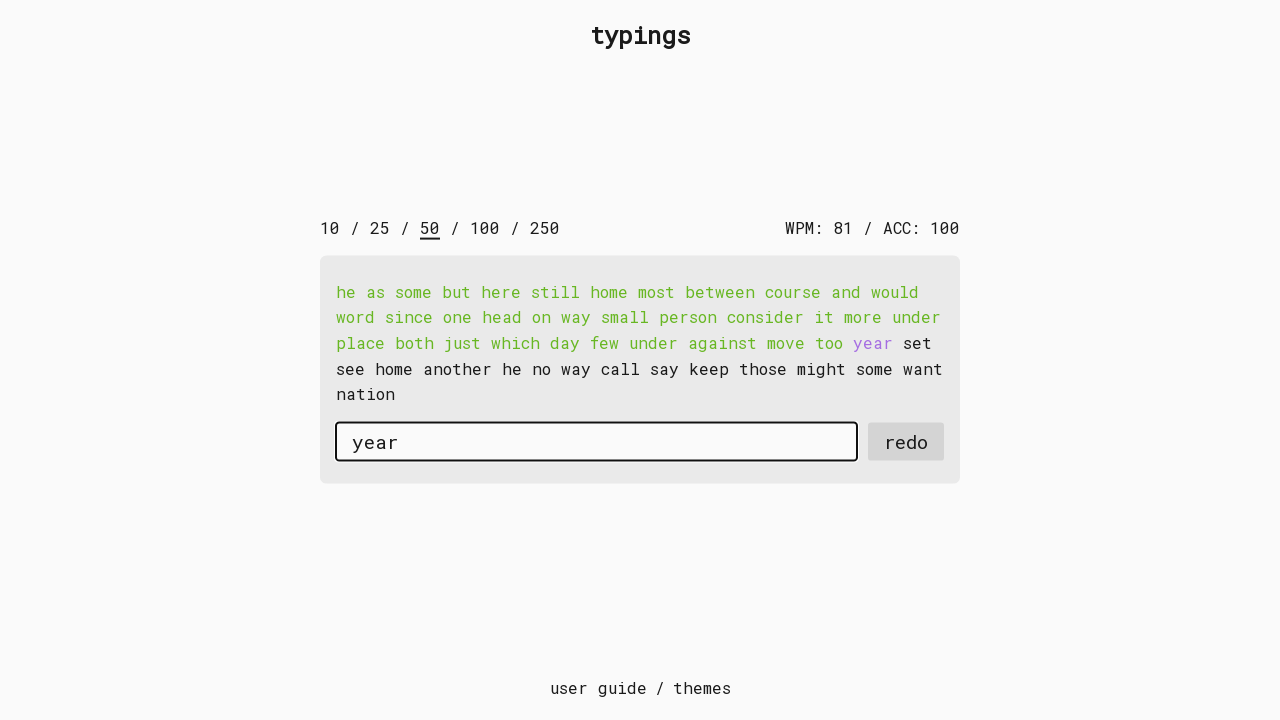

Pressed Space after word 'year' in second round on #input-field
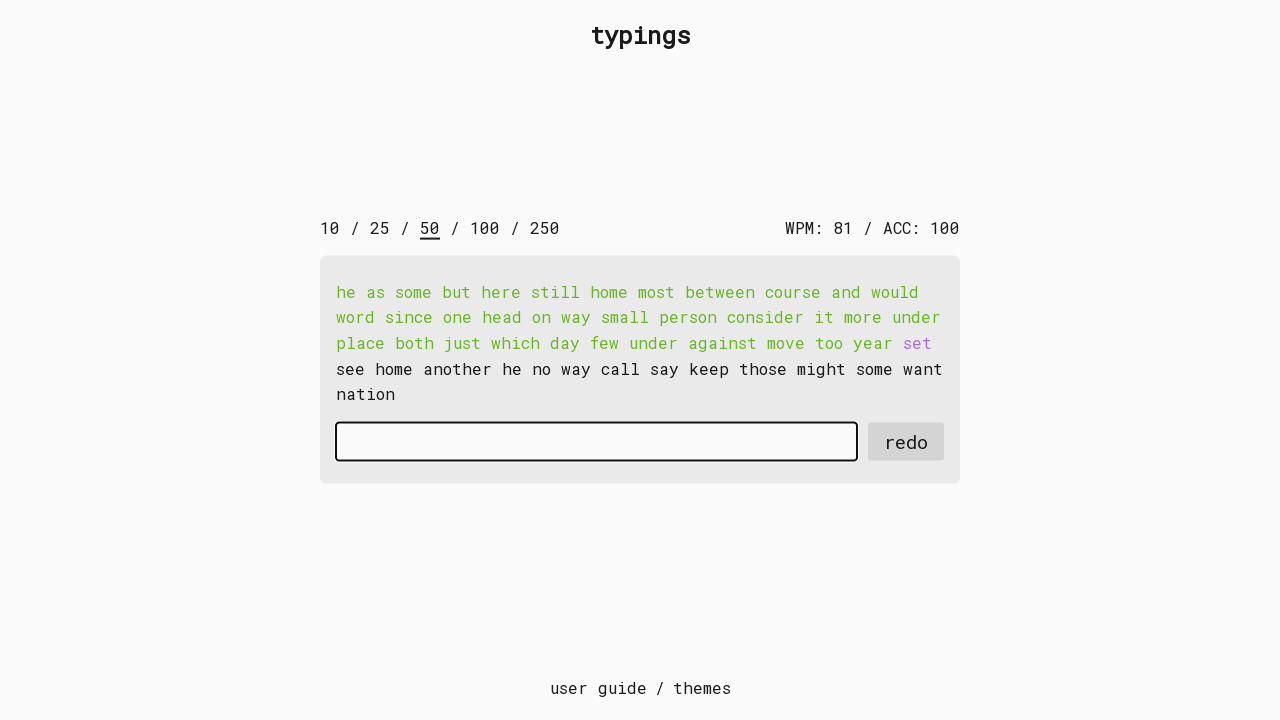

Typed character 's' in second round with 15ms delay on #input-field
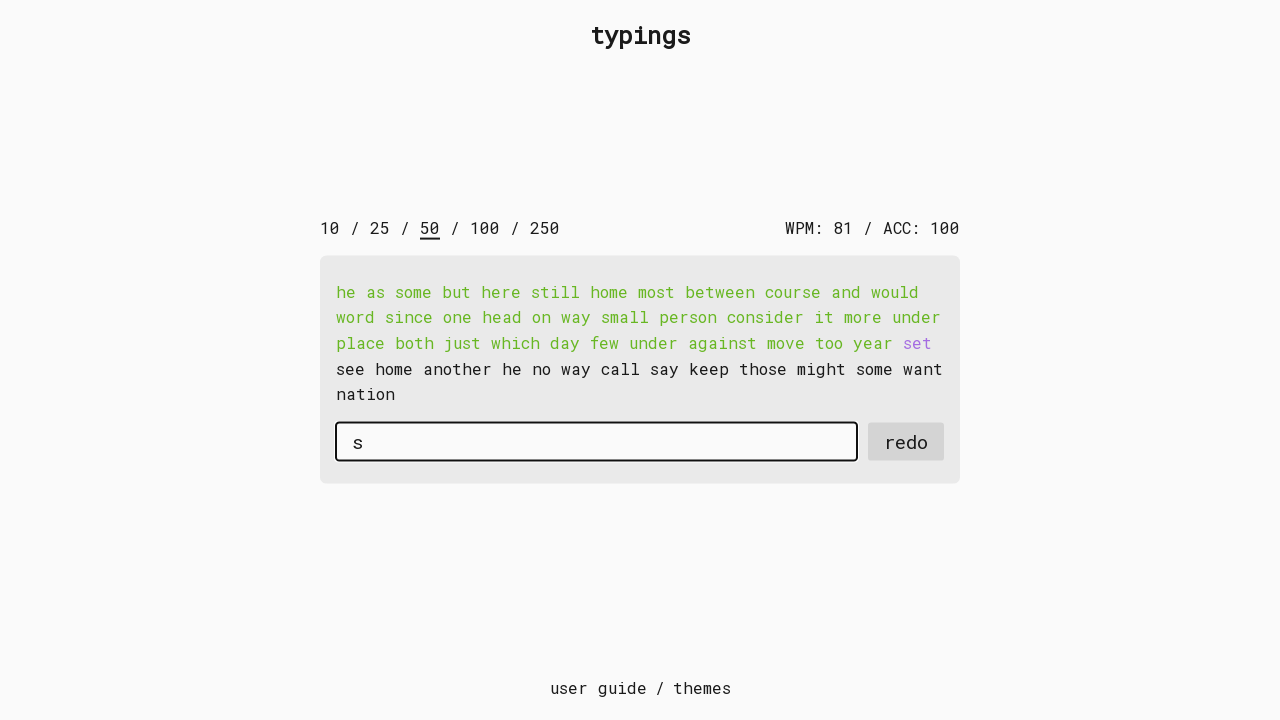

Typed character 'e' in second round with 15ms delay on #input-field
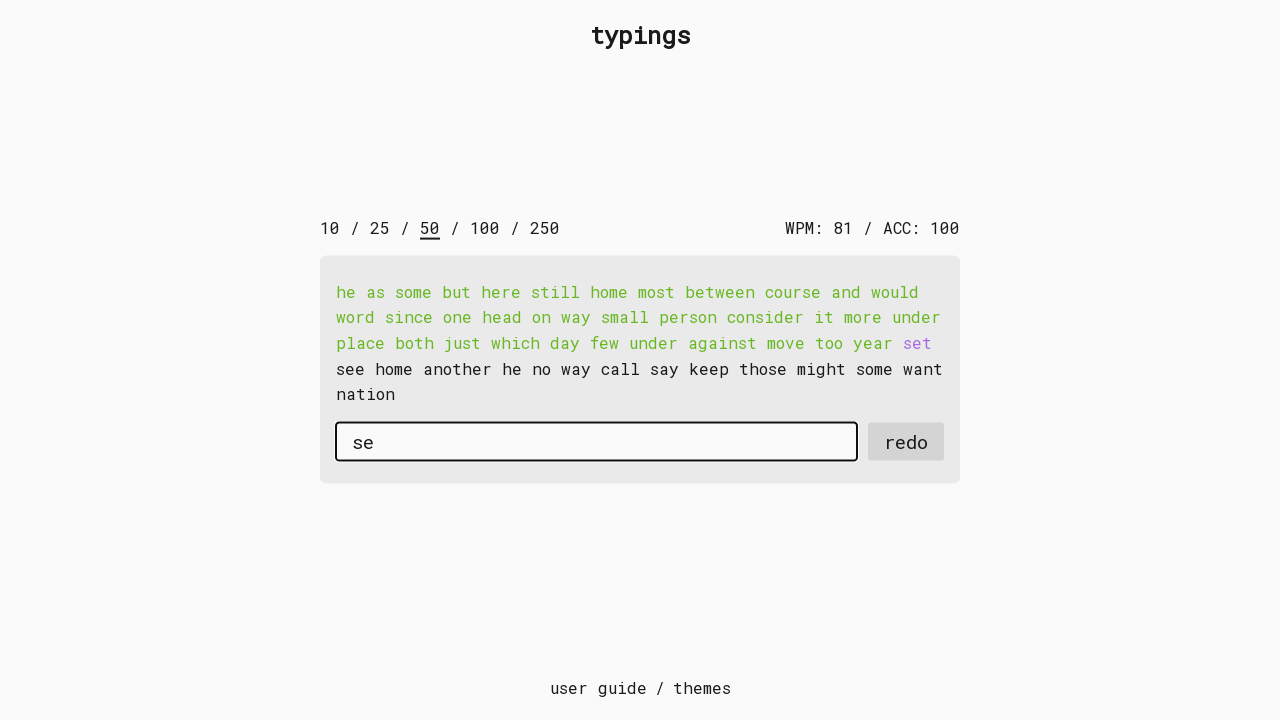

Typed character 't' in second round with 15ms delay on #input-field
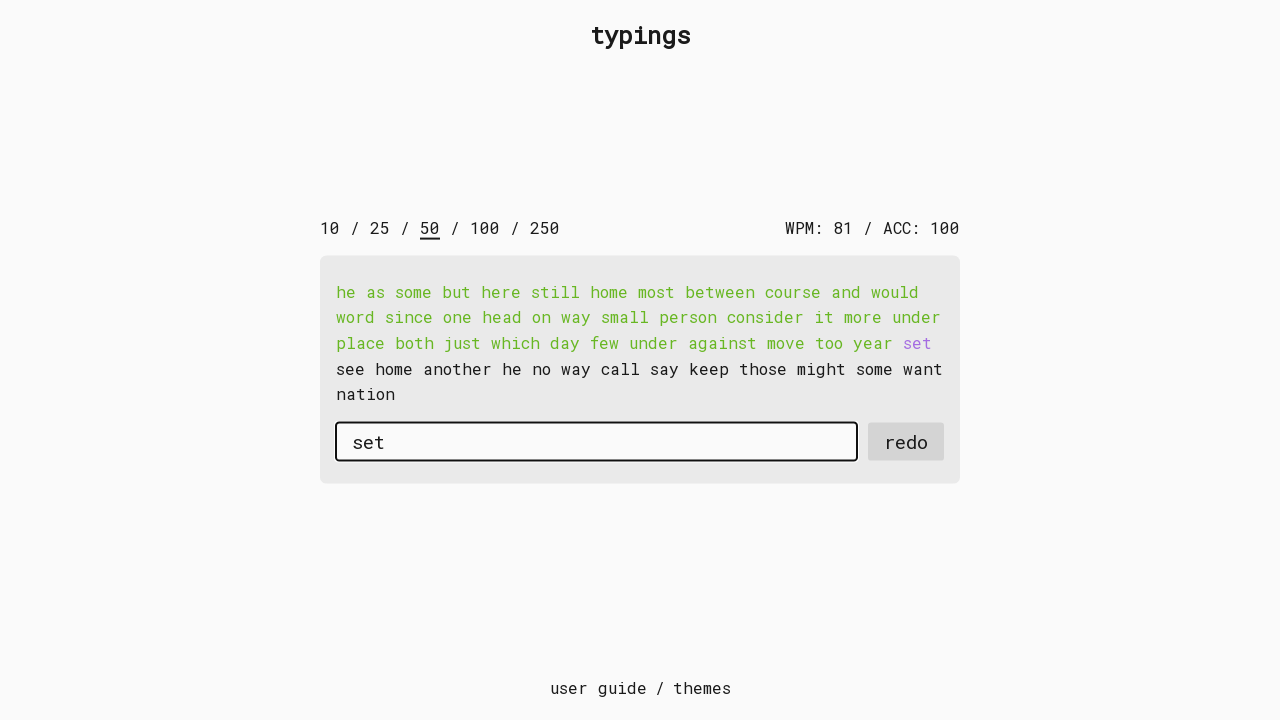

Pressed Space after word 'set' in second round on #input-field
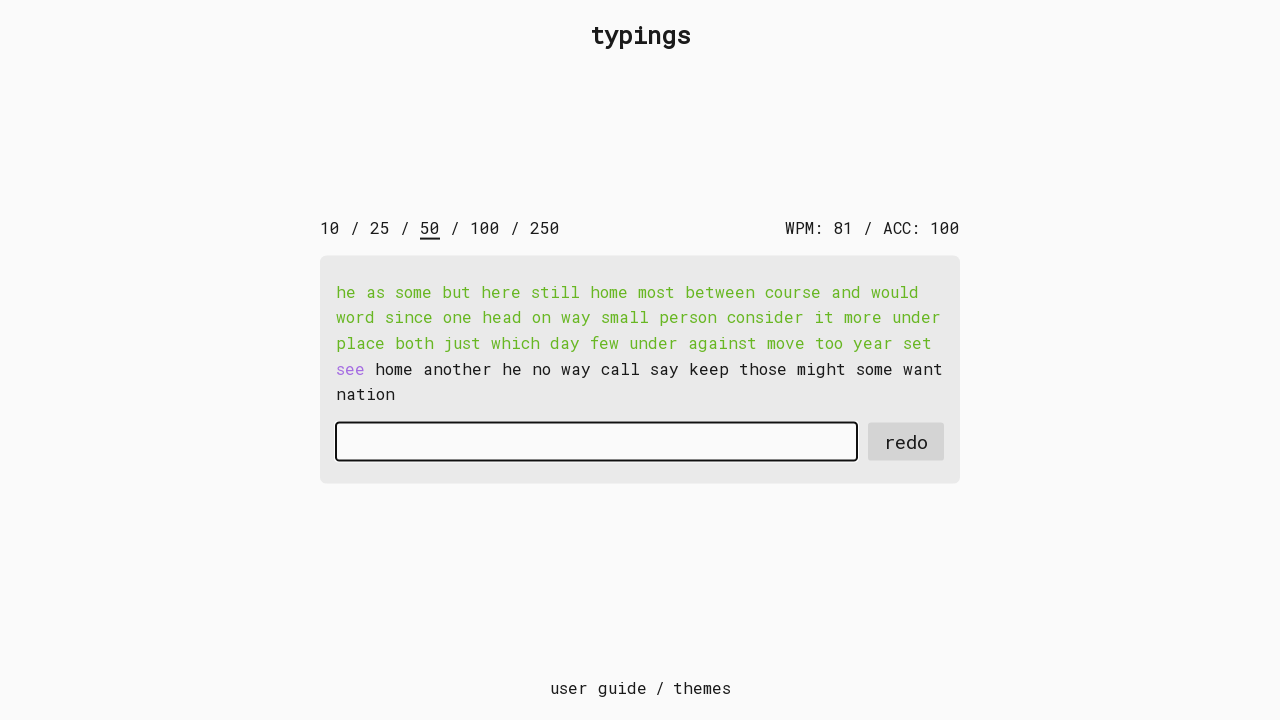

Typed character 's' in second round with 15ms delay on #input-field
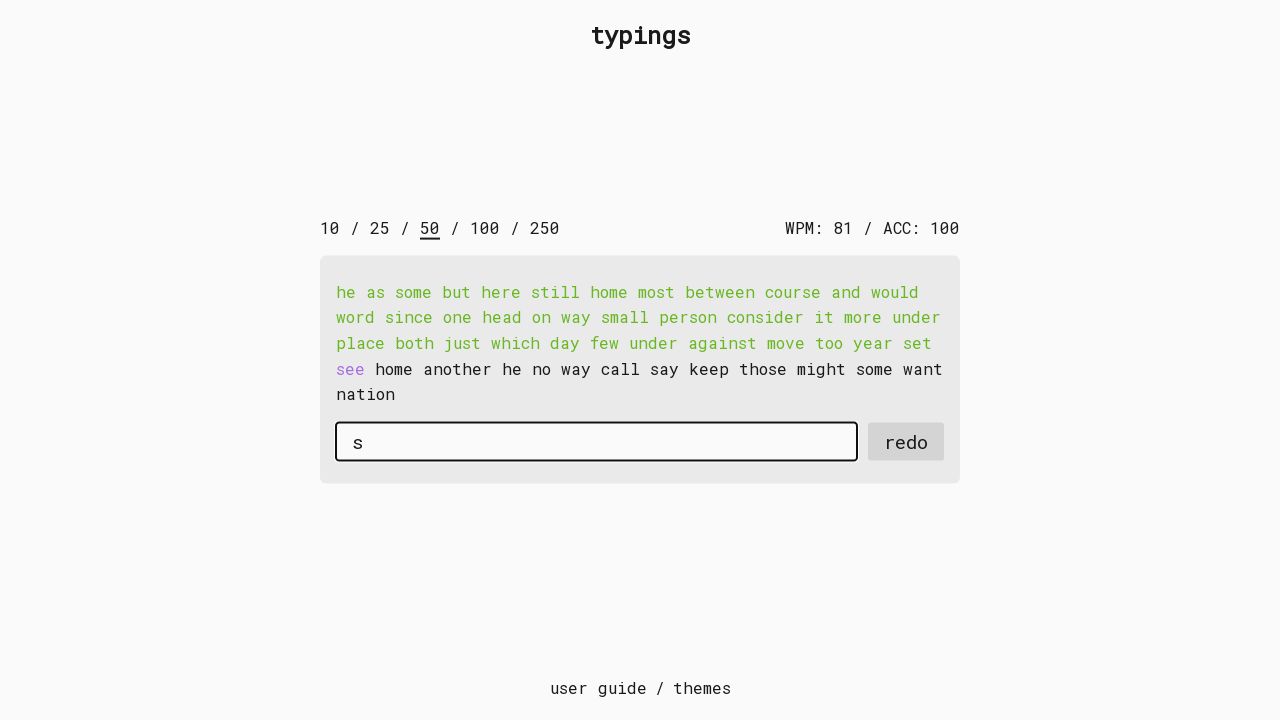

Typed character 'e' in second round with 15ms delay on #input-field
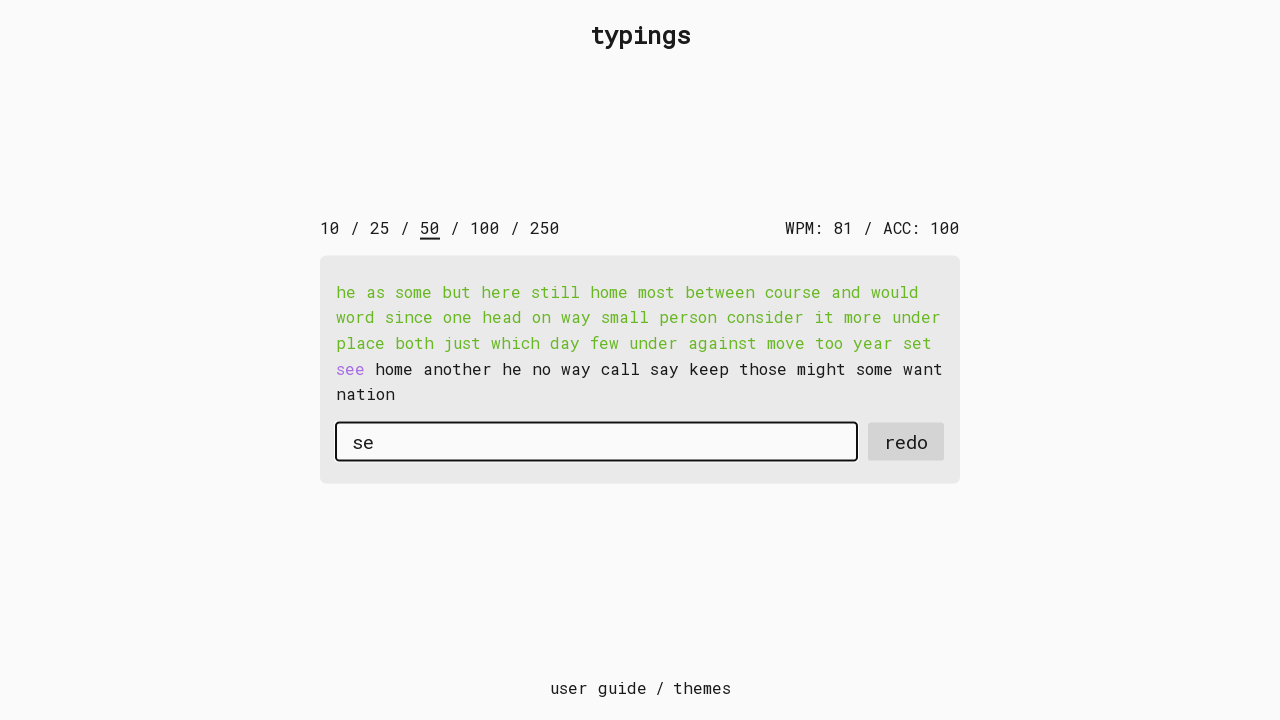

Typed character 'e' in second round with 15ms delay on #input-field
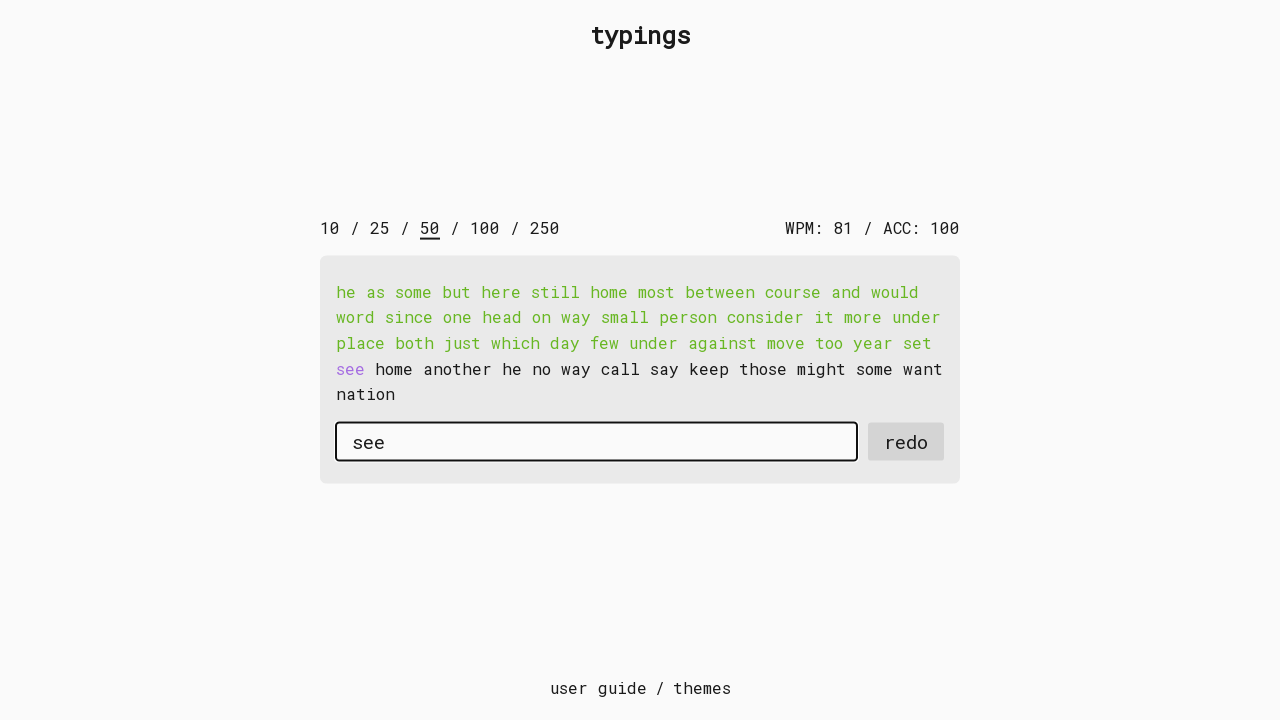

Pressed Space after word 'see' in second round on #input-field
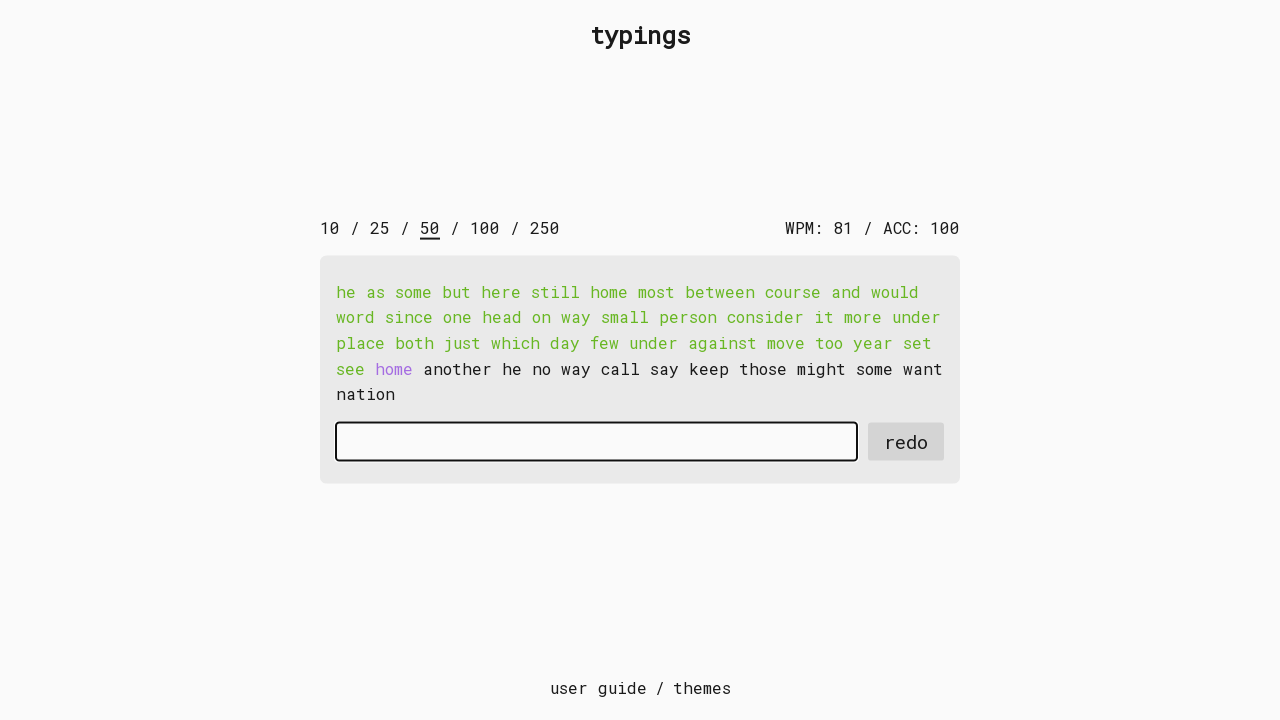

Typed character 'h' in second round with 15ms delay on #input-field
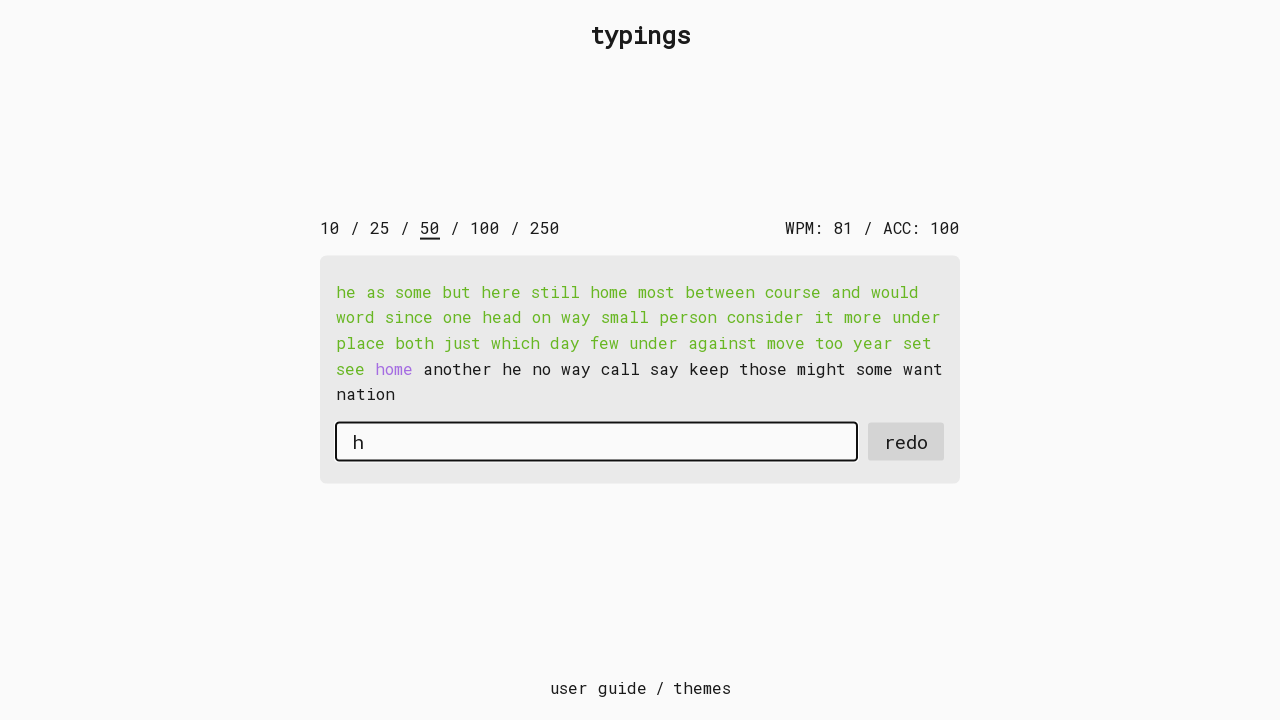

Typed character 'o' in second round with 15ms delay on #input-field
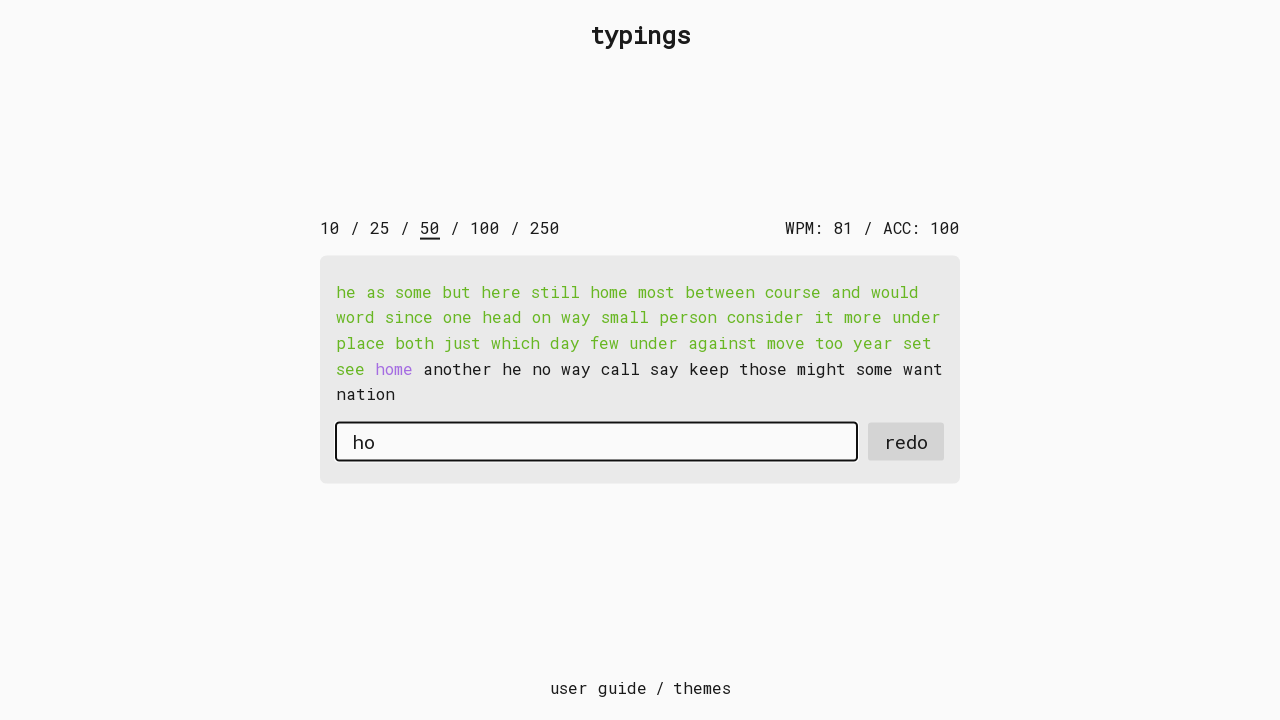

Typed character 'm' in second round with 15ms delay on #input-field
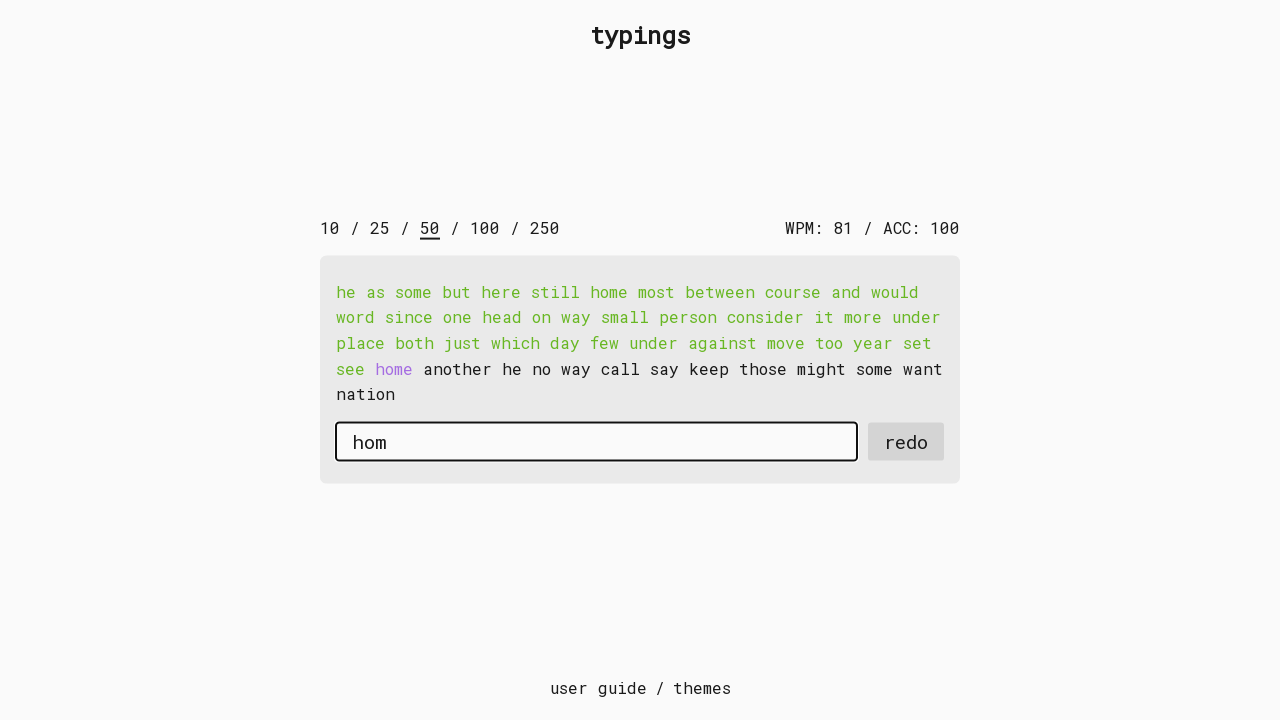

Typed character 'e' in second round with 15ms delay on #input-field
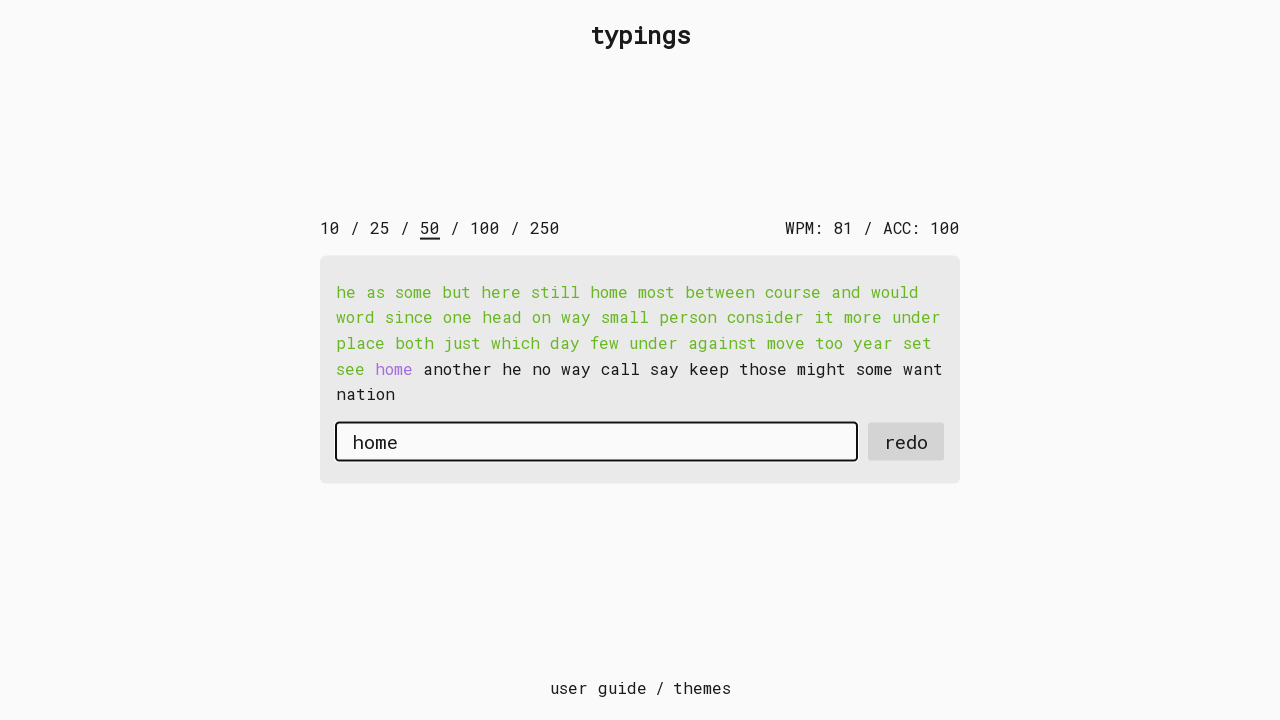

Pressed Space after word 'home' in second round on #input-field
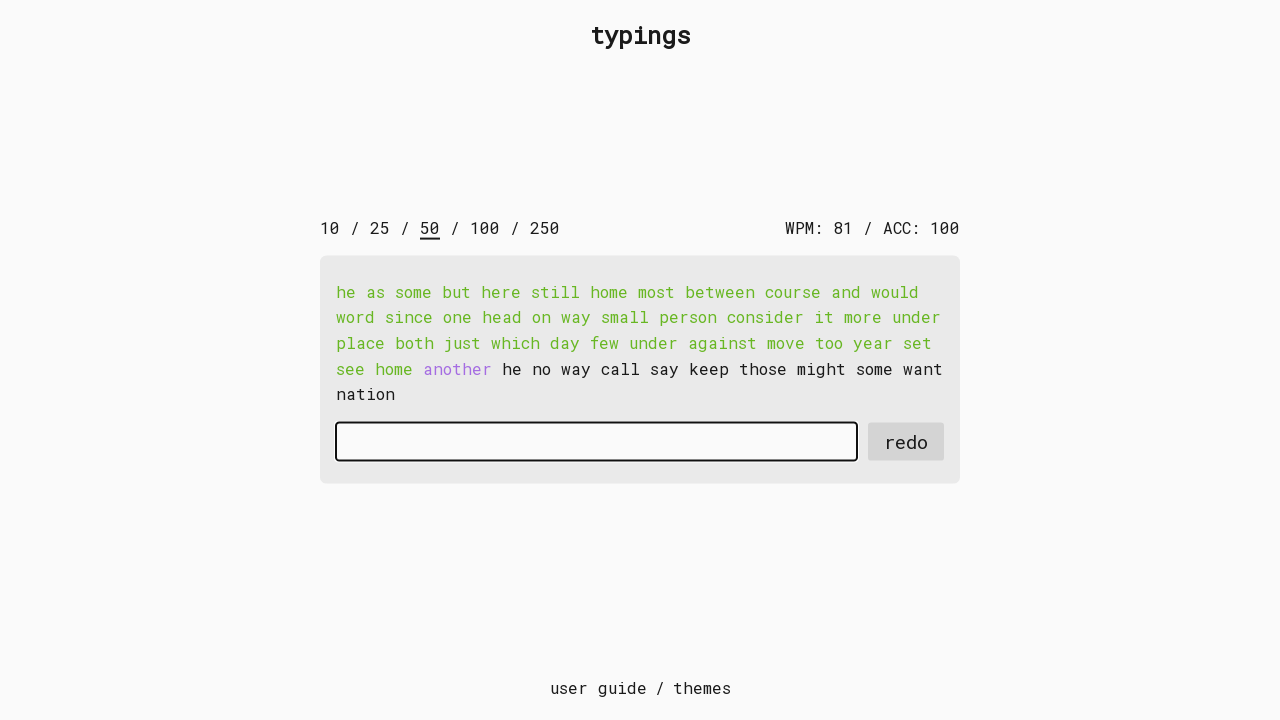

Typed character 'a' in second round with 15ms delay on #input-field
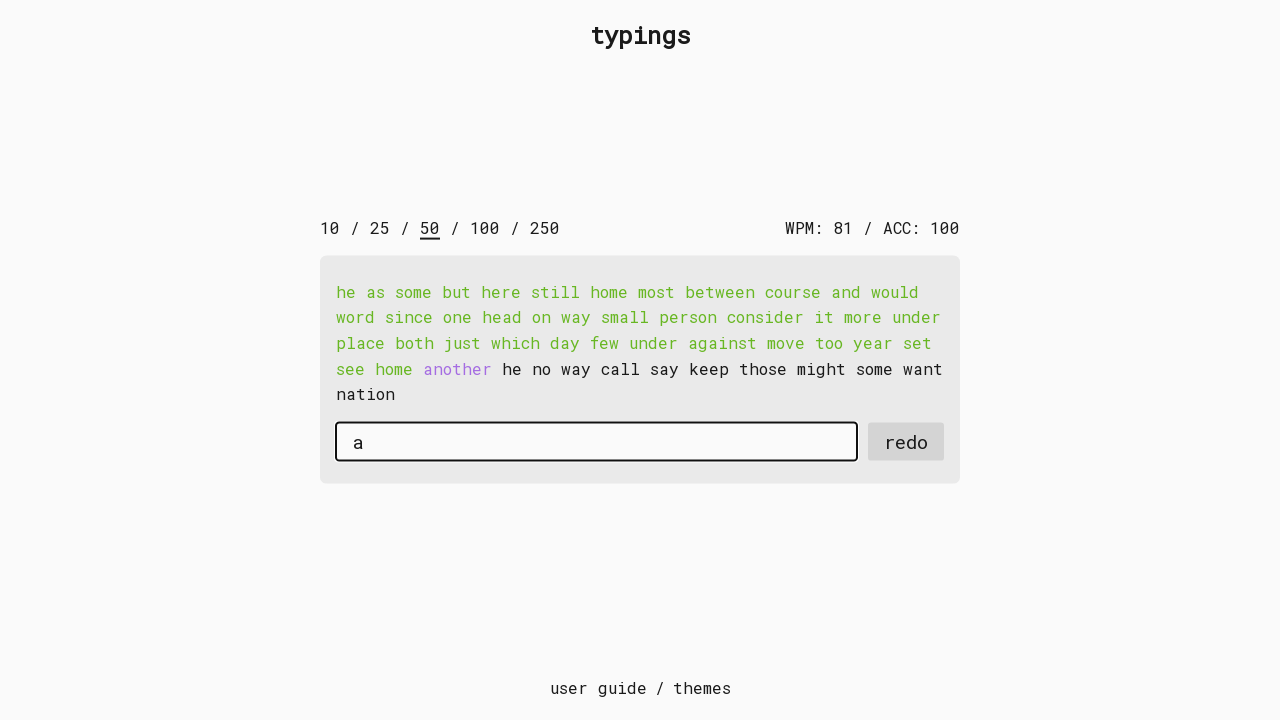

Typed character 'n' in second round with 15ms delay on #input-field
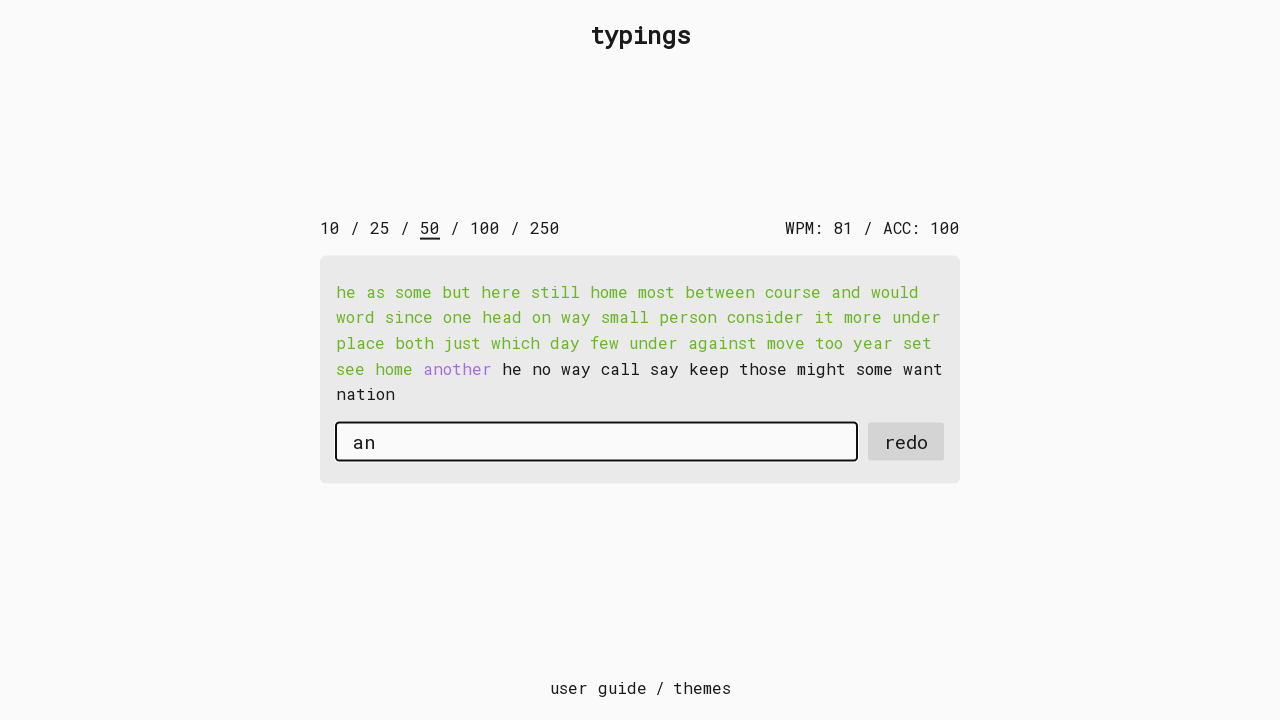

Typed character 'o' in second round with 15ms delay on #input-field
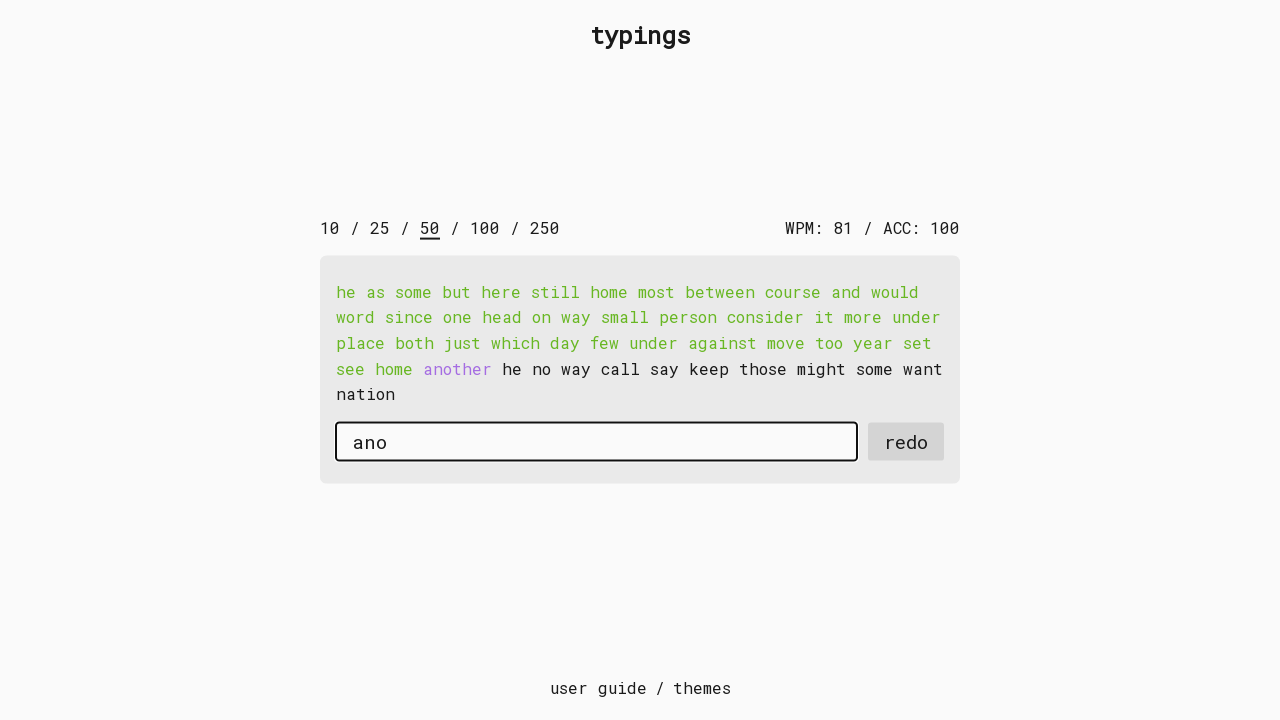

Typed character 't' in second round with 15ms delay on #input-field
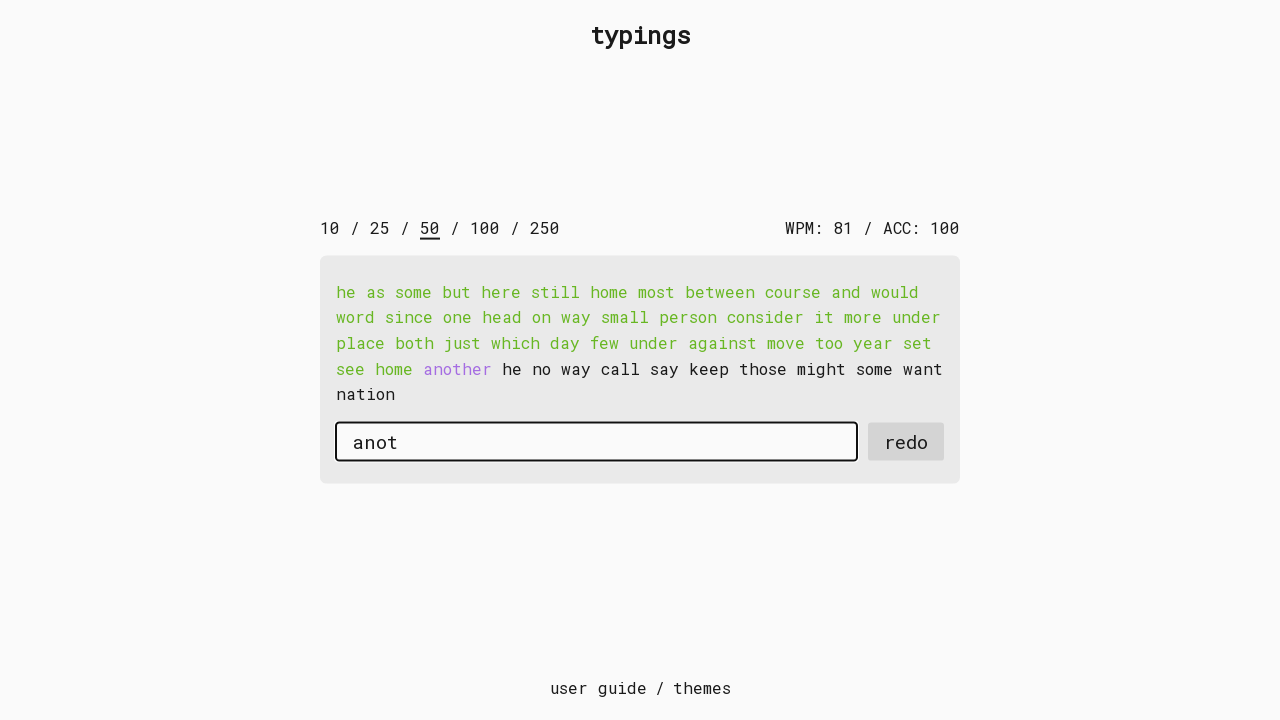

Typed character 'h' in second round with 15ms delay on #input-field
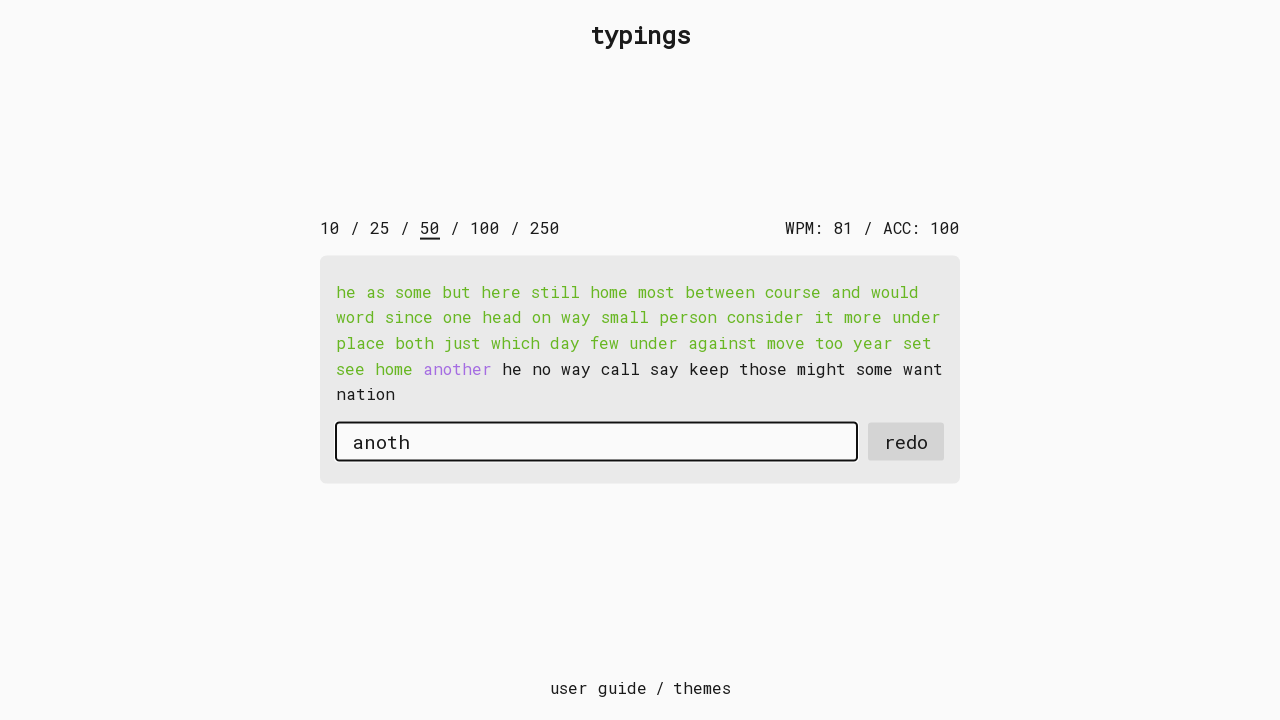

Typed character 'e' in second round with 15ms delay on #input-field
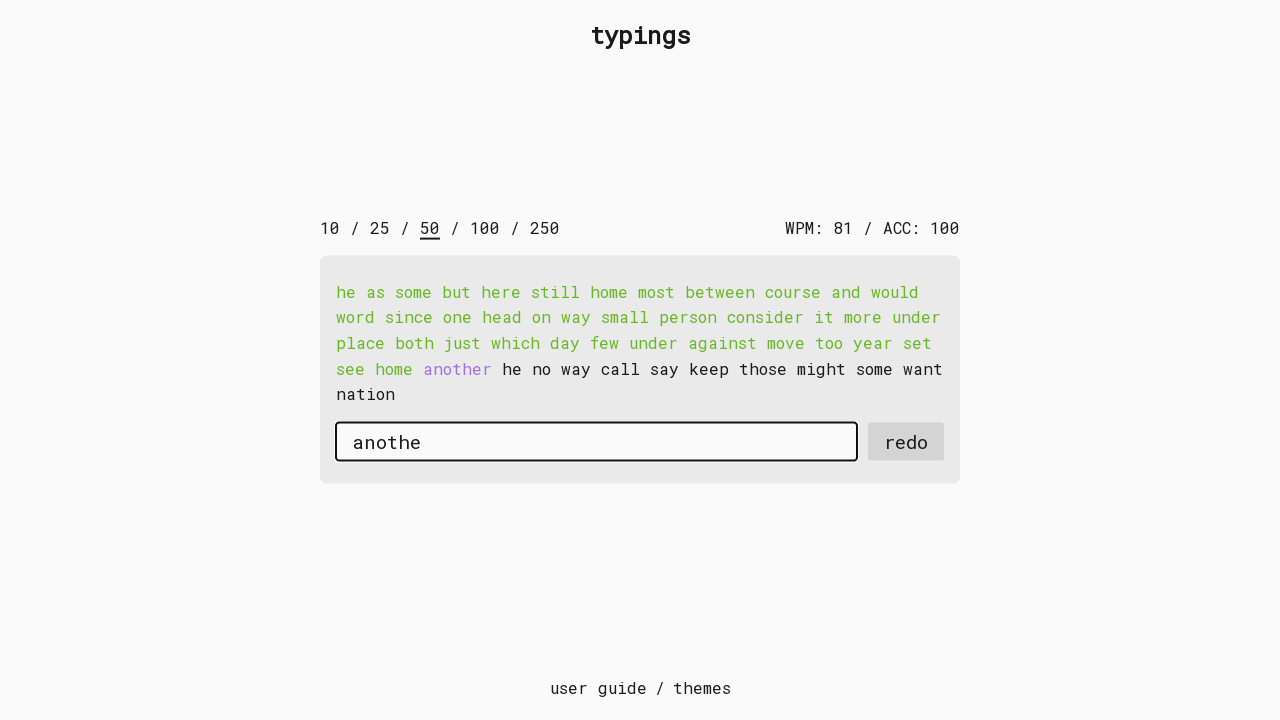

Typed character 'r' in second round with 15ms delay on #input-field
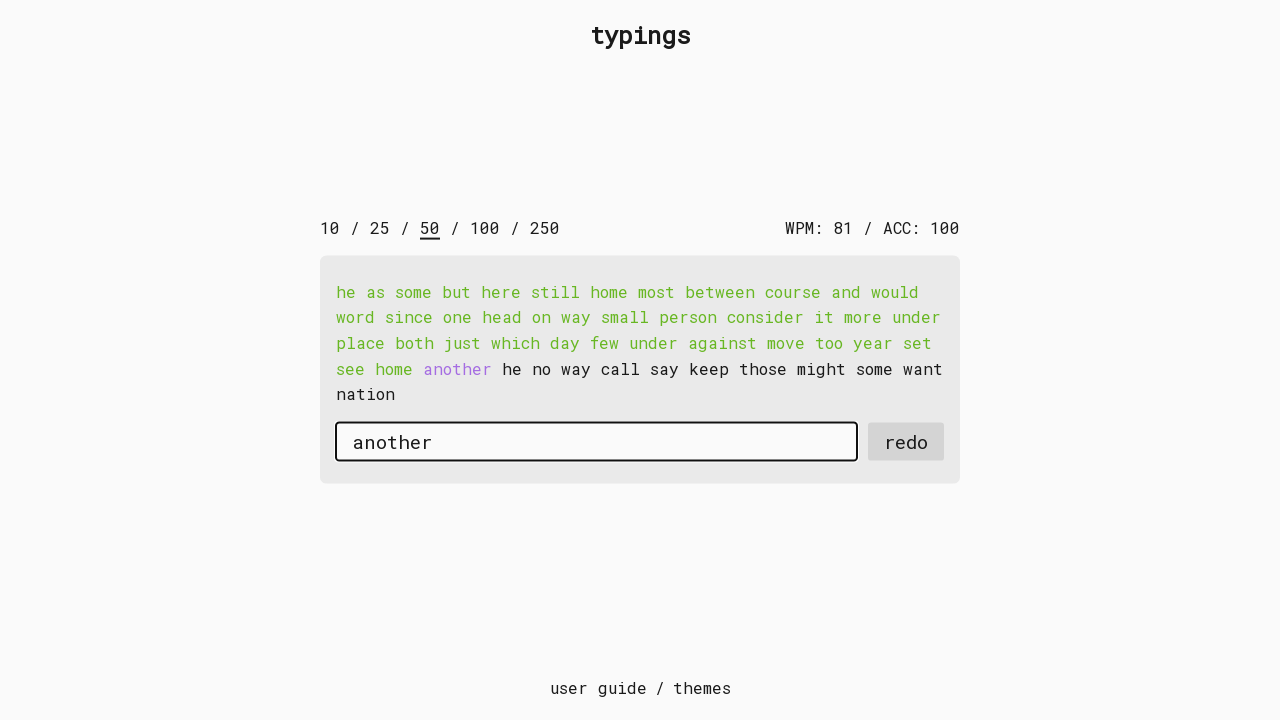

Pressed Space after word 'another' in second round on #input-field
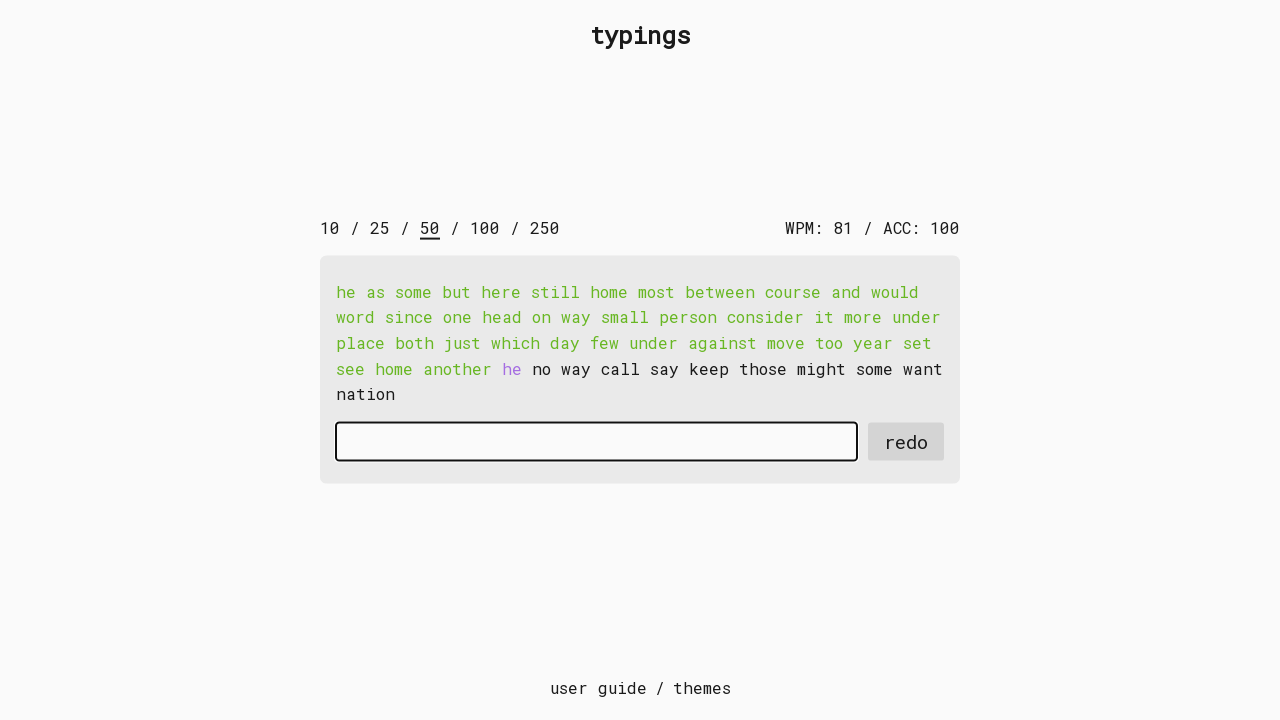

Typed character 'h' in second round with 15ms delay on #input-field
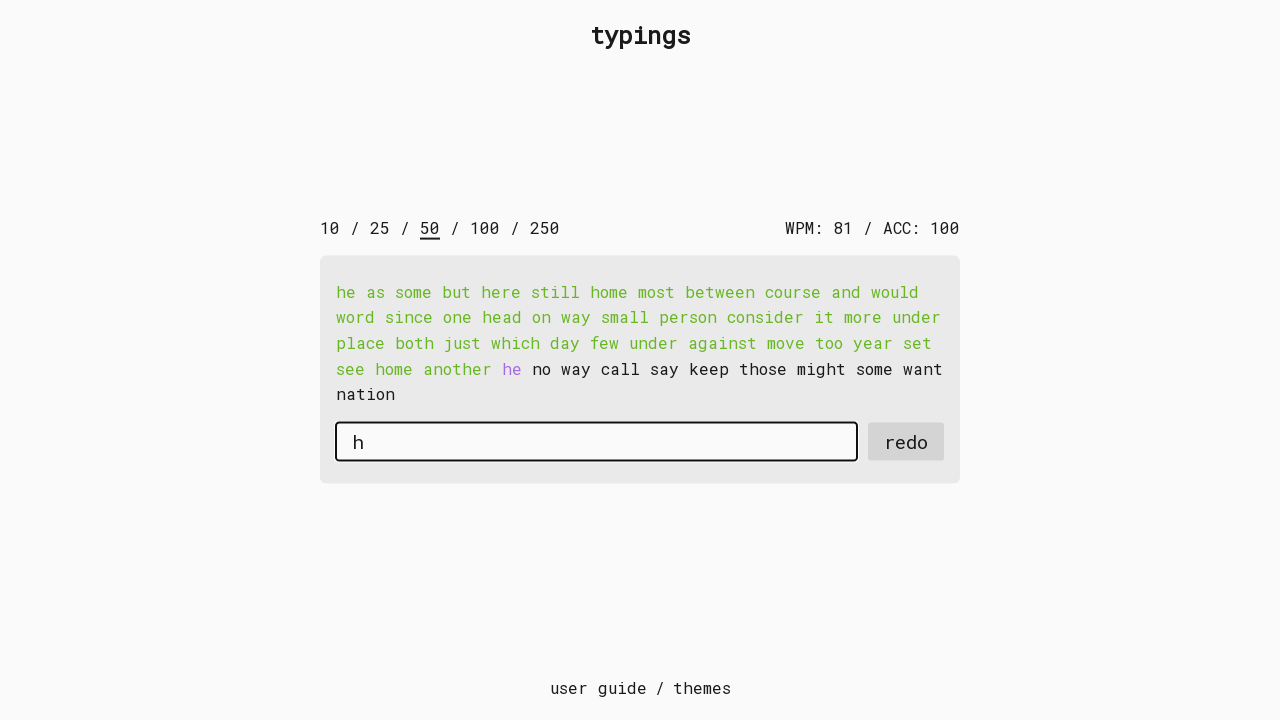

Typed character 'e' in second round with 15ms delay on #input-field
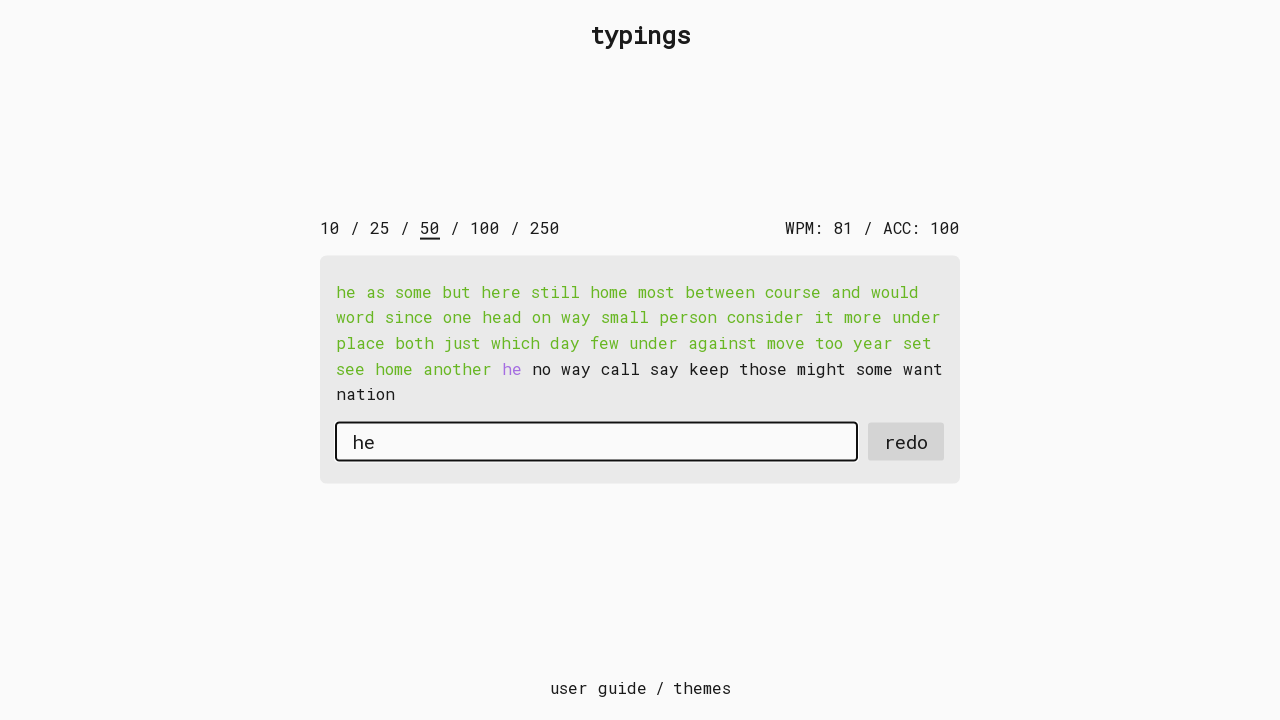

Pressed Space after word 'he' in second round on #input-field
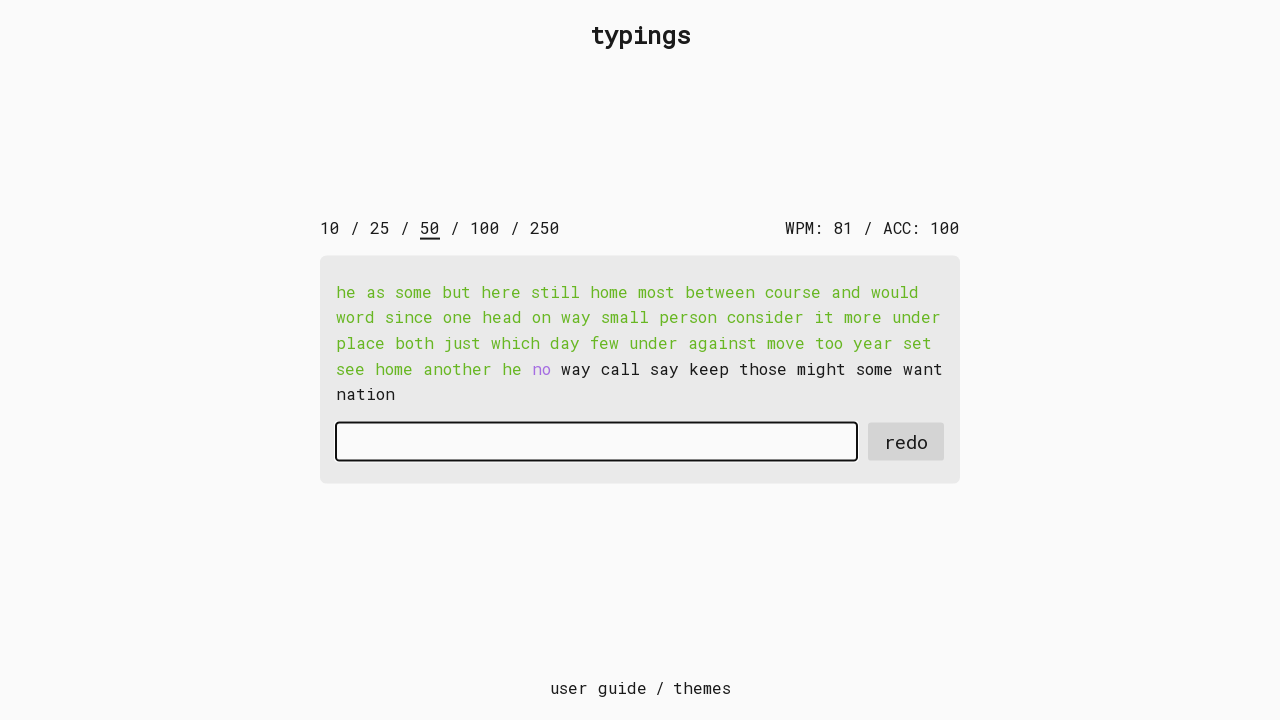

Typed character 'n' in second round with 15ms delay on #input-field
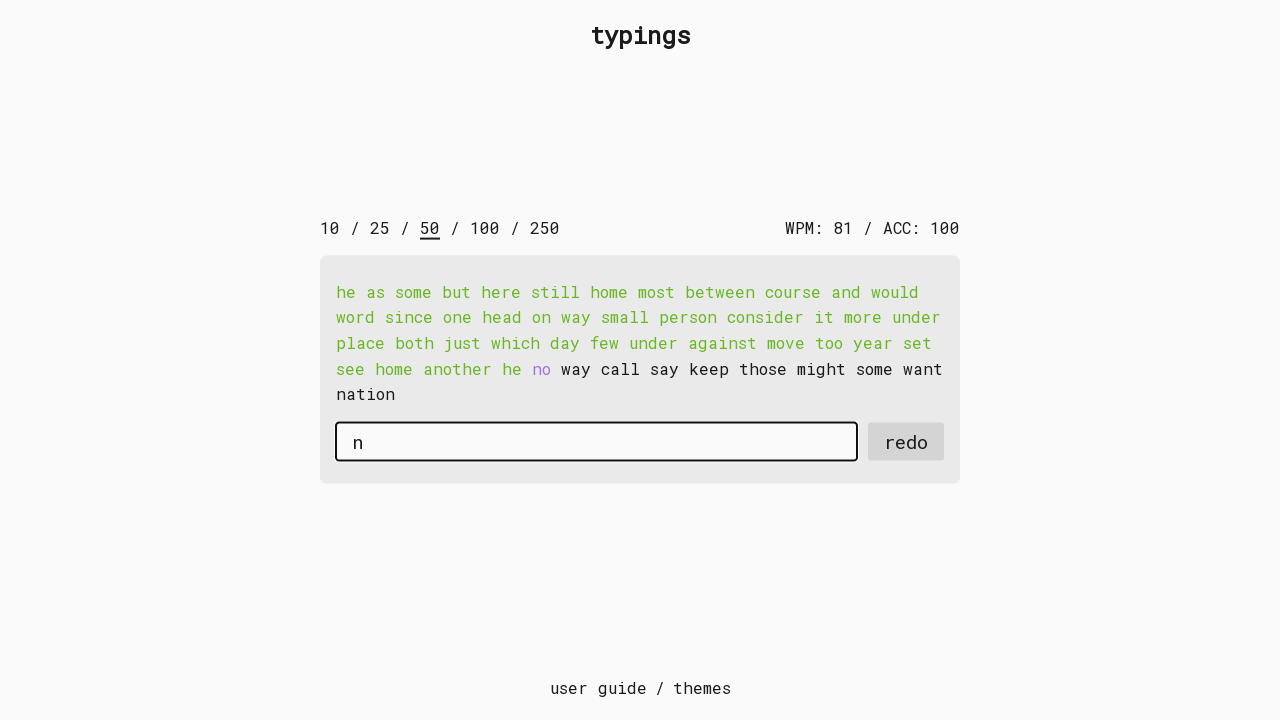

Typed character 'o' in second round with 15ms delay on #input-field
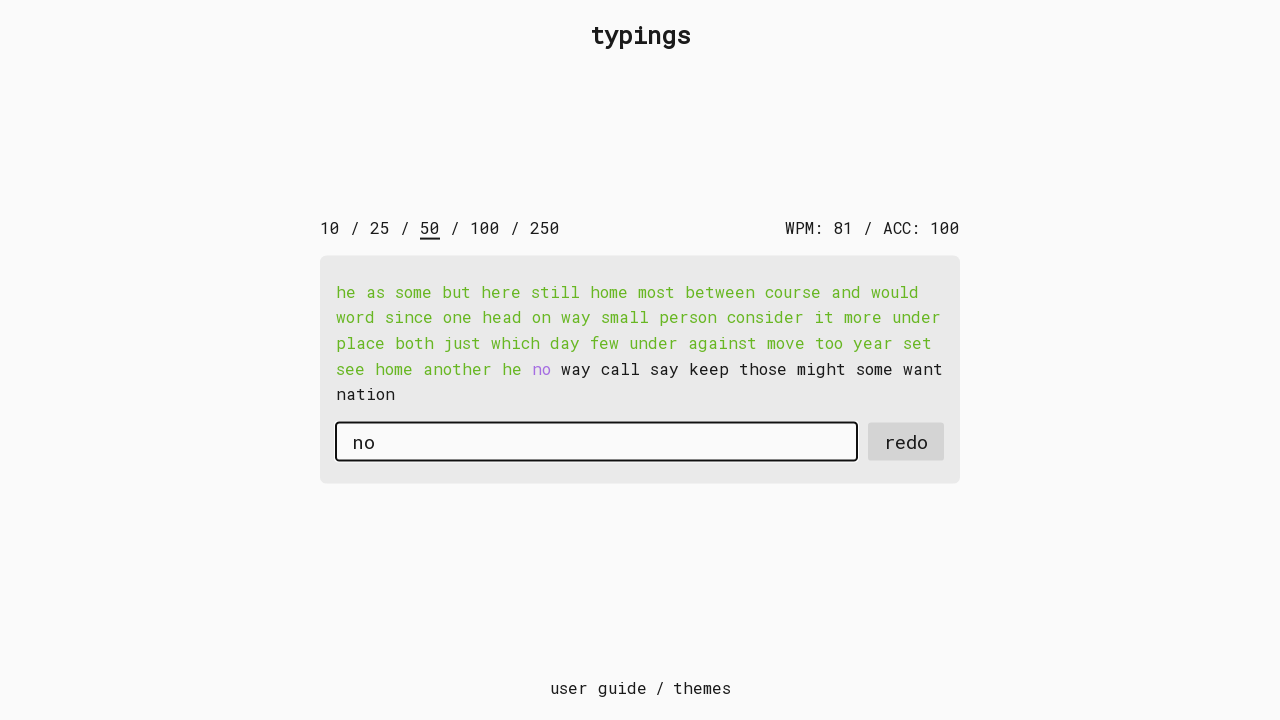

Pressed Space after word 'no' in second round on #input-field
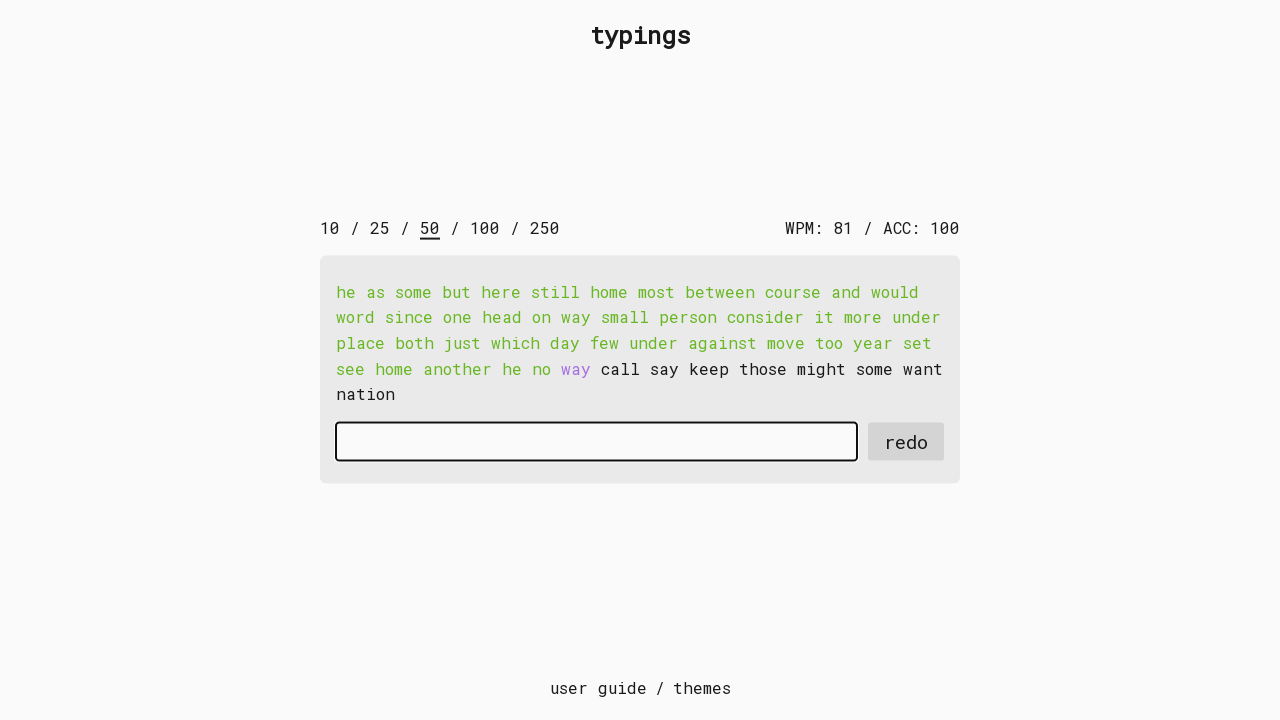

Typed character 'w' in second round with 15ms delay on #input-field
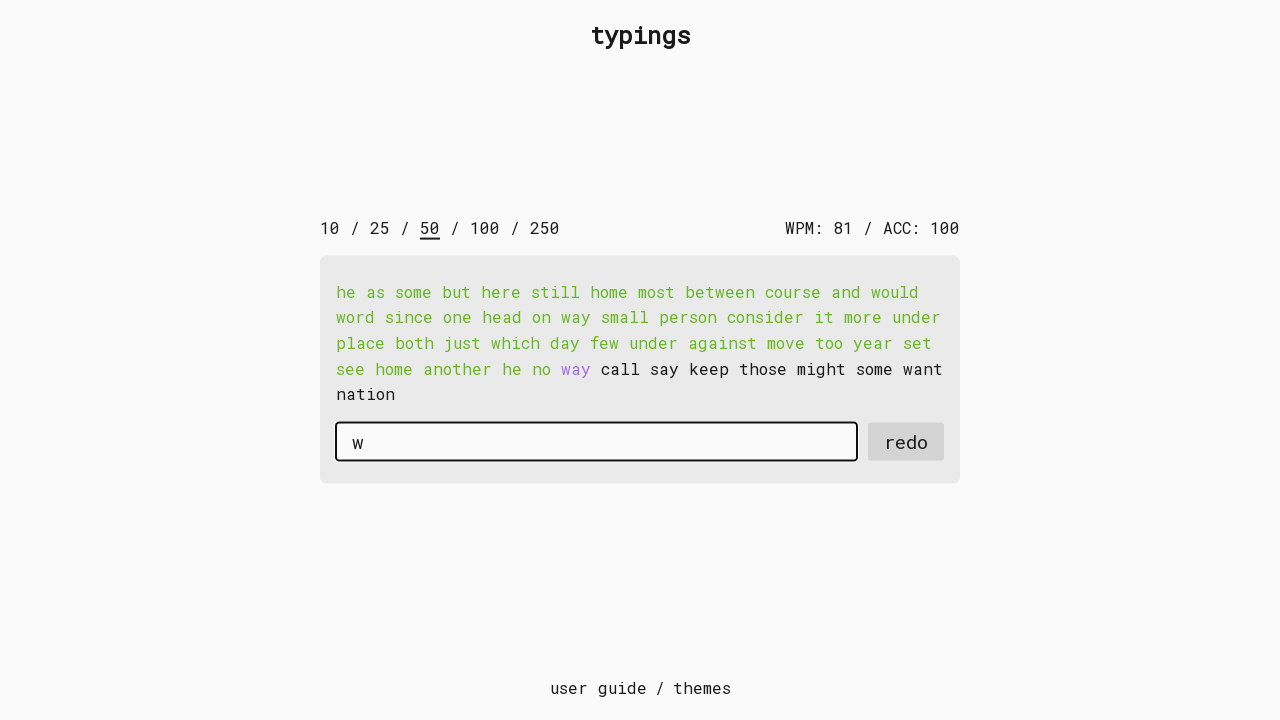

Typed character 'a' in second round with 15ms delay on #input-field
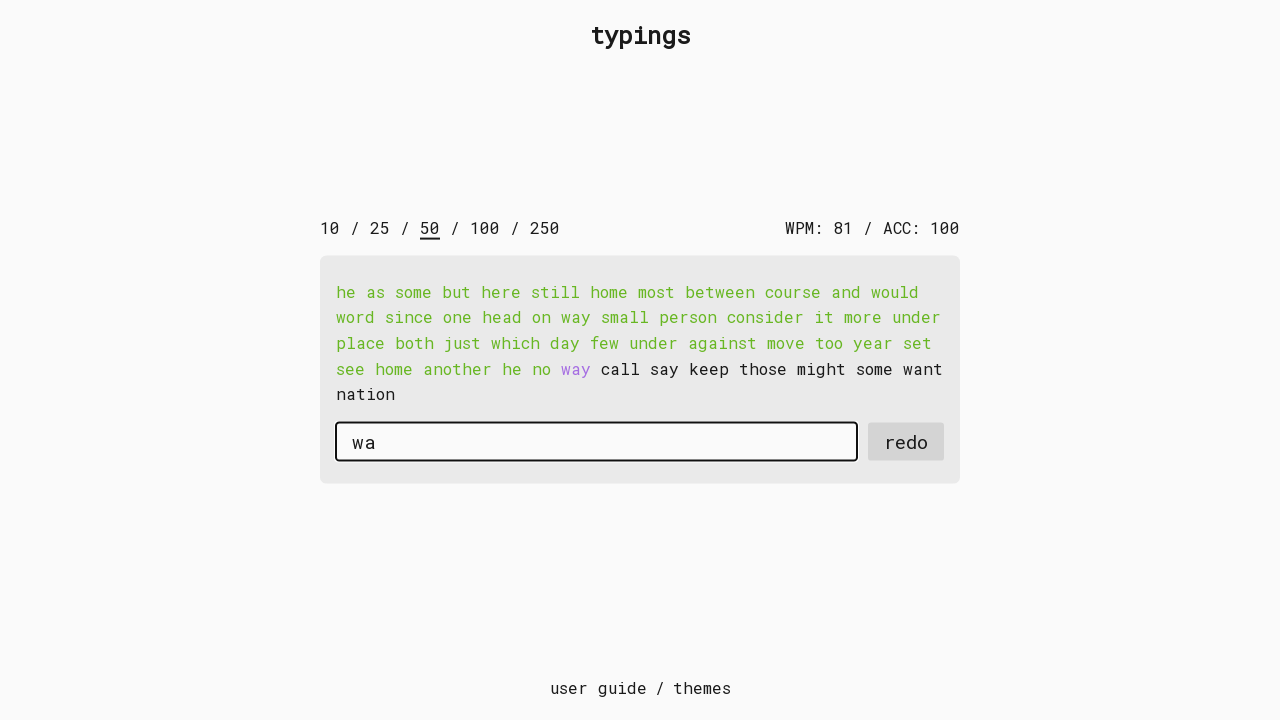

Typed character 'y' in second round with 15ms delay on #input-field
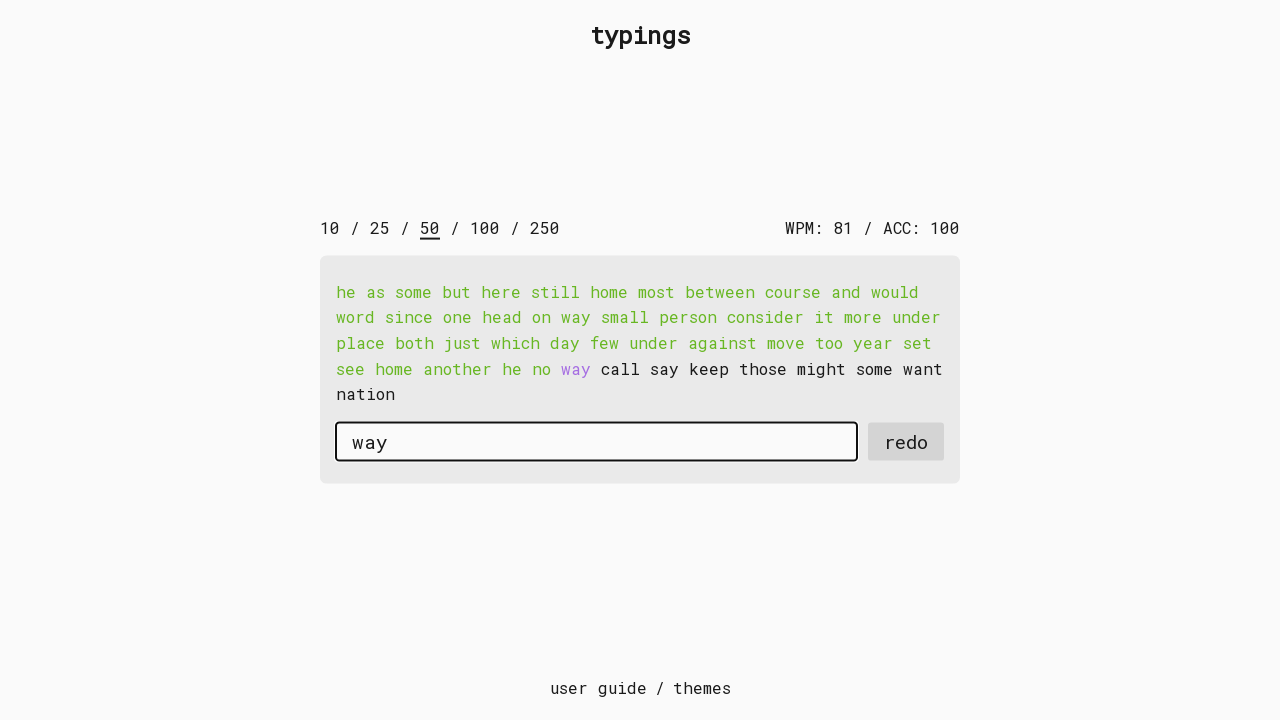

Pressed Space after word 'way' in second round on #input-field
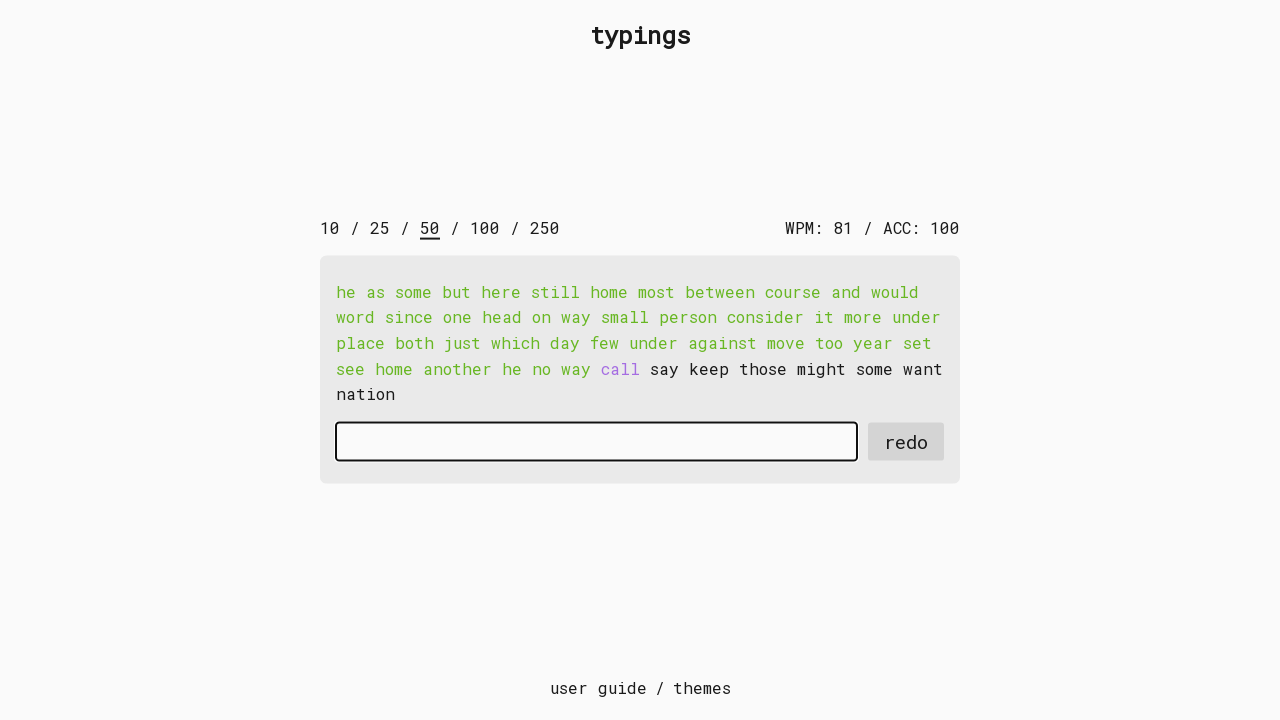

Typed character 'c' in second round with 15ms delay on #input-field
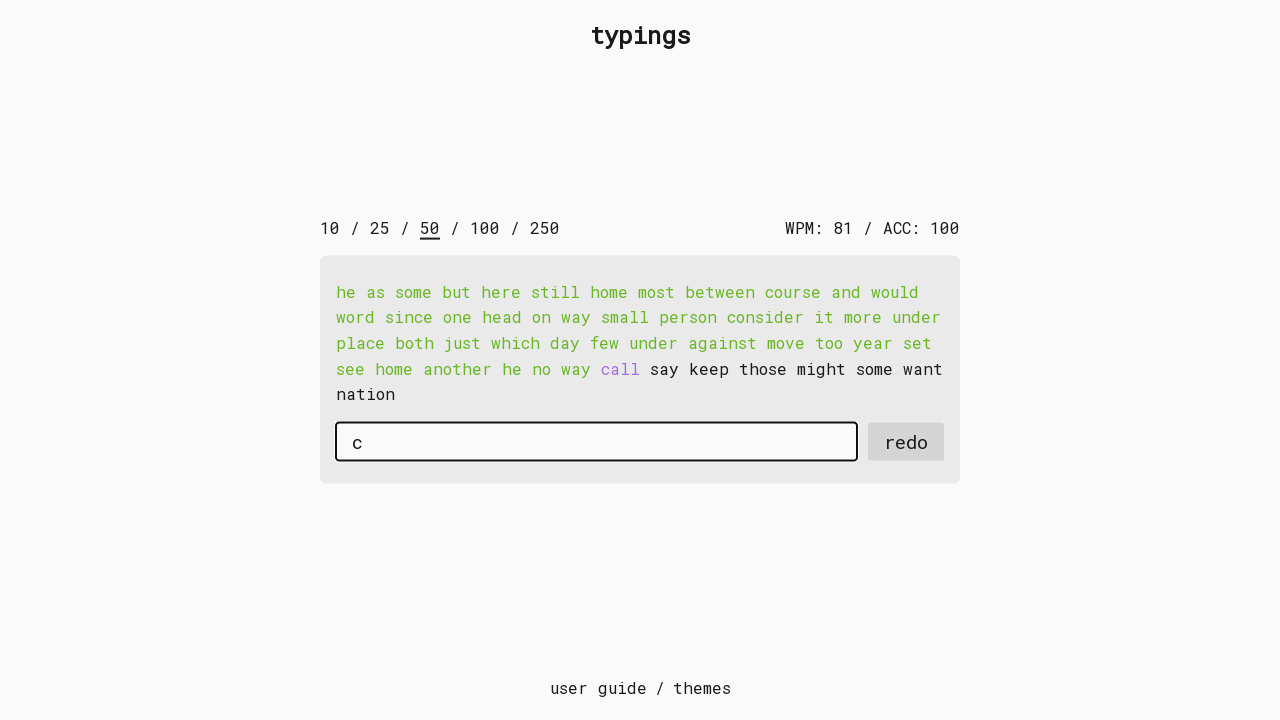

Typed character 'a' in second round with 15ms delay on #input-field
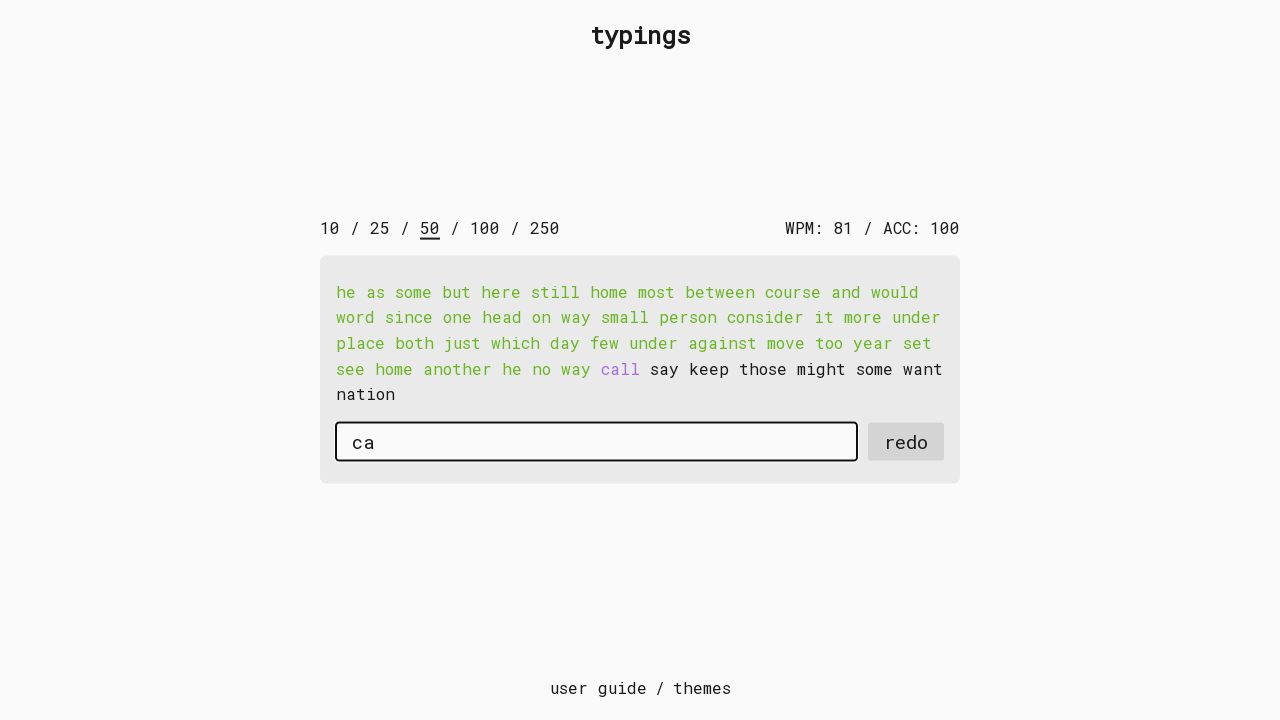

Typed character 'l' in second round with 15ms delay on #input-field
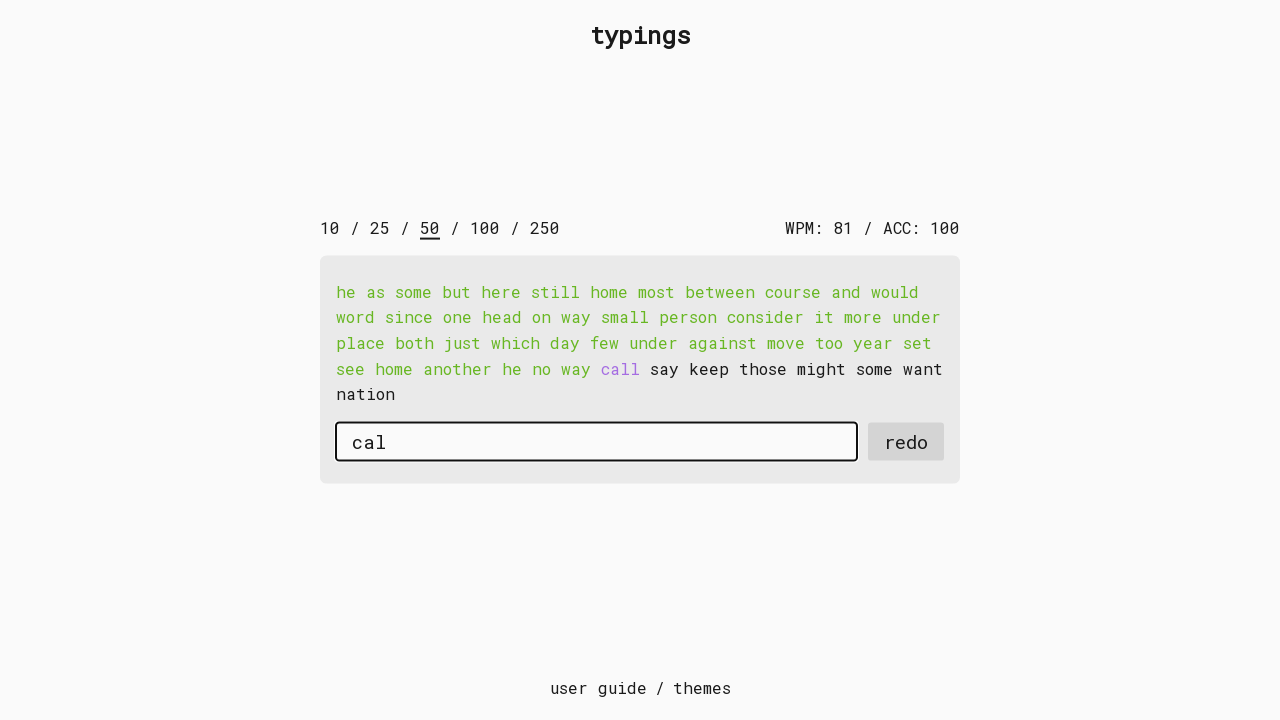

Typed character 'l' in second round with 15ms delay on #input-field
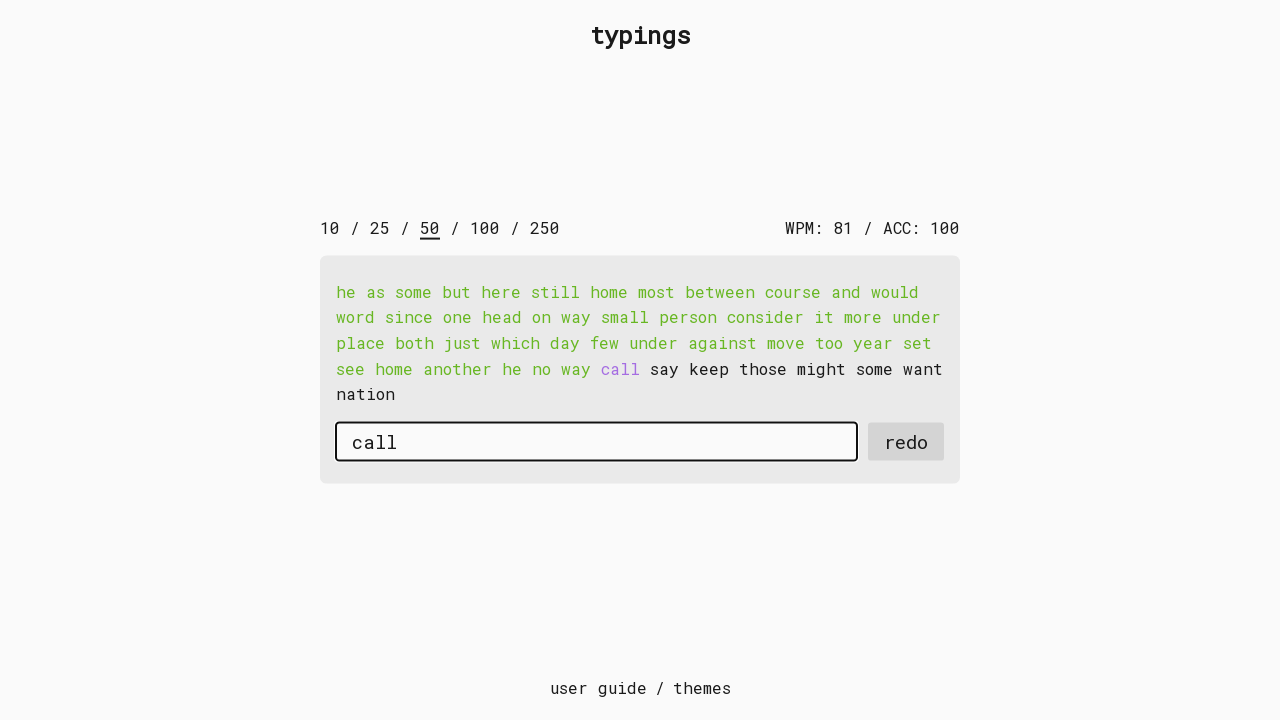

Pressed Space after word 'call' in second round on #input-field
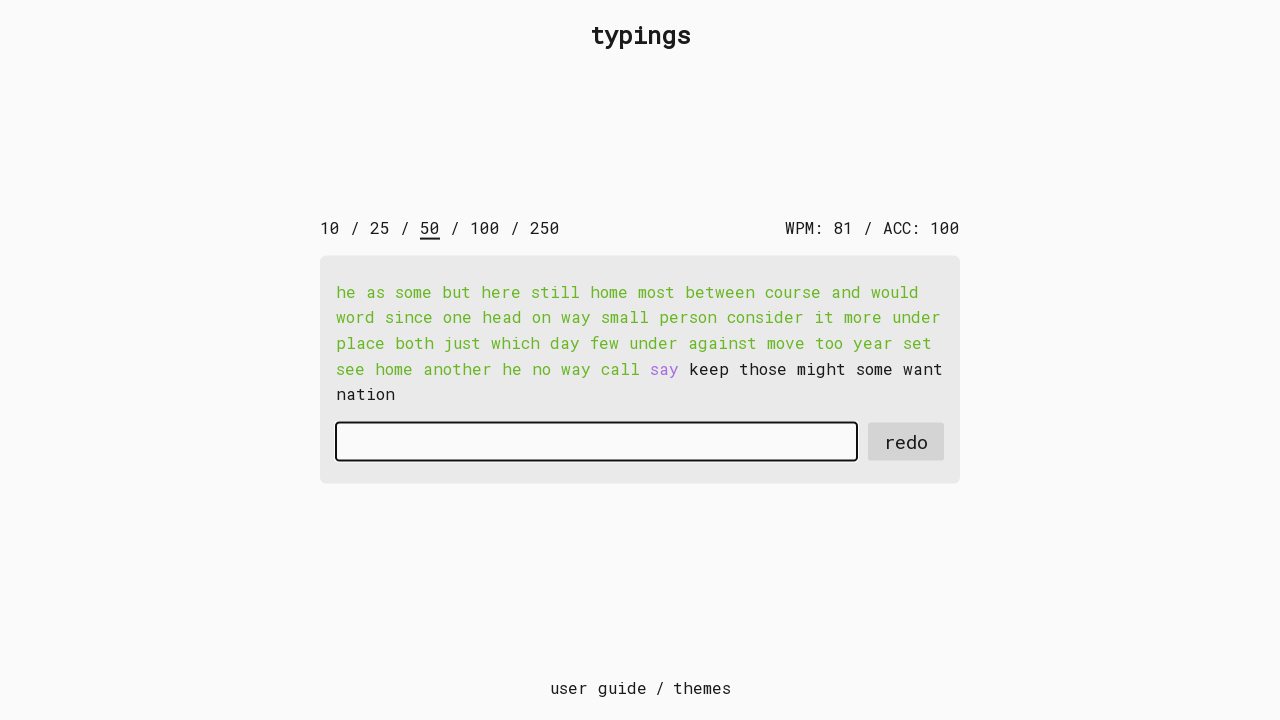

Typed character 's' in second round with 15ms delay on #input-field
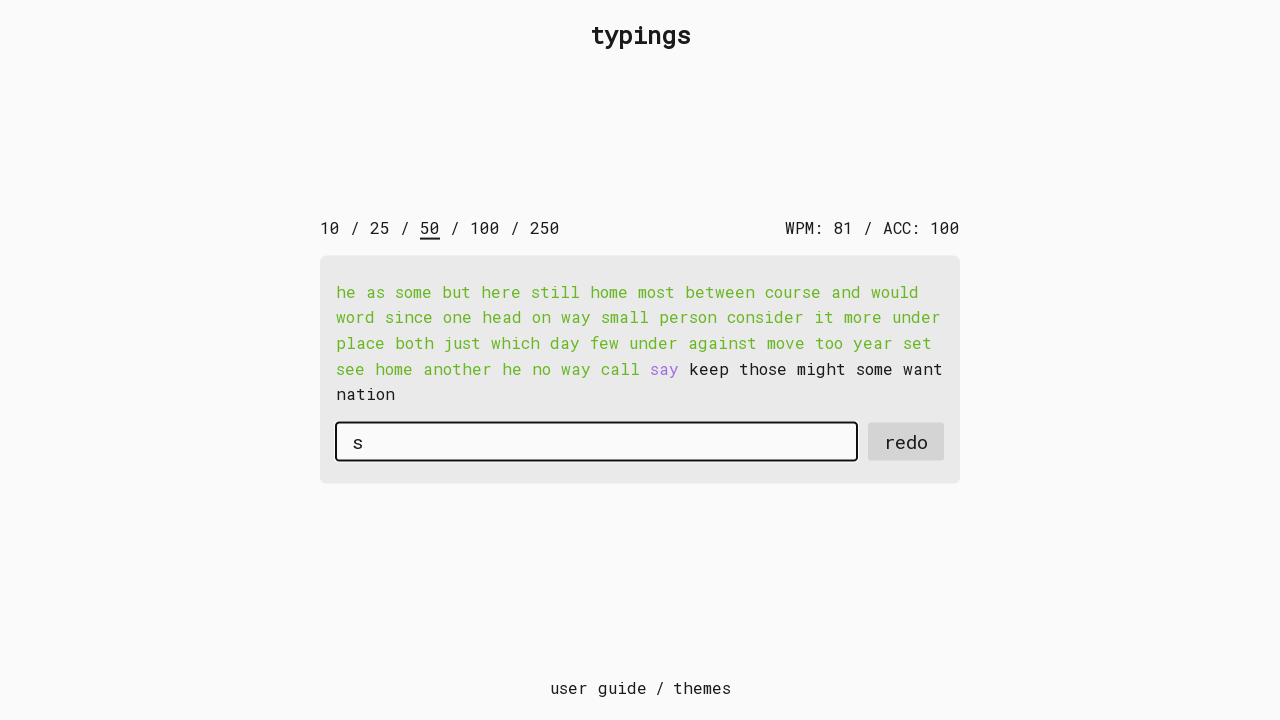

Typed character 'a' in second round with 15ms delay on #input-field
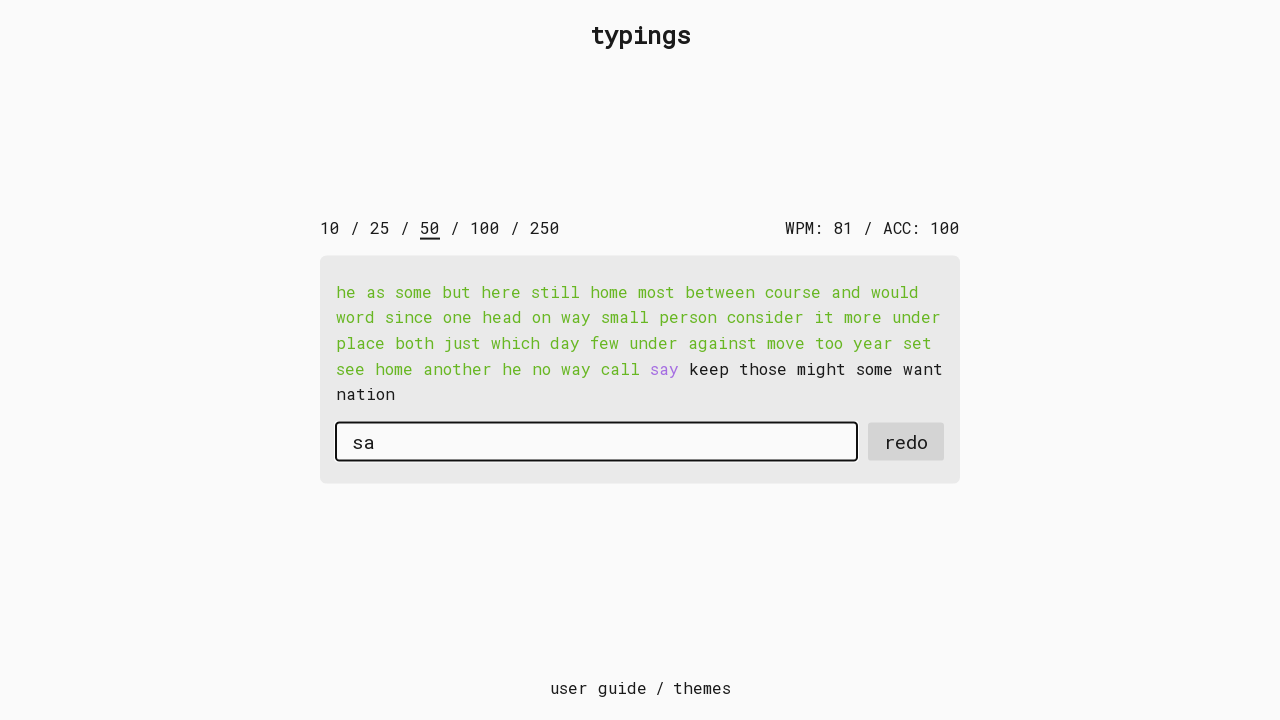

Typed character 'y' in second round with 15ms delay on #input-field
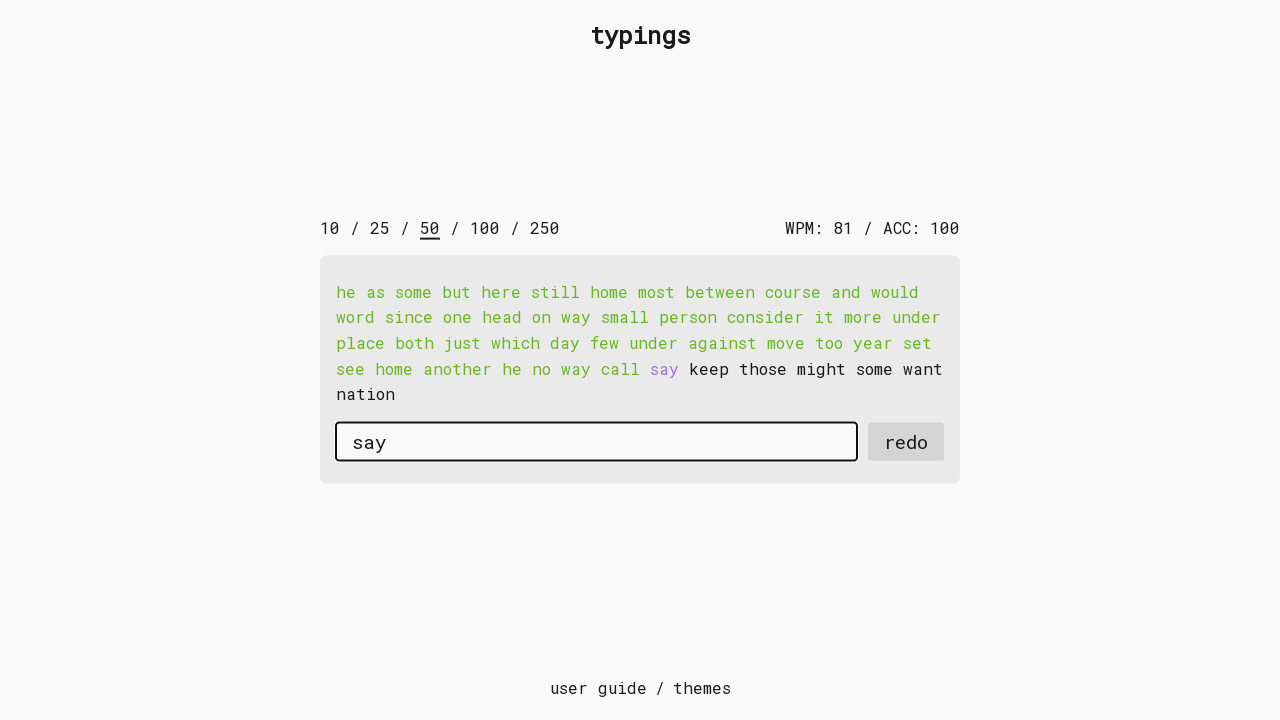

Pressed Space after word 'say' in second round on #input-field
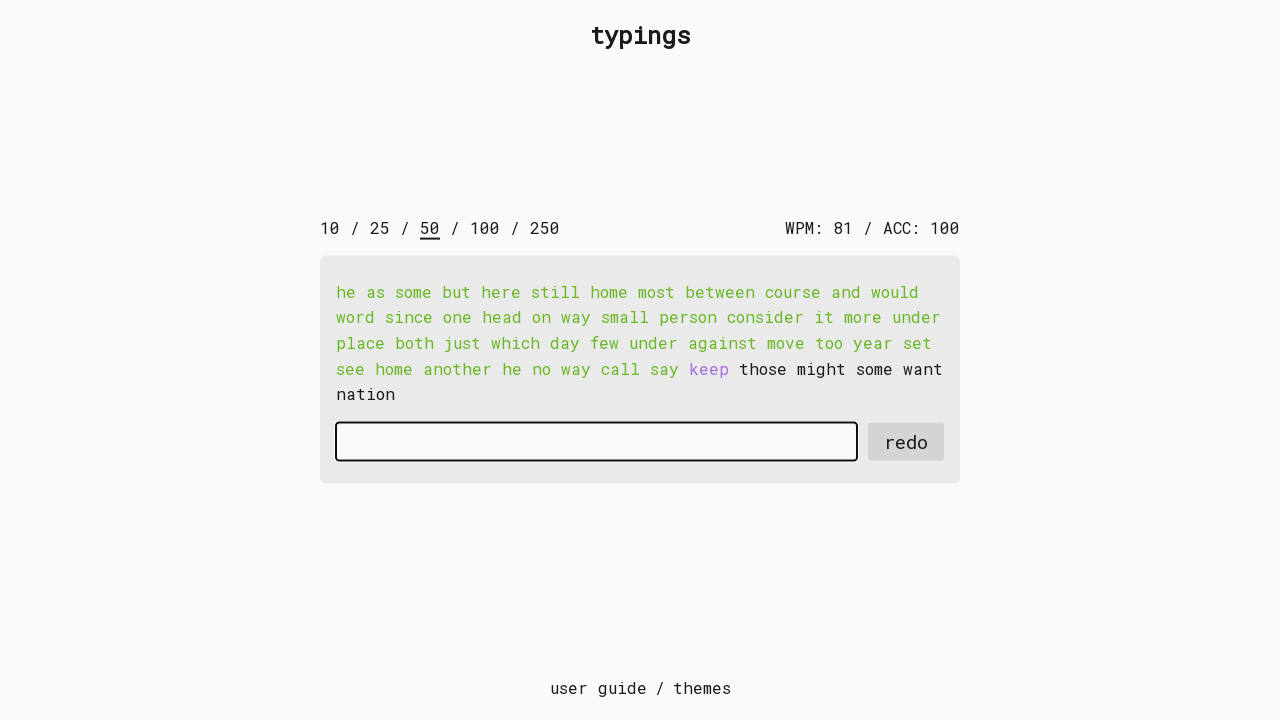

Typed character 'k' in second round with 15ms delay on #input-field
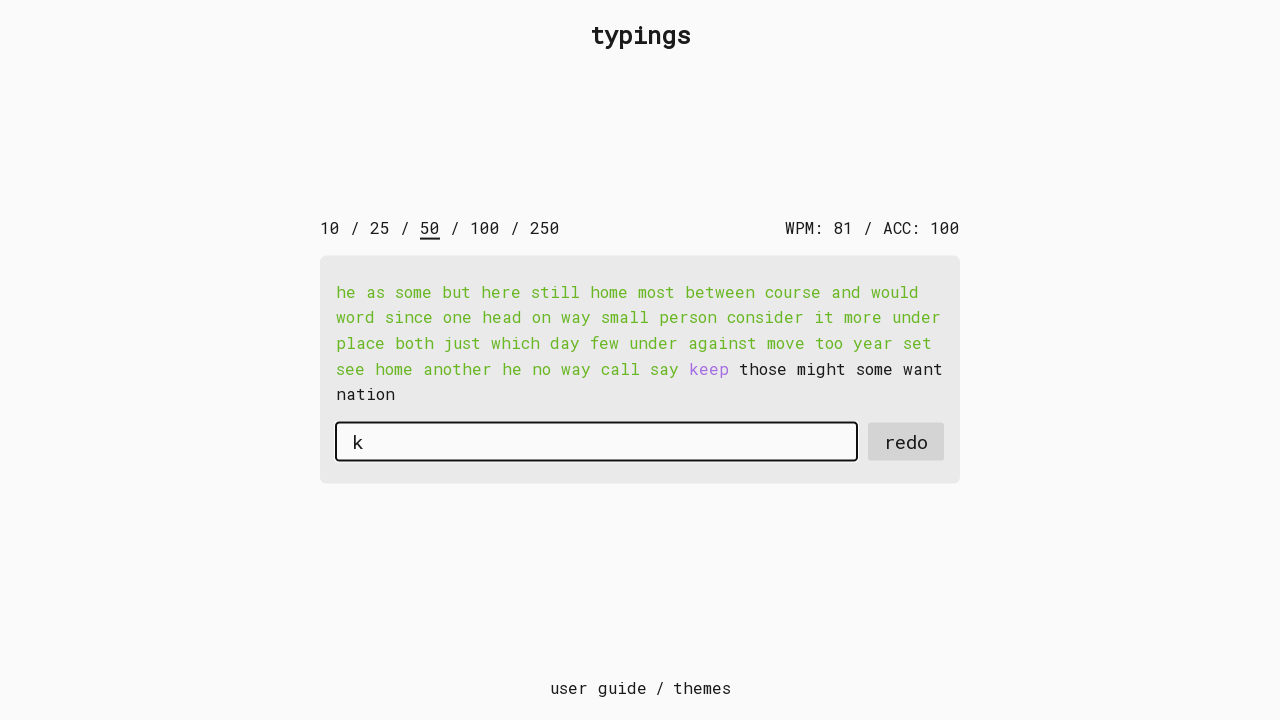

Typed character 'e' in second round with 15ms delay on #input-field
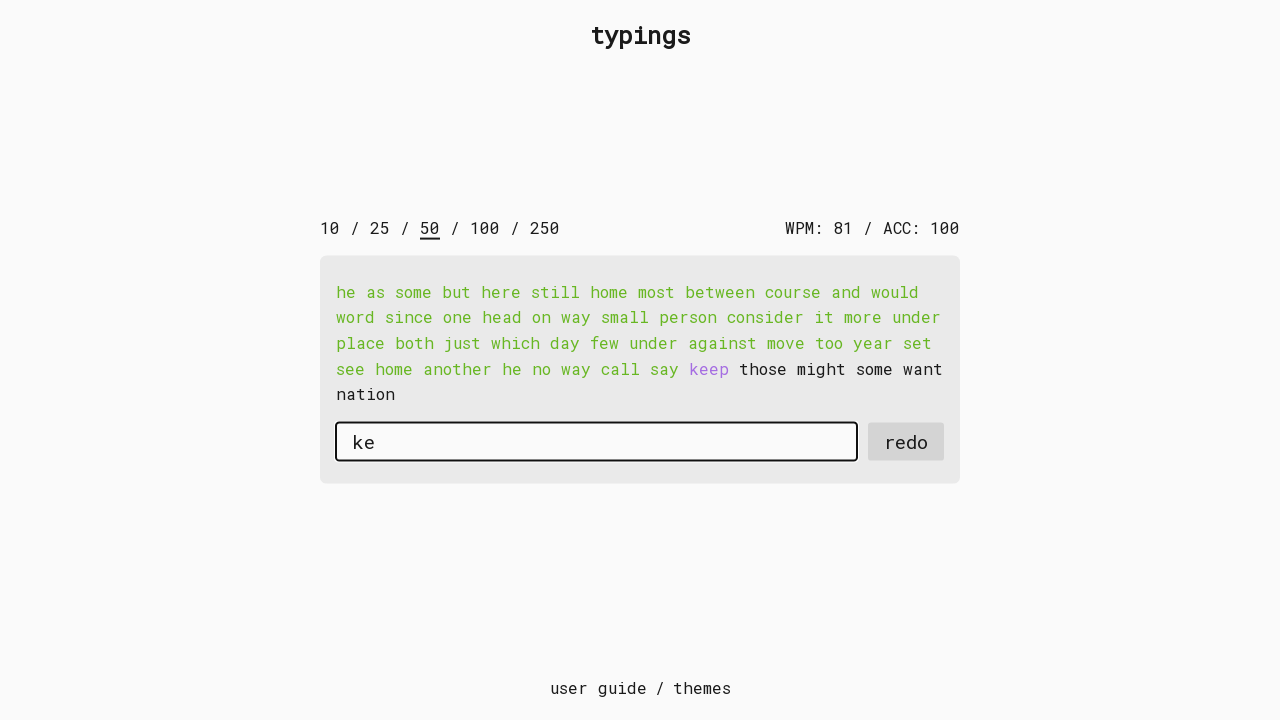

Typed character 'e' in second round with 15ms delay on #input-field
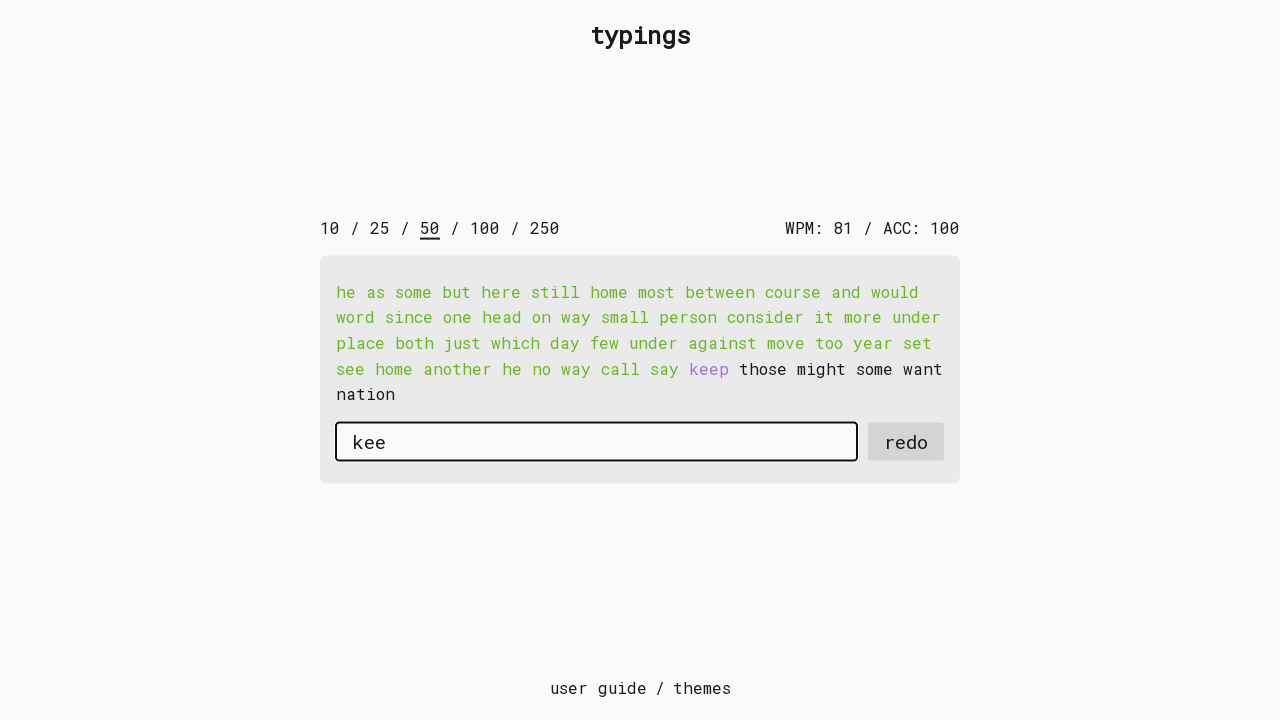

Typed character 'p' in second round with 15ms delay on #input-field
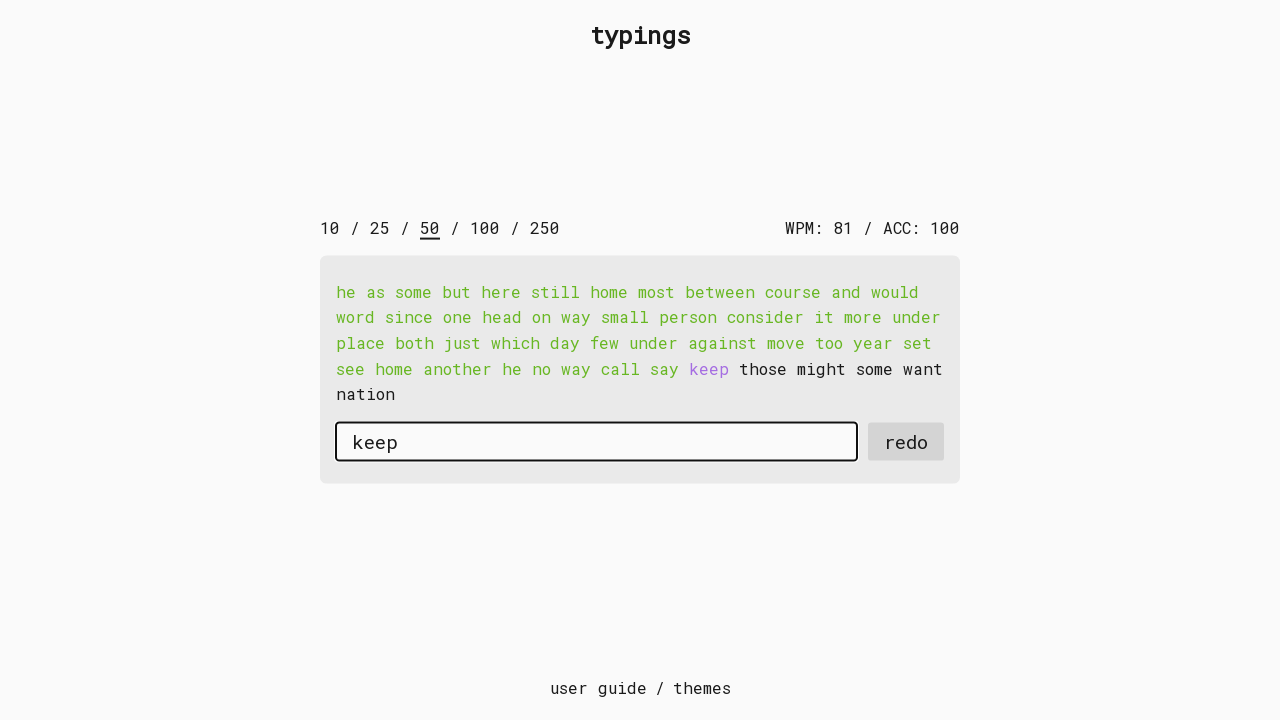

Pressed Space after word 'keep' in second round on #input-field
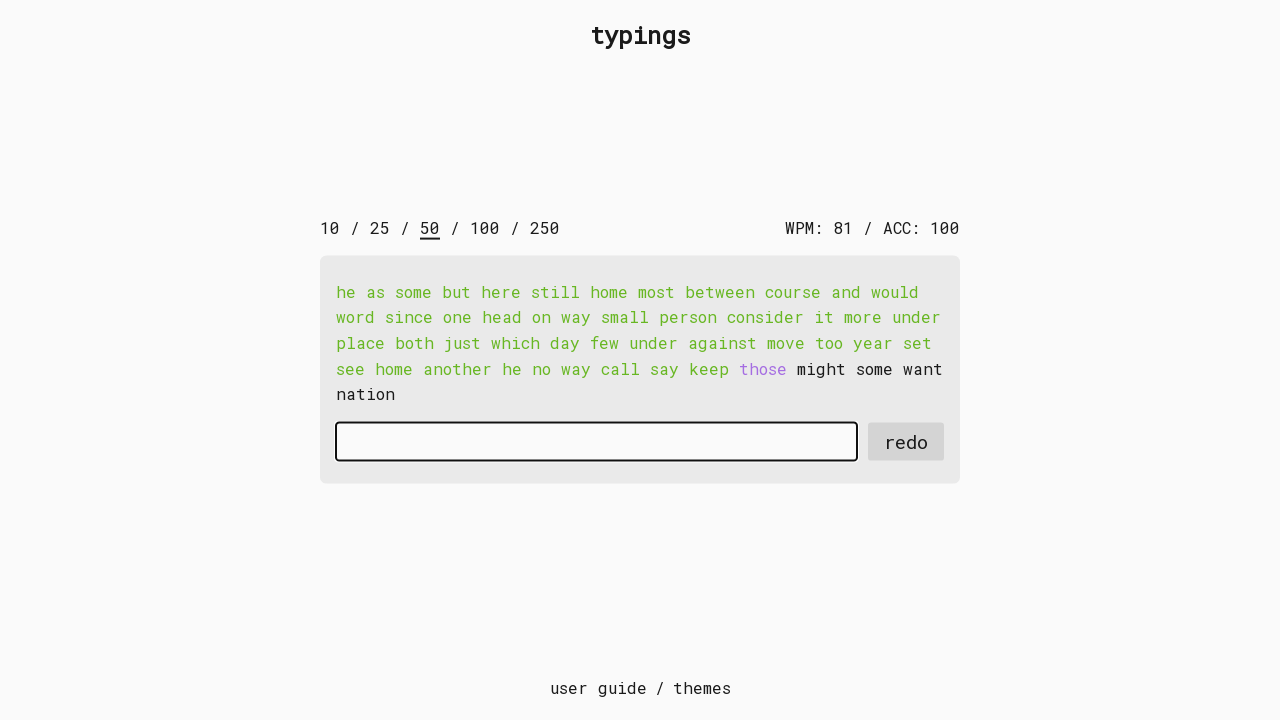

Typed character 't' in second round with 15ms delay on #input-field
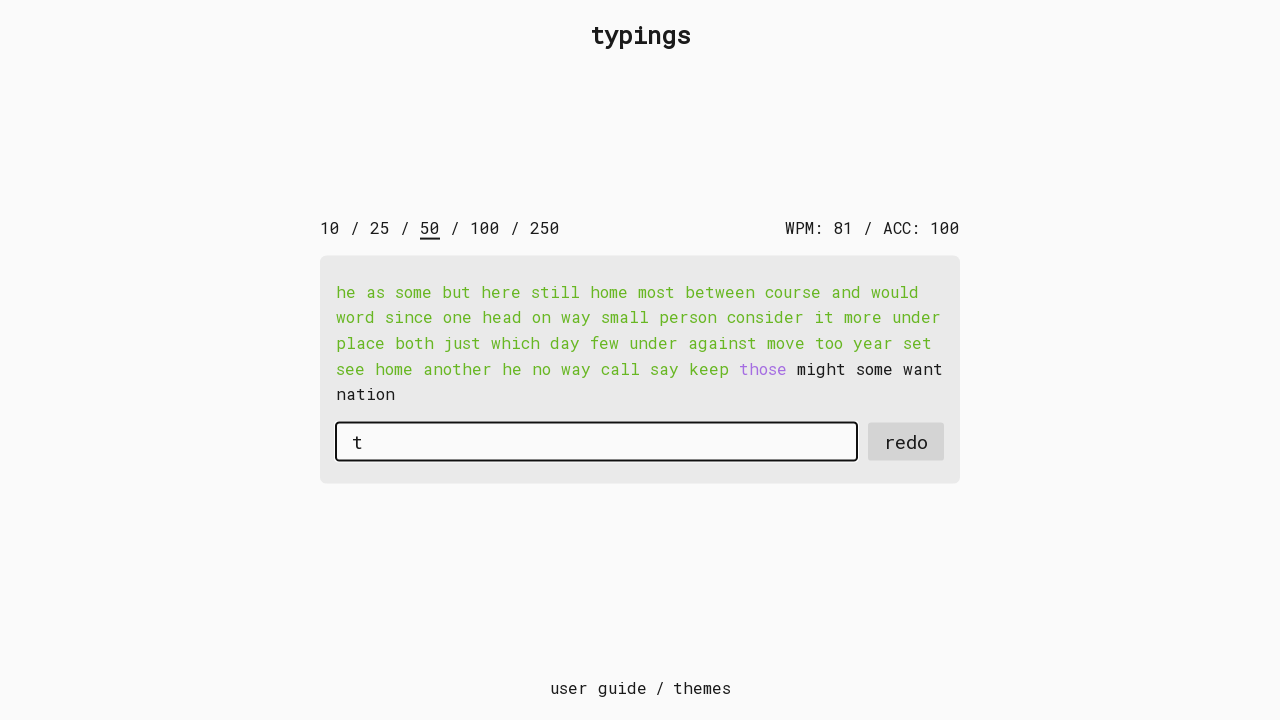

Typed character 'h' in second round with 15ms delay on #input-field
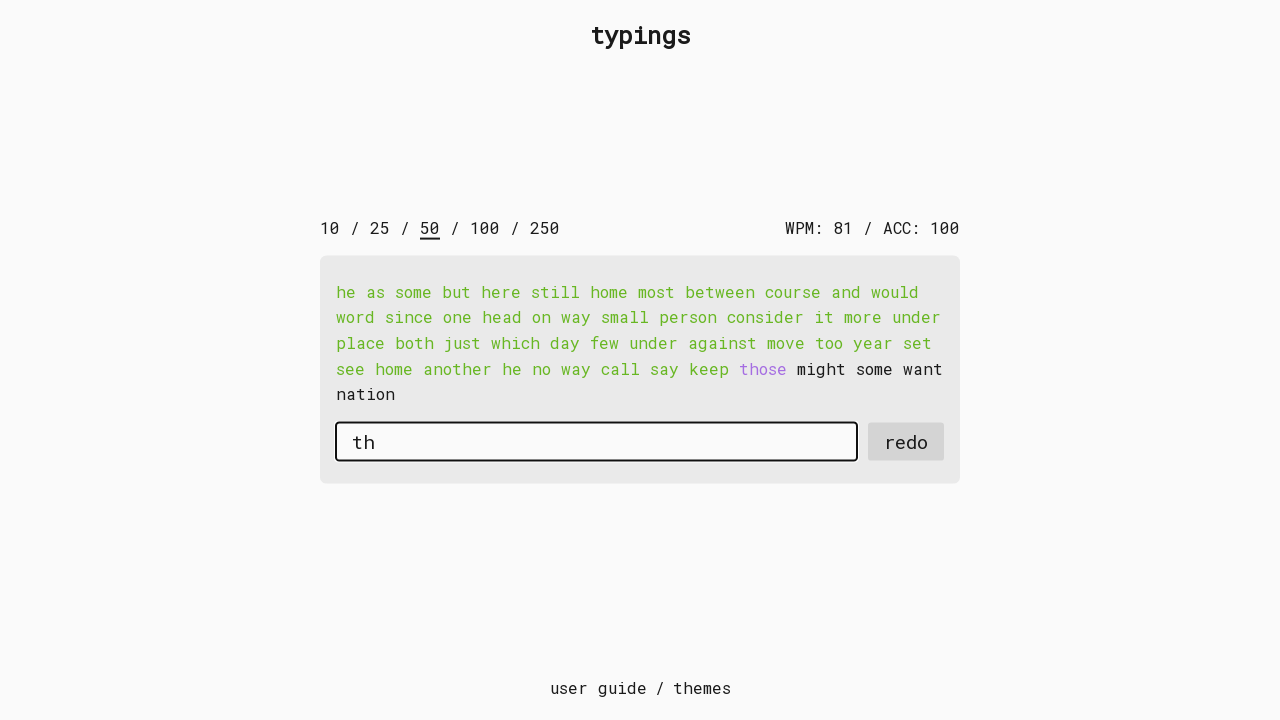

Typed character 'o' in second round with 15ms delay on #input-field
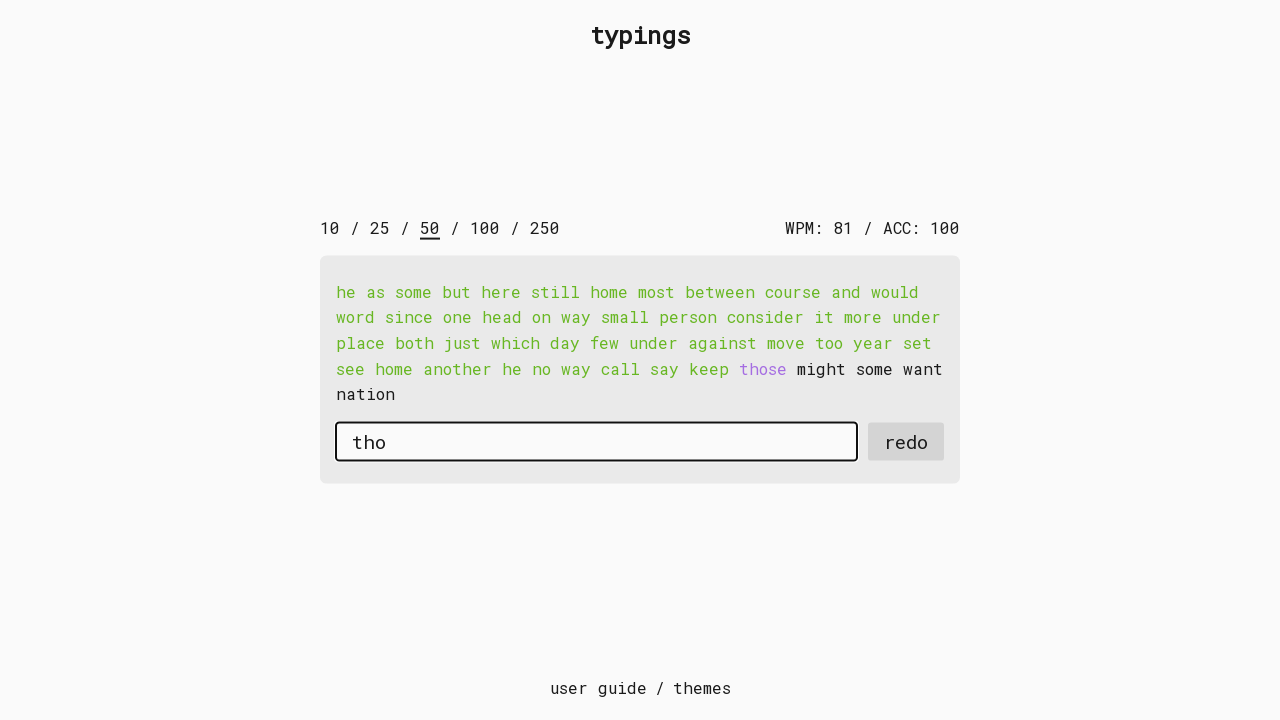

Typed character 's' in second round with 15ms delay on #input-field
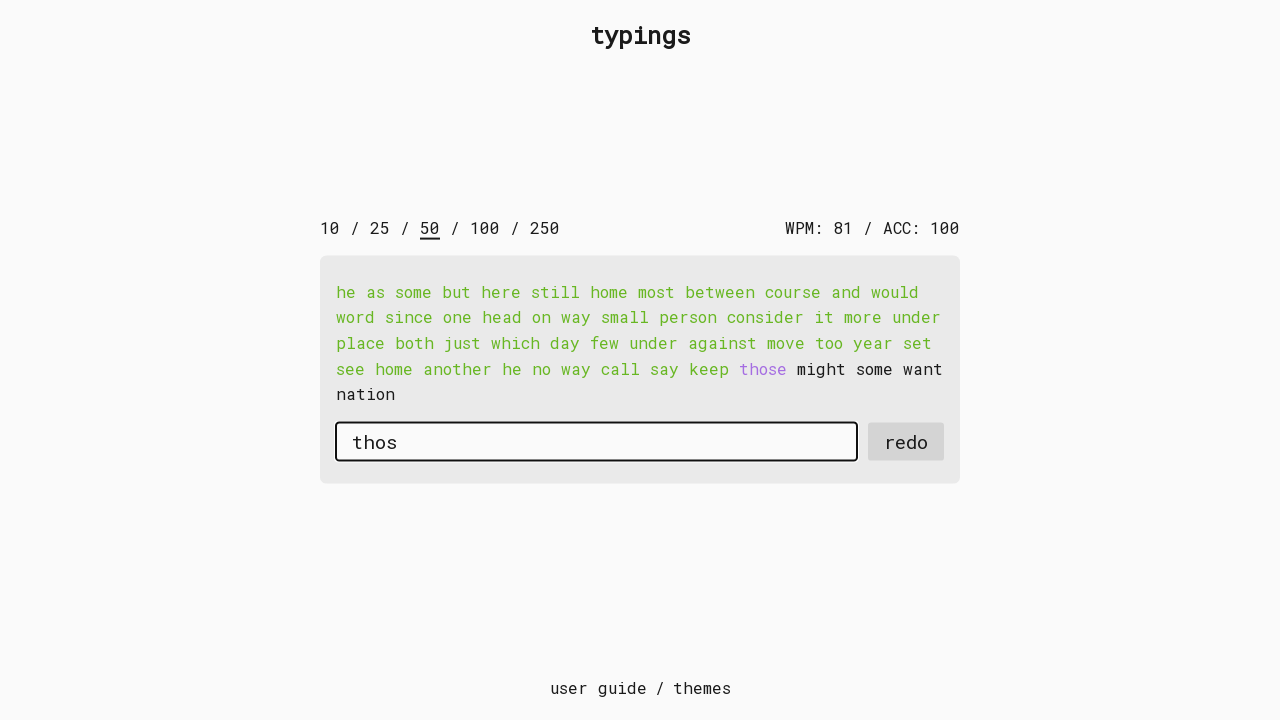

Typed character 'e' in second round with 15ms delay on #input-field
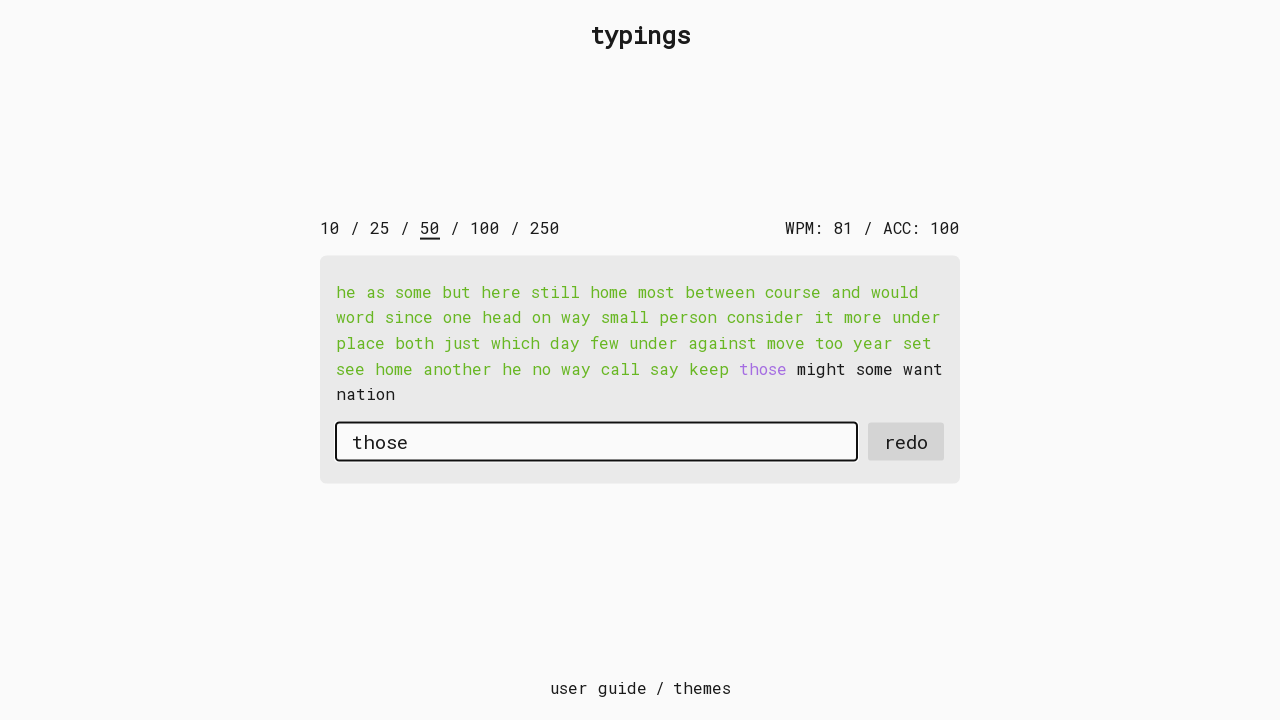

Pressed Space after word 'those' in second round on #input-field
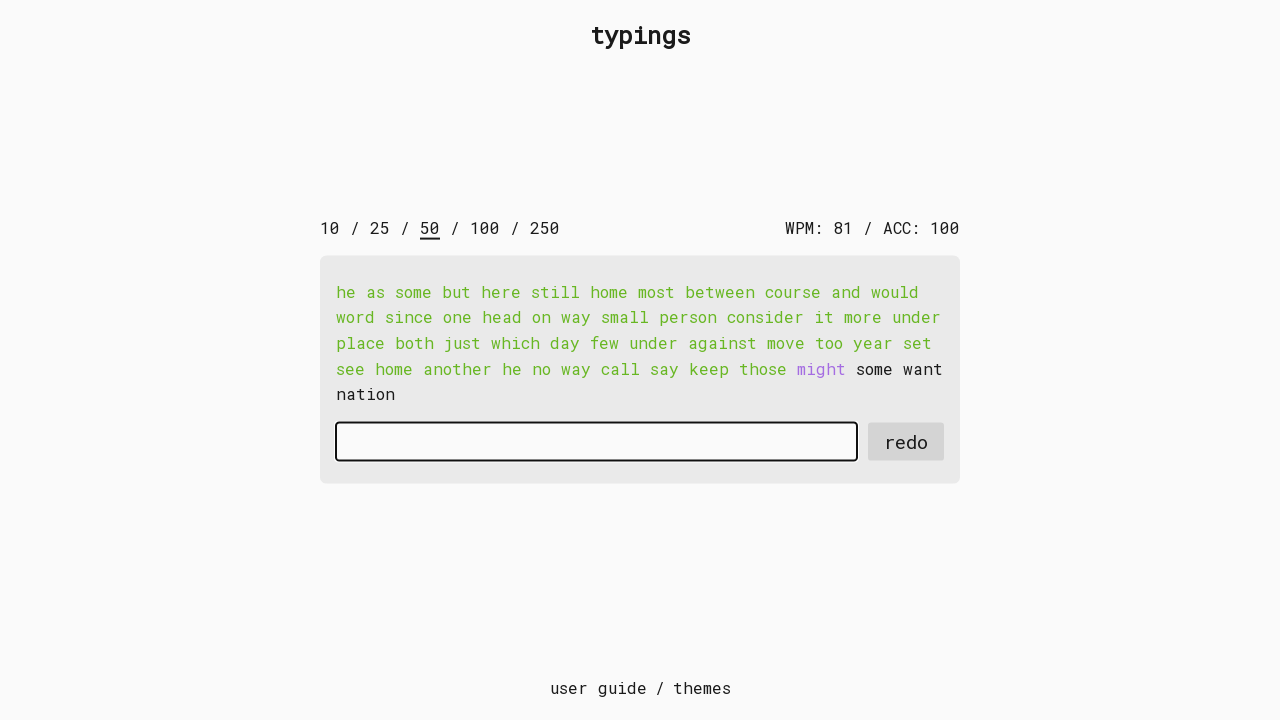

Typed character 'm' in second round with 15ms delay on #input-field
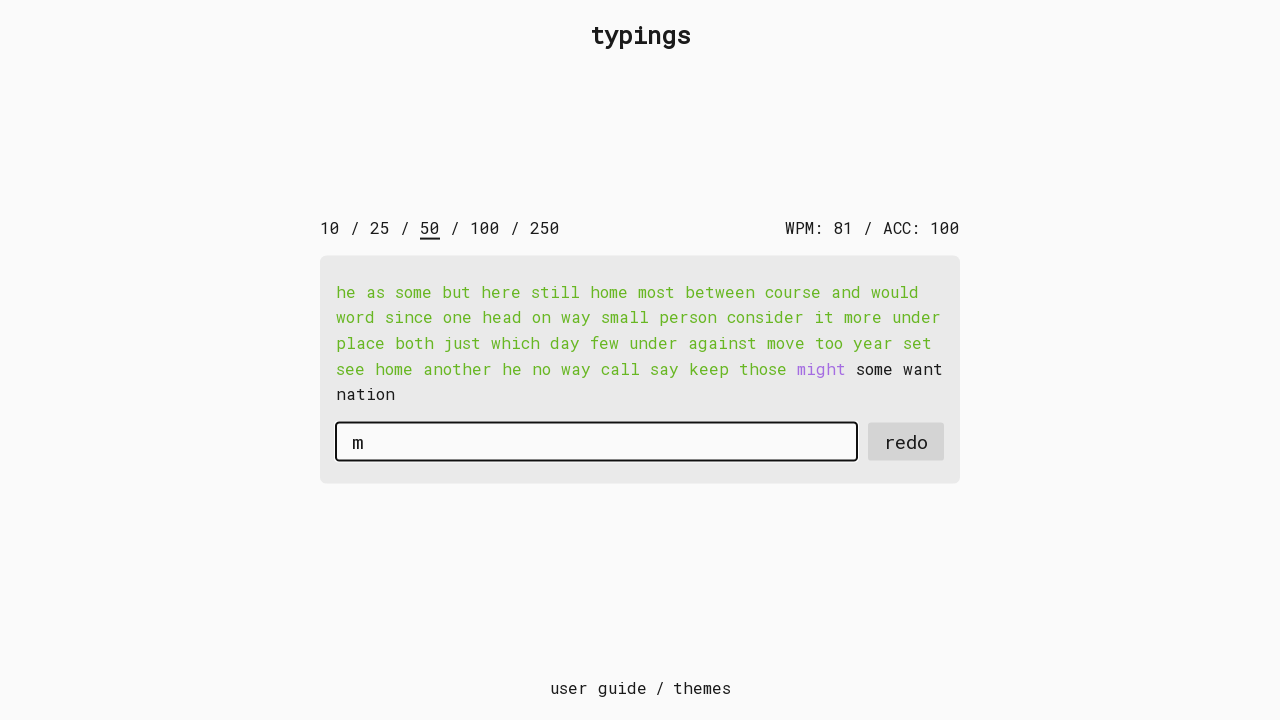

Typed character 'i' in second round with 15ms delay on #input-field
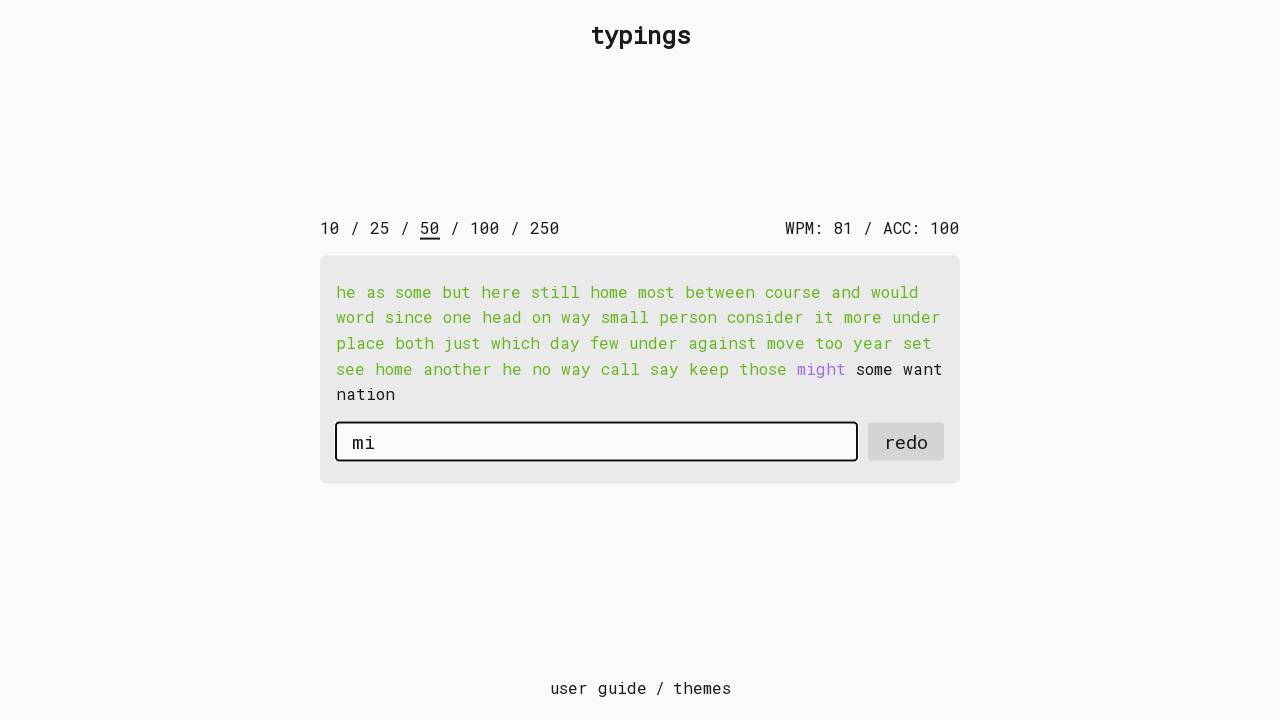

Typed character 'g' in second round with 15ms delay on #input-field
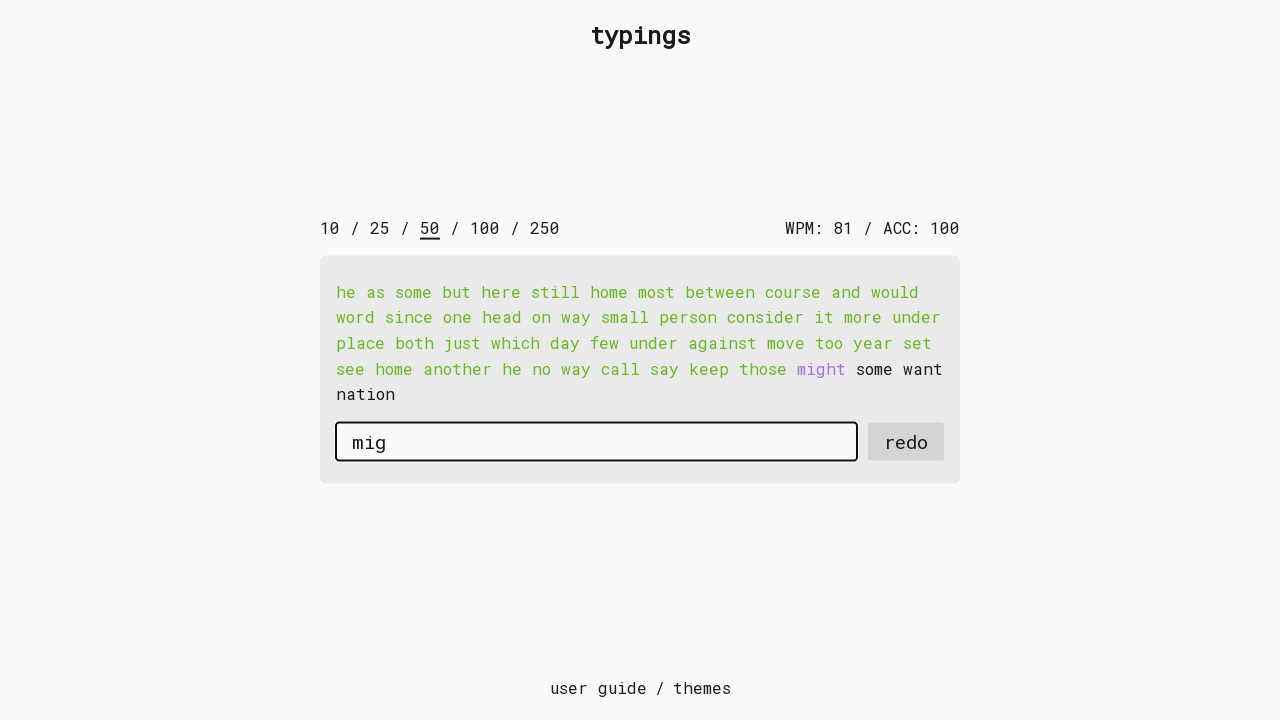

Typed character 'h' in second round with 15ms delay on #input-field
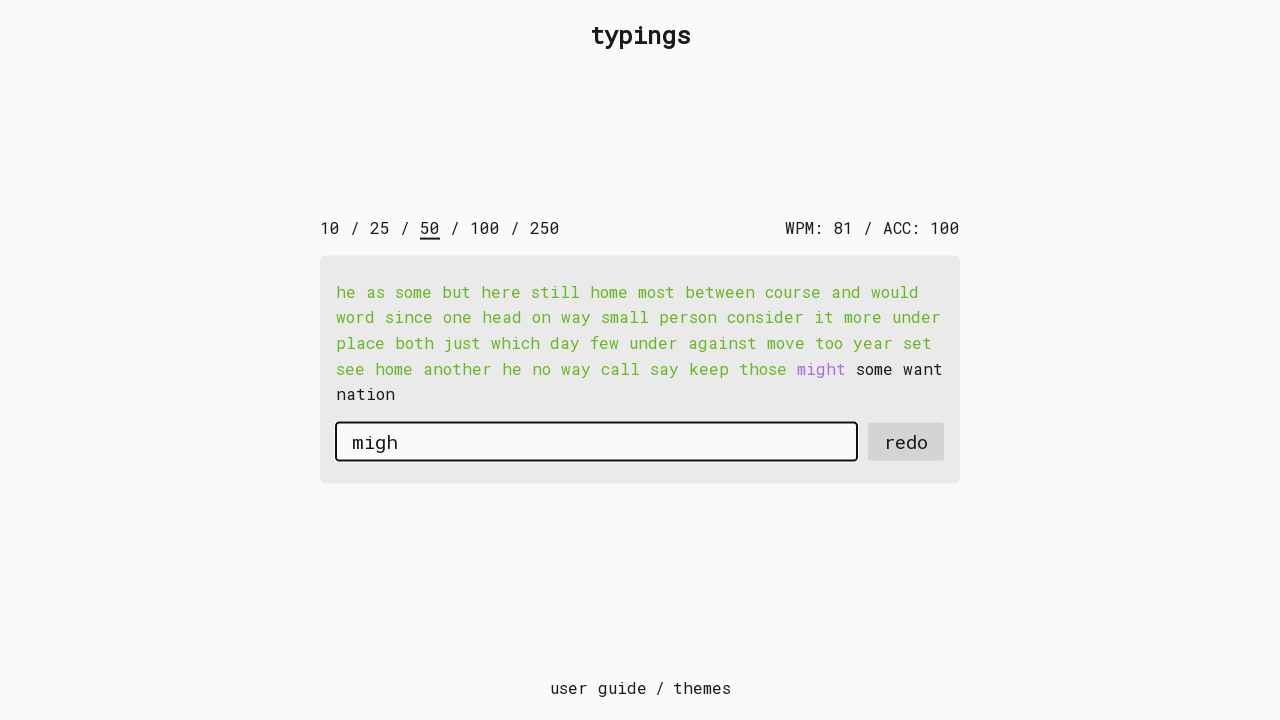

Typed character 't' in second round with 15ms delay on #input-field
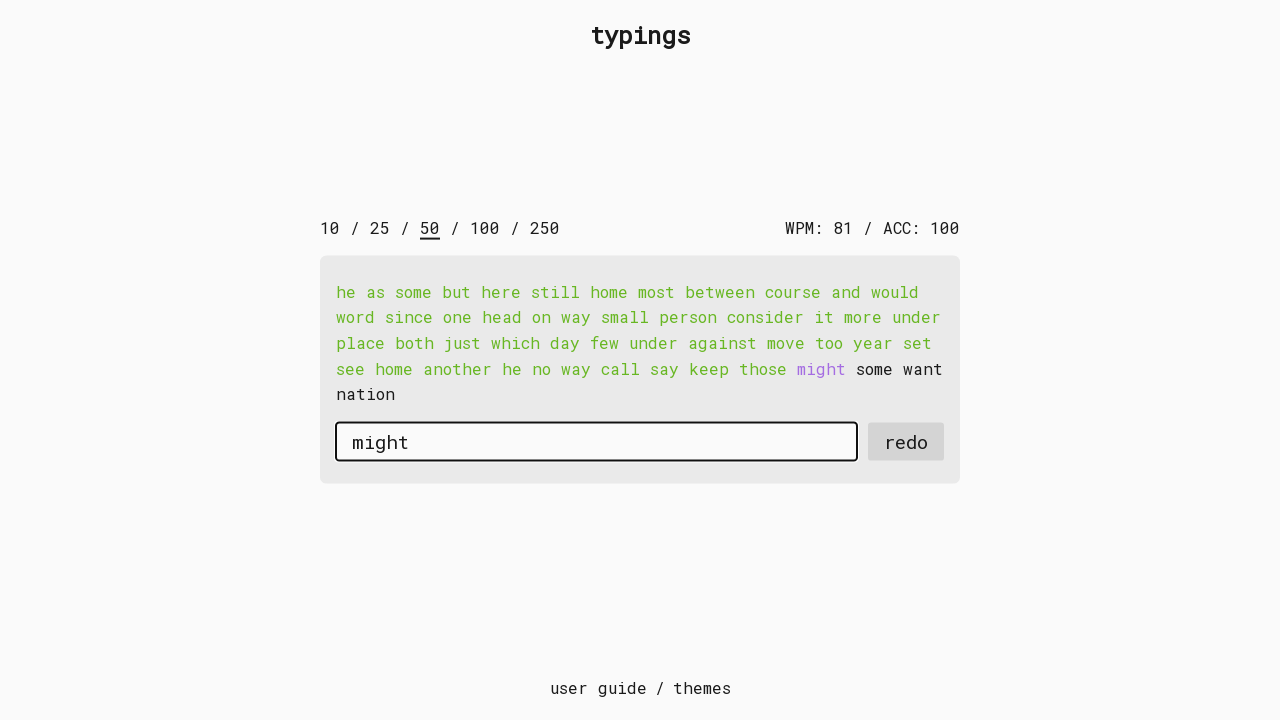

Pressed Space after word 'might' in second round on #input-field
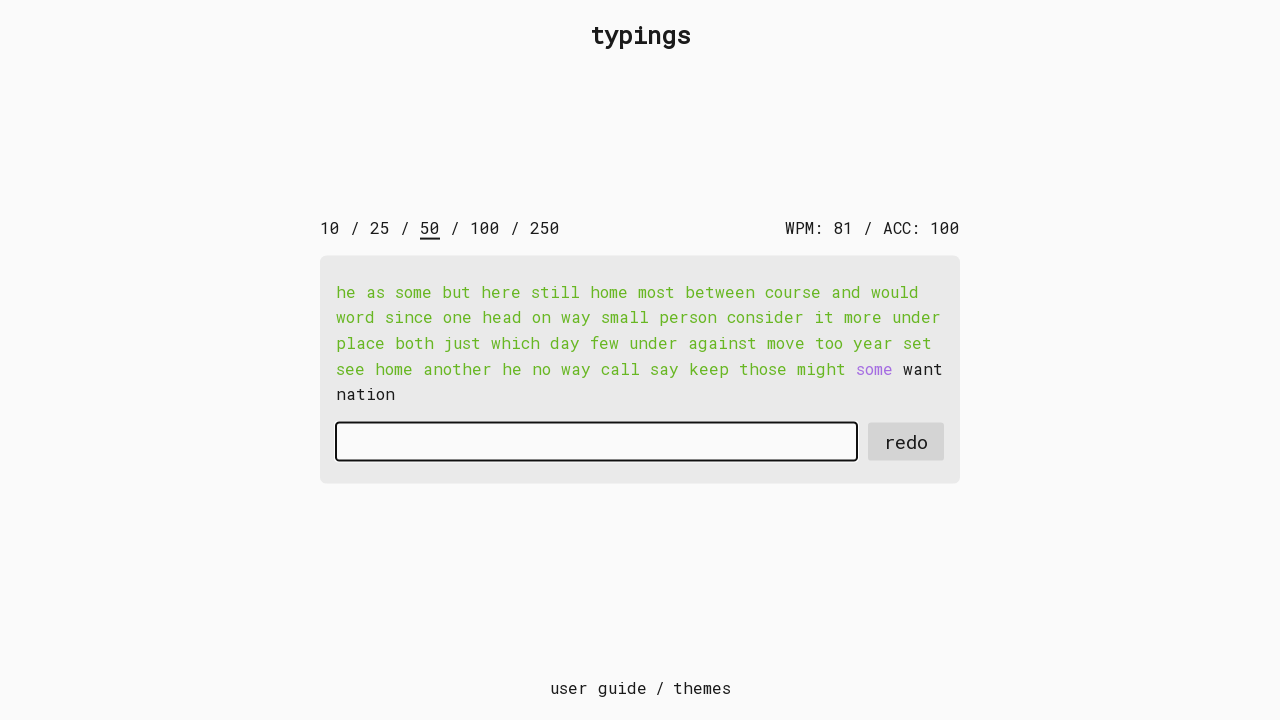

Typed character 's' in second round with 15ms delay on #input-field
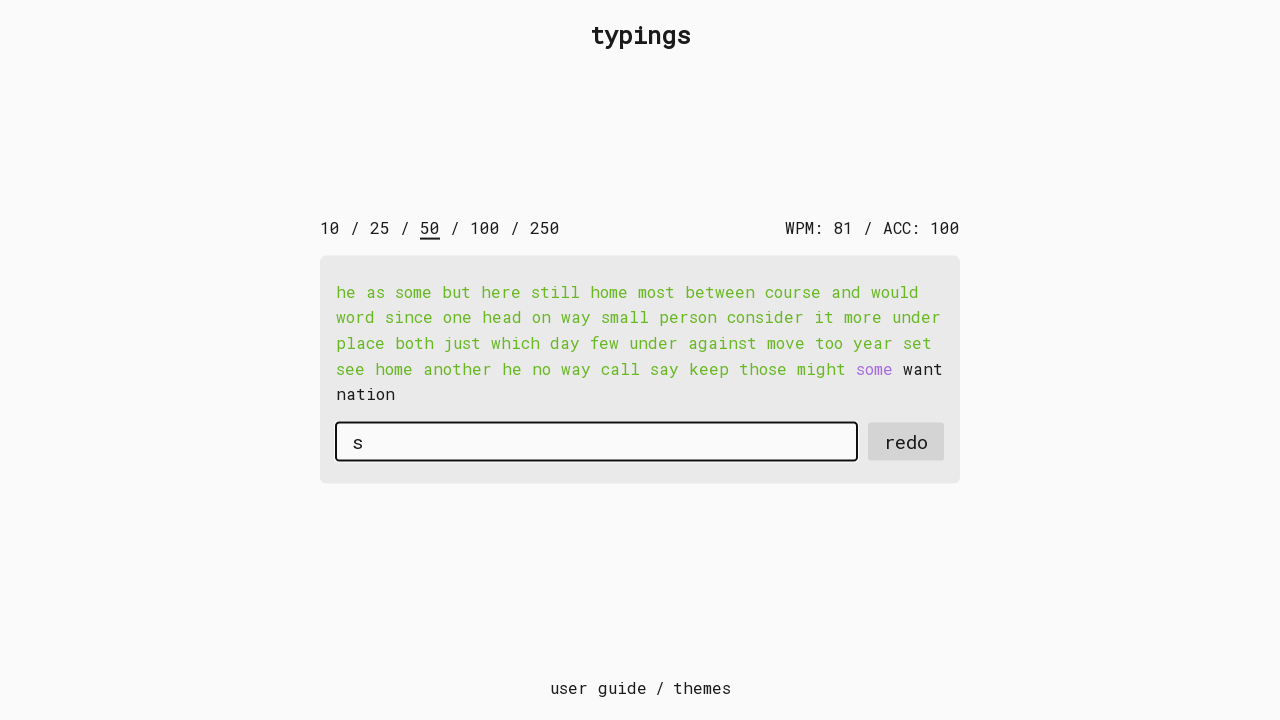

Typed character 'o' in second round with 15ms delay on #input-field
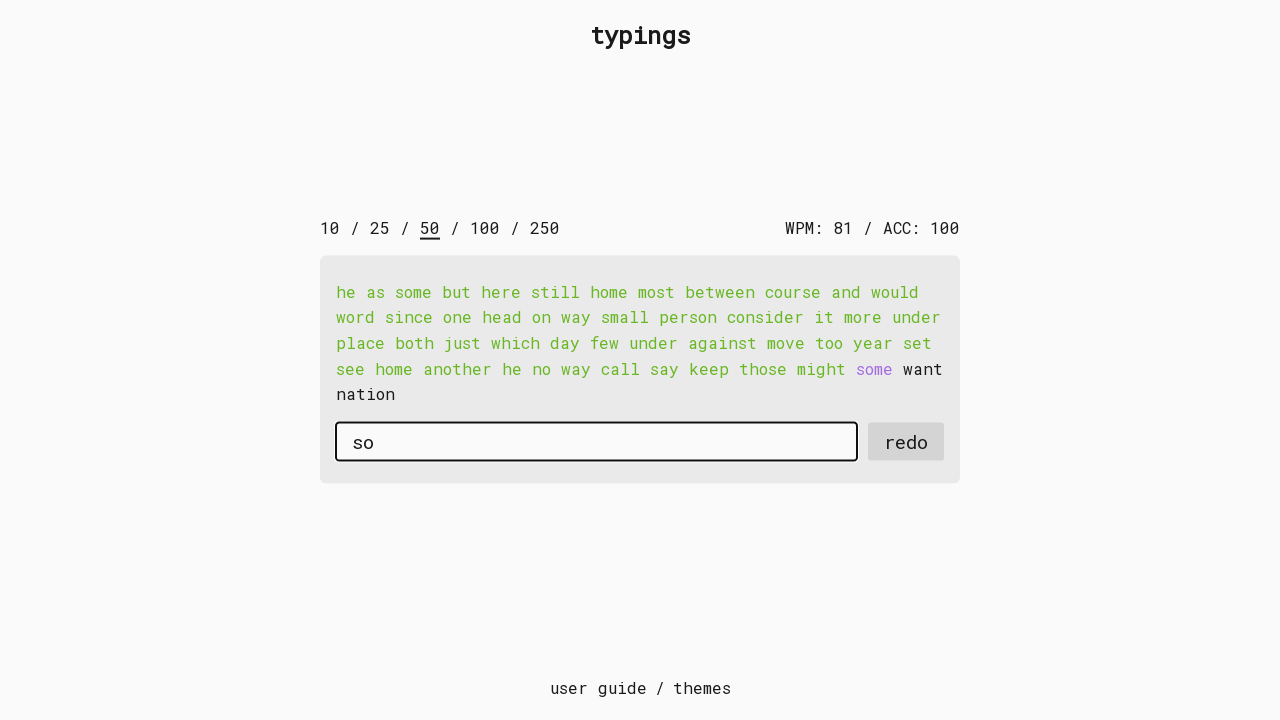

Typed character 'm' in second round with 15ms delay on #input-field
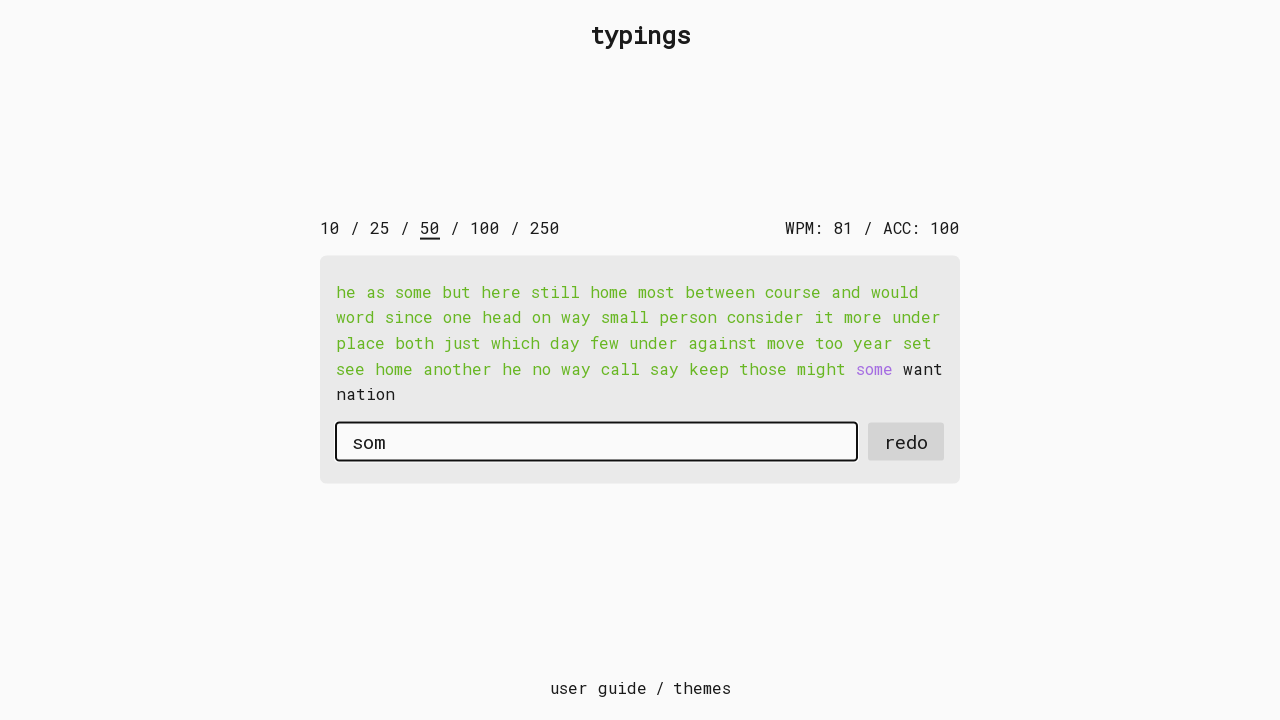

Typed character 'e' in second round with 15ms delay on #input-field
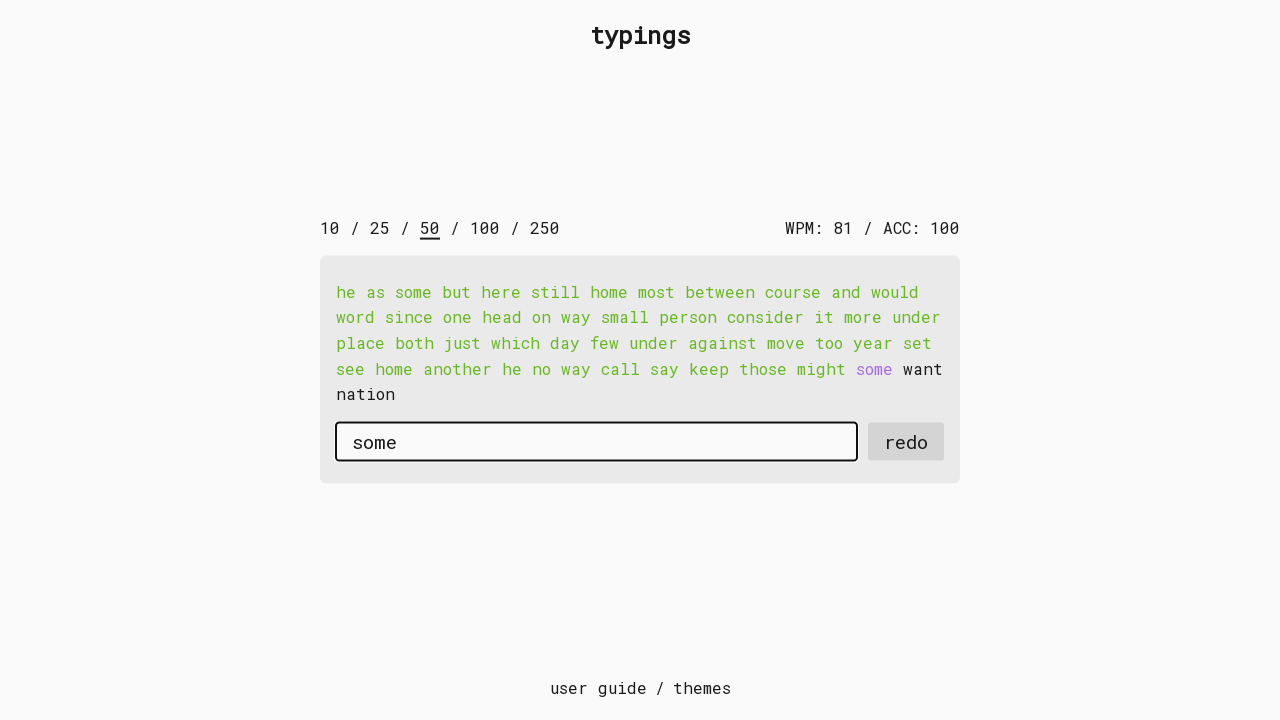

Pressed Space after word 'some' in second round on #input-field
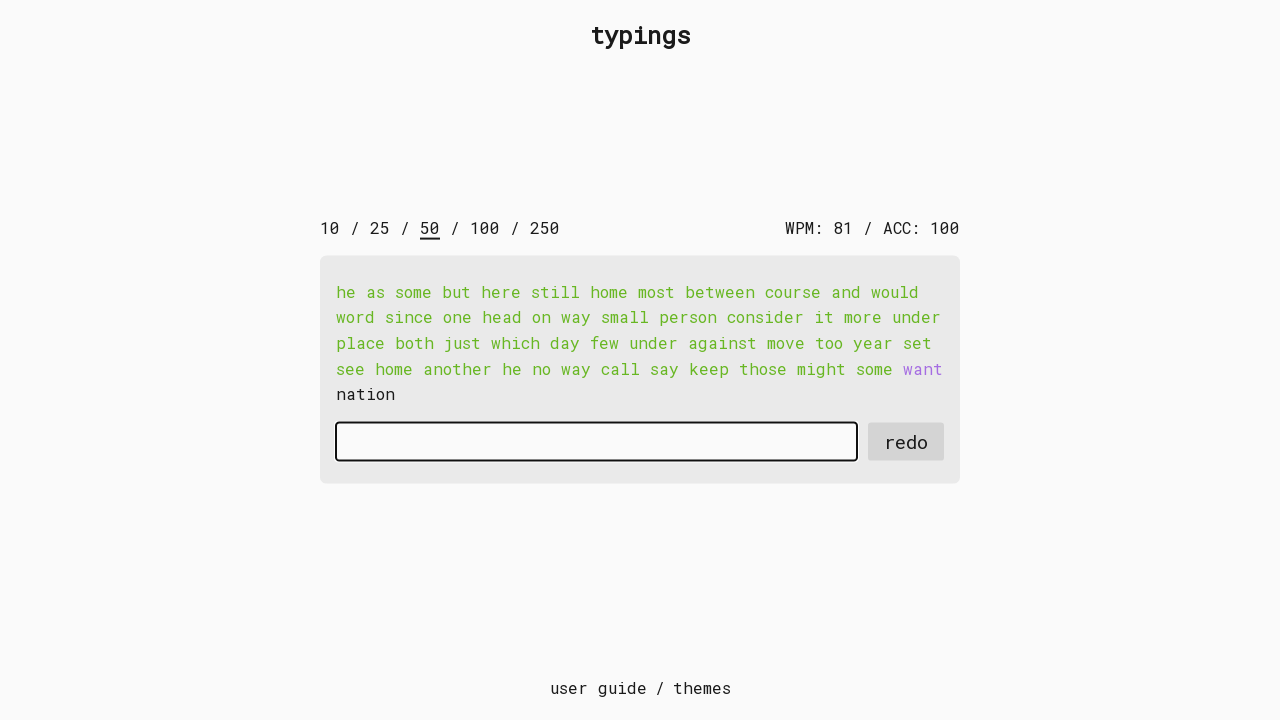

Typed character 'w' in second round with 15ms delay on #input-field
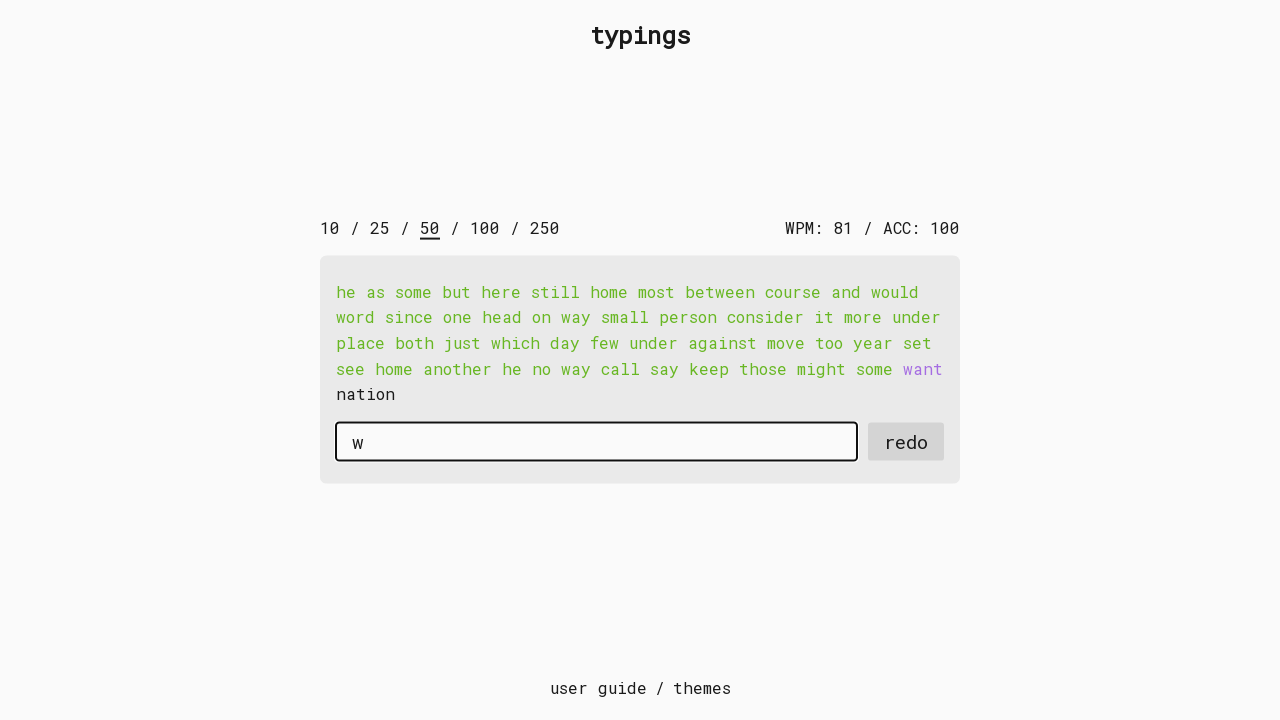

Typed character 'a' in second round with 15ms delay on #input-field
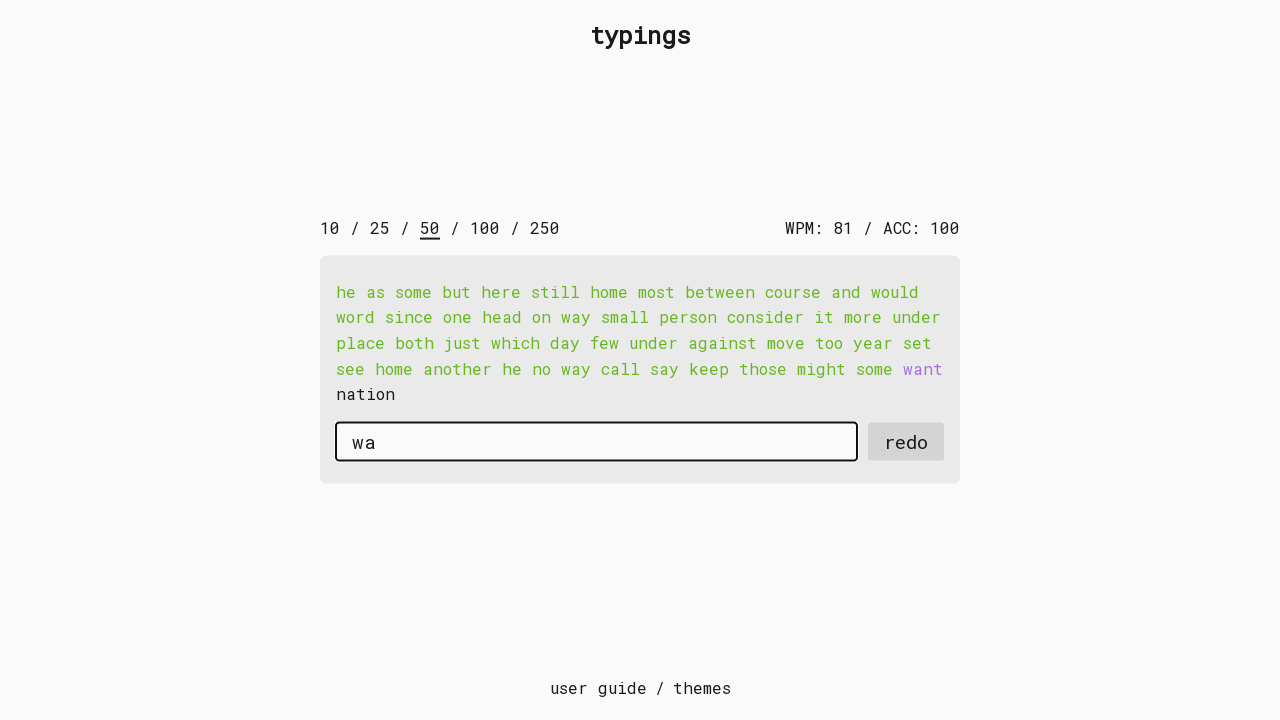

Typed character 'n' in second round with 15ms delay on #input-field
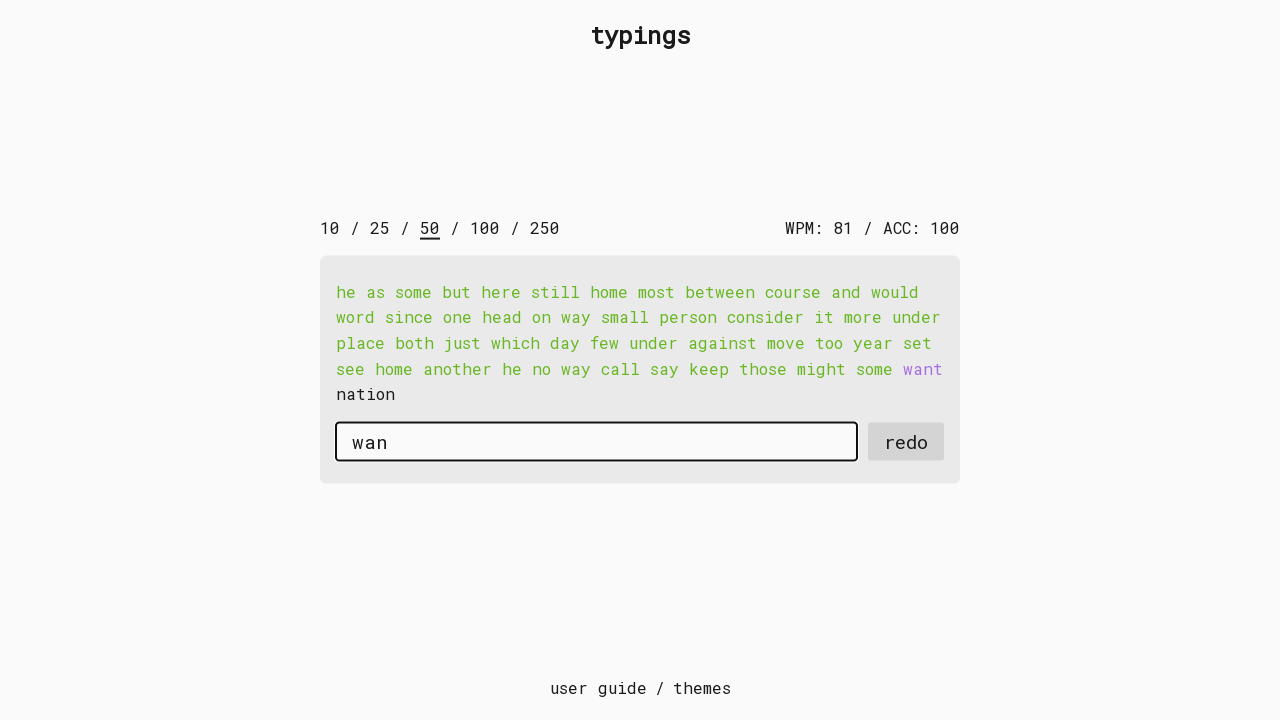

Typed character 't' in second round with 15ms delay on #input-field
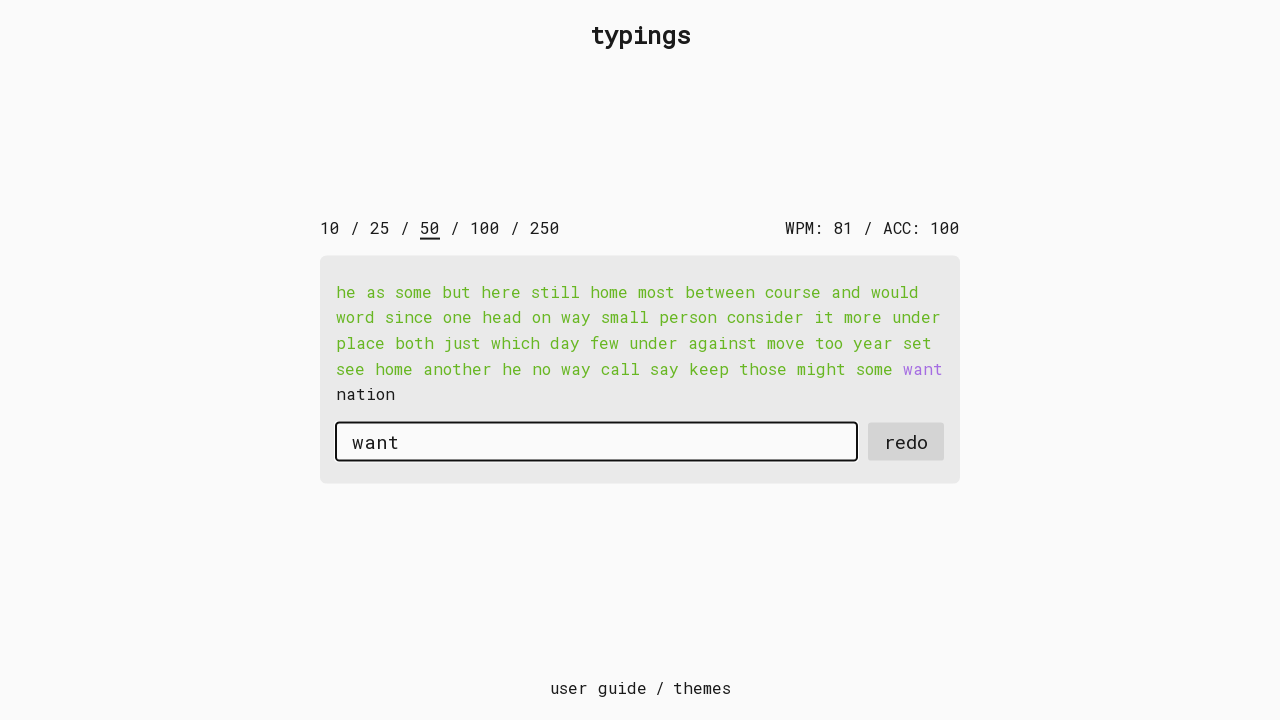

Pressed Space after word 'want' in second round on #input-field
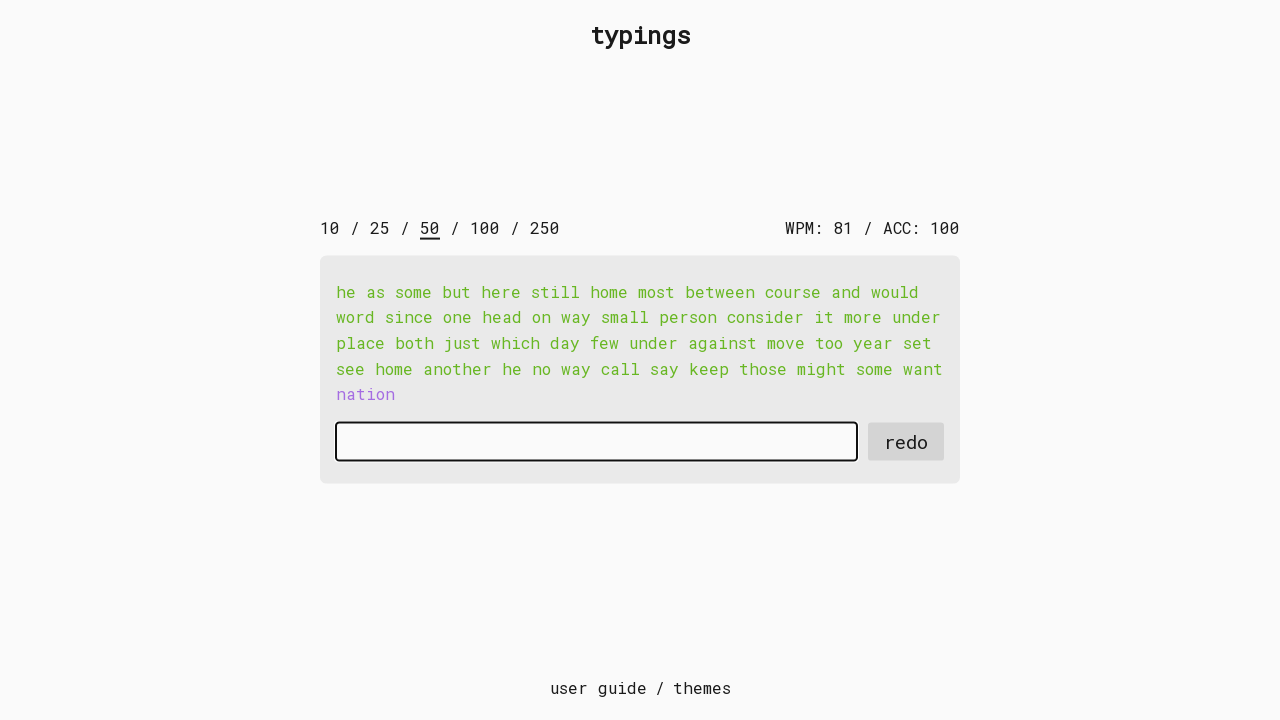

Typed character 'n' in second round with 15ms delay on #input-field
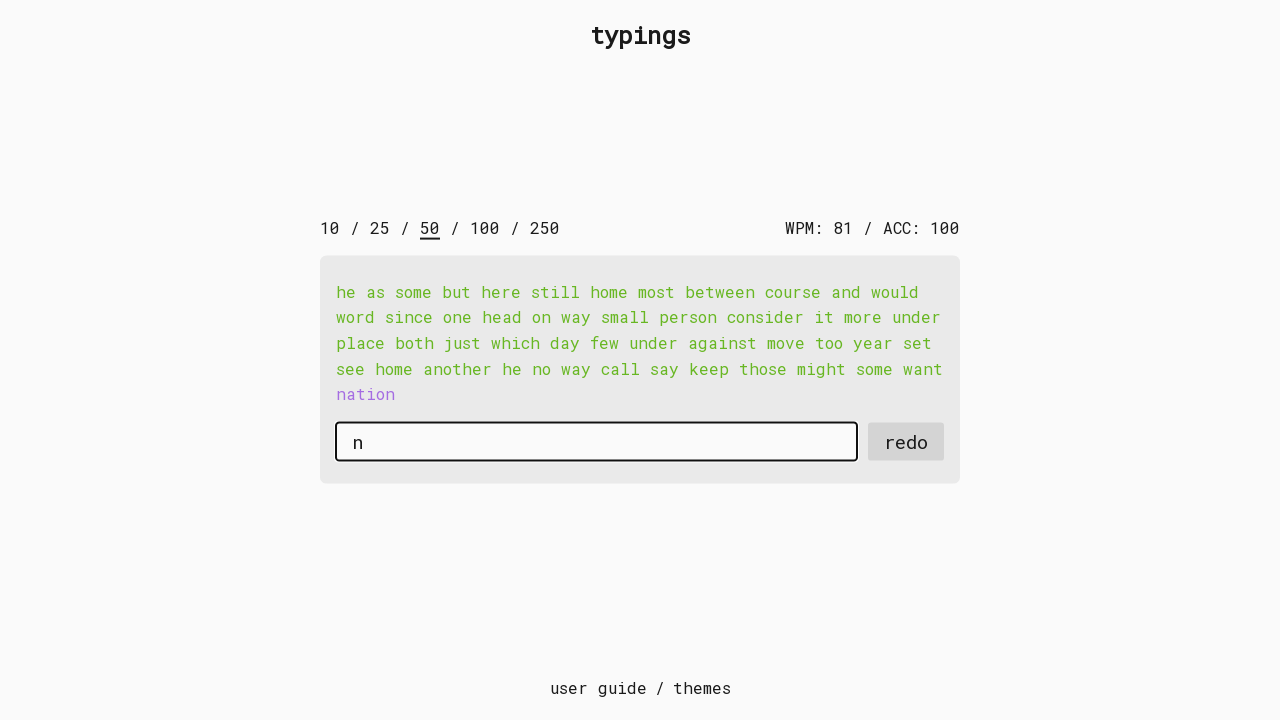

Typed character 'a' in second round with 15ms delay on #input-field
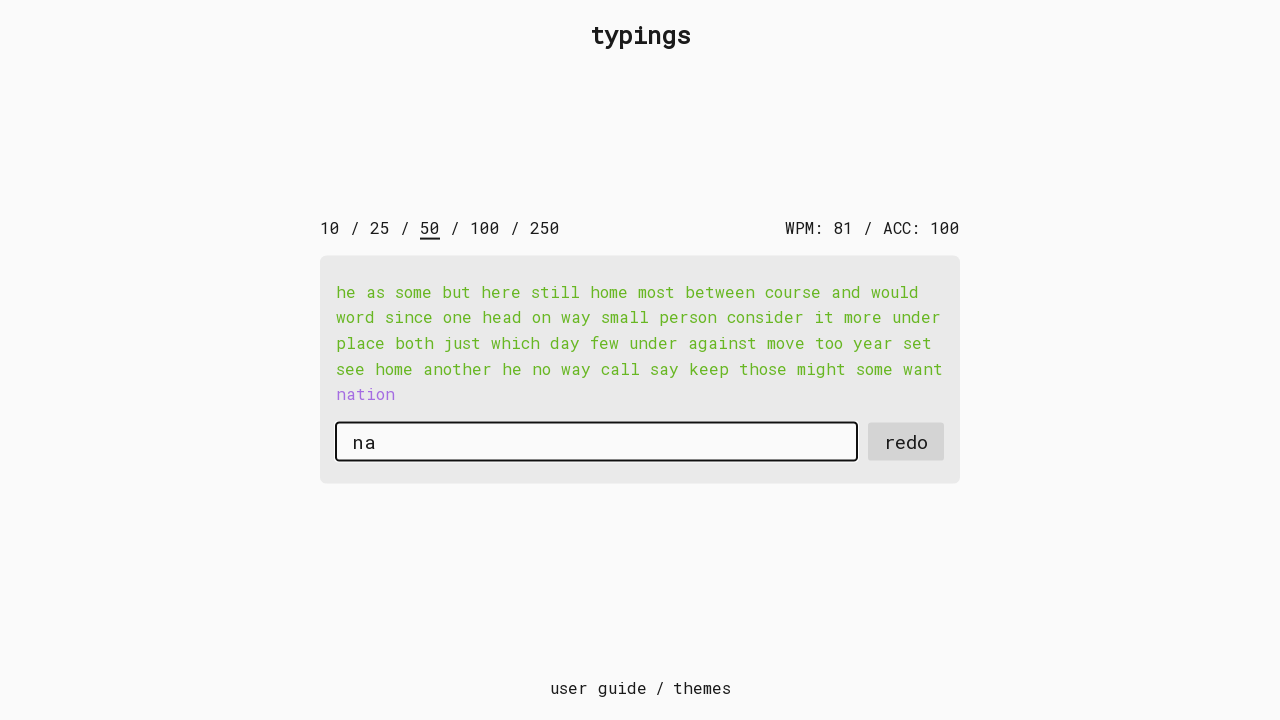

Typed character 't' in second round with 15ms delay on #input-field
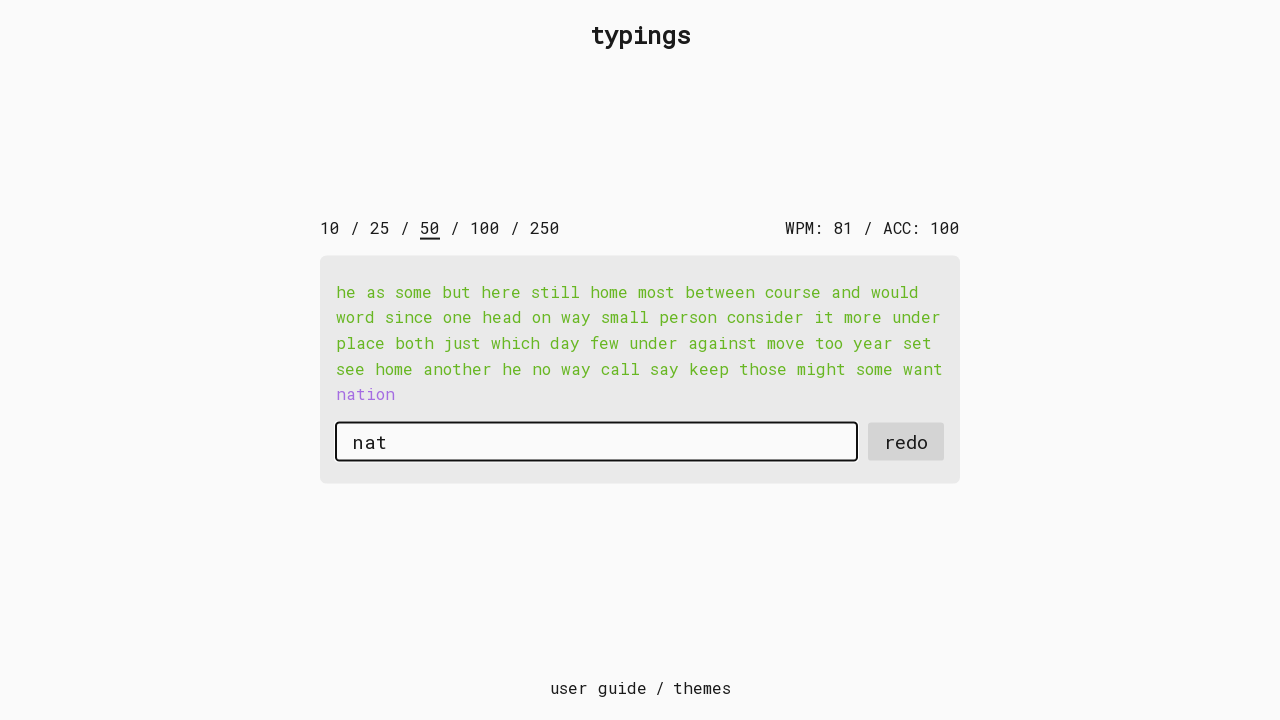

Typed character 'i' in second round with 15ms delay on #input-field
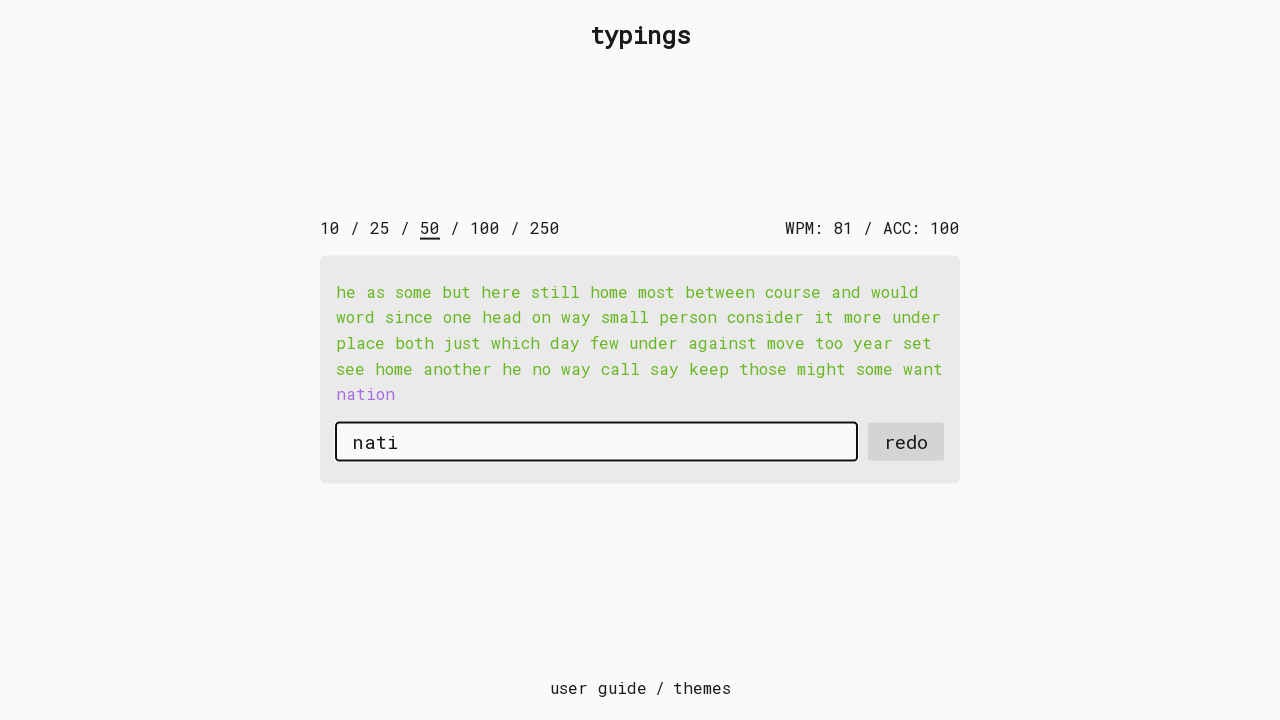

Typed character 'o' in second round with 15ms delay on #input-field
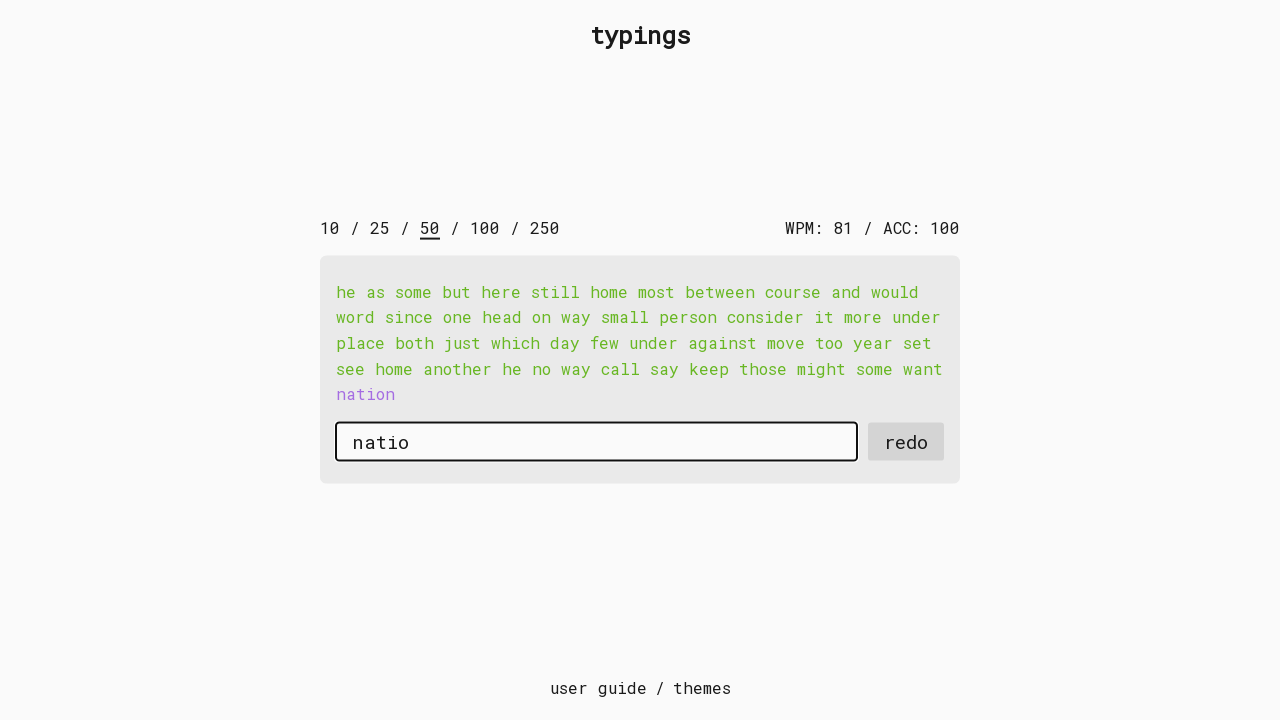

Typed character 'n' in second round with 15ms delay on #input-field
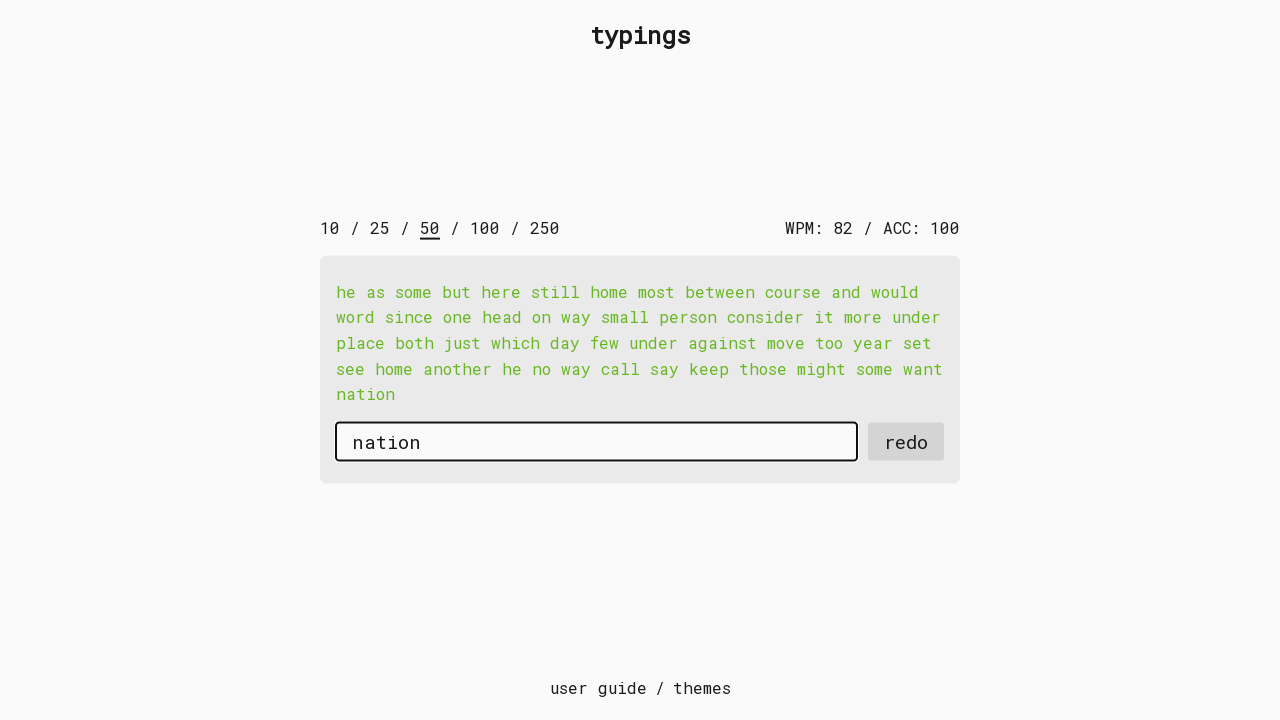

Pressed Space after word 'nation' in second round on #input-field
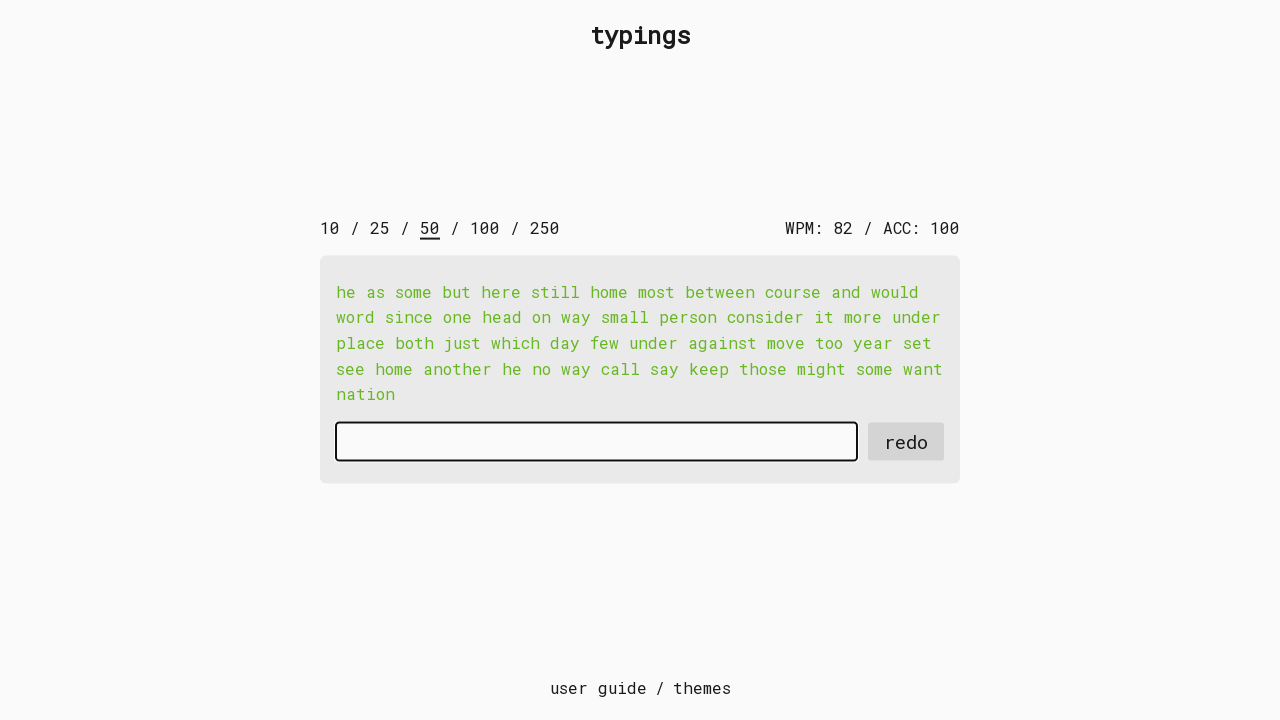

Waited for final results to display after second round
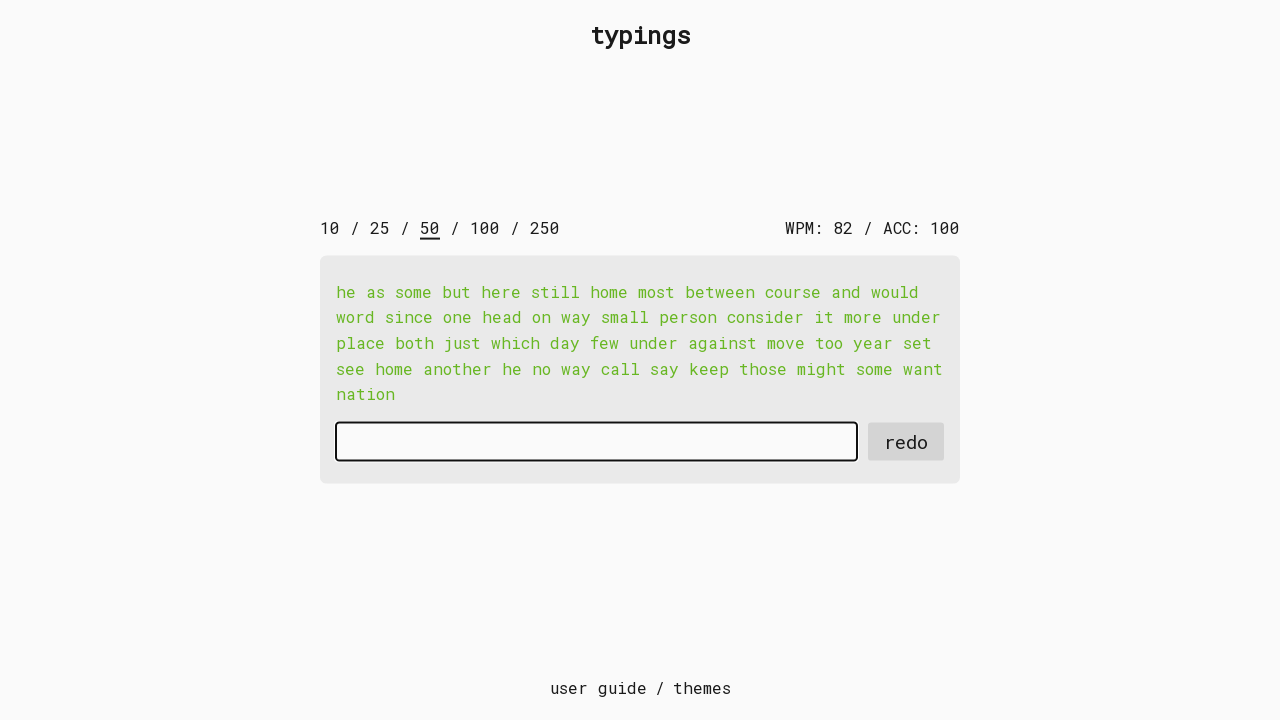

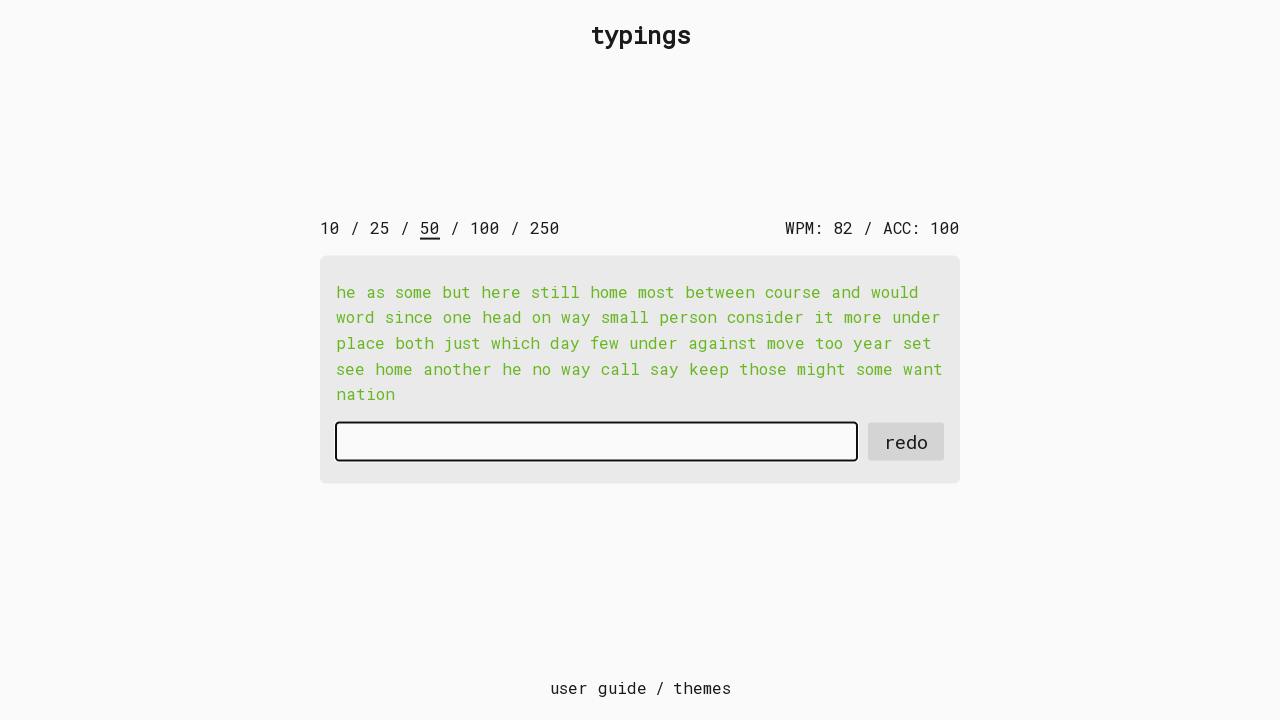